Tests slider functionality by dragging the slider element incrementally until its value exceeds 70

Starting URL: https://demoqa.com/slider

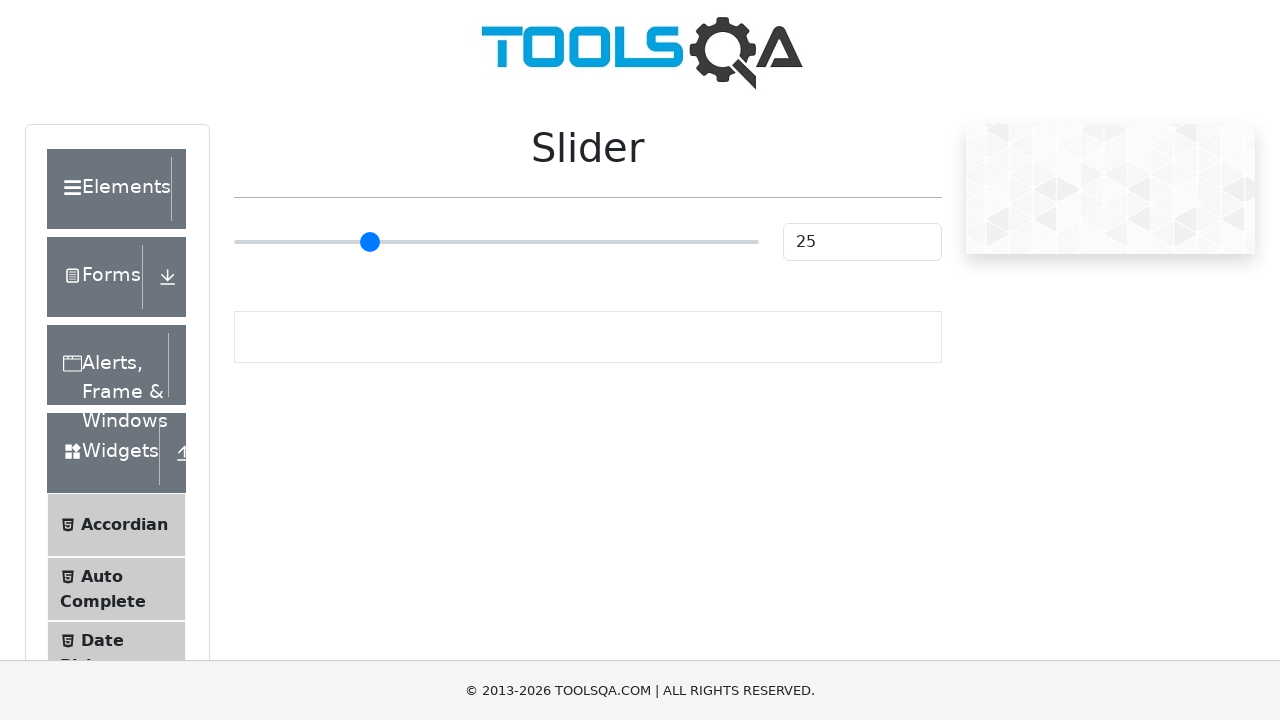

Slider element loaded and visible
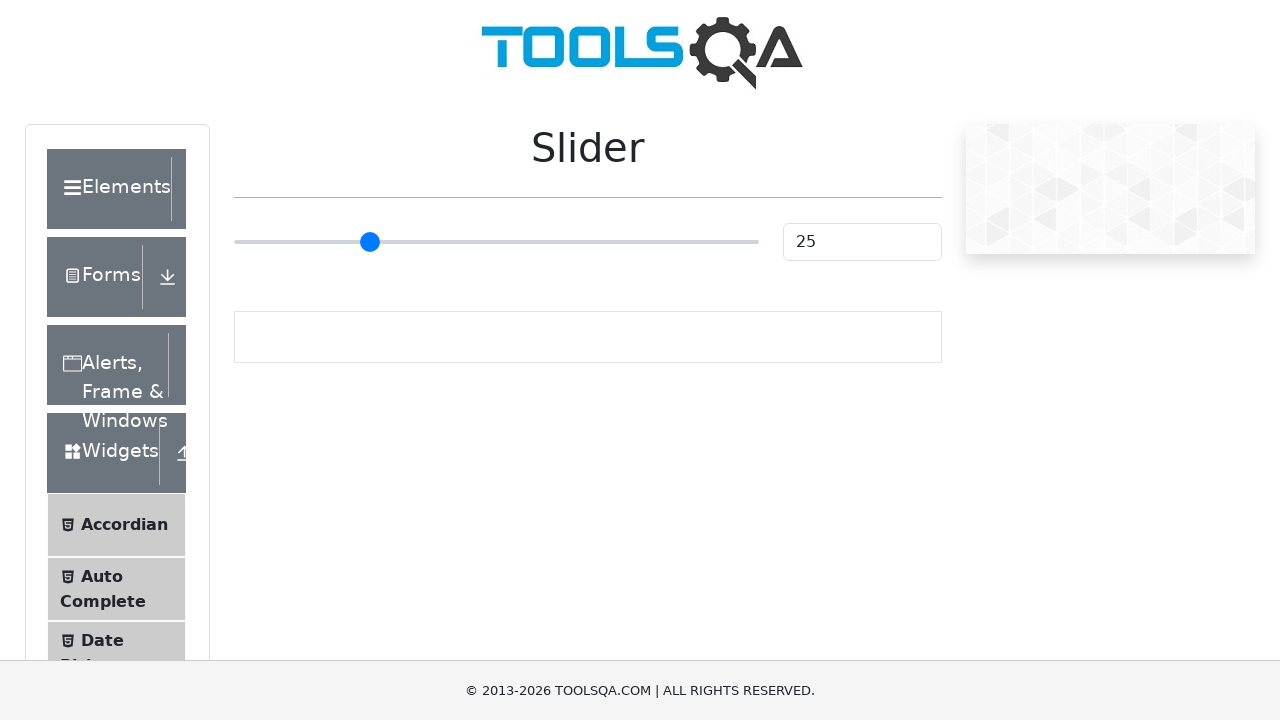

Retrieved slider bounding box
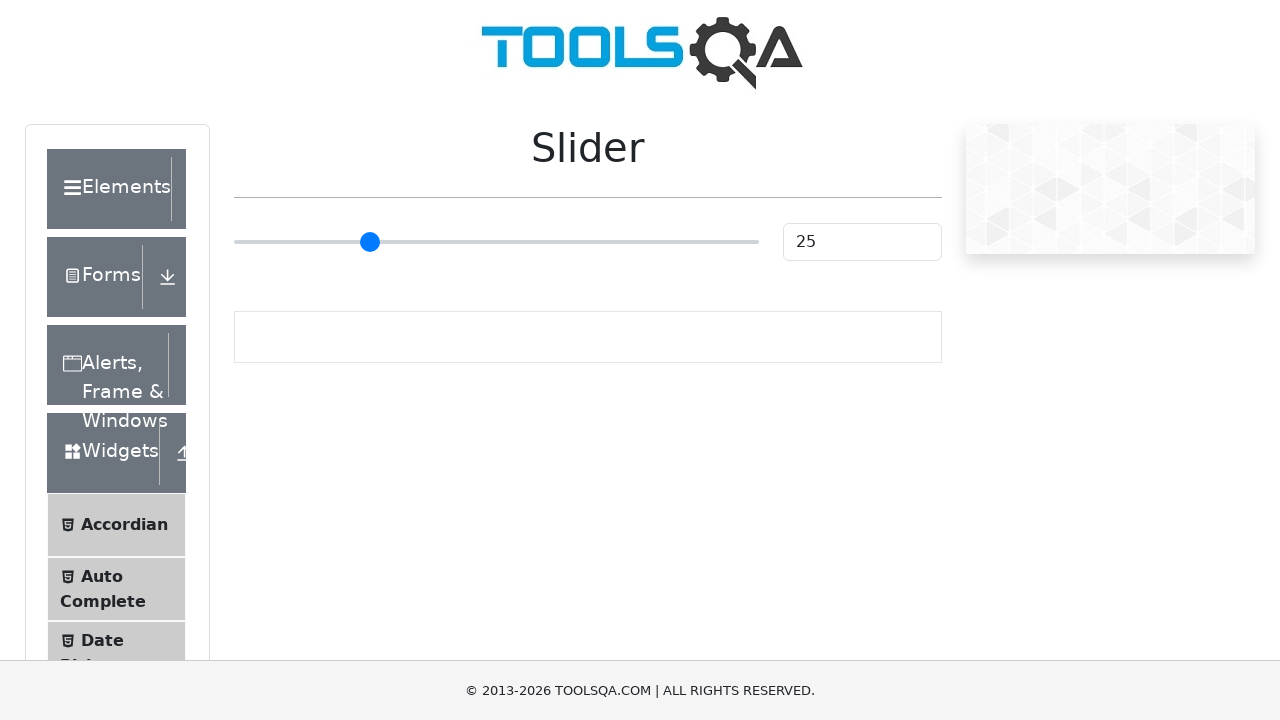

Hovered over slider element
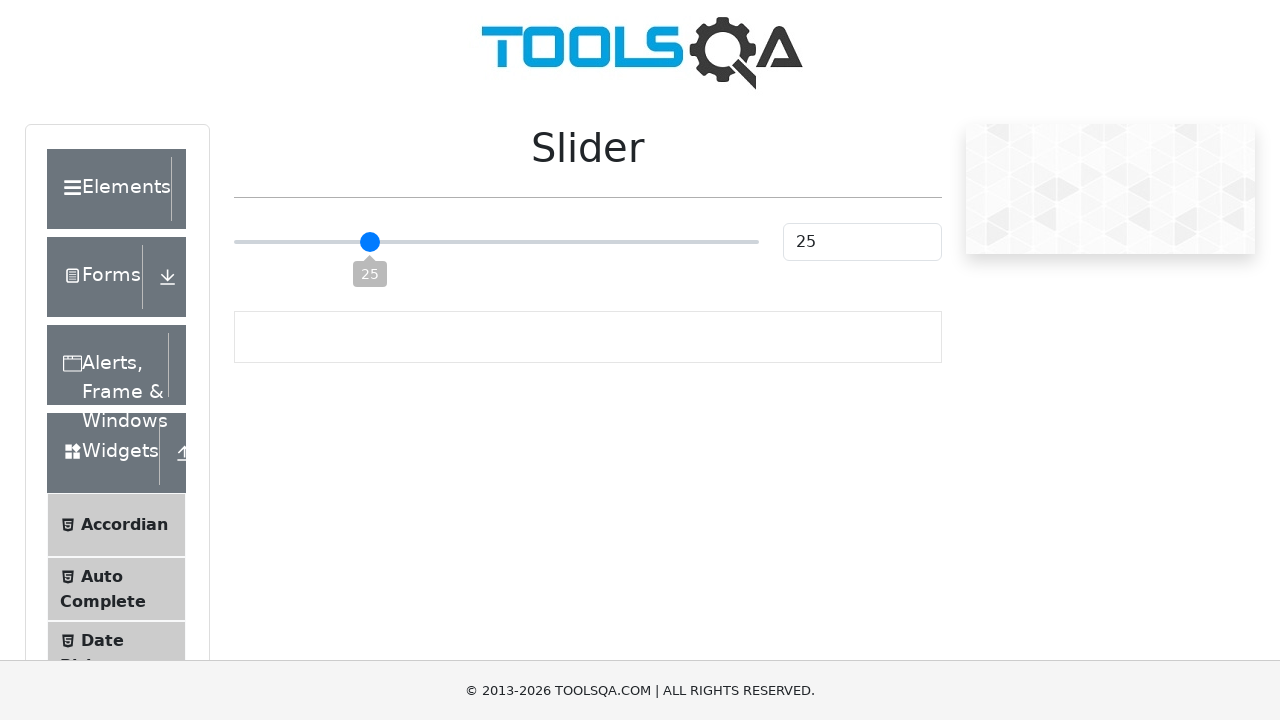

Mouse button pressed down on slider at (496, 242)
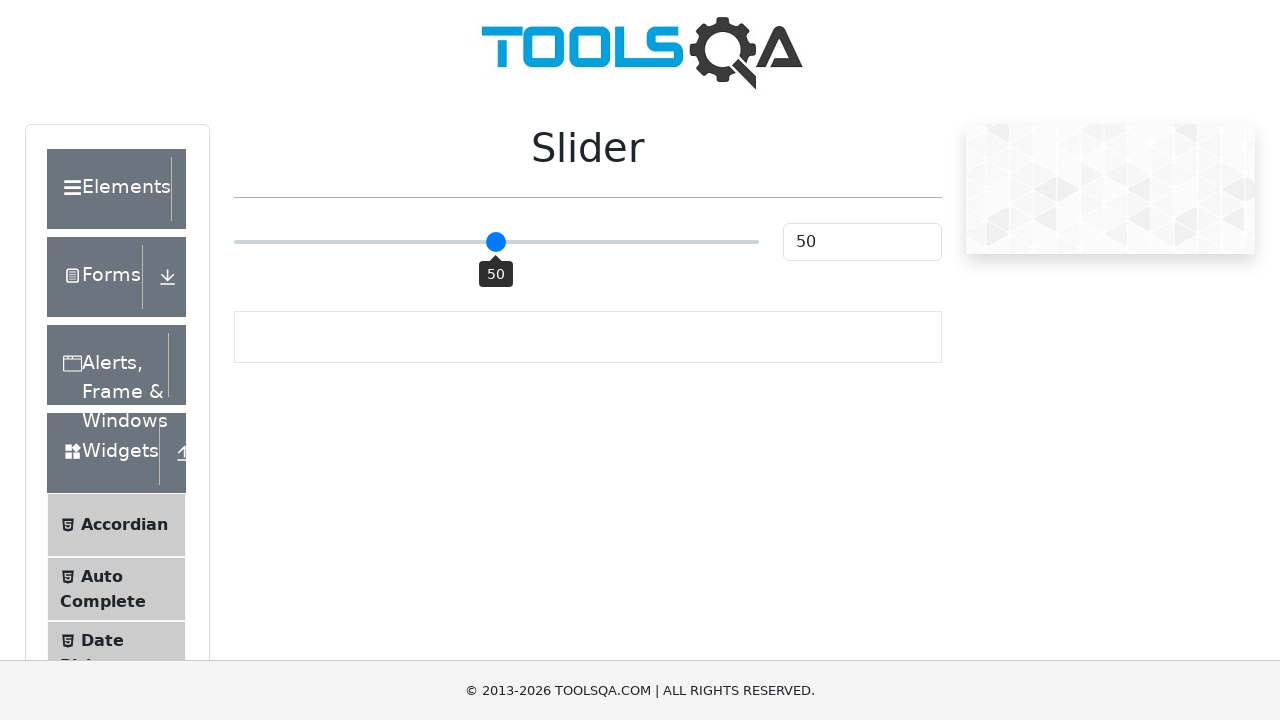

Mouse moved to position (offset: -262) at (234, 242)
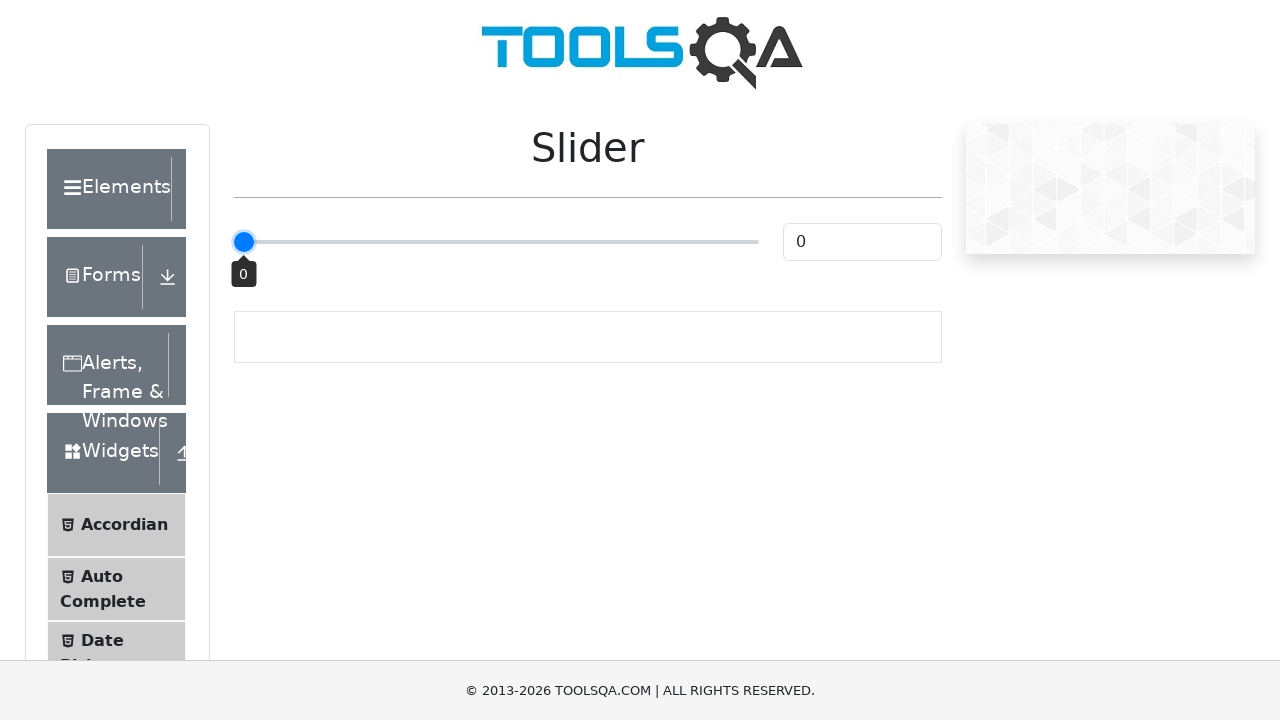

Mouse button released at (234, 242)
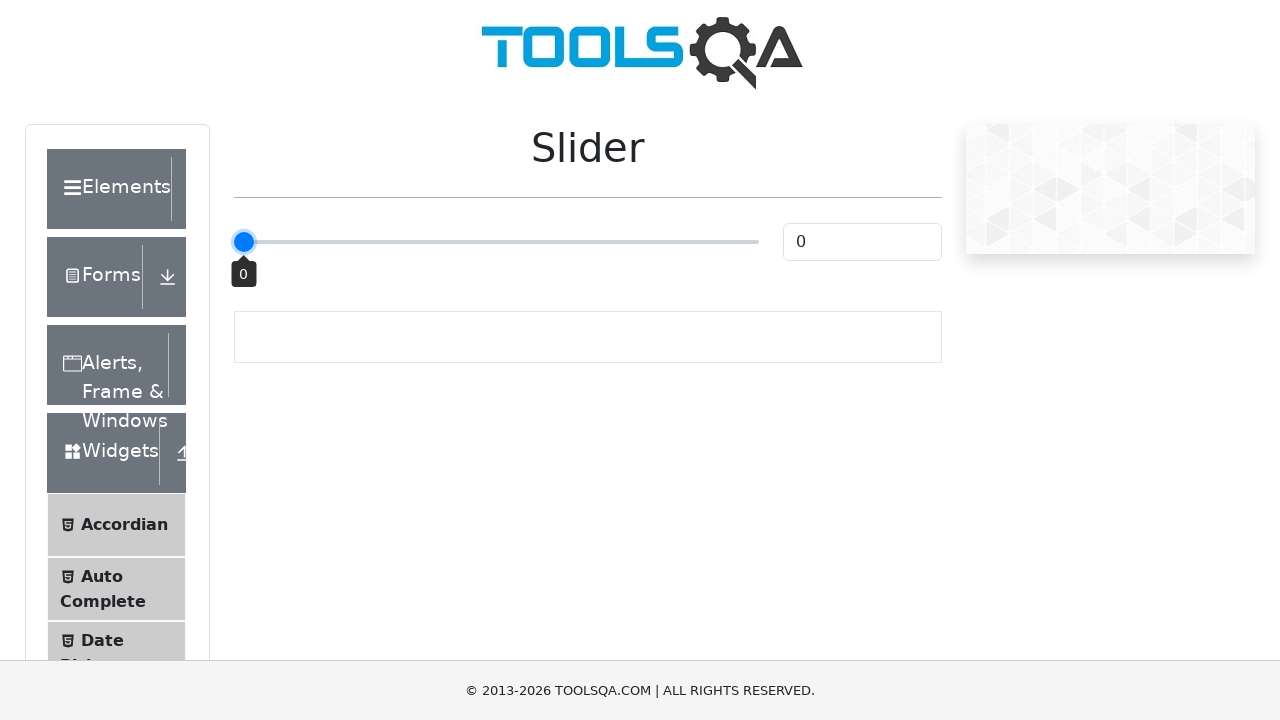

Slider value checked: 0
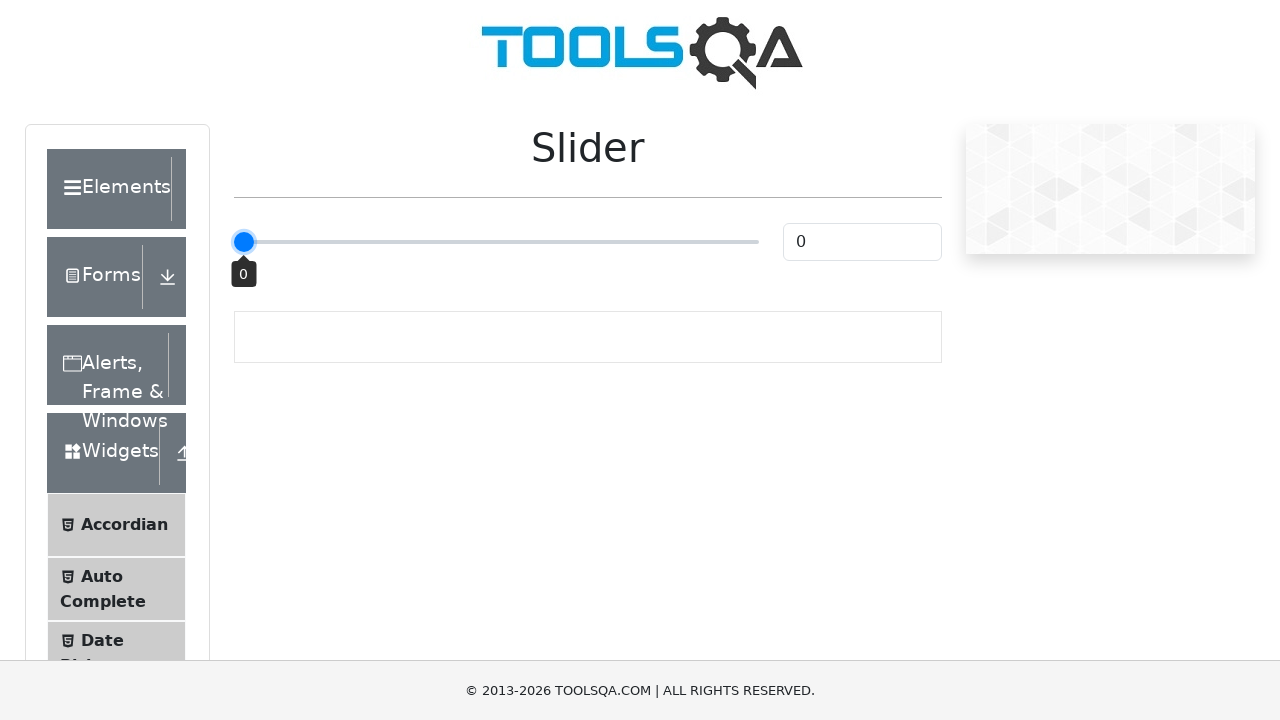

Hovered over slider element
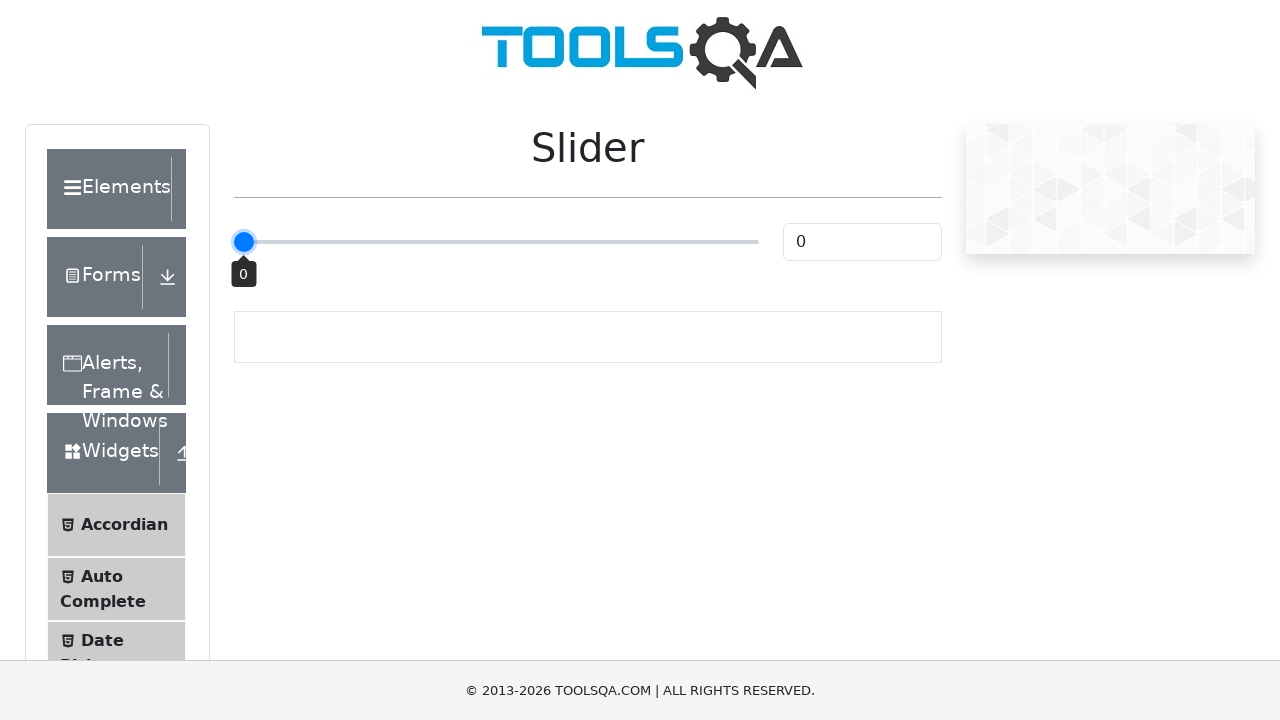

Mouse button pressed down on slider at (496, 242)
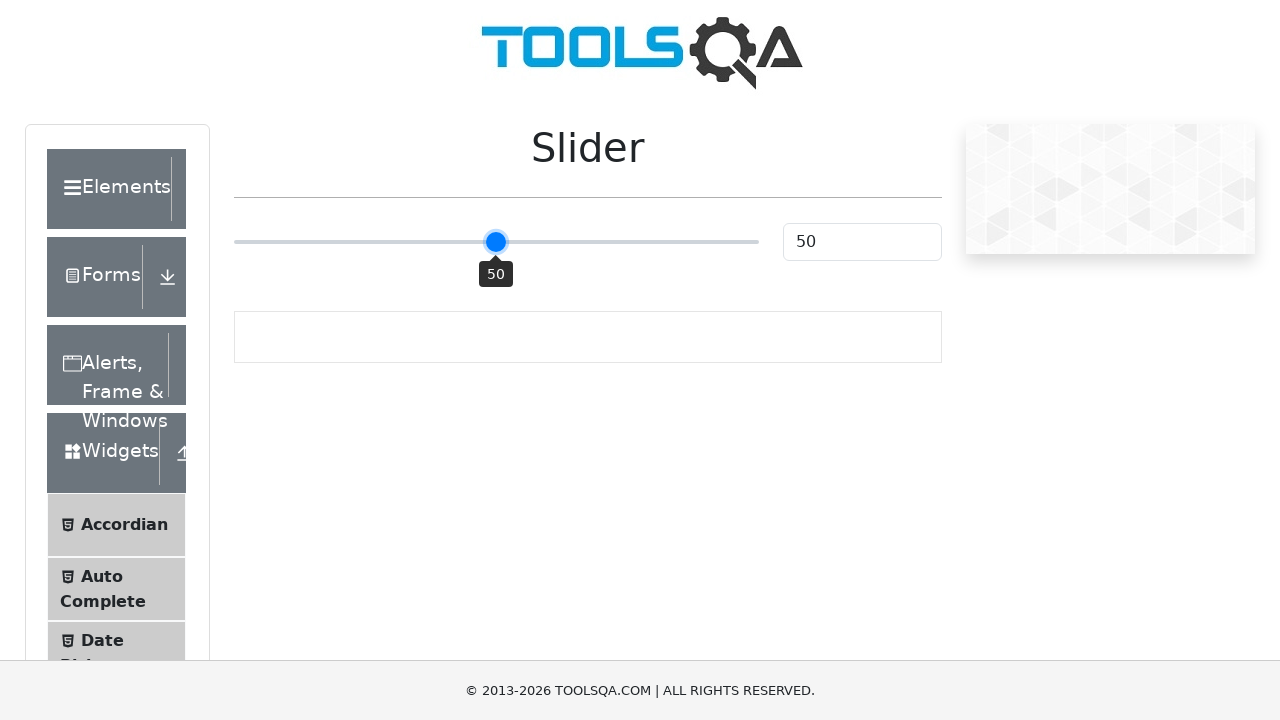

Mouse moved to position (offset: -257) at (239, 242)
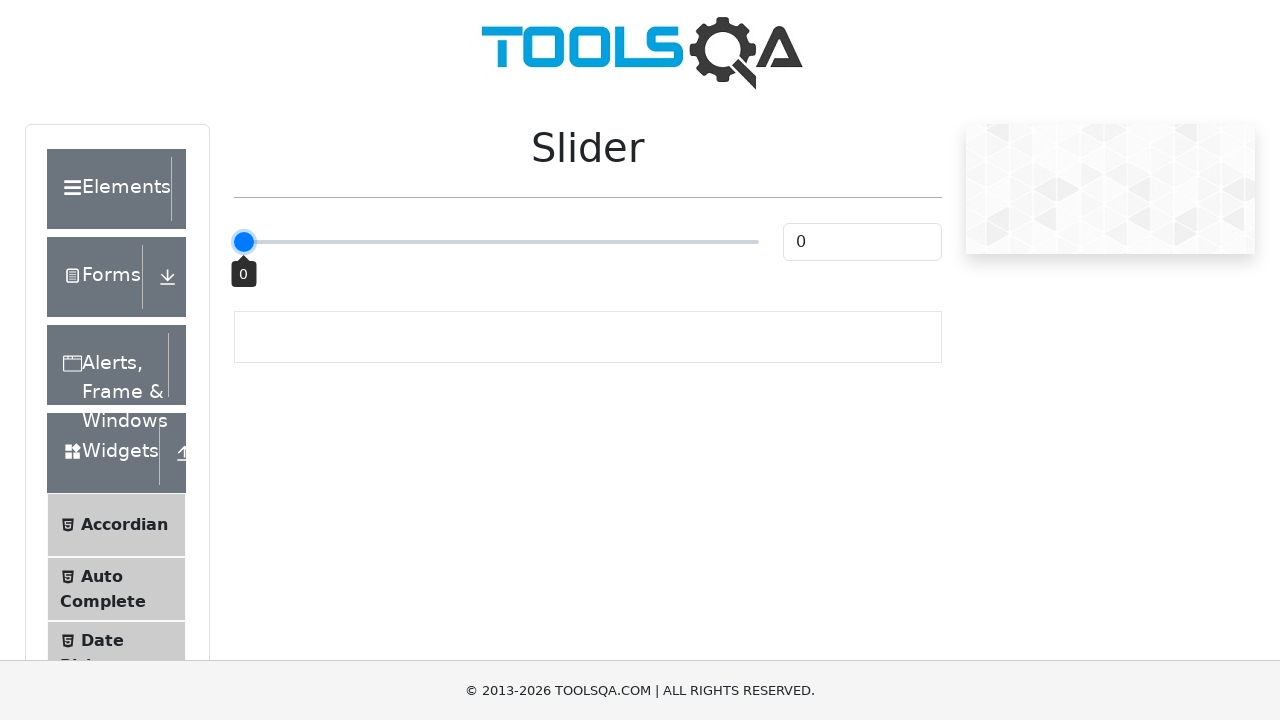

Mouse button released at (239, 242)
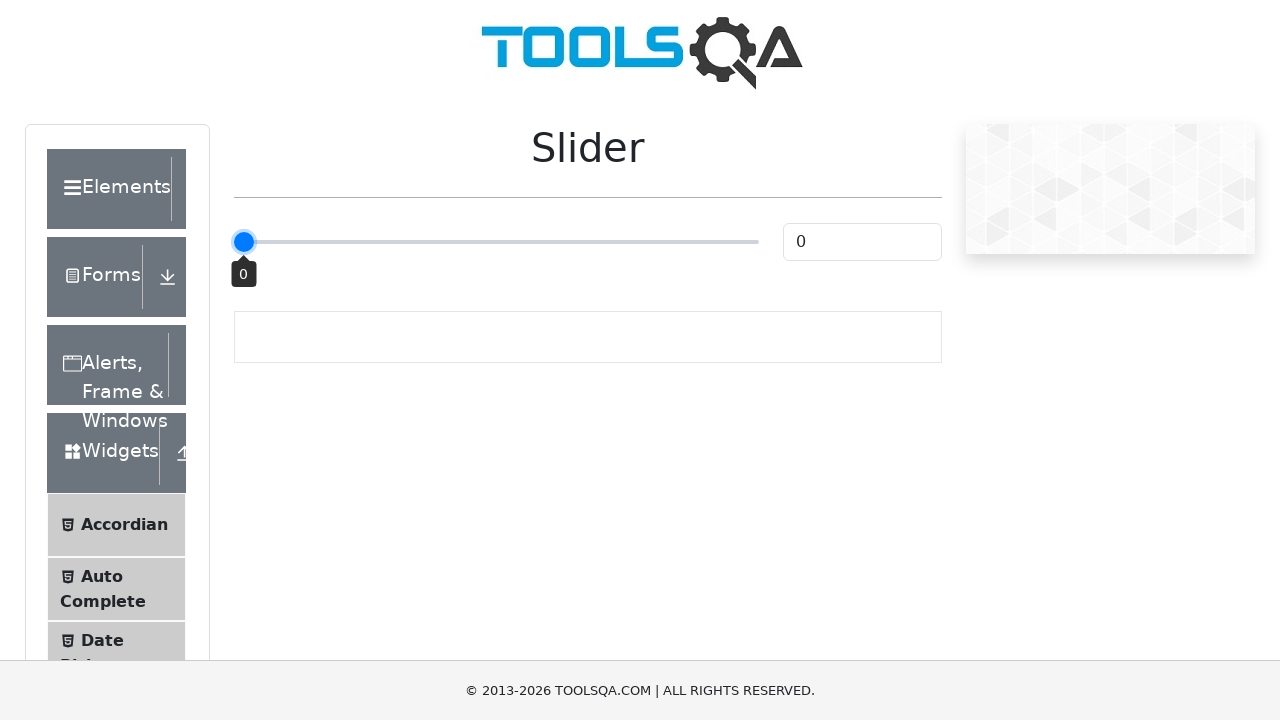

Slider value checked: 0
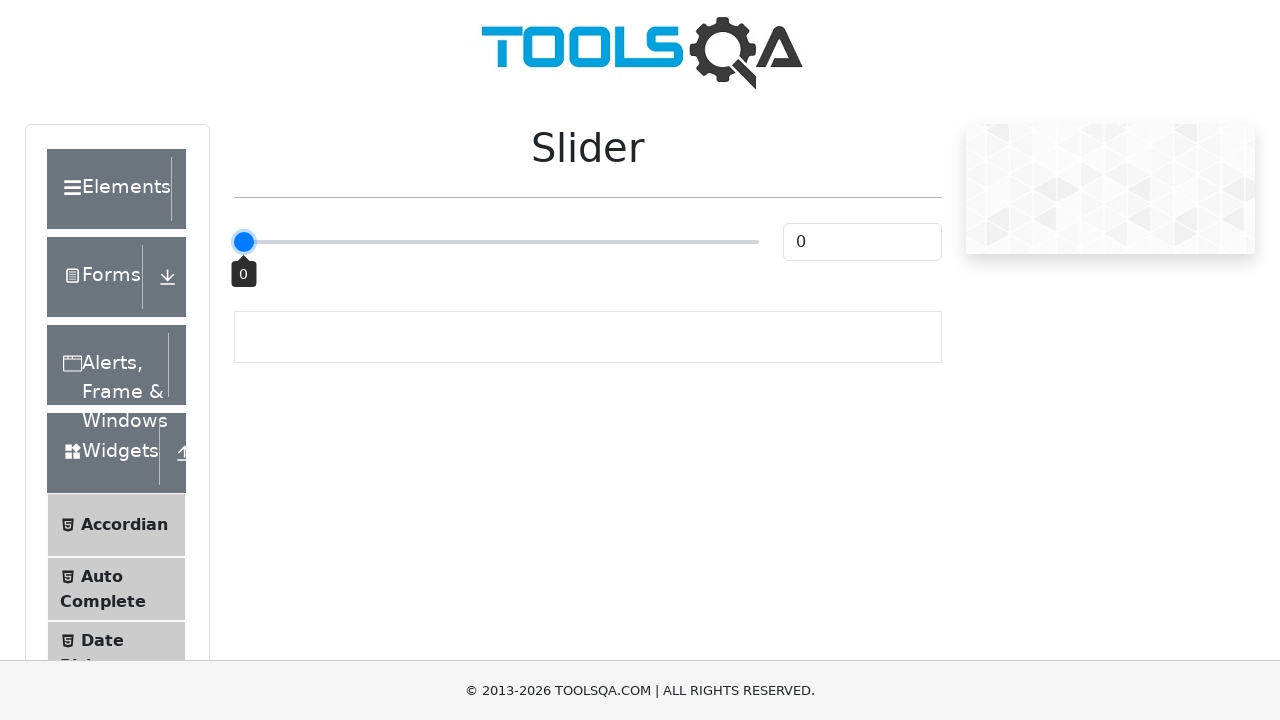

Hovered over slider element
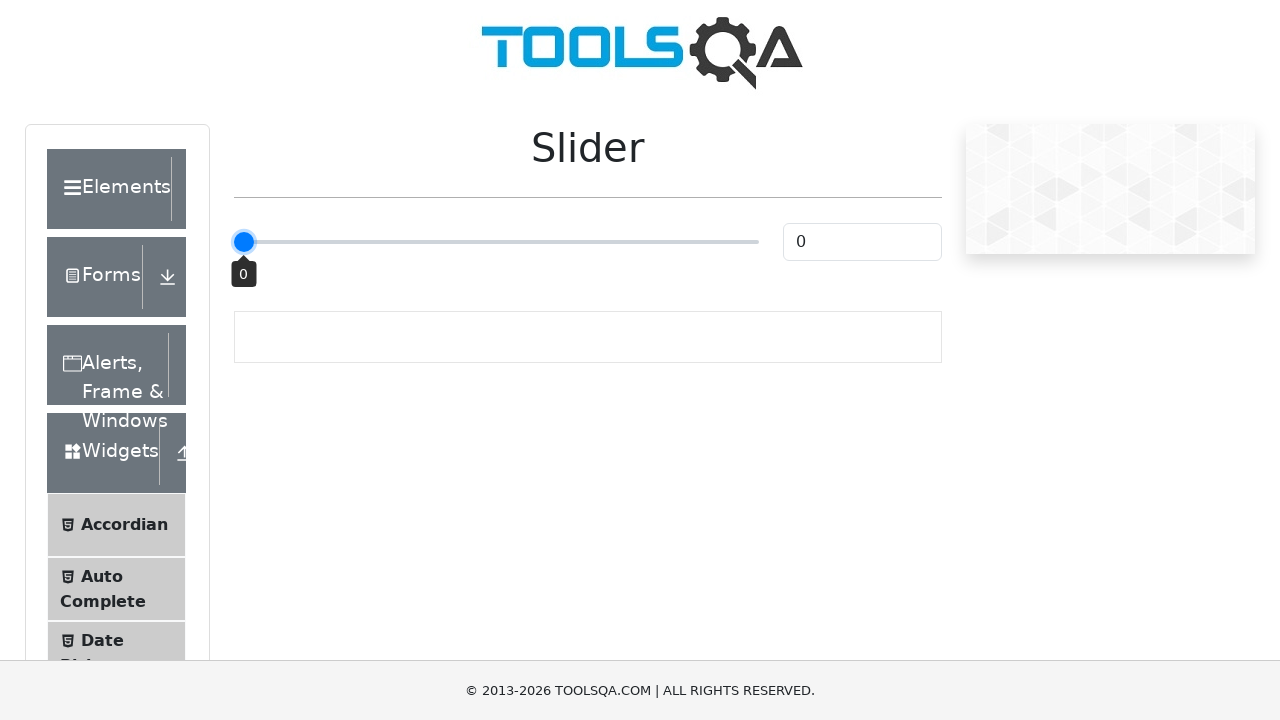

Mouse button pressed down on slider at (496, 242)
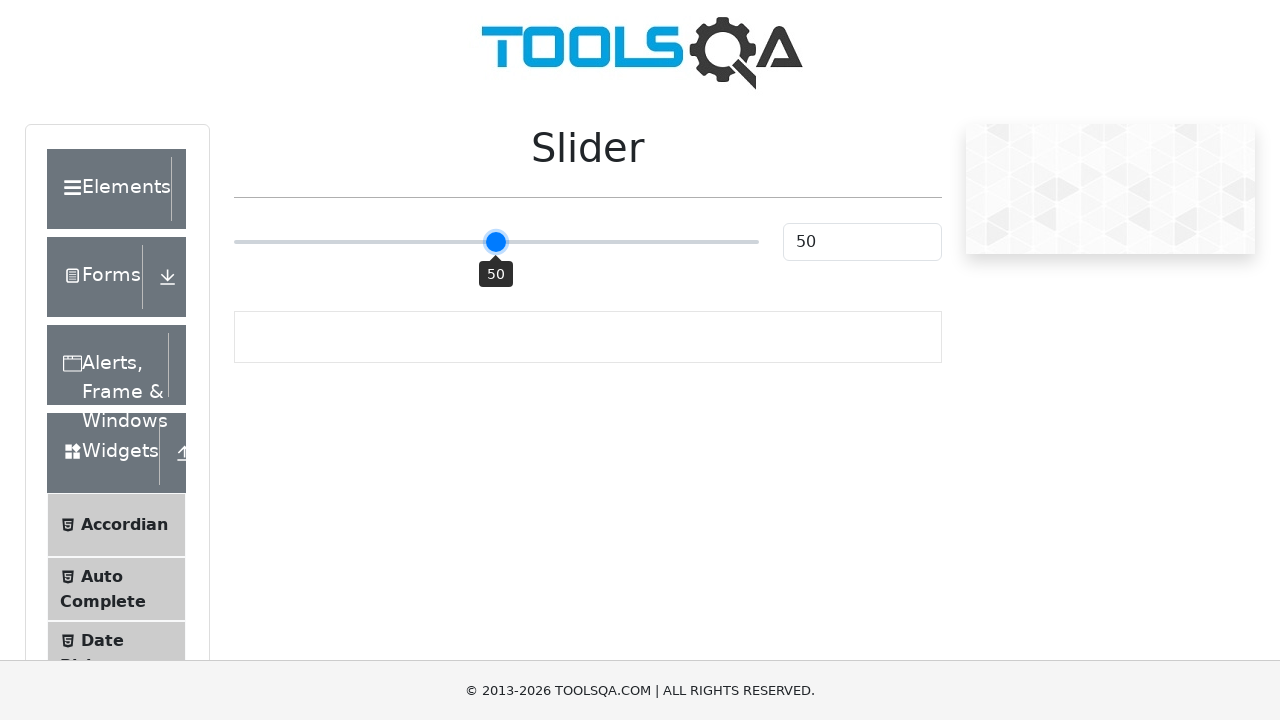

Mouse moved to position (offset: -252) at (244, 242)
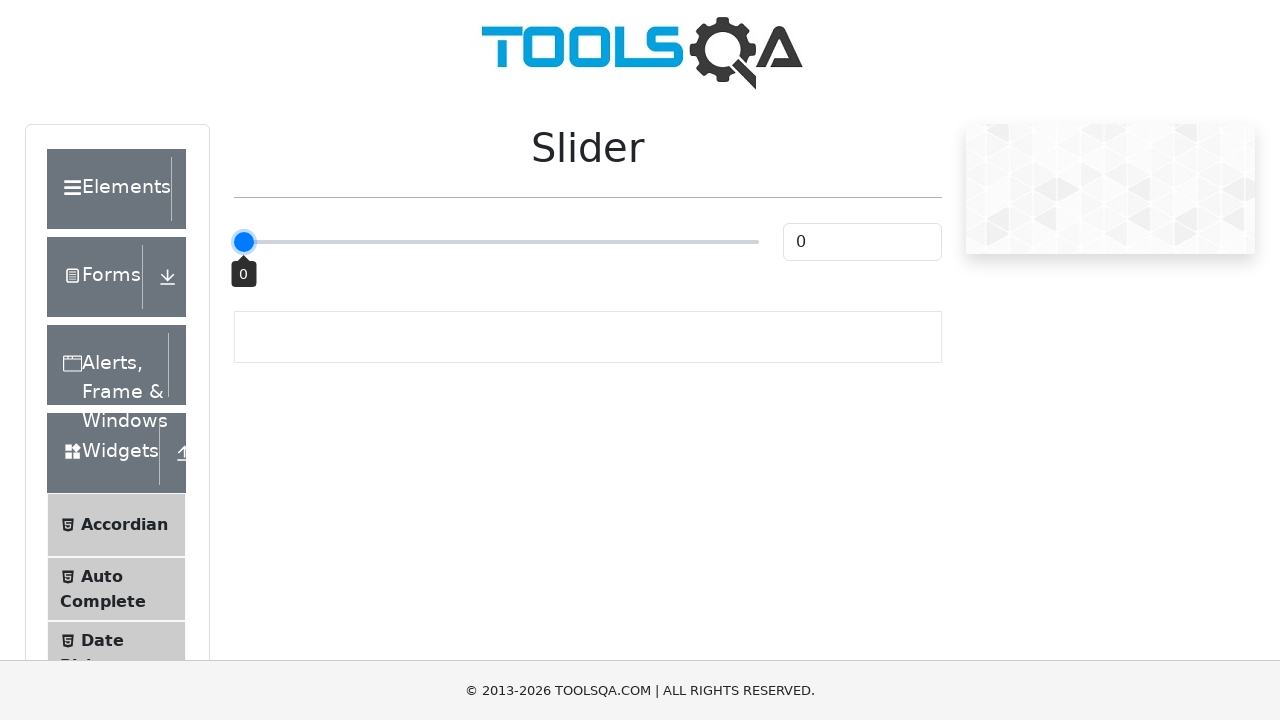

Mouse button released at (244, 242)
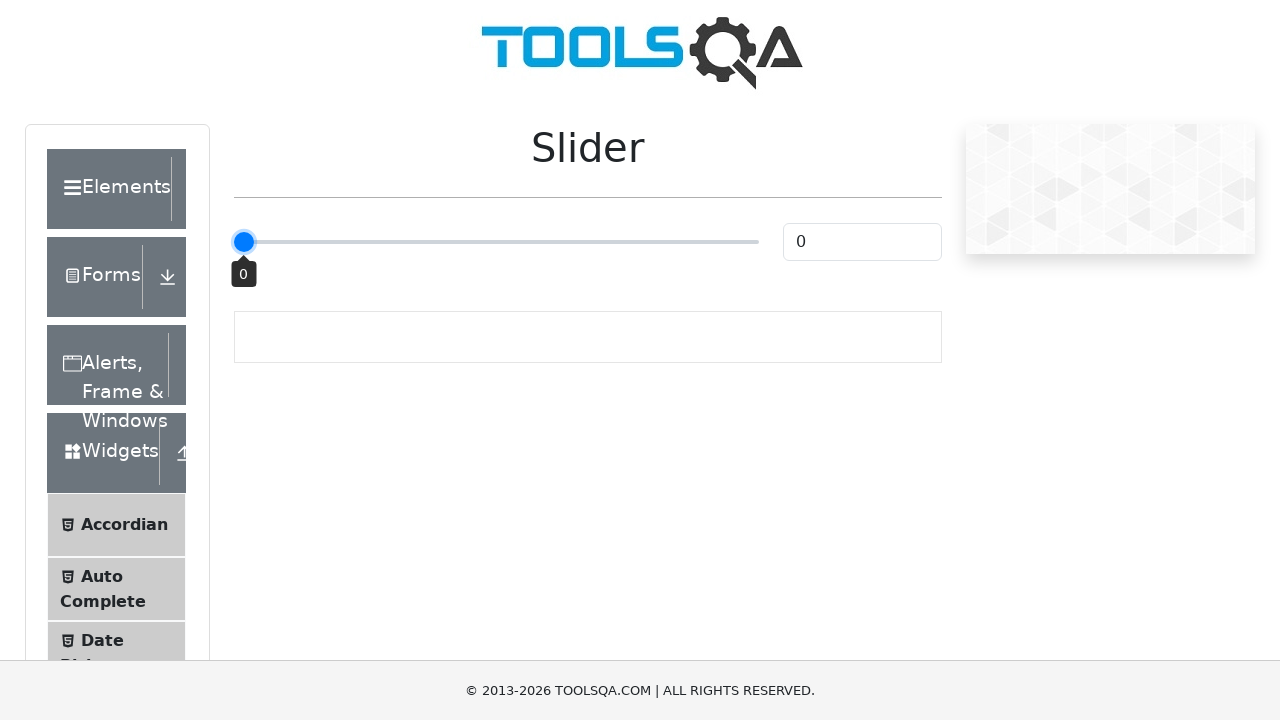

Slider value checked: 0
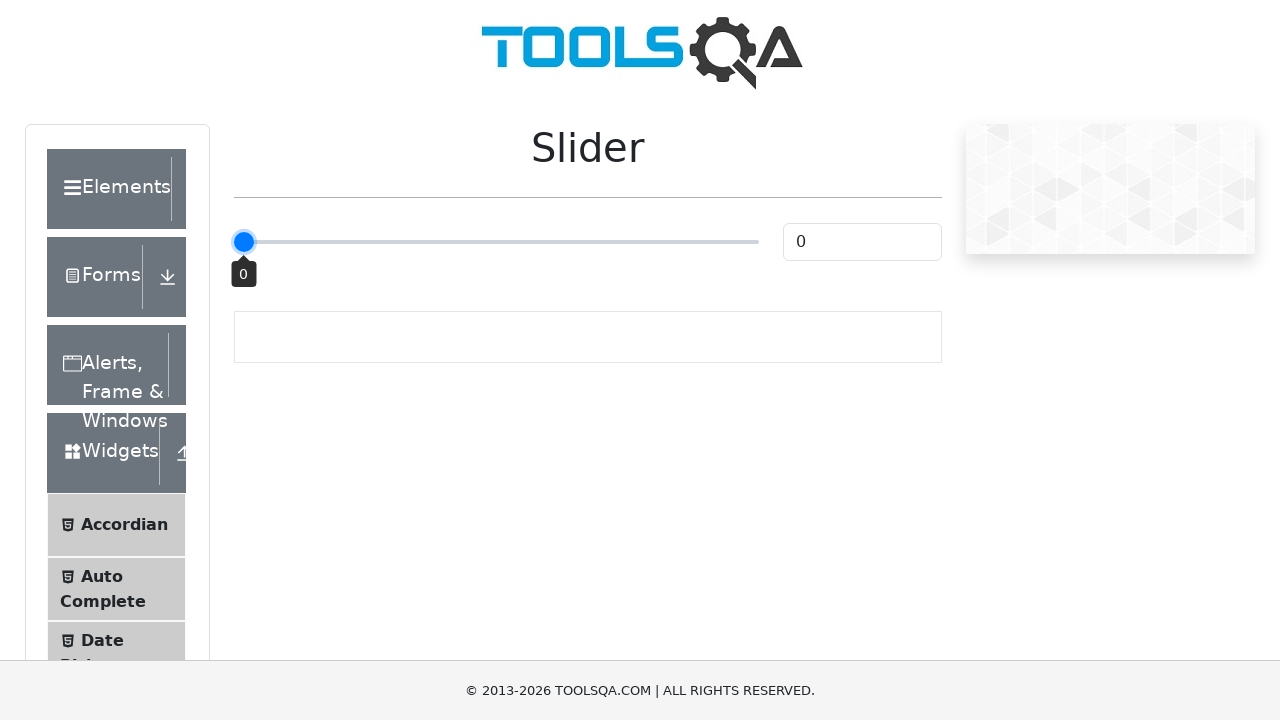

Hovered over slider element
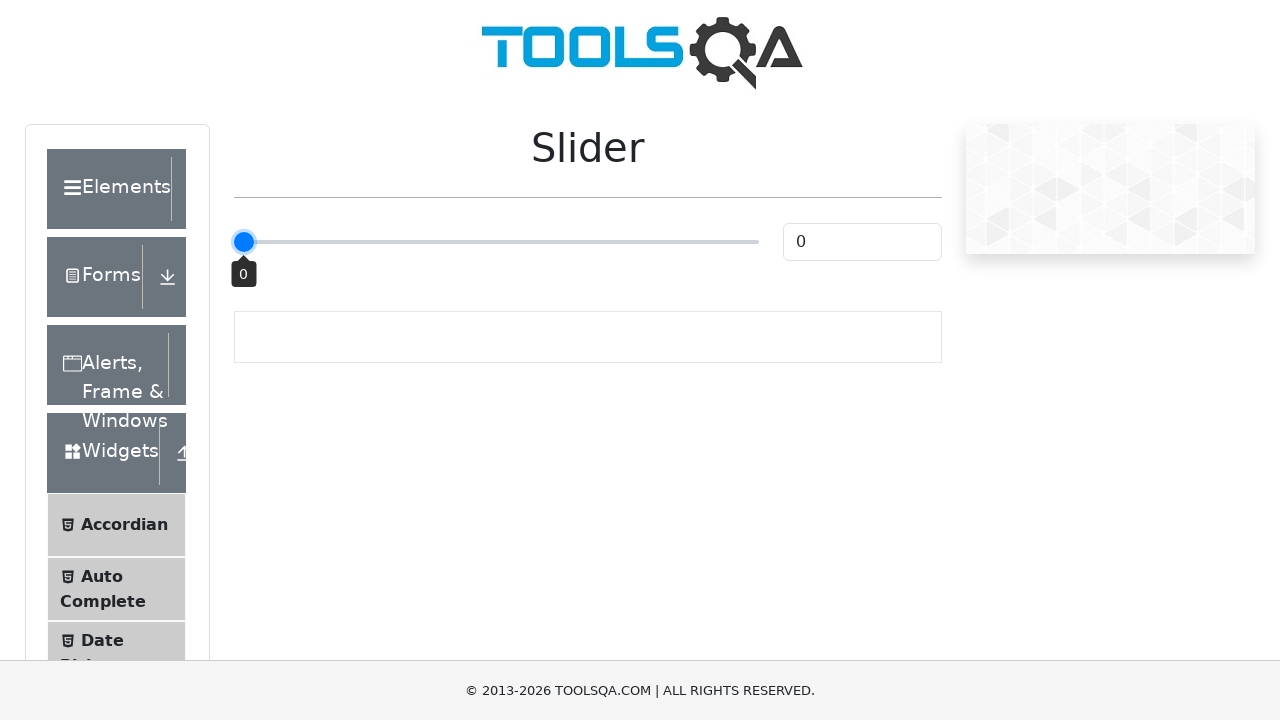

Mouse button pressed down on slider at (496, 242)
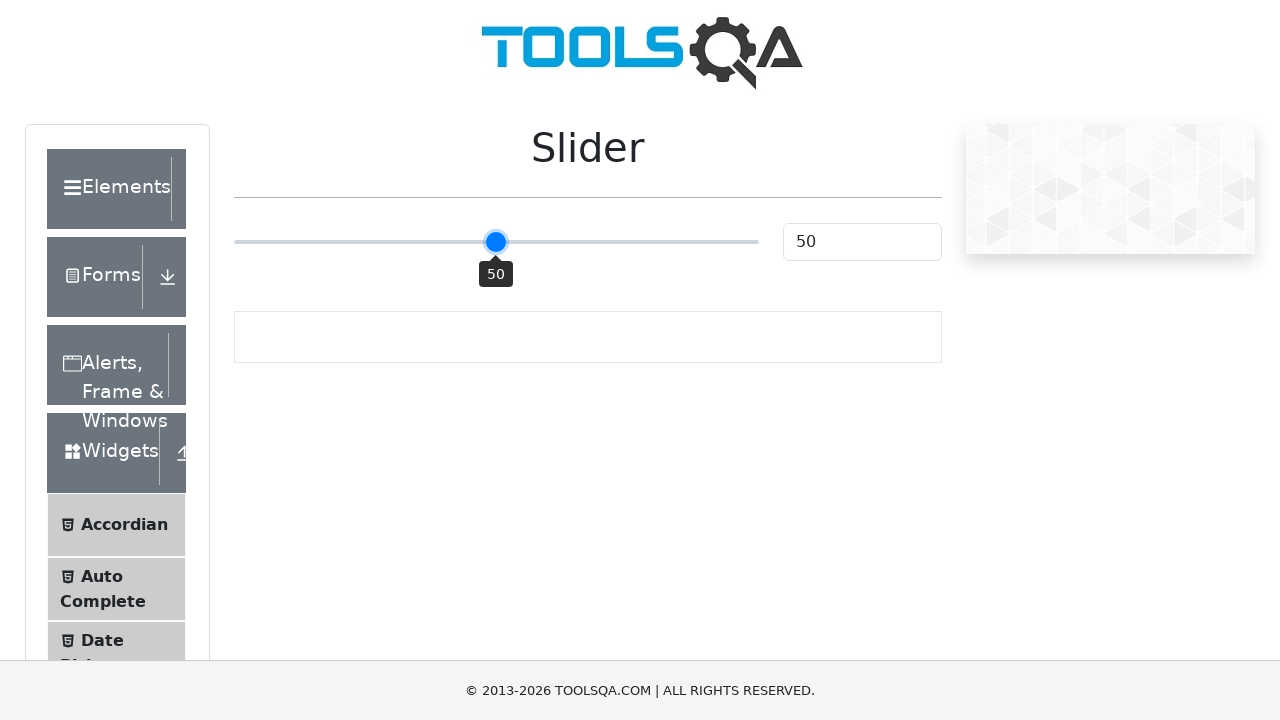

Mouse moved to position (offset: -247) at (249, 242)
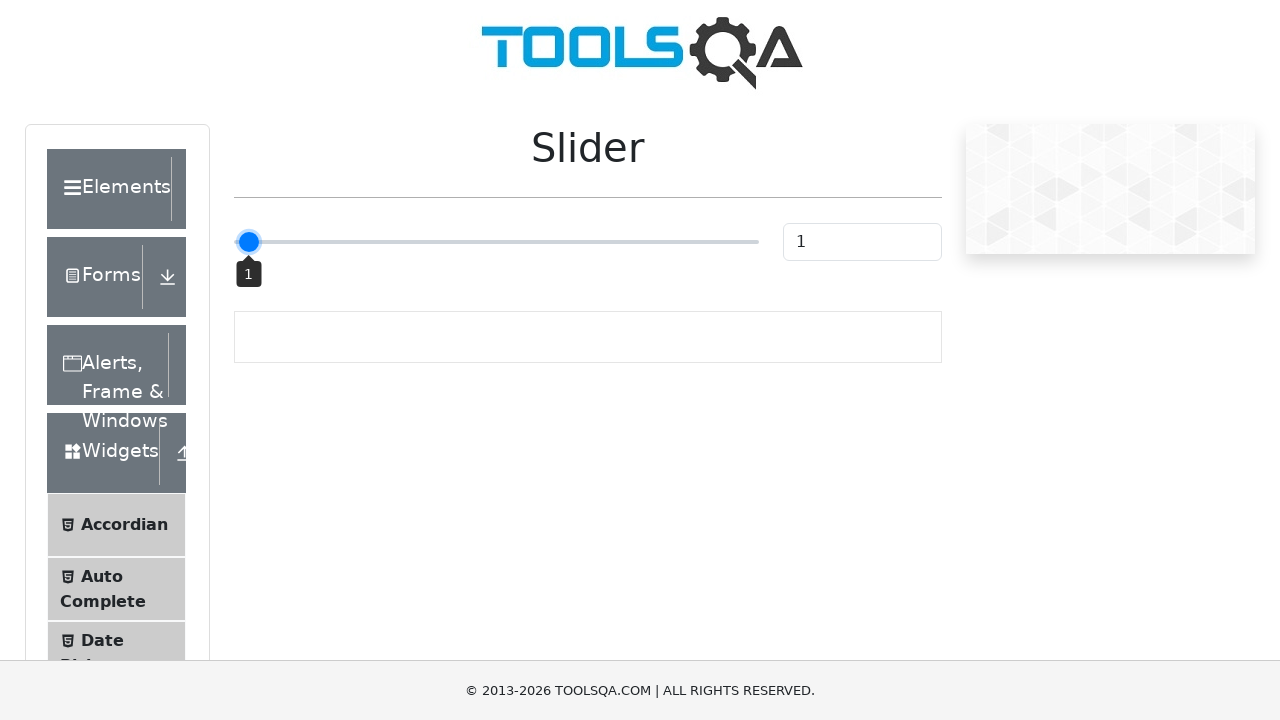

Mouse button released at (249, 242)
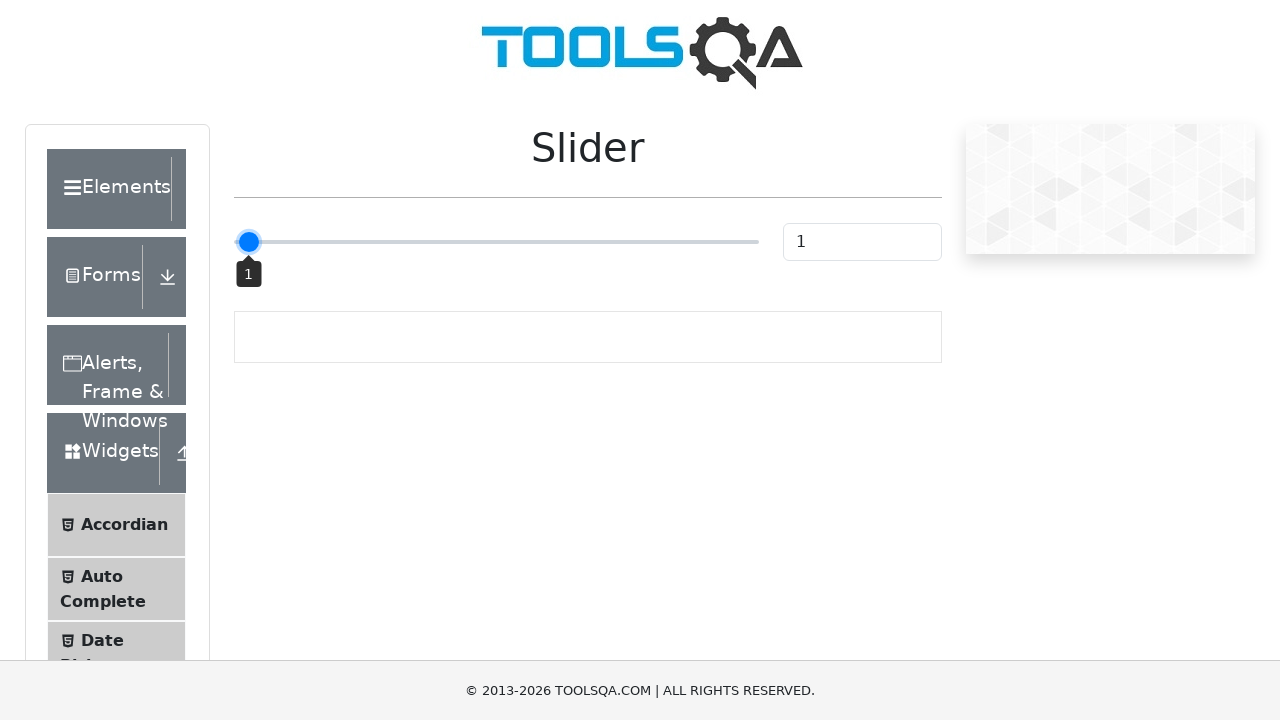

Slider value checked: 1
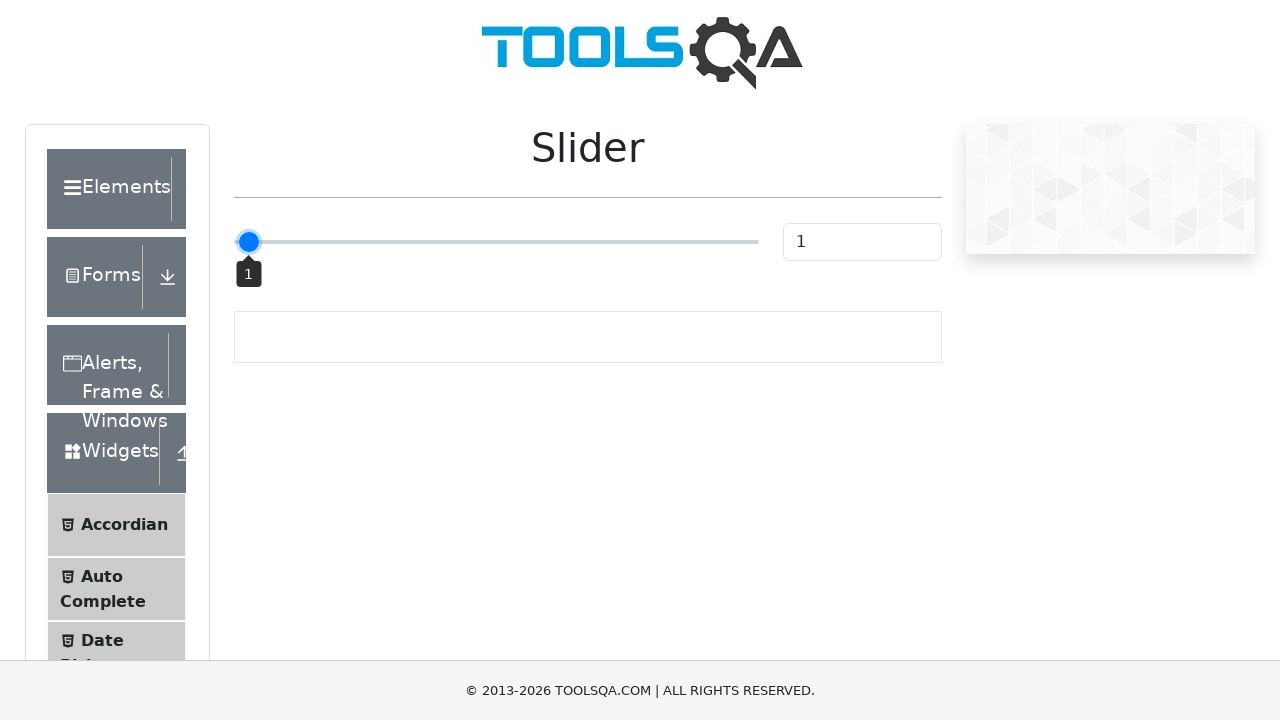

Hovered over slider element
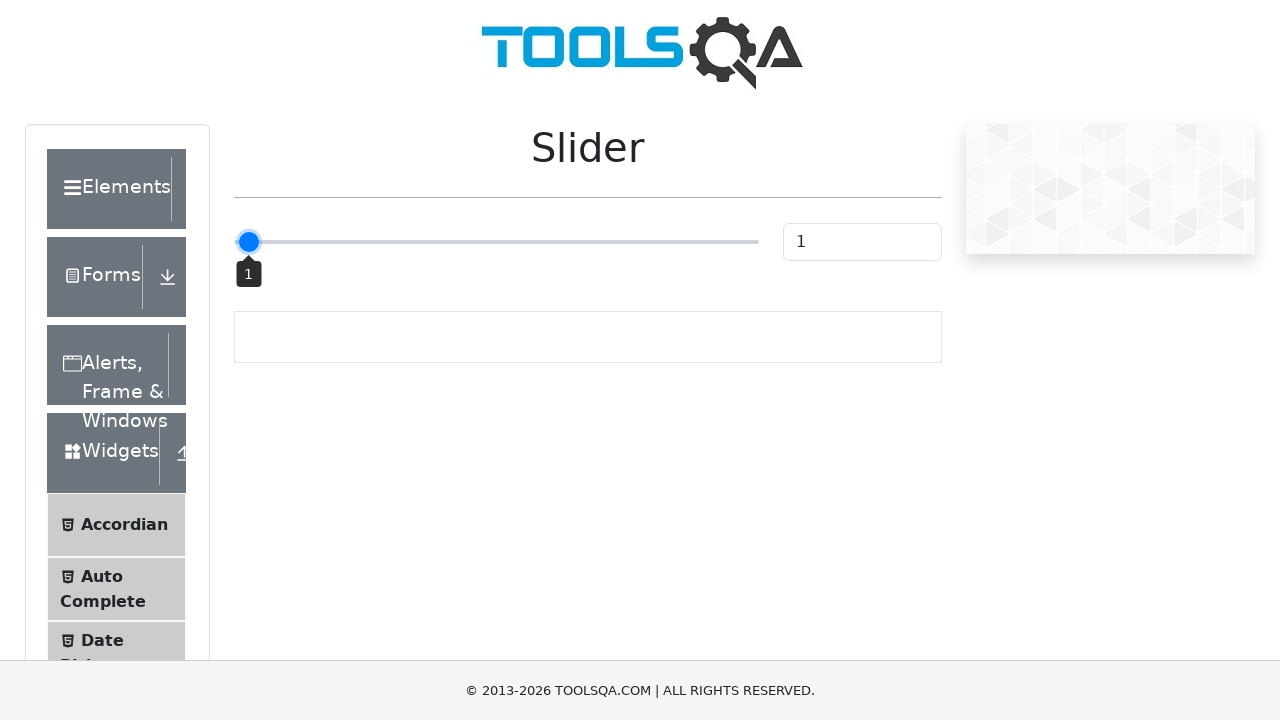

Mouse button pressed down on slider at (496, 242)
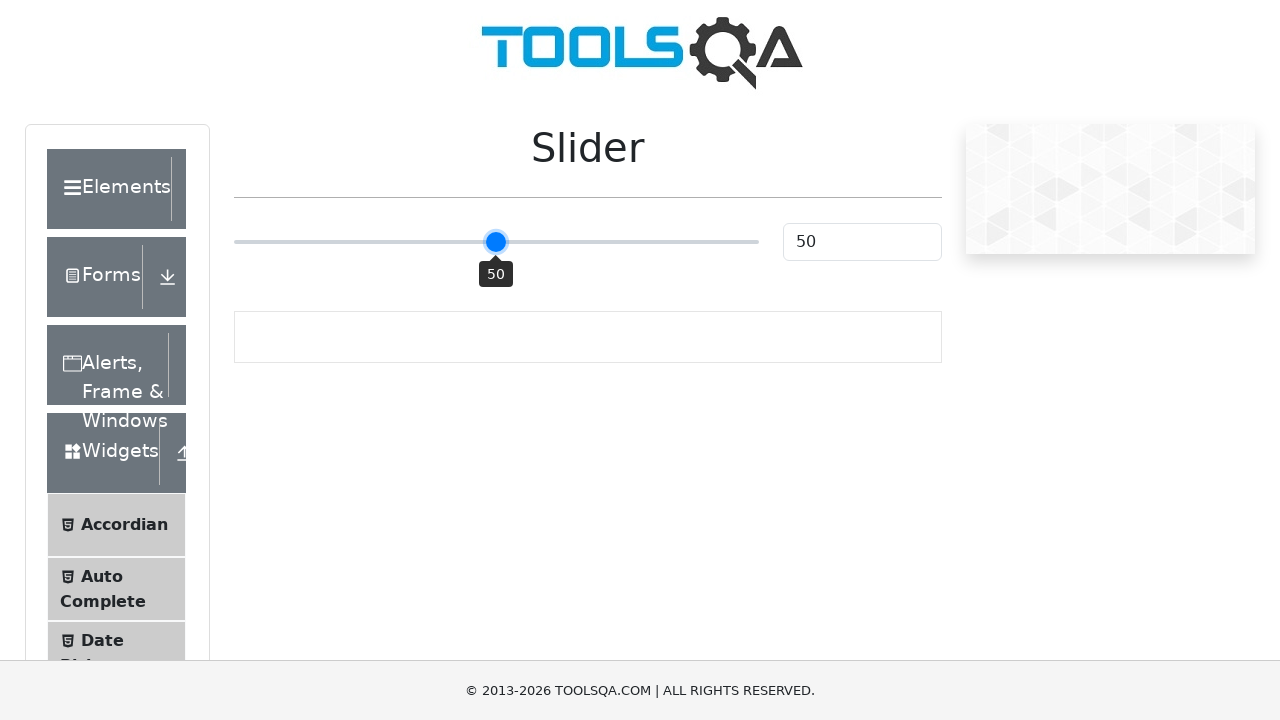

Mouse moved to position (offset: -242) at (254, 242)
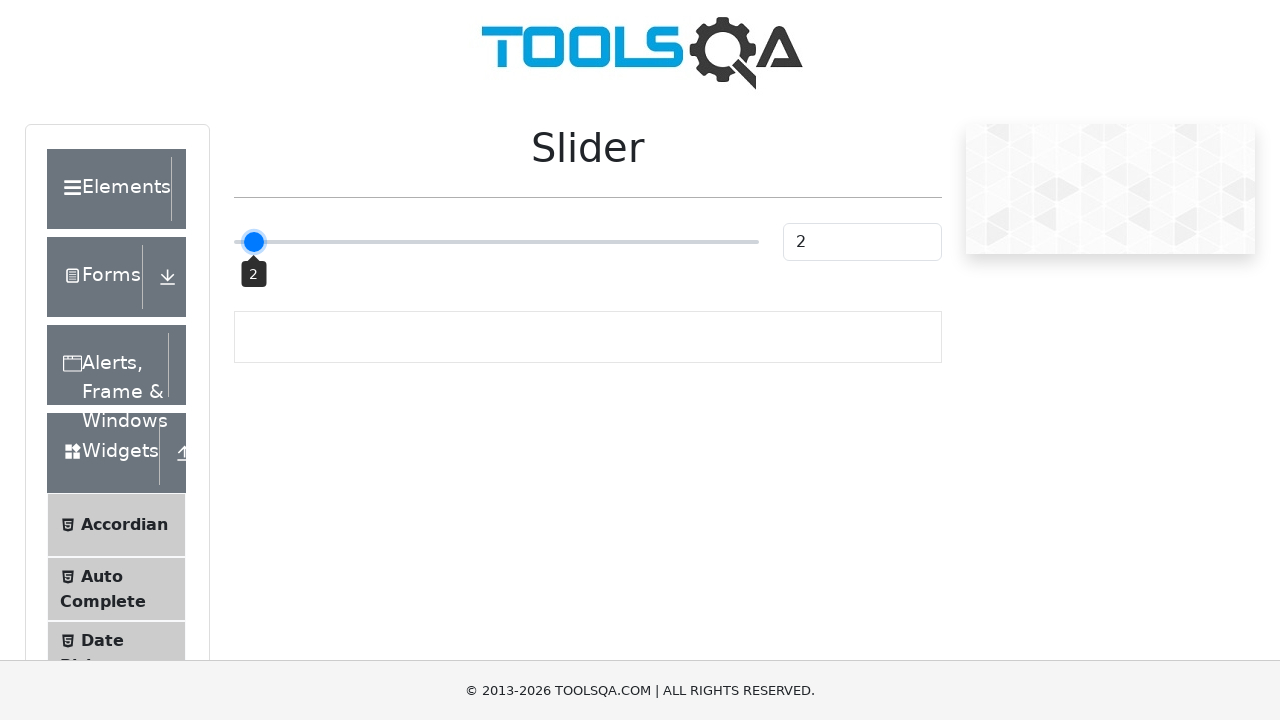

Mouse button released at (254, 242)
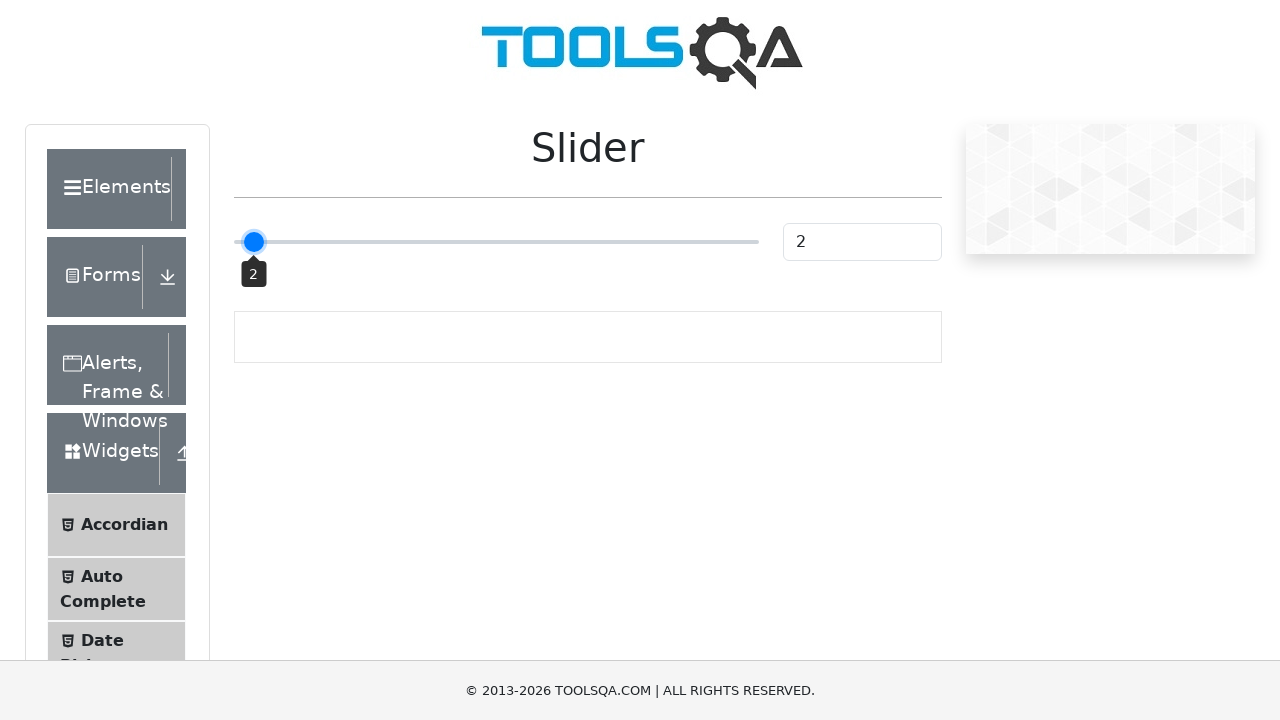

Slider value checked: 2
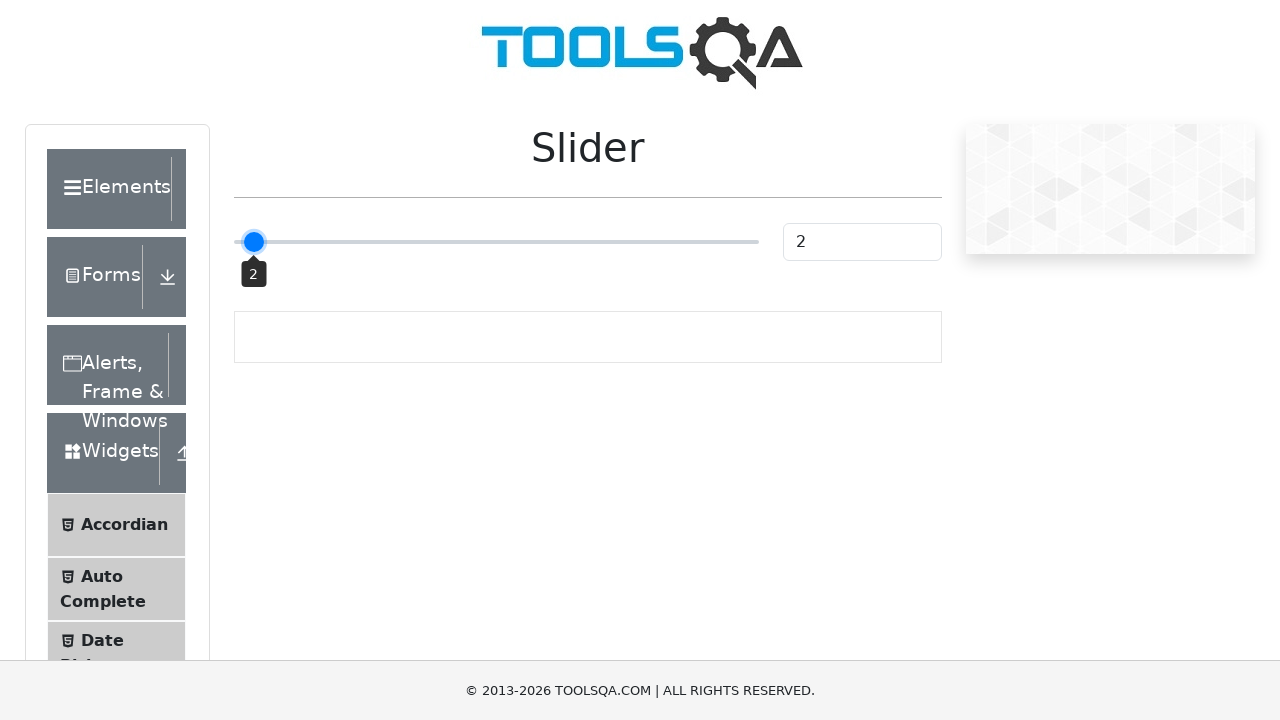

Hovered over slider element
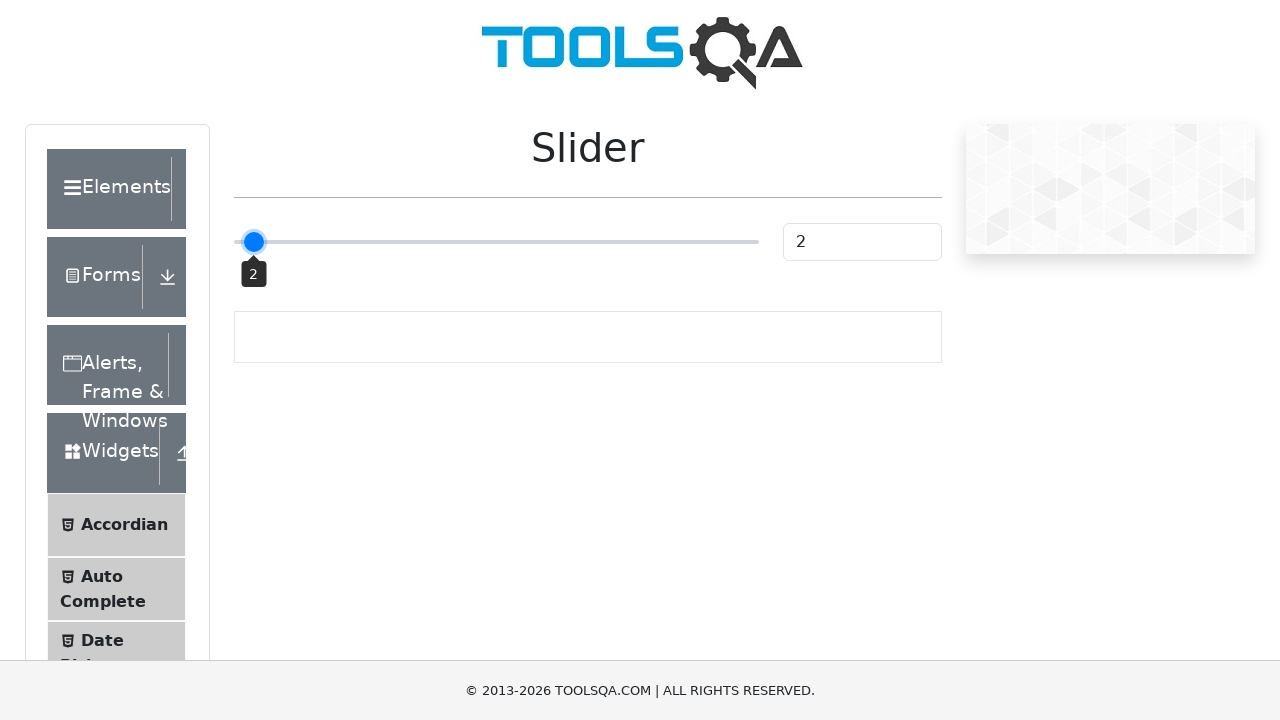

Mouse button pressed down on slider at (496, 242)
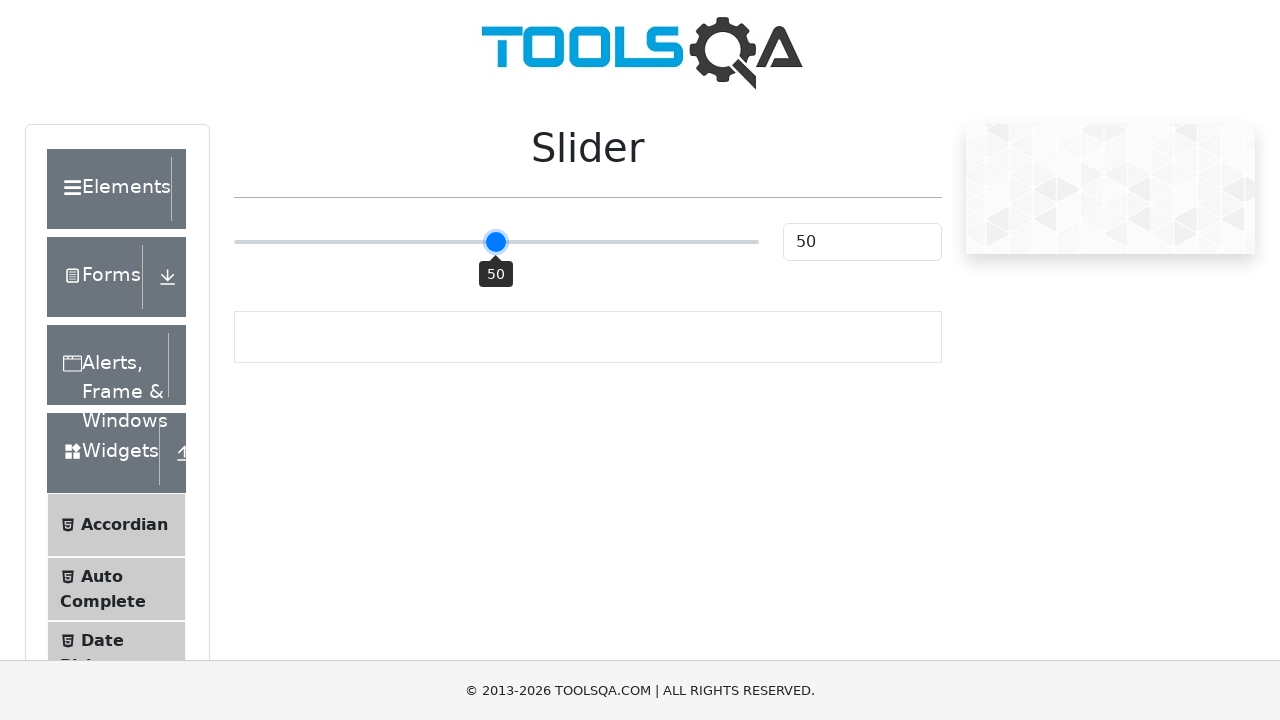

Mouse moved to position (offset: -237) at (259, 242)
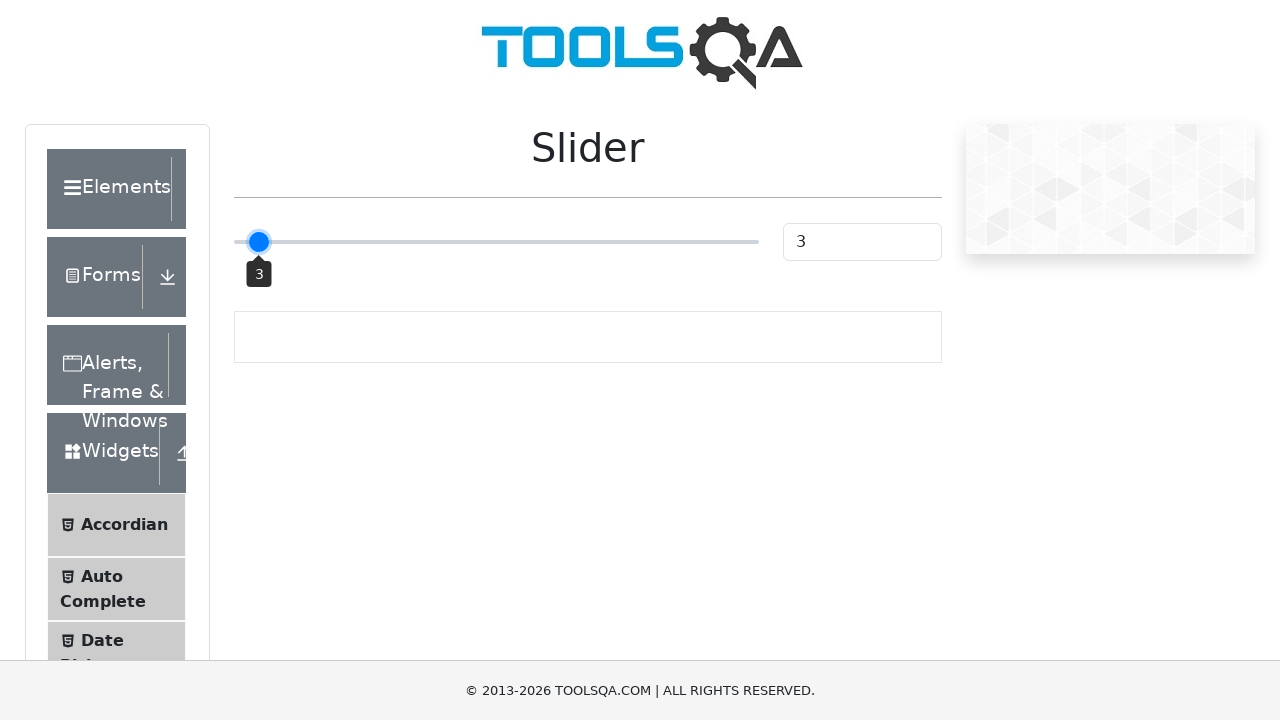

Mouse button released at (259, 242)
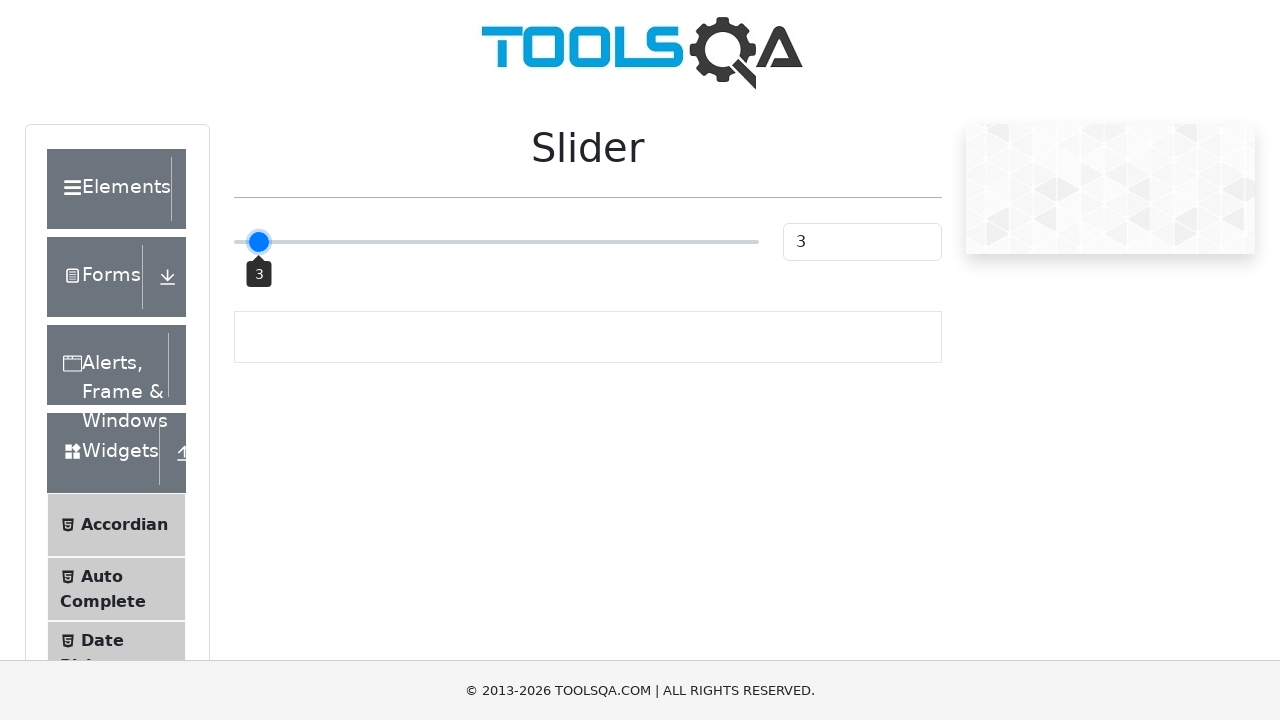

Slider value checked: 3
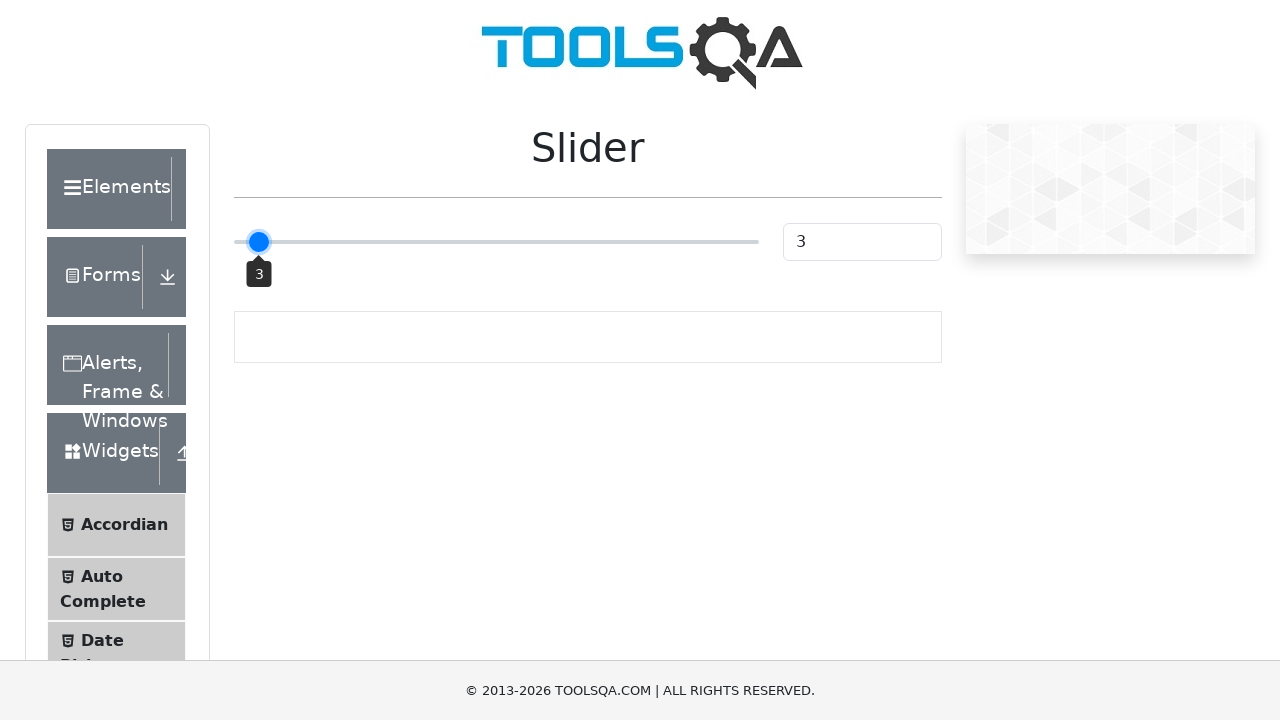

Hovered over slider element
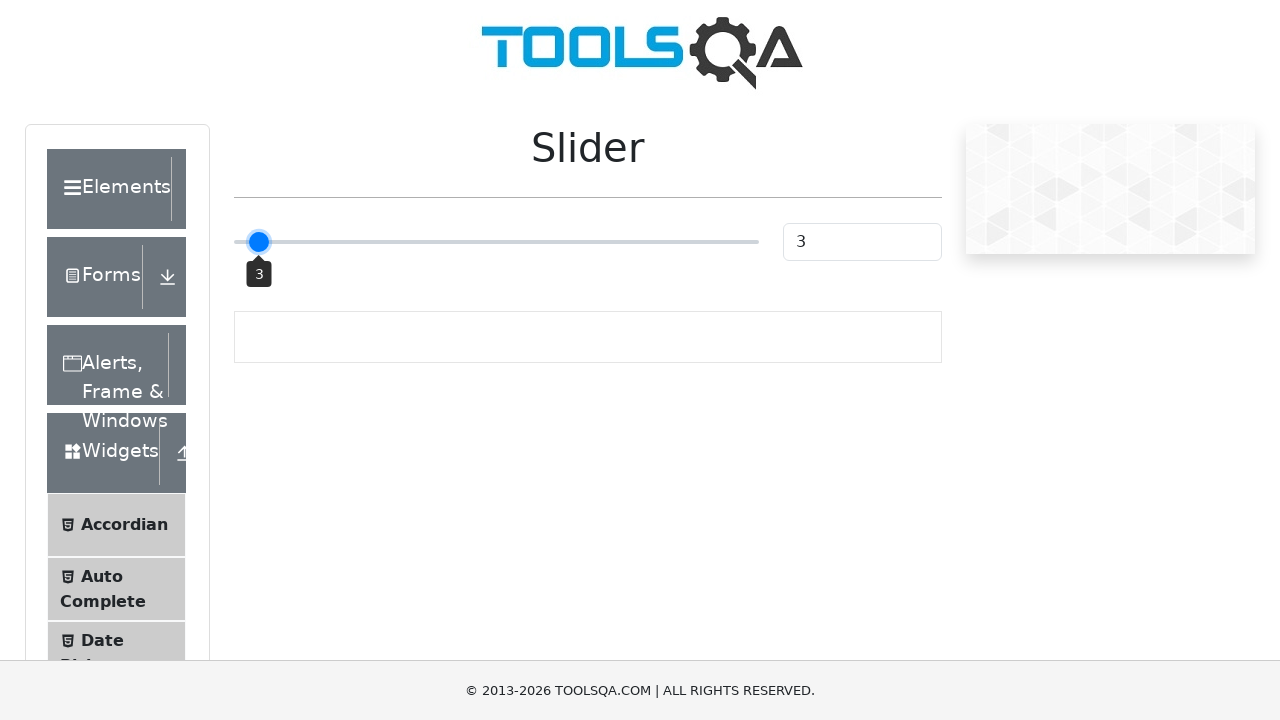

Mouse button pressed down on slider at (496, 242)
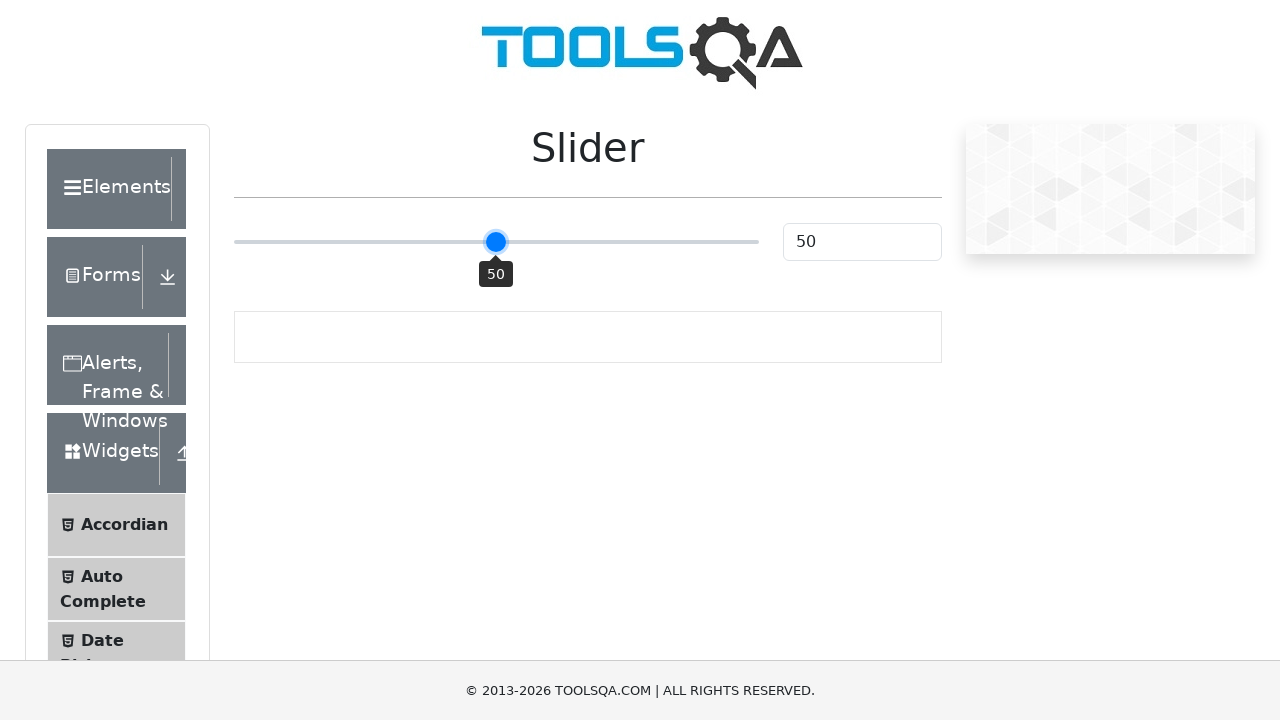

Mouse moved to position (offset: -232) at (264, 242)
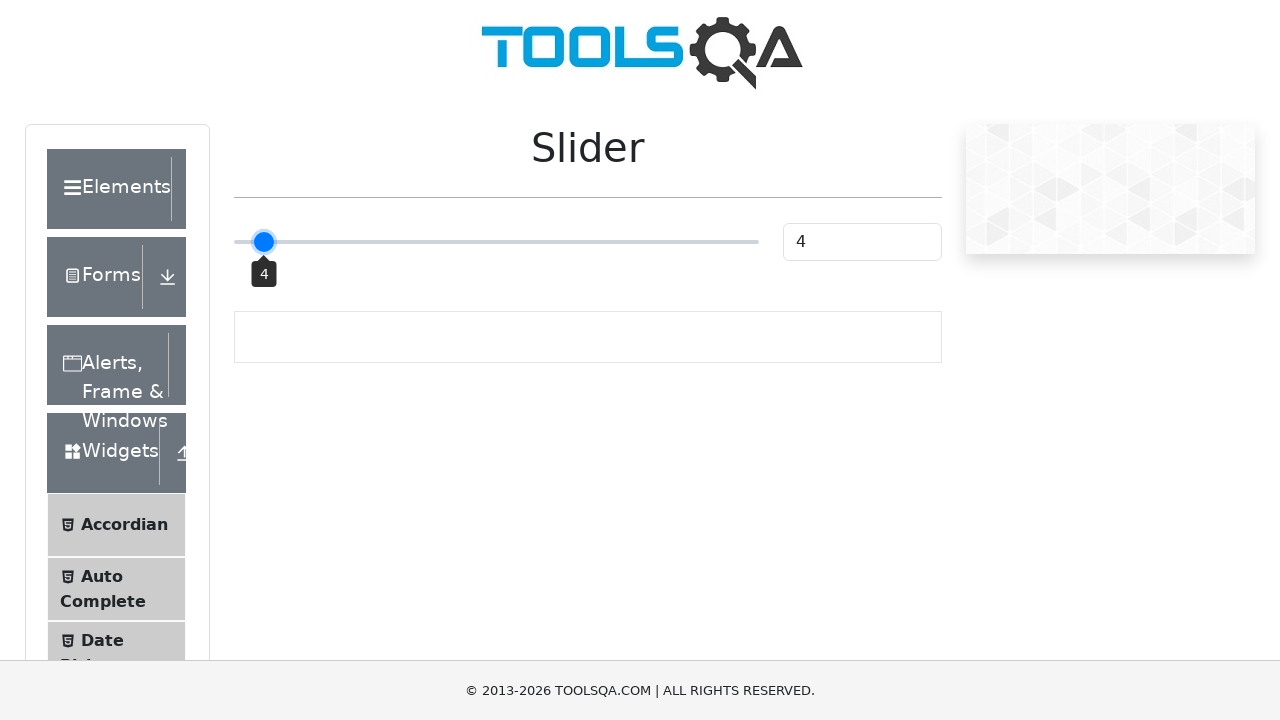

Mouse button released at (264, 242)
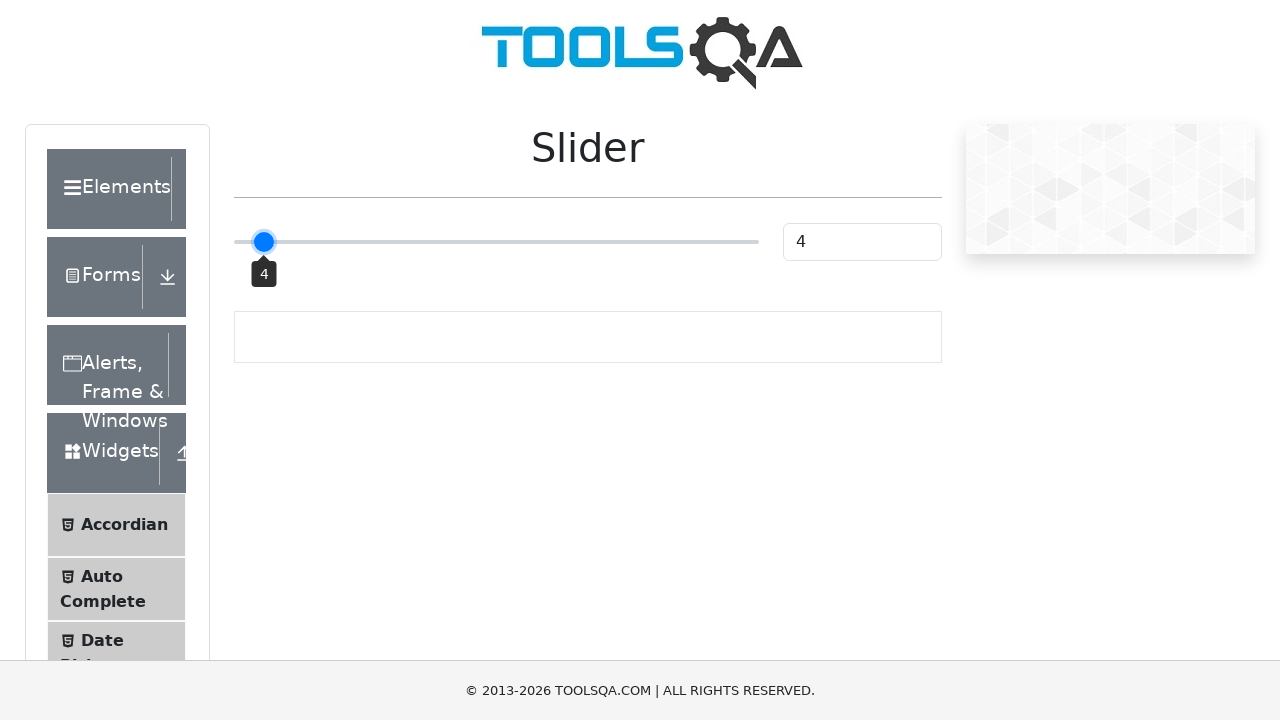

Slider value checked: 4
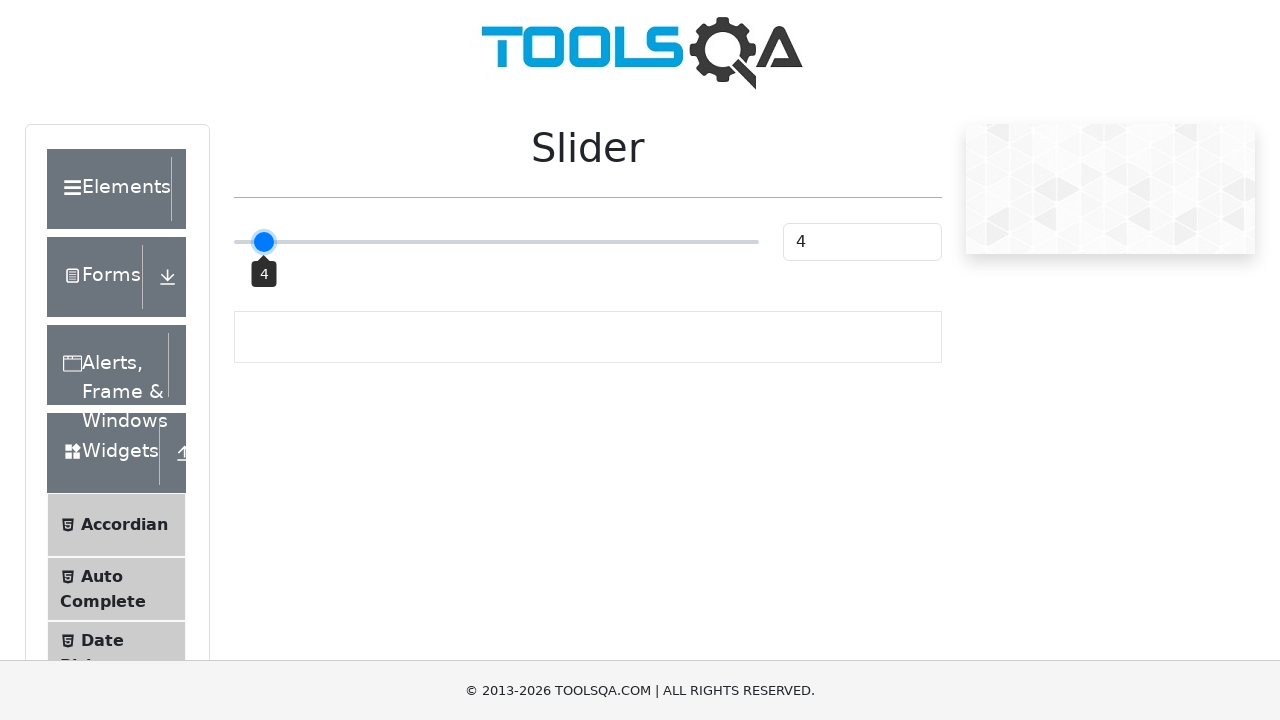

Hovered over slider element
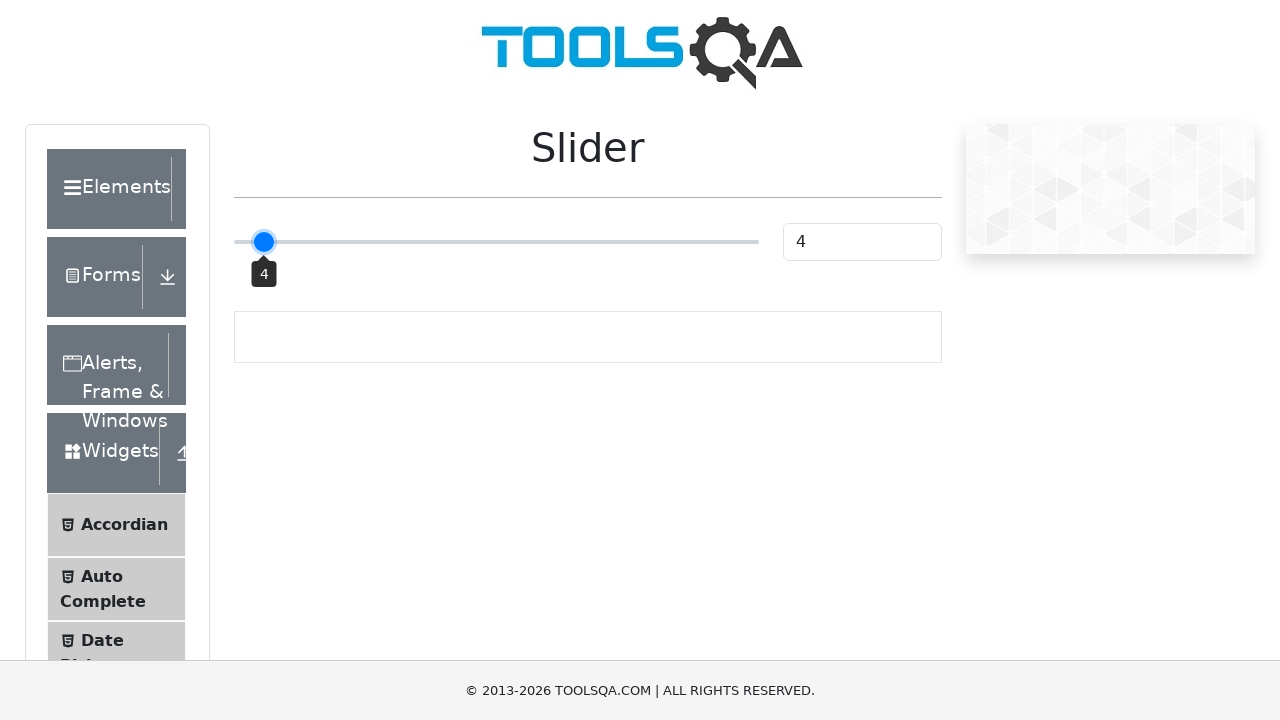

Mouse button pressed down on slider at (496, 242)
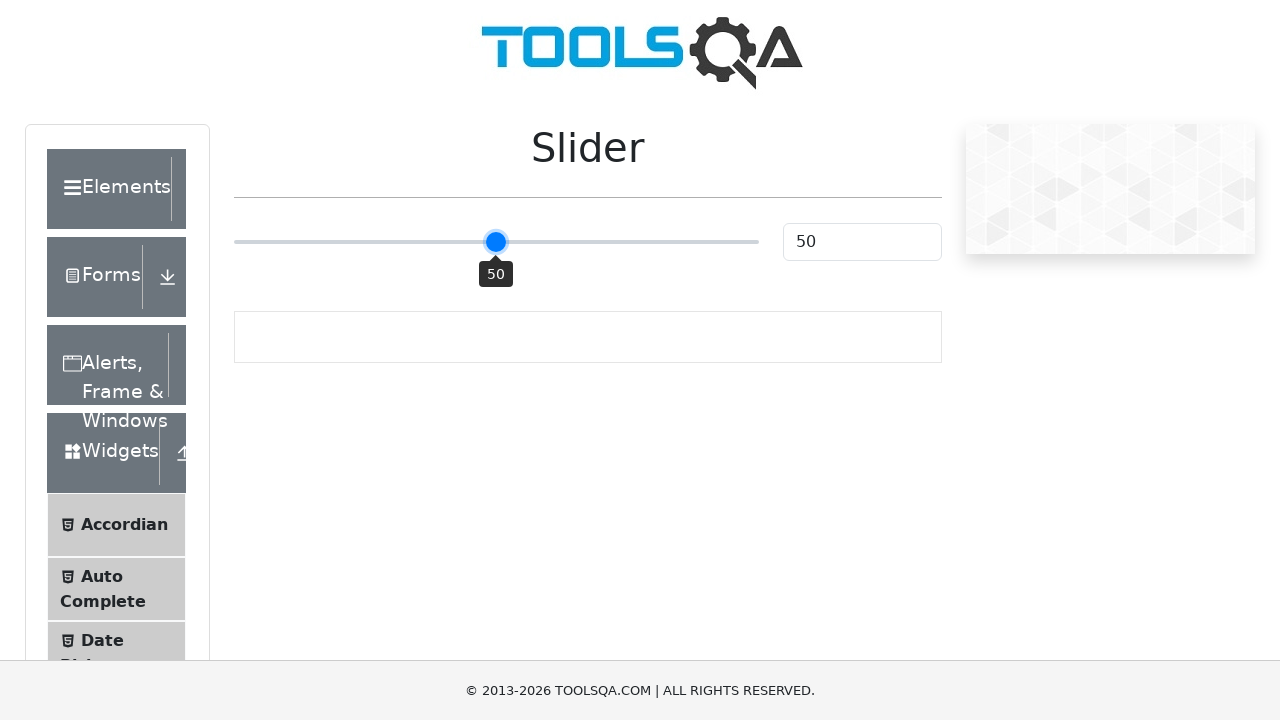

Mouse moved to position (offset: -227) at (269, 242)
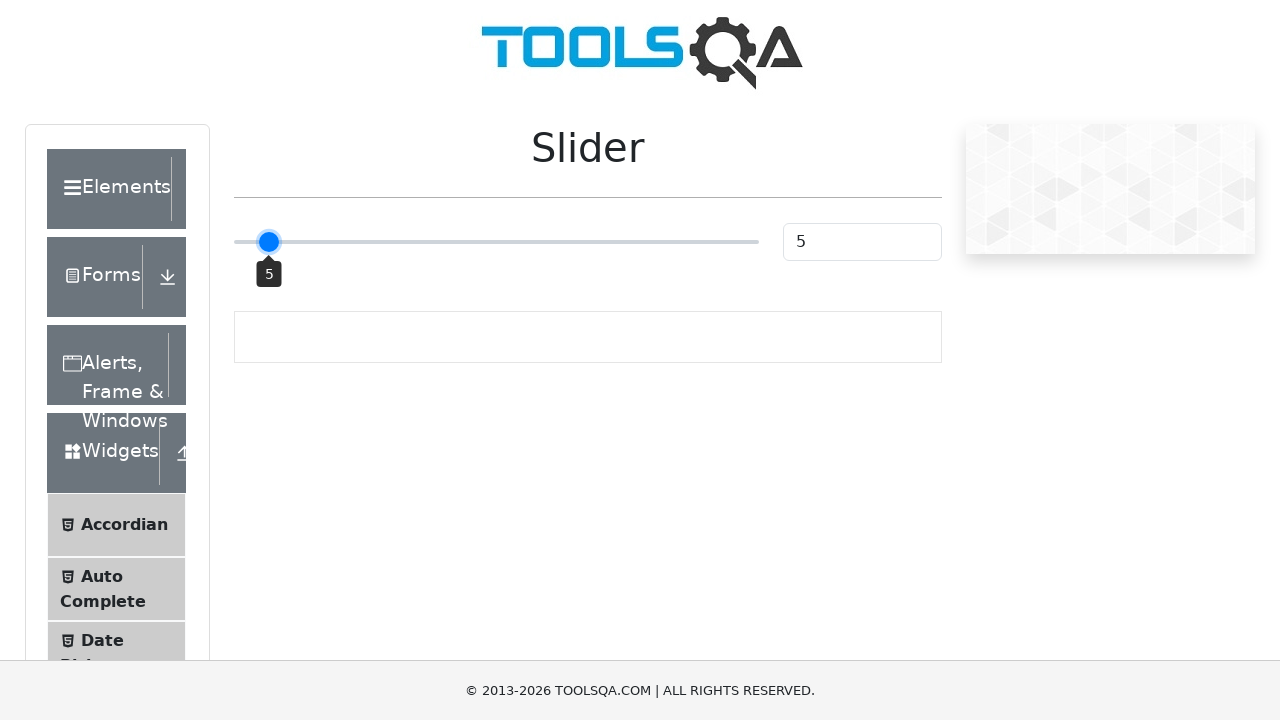

Mouse button released at (269, 242)
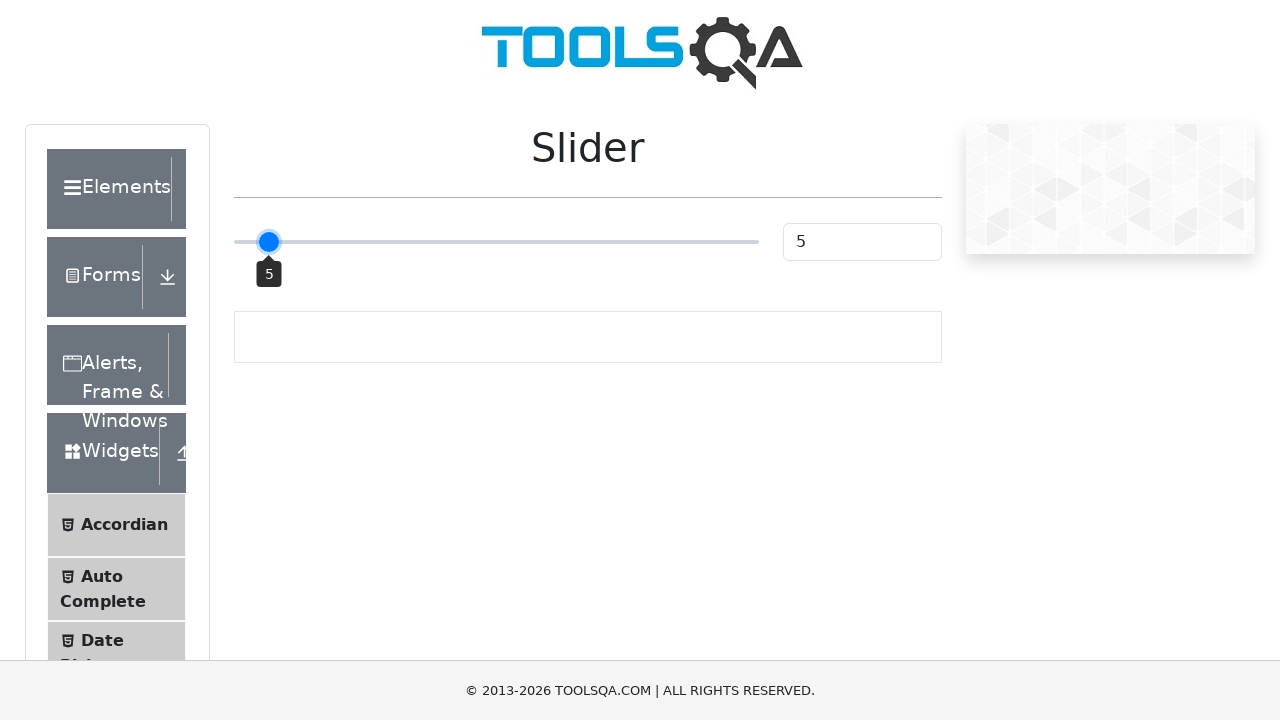

Slider value checked: 5
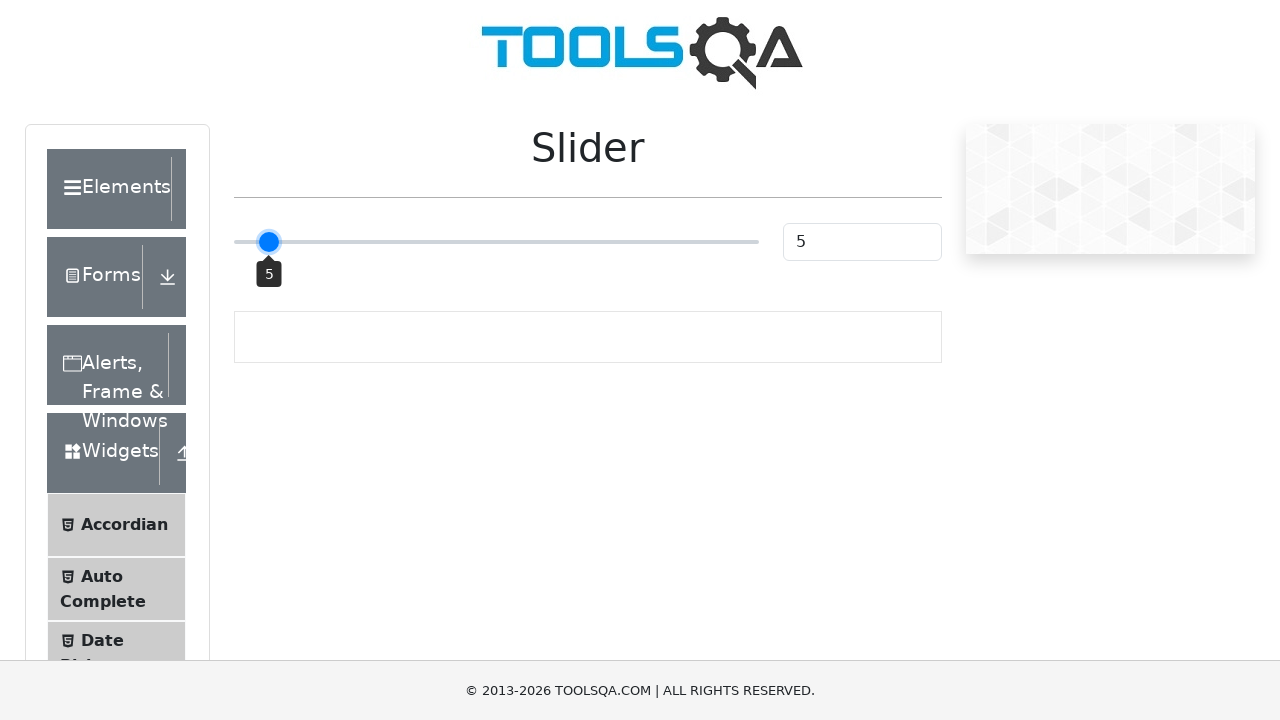

Hovered over slider element
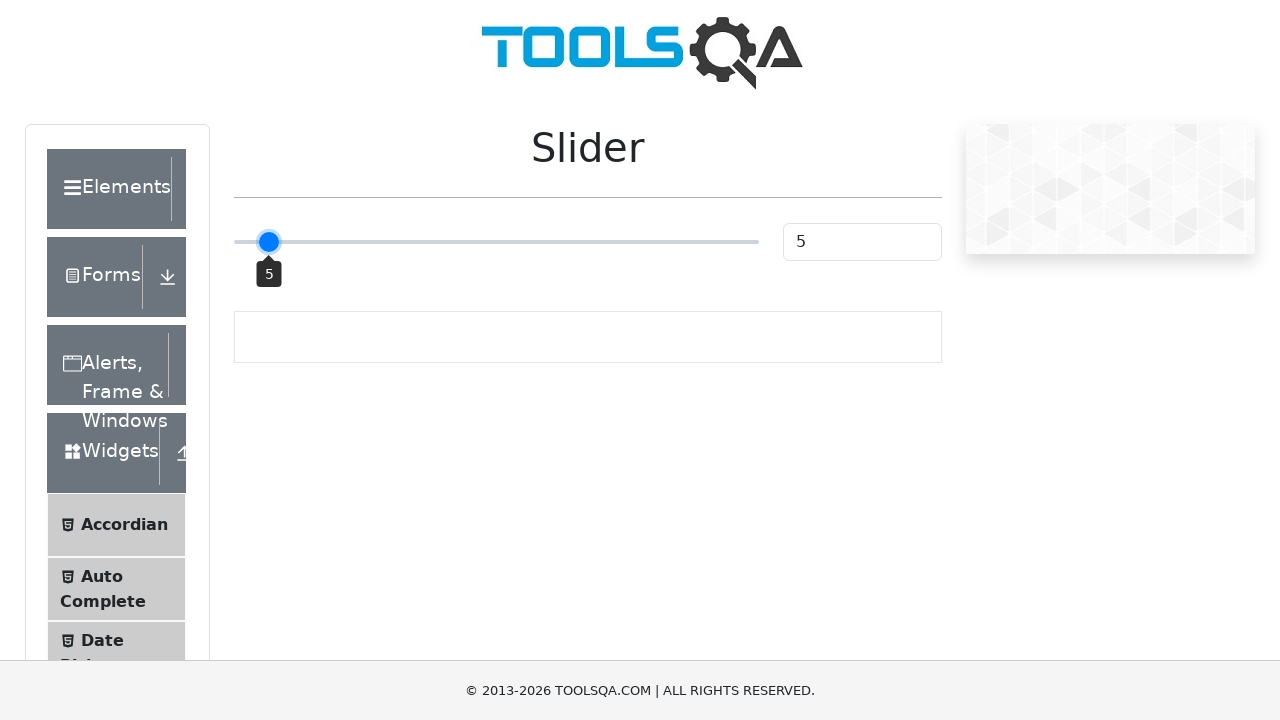

Mouse button pressed down on slider at (496, 242)
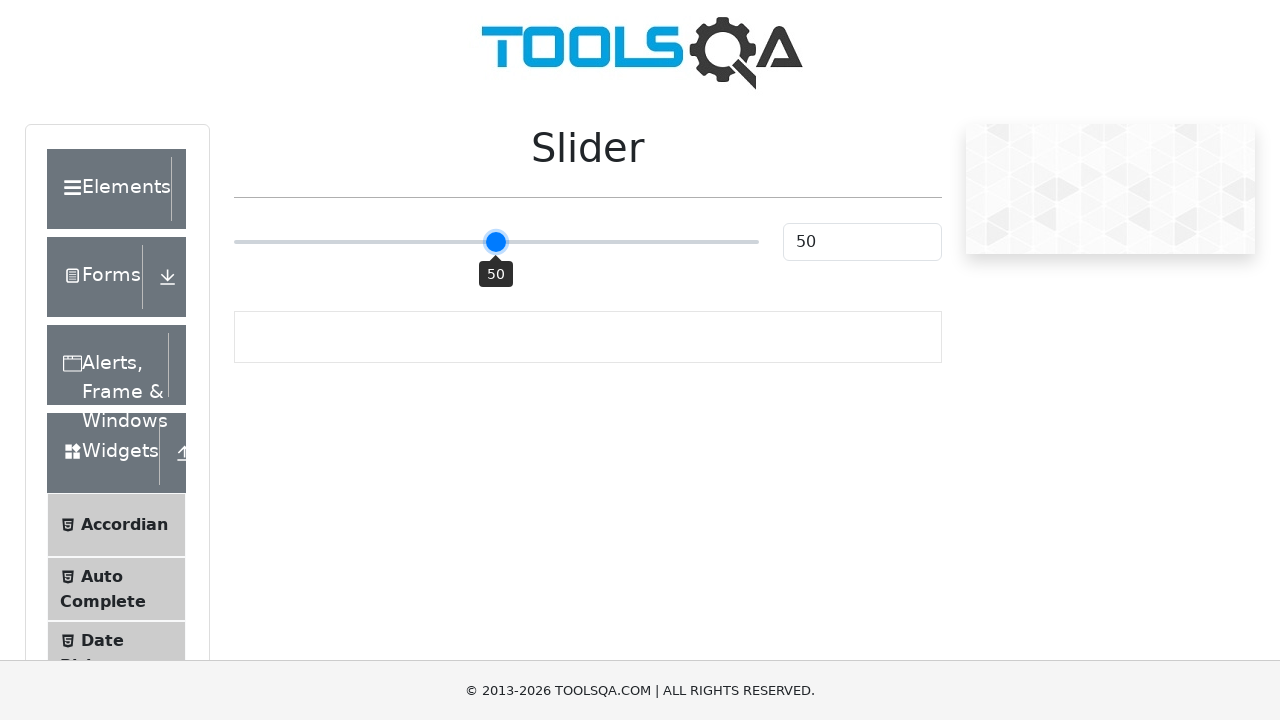

Mouse moved to position (offset: -222) at (274, 242)
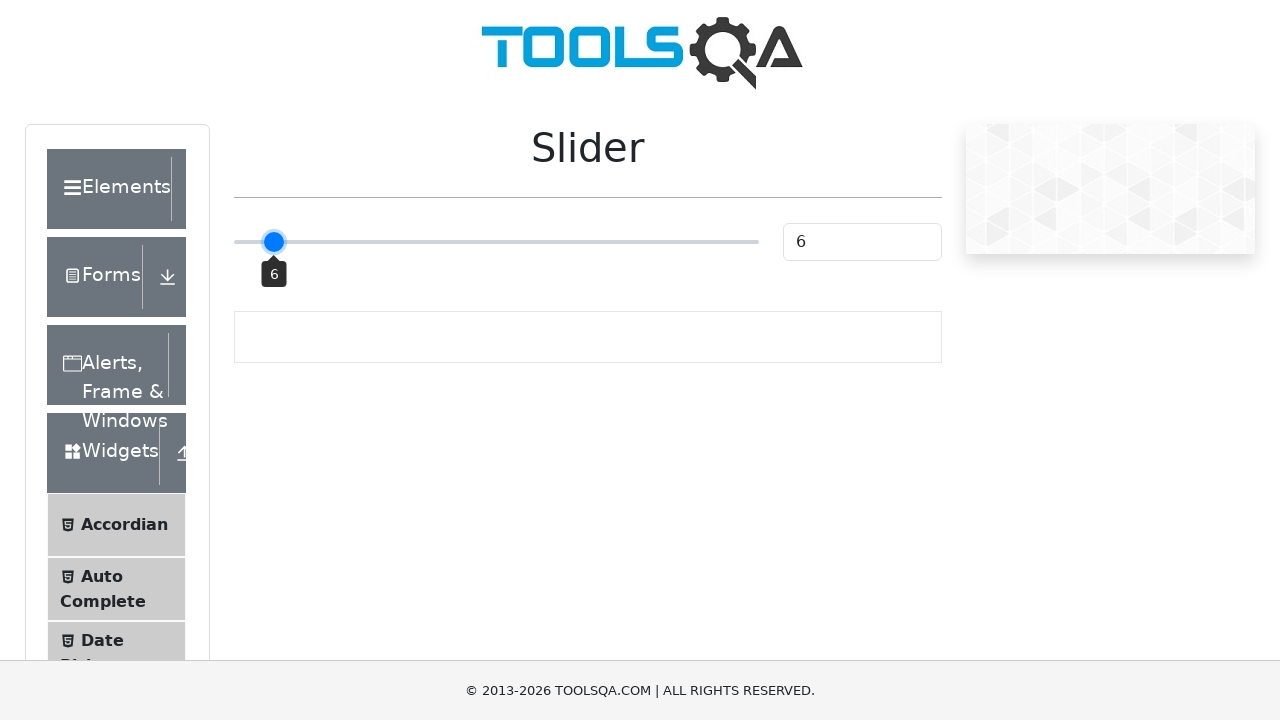

Mouse button released at (274, 242)
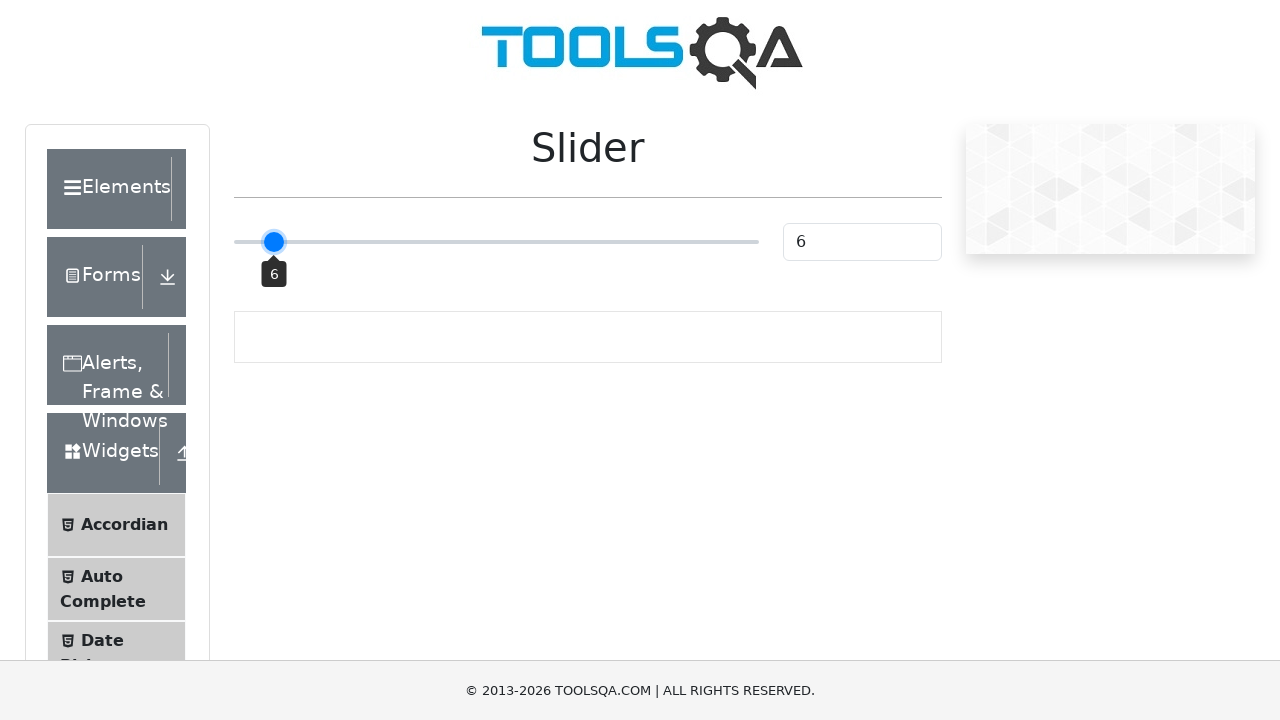

Slider value checked: 6
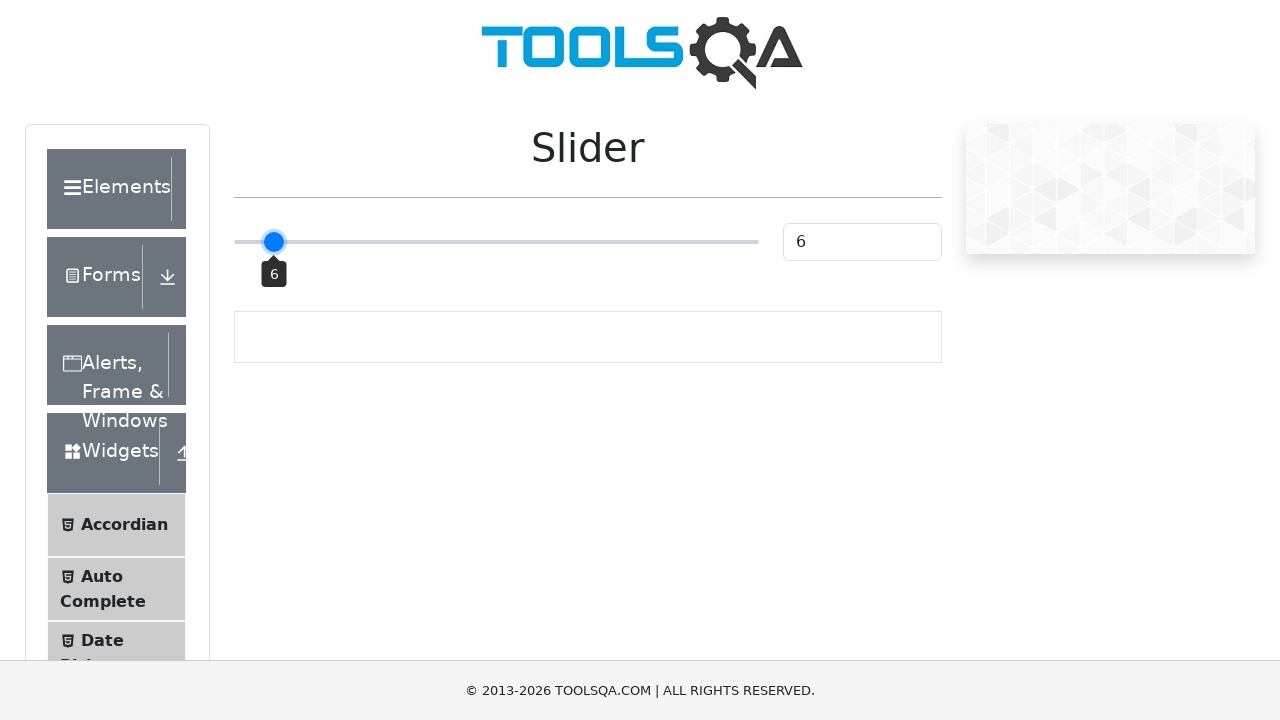

Hovered over slider element
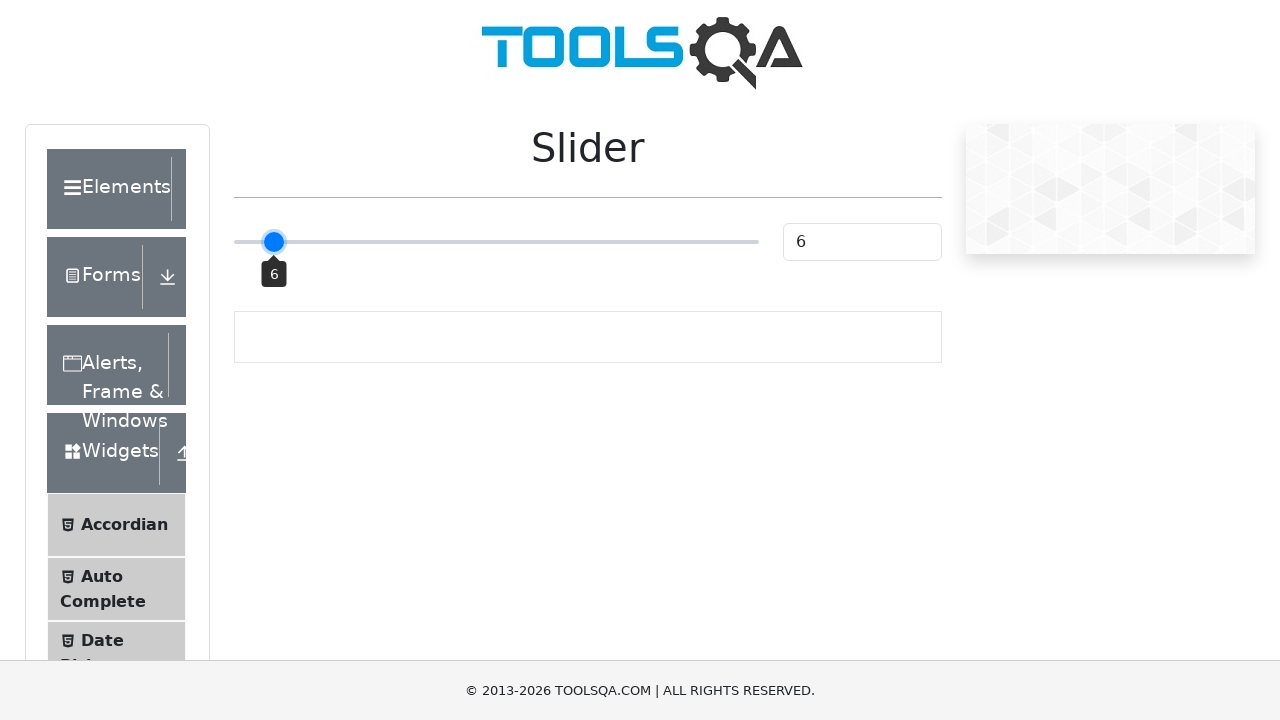

Mouse button pressed down on slider at (496, 242)
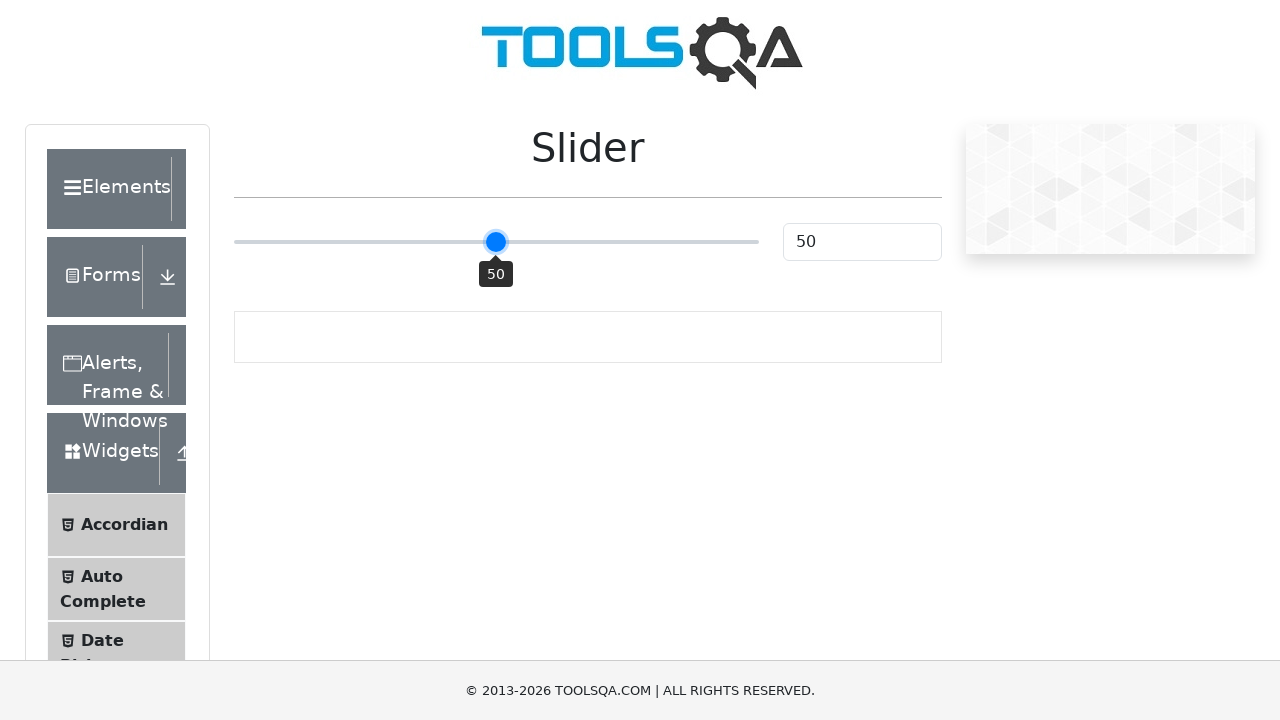

Mouse moved to position (offset: -217) at (279, 242)
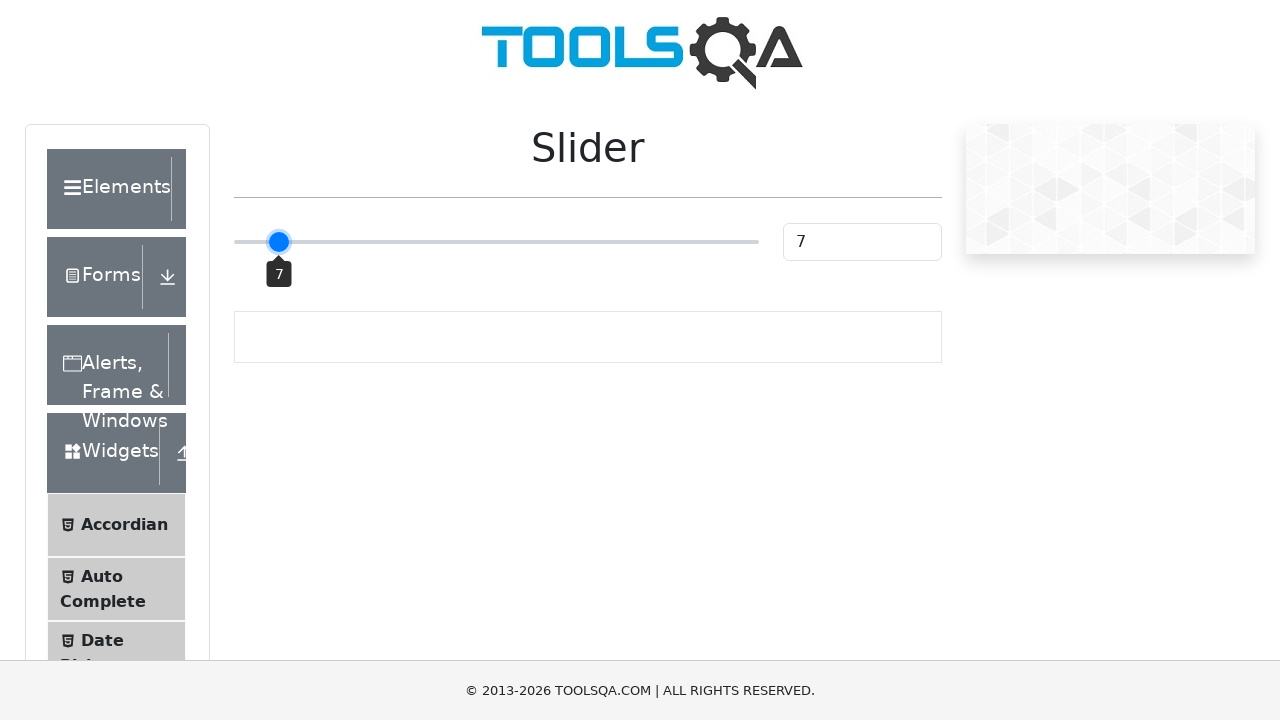

Mouse button released at (279, 242)
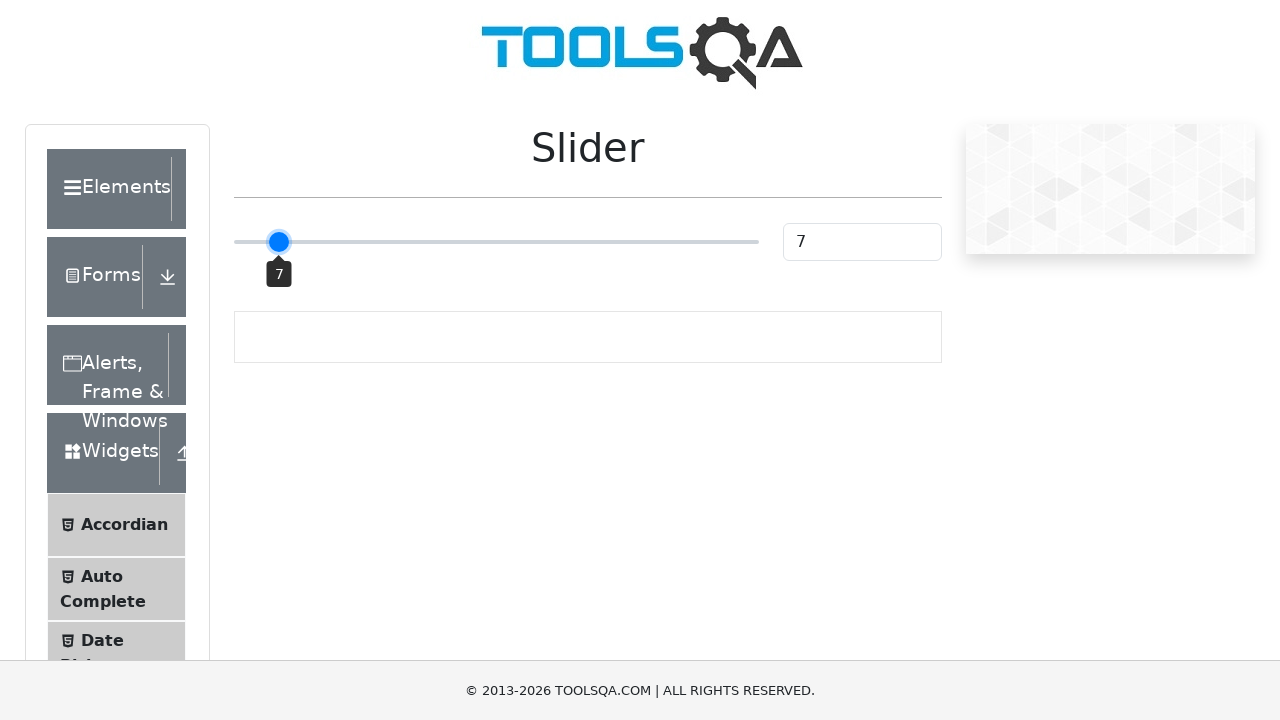

Slider value checked: 7
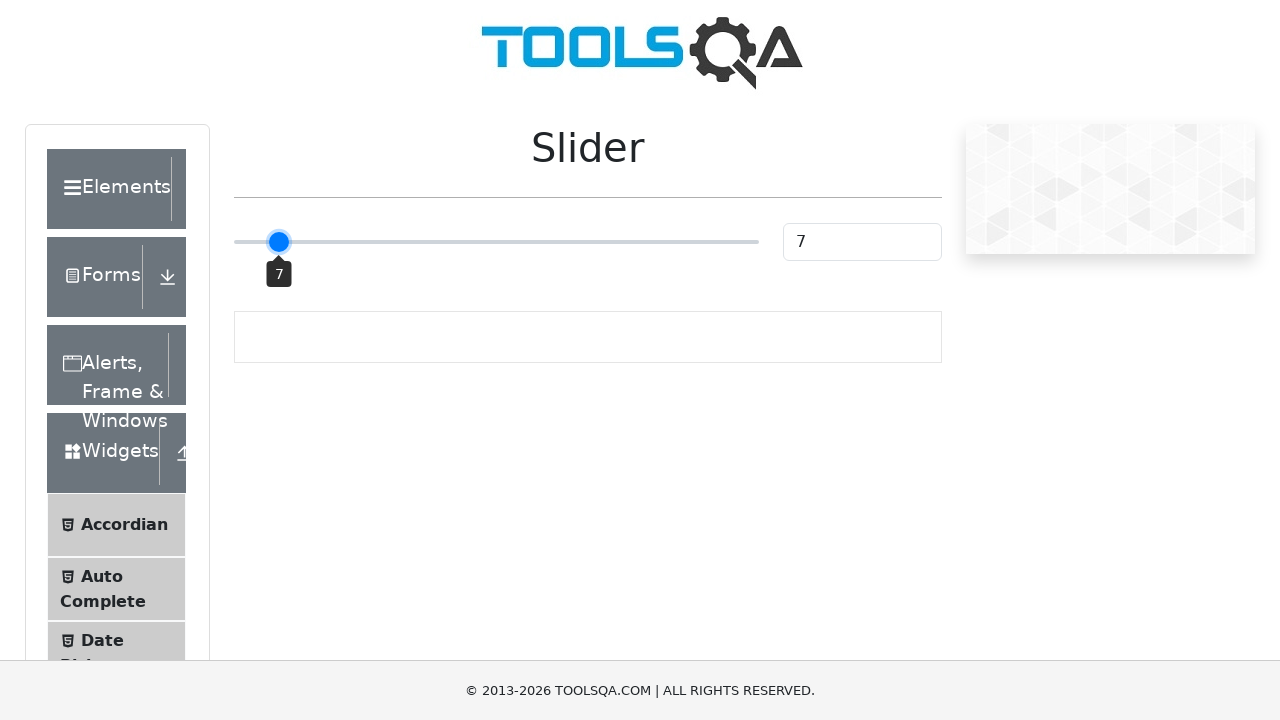

Hovered over slider element
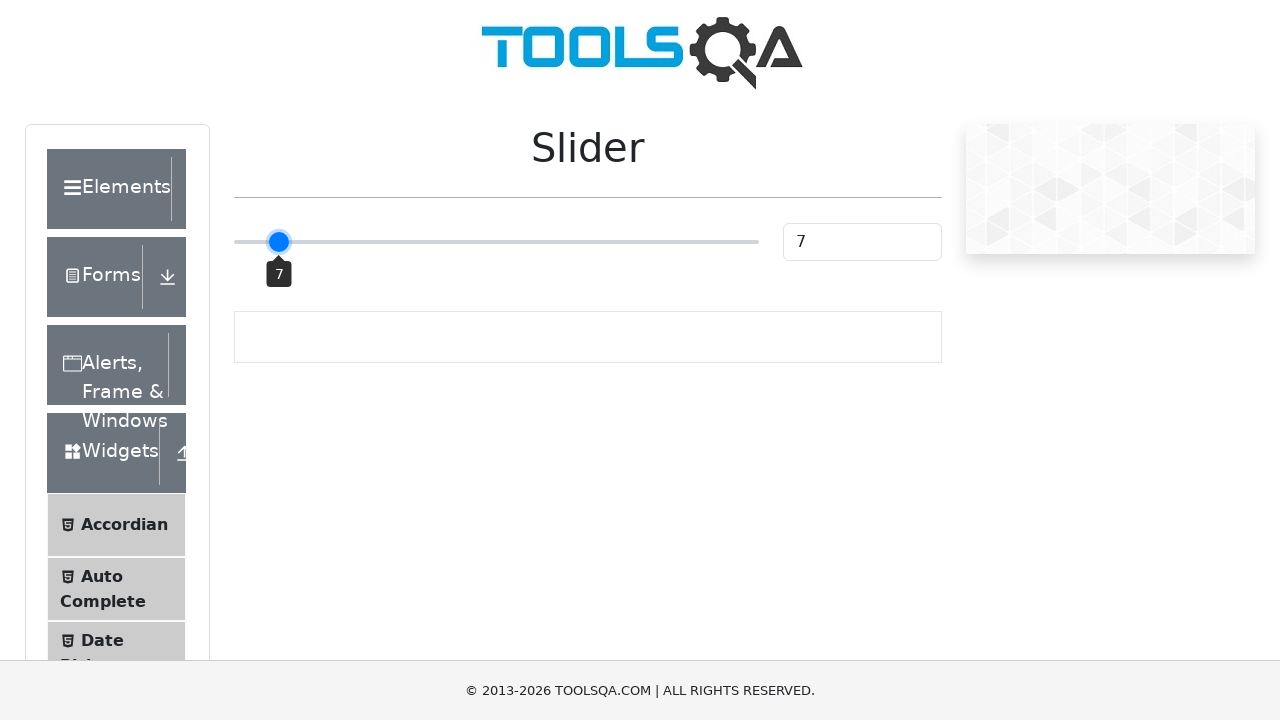

Mouse button pressed down on slider at (496, 242)
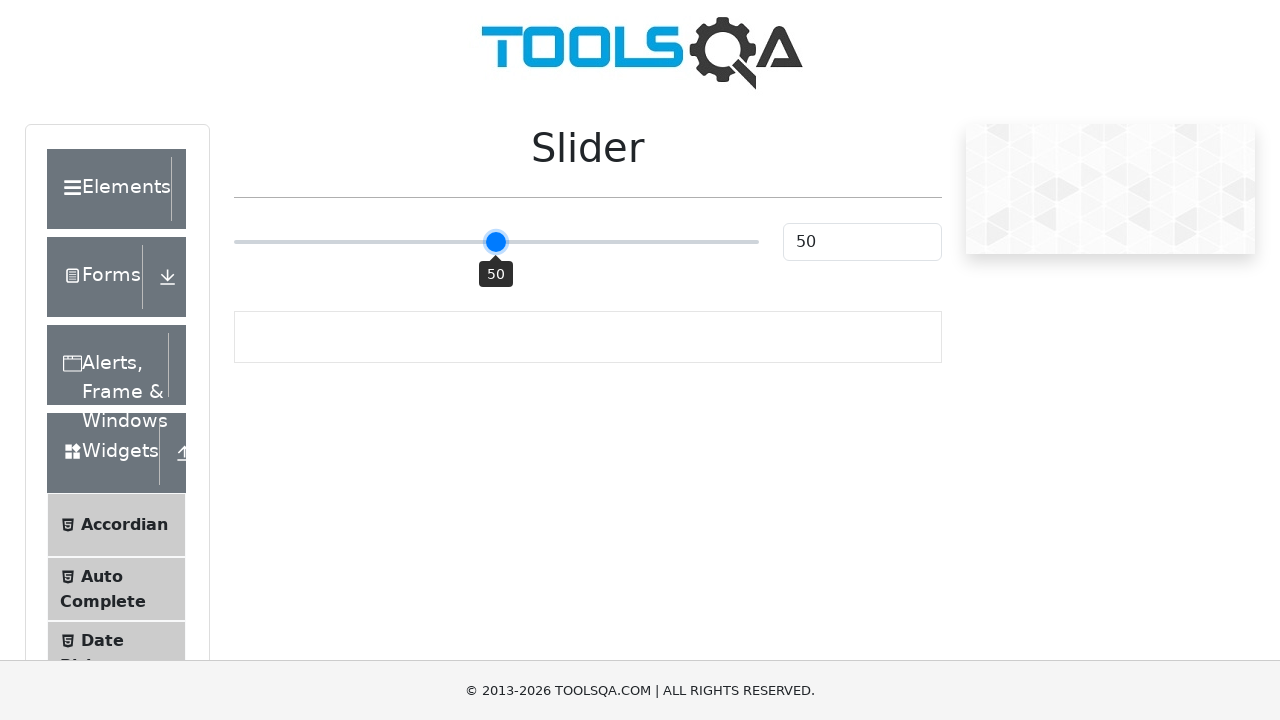

Mouse moved to position (offset: -212) at (284, 242)
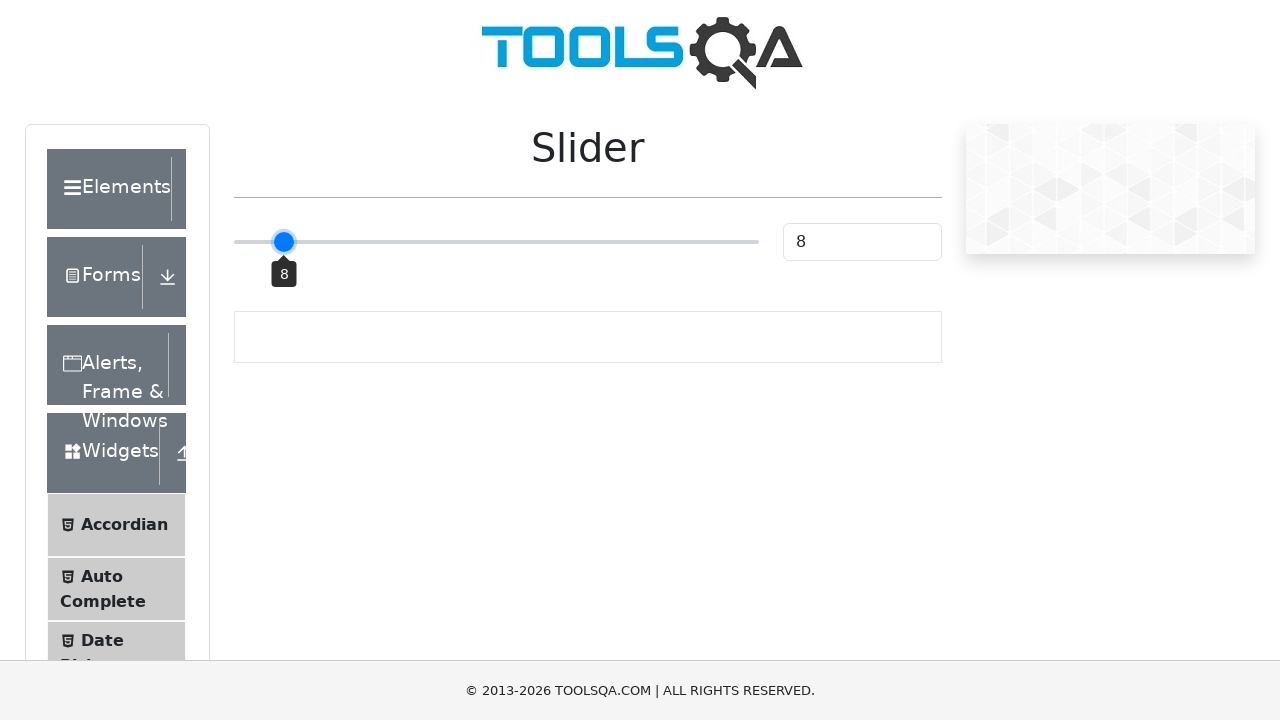

Mouse button released at (284, 242)
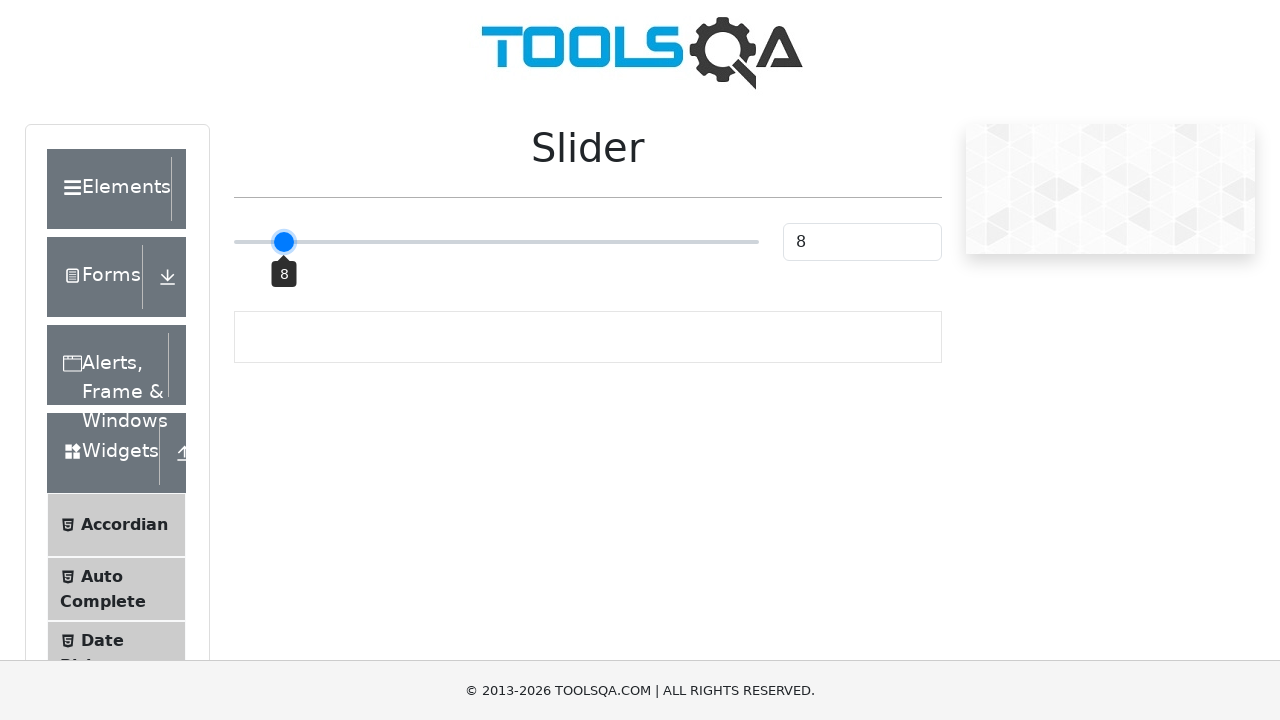

Slider value checked: 8
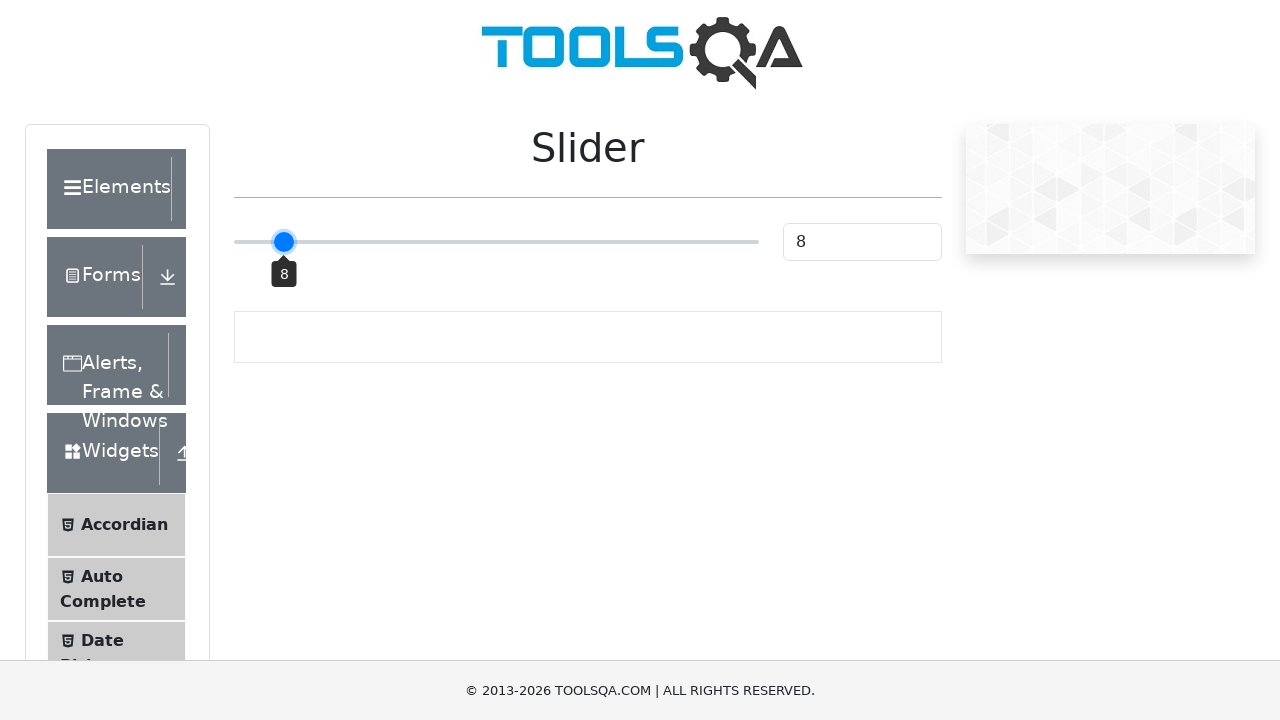

Hovered over slider element
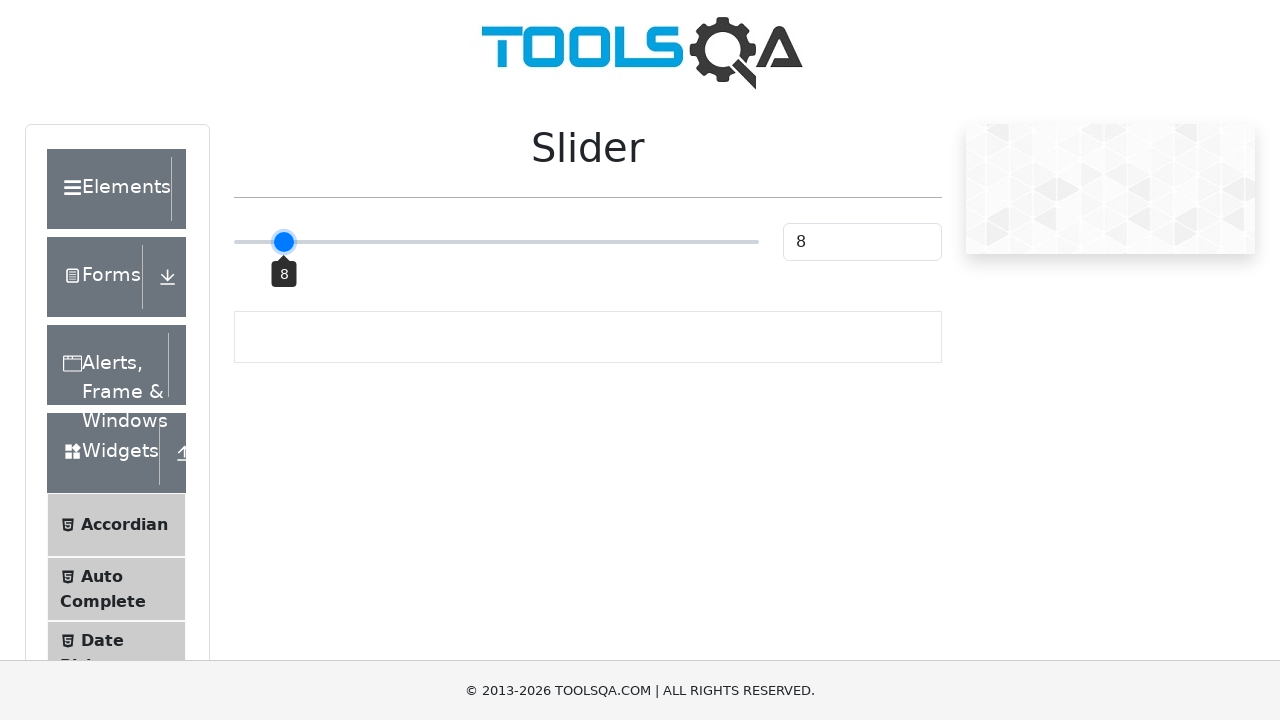

Mouse button pressed down on slider at (496, 242)
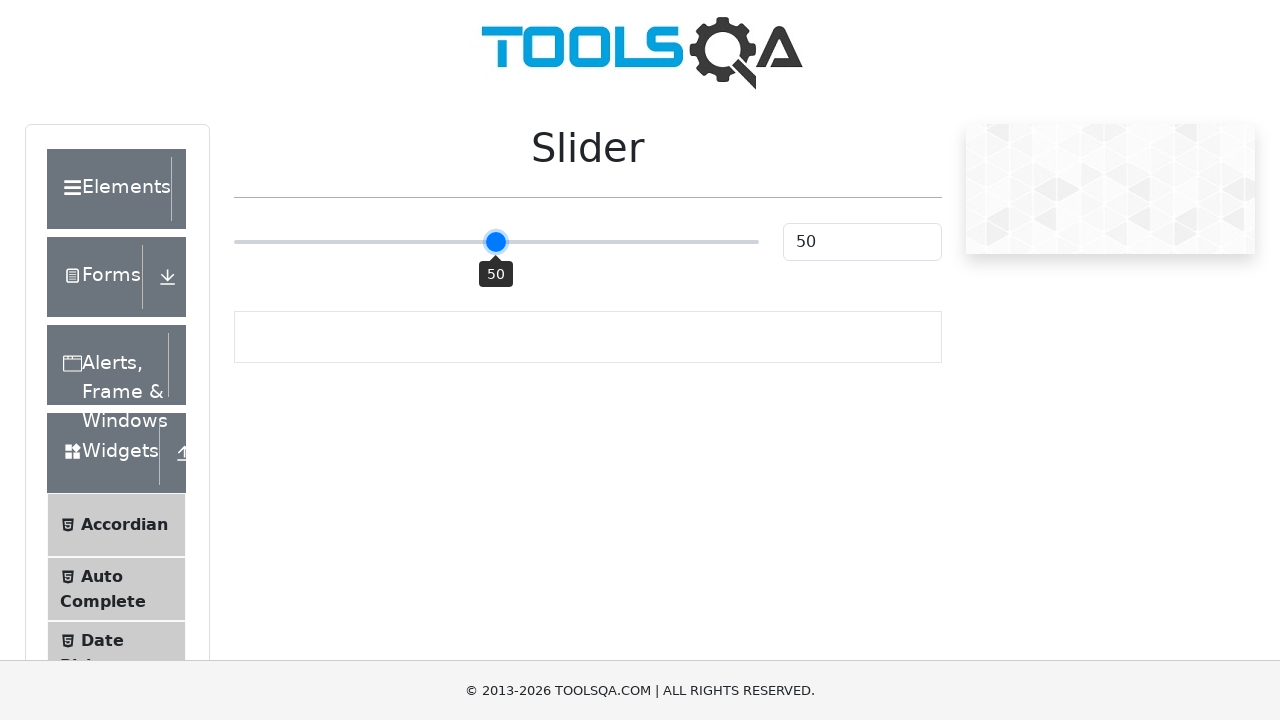

Mouse moved to position (offset: -207) at (289, 242)
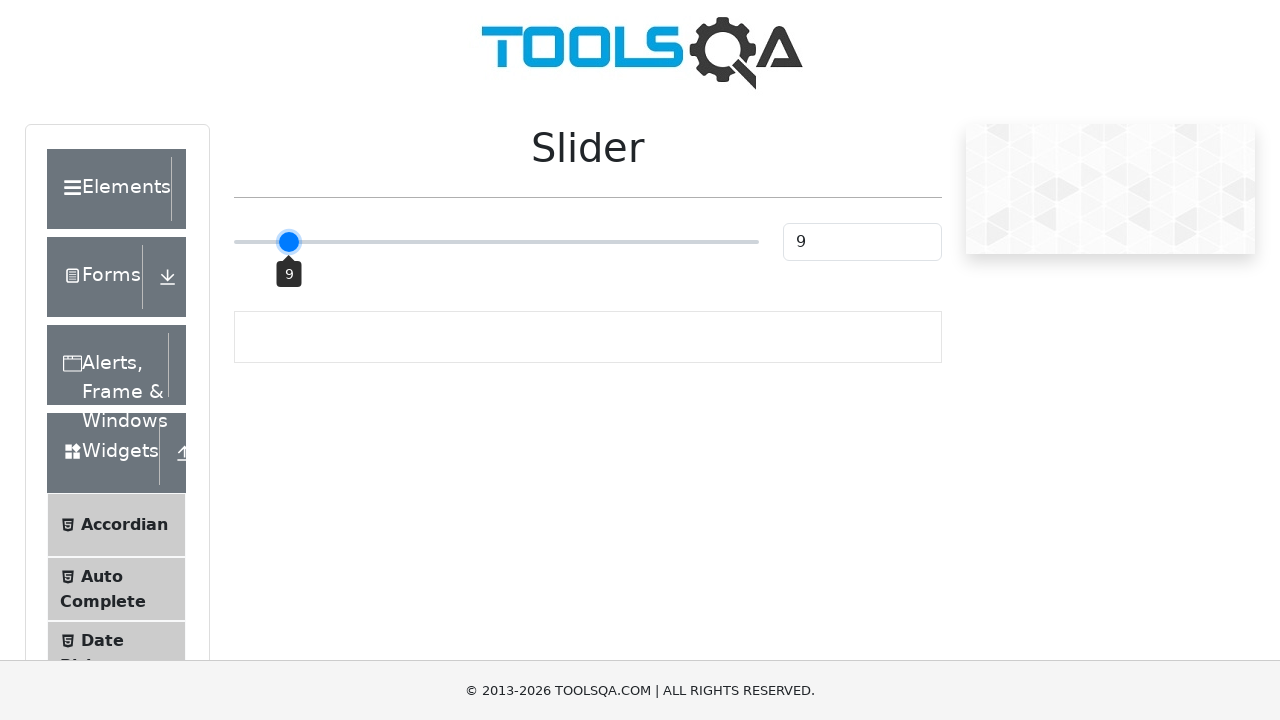

Mouse button released at (289, 242)
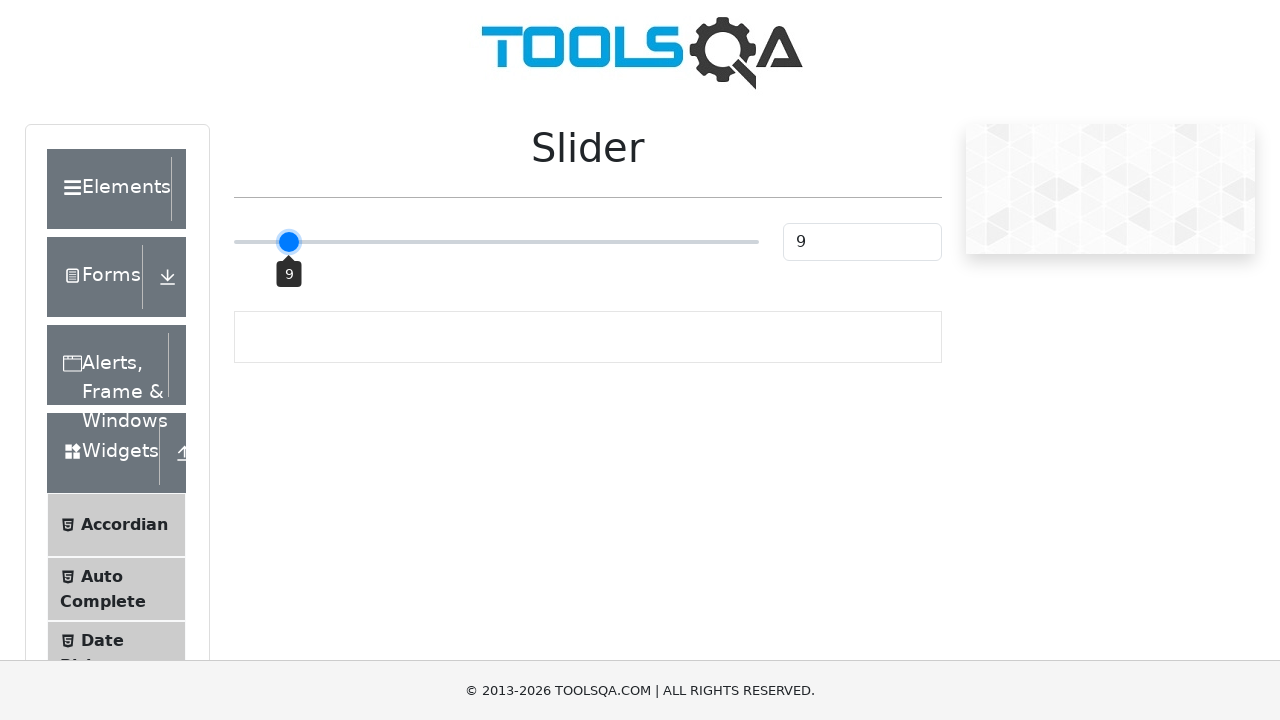

Slider value checked: 9
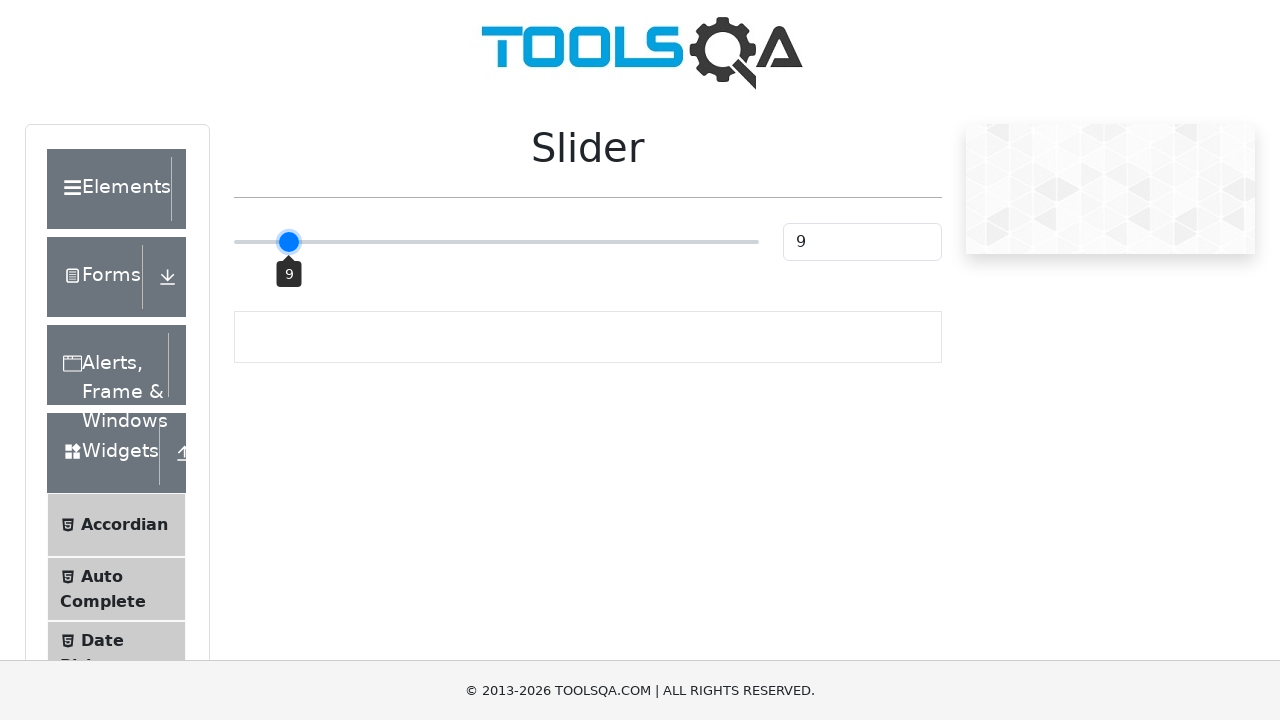

Hovered over slider element
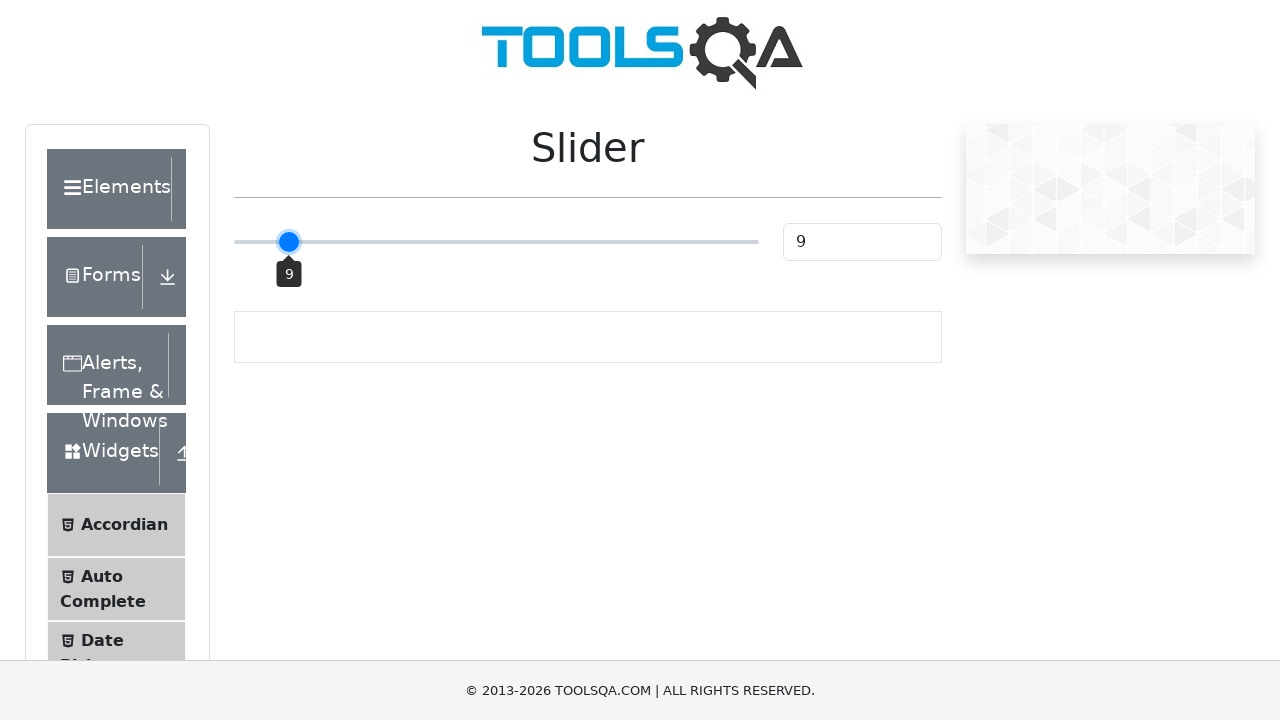

Mouse button pressed down on slider at (496, 242)
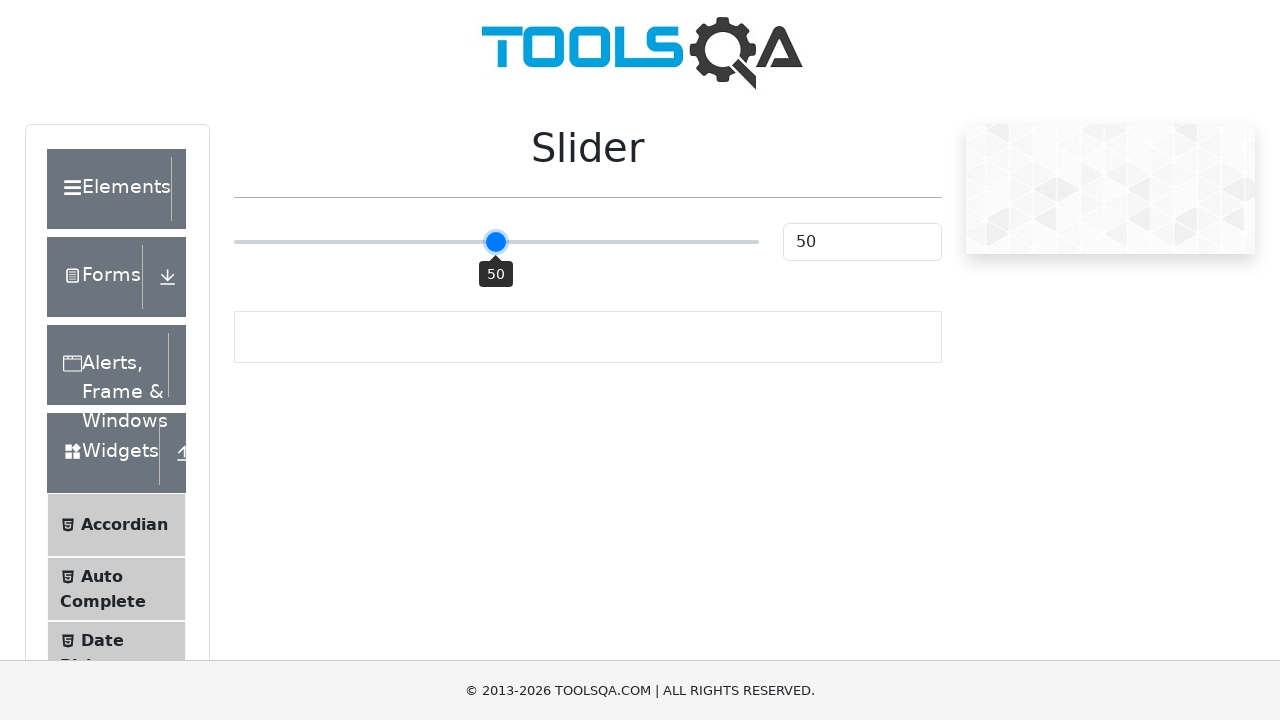

Mouse moved to position (offset: -202) at (294, 242)
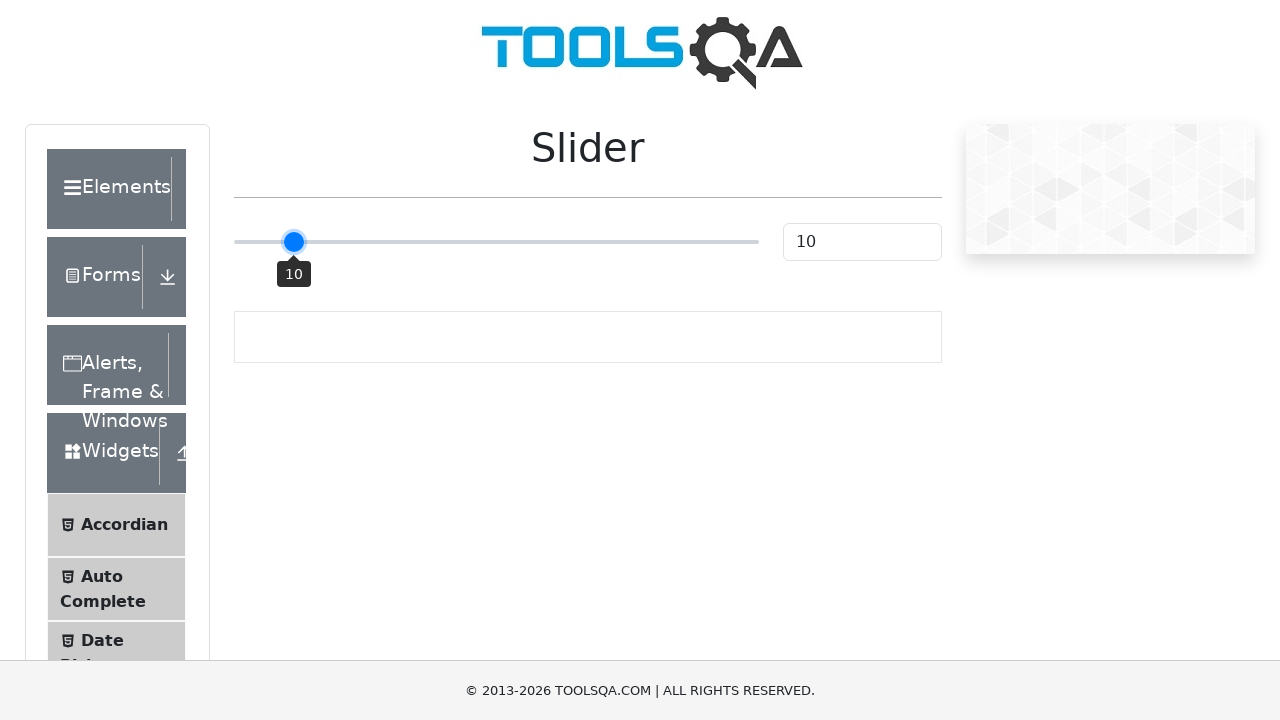

Mouse button released at (294, 242)
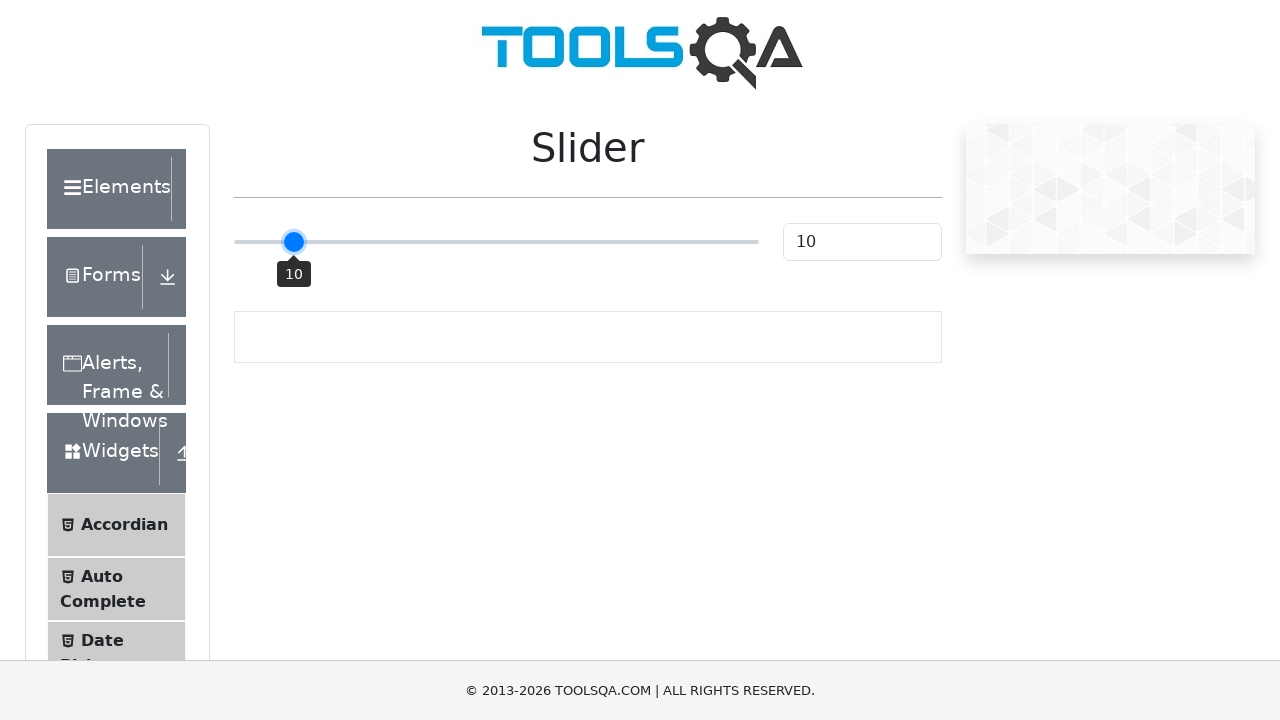

Slider value checked: 10
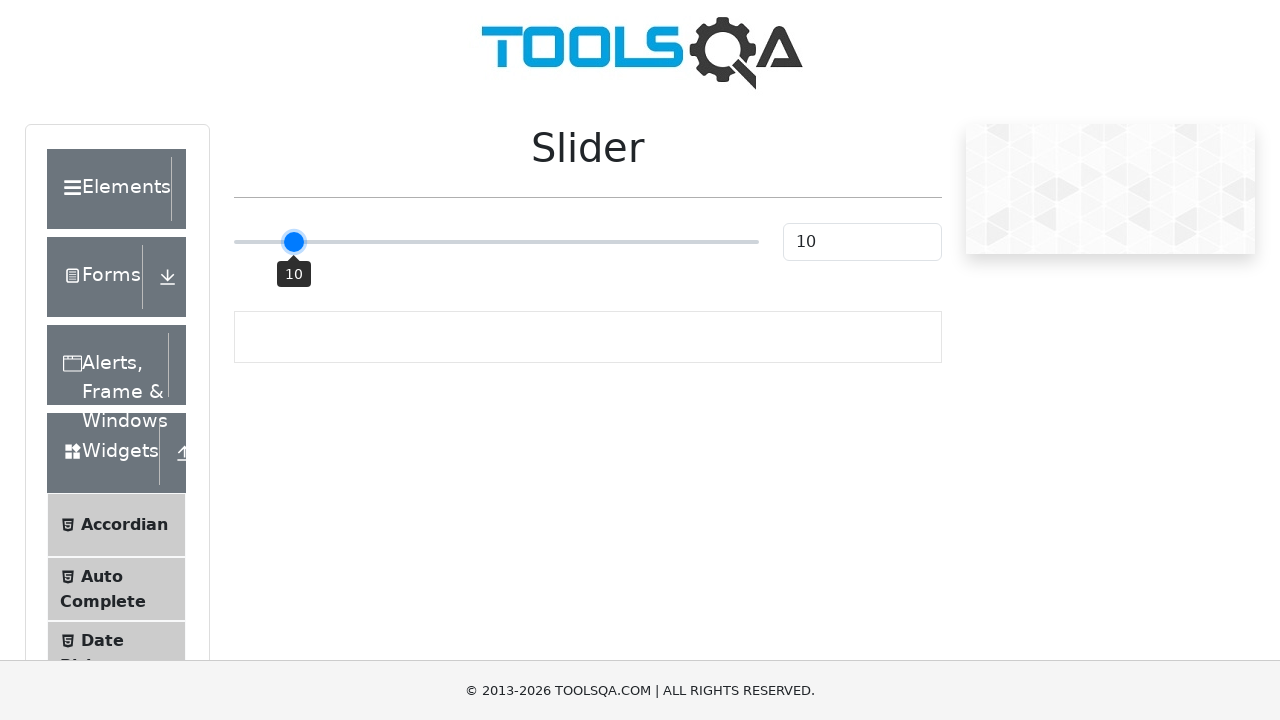

Hovered over slider element
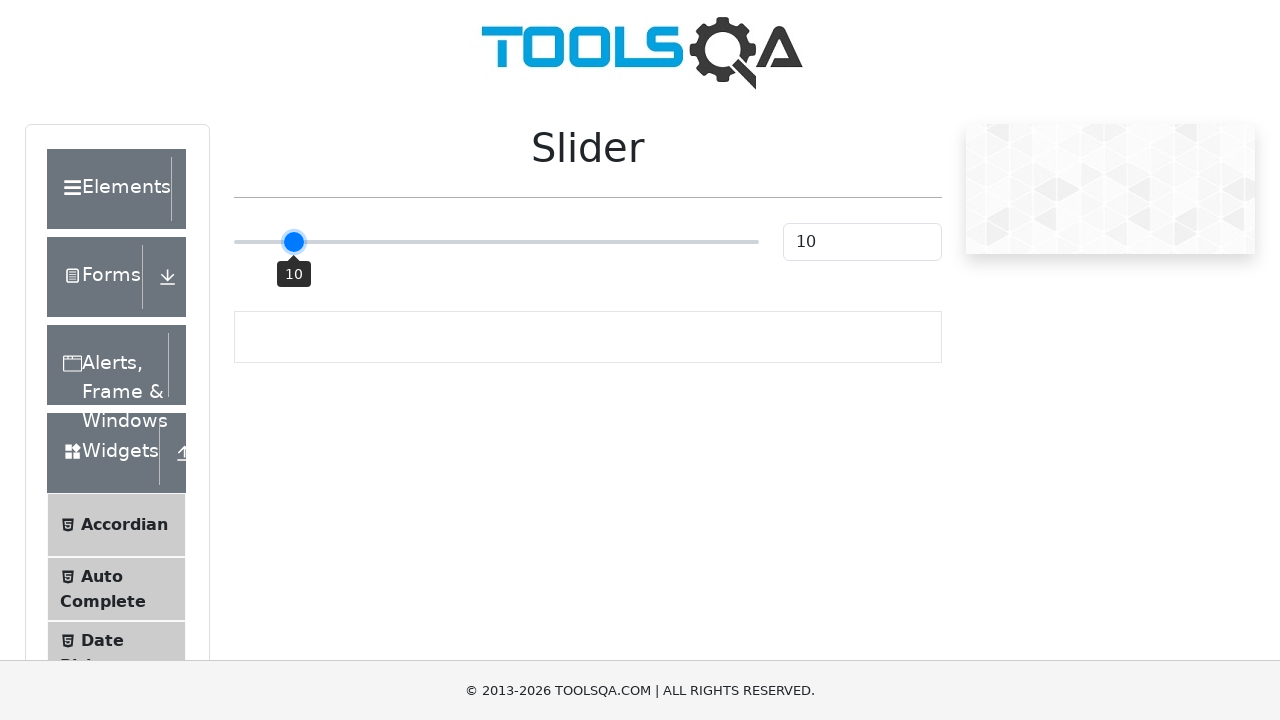

Mouse button pressed down on slider at (496, 242)
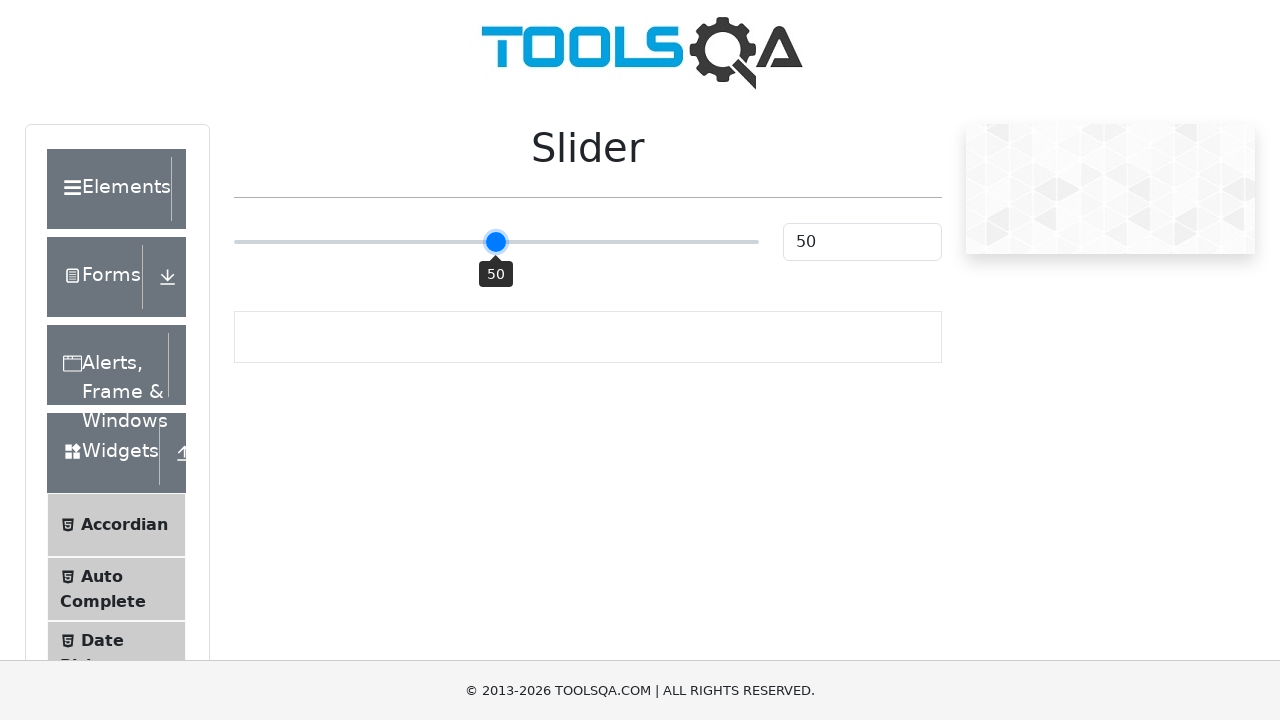

Mouse moved to position (offset: -197) at (299, 242)
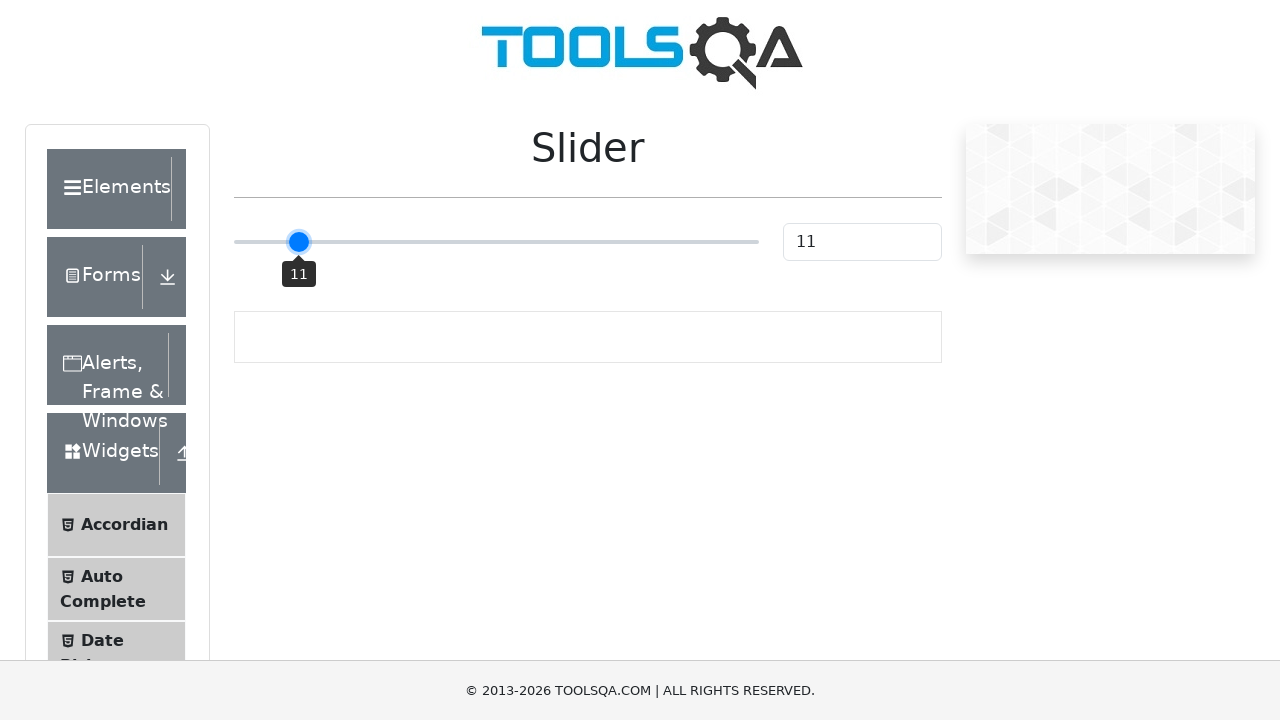

Mouse button released at (299, 242)
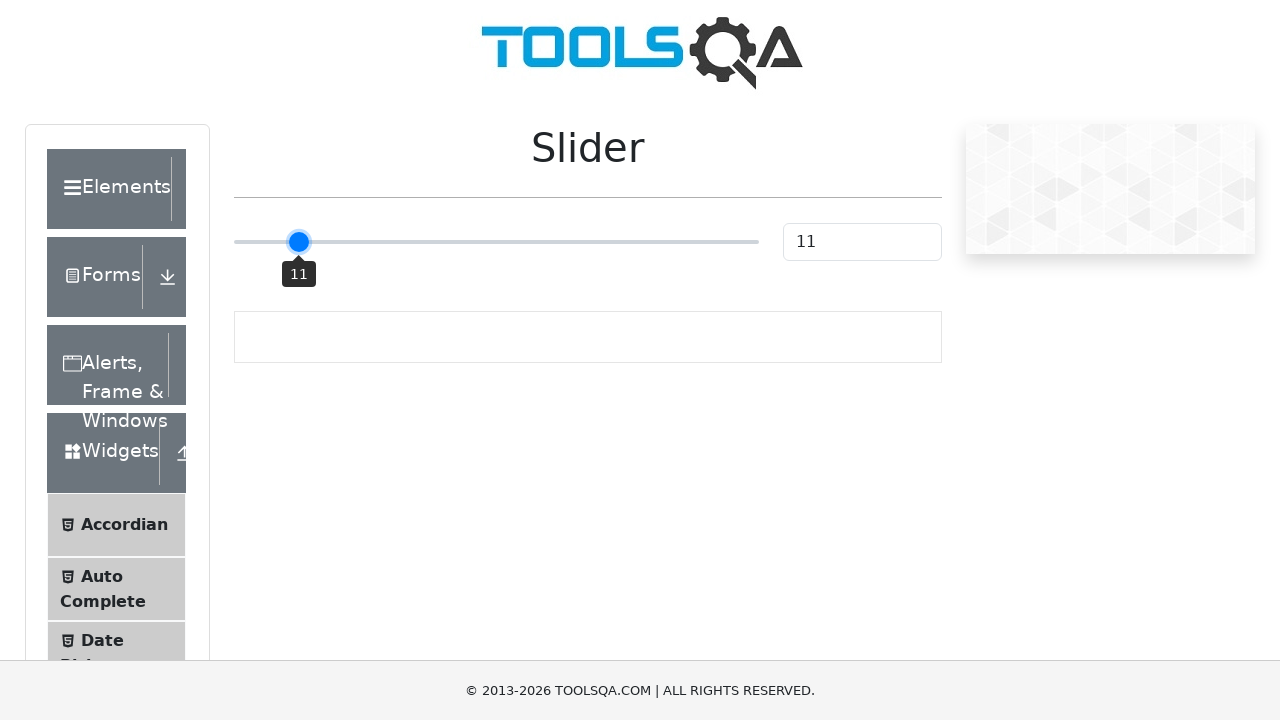

Slider value checked: 11
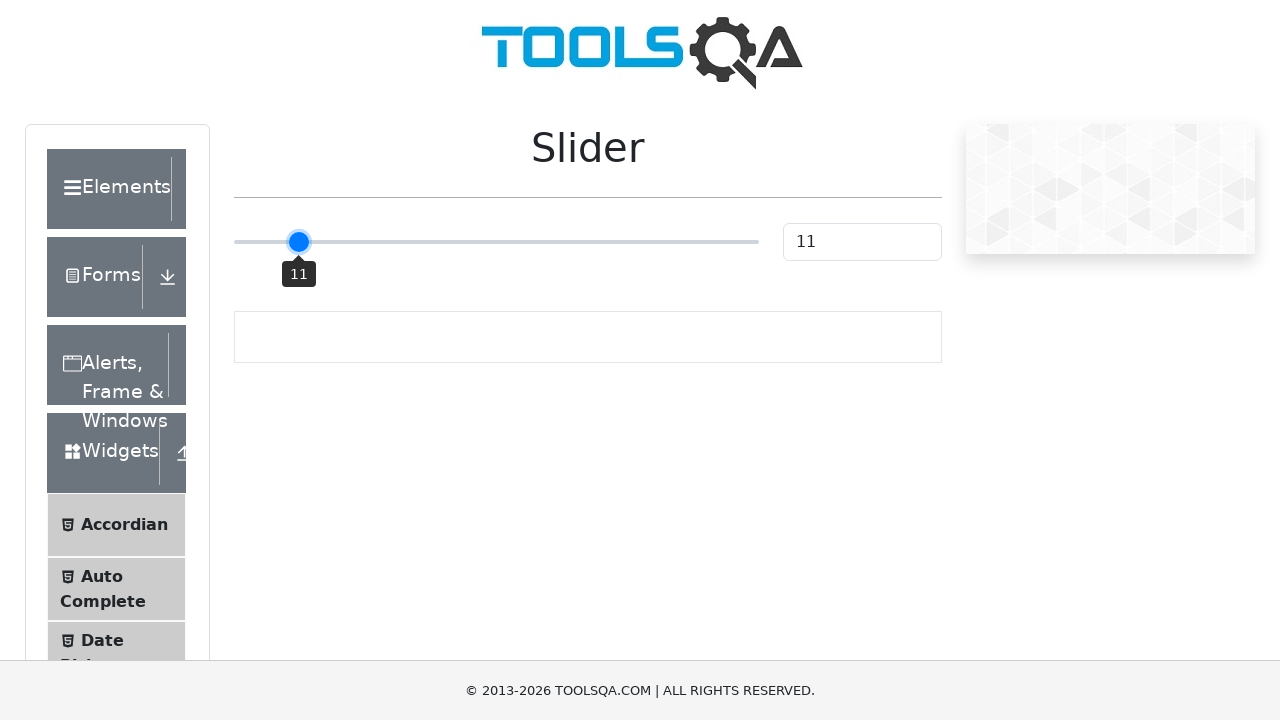

Hovered over slider element
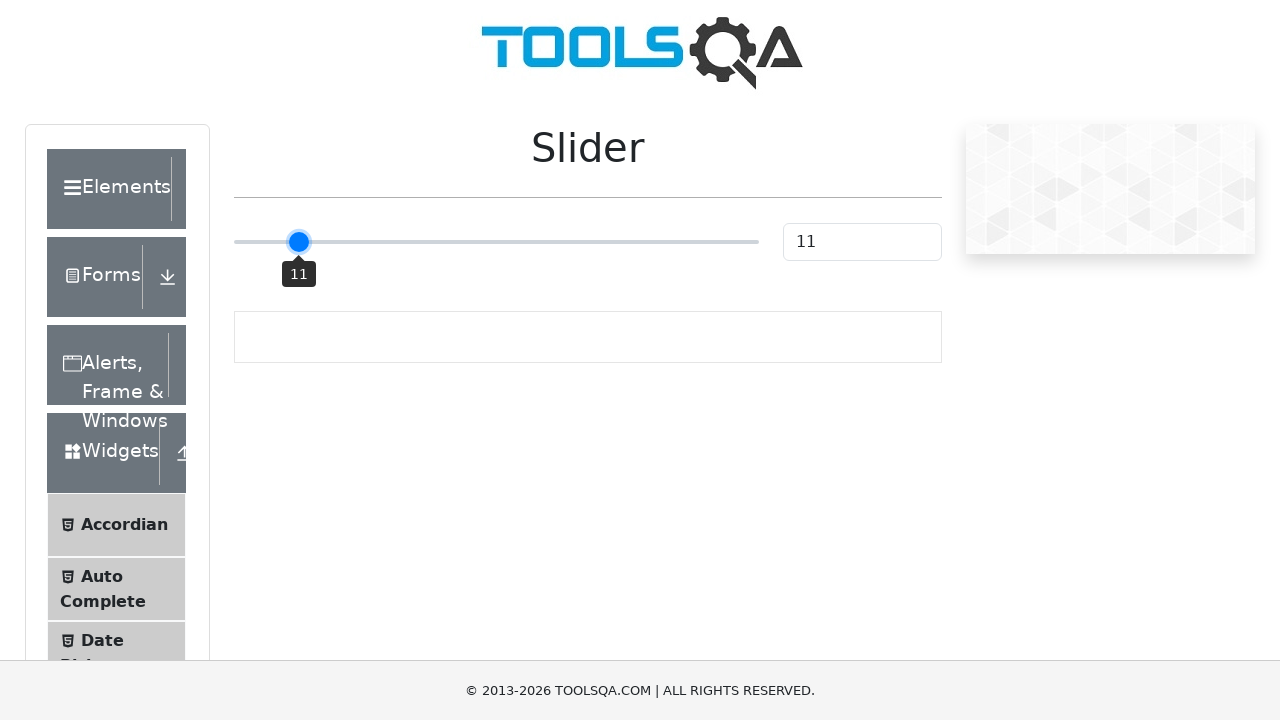

Mouse button pressed down on slider at (496, 242)
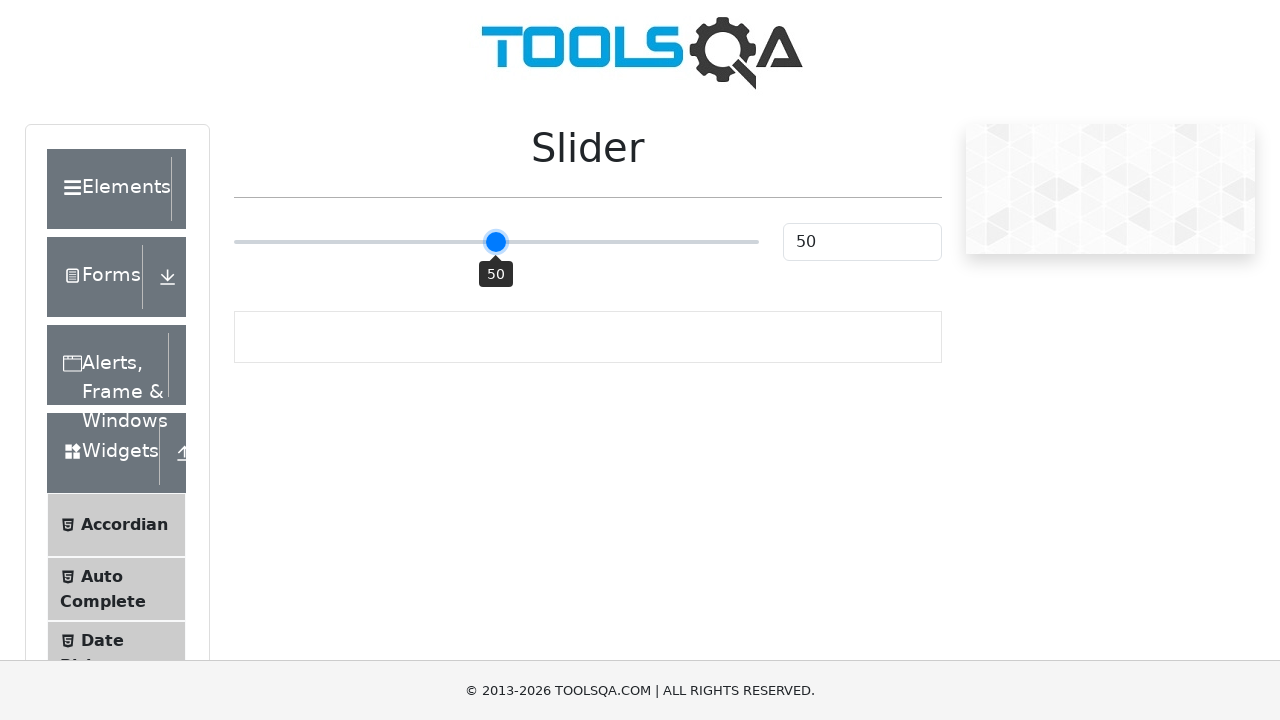

Mouse moved to position (offset: -192) at (304, 242)
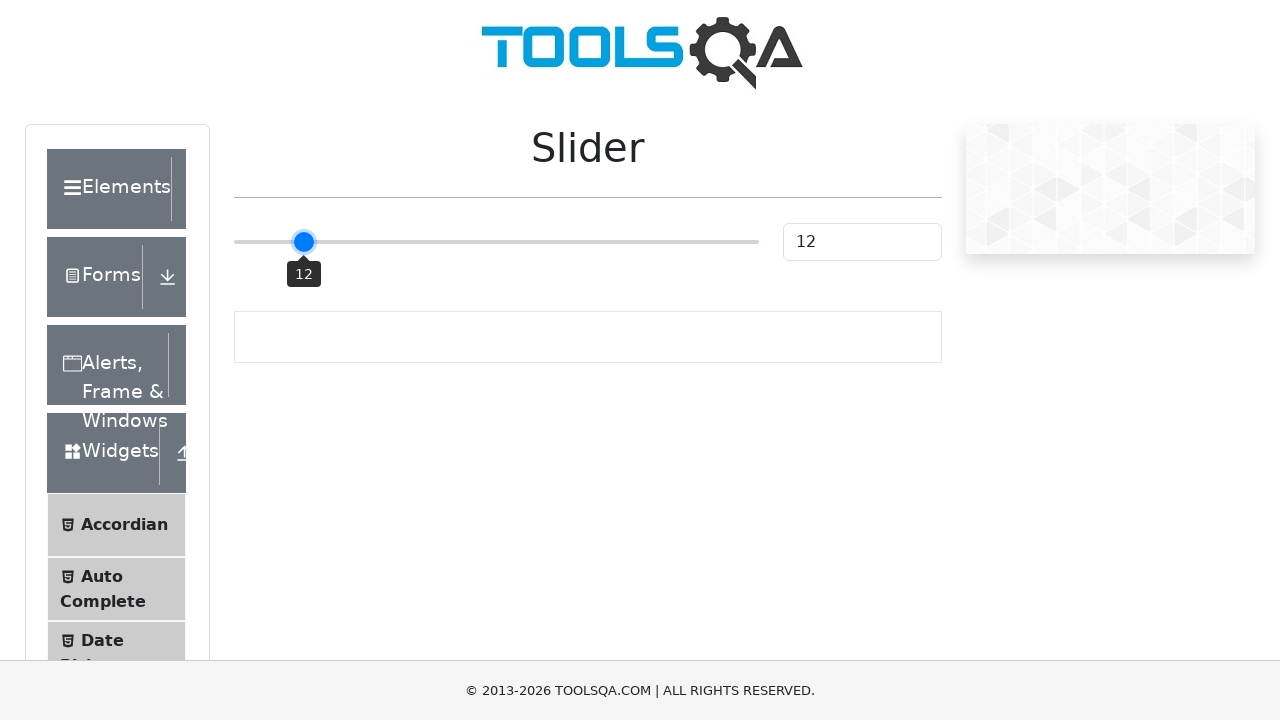

Mouse button released at (304, 242)
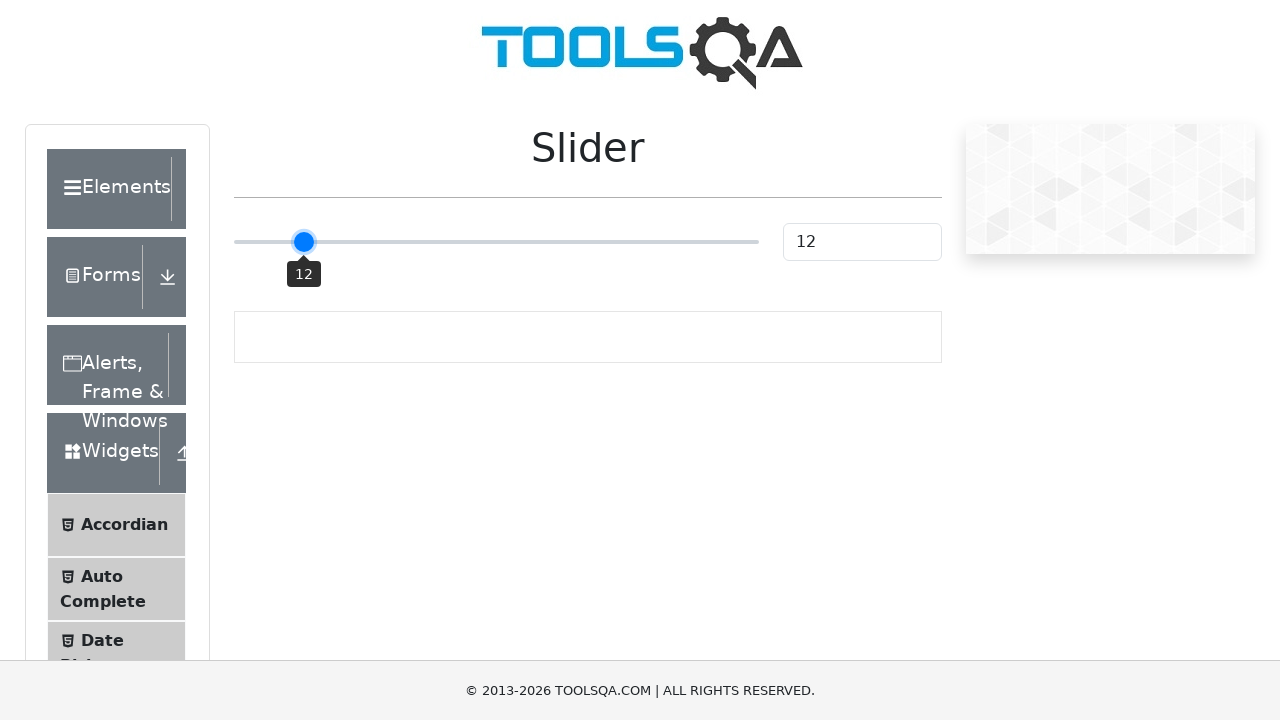

Slider value checked: 12
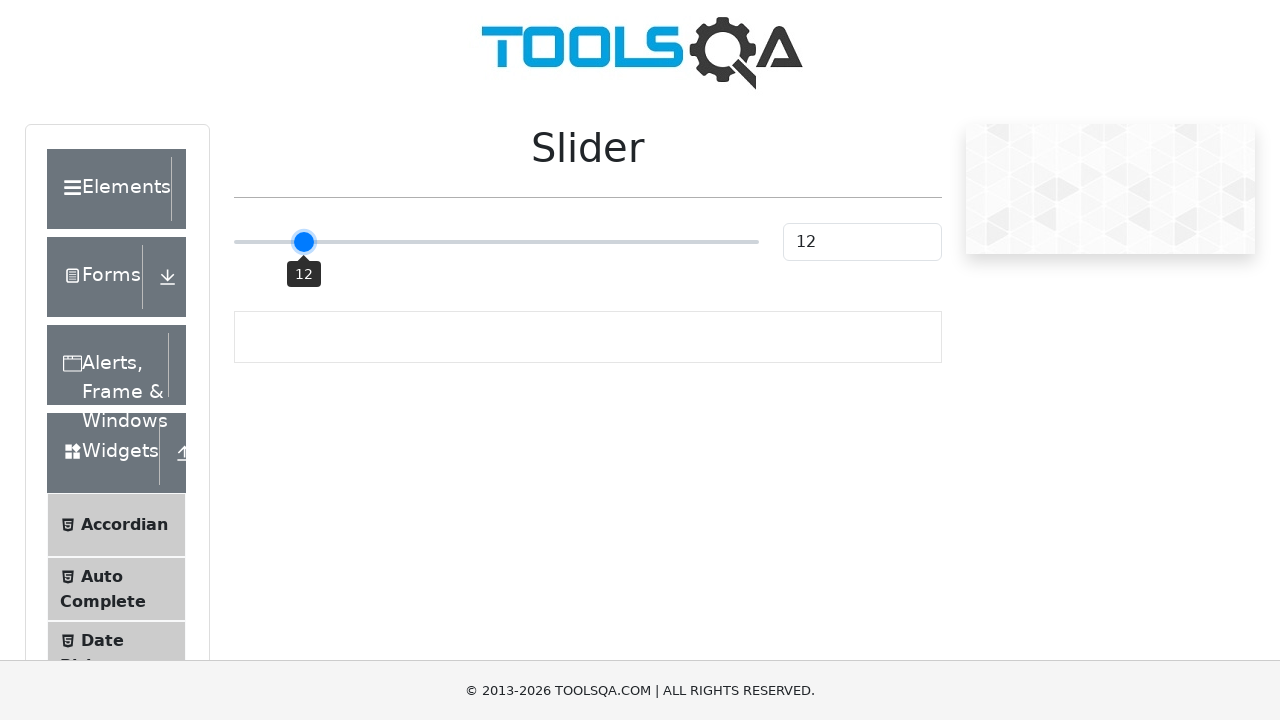

Hovered over slider element
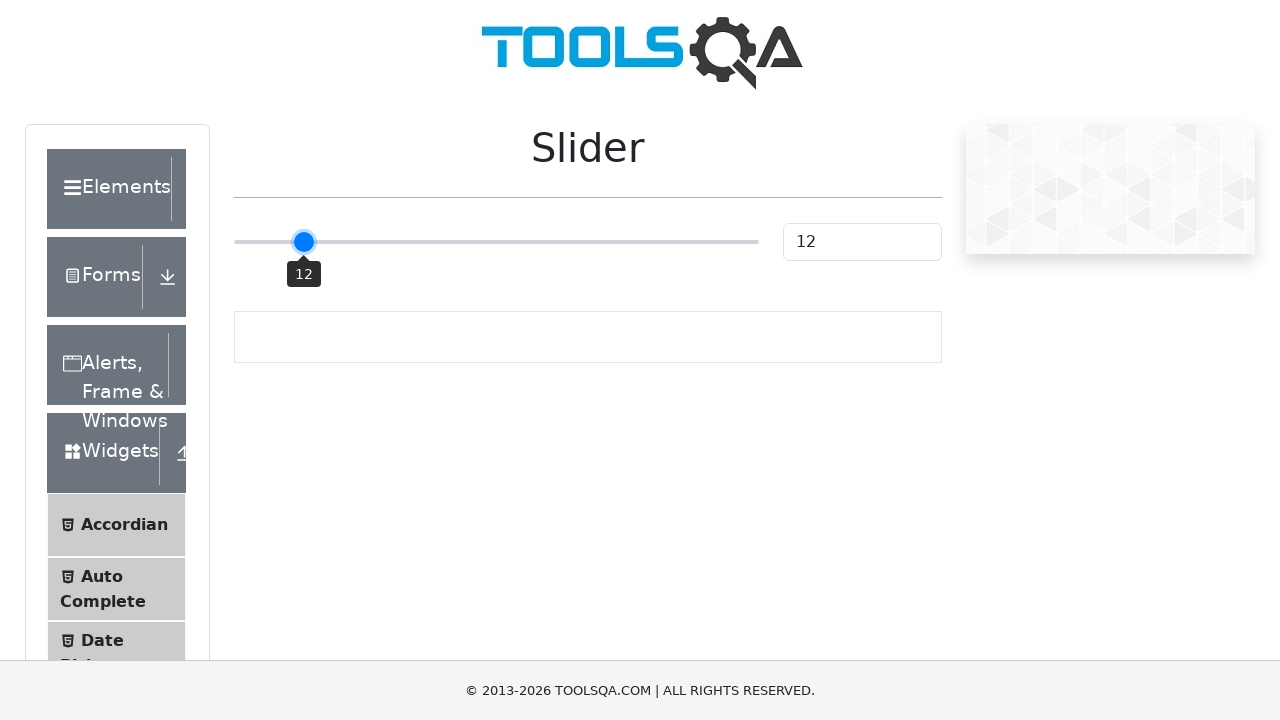

Mouse button pressed down on slider at (496, 242)
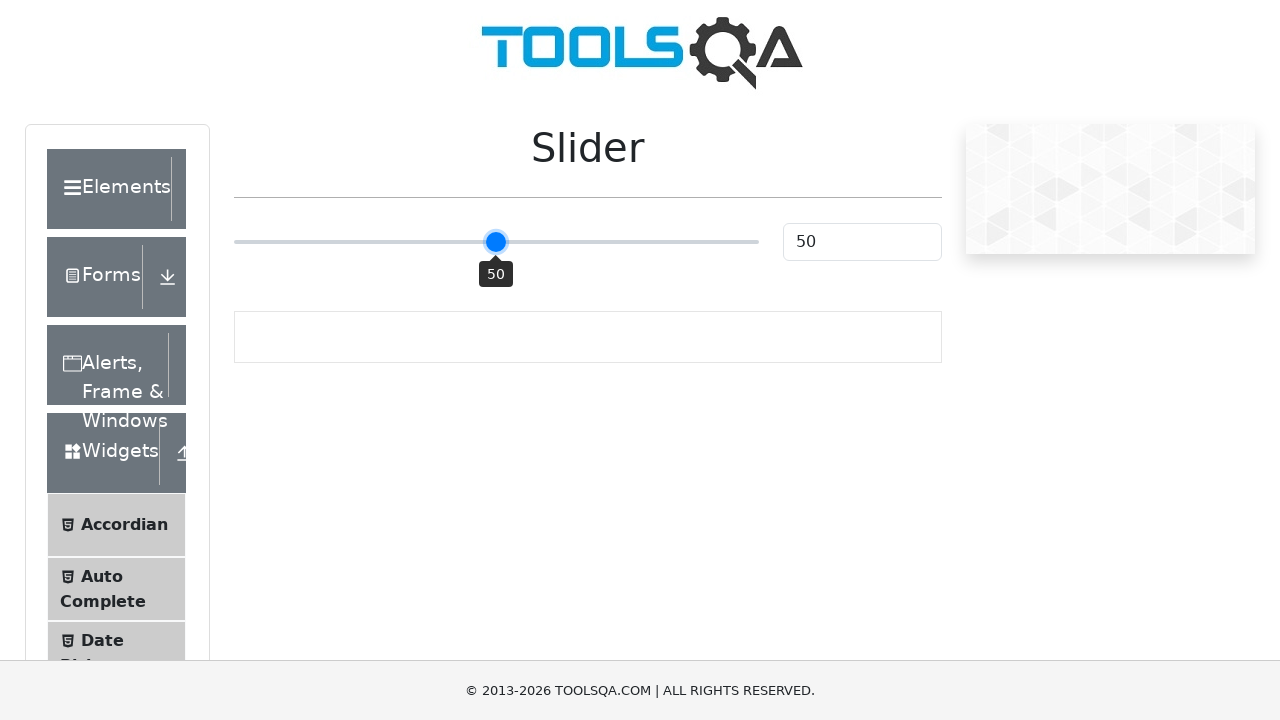

Mouse moved to position (offset: -187) at (309, 242)
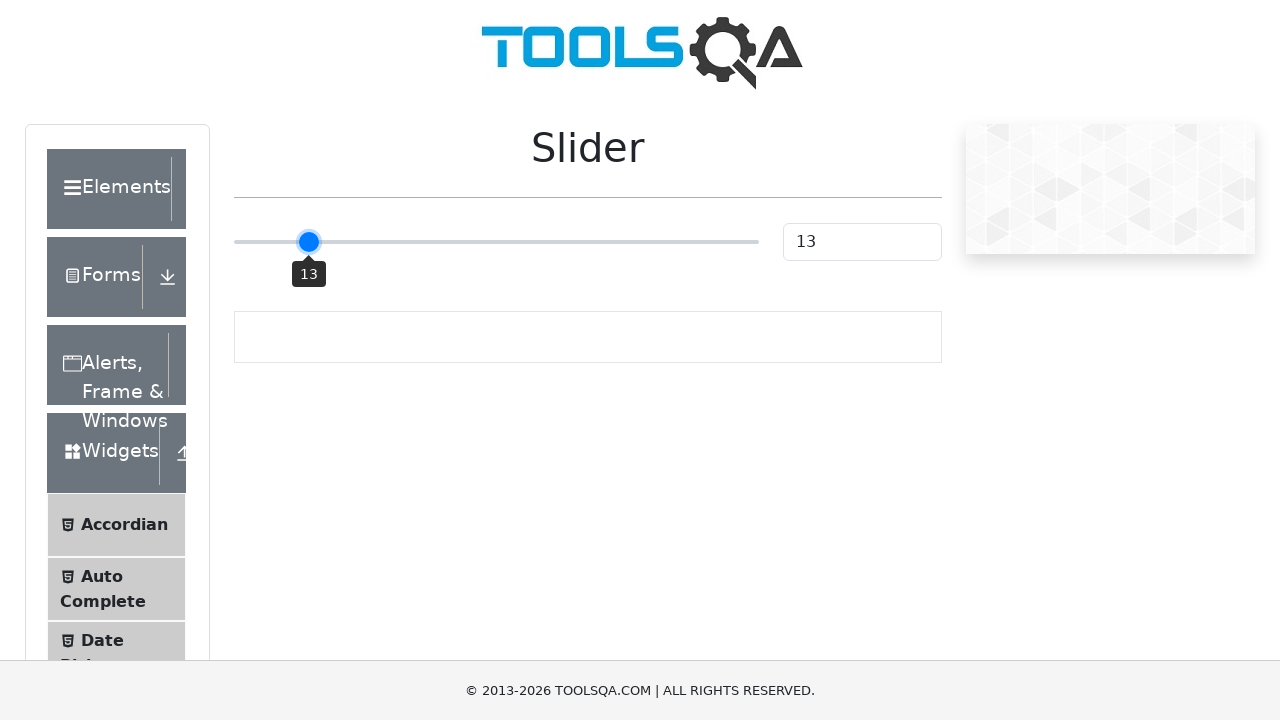

Mouse button released at (309, 242)
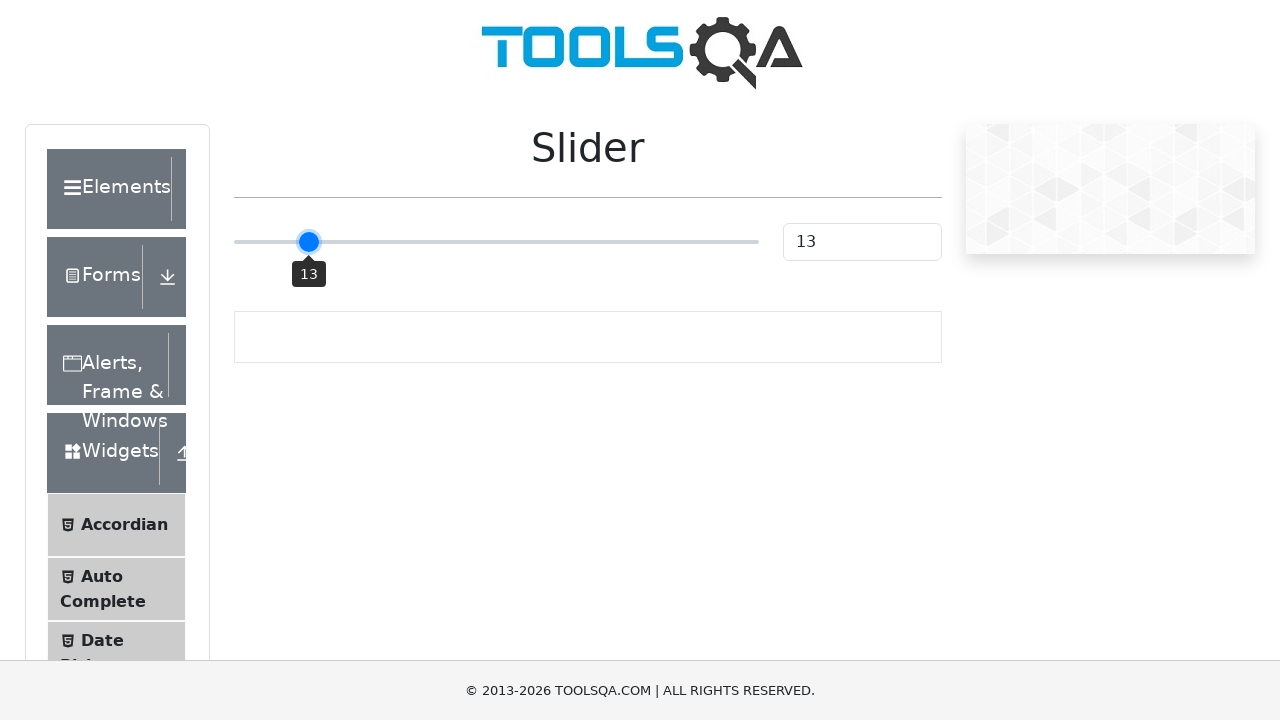

Slider value checked: 13
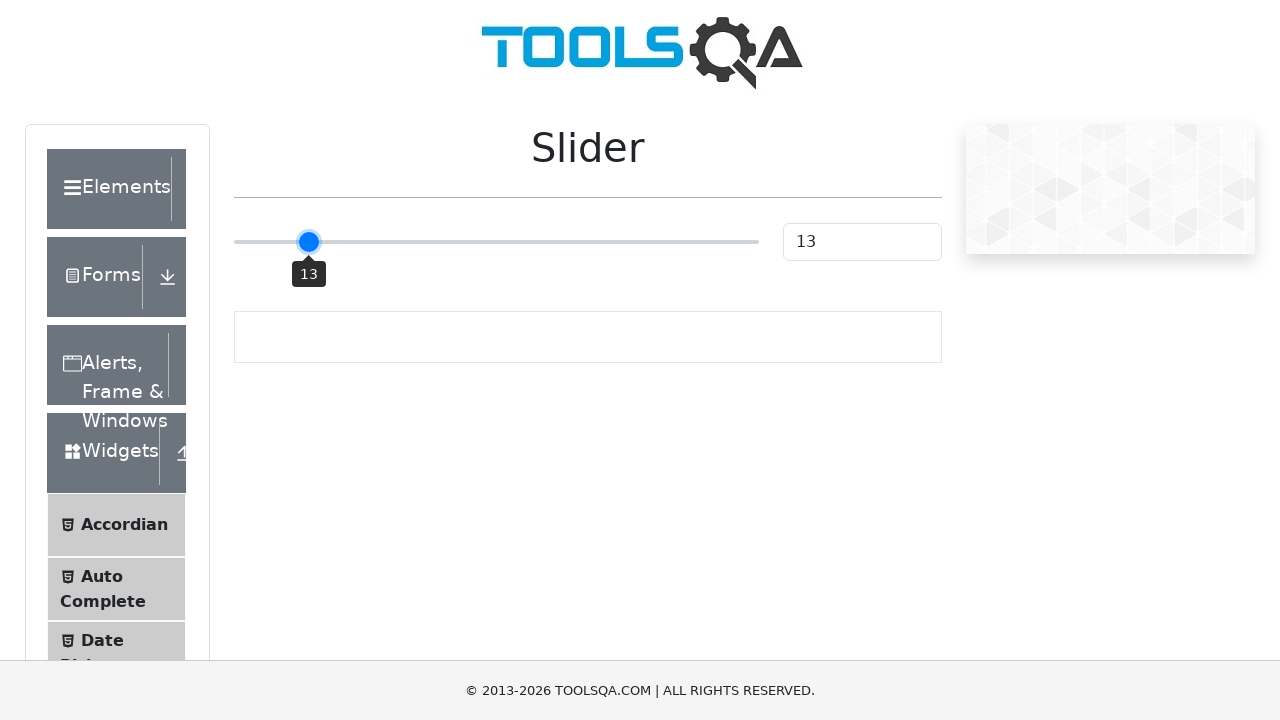

Hovered over slider element
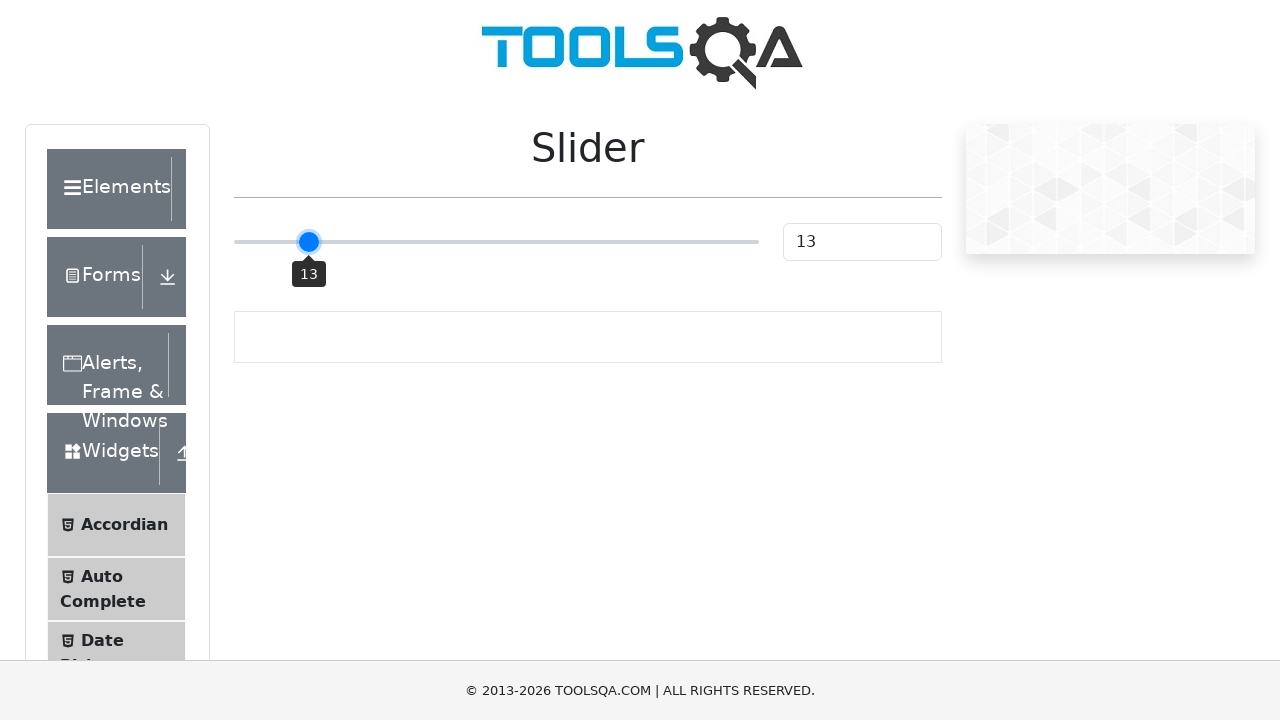

Mouse button pressed down on slider at (496, 242)
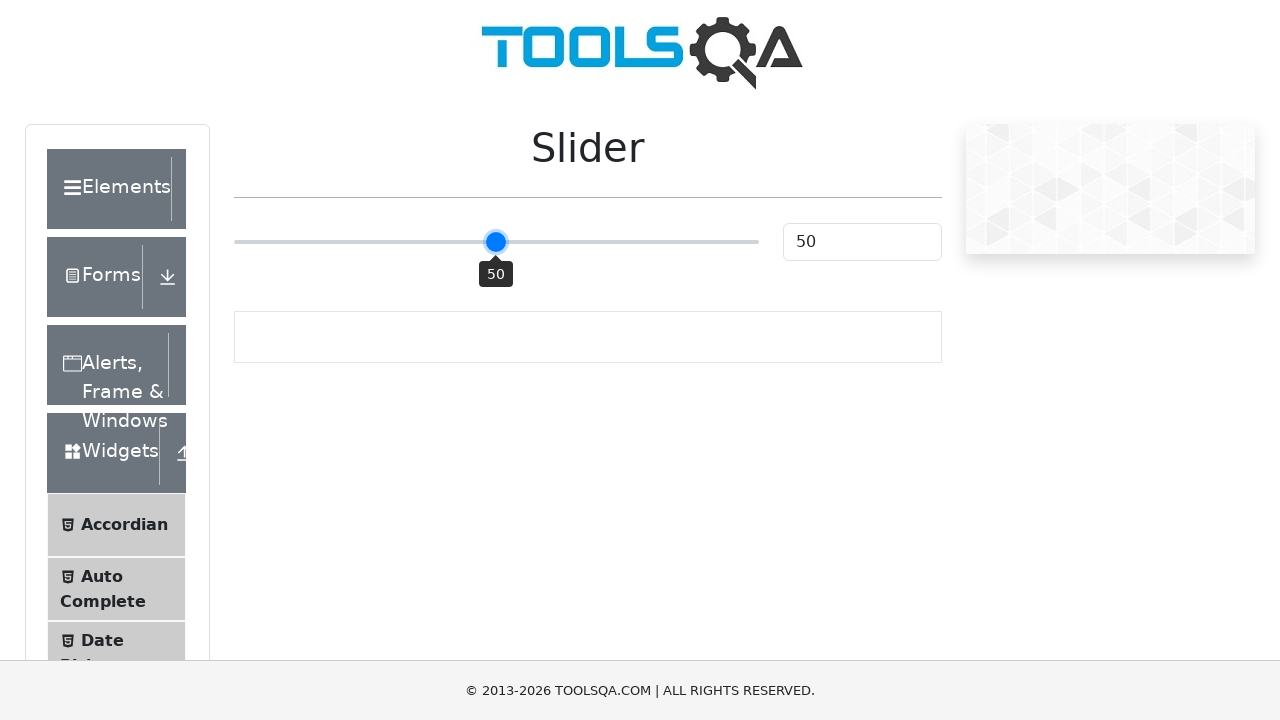

Mouse moved to position (offset: -182) at (314, 242)
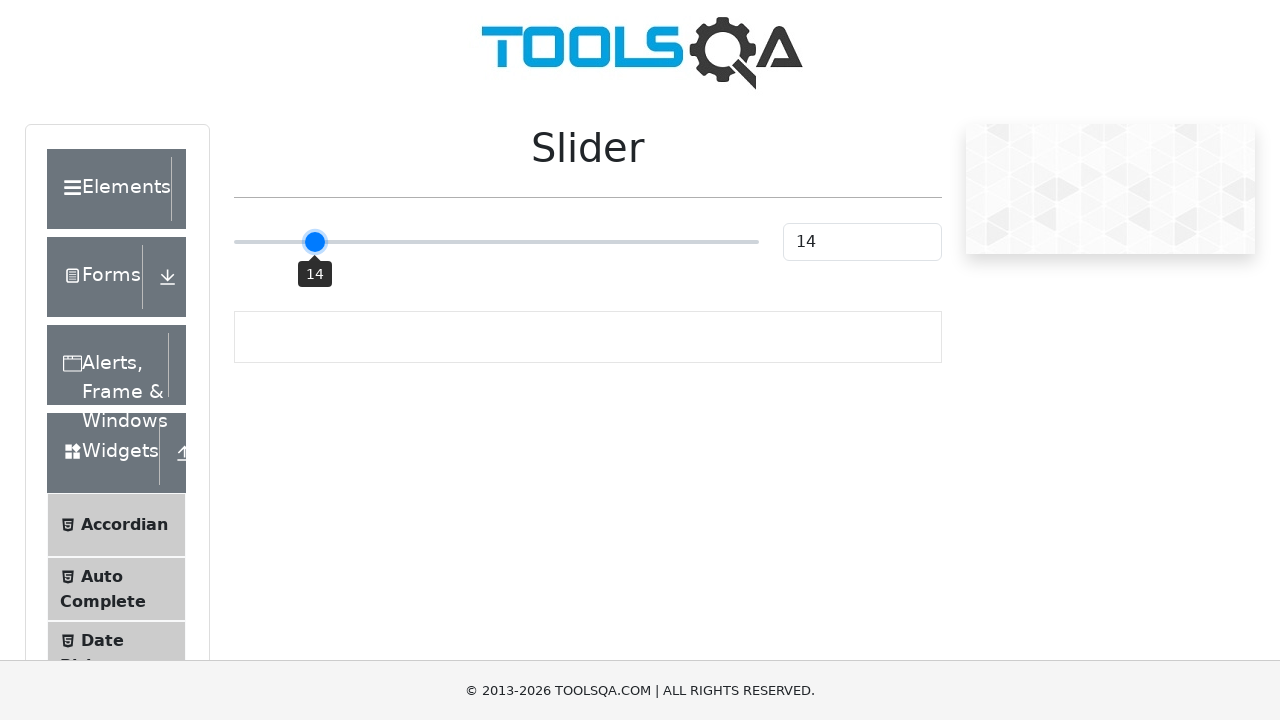

Mouse button released at (314, 242)
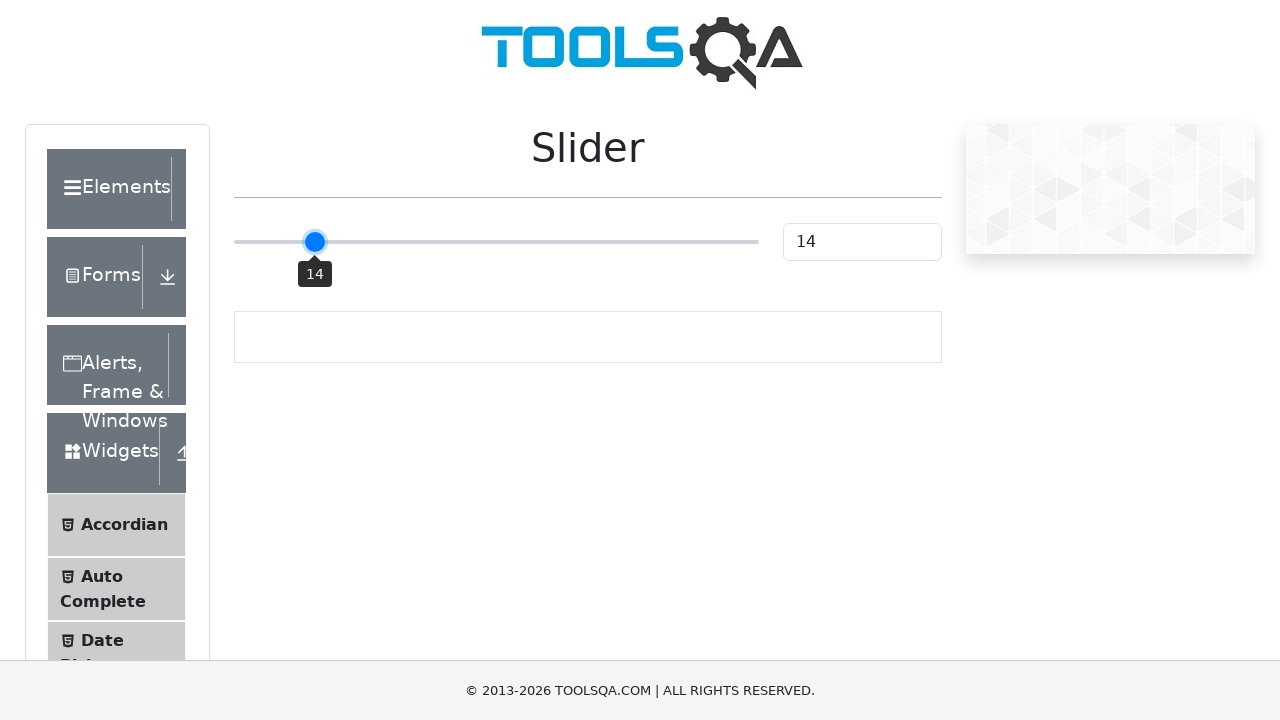

Slider value checked: 14
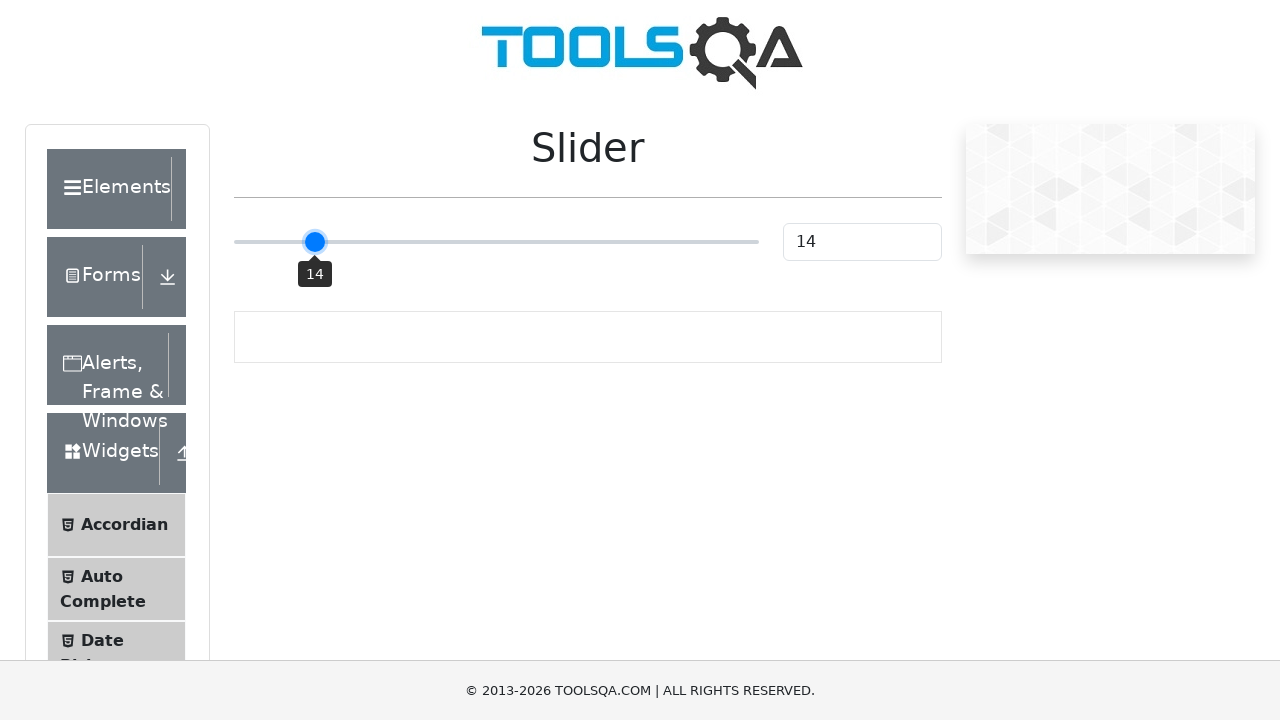

Hovered over slider element
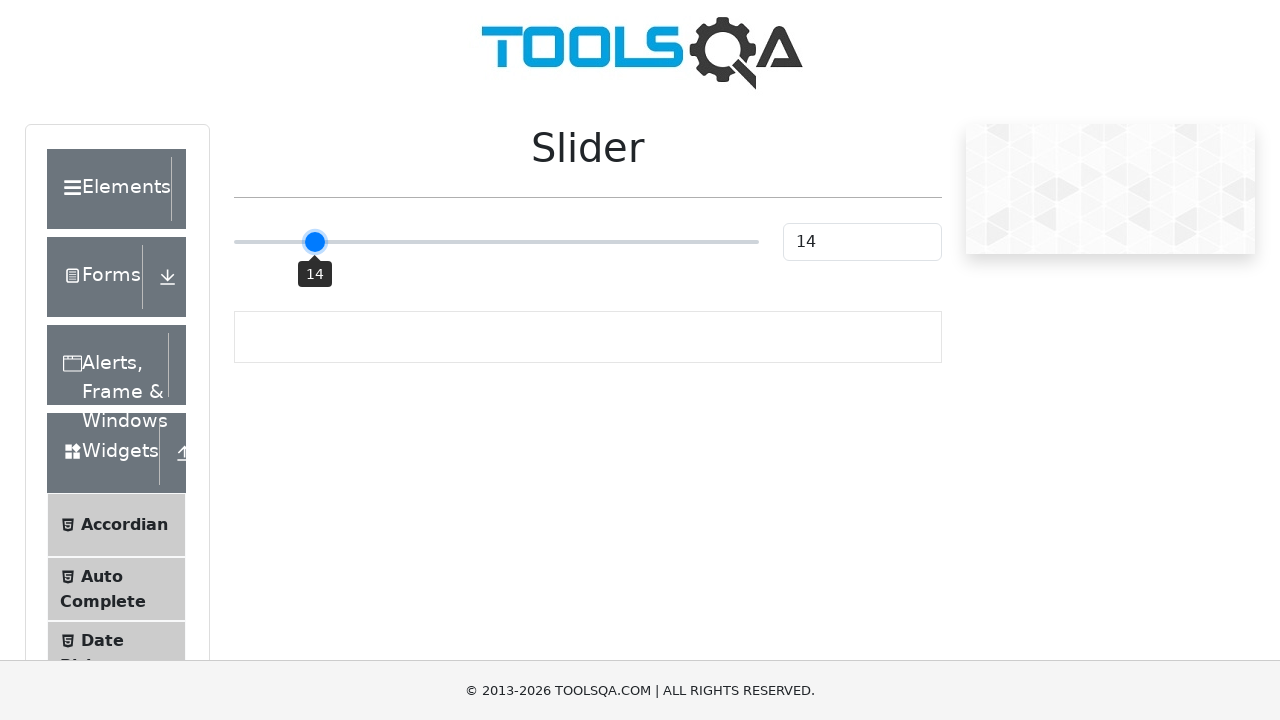

Mouse button pressed down on slider at (496, 242)
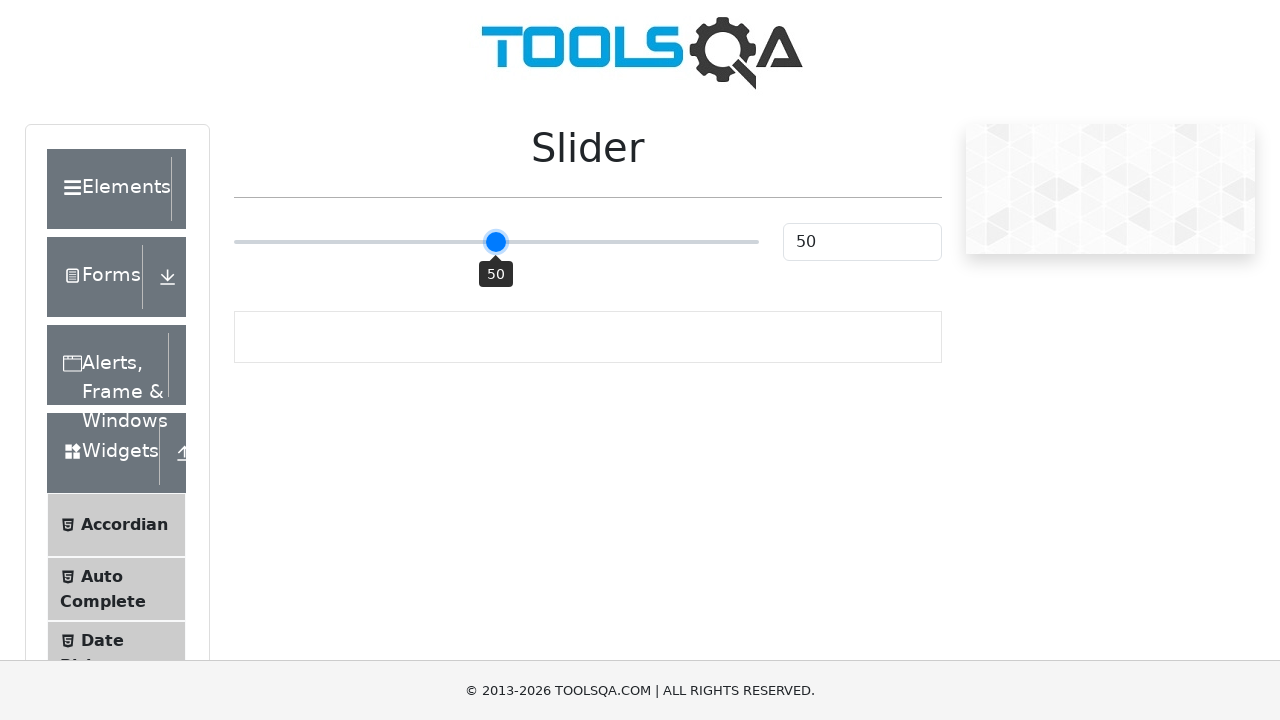

Mouse moved to position (offset: -177) at (319, 242)
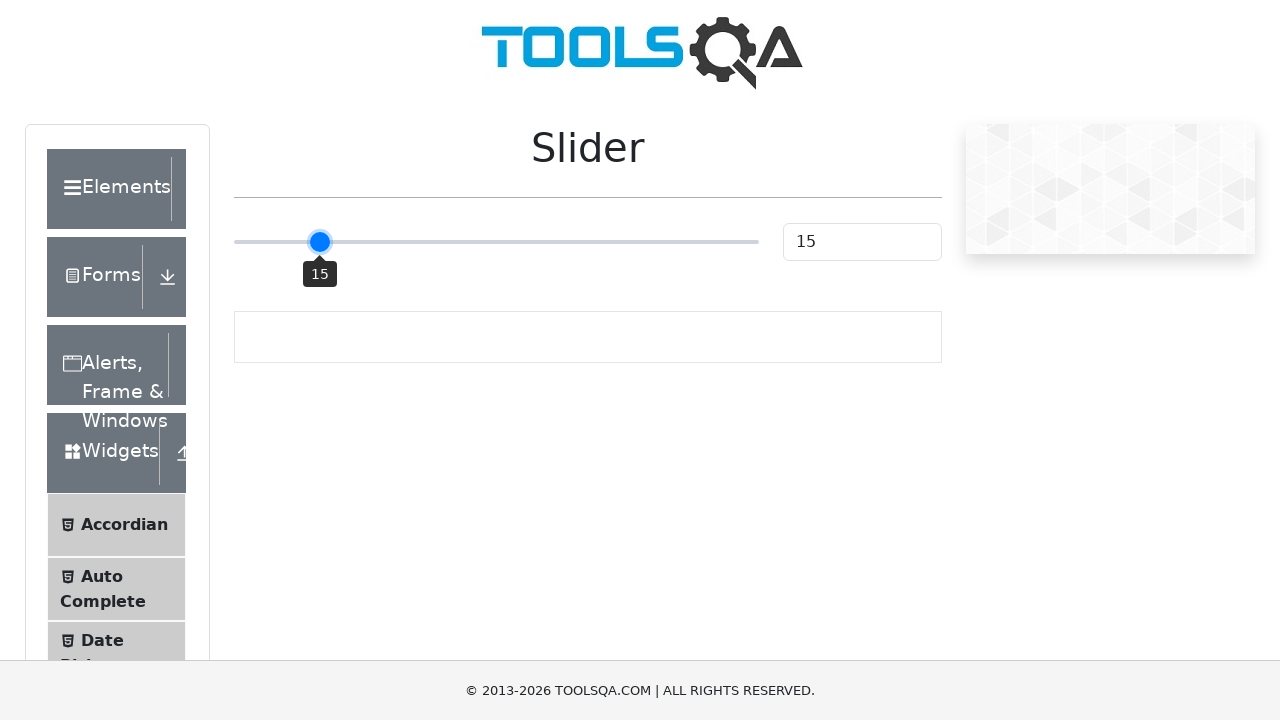

Mouse button released at (319, 242)
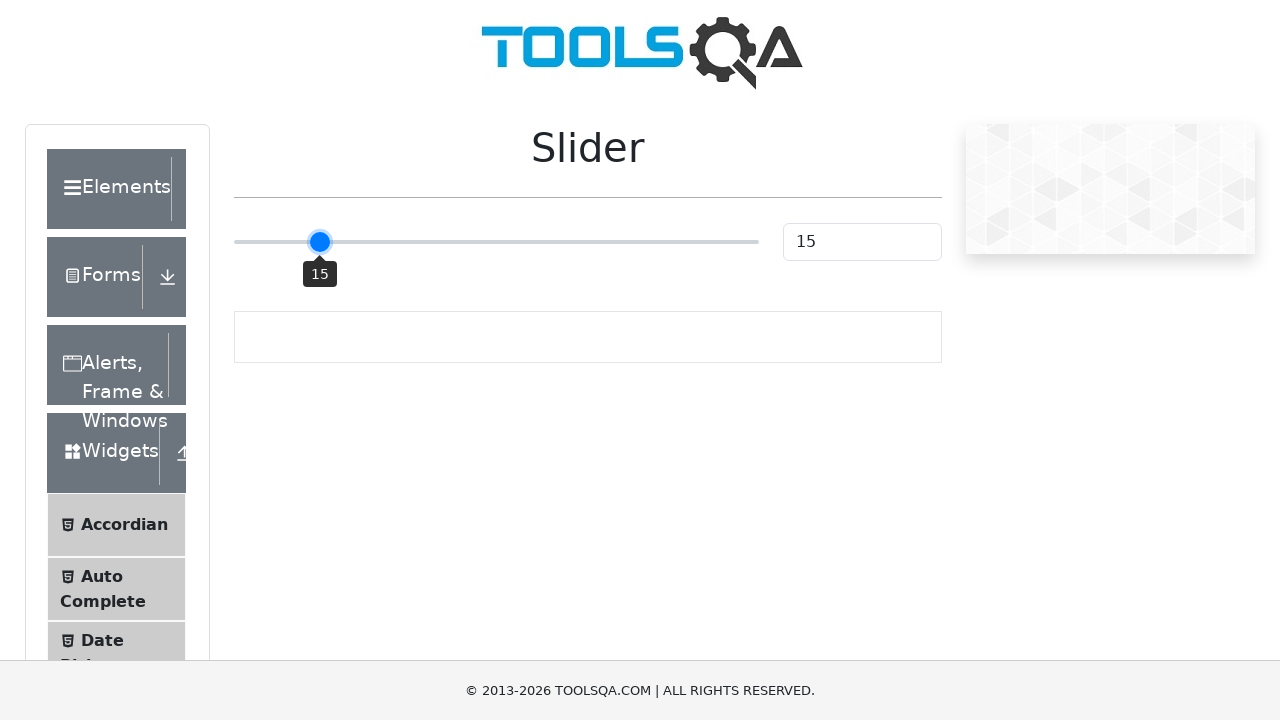

Slider value checked: 15
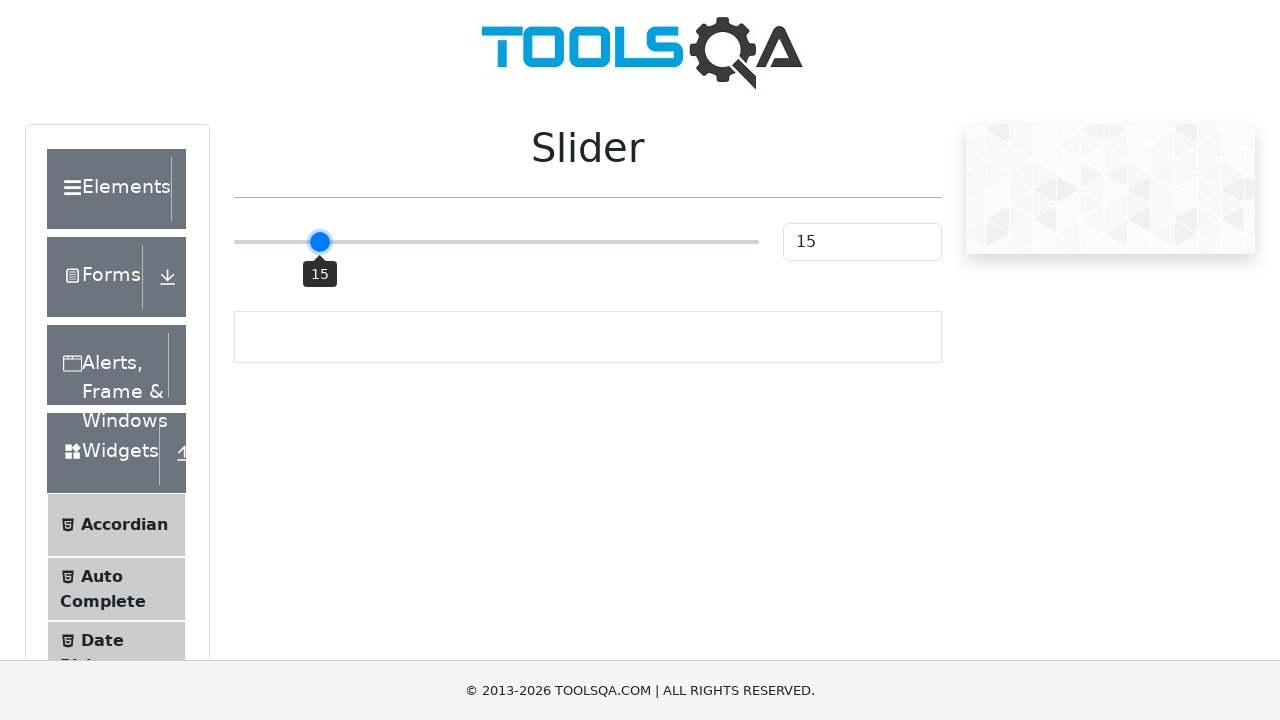

Hovered over slider element
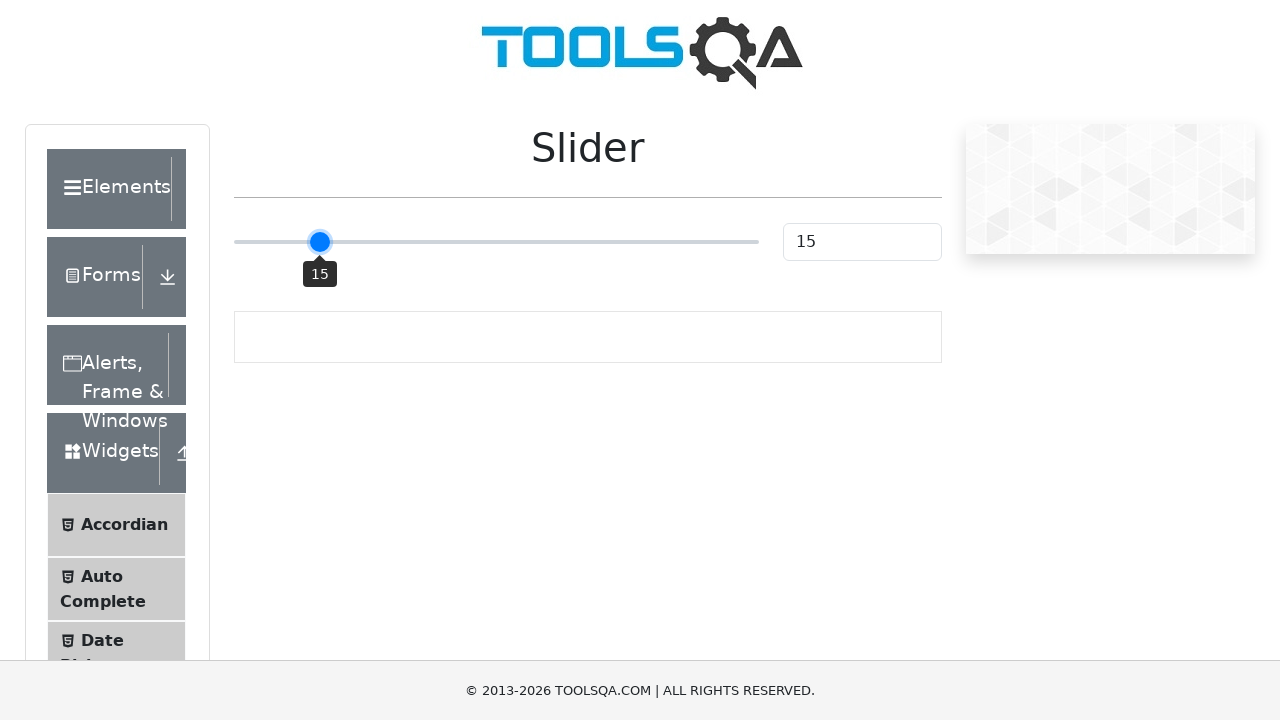

Mouse button pressed down on slider at (496, 242)
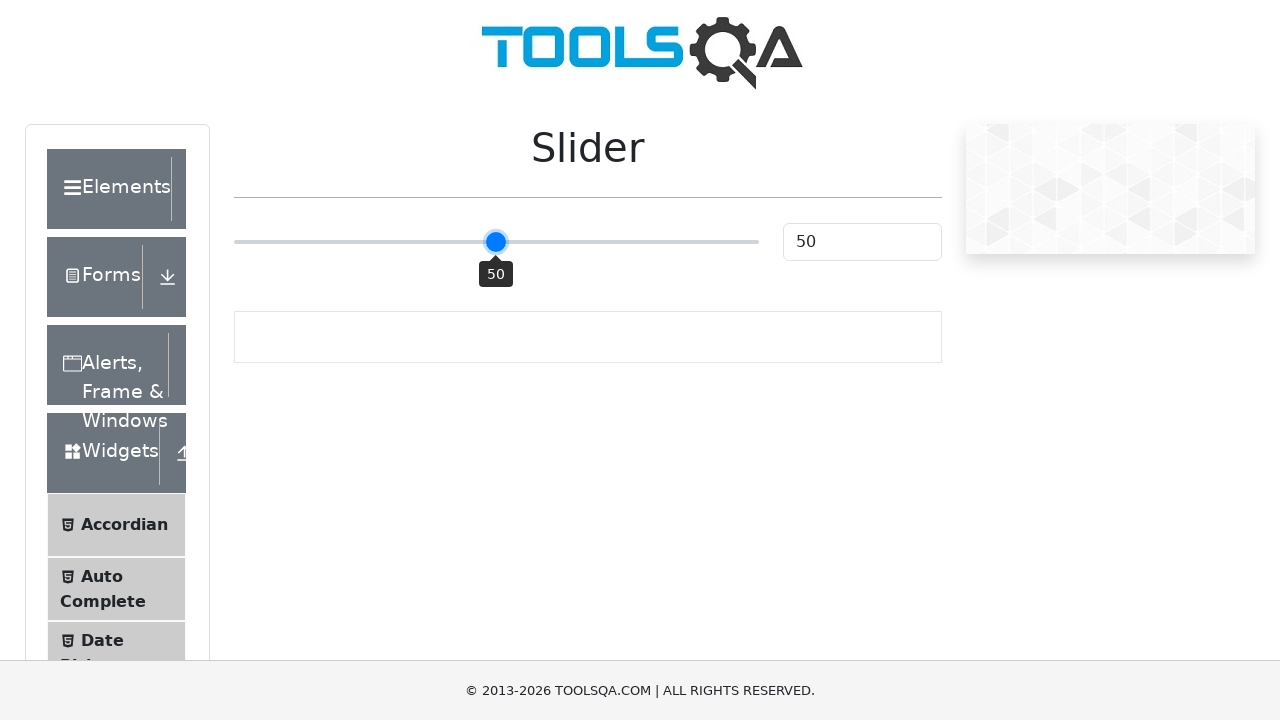

Mouse moved to position (offset: -172) at (324, 242)
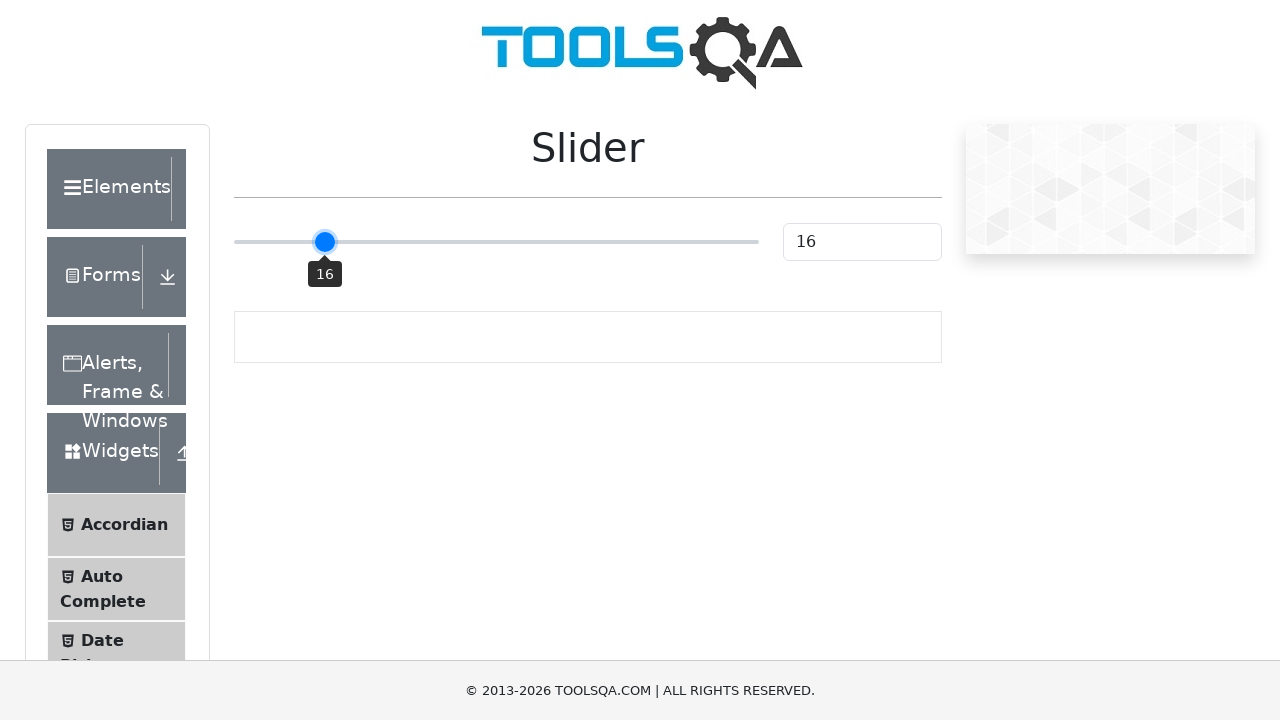

Mouse button released at (324, 242)
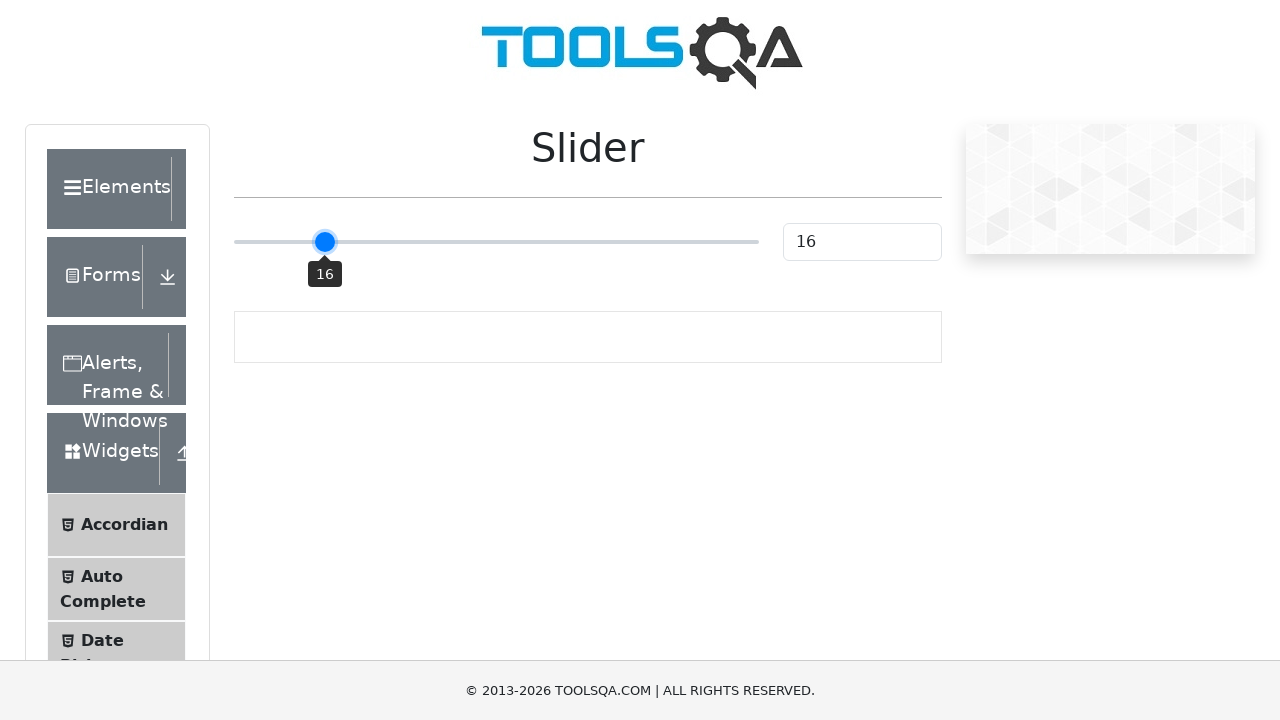

Slider value checked: 16
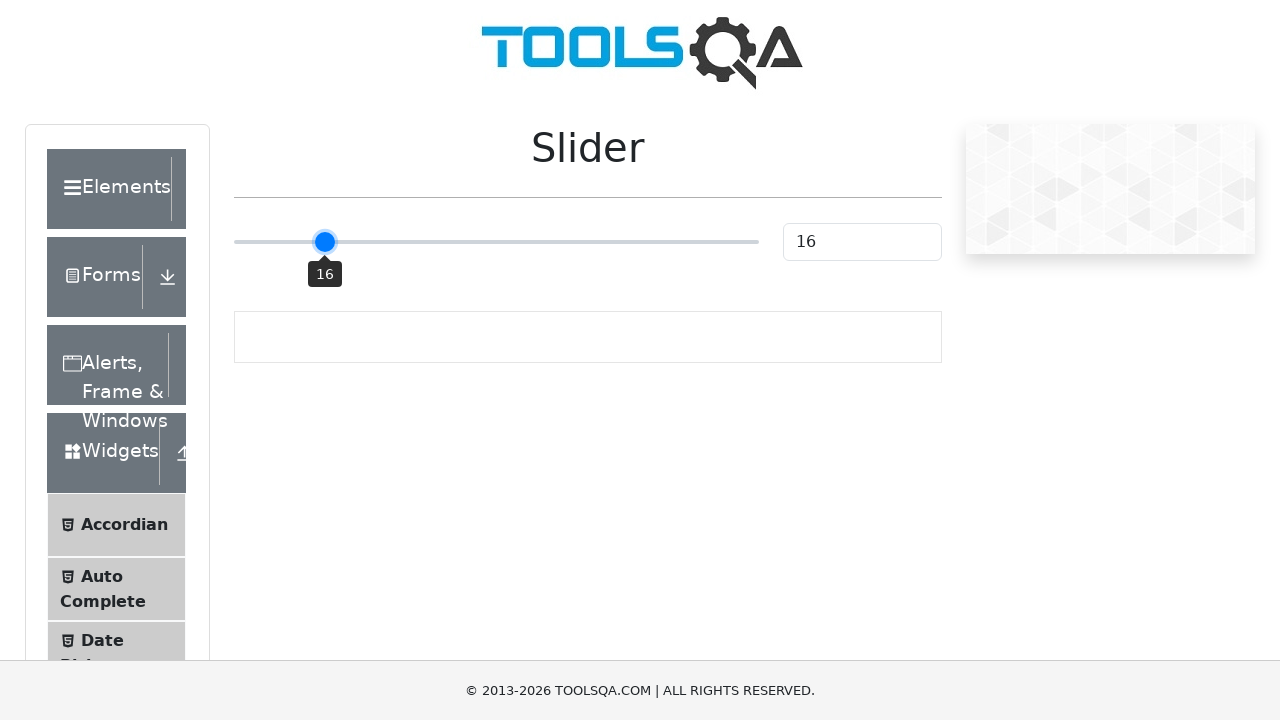

Hovered over slider element
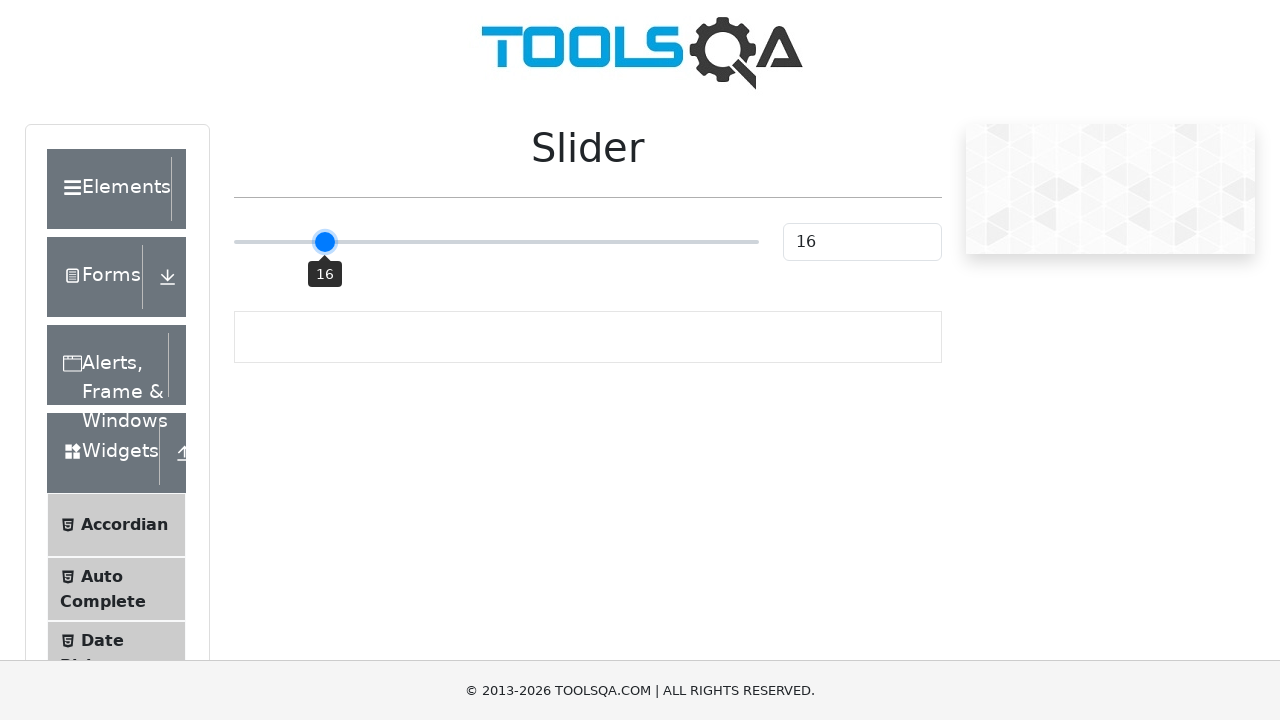

Mouse button pressed down on slider at (496, 242)
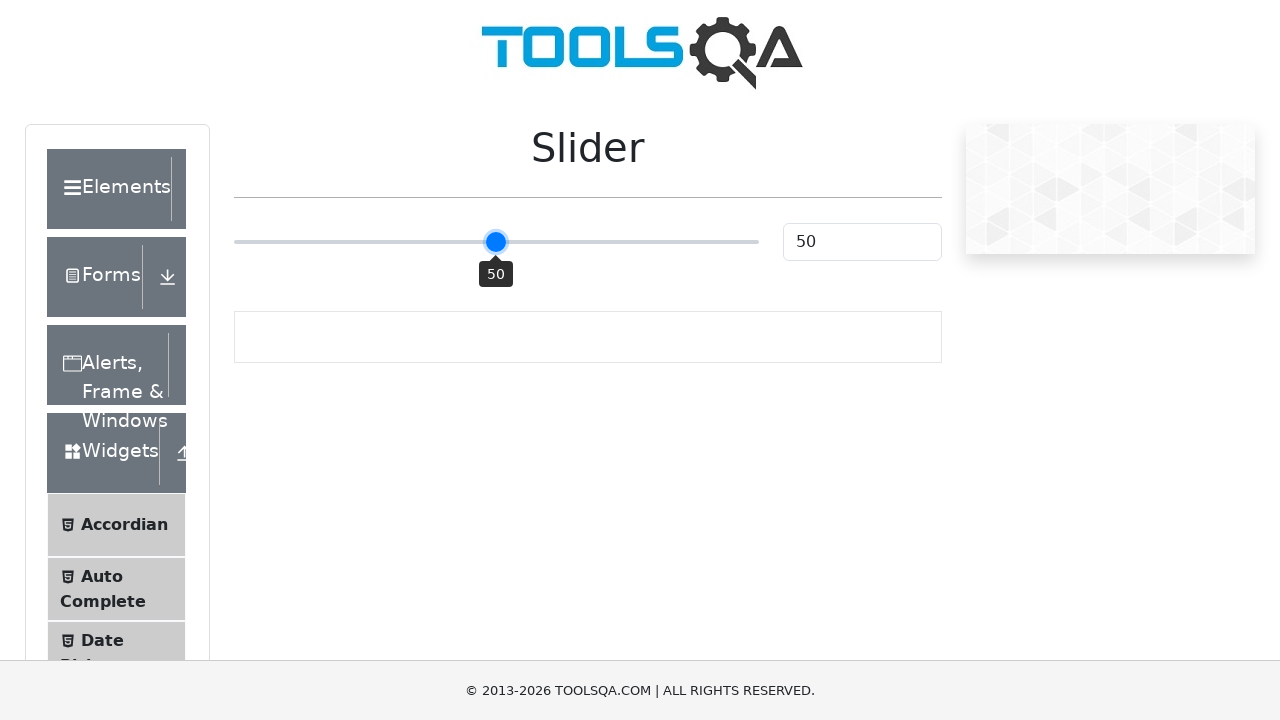

Mouse moved to position (offset: -167) at (329, 242)
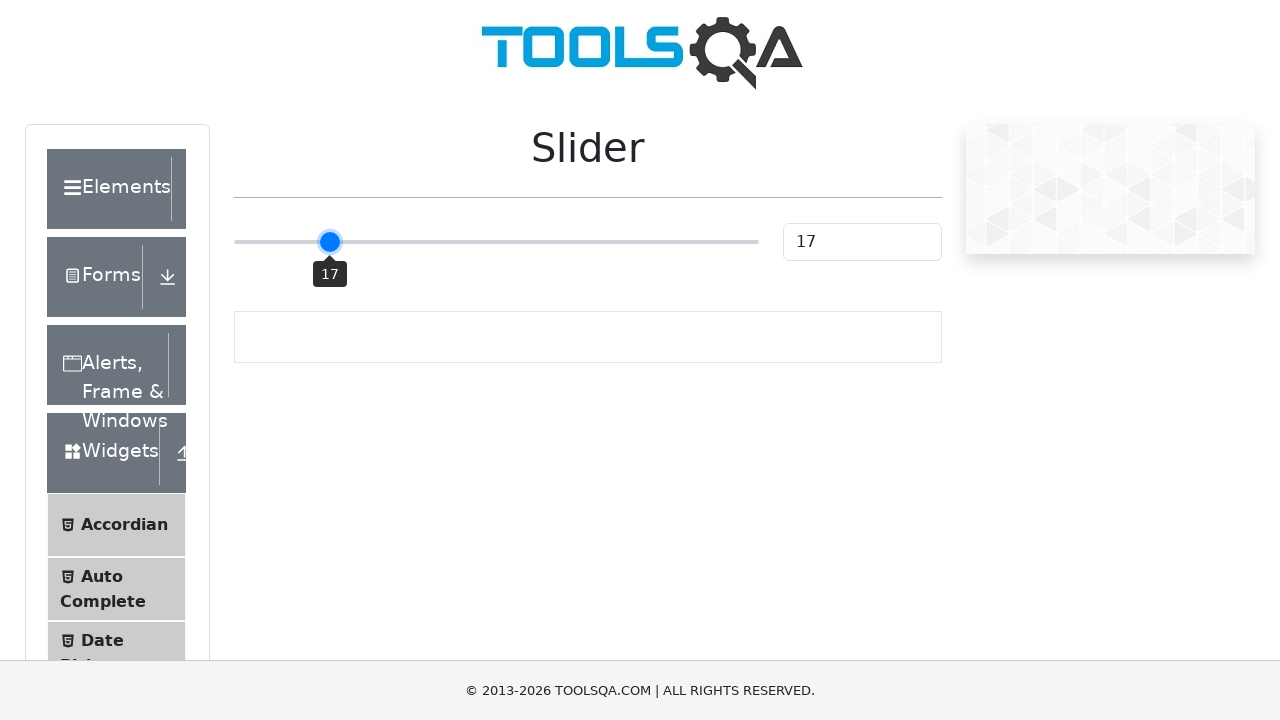

Mouse button released at (329, 242)
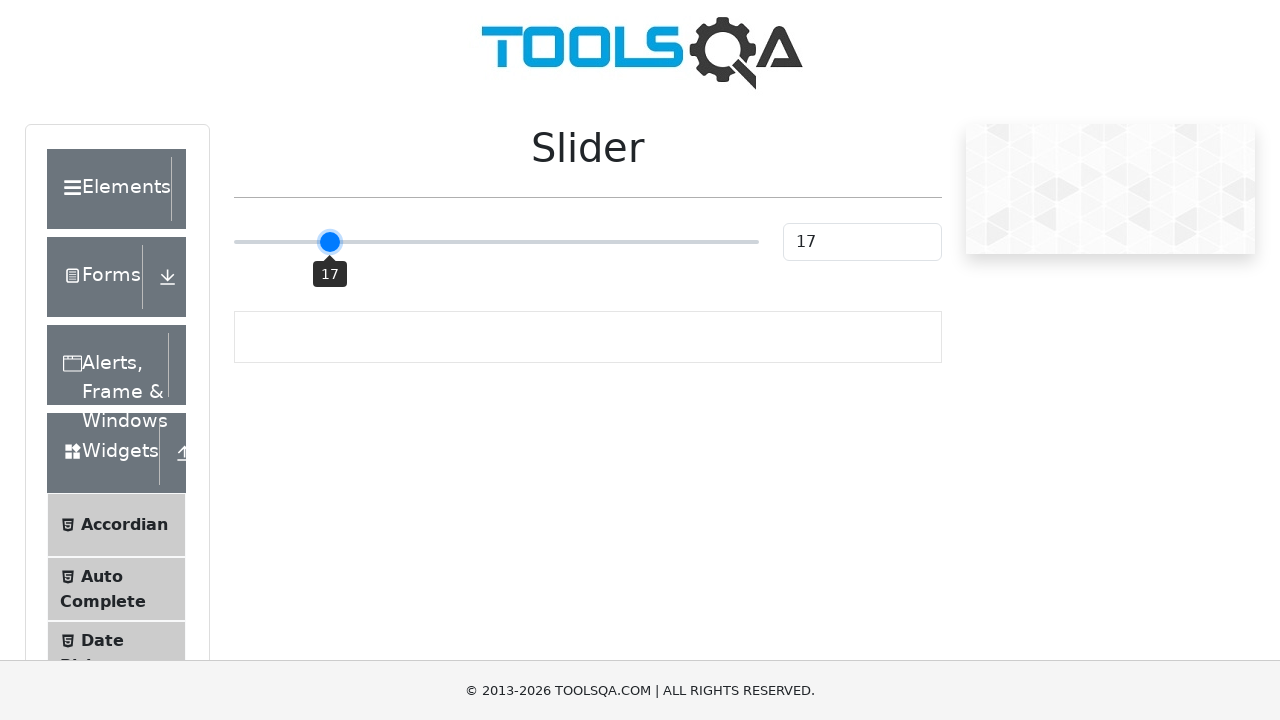

Slider value checked: 17
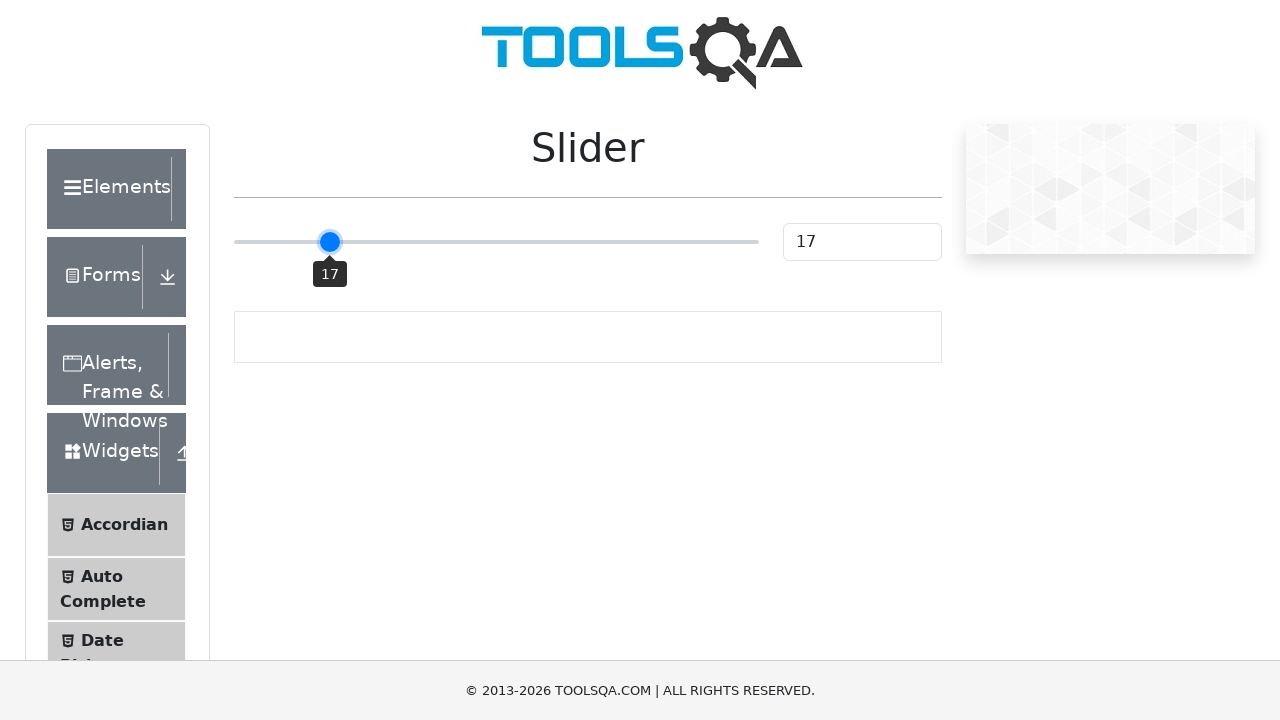

Hovered over slider element
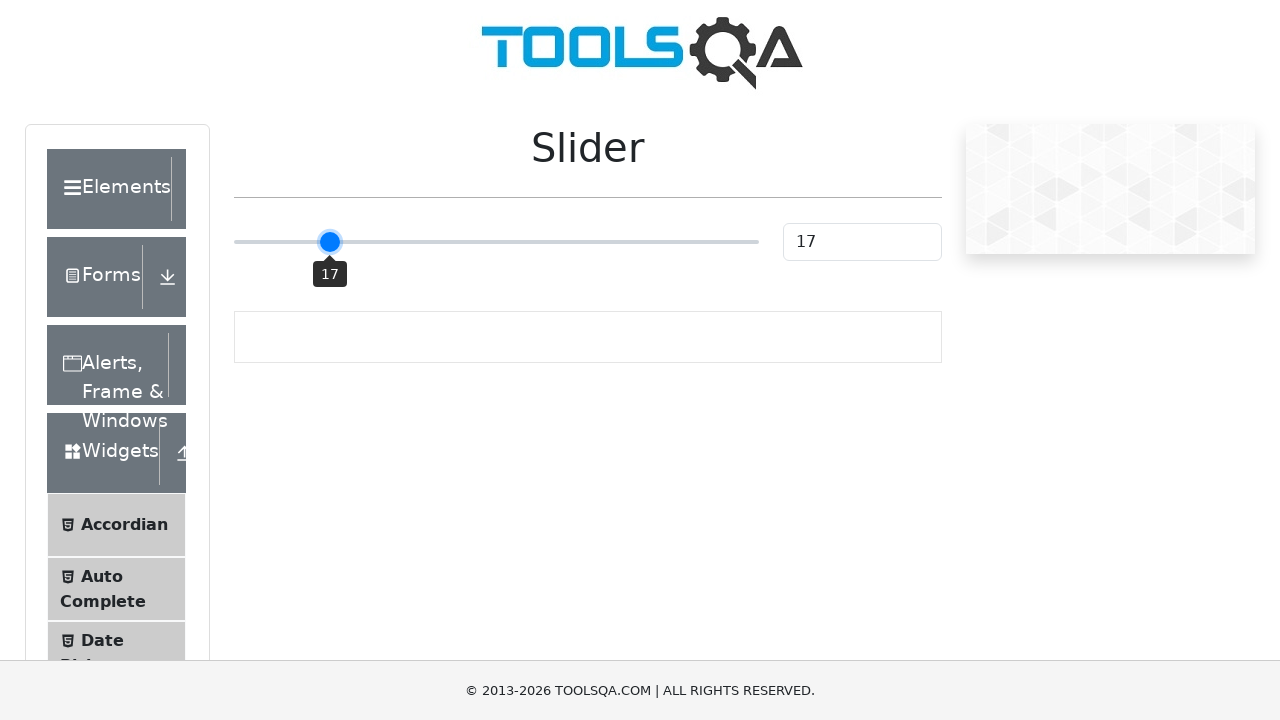

Mouse button pressed down on slider at (496, 242)
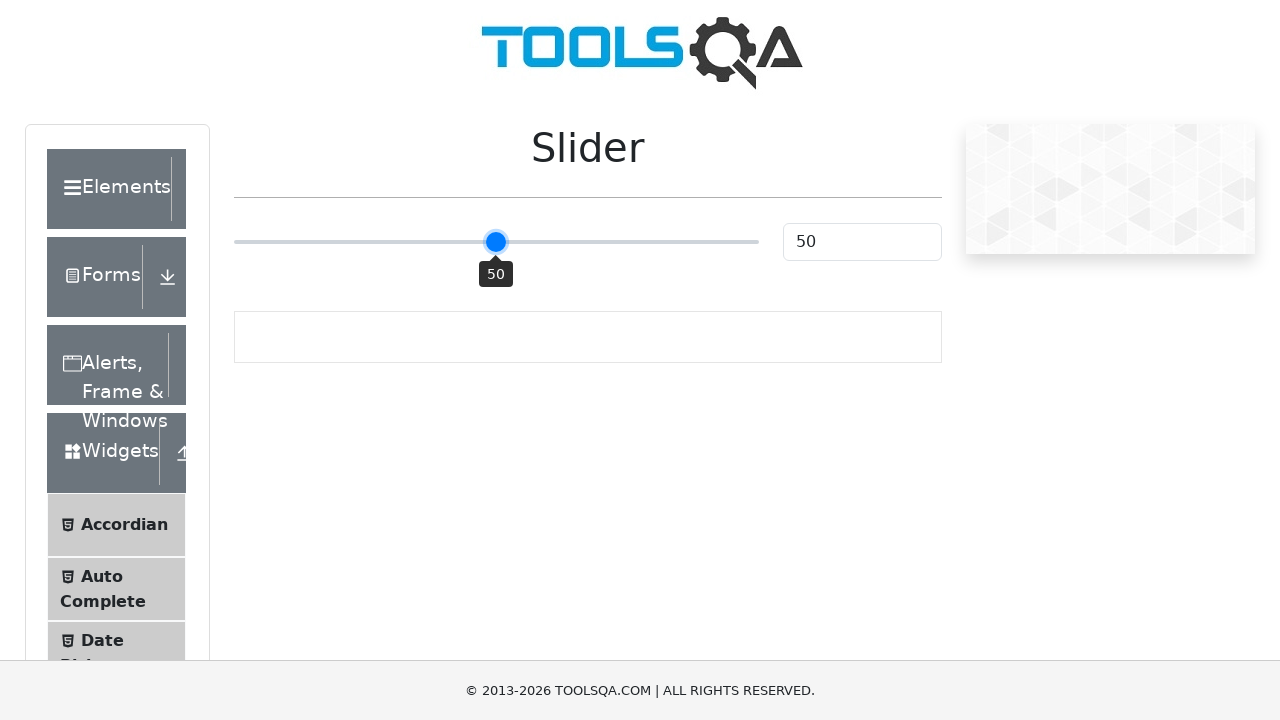

Mouse moved to position (offset: -162) at (334, 242)
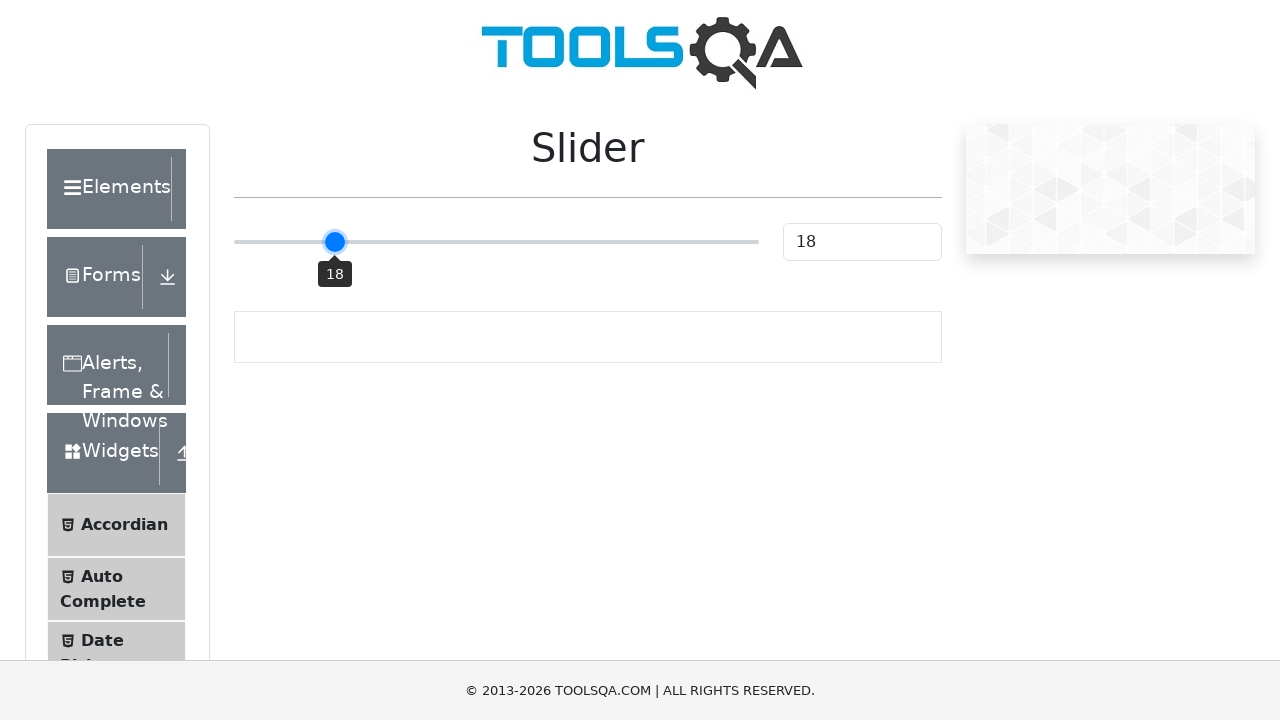

Mouse button released at (334, 242)
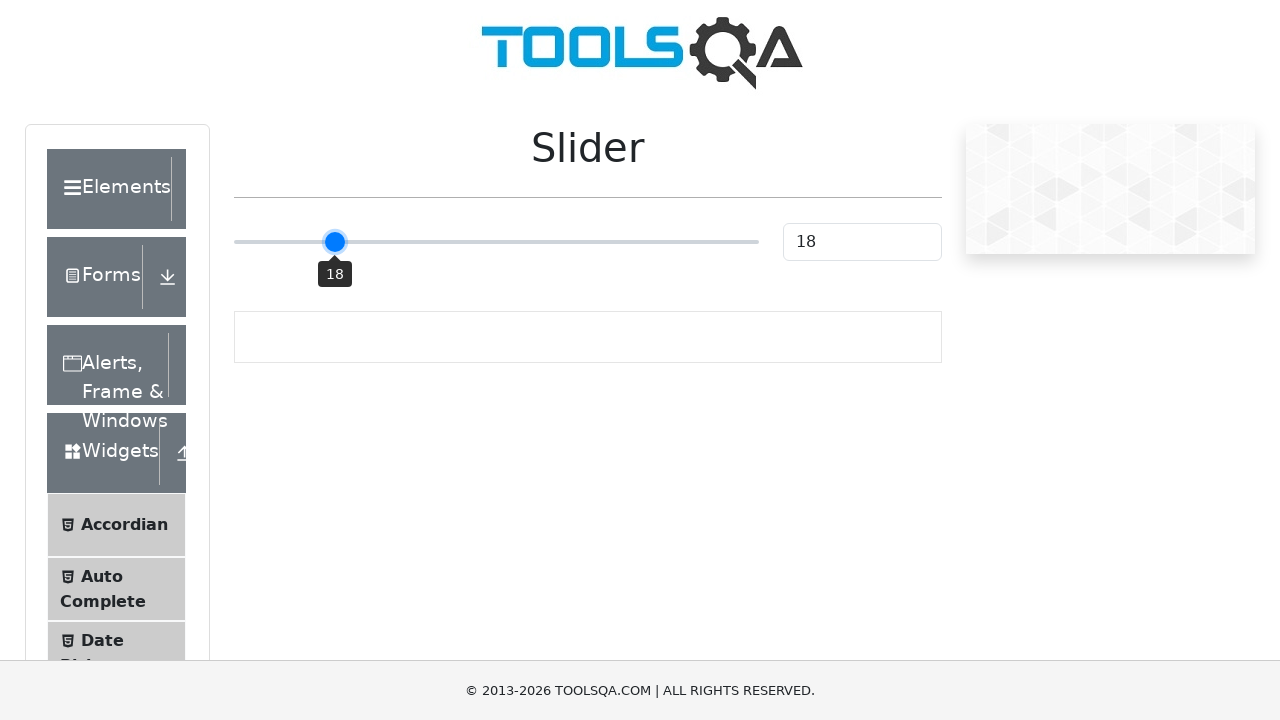

Slider value checked: 18
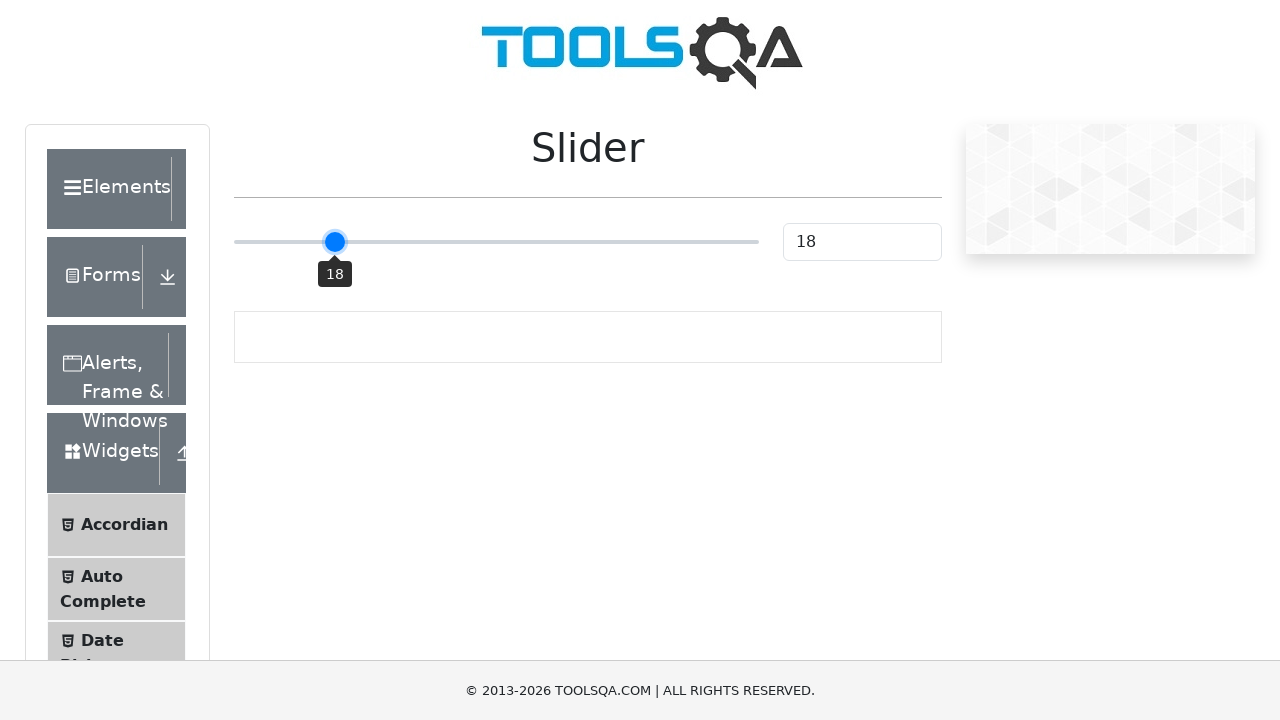

Hovered over slider element
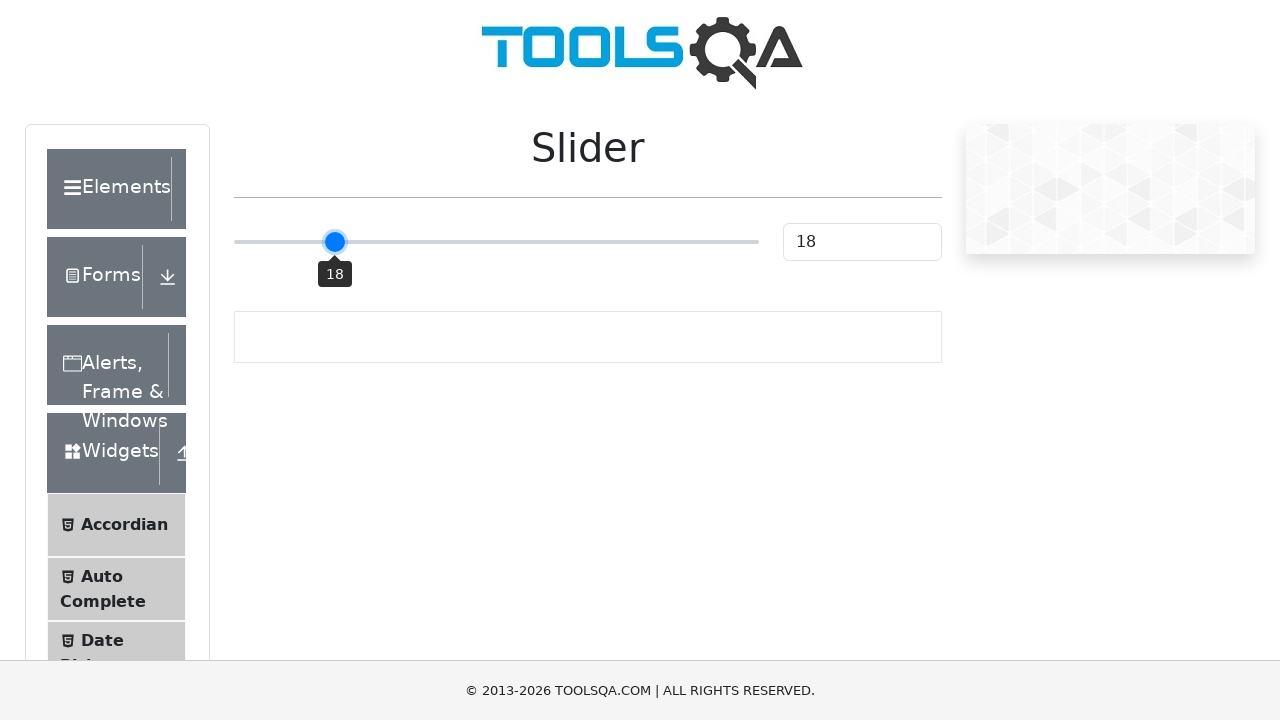

Mouse button pressed down on slider at (496, 242)
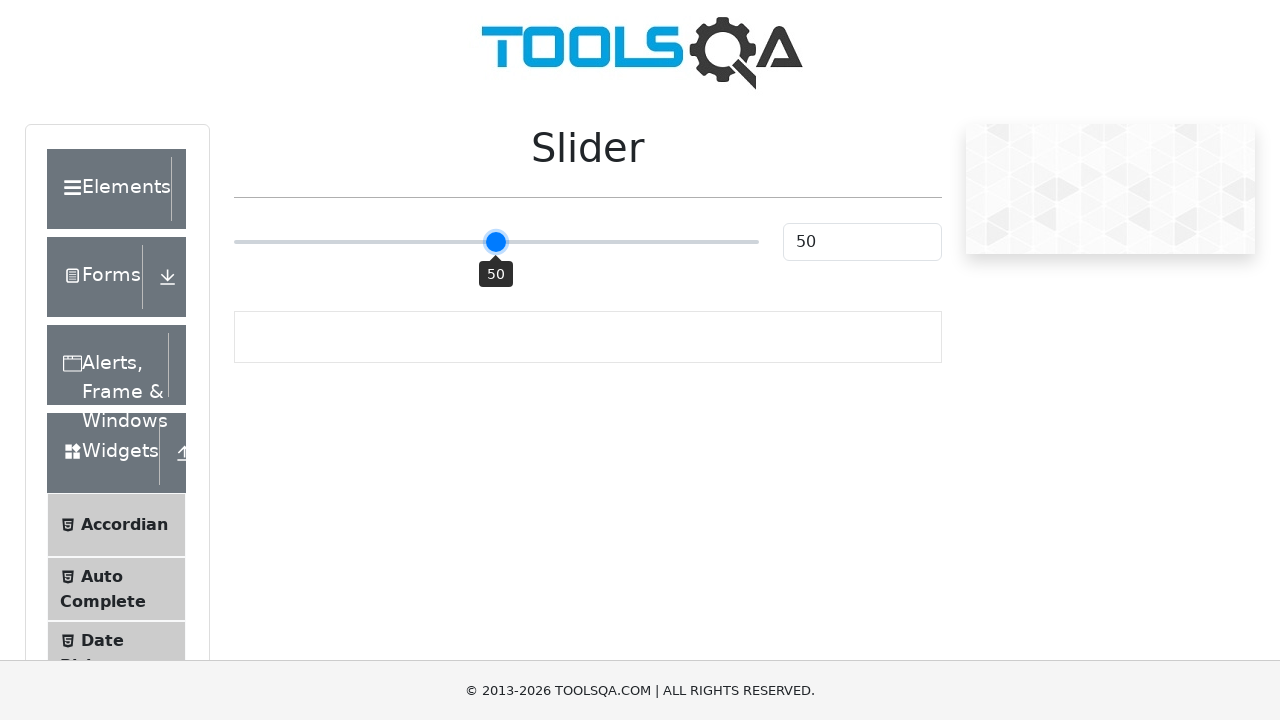

Mouse moved to position (offset: -157) at (339, 242)
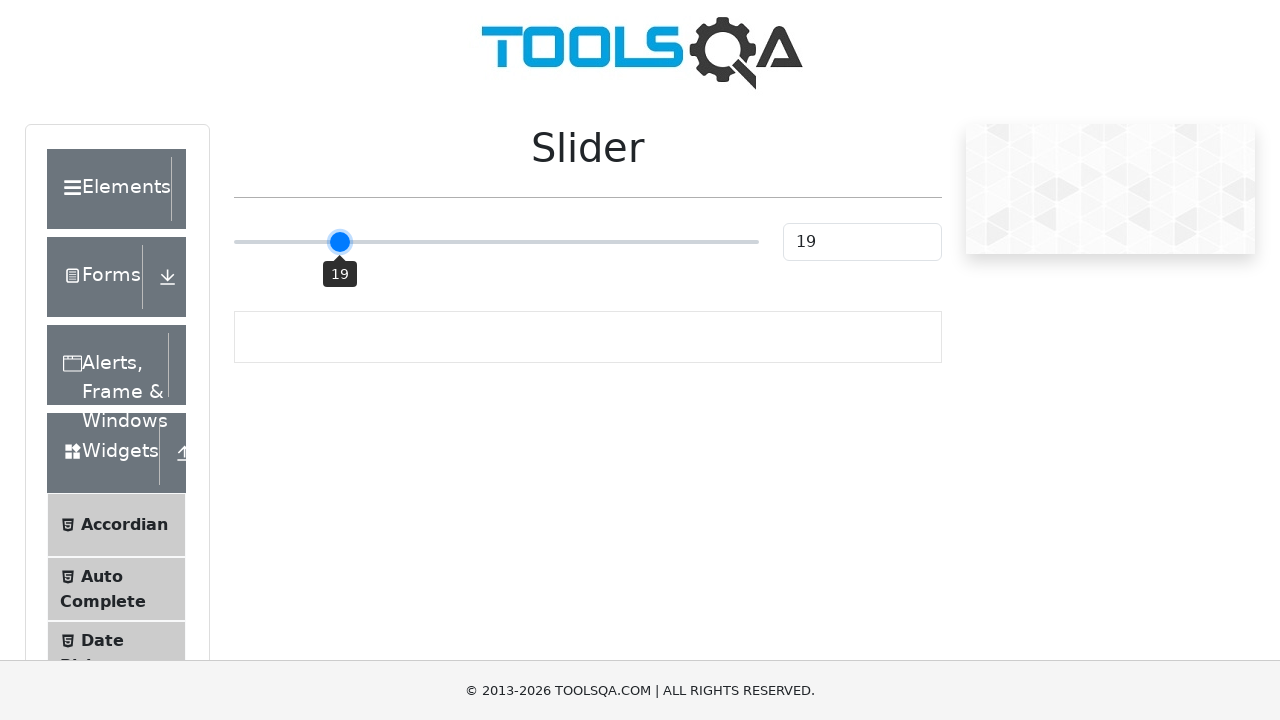

Mouse button released at (339, 242)
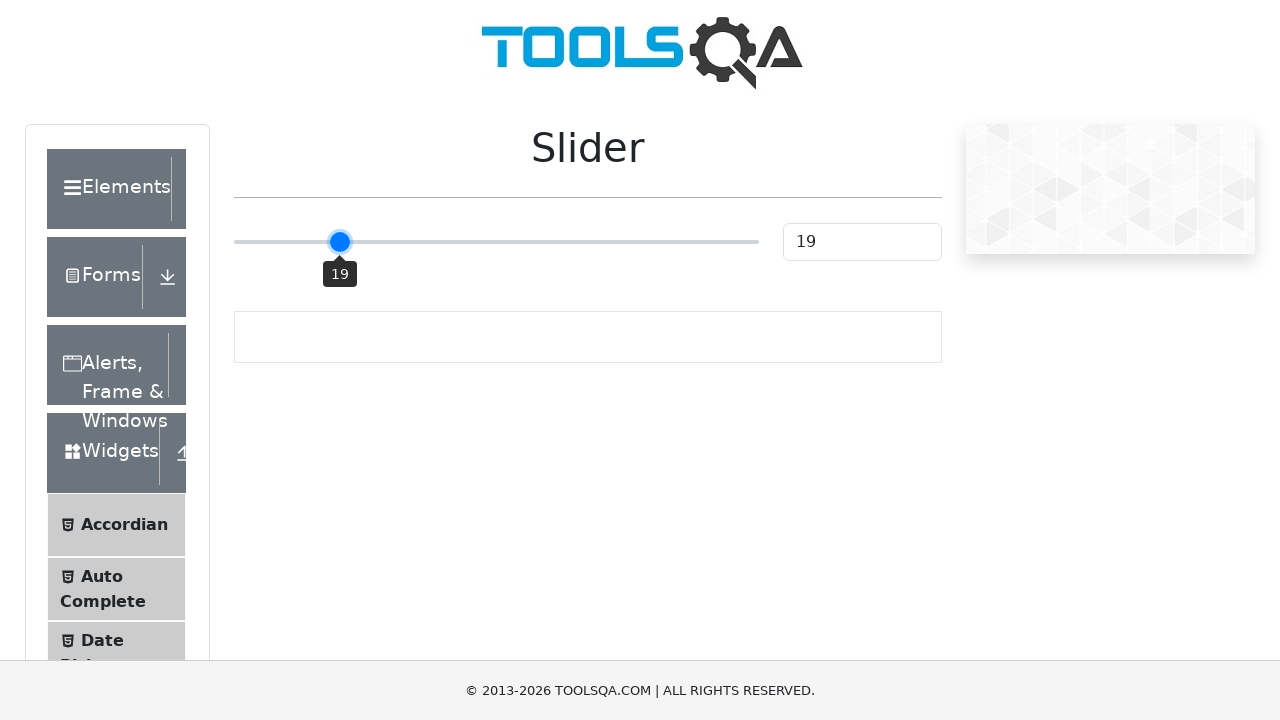

Slider value checked: 19
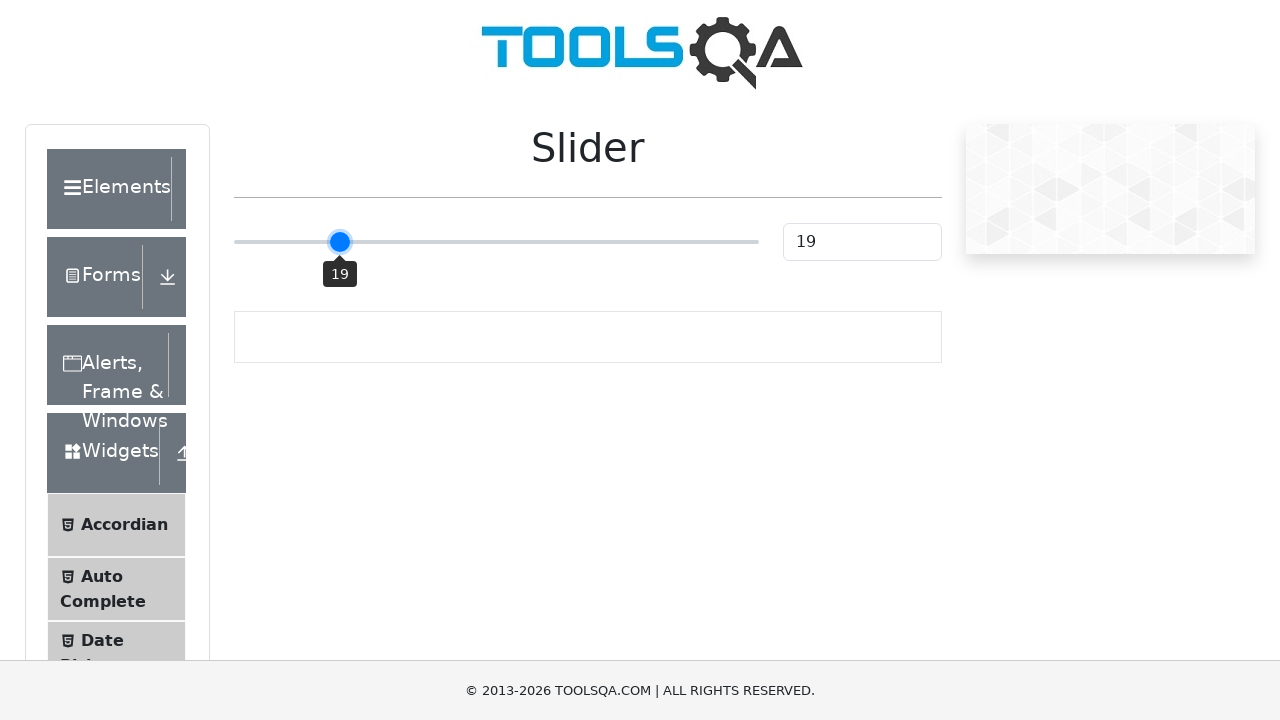

Hovered over slider element
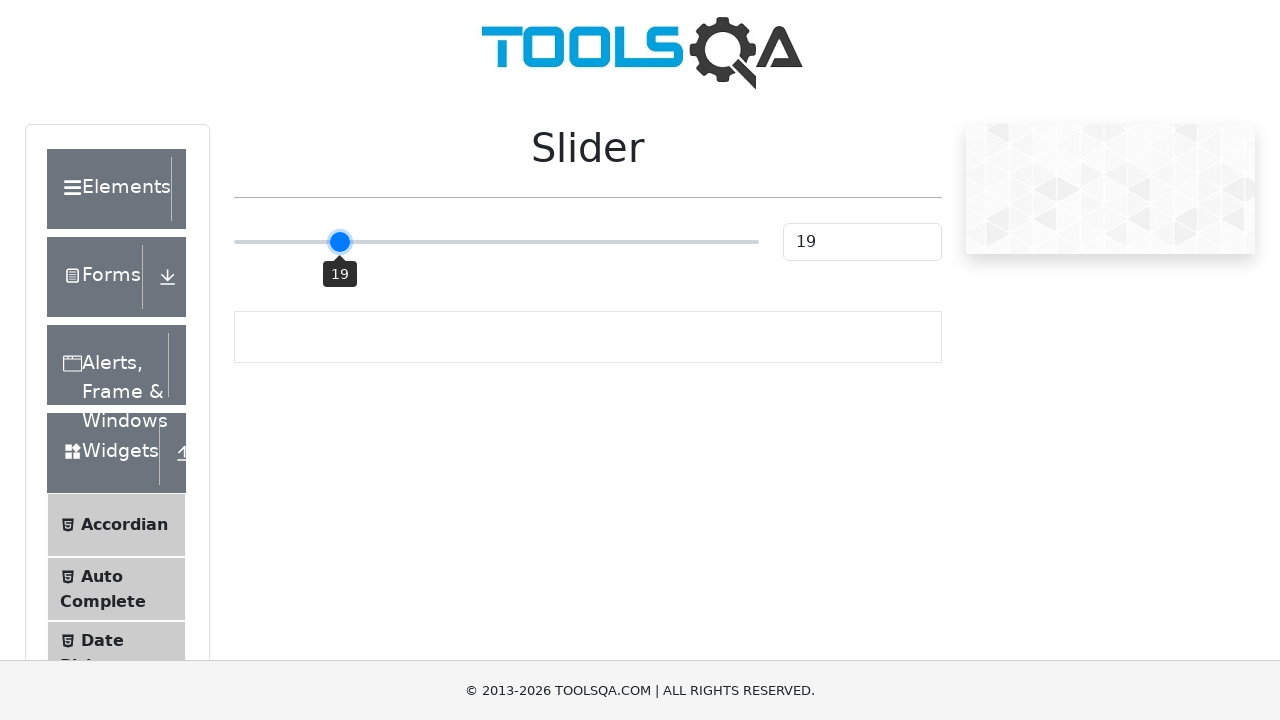

Mouse button pressed down on slider at (496, 242)
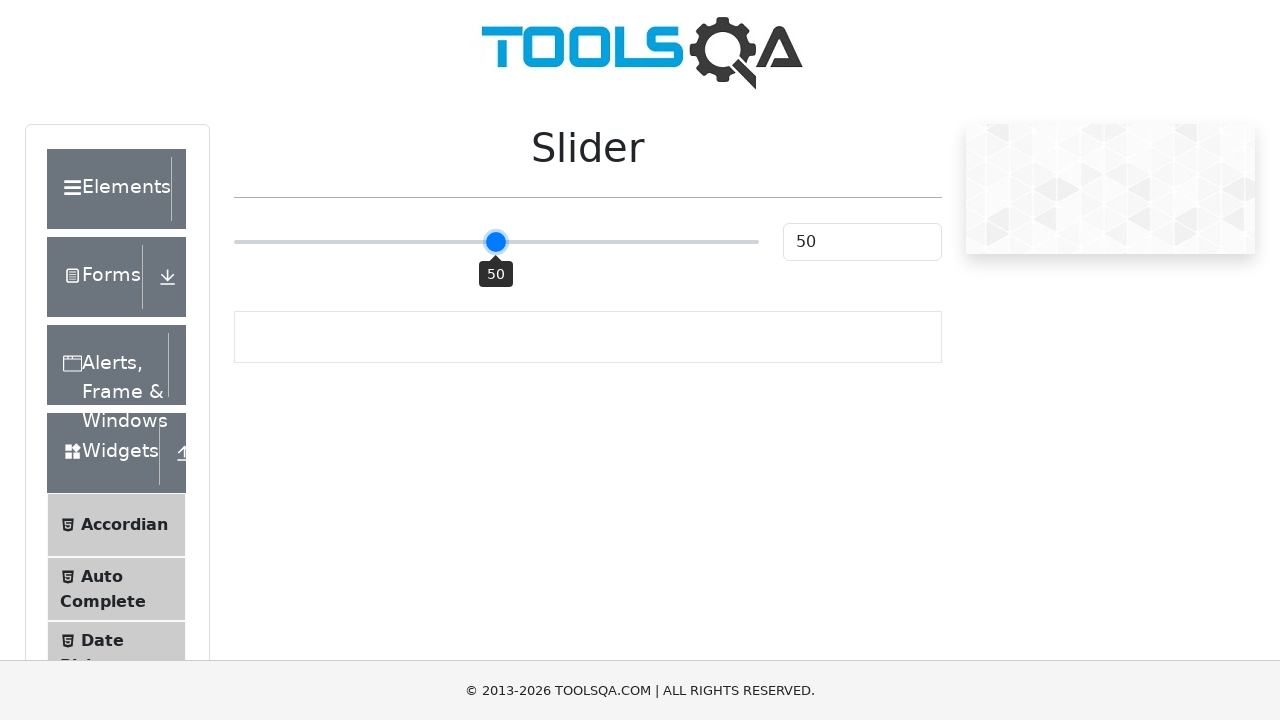

Mouse moved to position (offset: -152) at (344, 242)
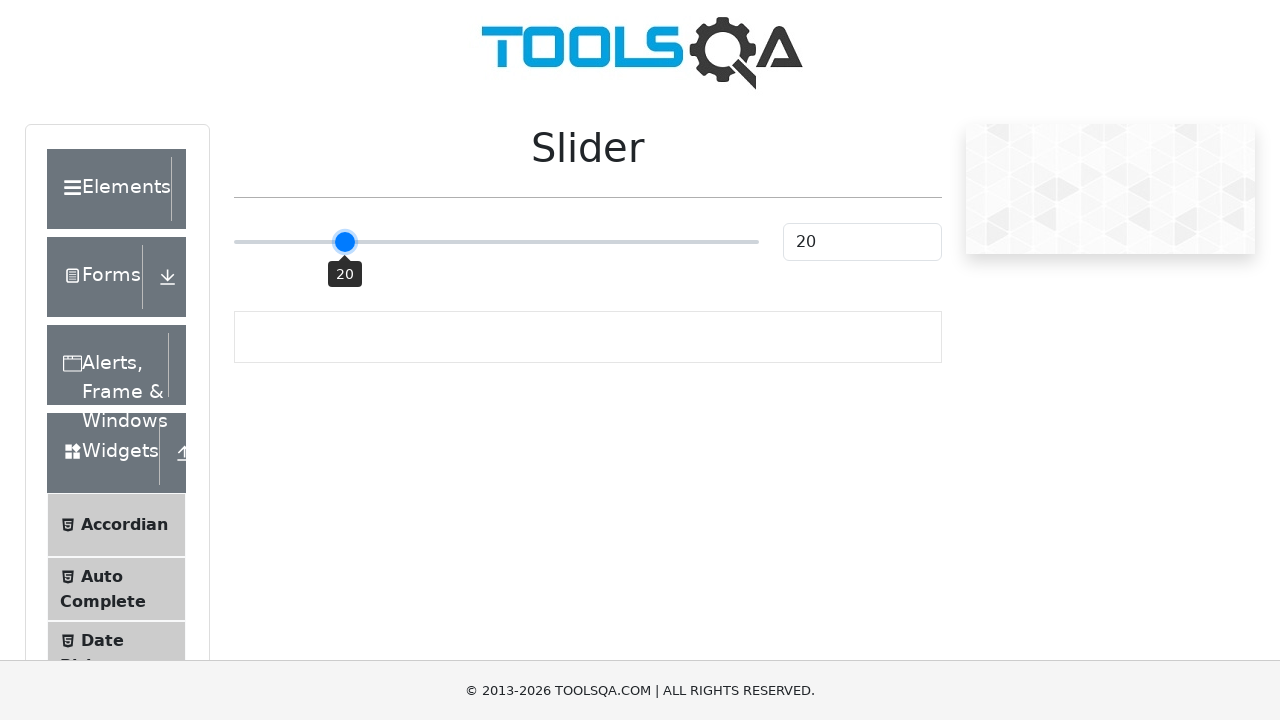

Mouse button released at (344, 242)
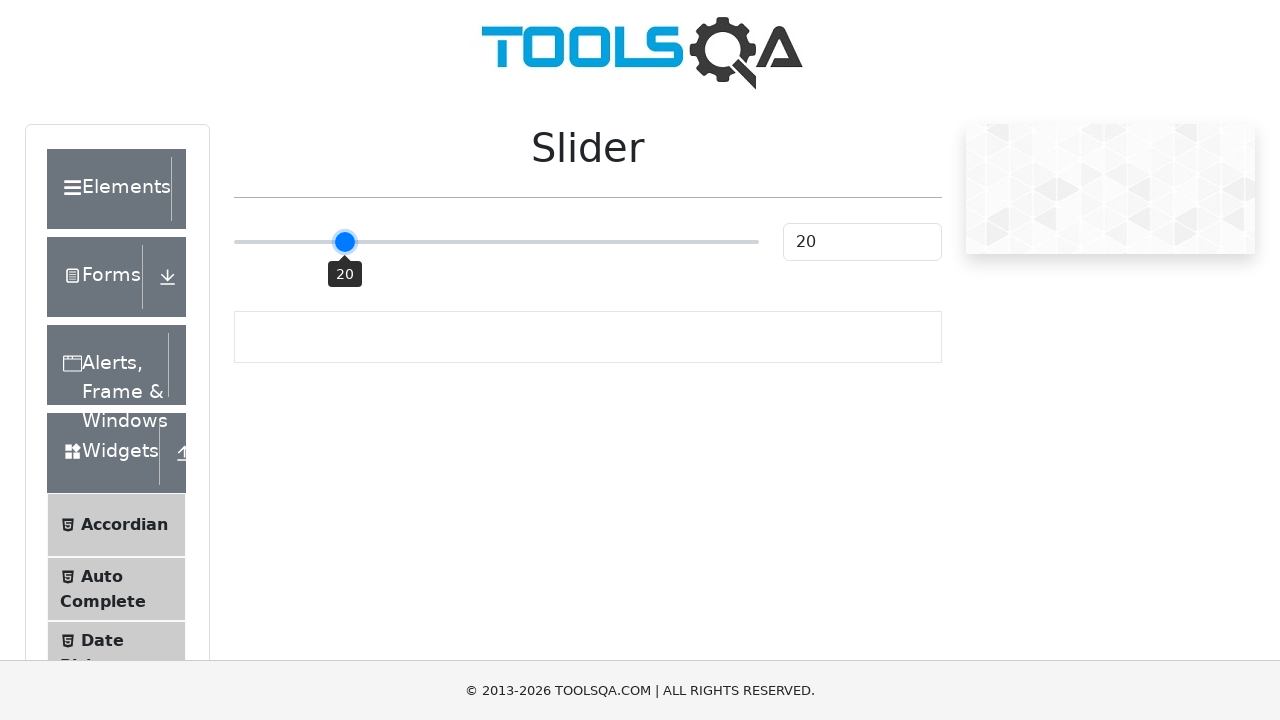

Slider value checked: 20
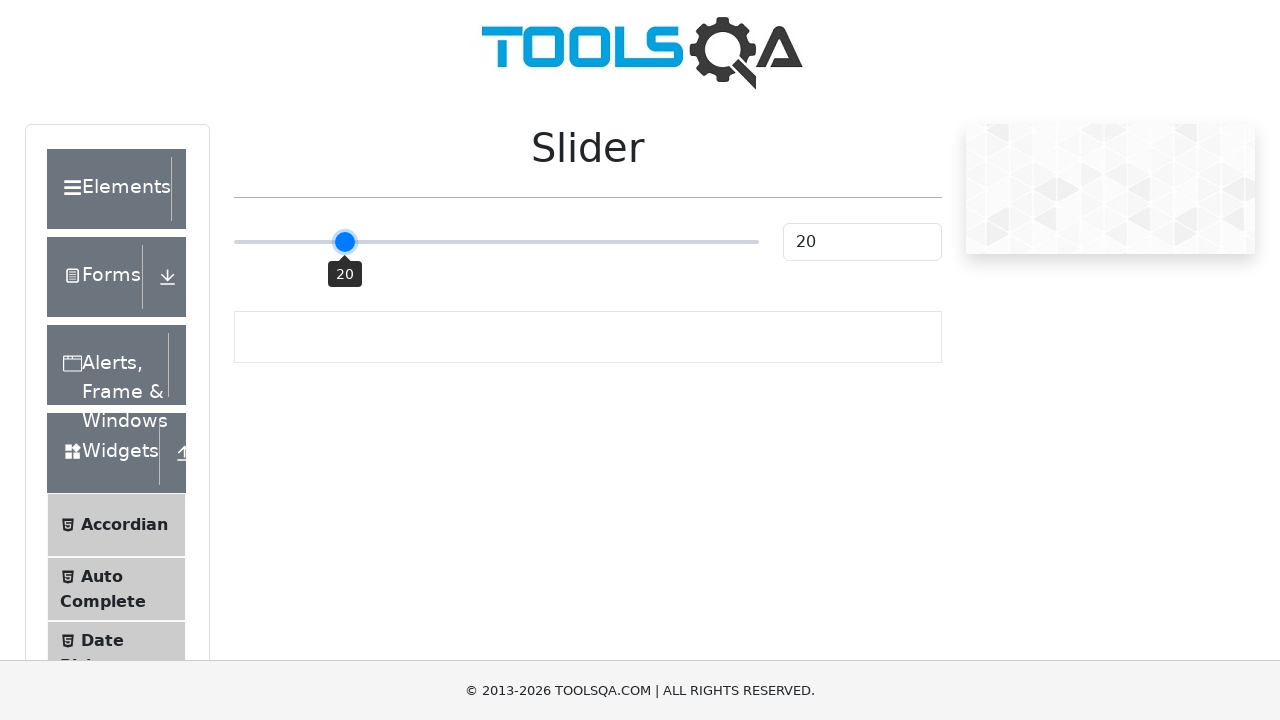

Hovered over slider element
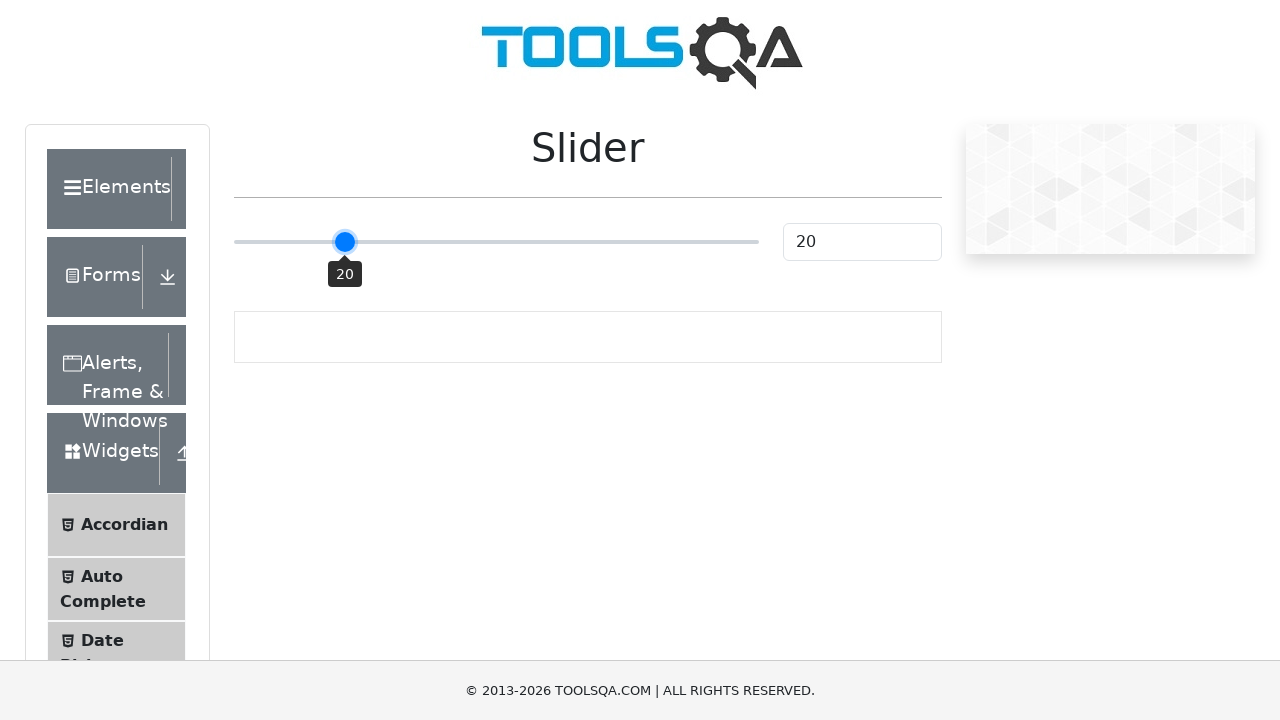

Mouse button pressed down on slider at (496, 242)
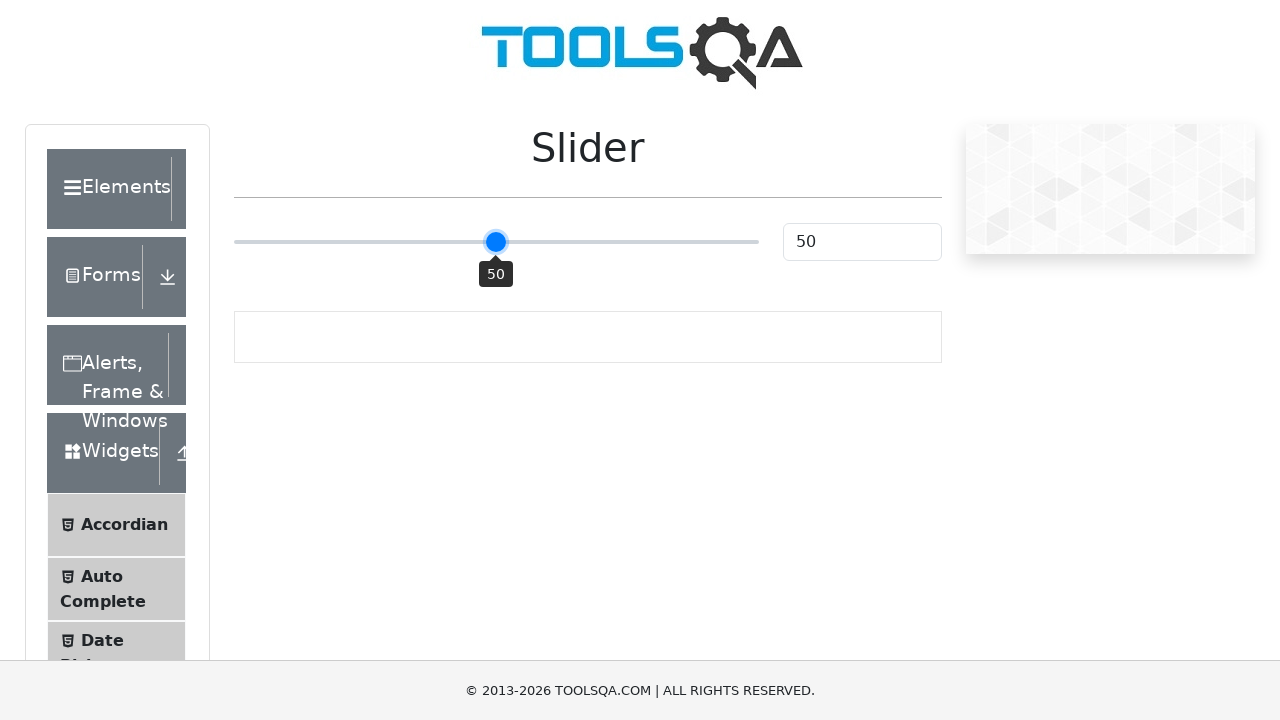

Mouse moved to position (offset: -147) at (349, 242)
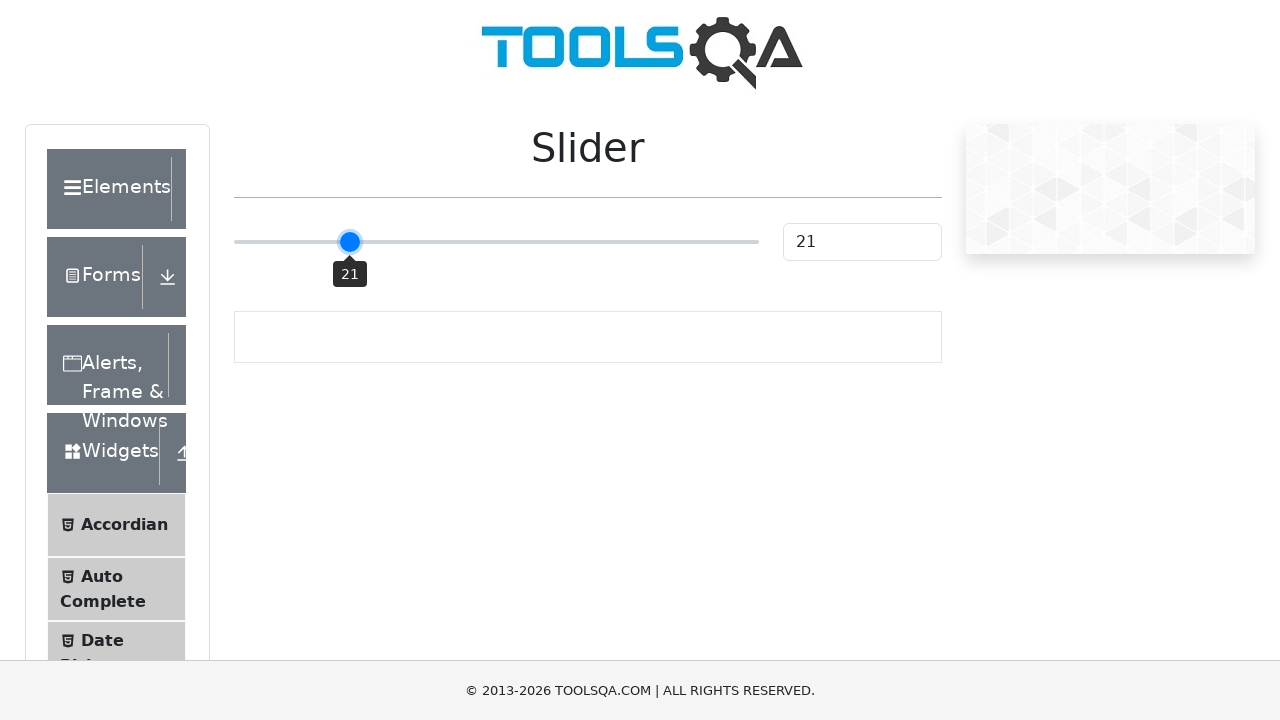

Mouse button released at (349, 242)
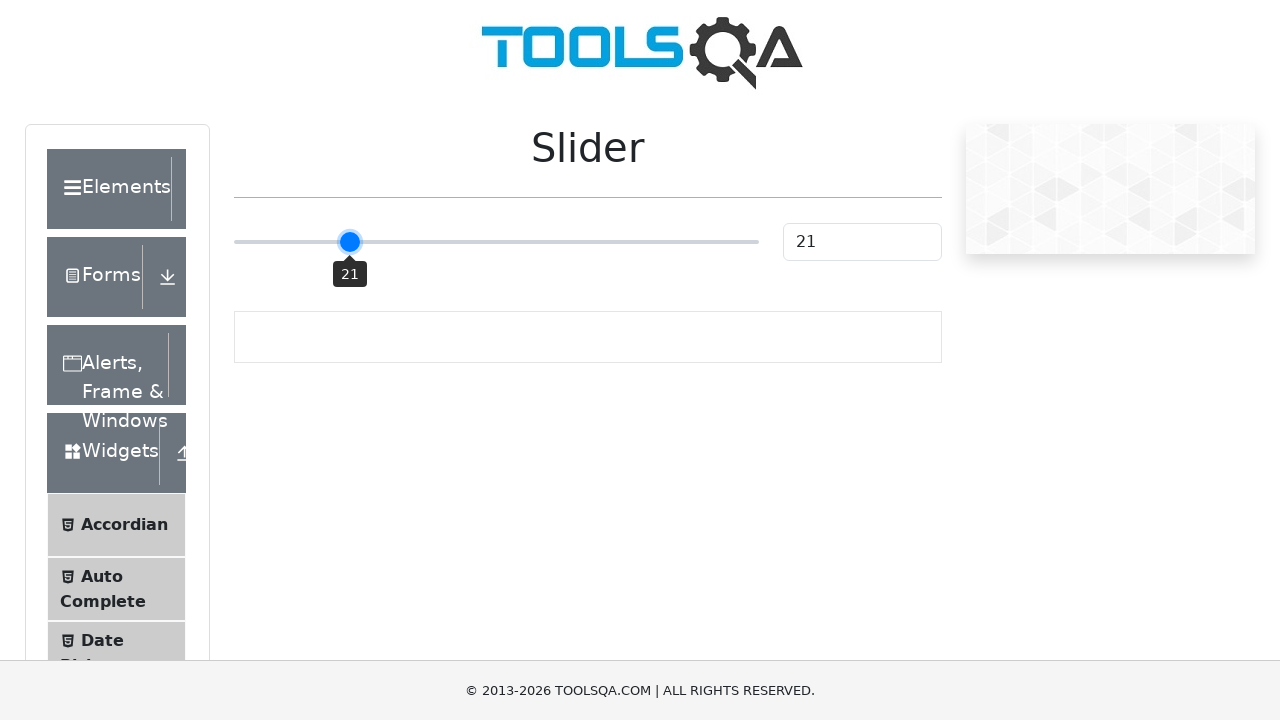

Slider value checked: 21
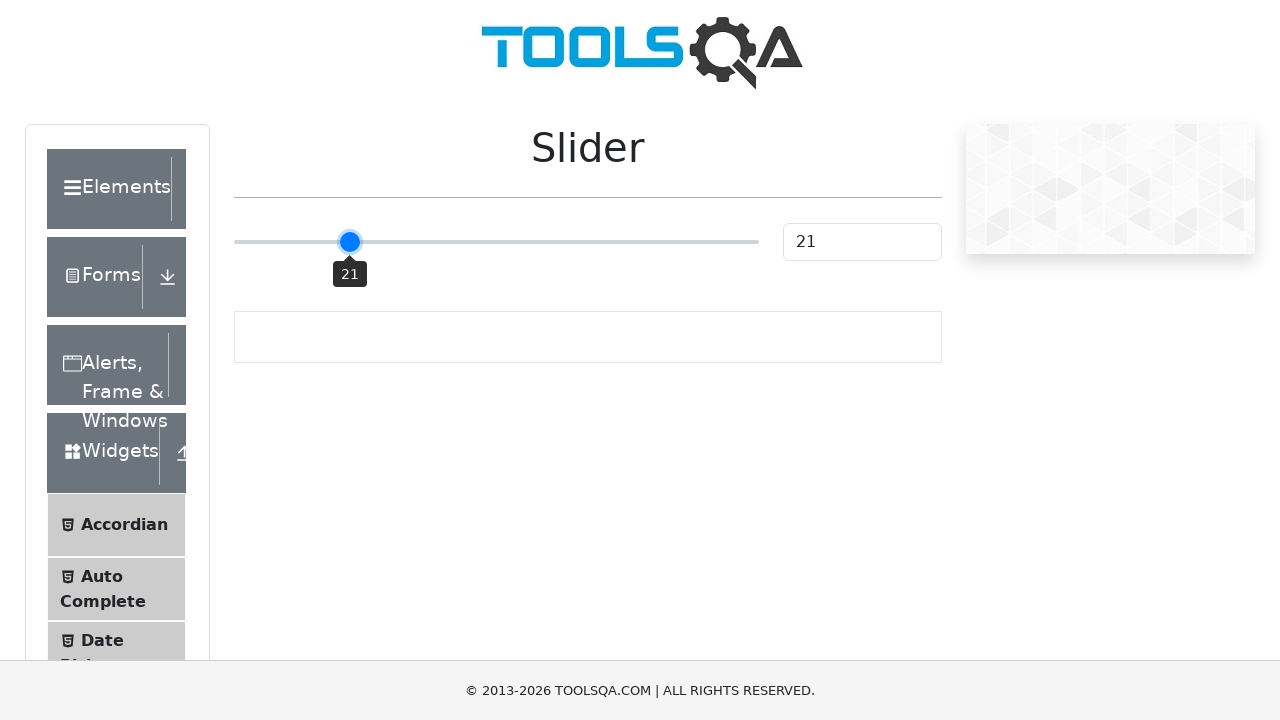

Hovered over slider element
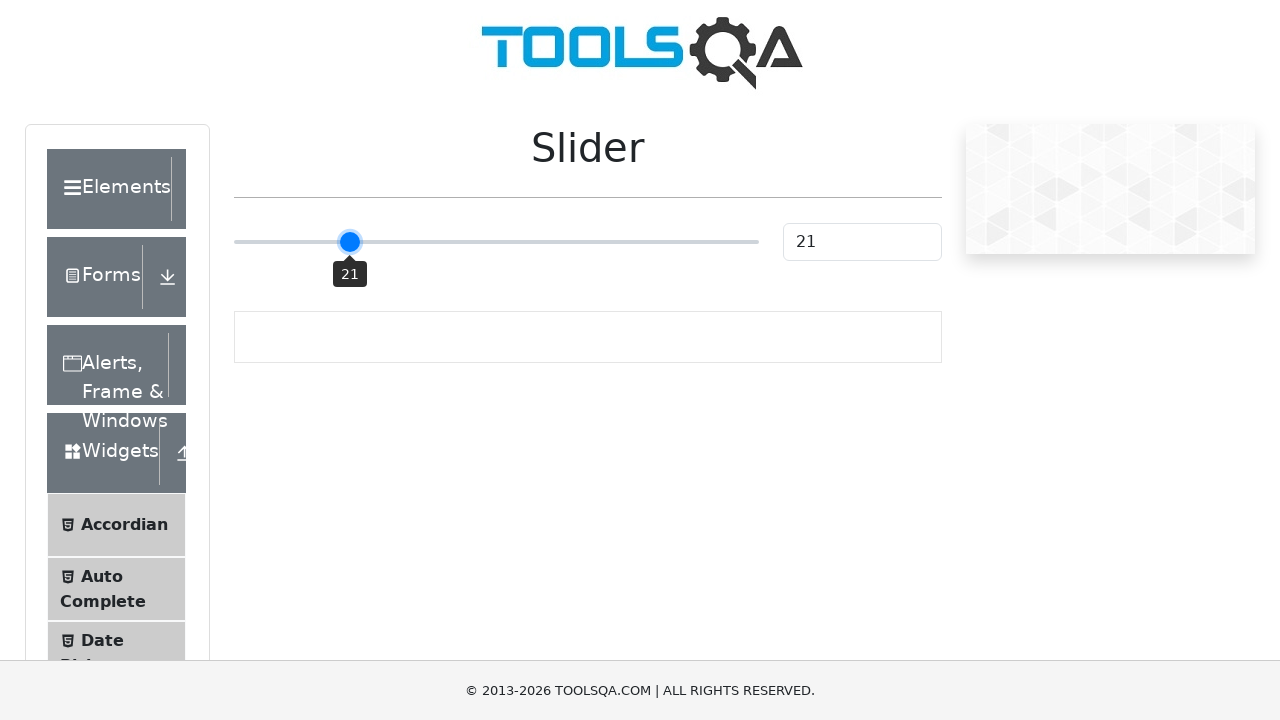

Mouse button pressed down on slider at (496, 242)
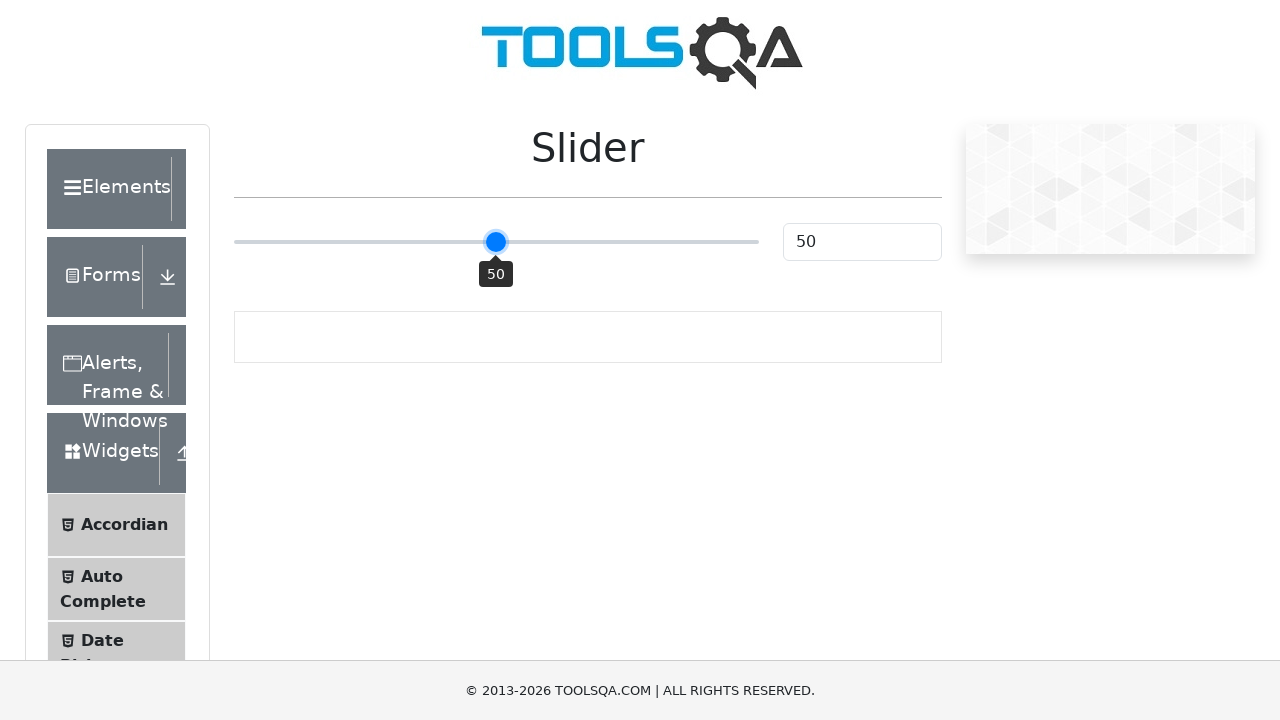

Mouse moved to position (offset: -142) at (354, 242)
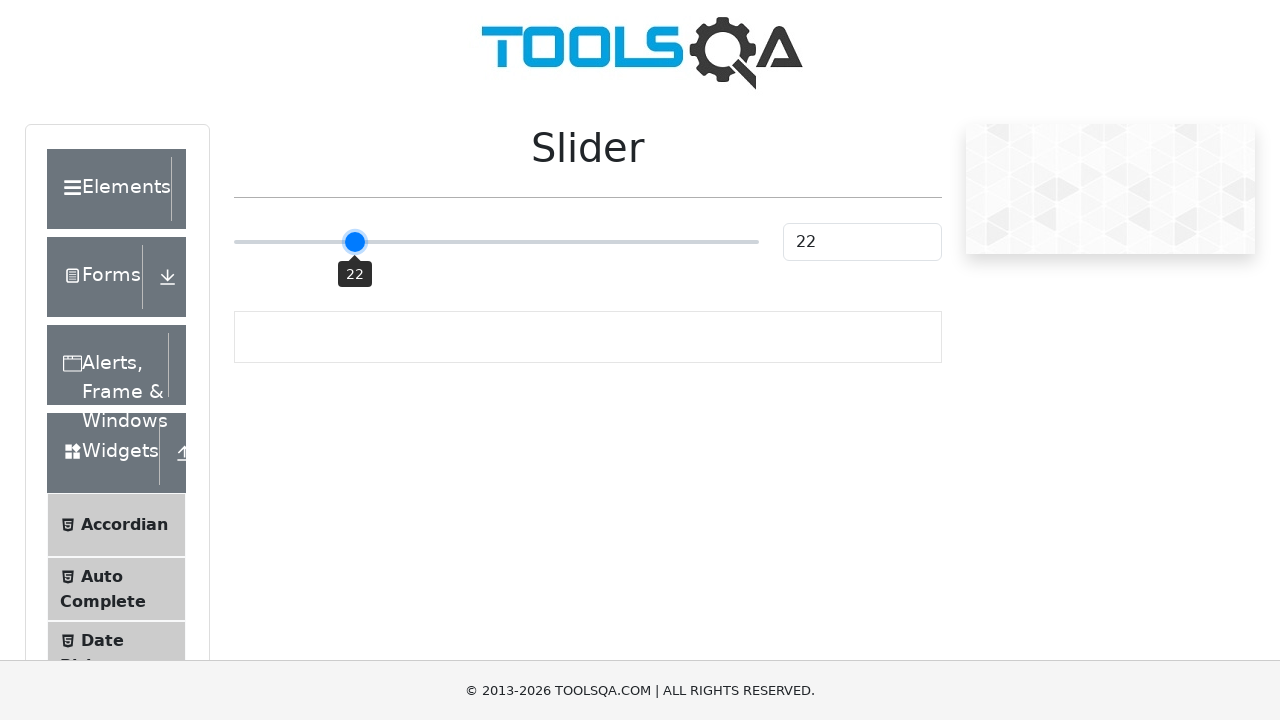

Mouse button released at (354, 242)
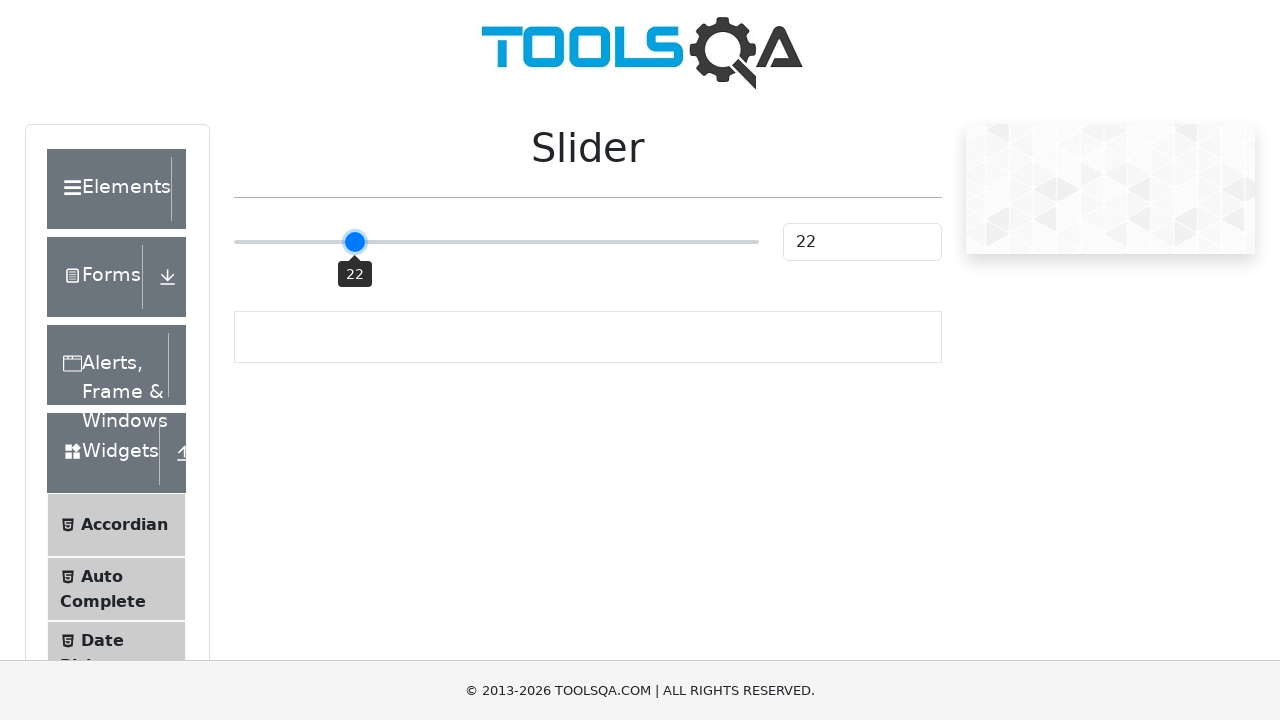

Slider value checked: 22
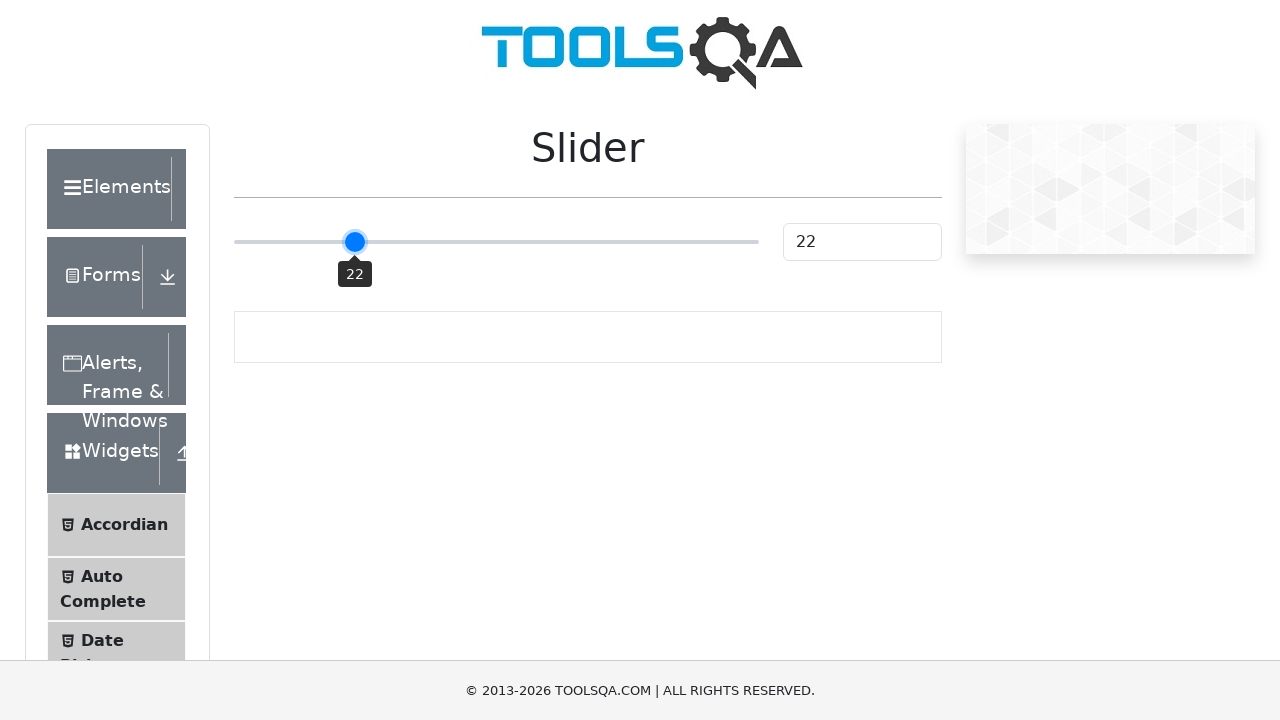

Hovered over slider element
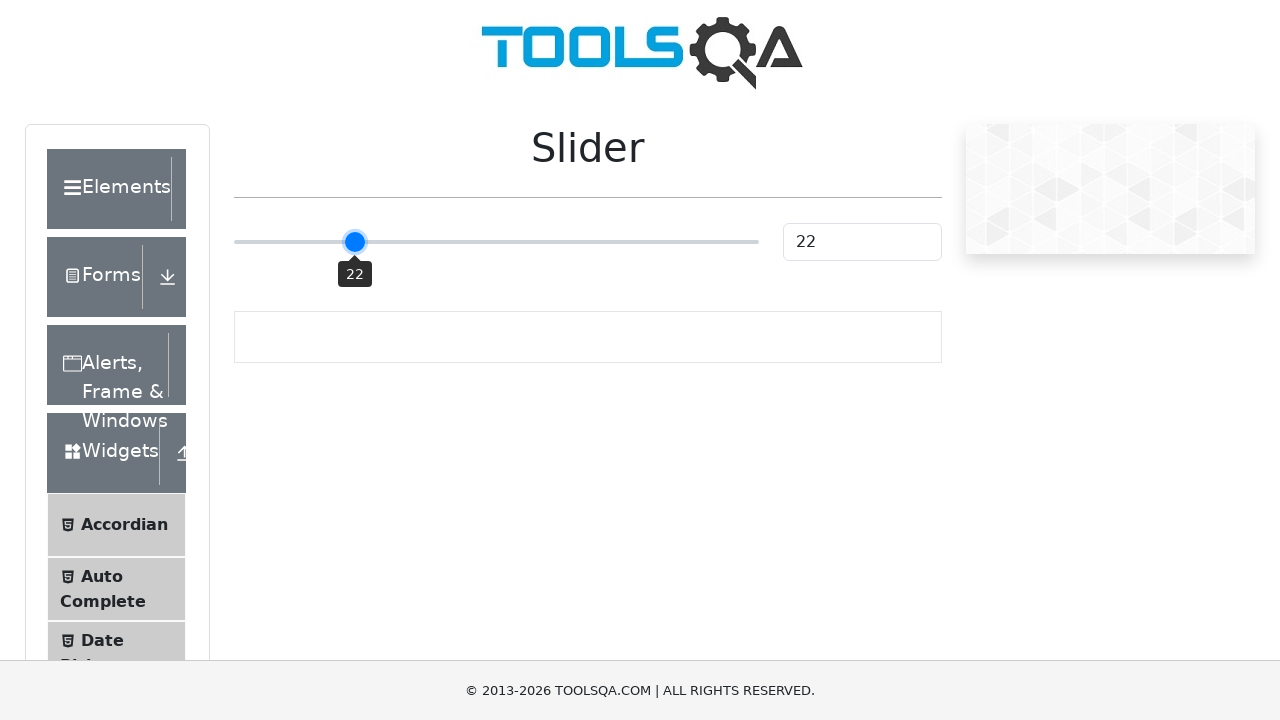

Mouse button pressed down on slider at (496, 242)
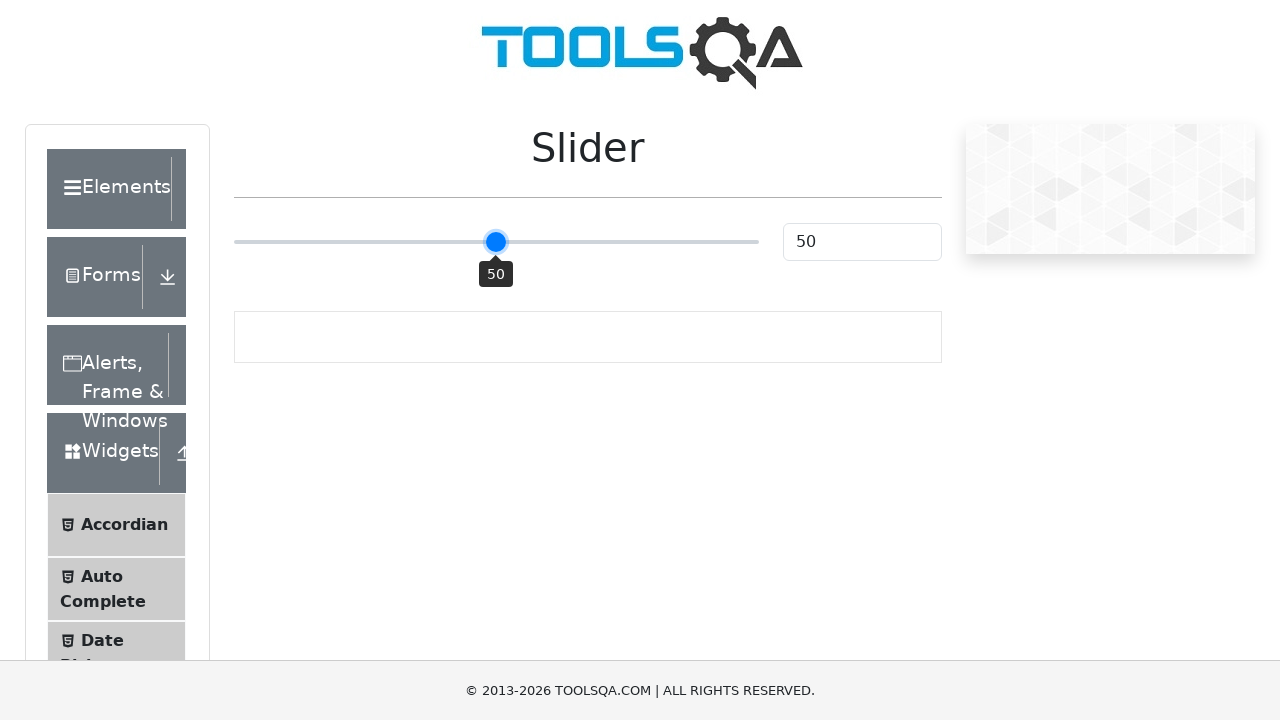

Mouse moved to position (offset: -137) at (359, 242)
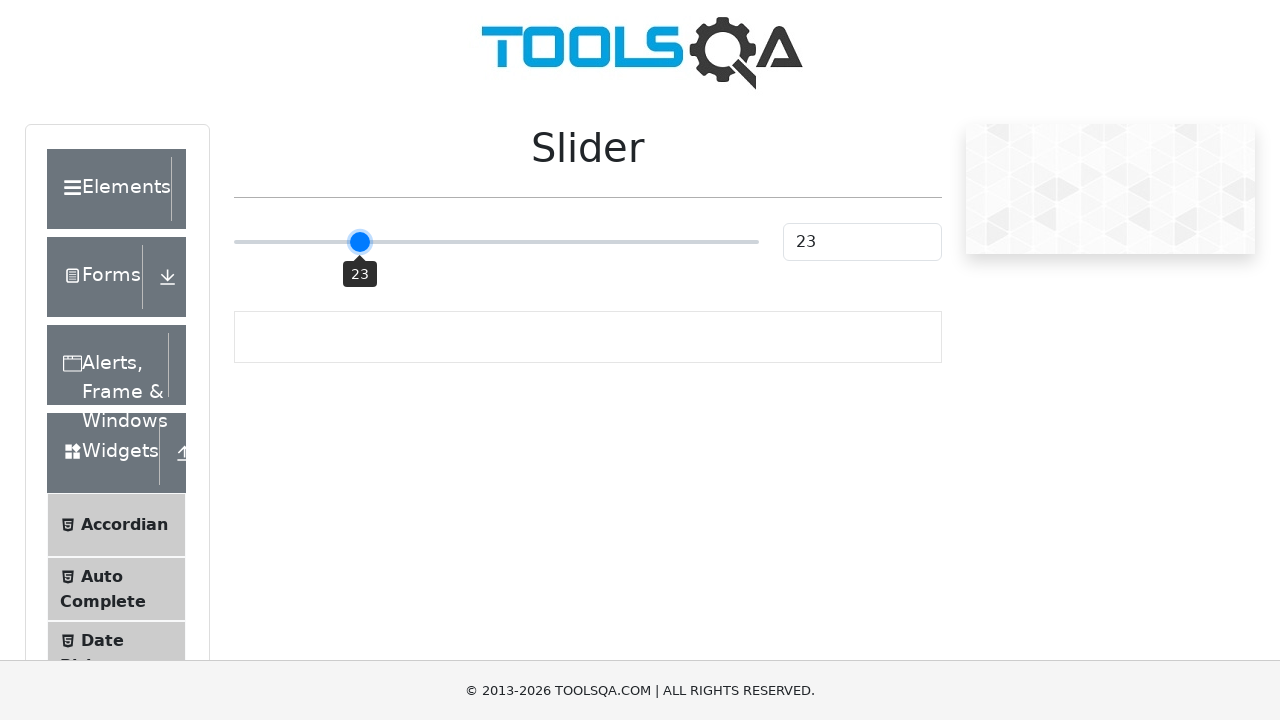

Mouse button released at (359, 242)
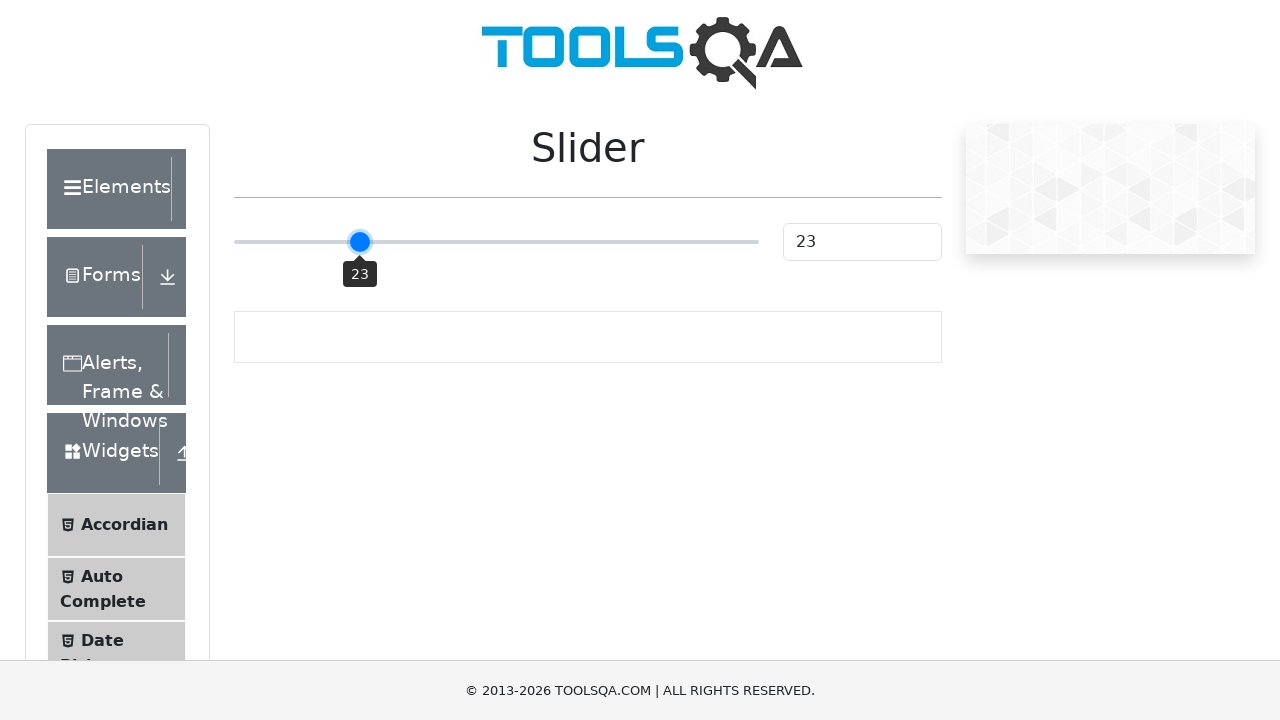

Slider value checked: 23
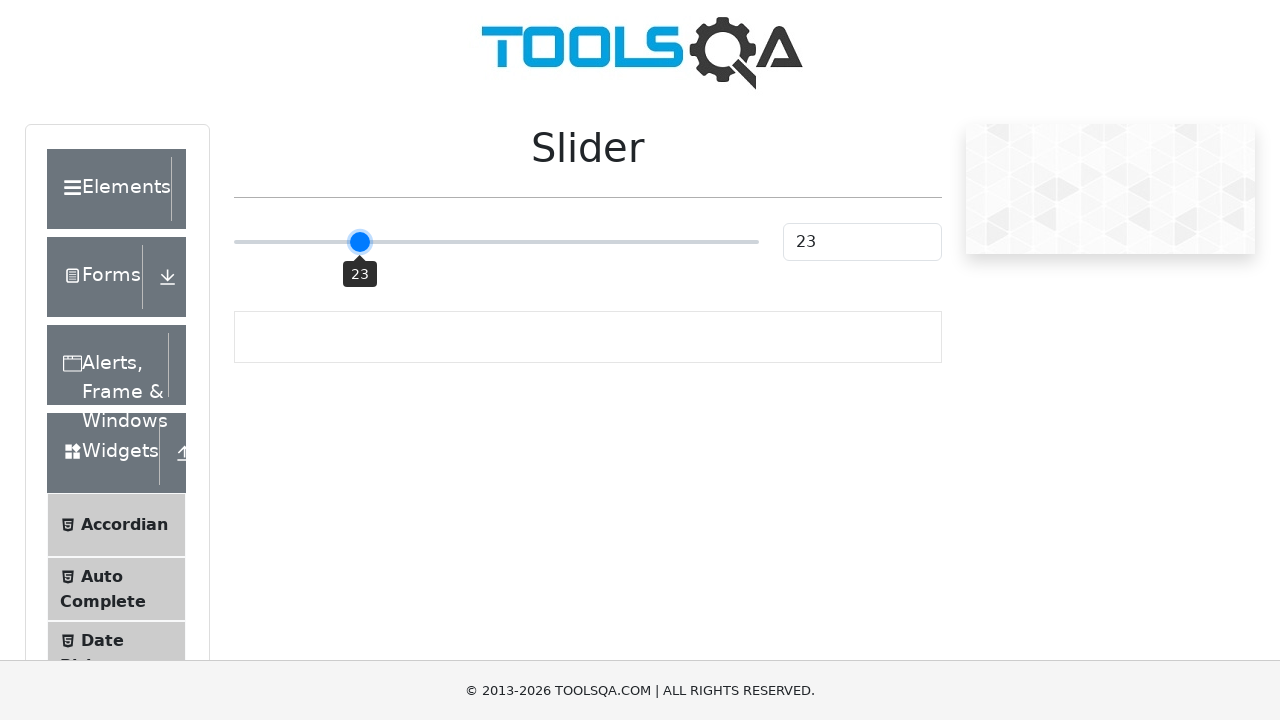

Hovered over slider element
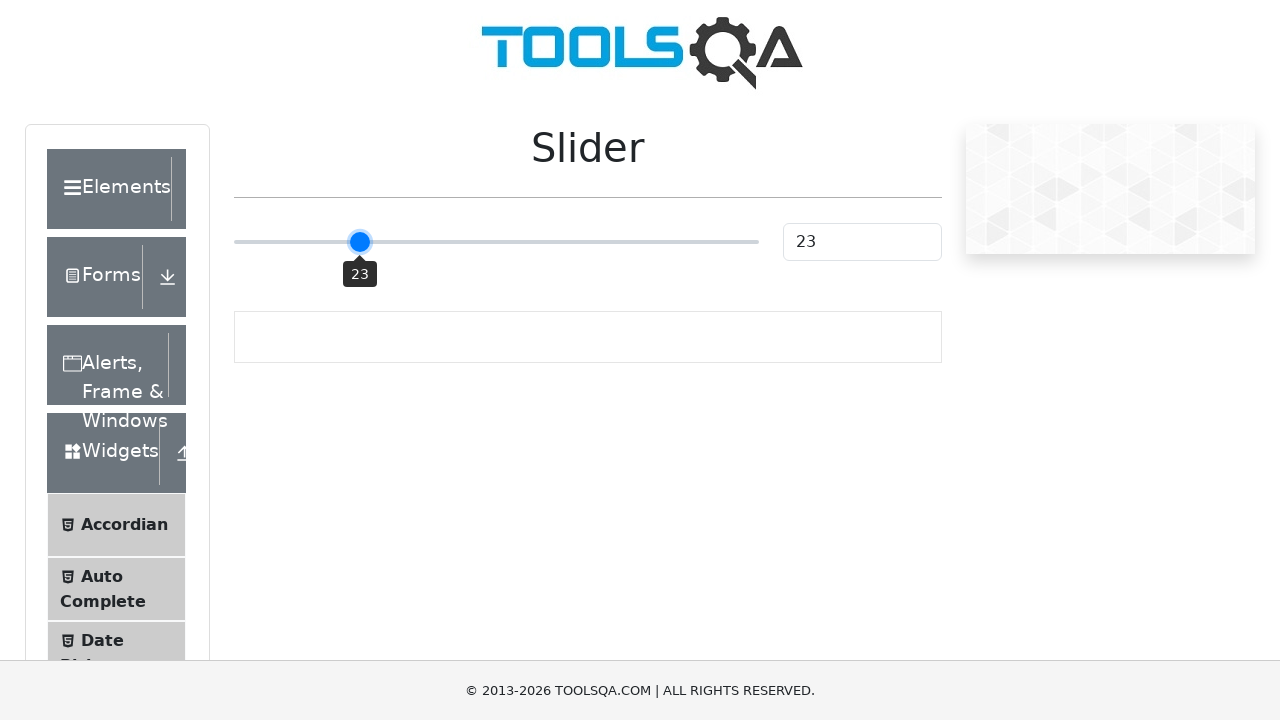

Mouse button pressed down on slider at (496, 242)
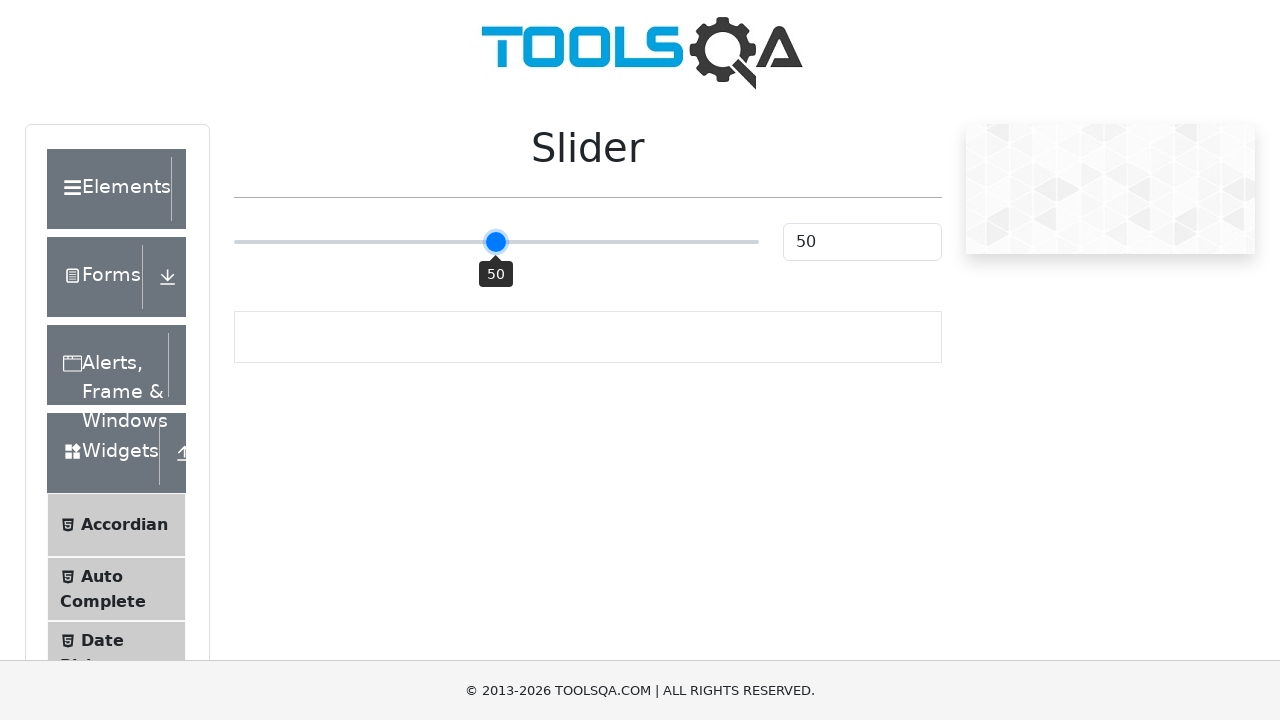

Mouse moved to position (offset: -132) at (364, 242)
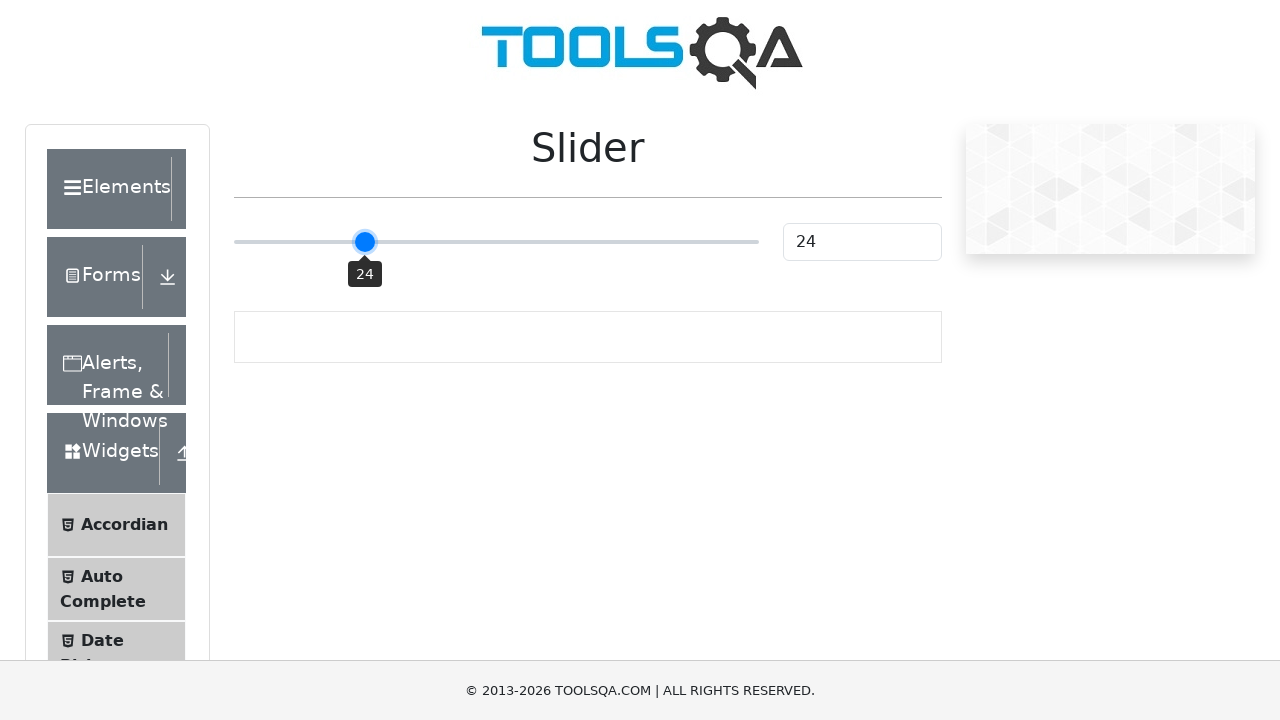

Mouse button released at (364, 242)
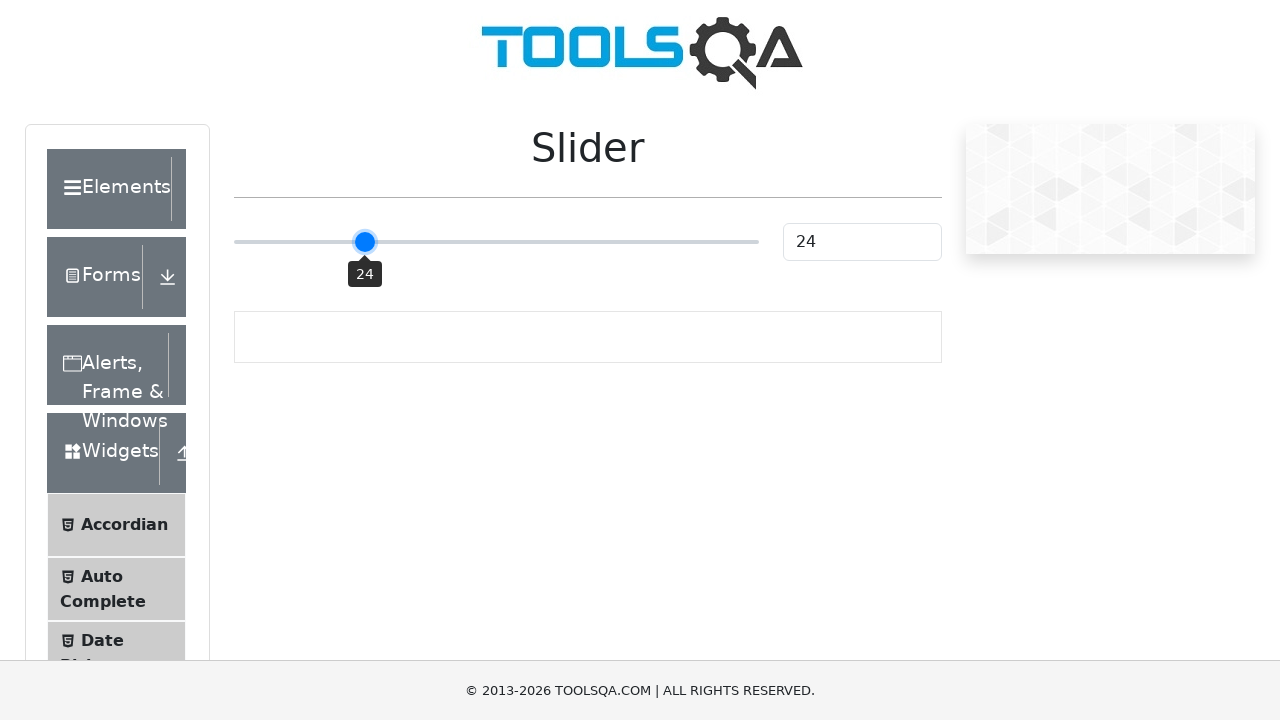

Slider value checked: 24
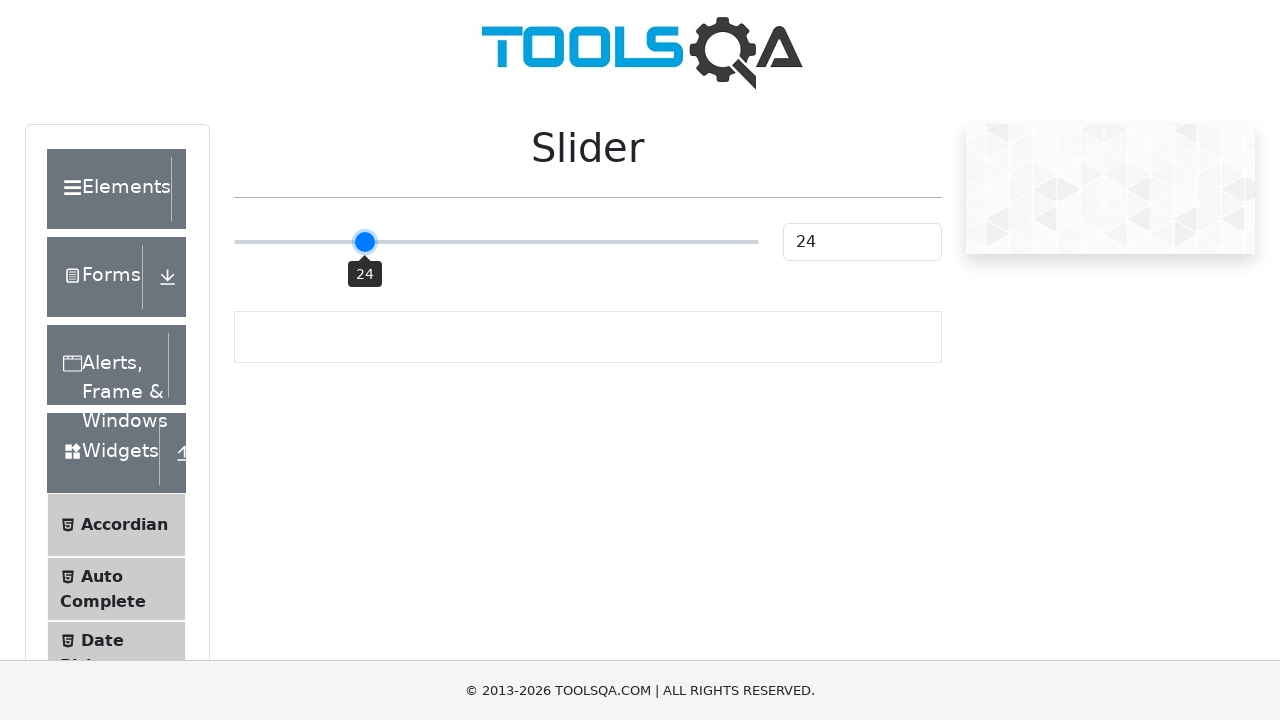

Hovered over slider element
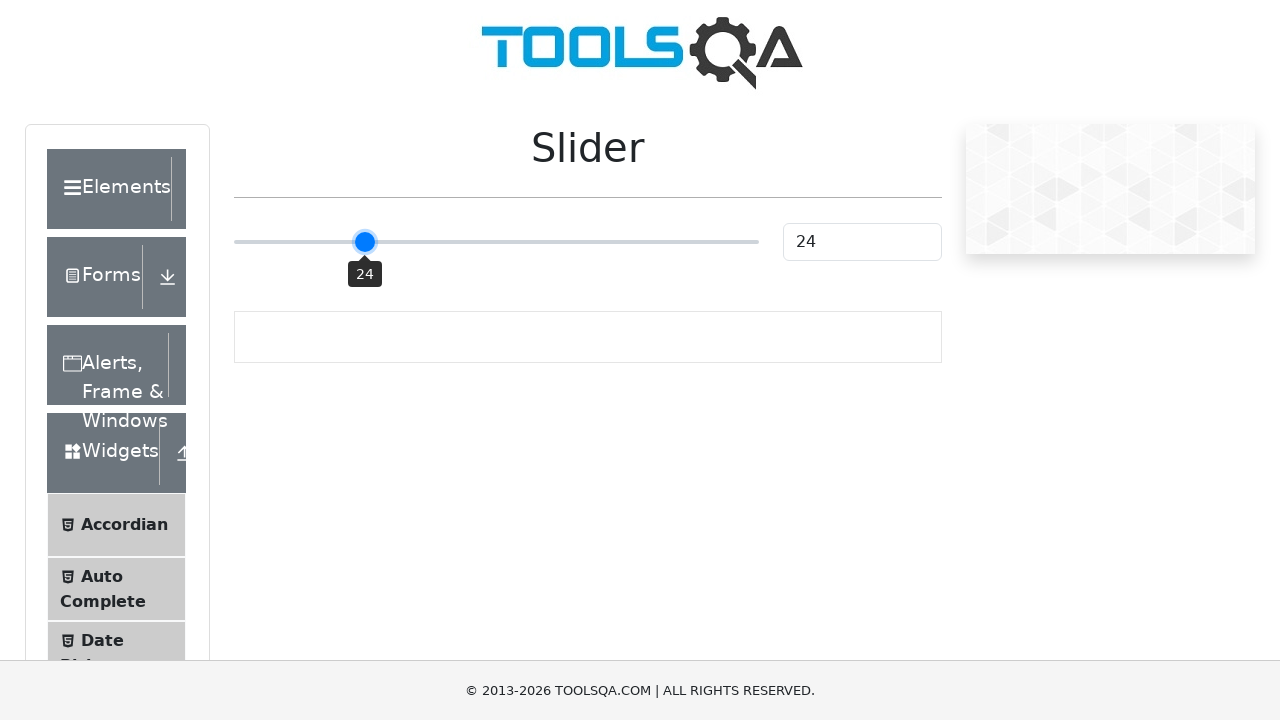

Mouse button pressed down on slider at (496, 242)
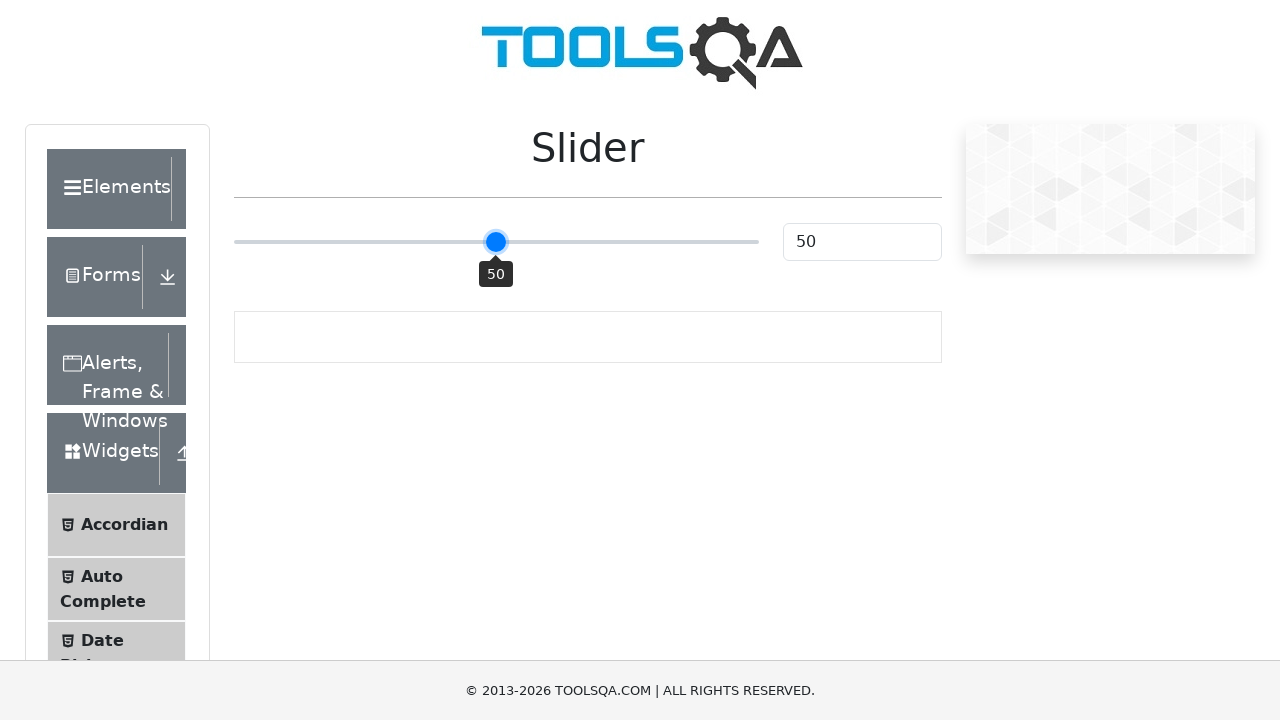

Mouse moved to position (offset: -127) at (369, 242)
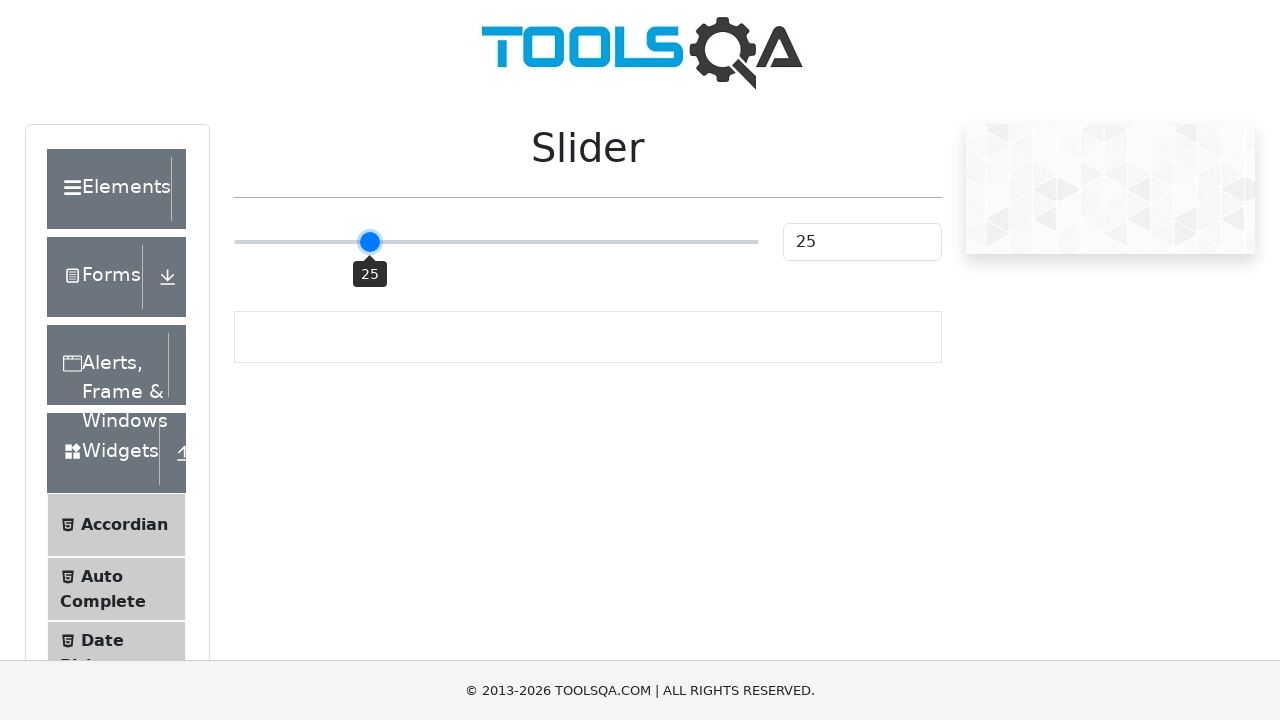

Mouse button released at (369, 242)
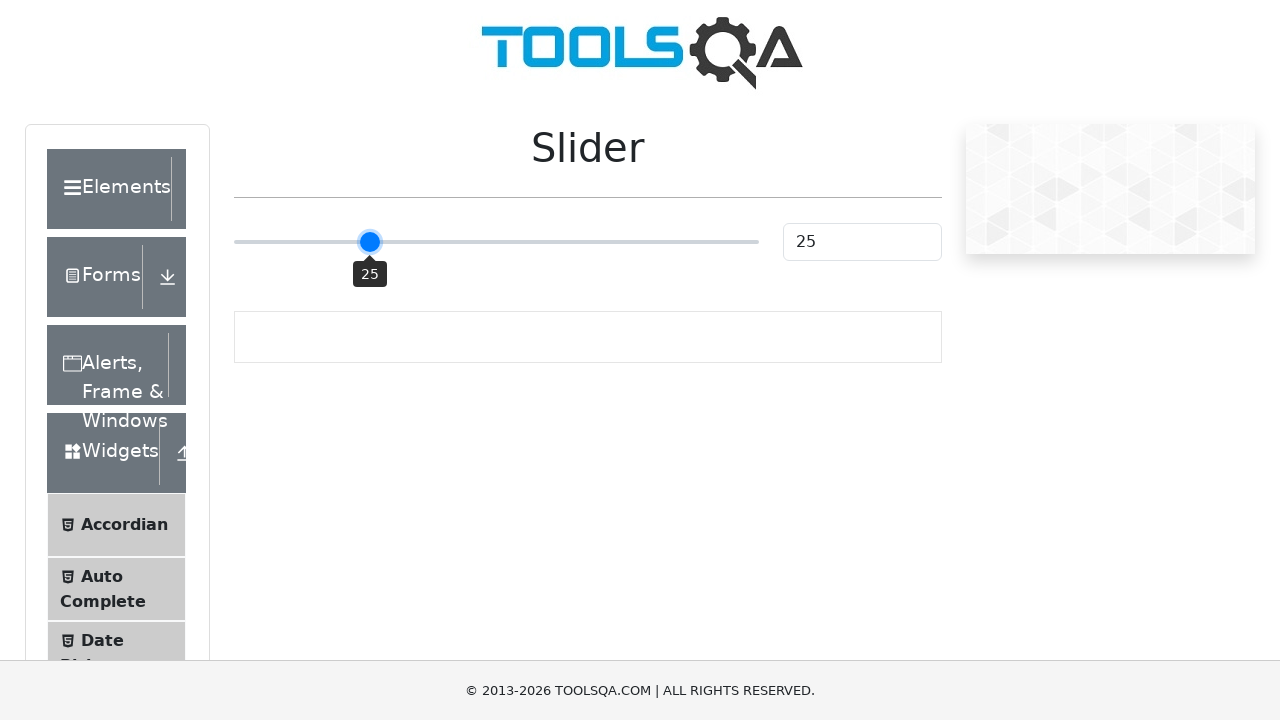

Slider value checked: 25
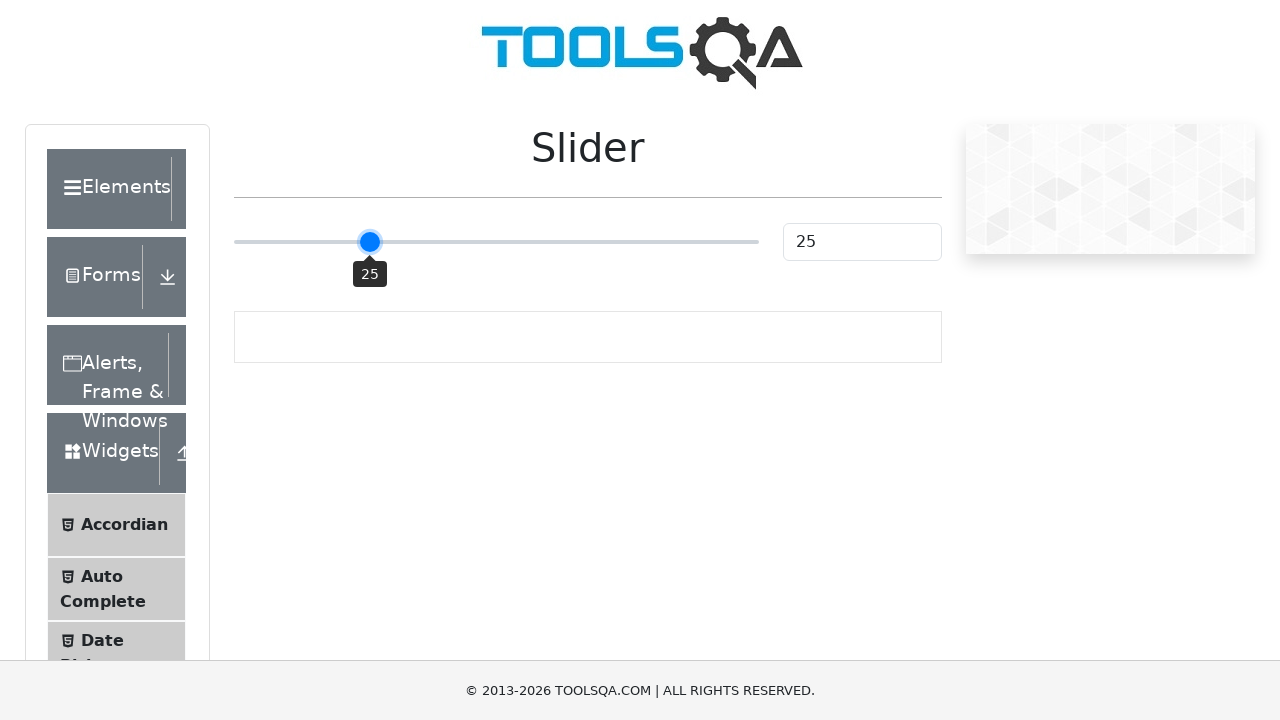

Hovered over slider element
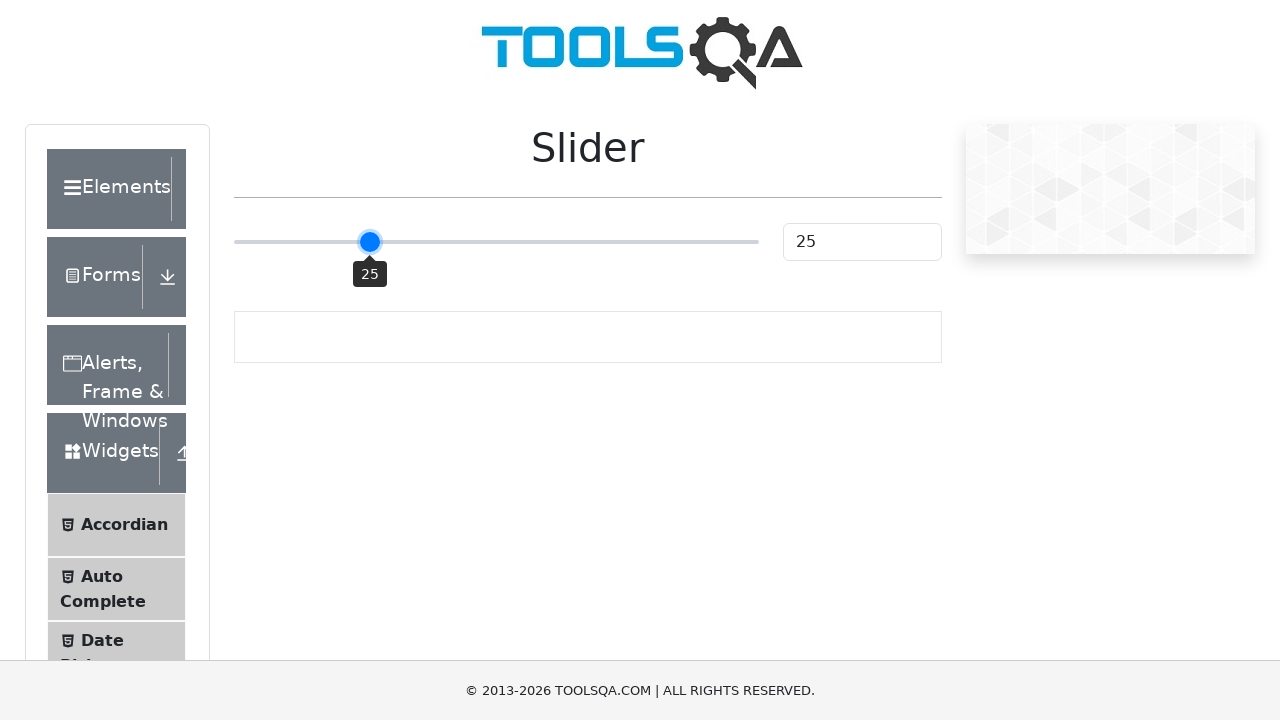

Mouse button pressed down on slider at (496, 242)
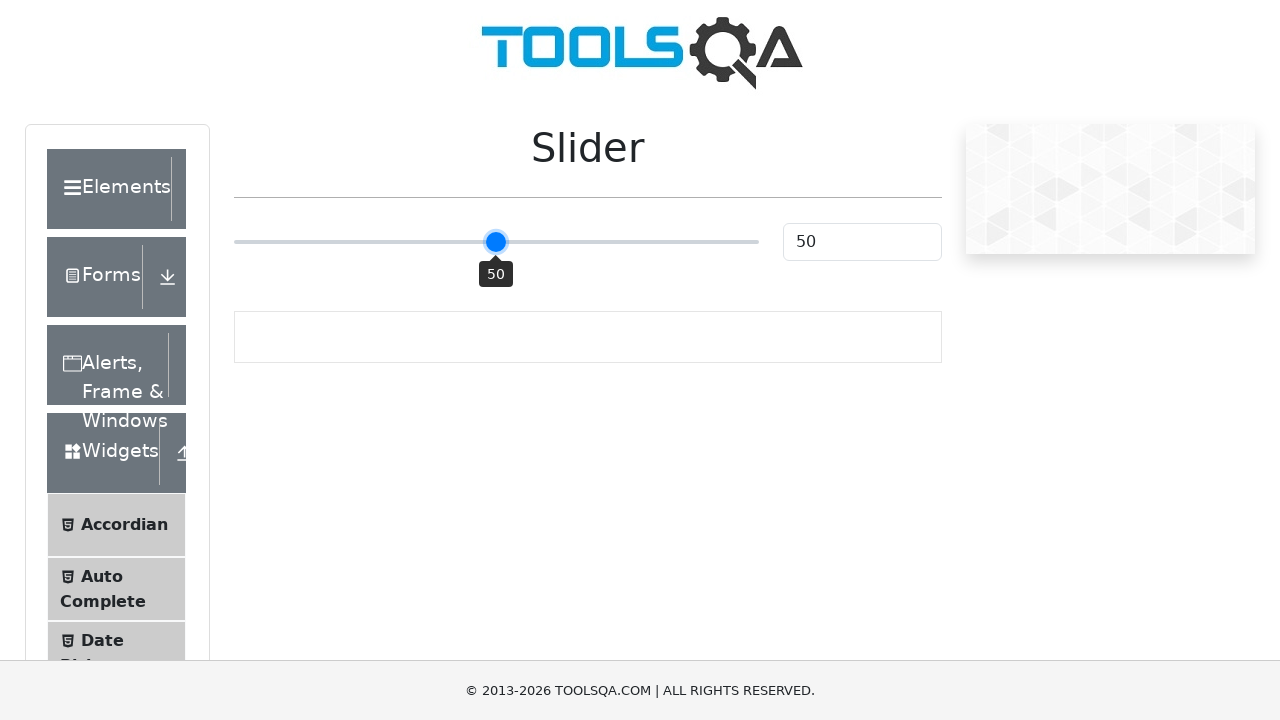

Mouse moved to position (offset: -122) at (374, 242)
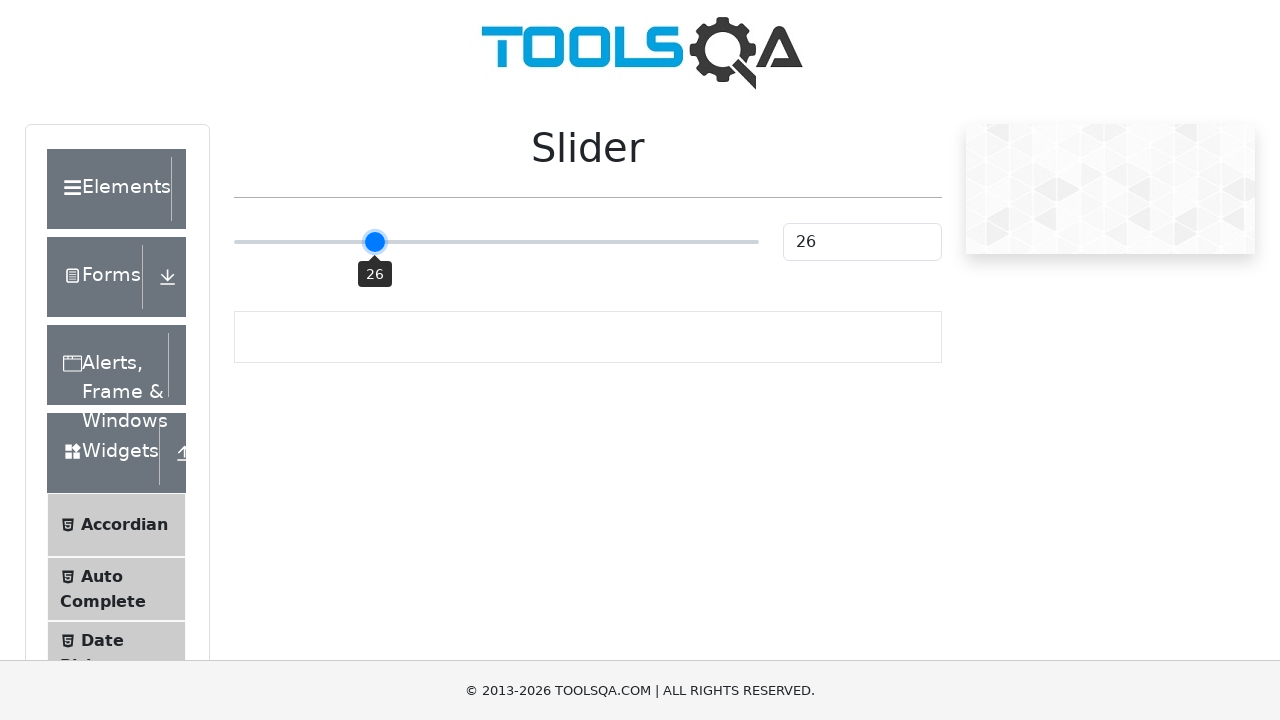

Mouse button released at (374, 242)
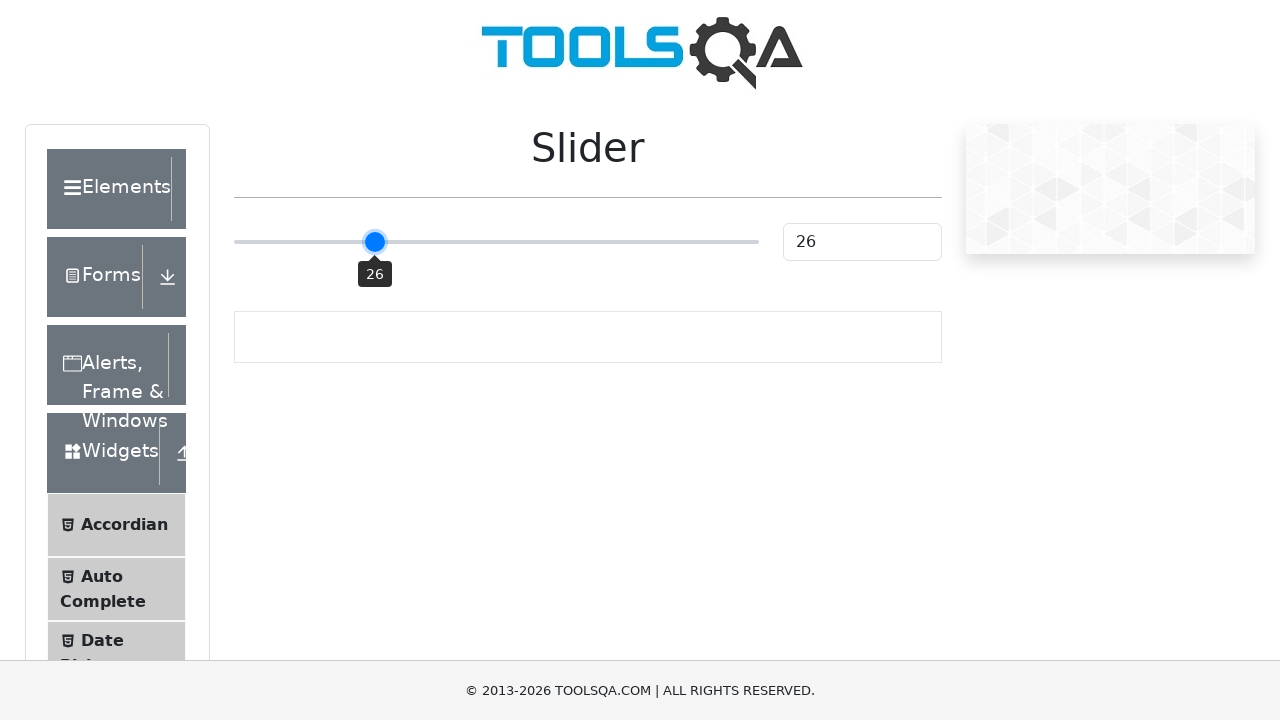

Slider value checked: 26
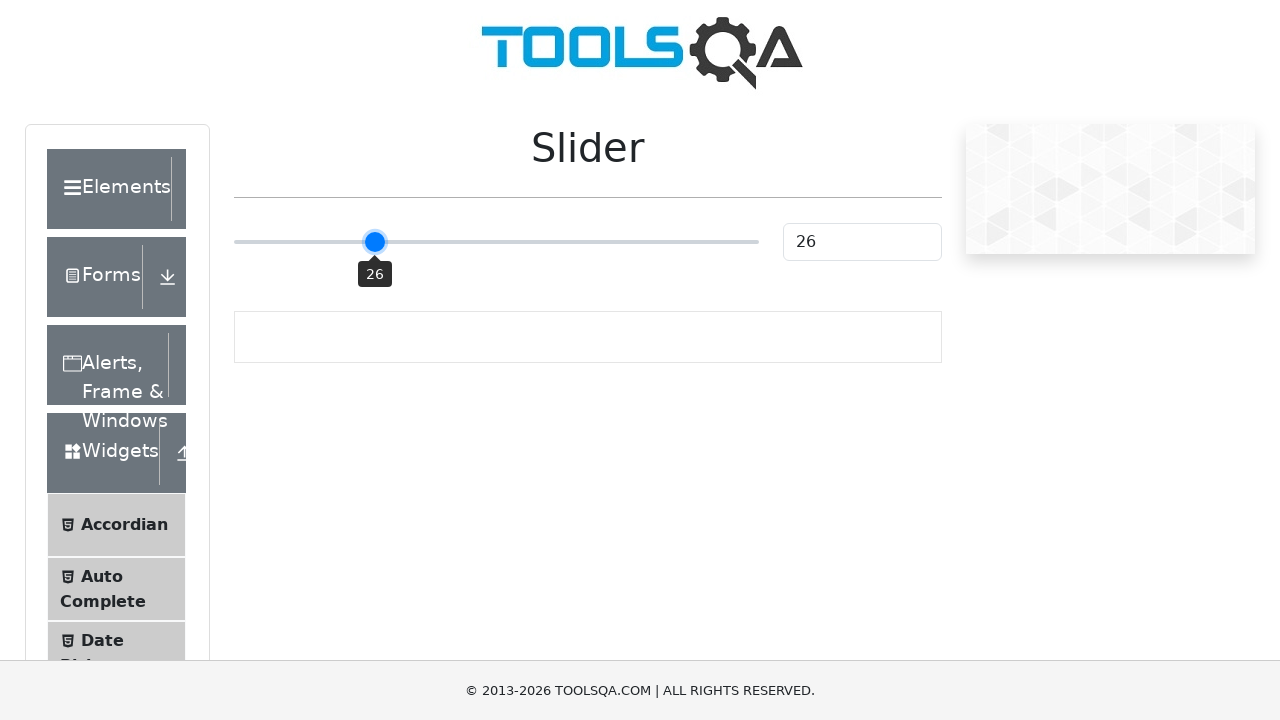

Hovered over slider element
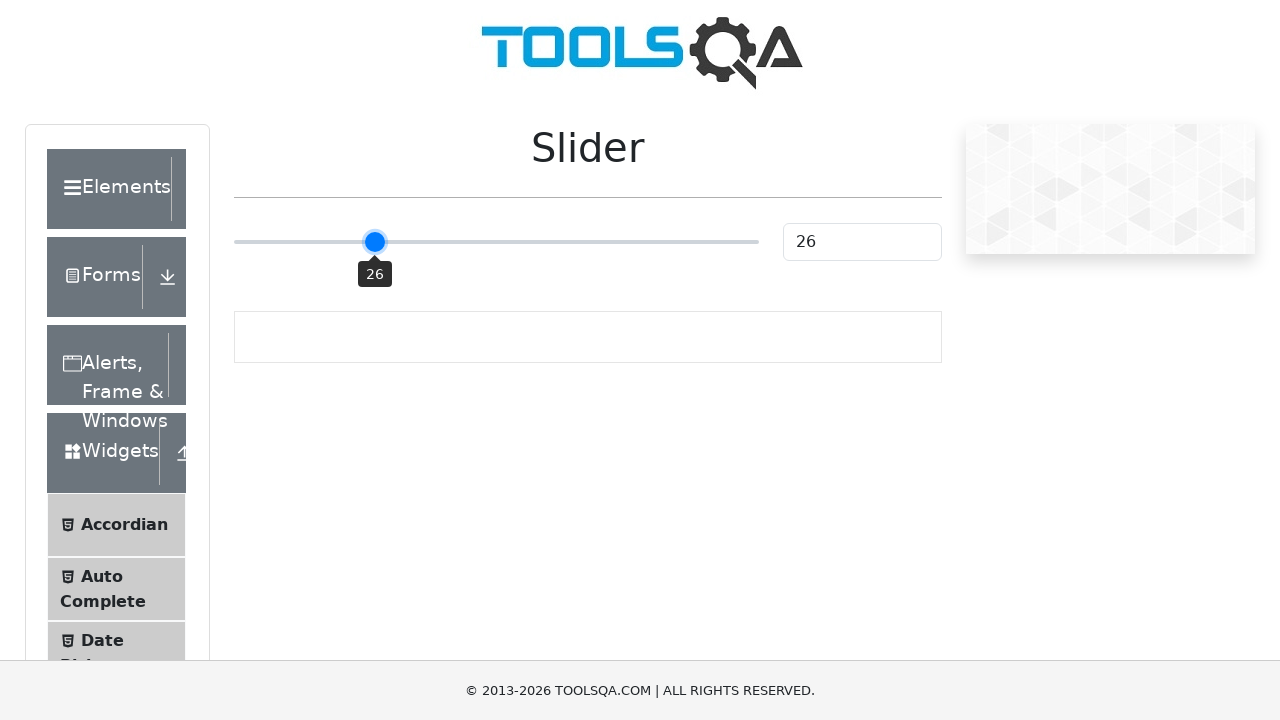

Mouse button pressed down on slider at (496, 242)
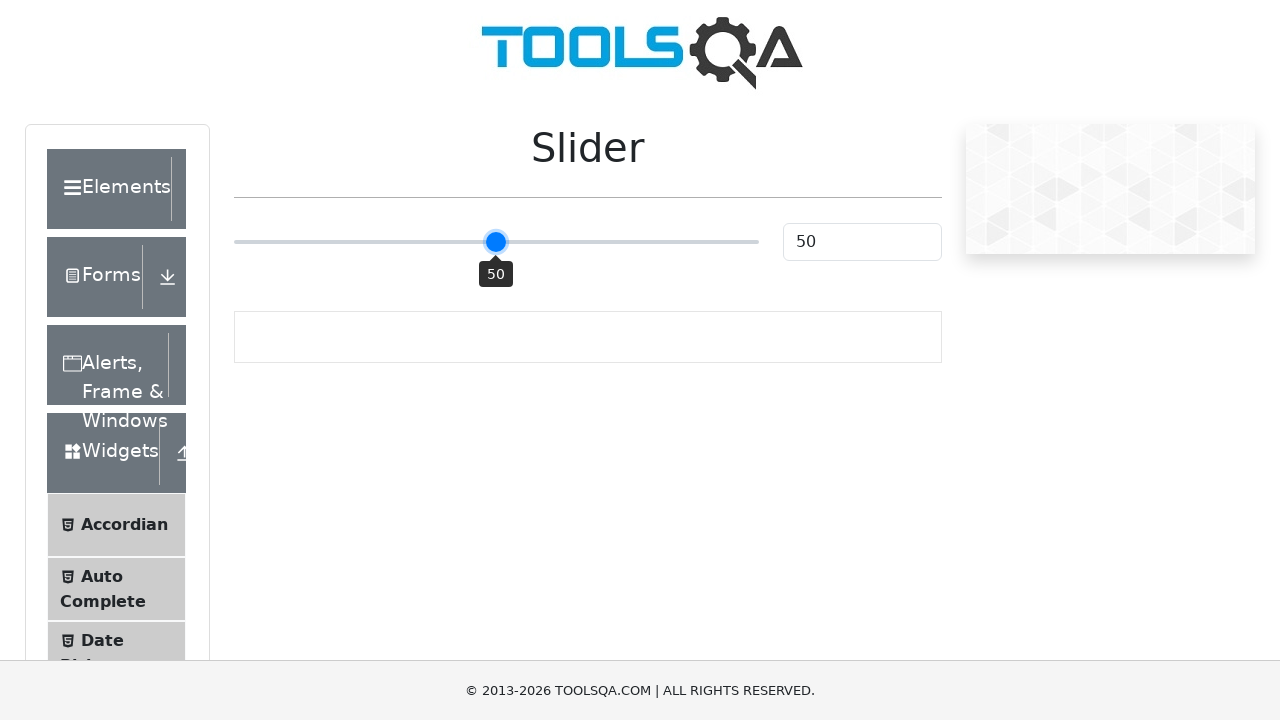

Mouse moved to position (offset: -117) at (379, 242)
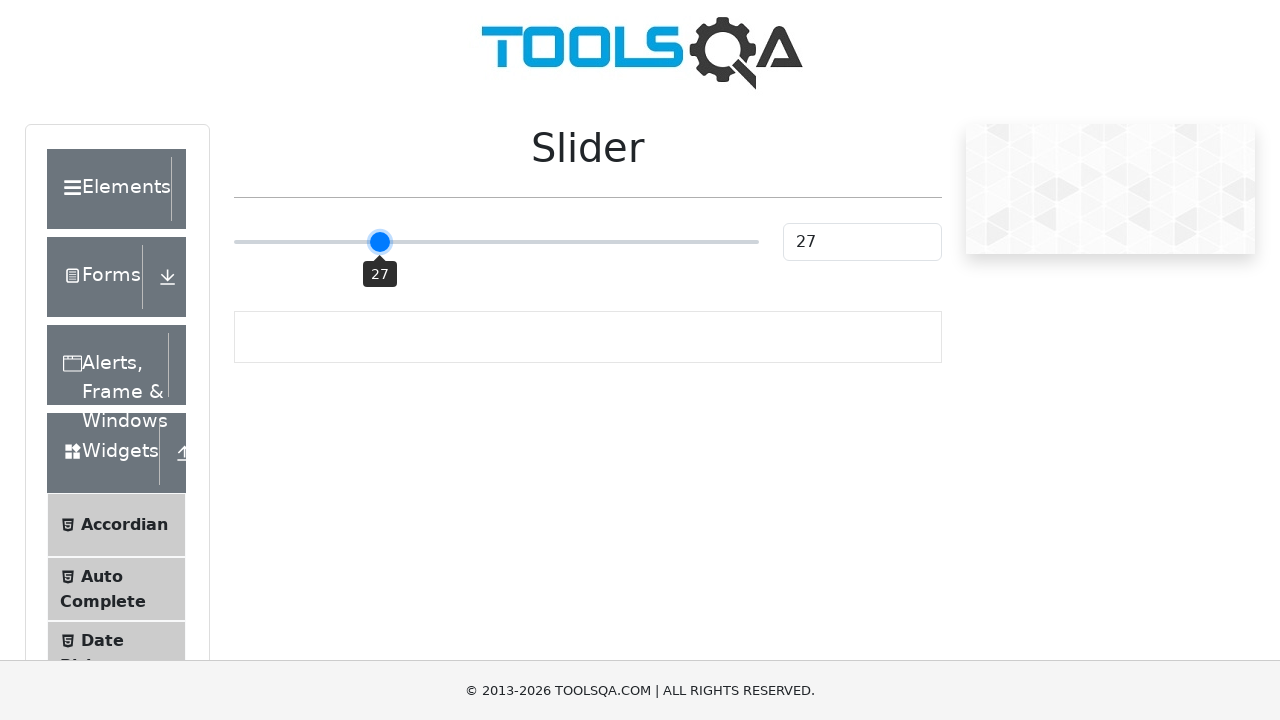

Mouse button released at (379, 242)
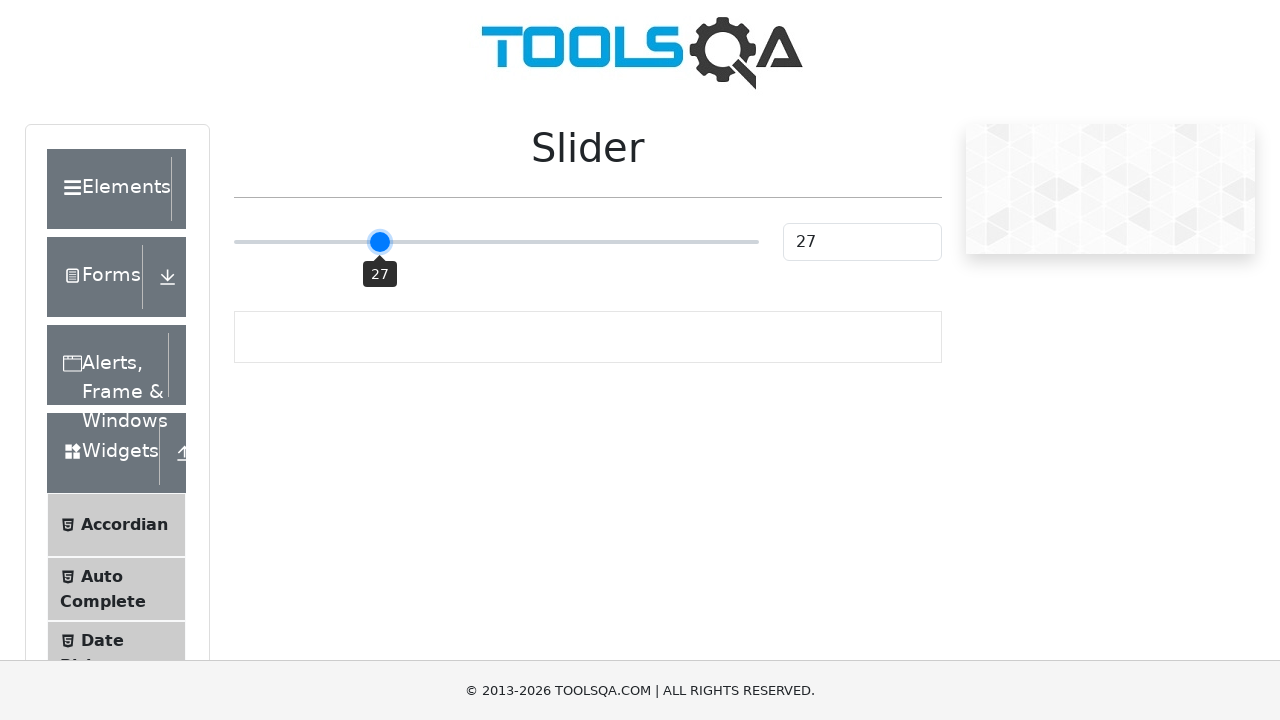

Slider value checked: 27
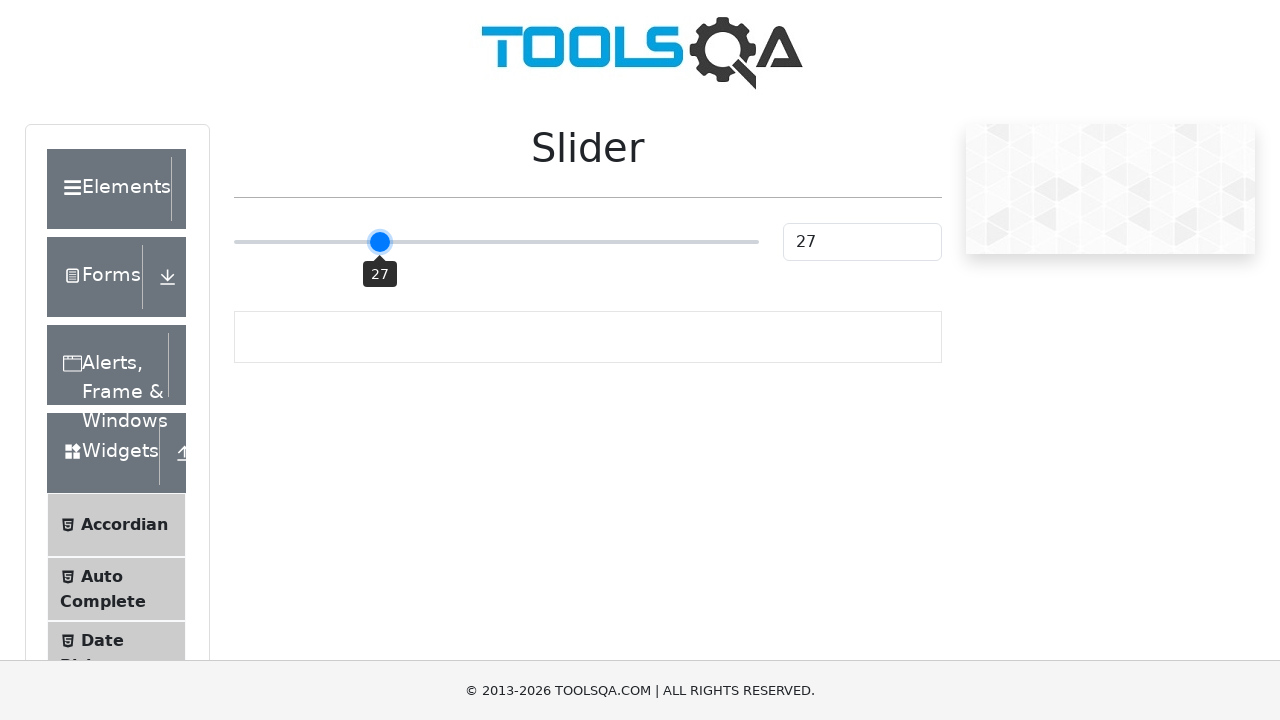

Hovered over slider element
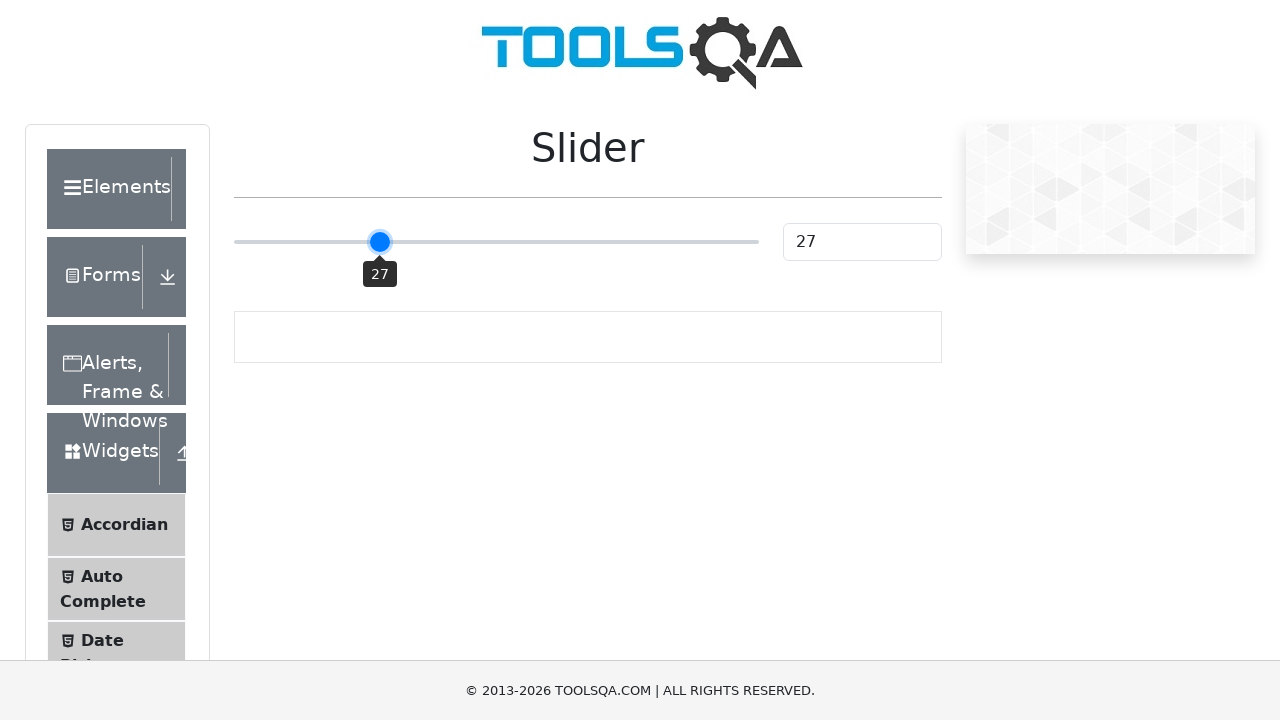

Mouse button pressed down on slider at (496, 242)
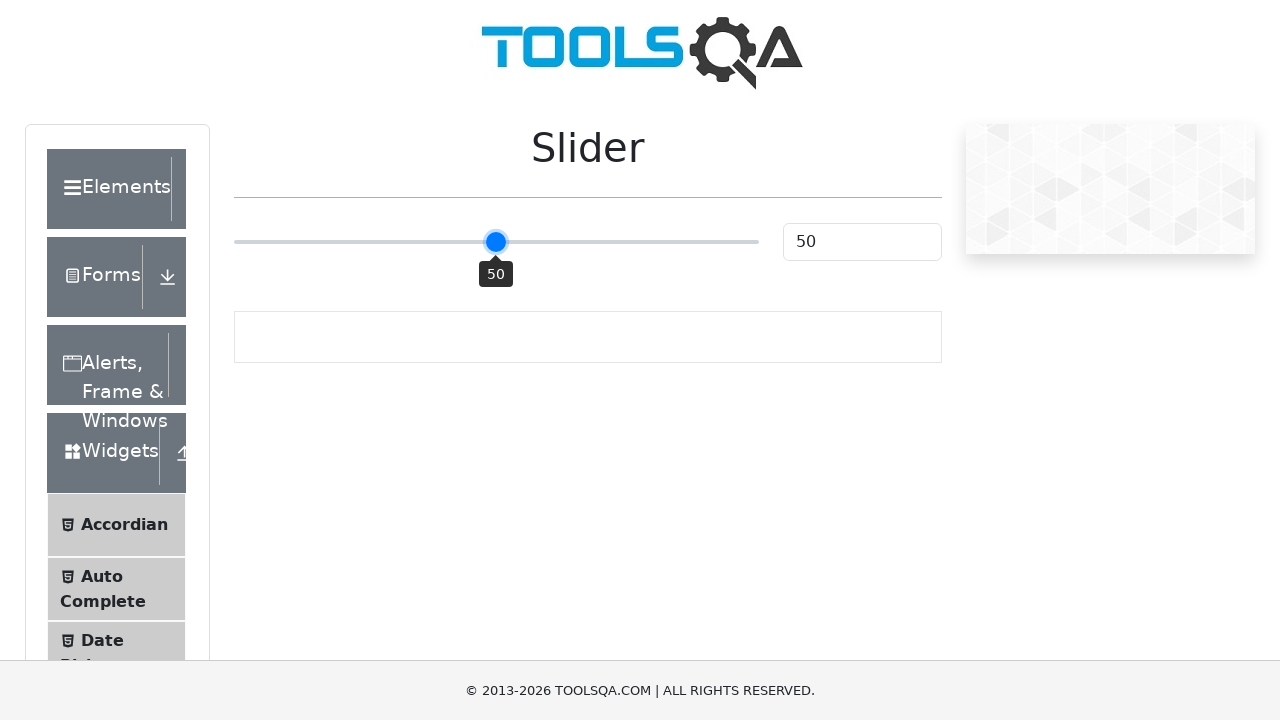

Mouse moved to position (offset: -112) at (384, 242)
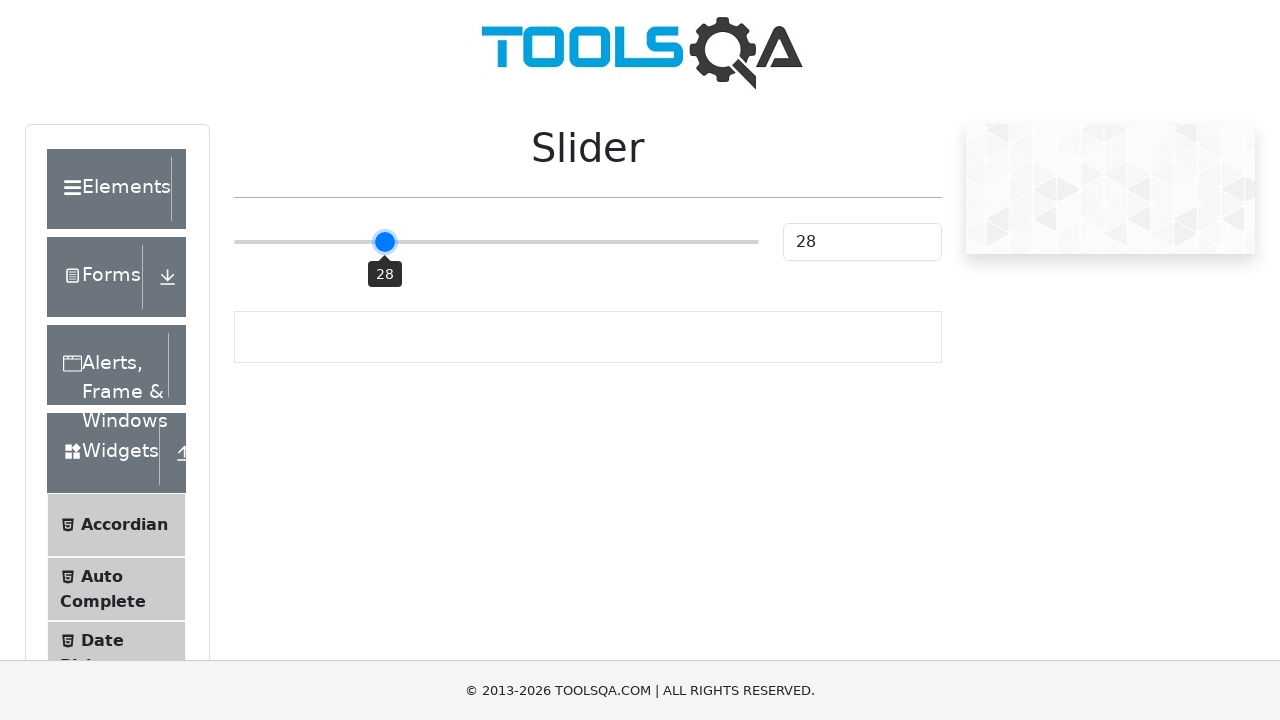

Mouse button released at (384, 242)
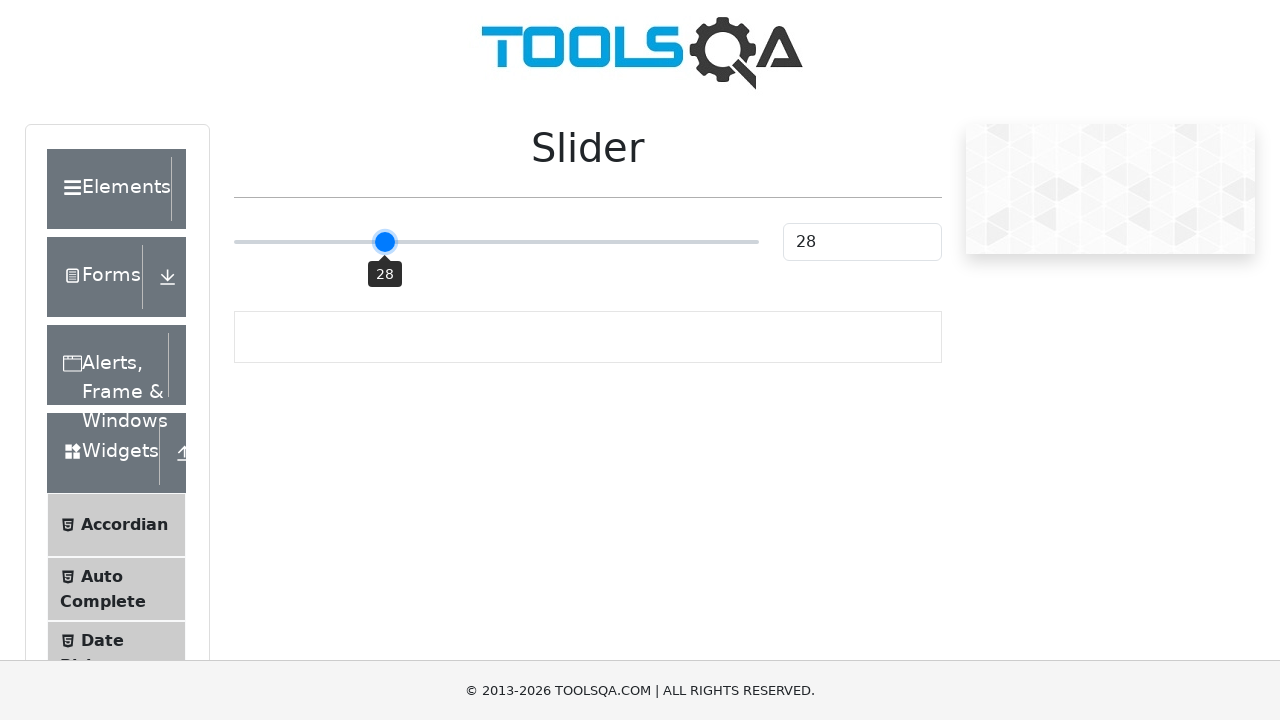

Slider value checked: 28
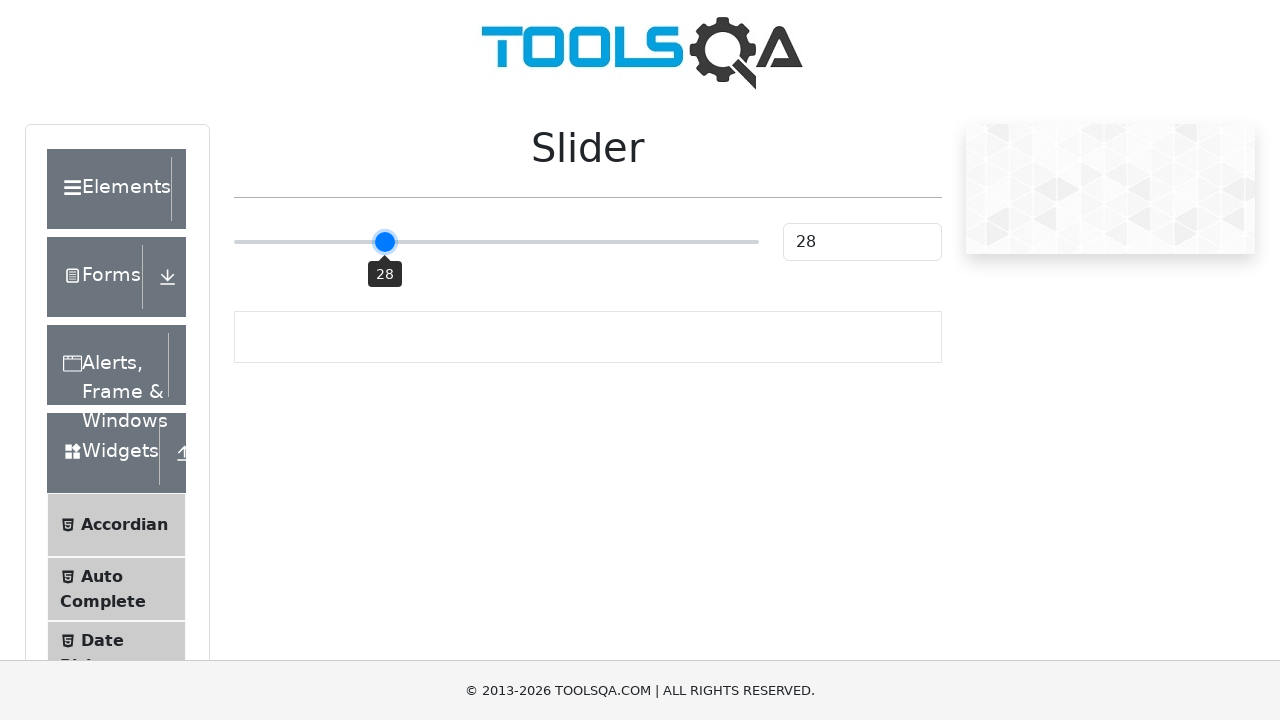

Hovered over slider element
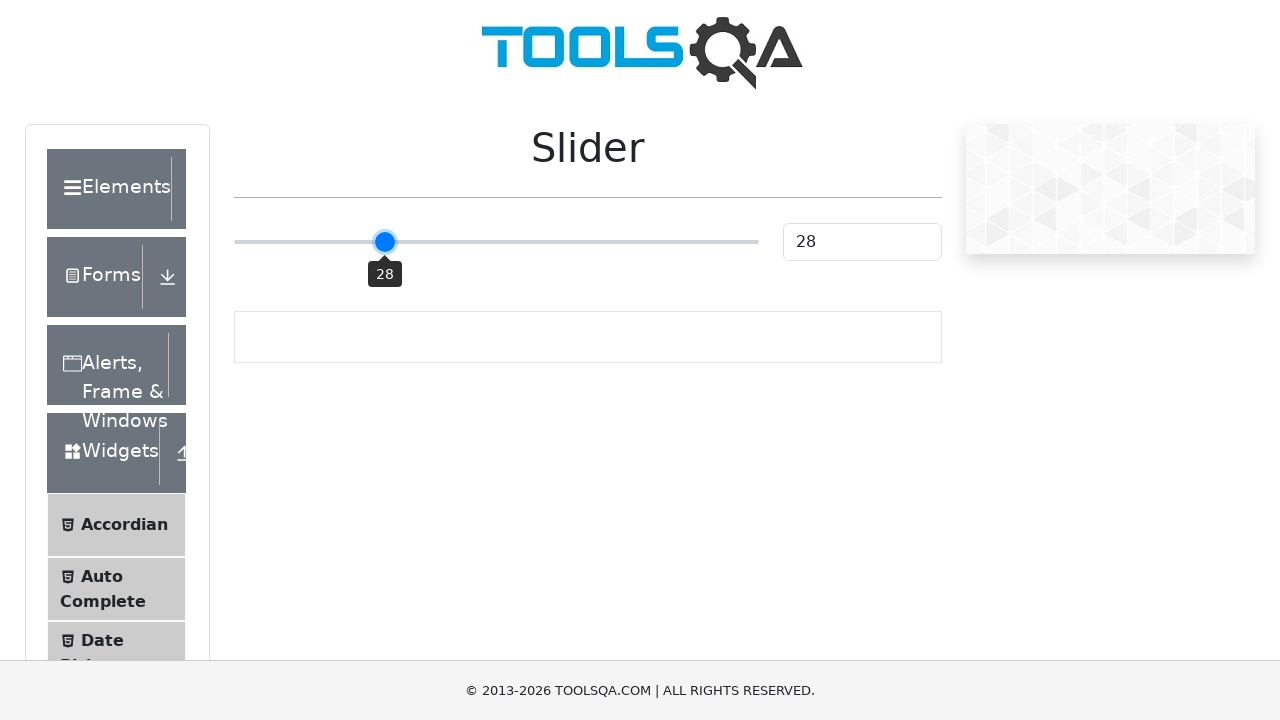

Mouse button pressed down on slider at (496, 242)
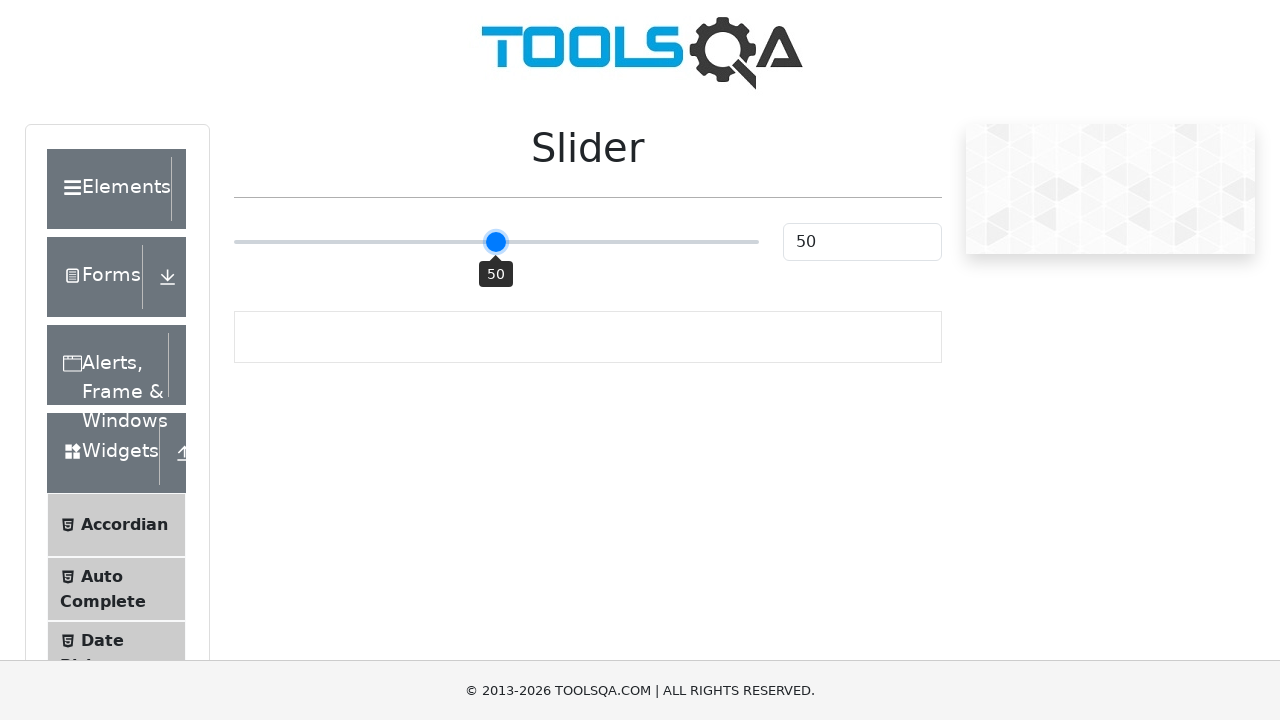

Mouse moved to position (offset: -107) at (389, 242)
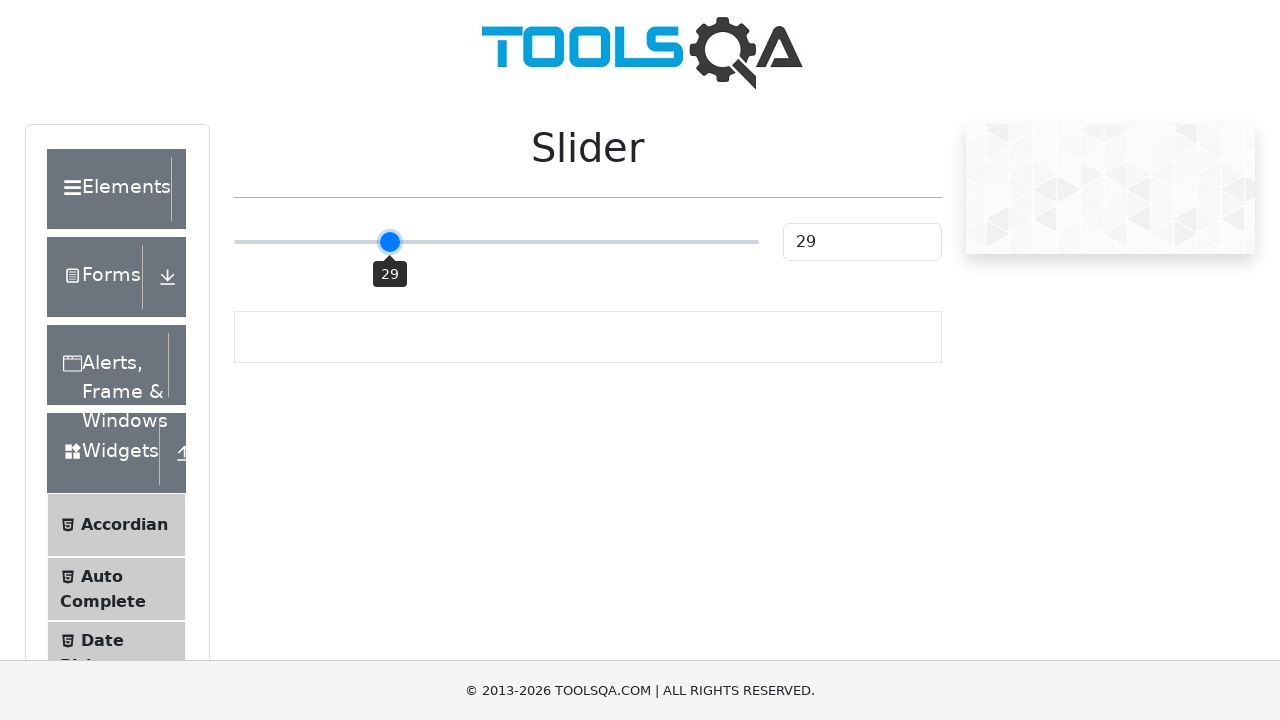

Mouse button released at (389, 242)
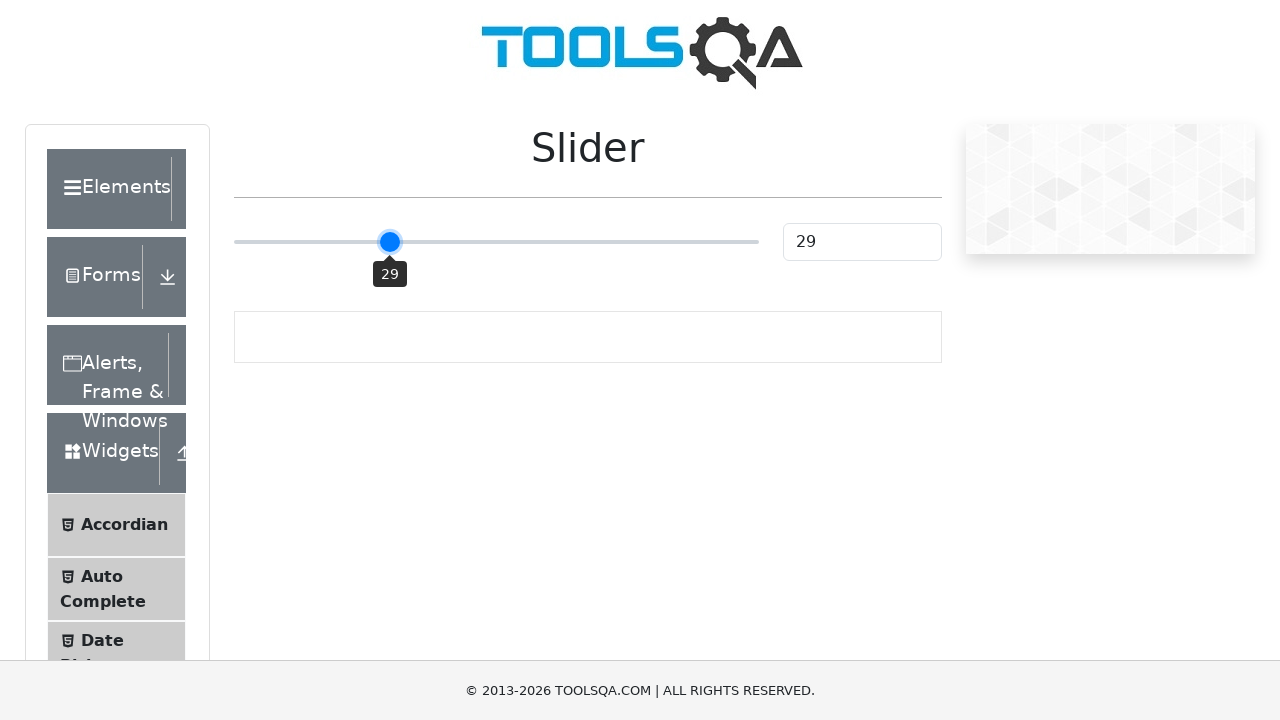

Slider value checked: 29
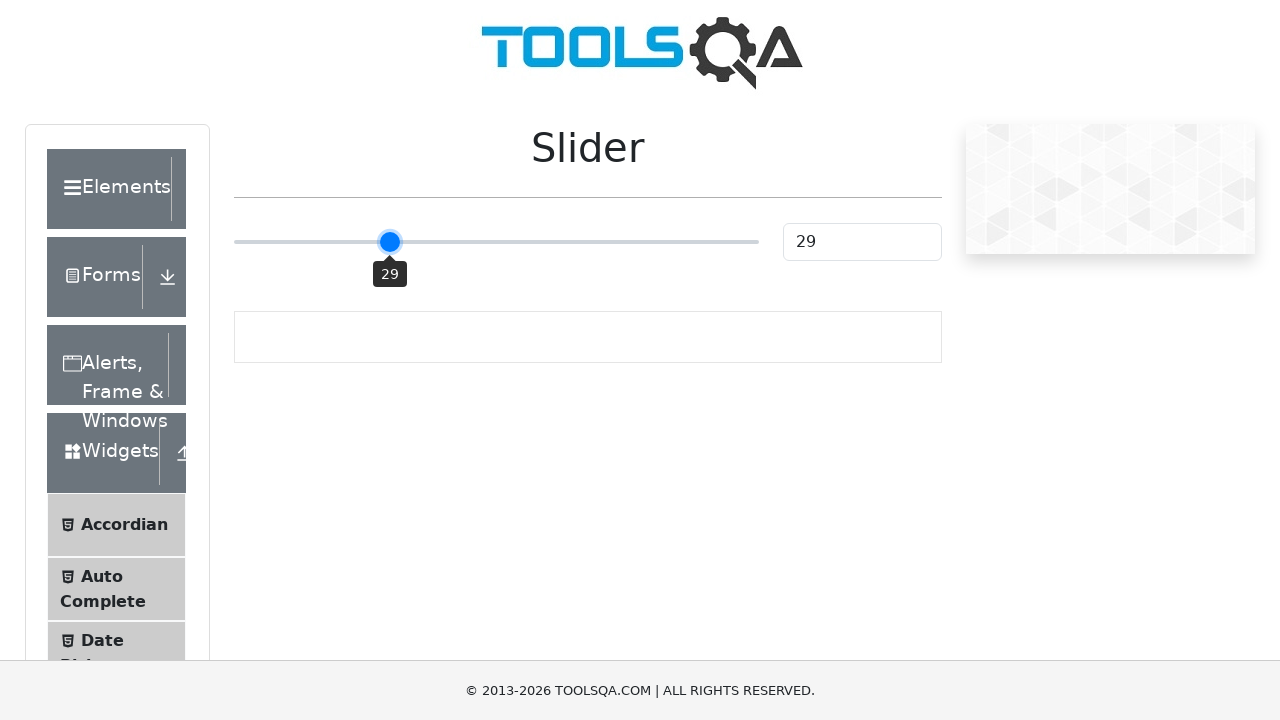

Hovered over slider element
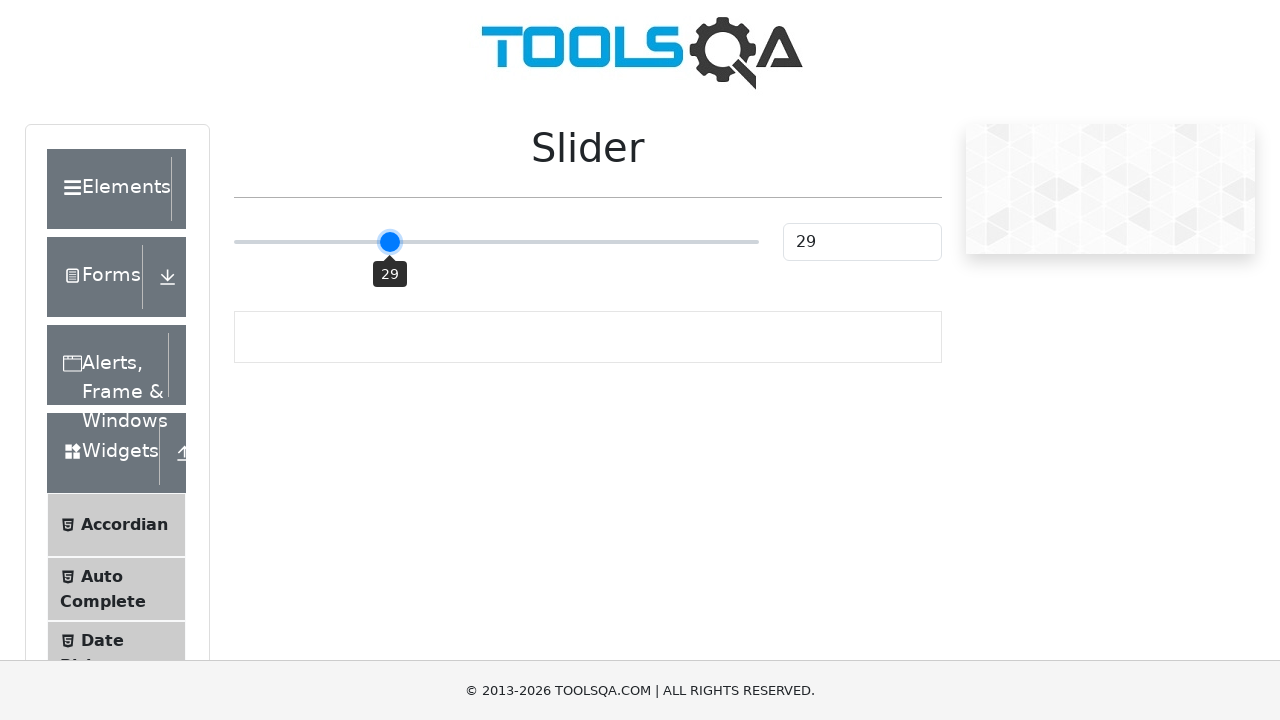

Mouse button pressed down on slider at (496, 242)
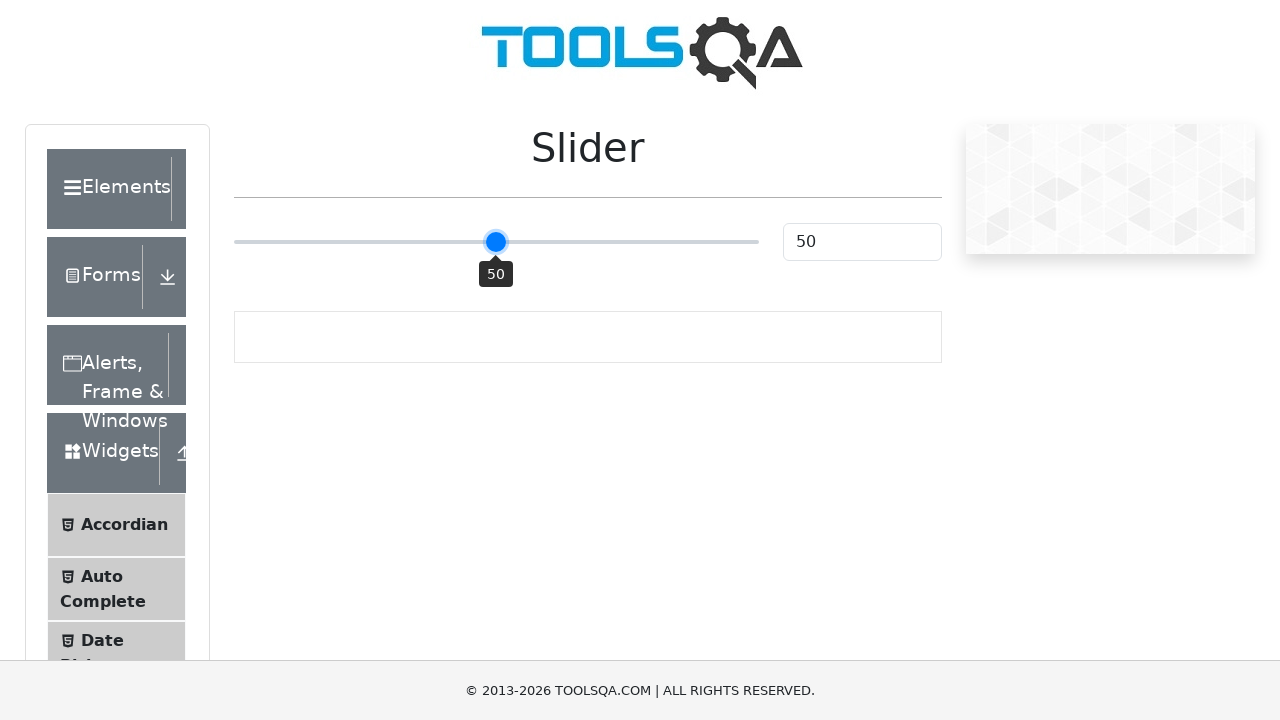

Mouse moved to position (offset: -102) at (394, 242)
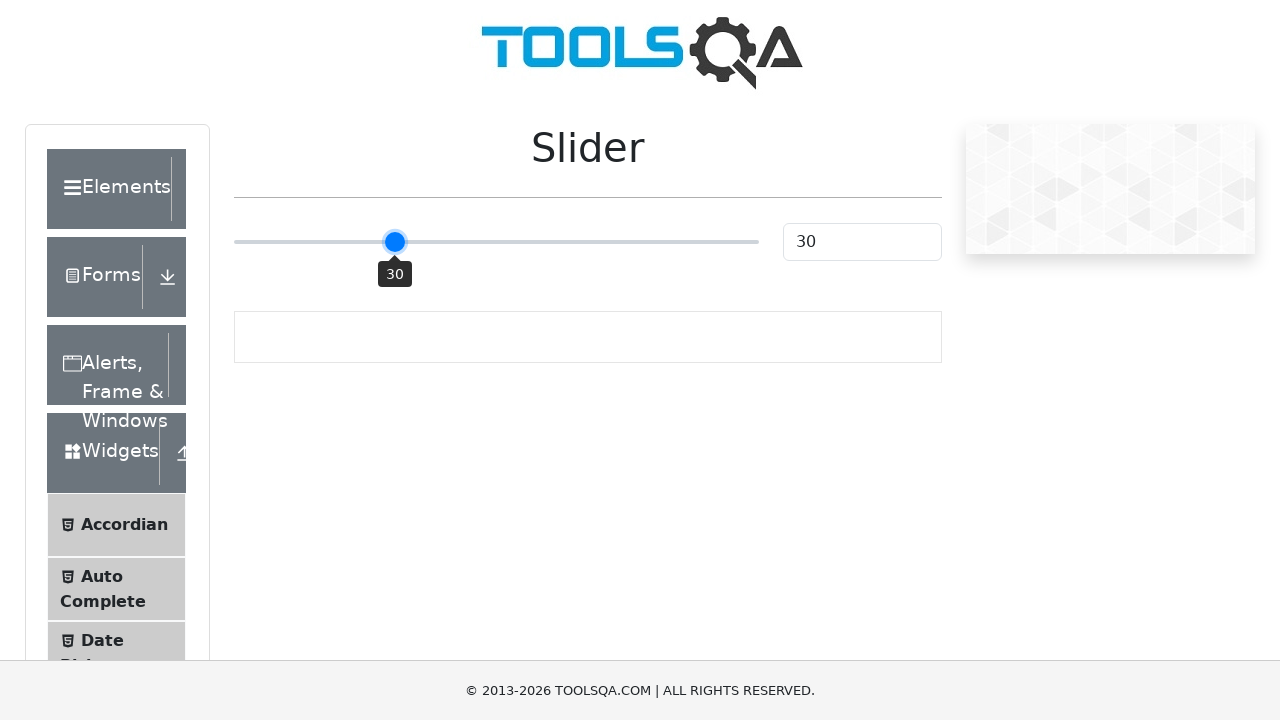

Mouse button released at (394, 242)
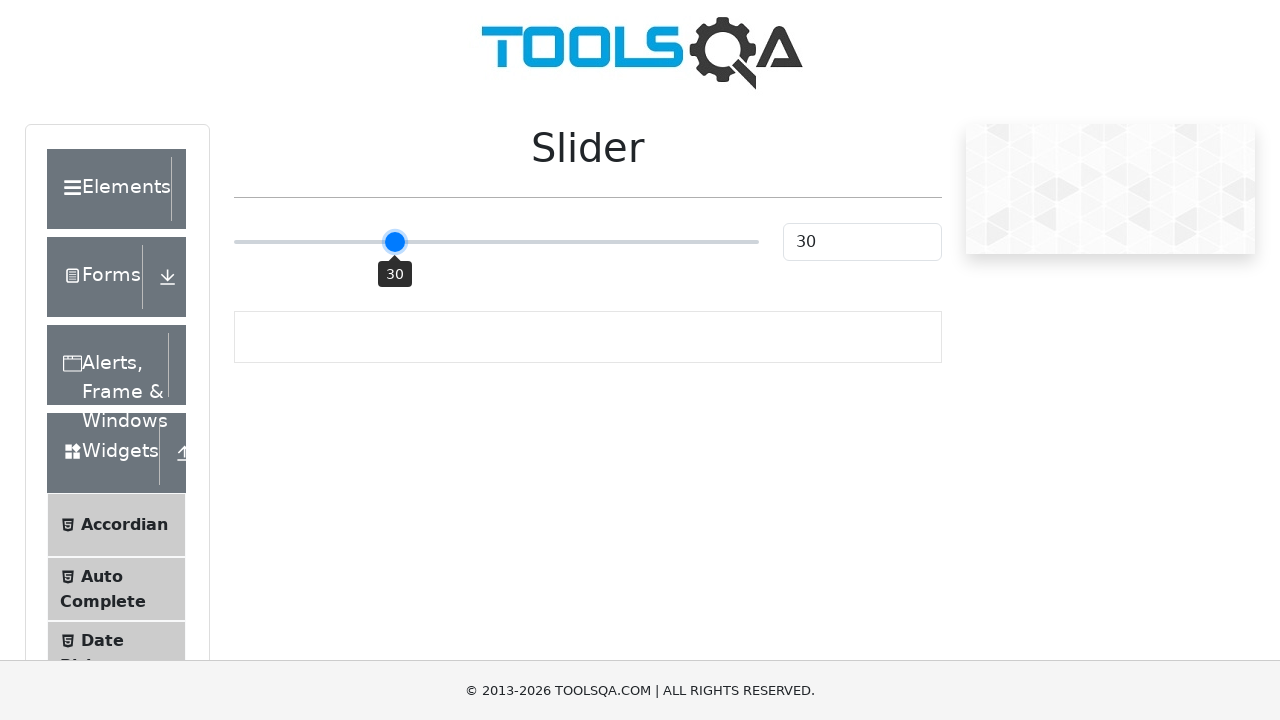

Slider value checked: 30
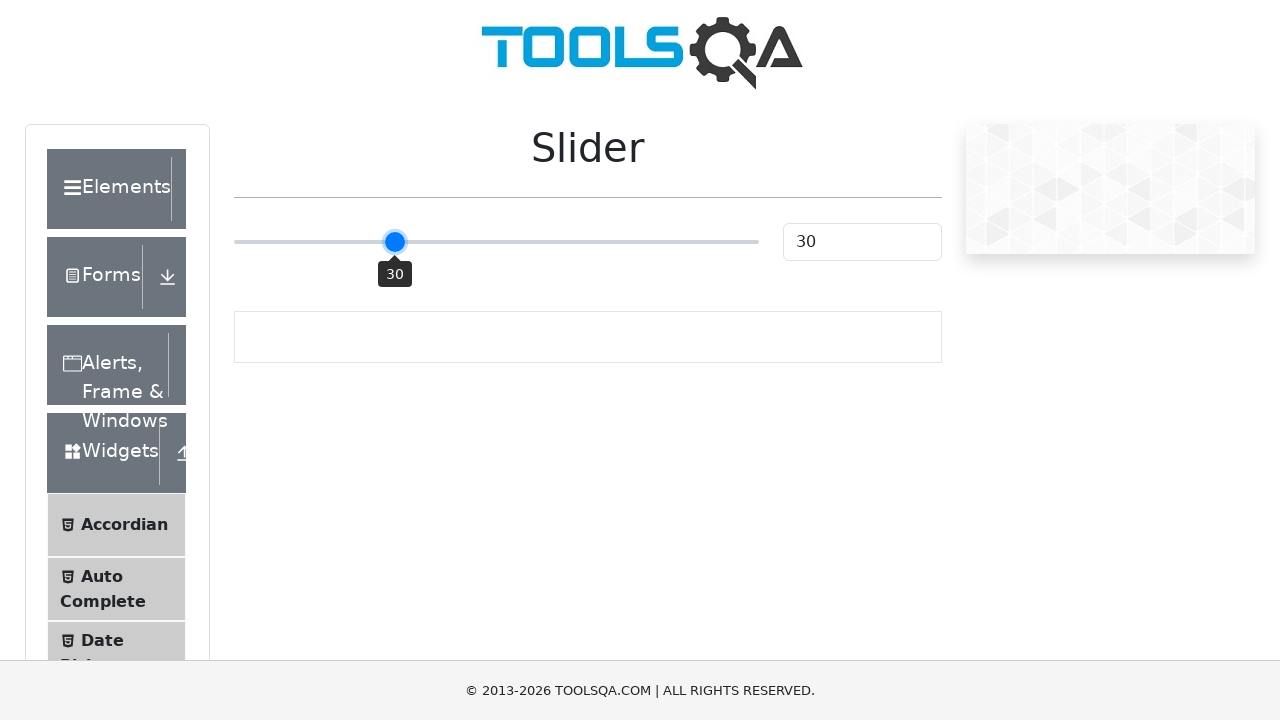

Hovered over slider element
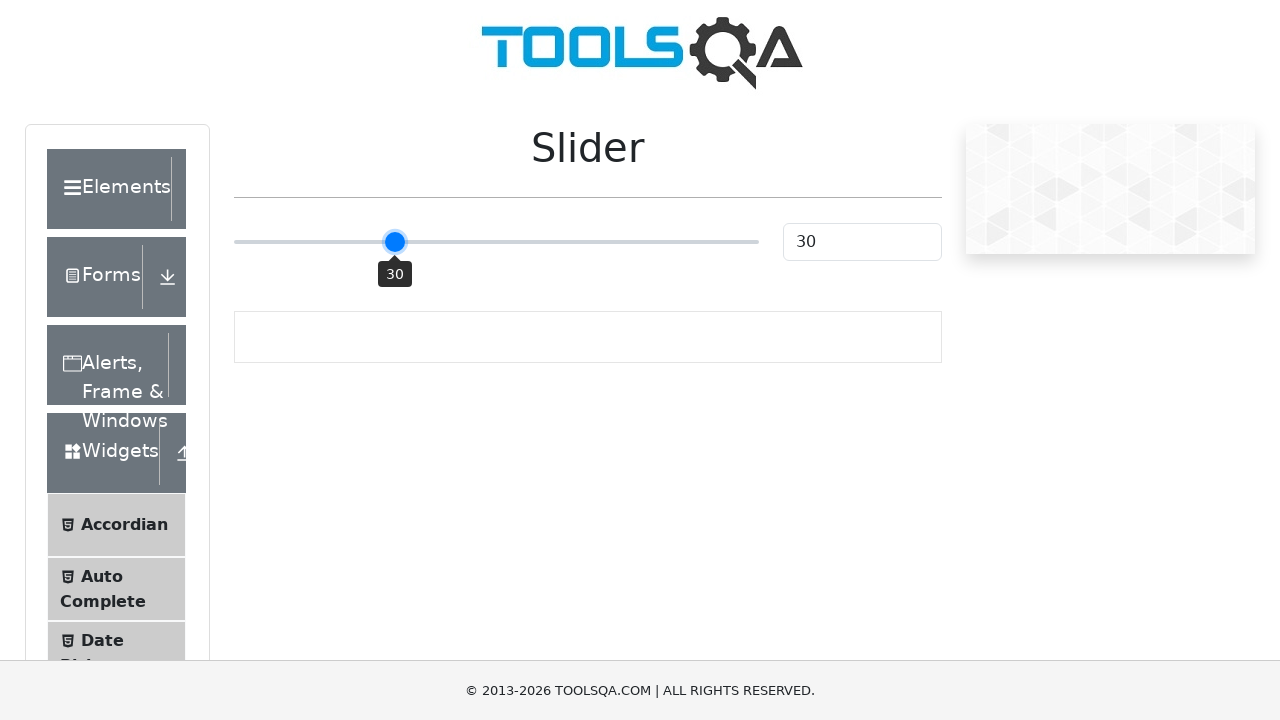

Mouse button pressed down on slider at (496, 242)
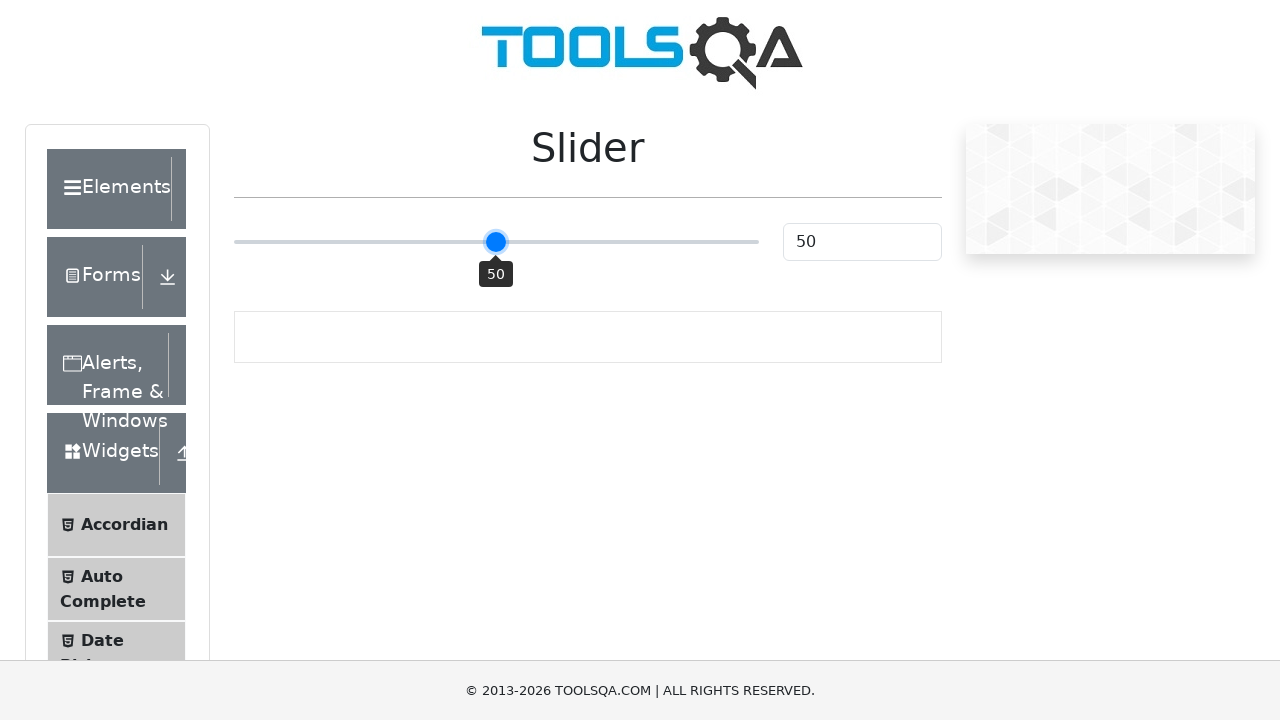

Mouse moved to position (offset: -97) at (399, 242)
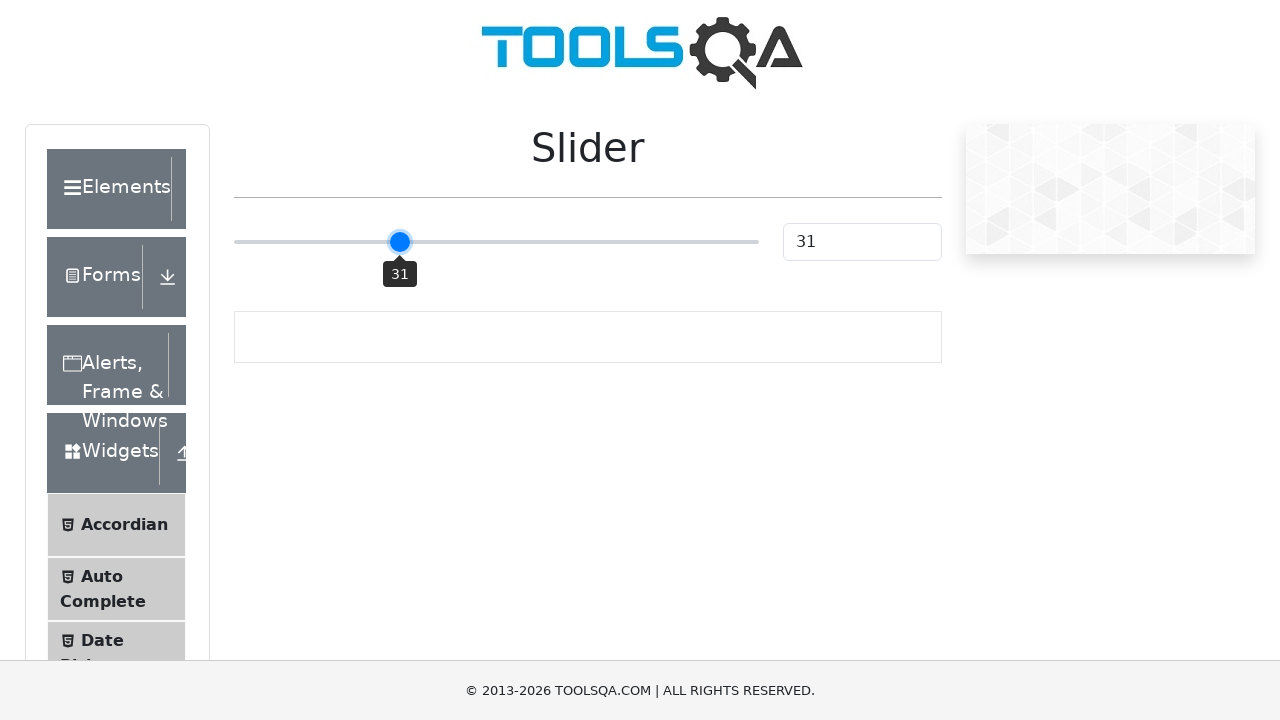

Mouse button released at (399, 242)
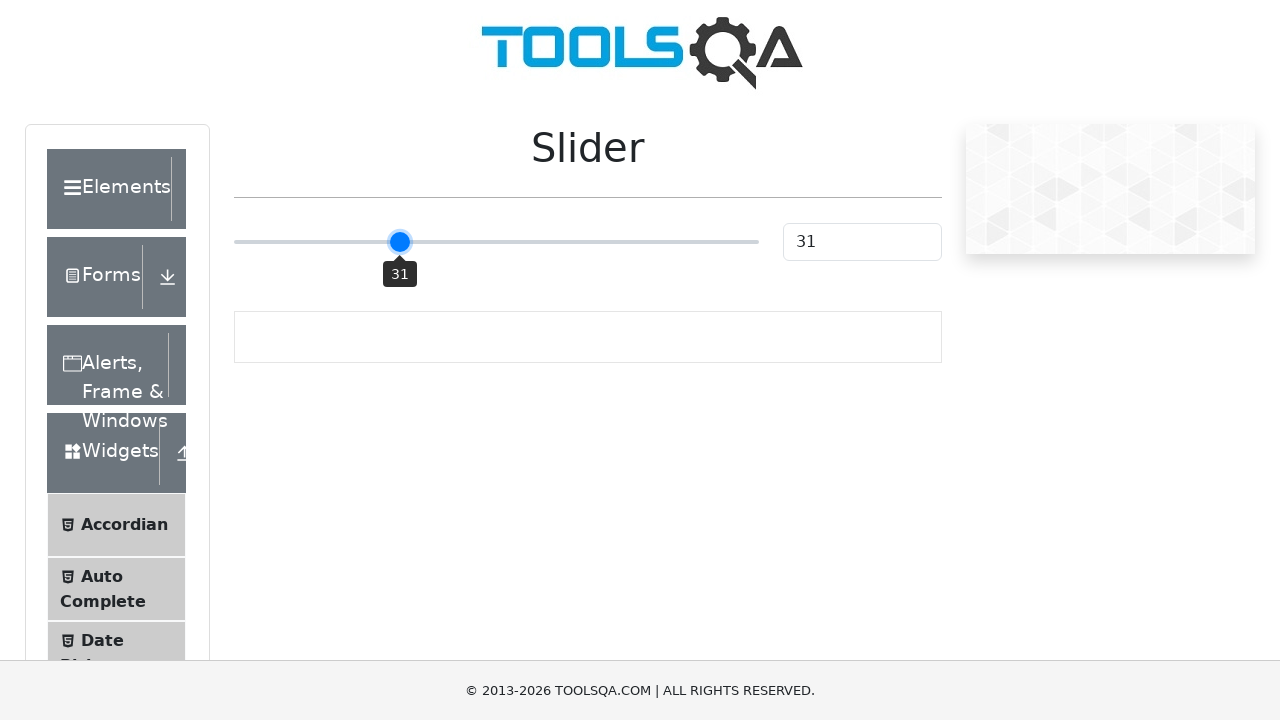

Slider value checked: 31
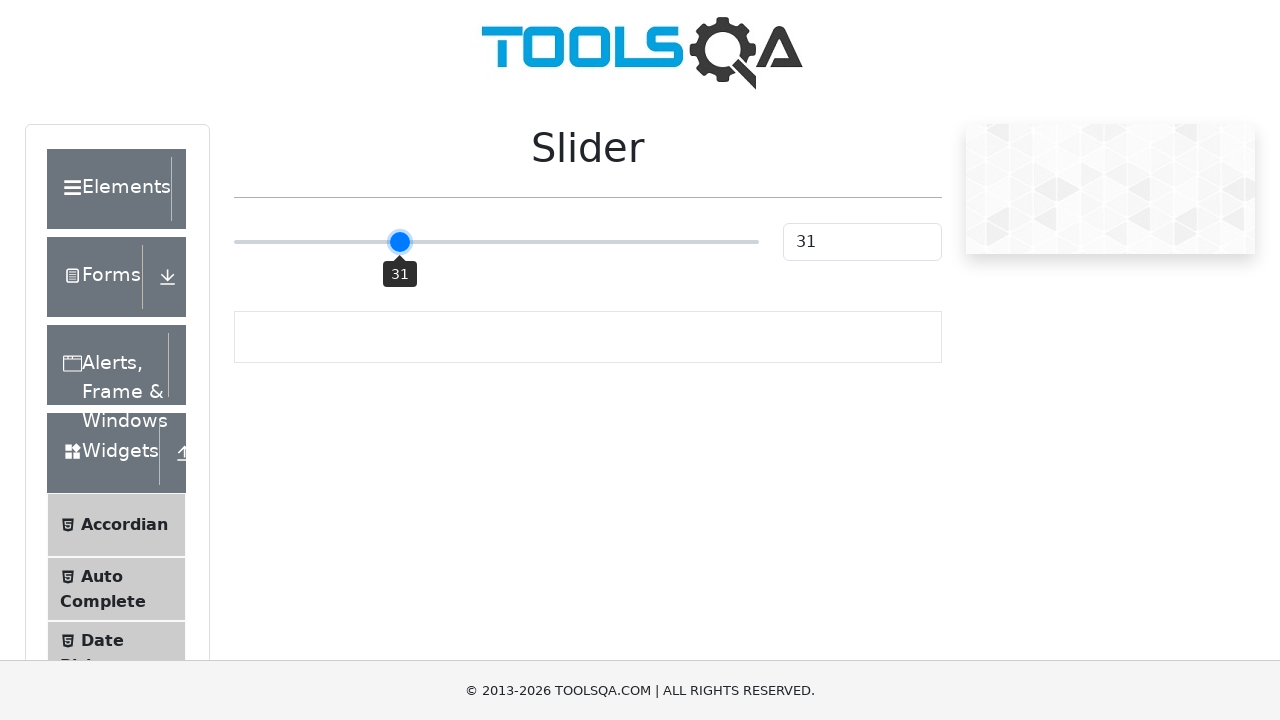

Hovered over slider element
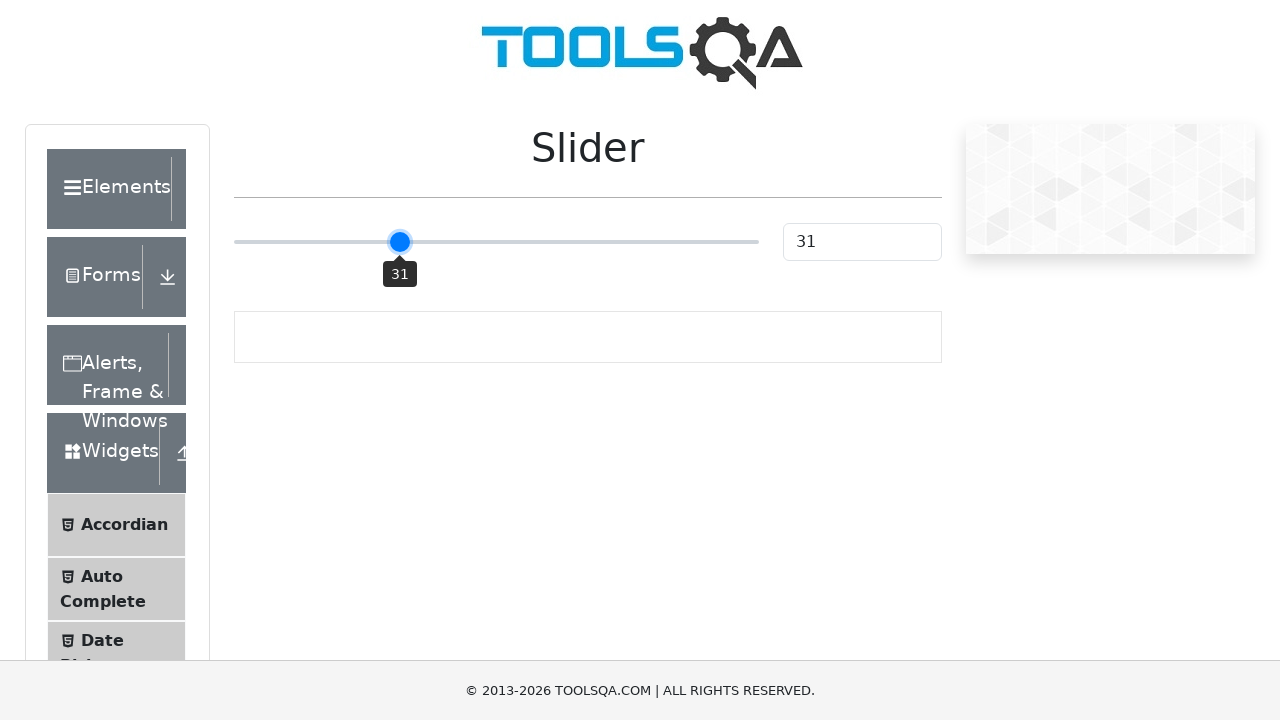

Mouse button pressed down on slider at (496, 242)
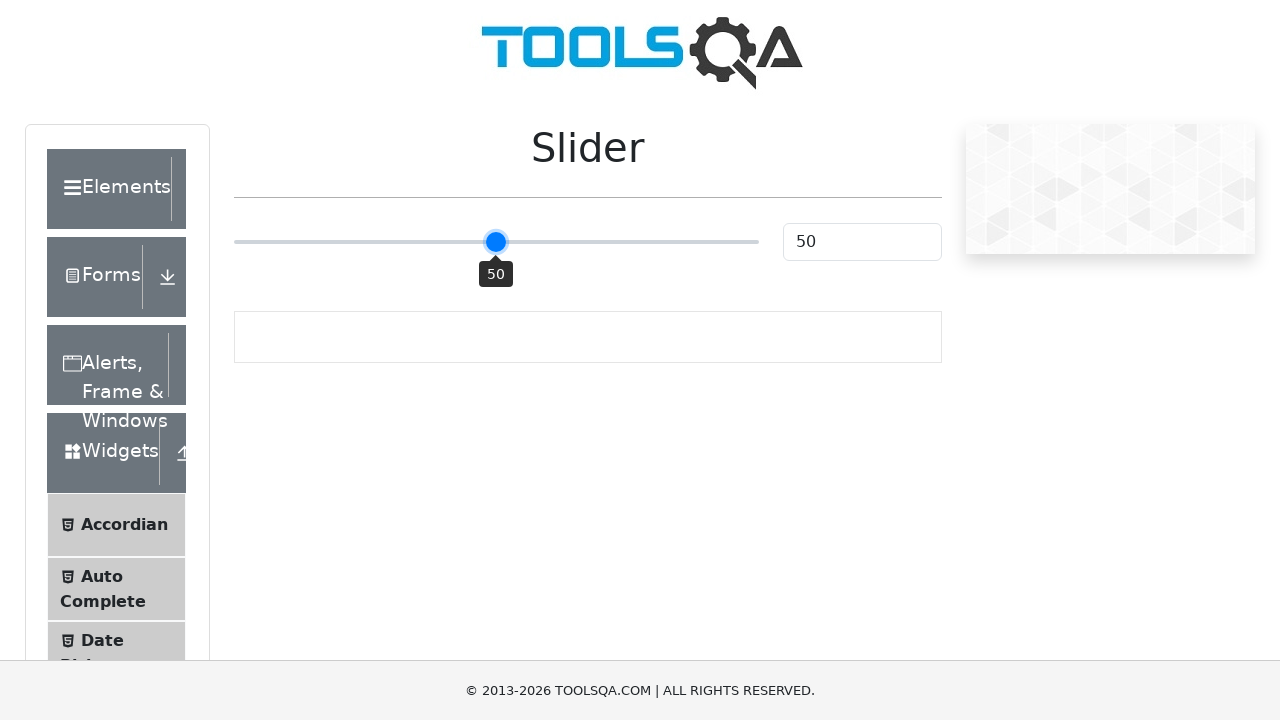

Mouse moved to position (offset: -92) at (404, 242)
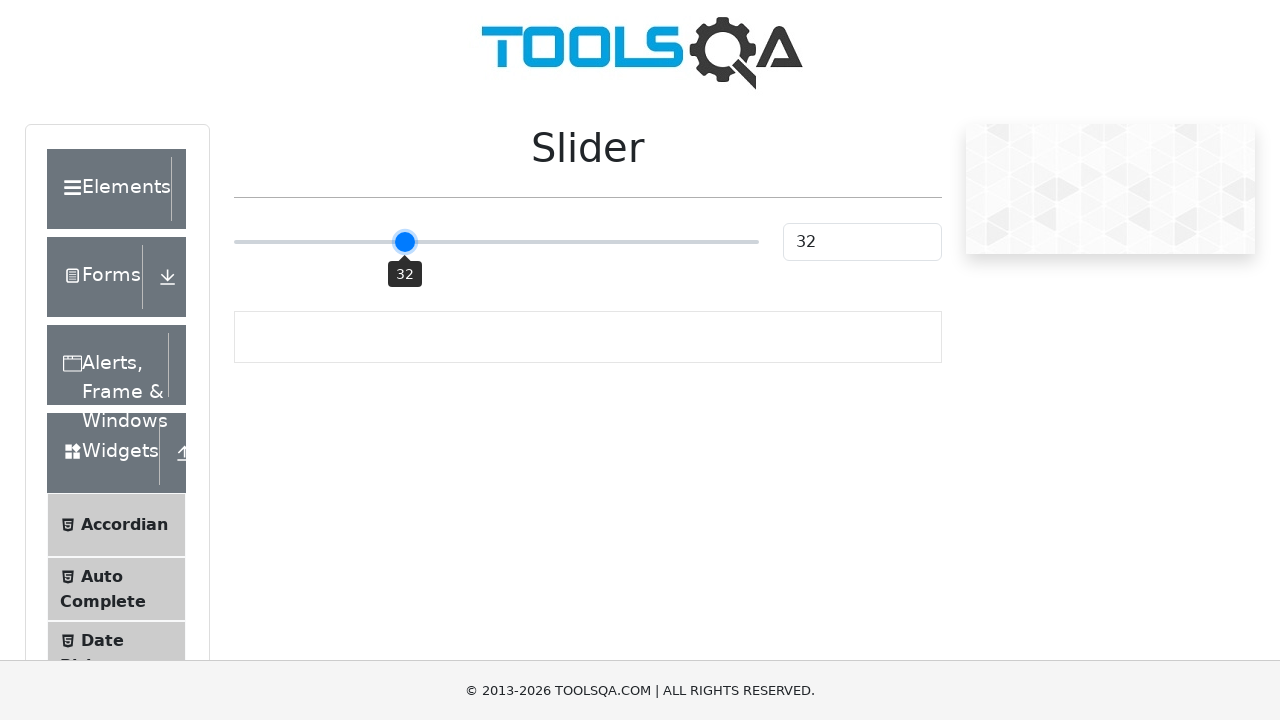

Mouse button released at (404, 242)
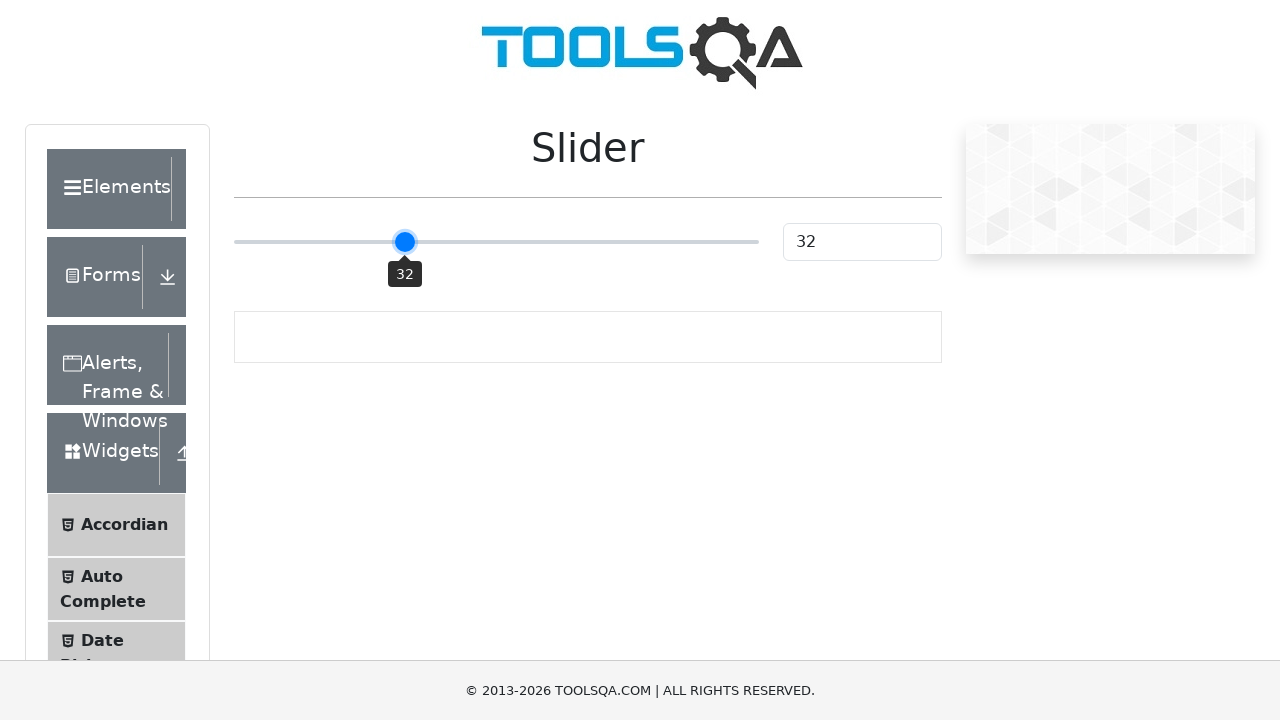

Slider value checked: 32
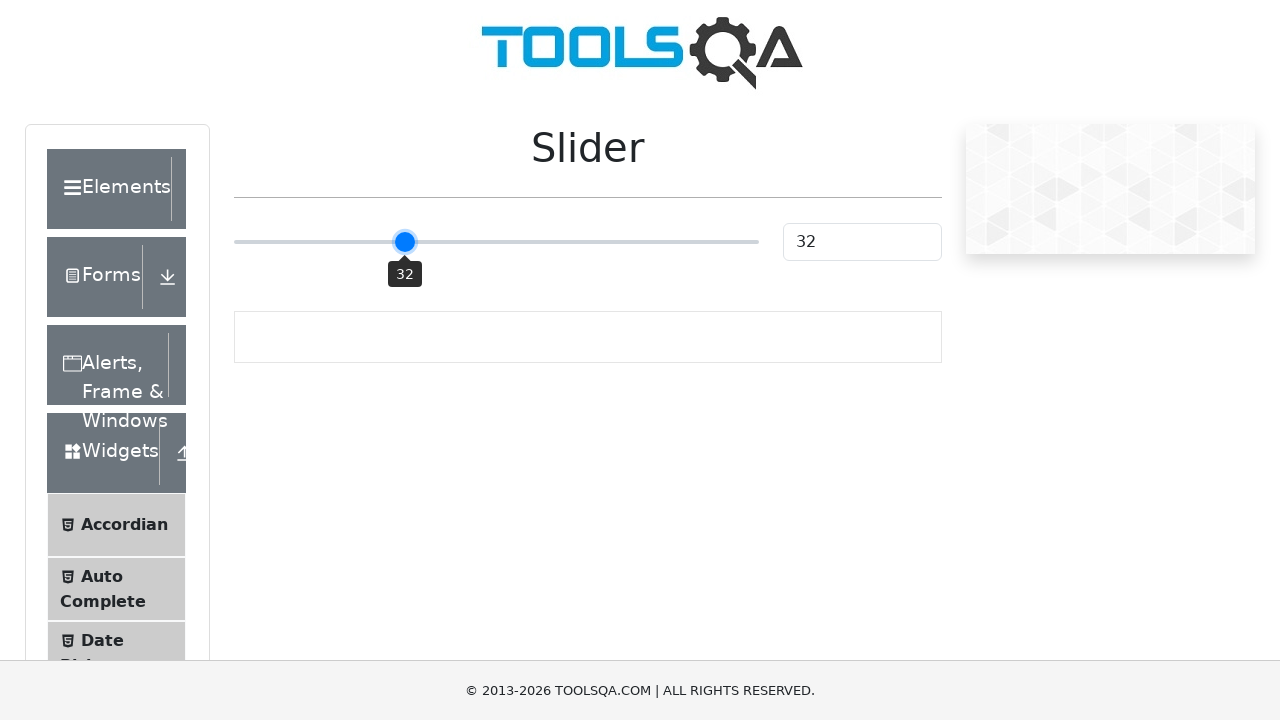

Hovered over slider element
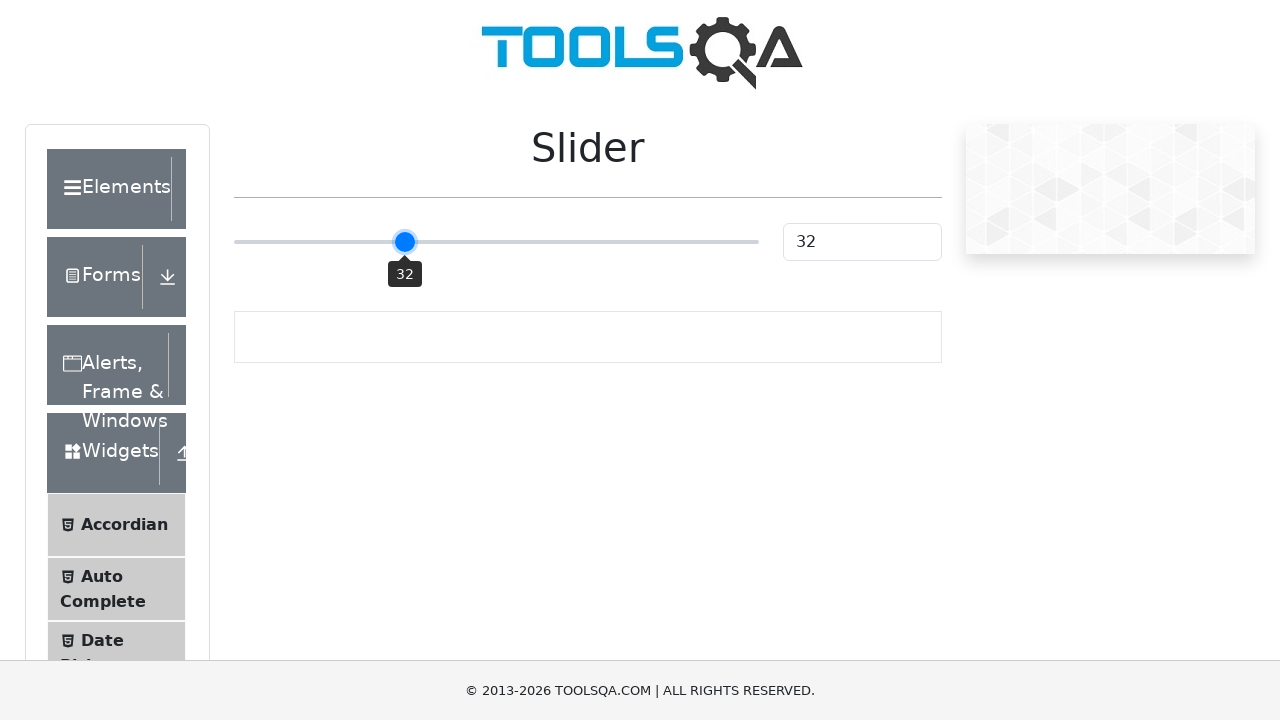

Mouse button pressed down on slider at (496, 242)
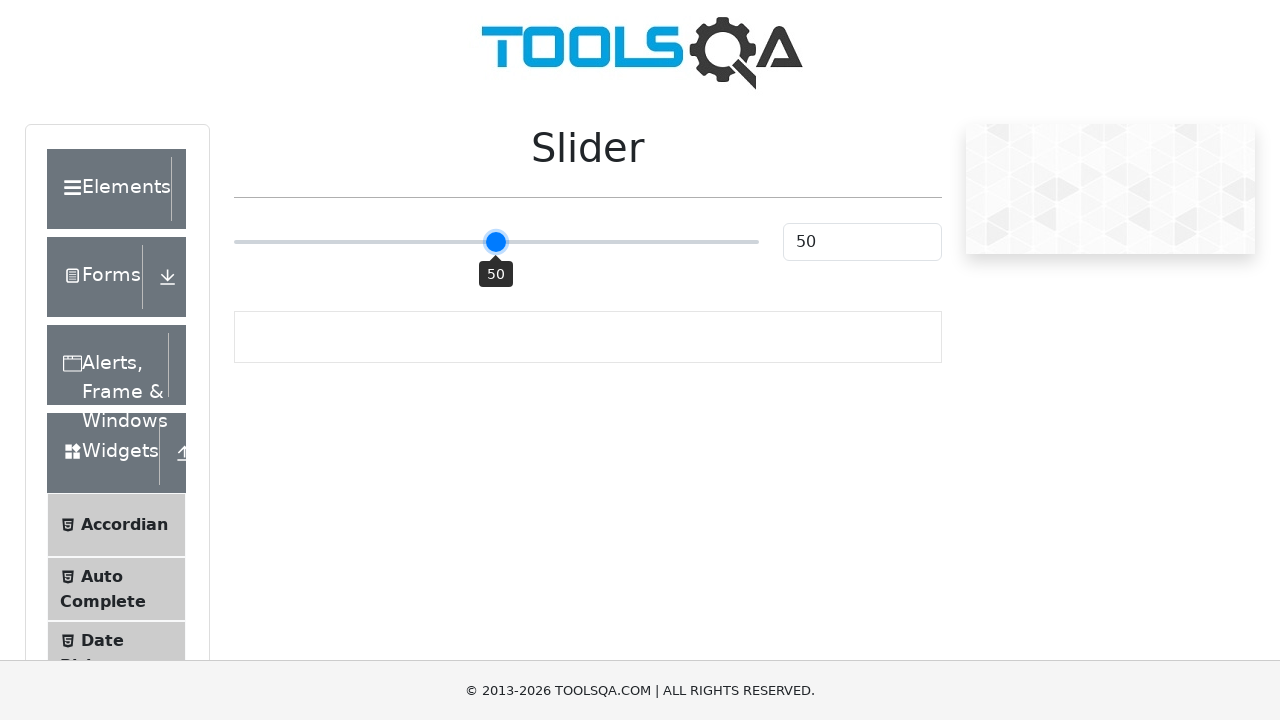

Mouse moved to position (offset: -87) at (409, 242)
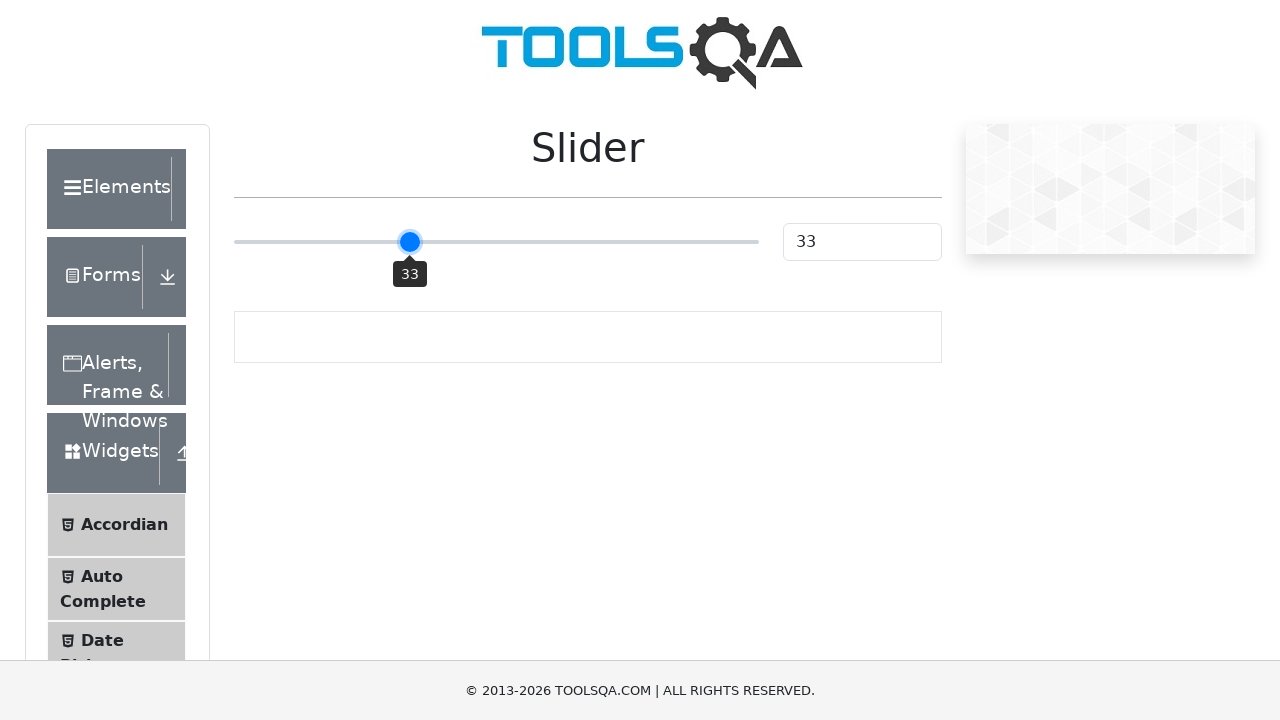

Mouse button released at (409, 242)
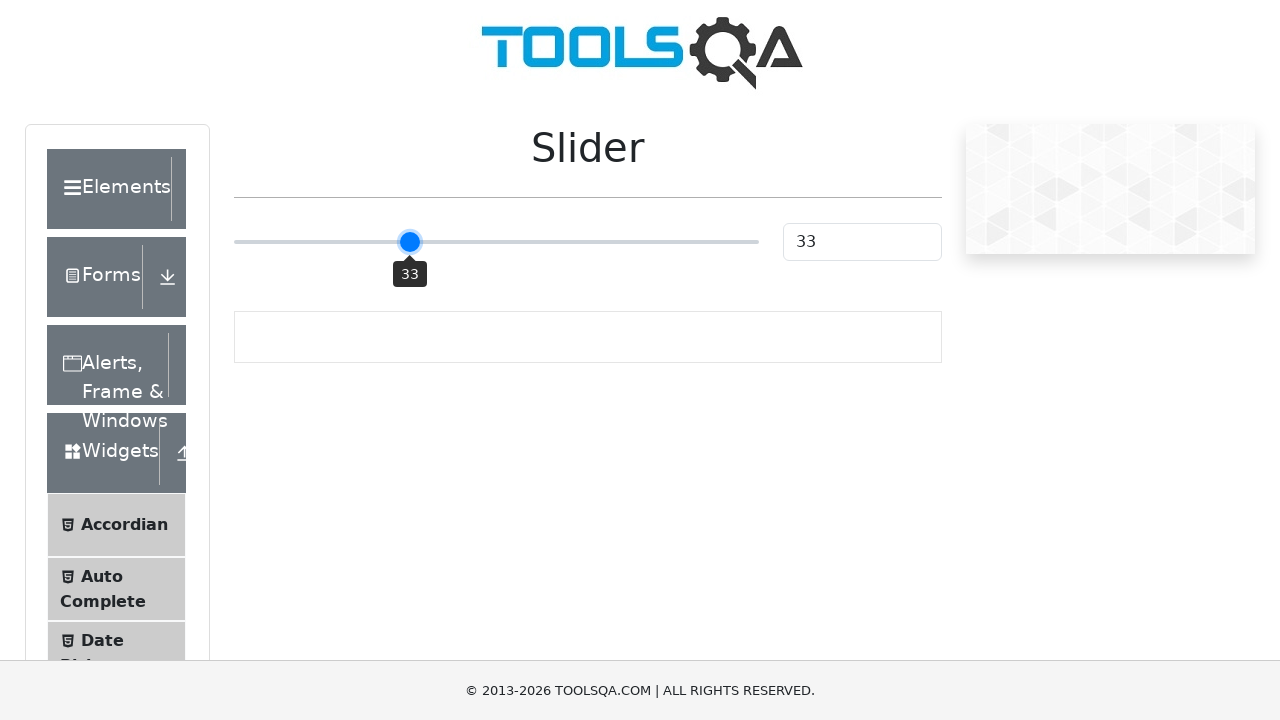

Slider value checked: 33
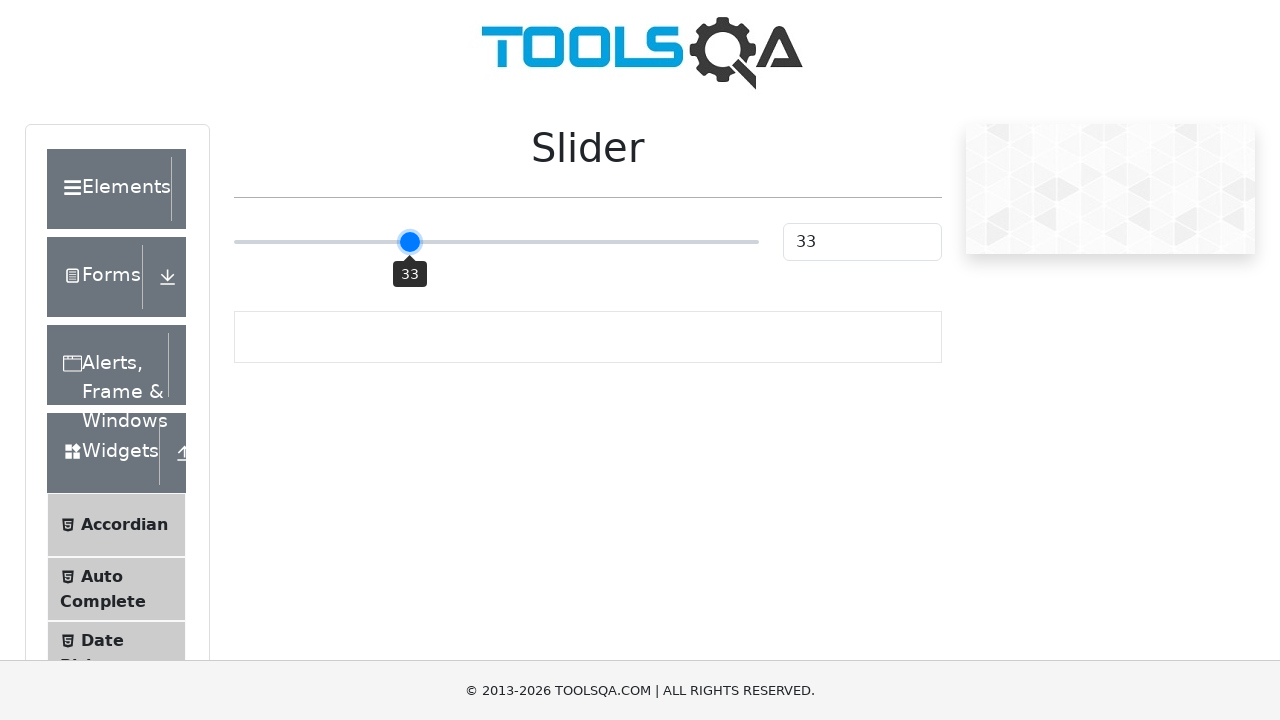

Hovered over slider element
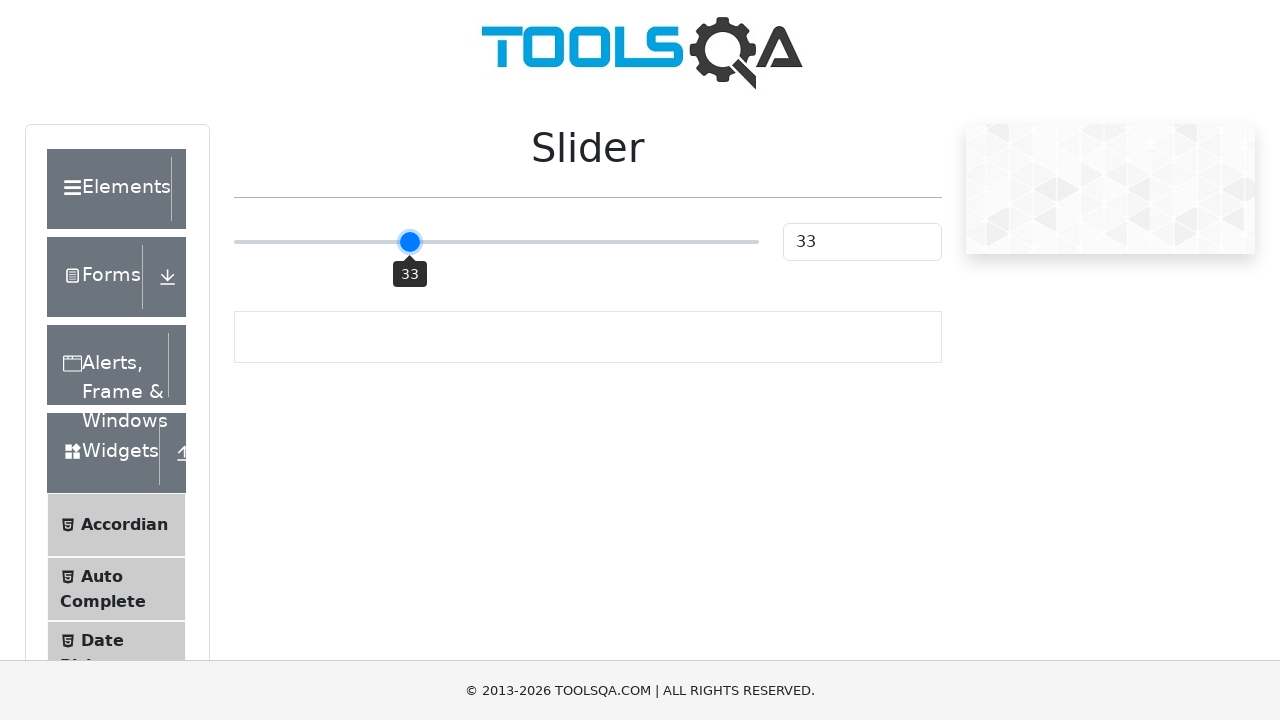

Mouse button pressed down on slider at (496, 242)
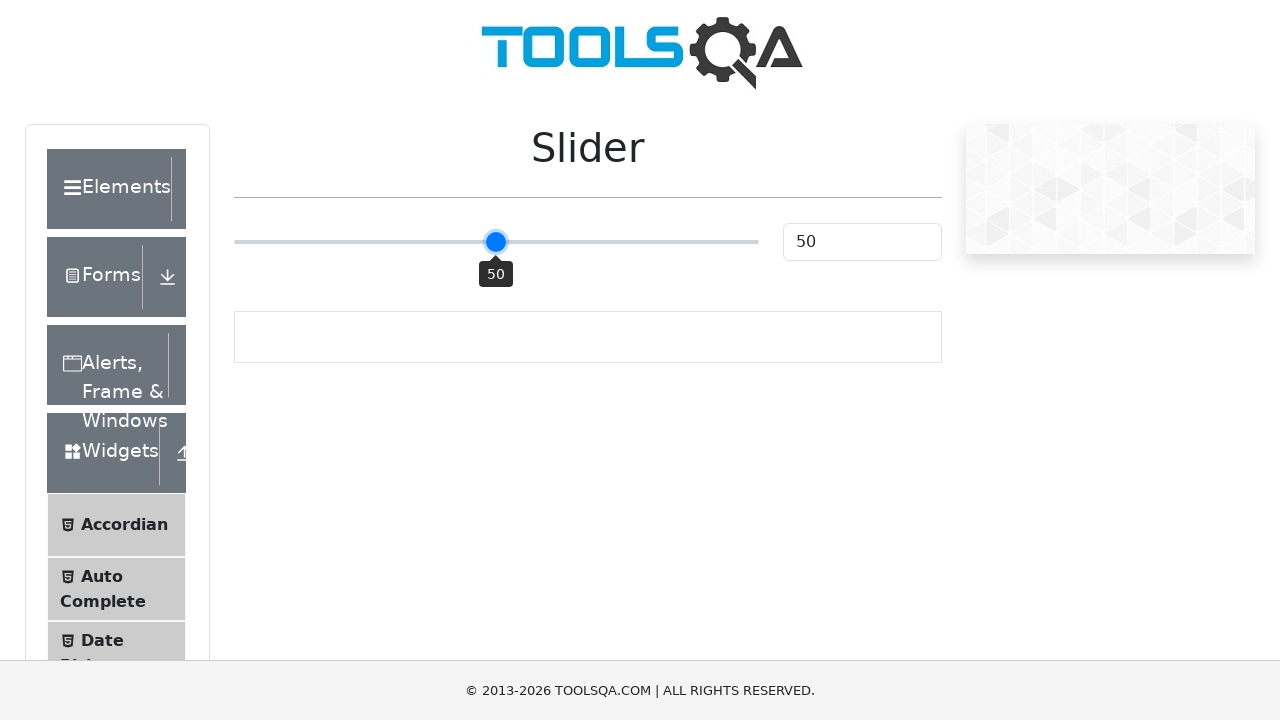

Mouse moved to position (offset: -82) at (414, 242)
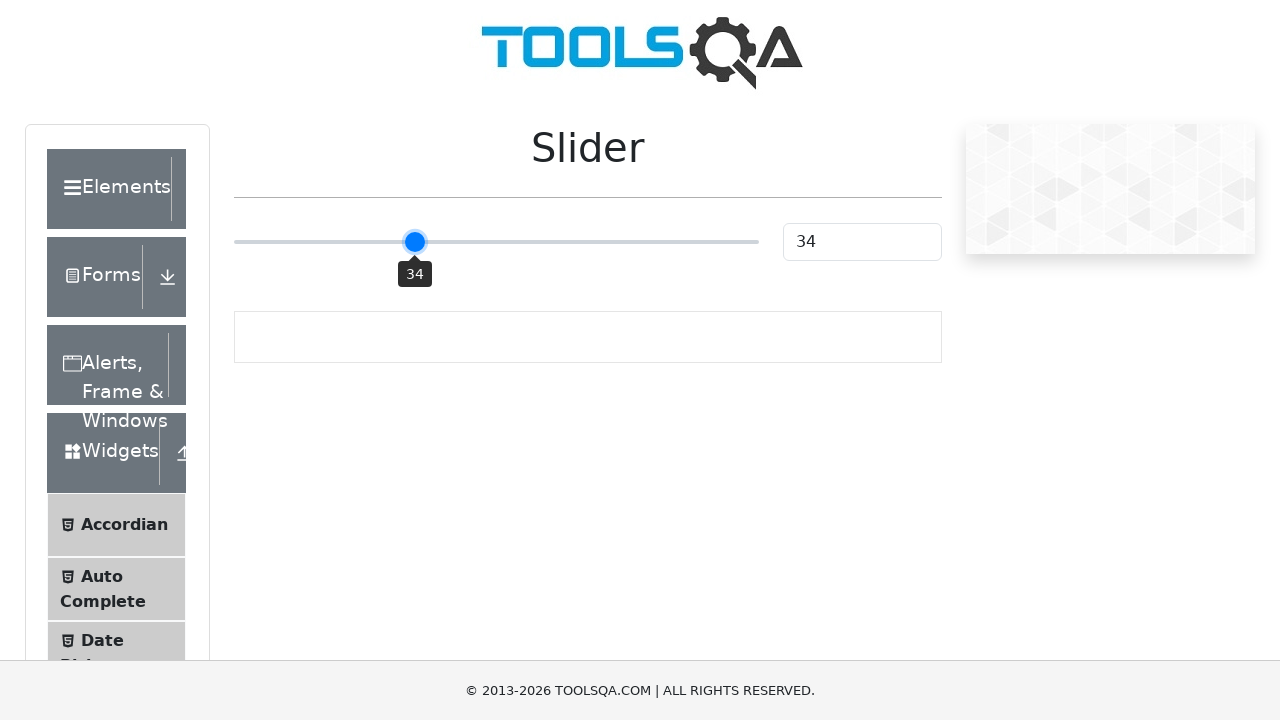

Mouse button released at (414, 242)
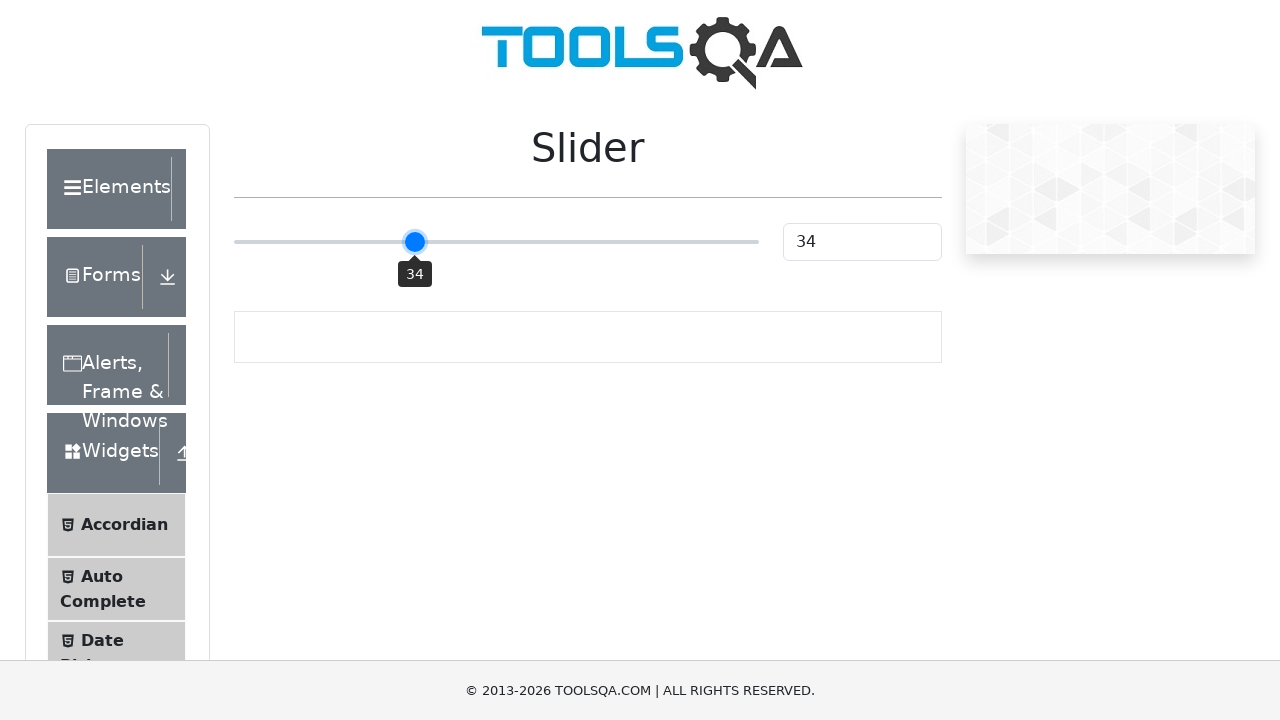

Slider value checked: 34
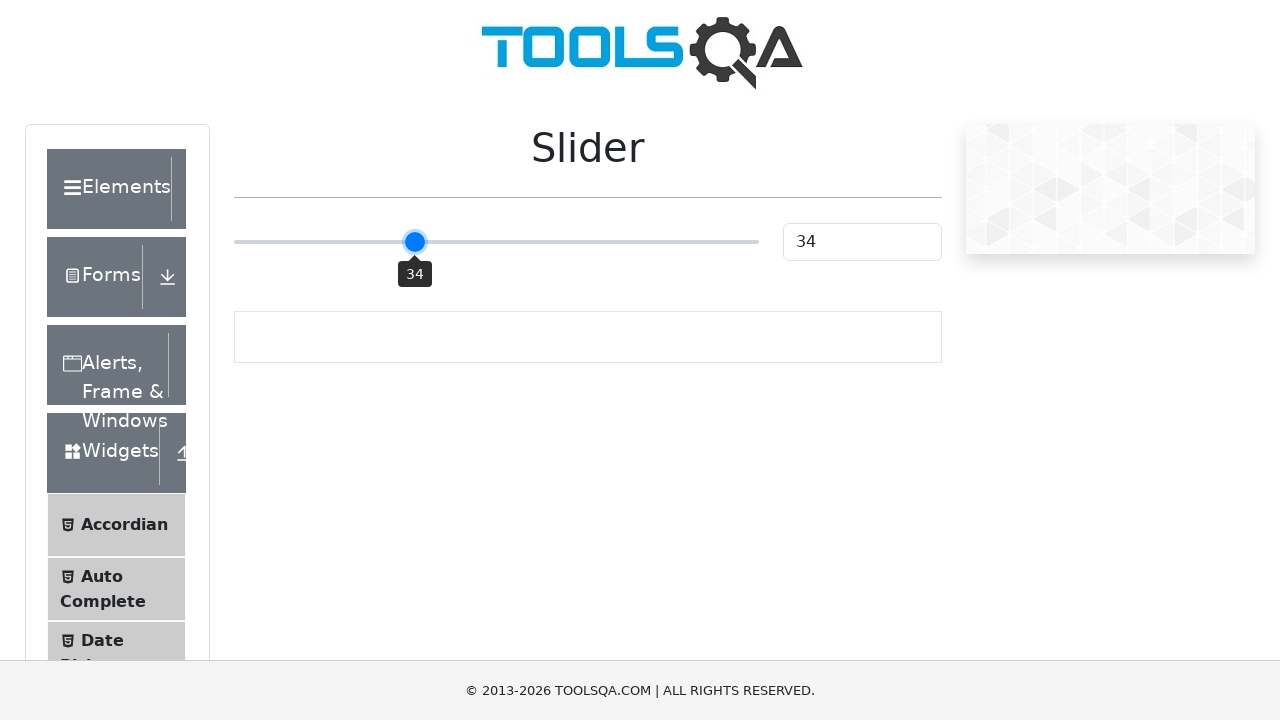

Hovered over slider element
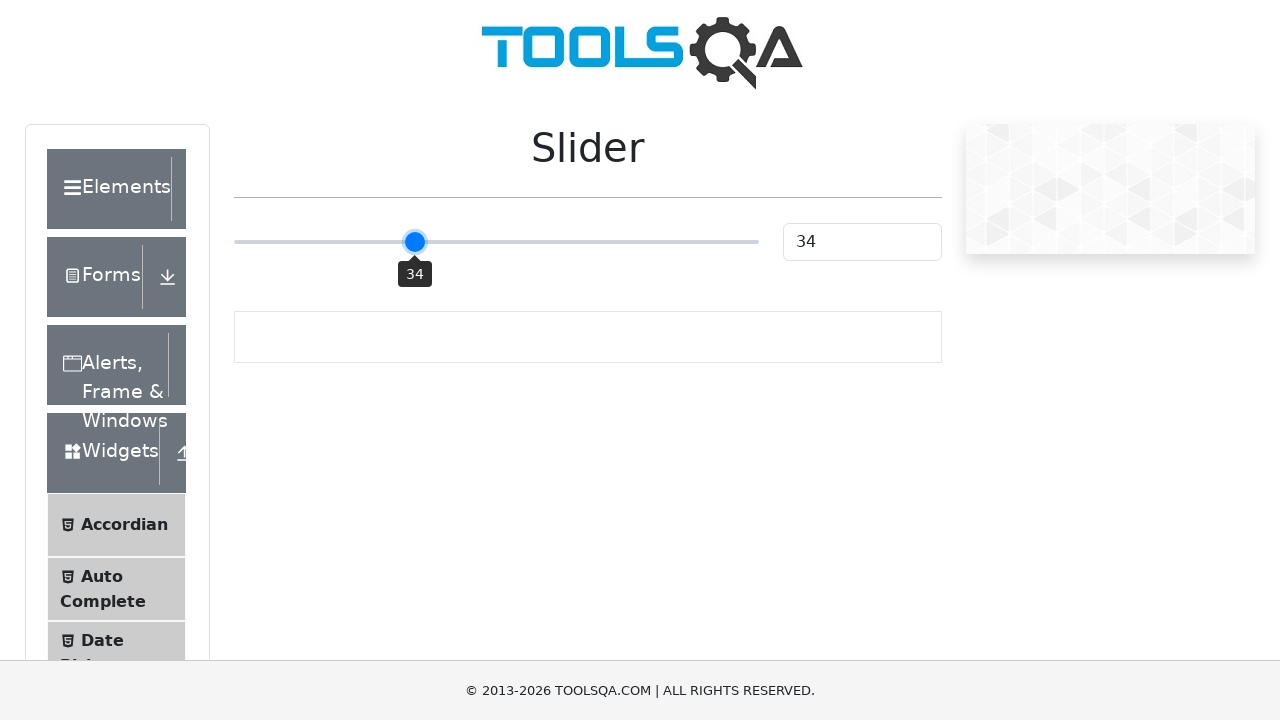

Mouse button pressed down on slider at (496, 242)
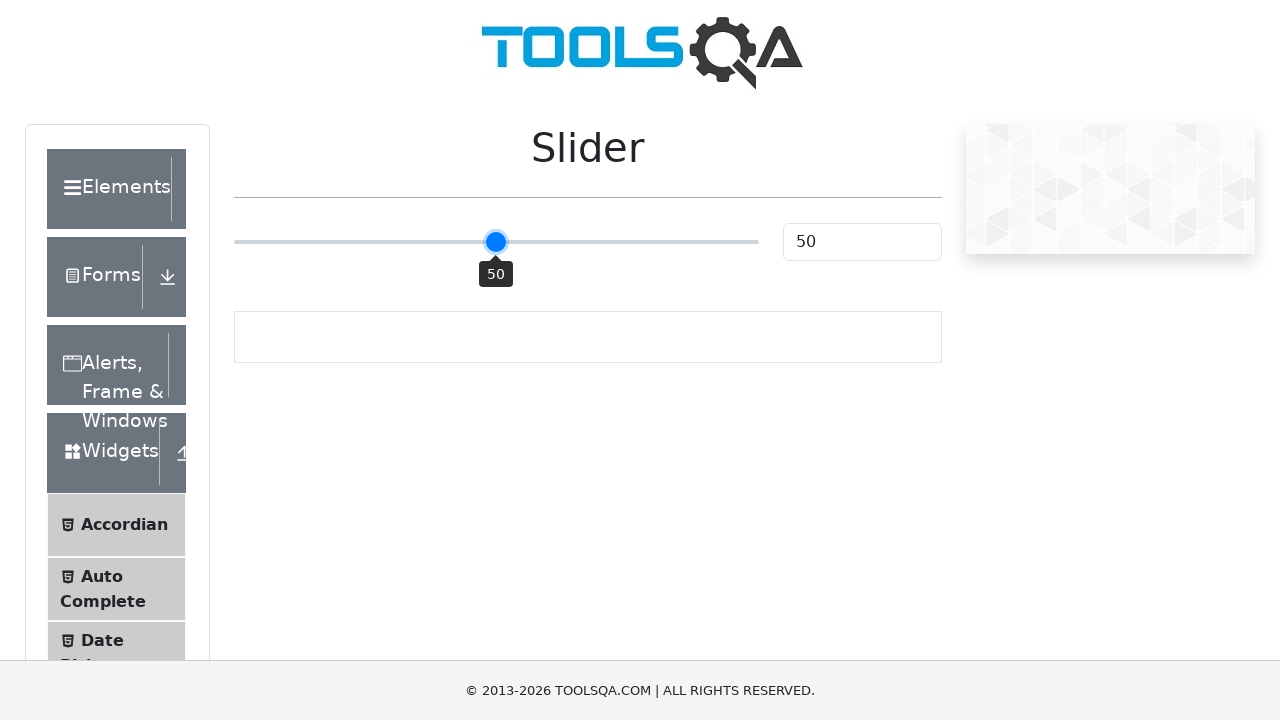

Mouse moved to position (offset: -77) at (419, 242)
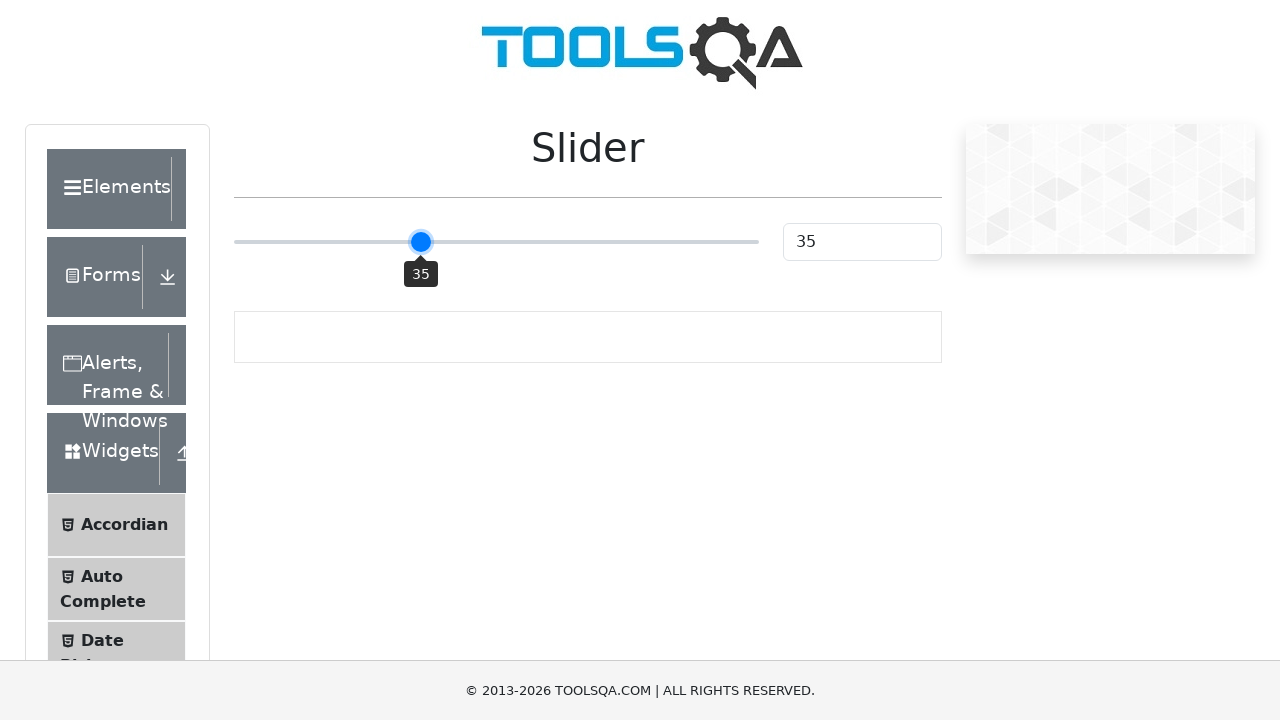

Mouse button released at (419, 242)
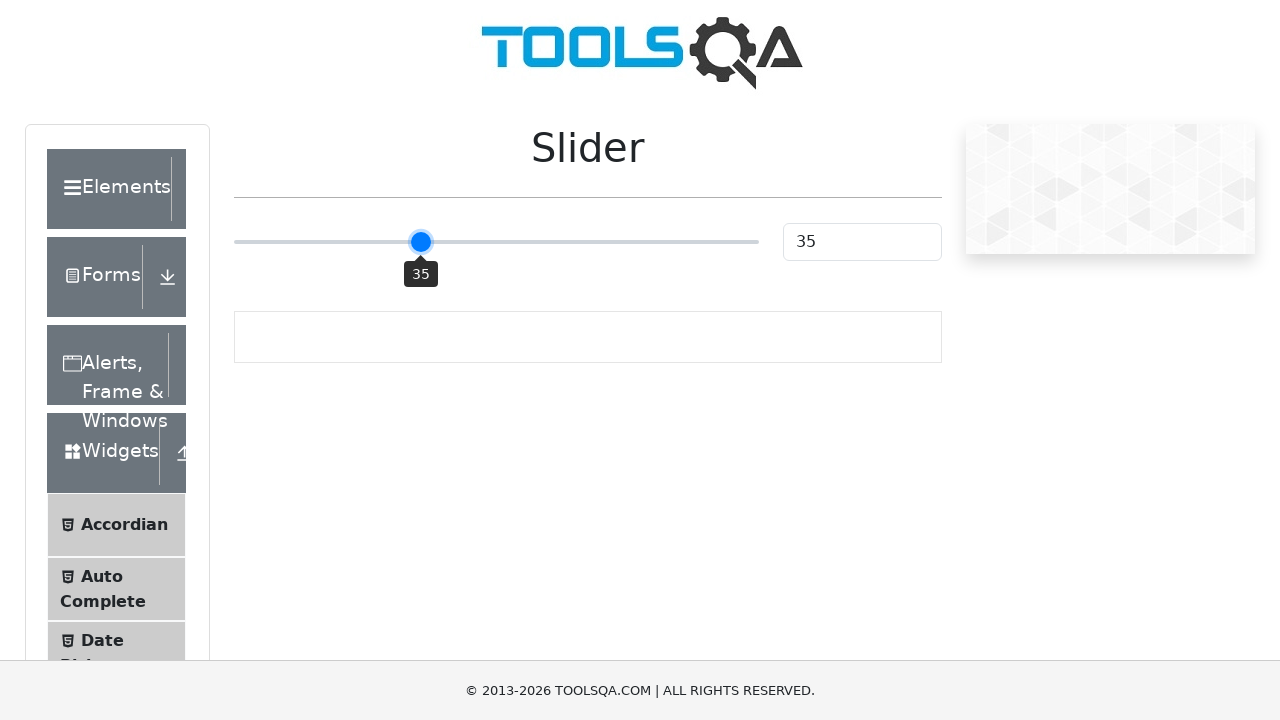

Slider value checked: 35
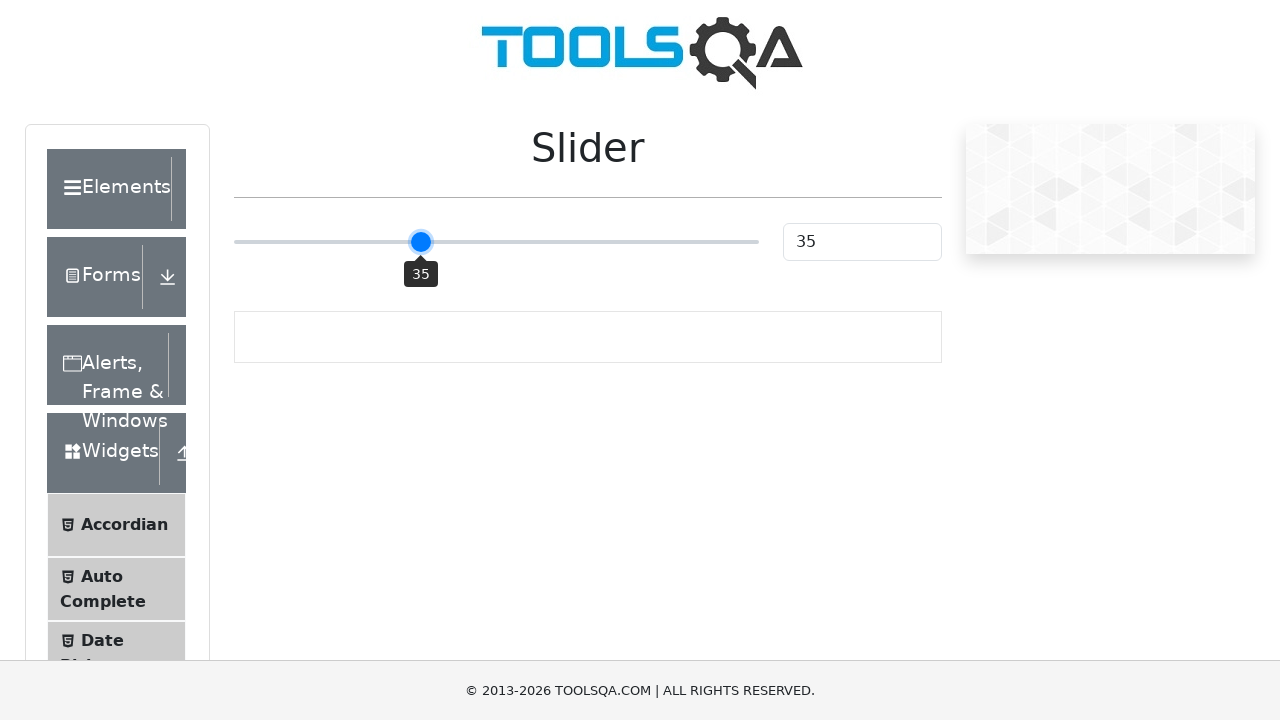

Hovered over slider element
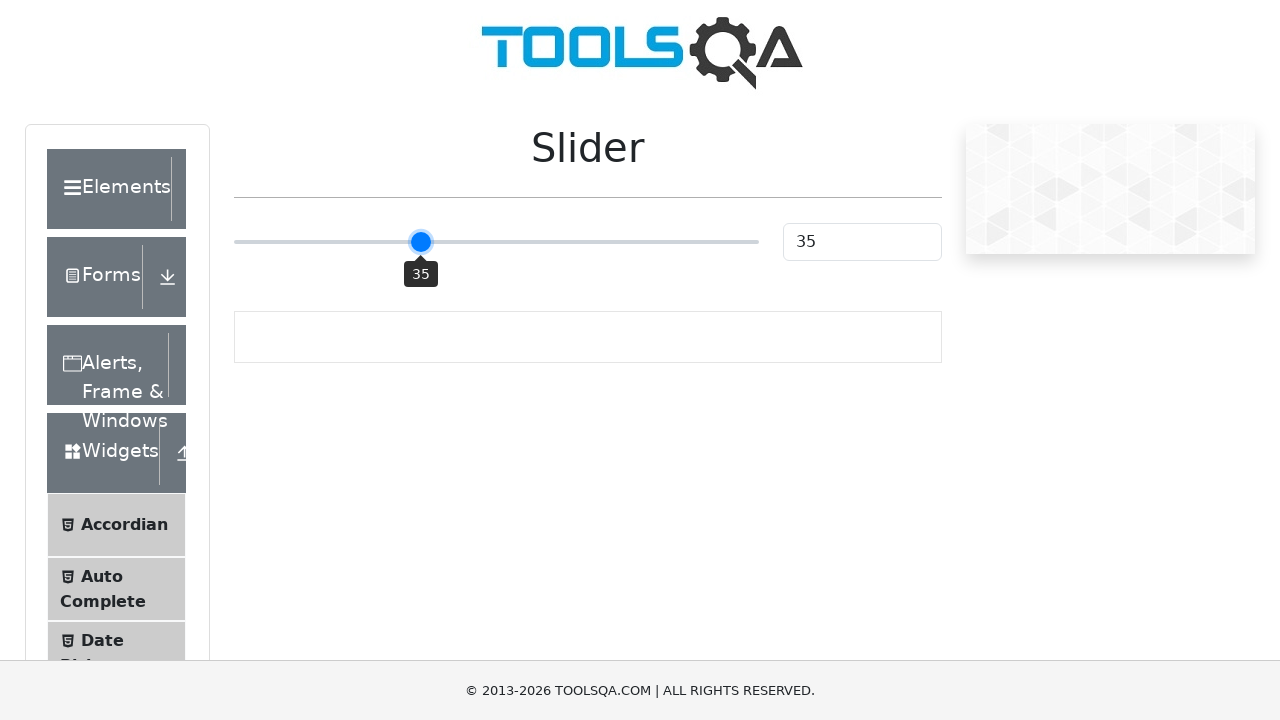

Mouse button pressed down on slider at (496, 242)
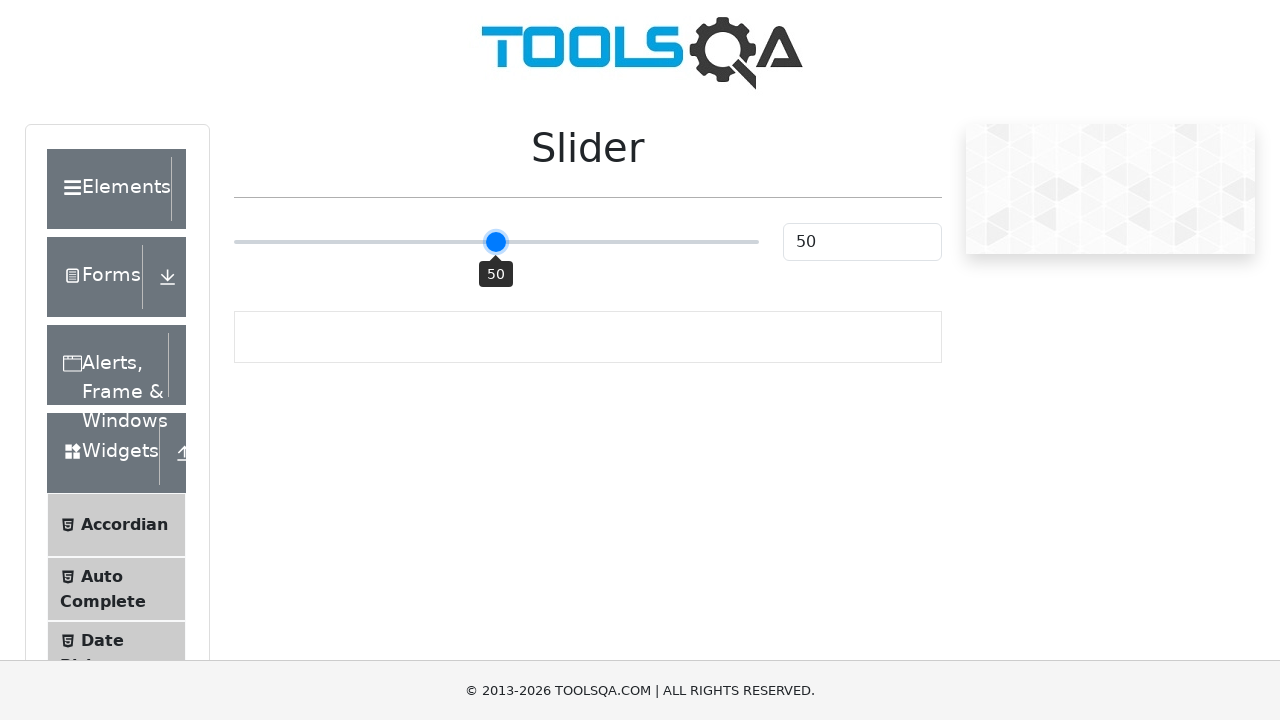

Mouse moved to position (offset: -72) at (424, 242)
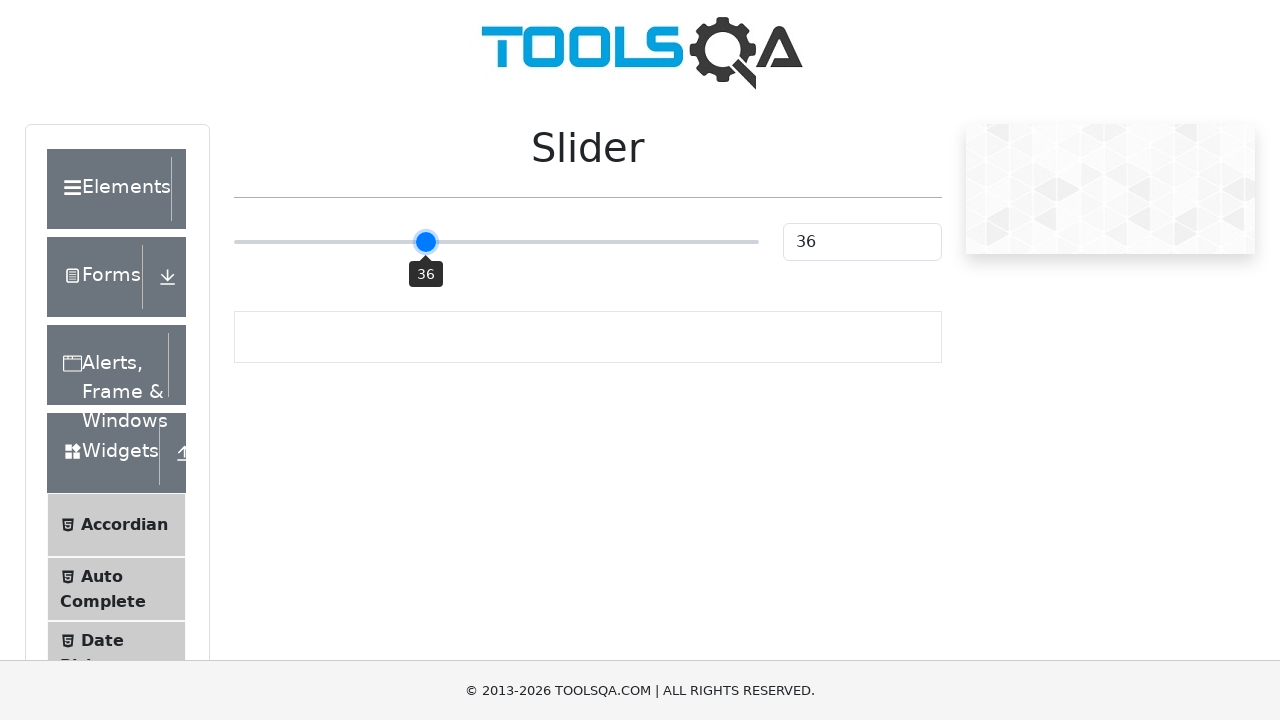

Mouse button released at (424, 242)
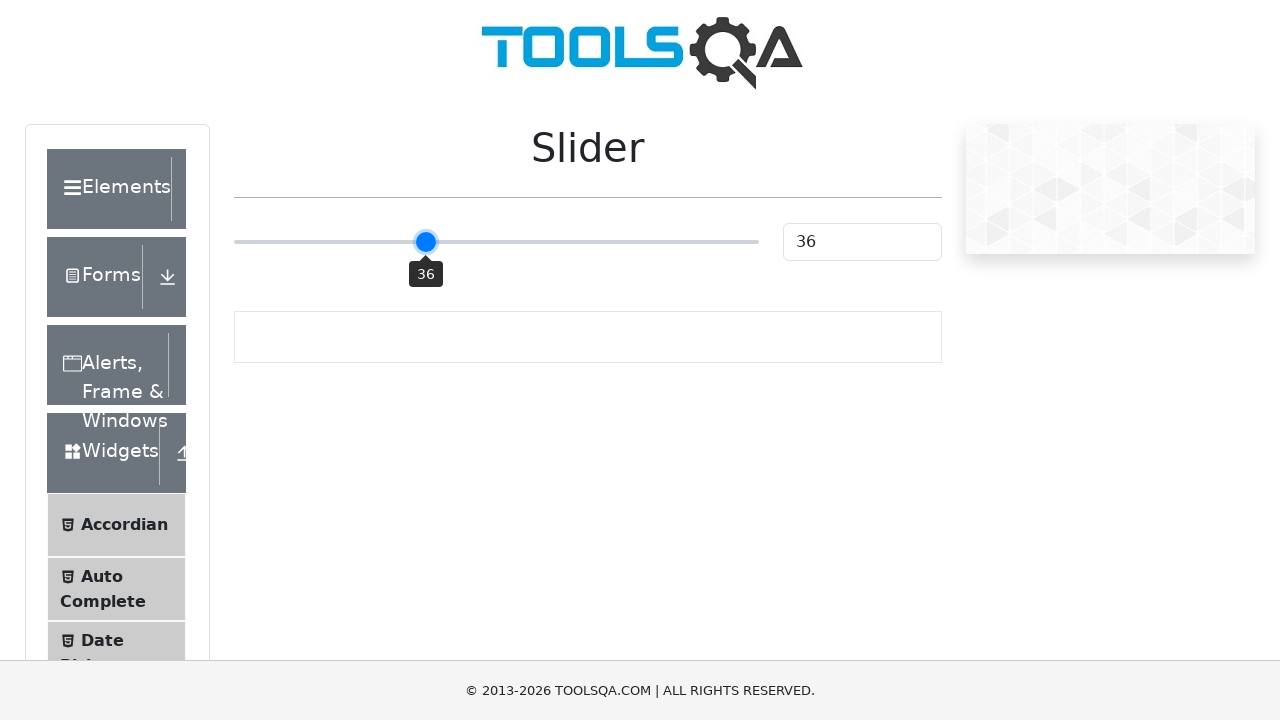

Slider value checked: 36
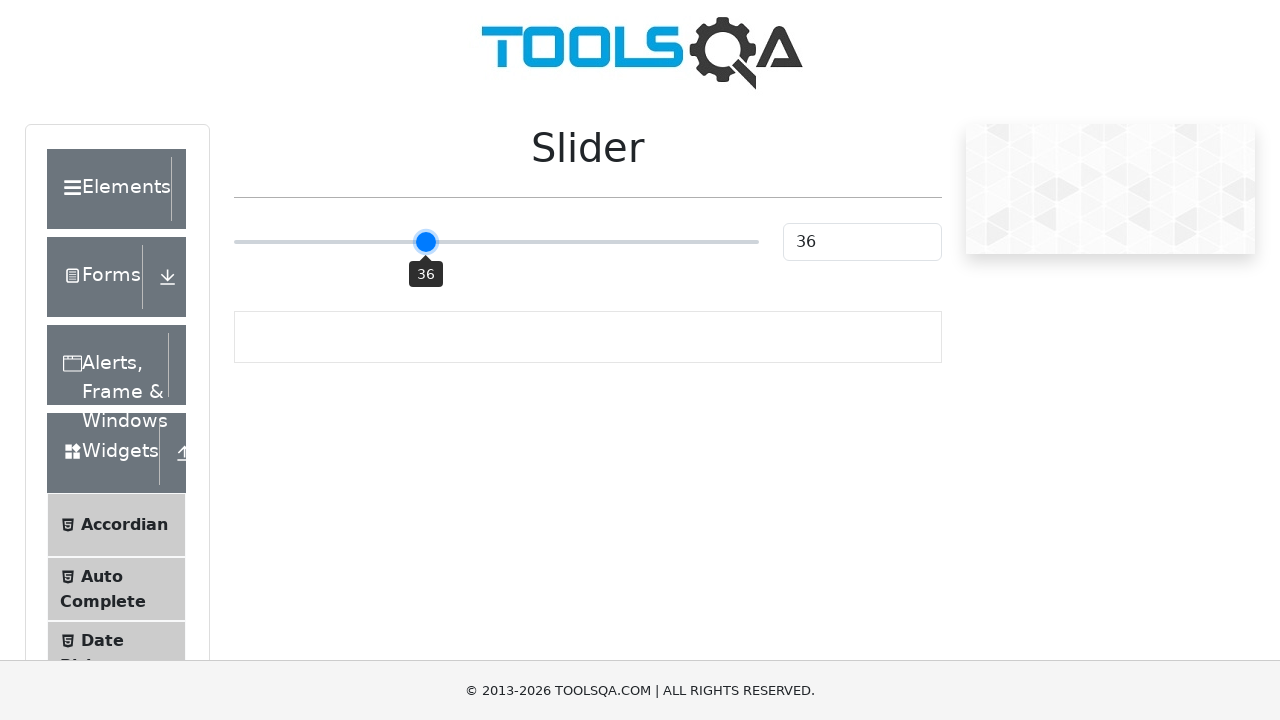

Hovered over slider element
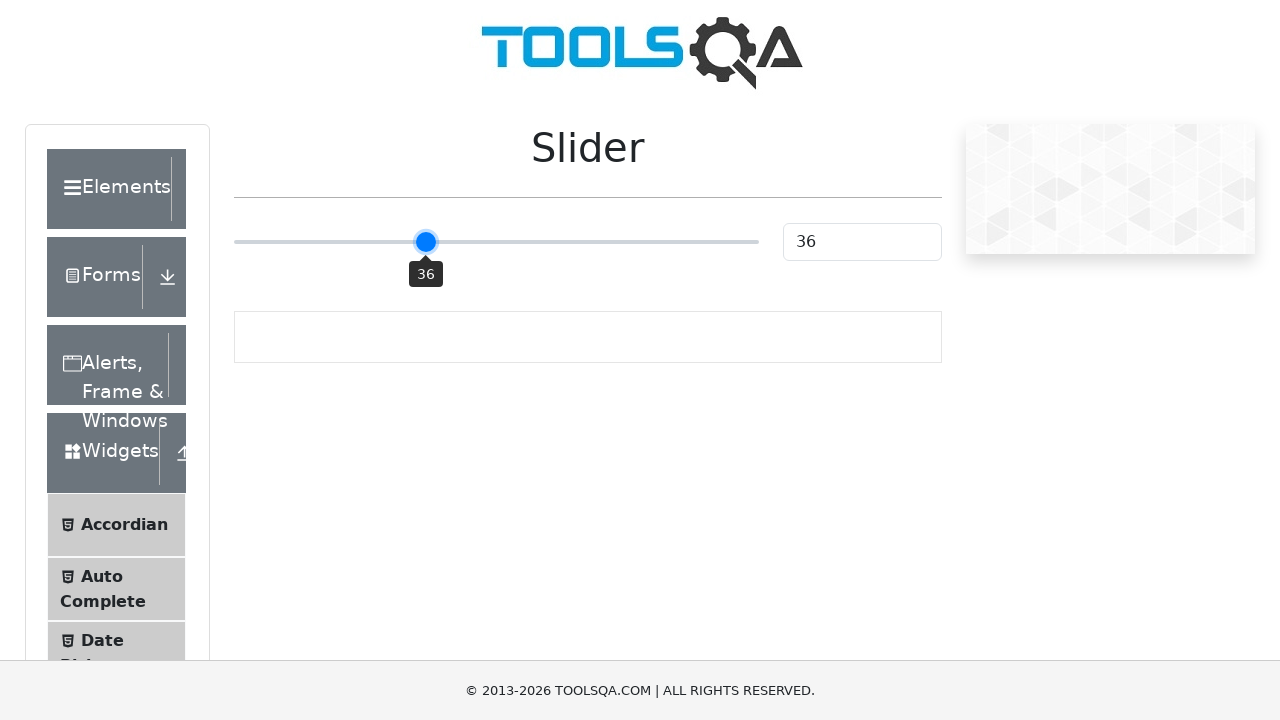

Mouse button pressed down on slider at (496, 242)
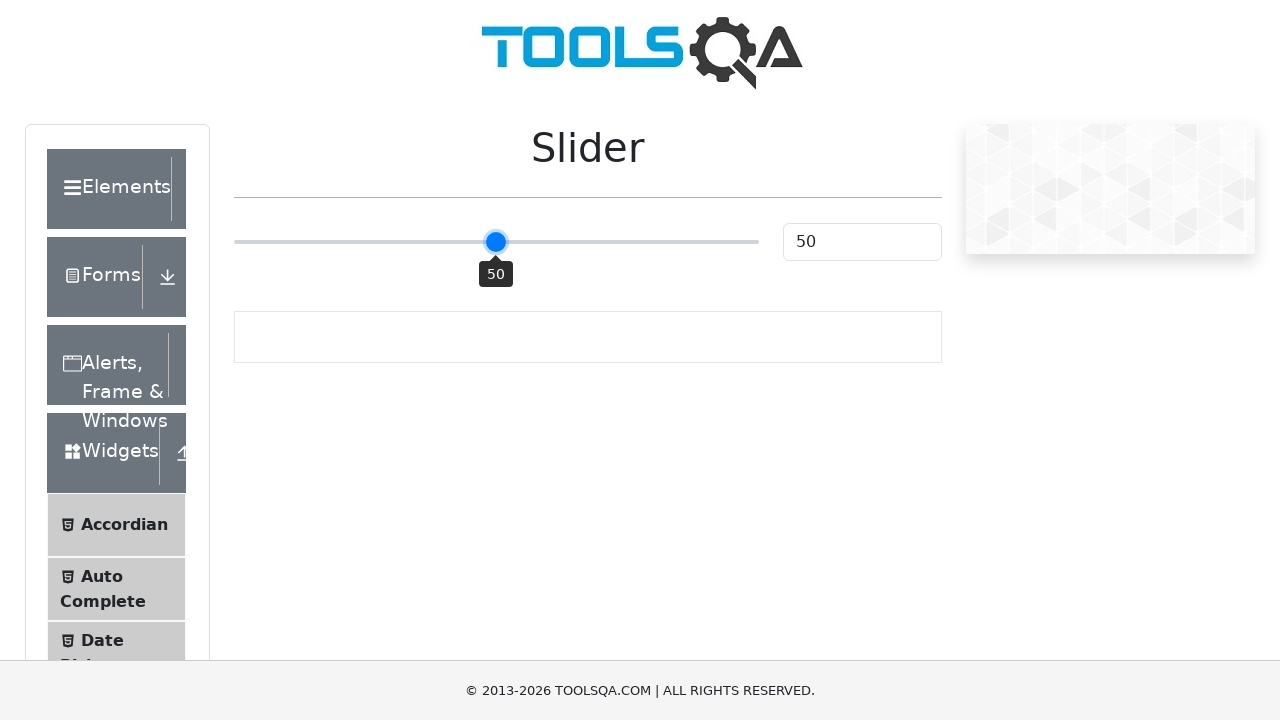

Mouse moved to position (offset: -67) at (429, 242)
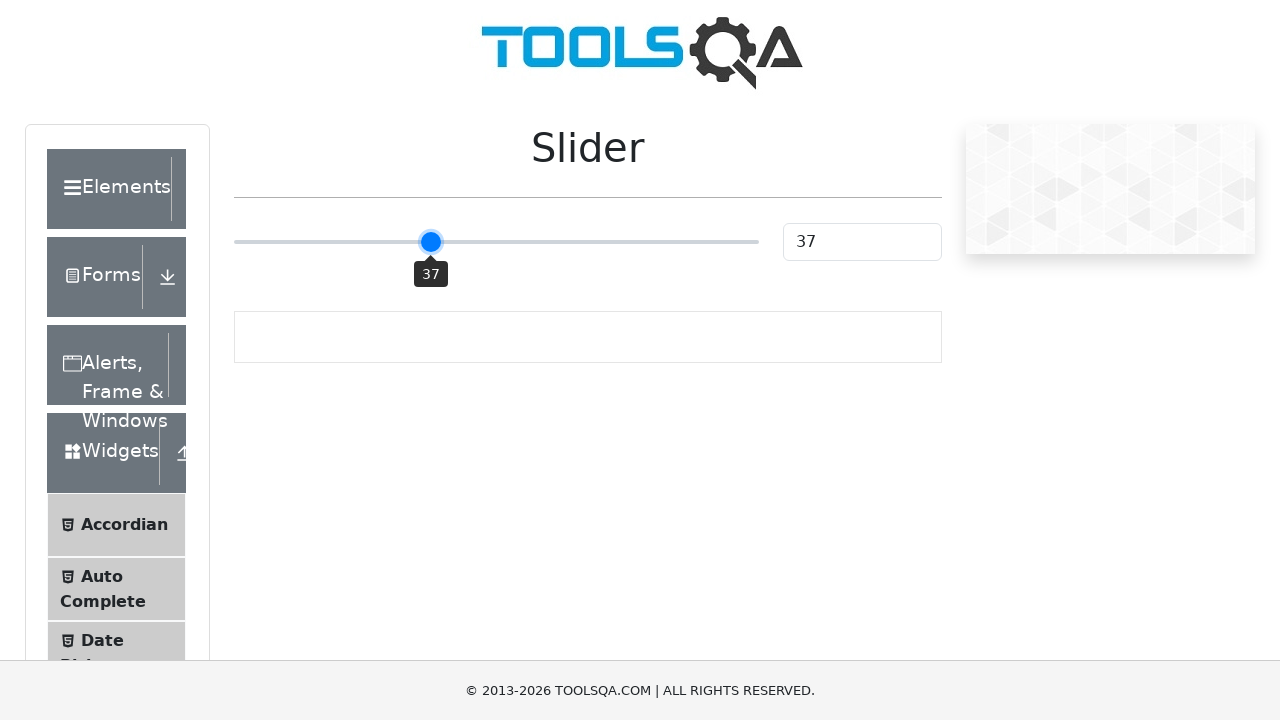

Mouse button released at (429, 242)
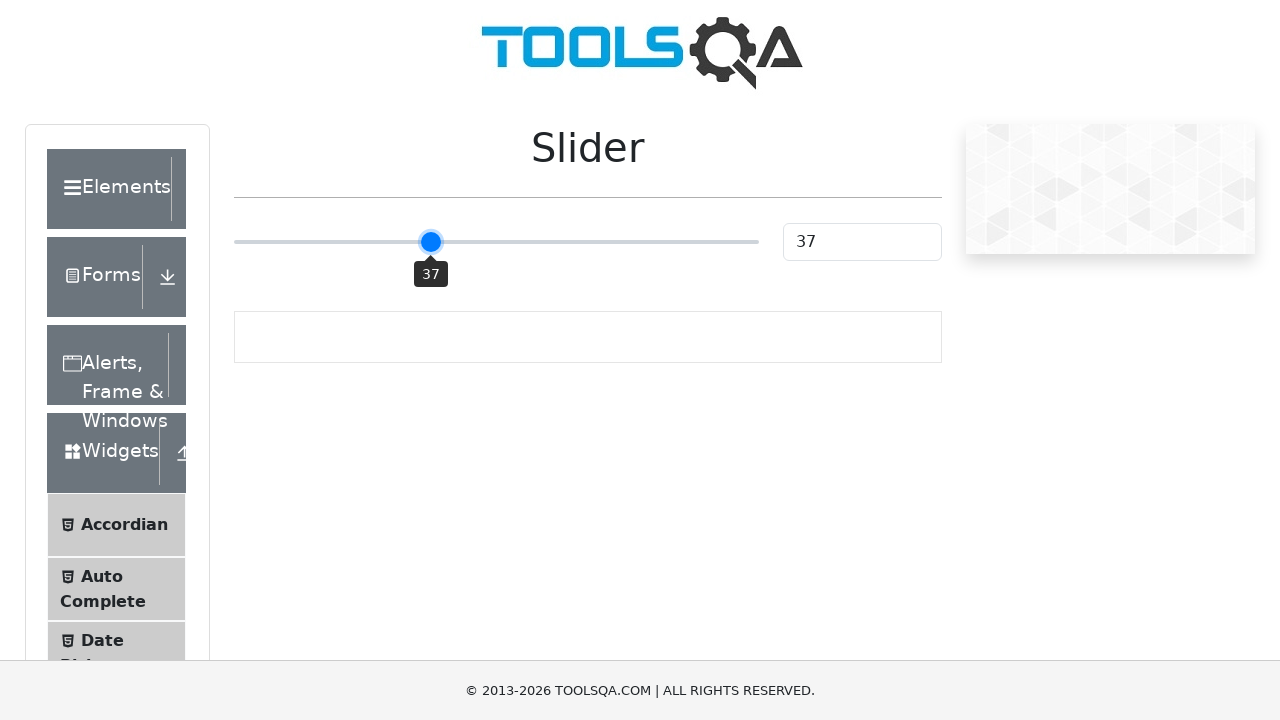

Slider value checked: 37
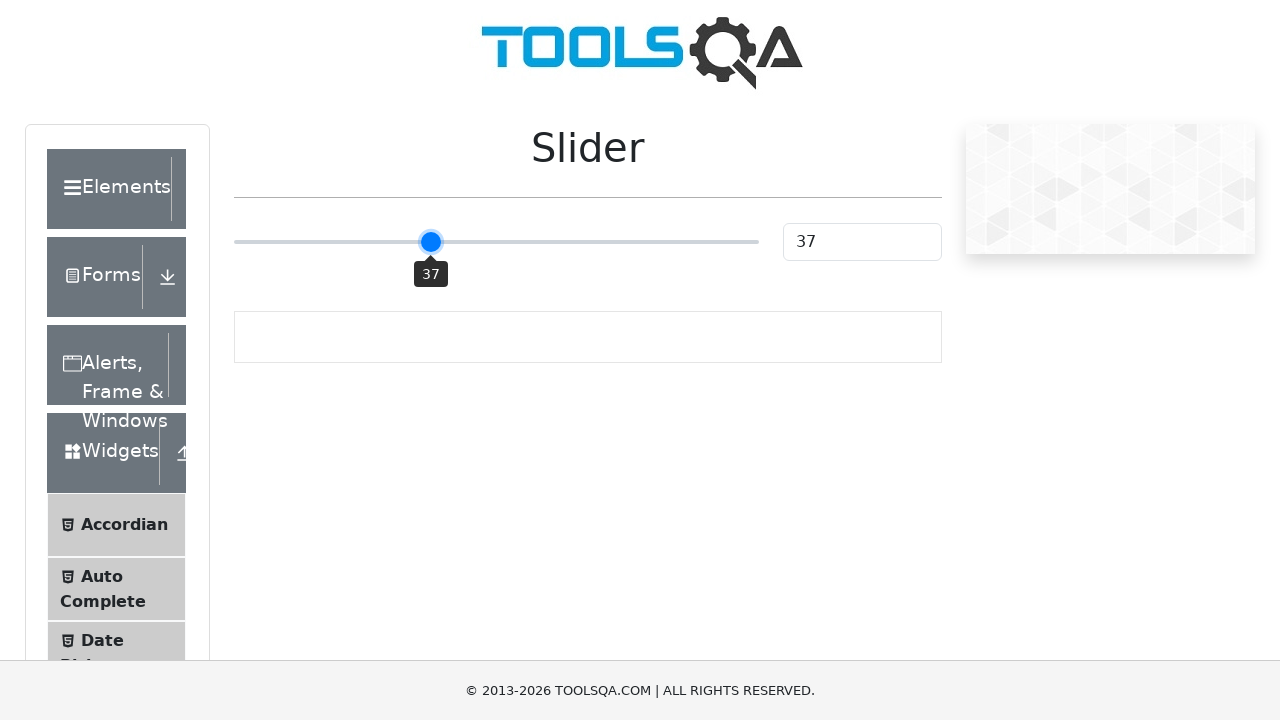

Hovered over slider element
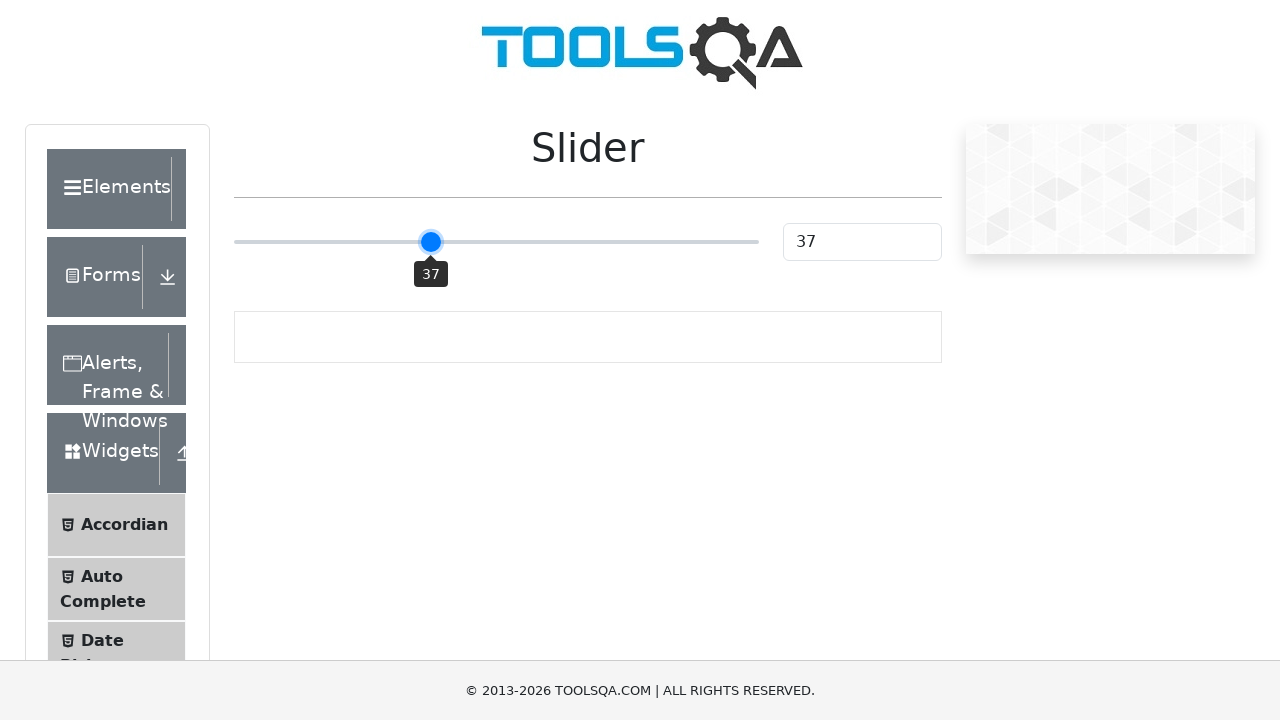

Mouse button pressed down on slider at (496, 242)
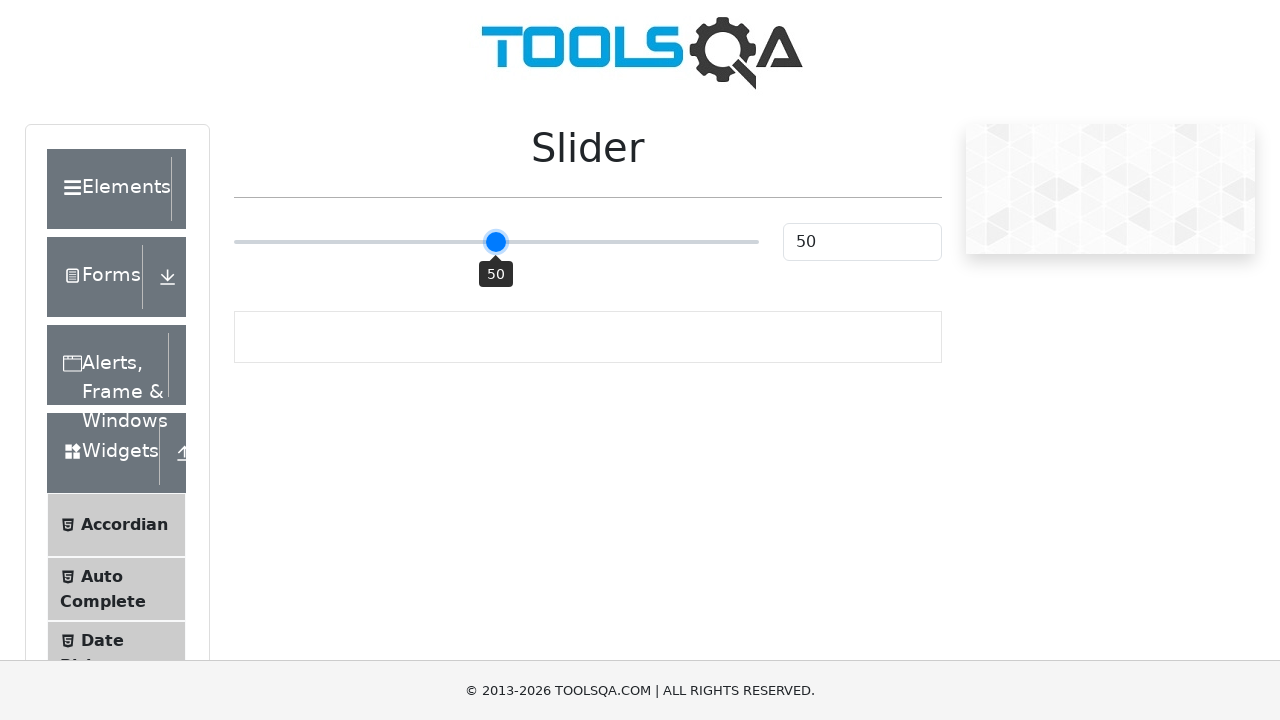

Mouse moved to position (offset: -62) at (434, 242)
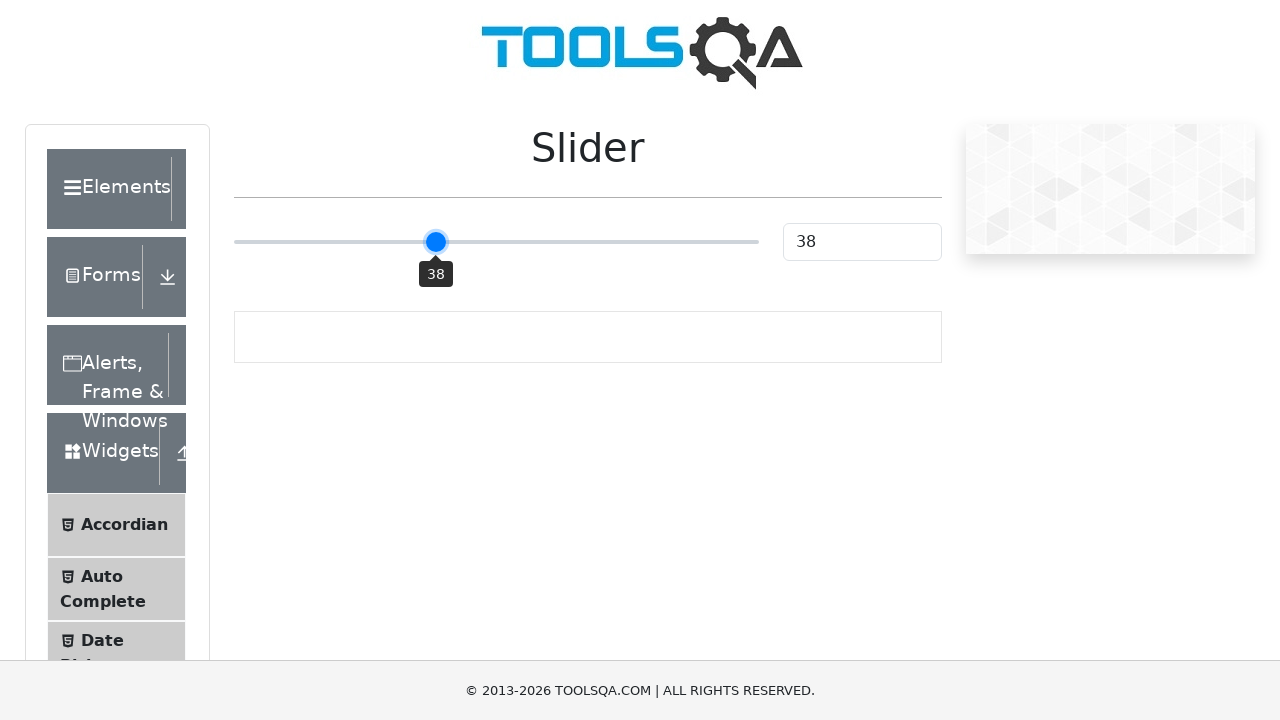

Mouse button released at (434, 242)
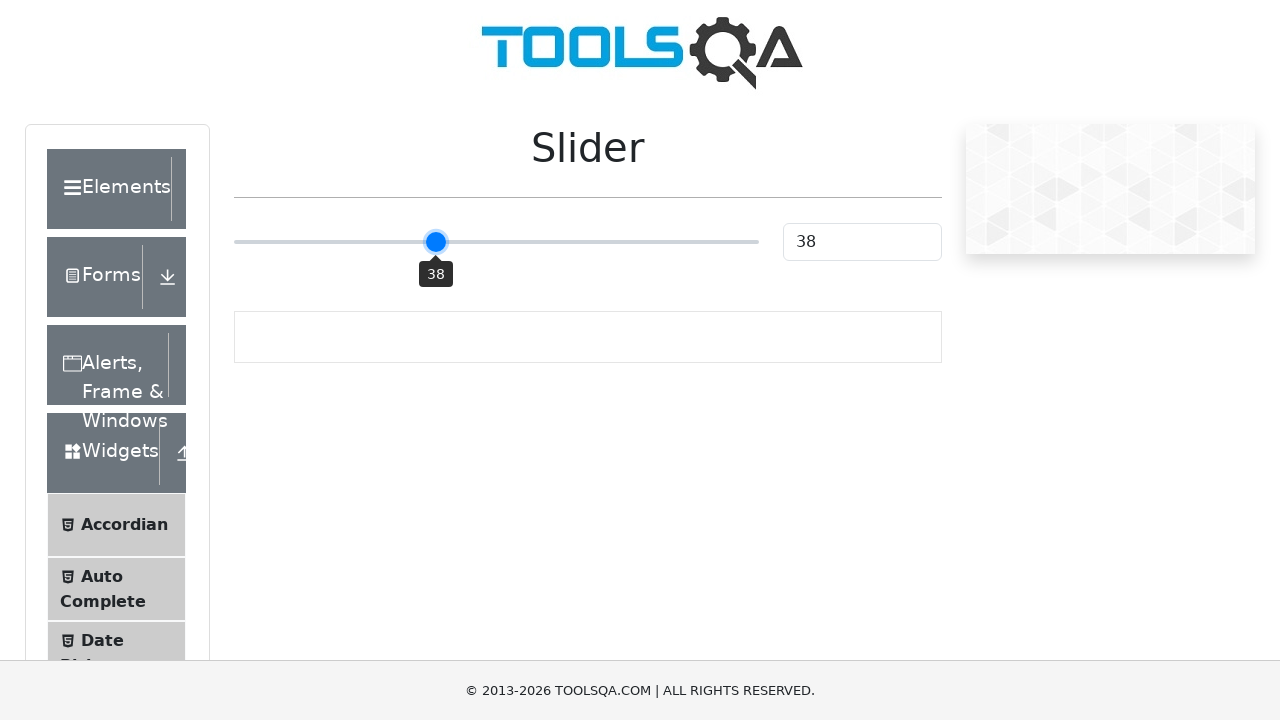

Slider value checked: 38
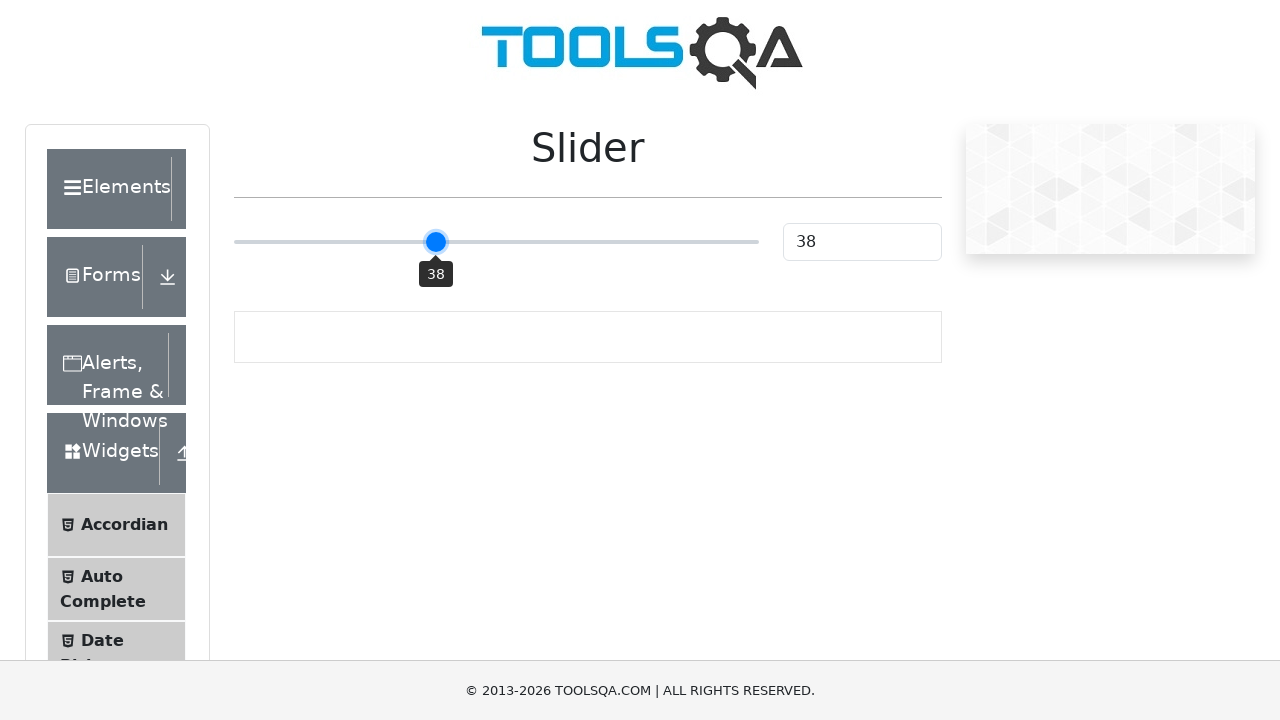

Hovered over slider element
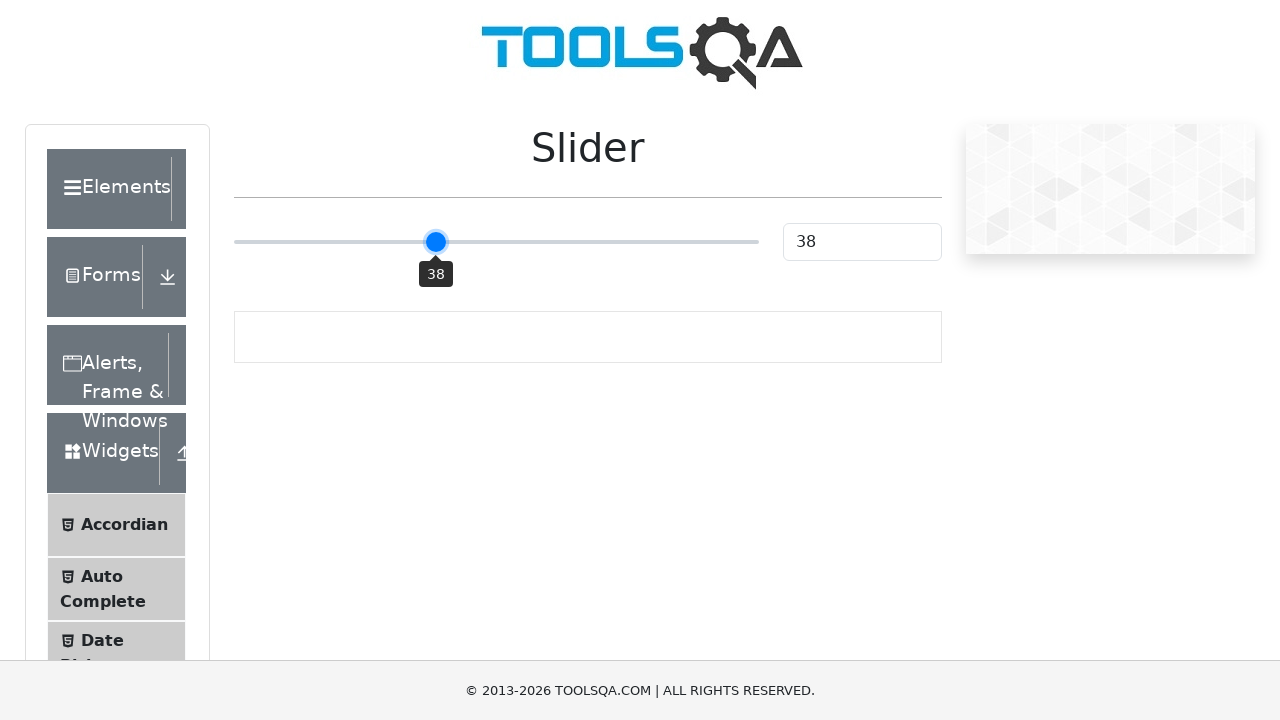

Mouse button pressed down on slider at (496, 242)
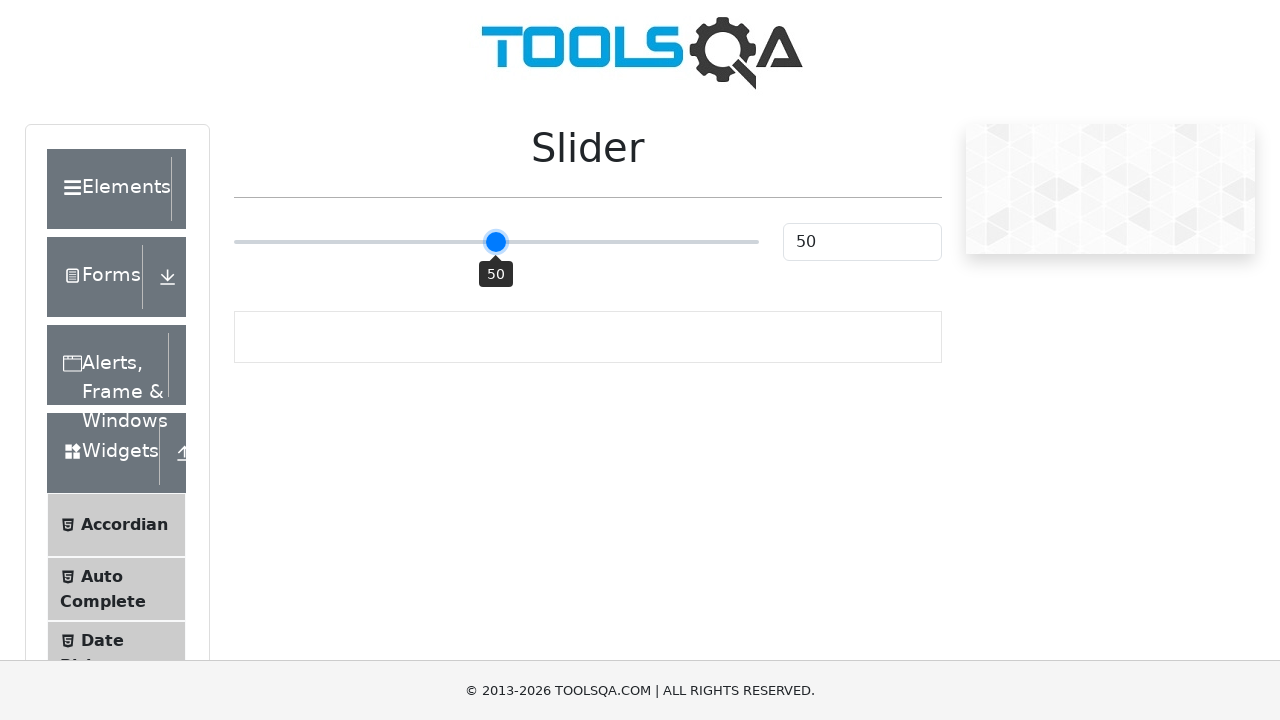

Mouse moved to position (offset: -57) at (439, 242)
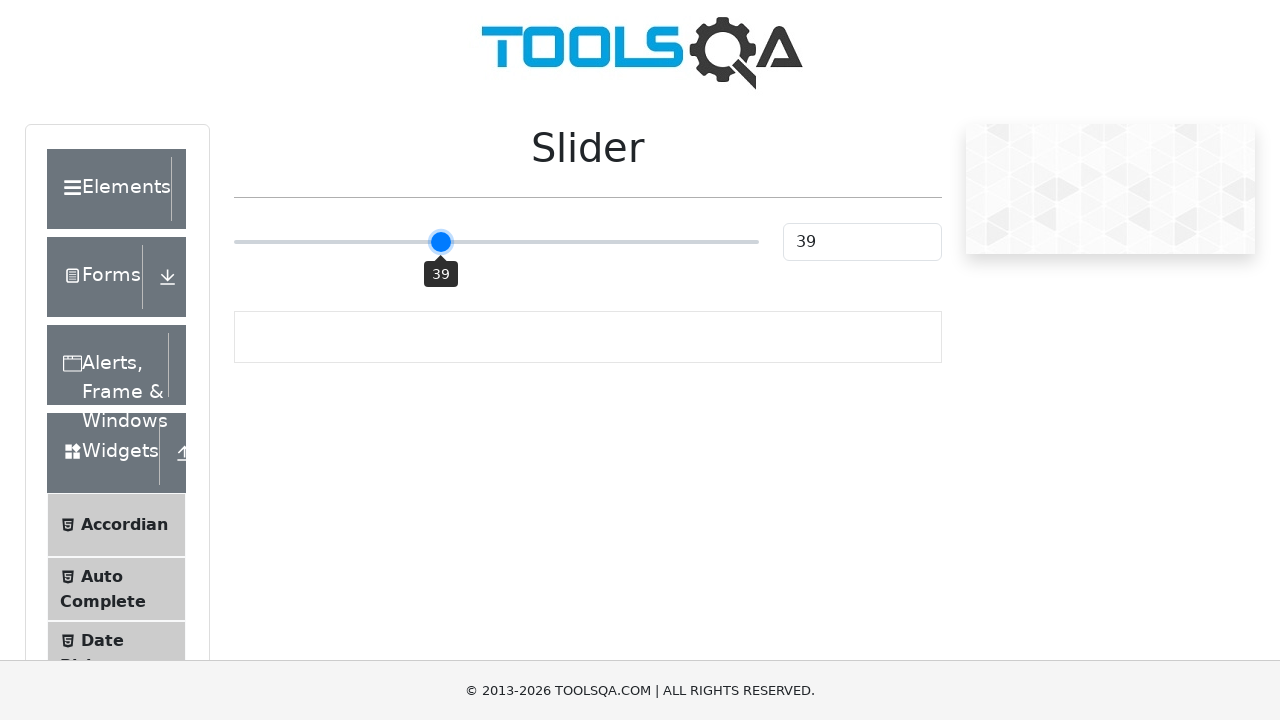

Mouse button released at (439, 242)
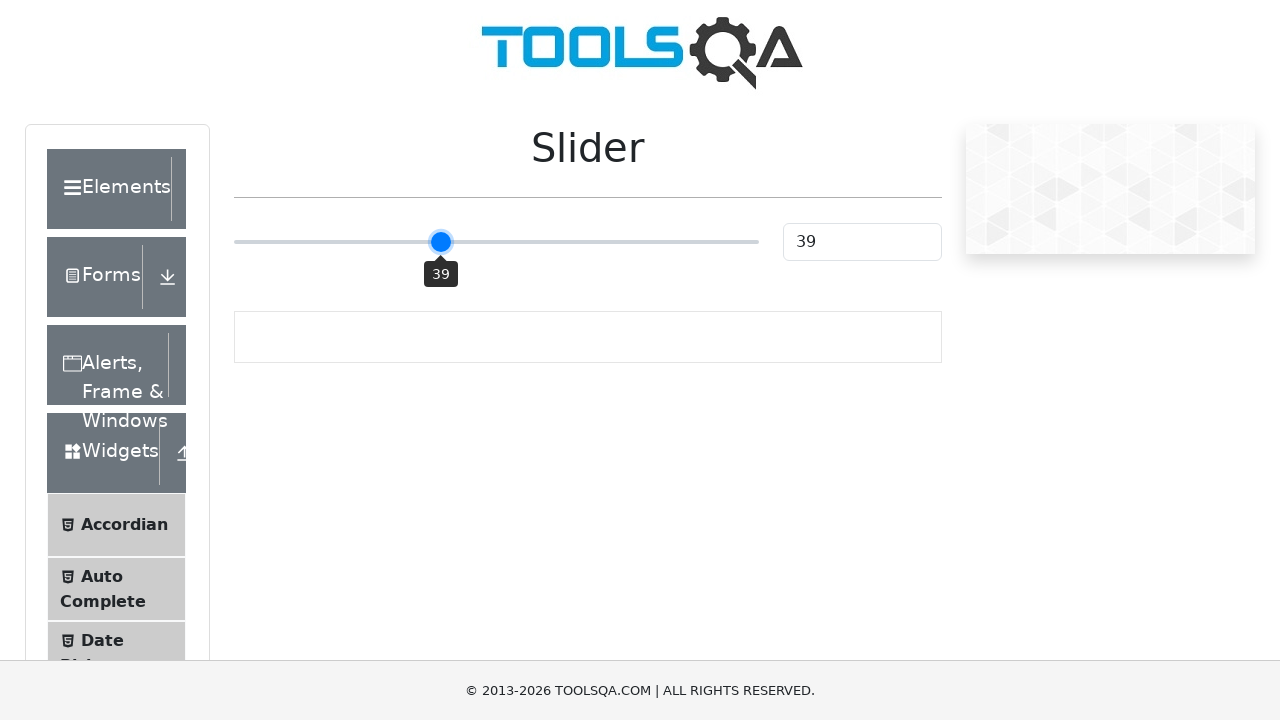

Slider value checked: 39
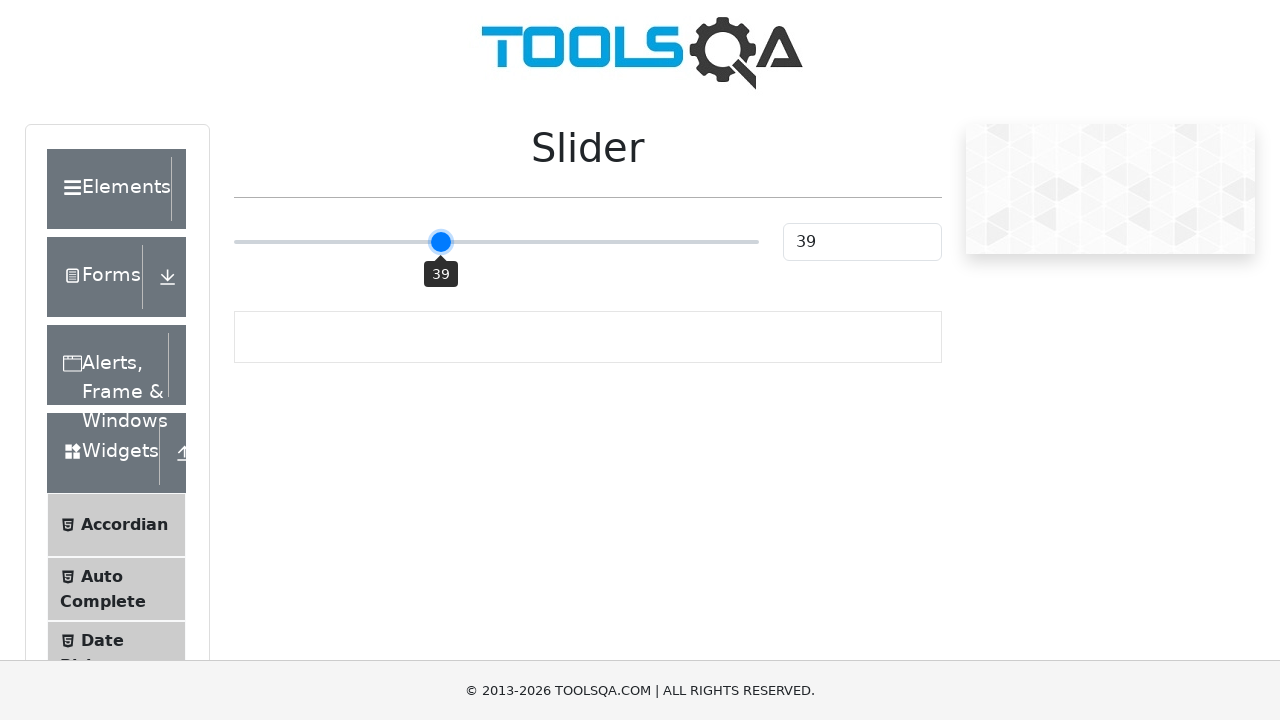

Hovered over slider element
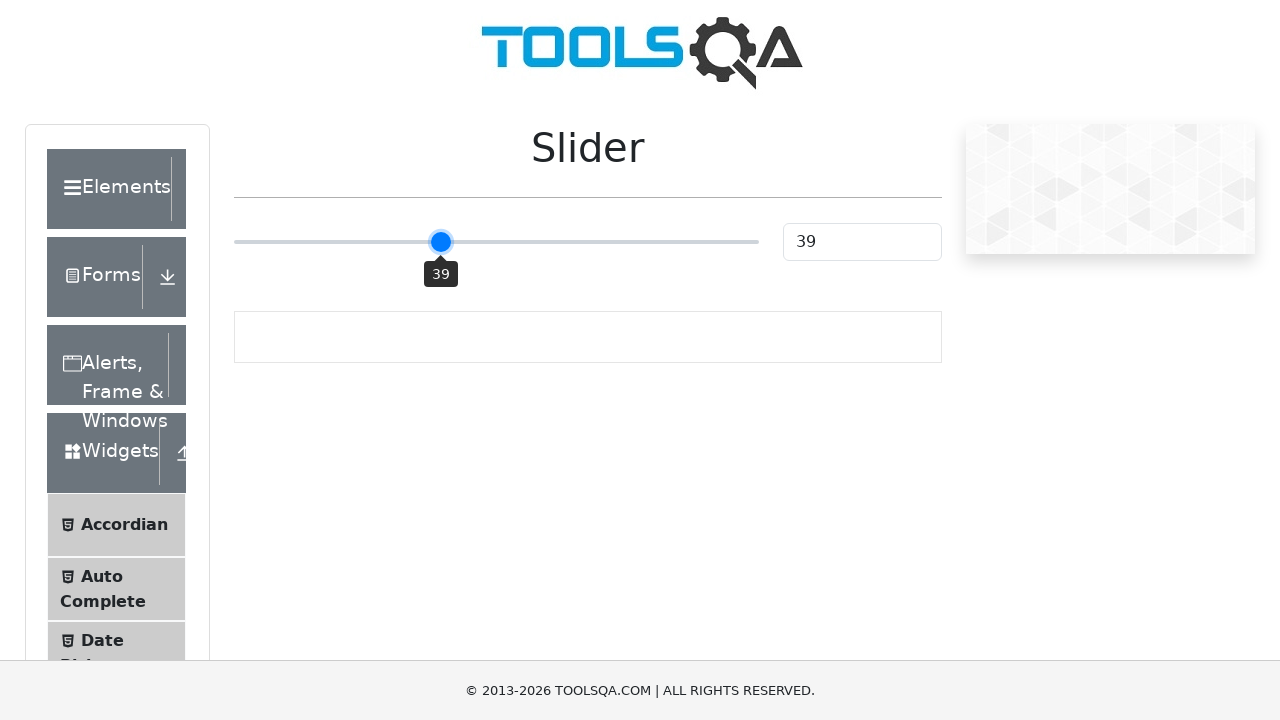

Mouse button pressed down on slider at (496, 242)
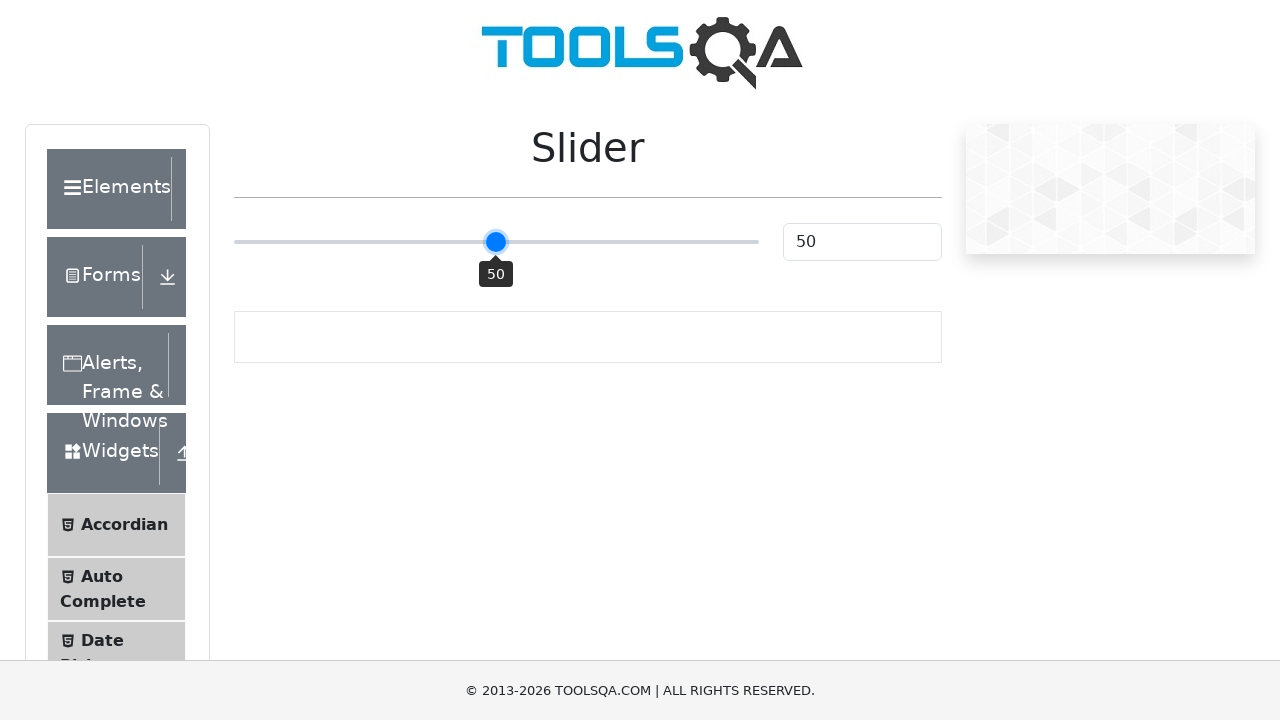

Mouse moved to position (offset: -52) at (444, 242)
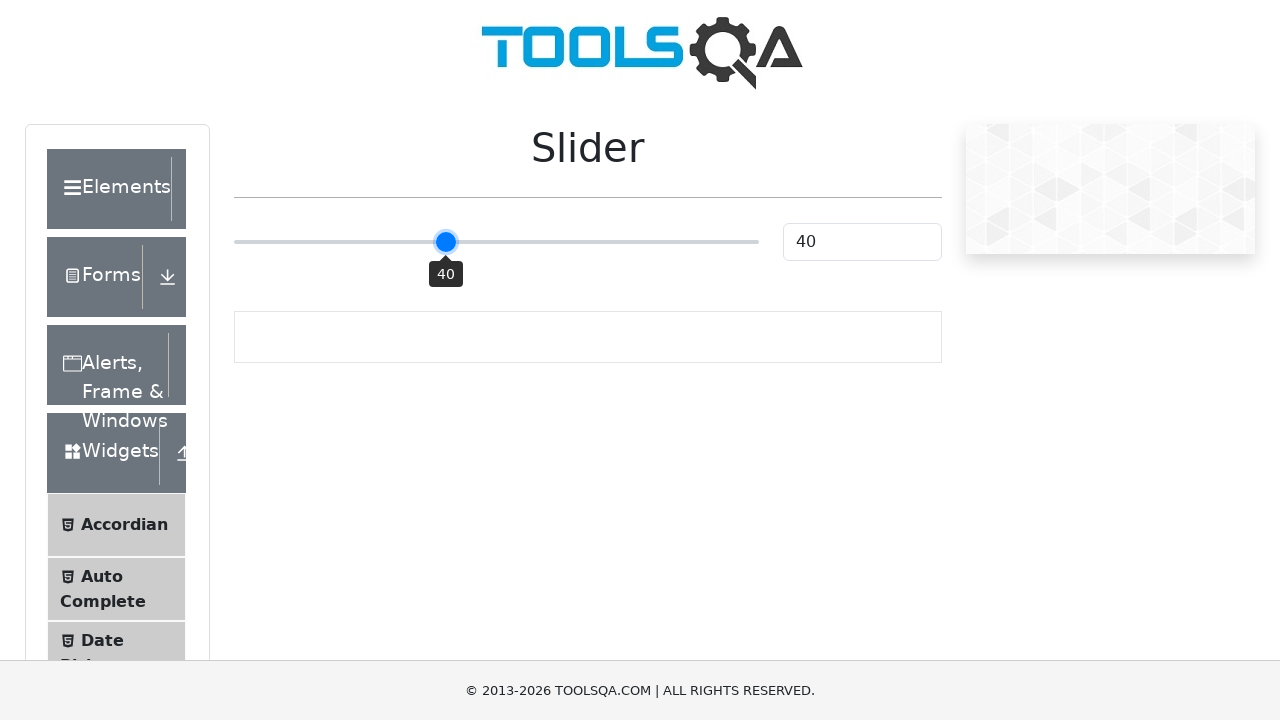

Mouse button released at (444, 242)
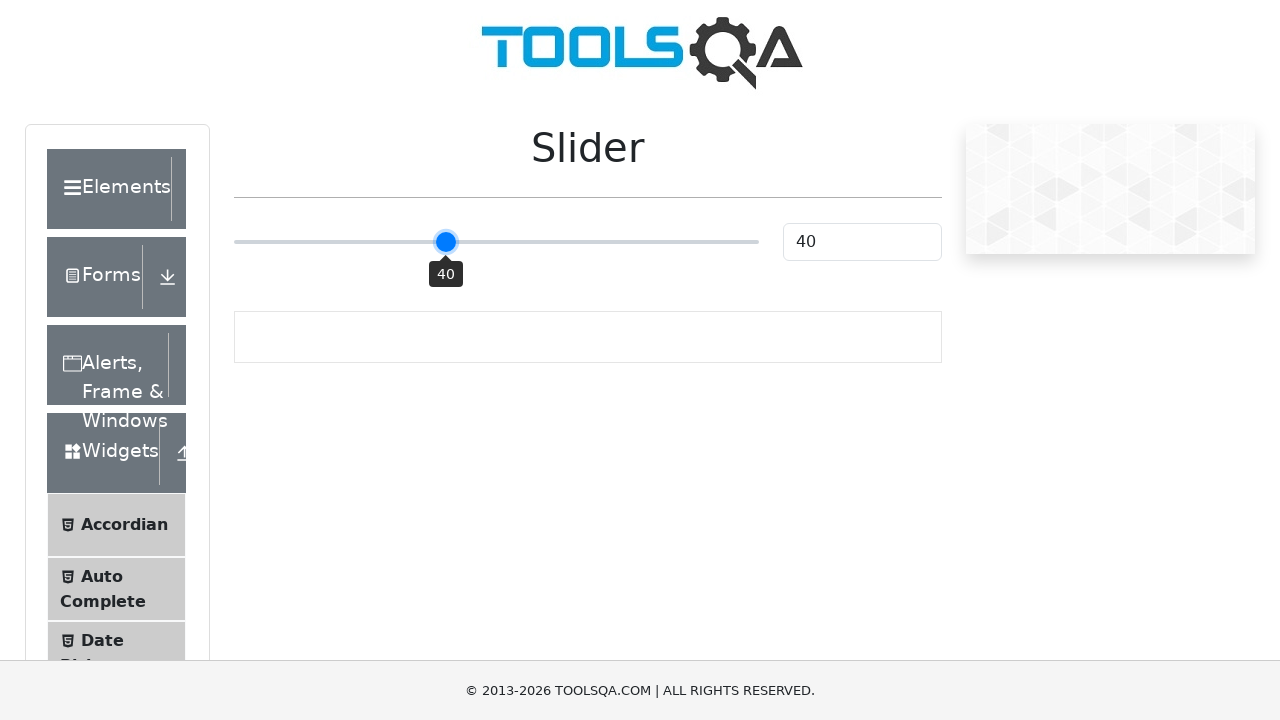

Slider value checked: 40
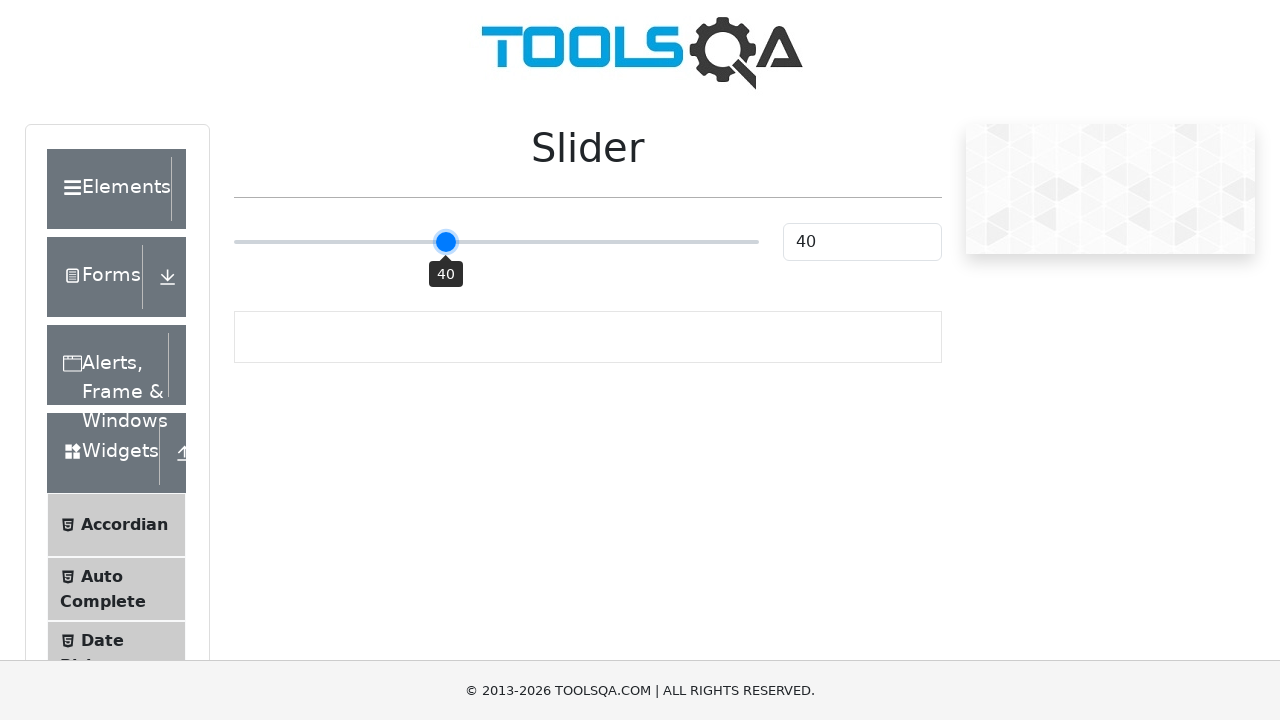

Hovered over slider element
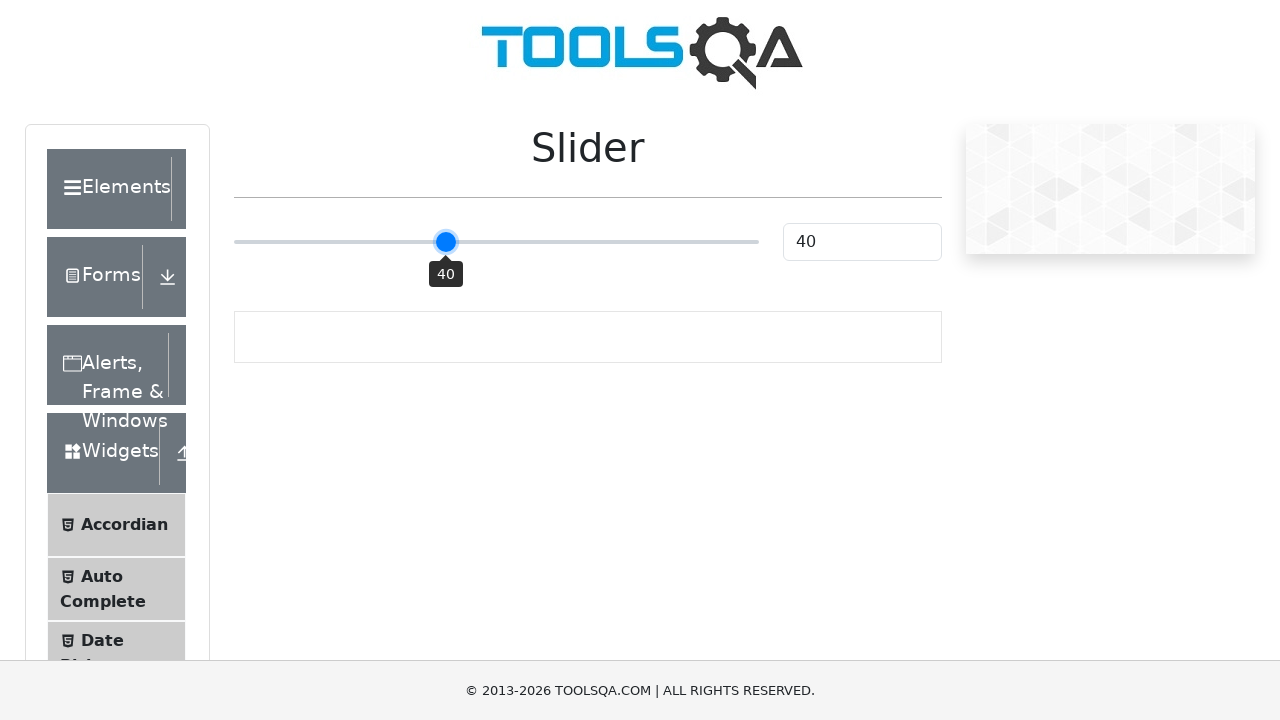

Mouse button pressed down on slider at (496, 242)
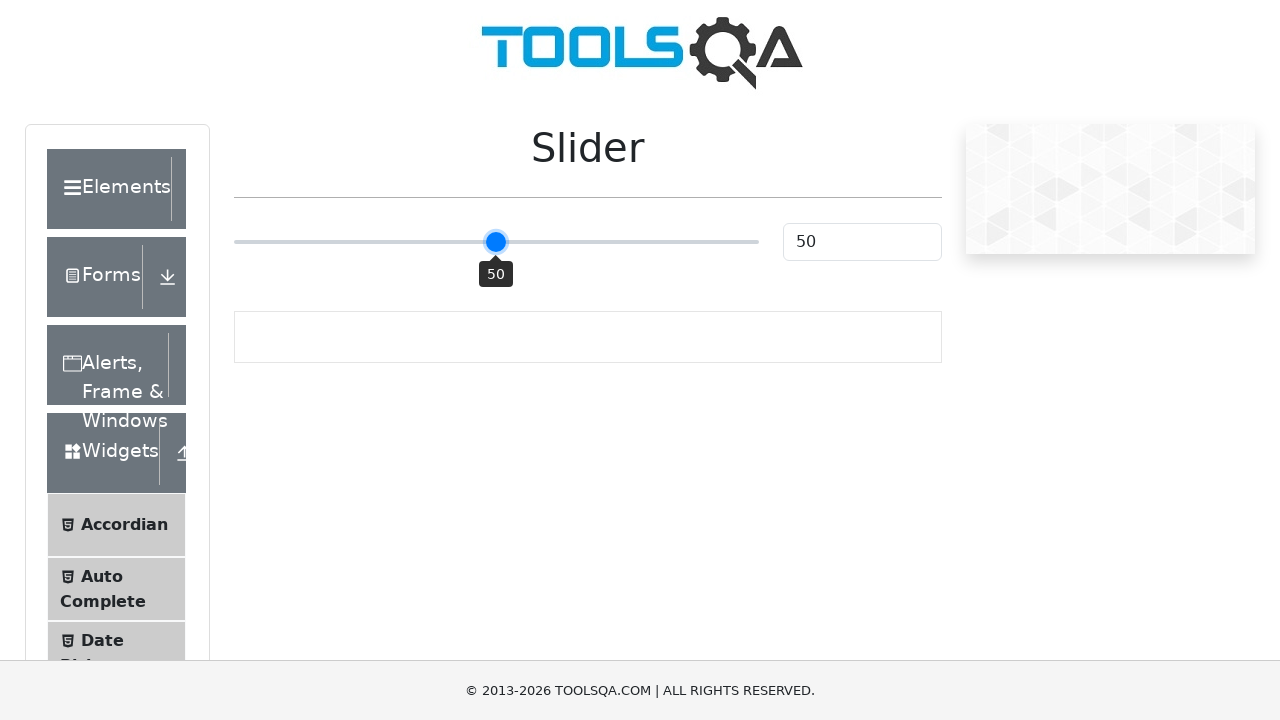

Mouse moved to position (offset: -47) at (449, 242)
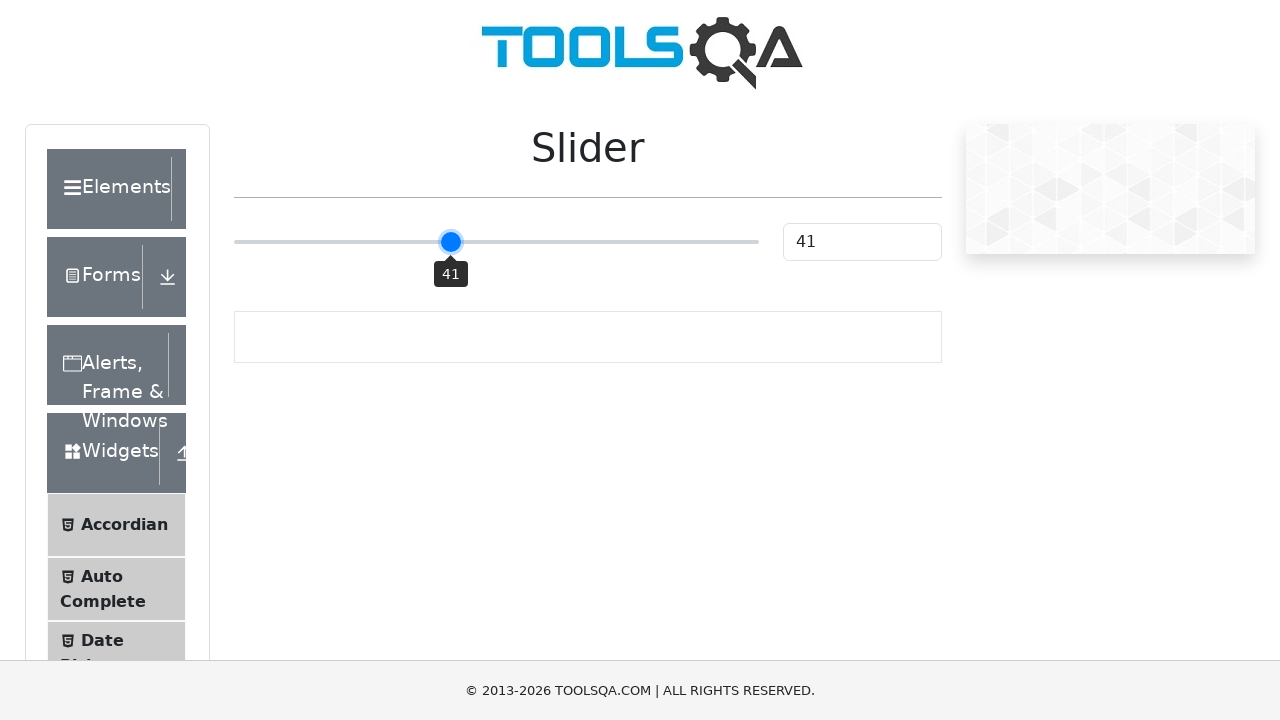

Mouse button released at (449, 242)
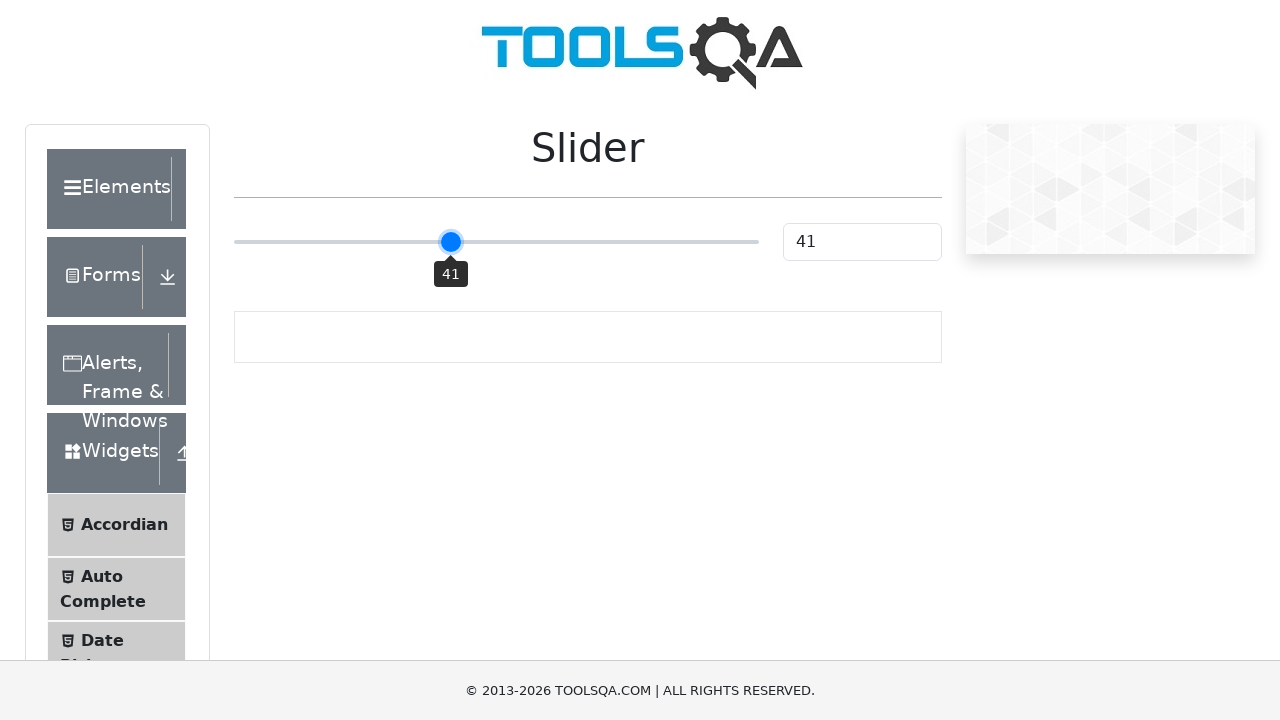

Slider value checked: 41
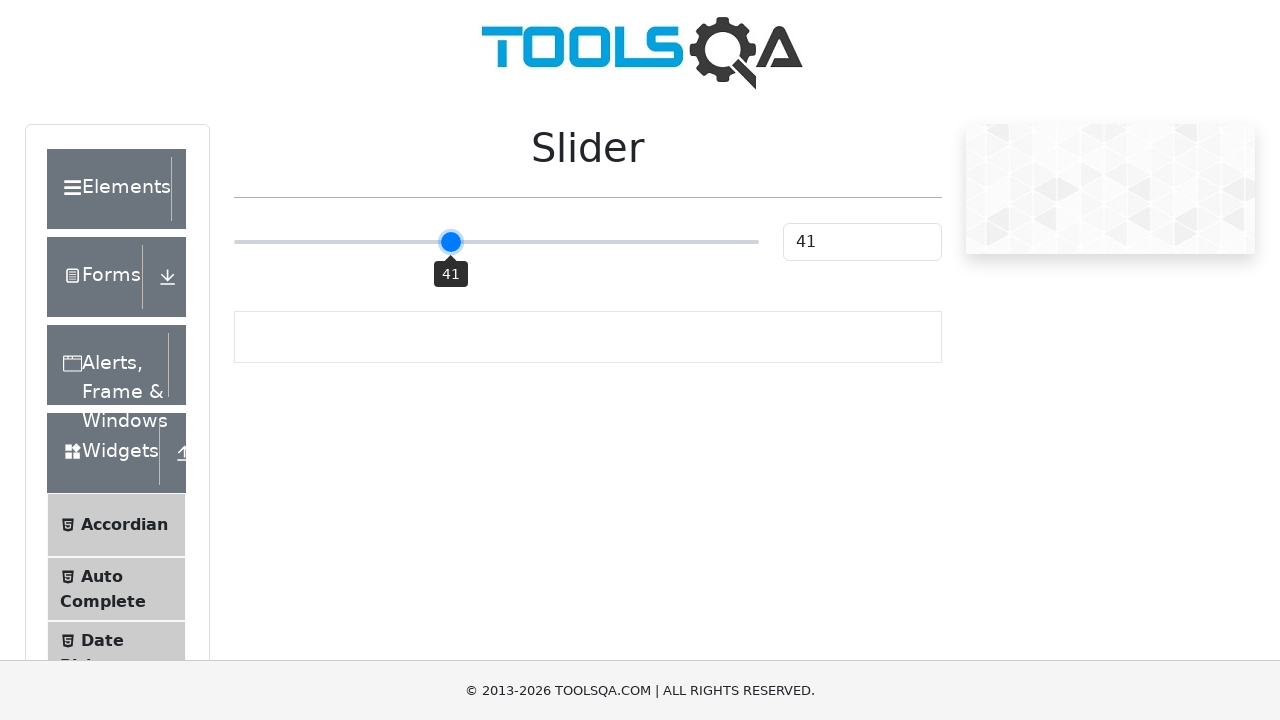

Hovered over slider element
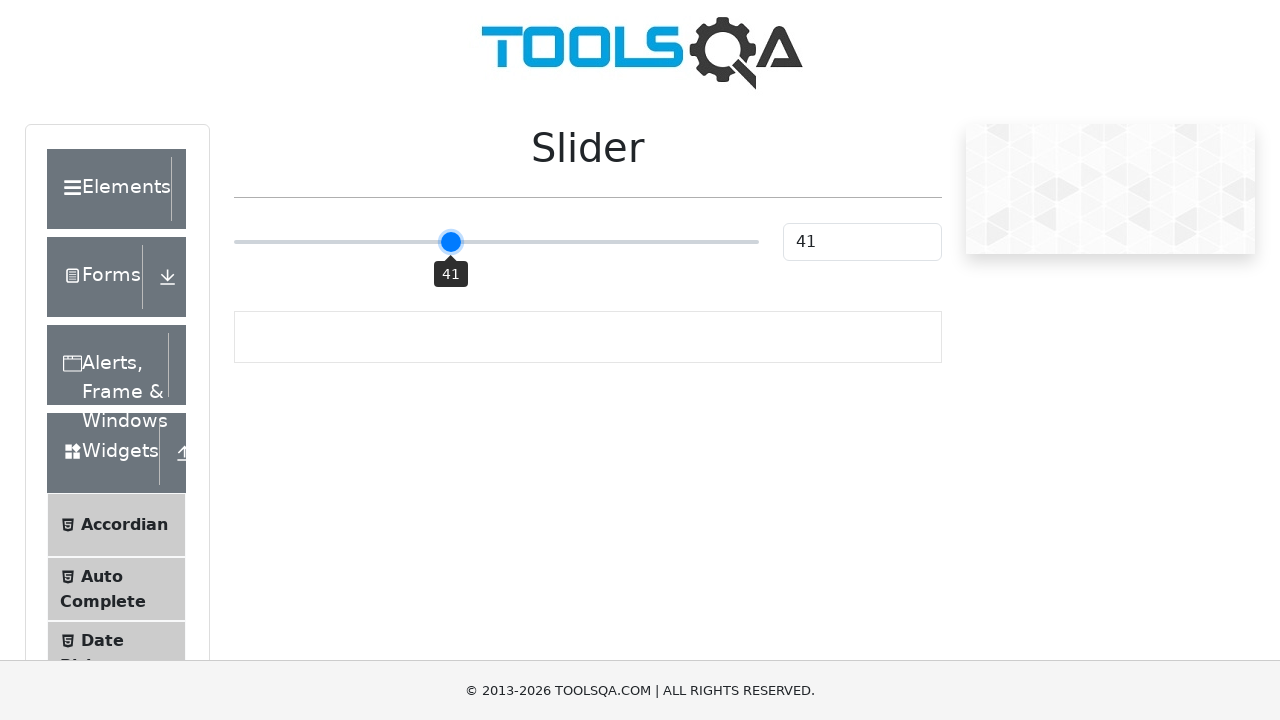

Mouse button pressed down on slider at (496, 242)
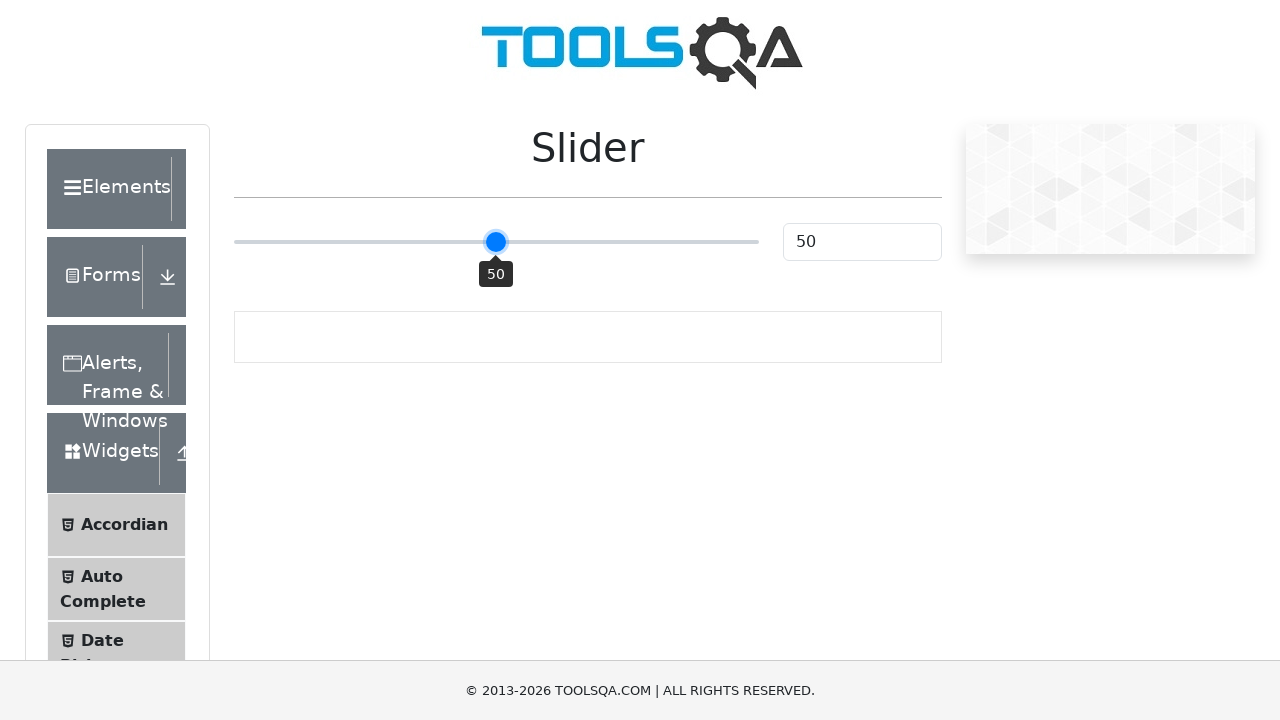

Mouse moved to position (offset: -42) at (454, 242)
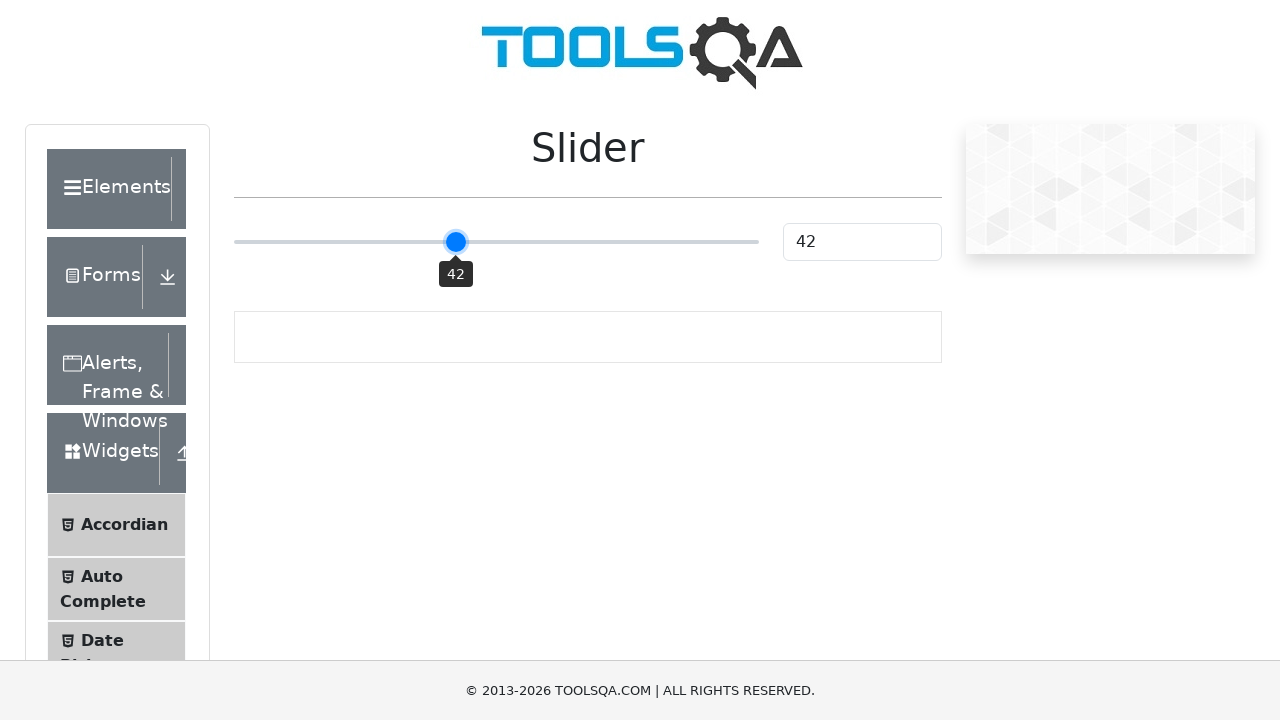

Mouse button released at (454, 242)
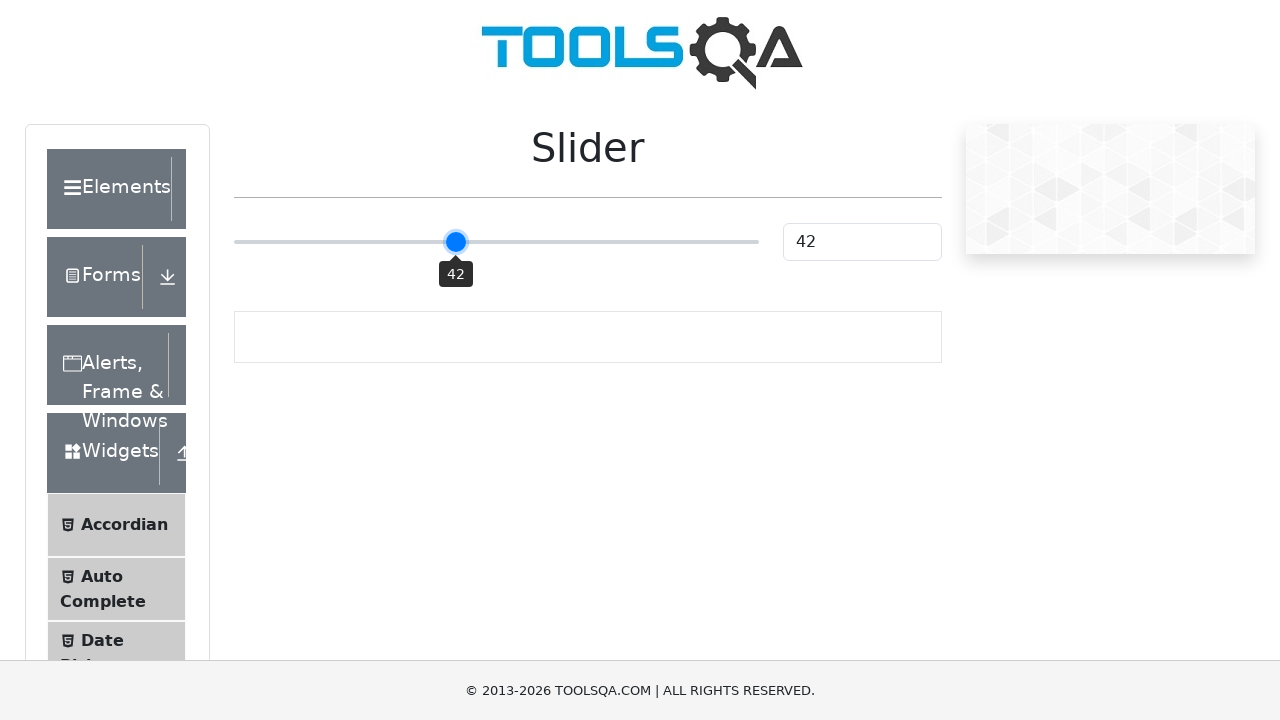

Slider value checked: 42
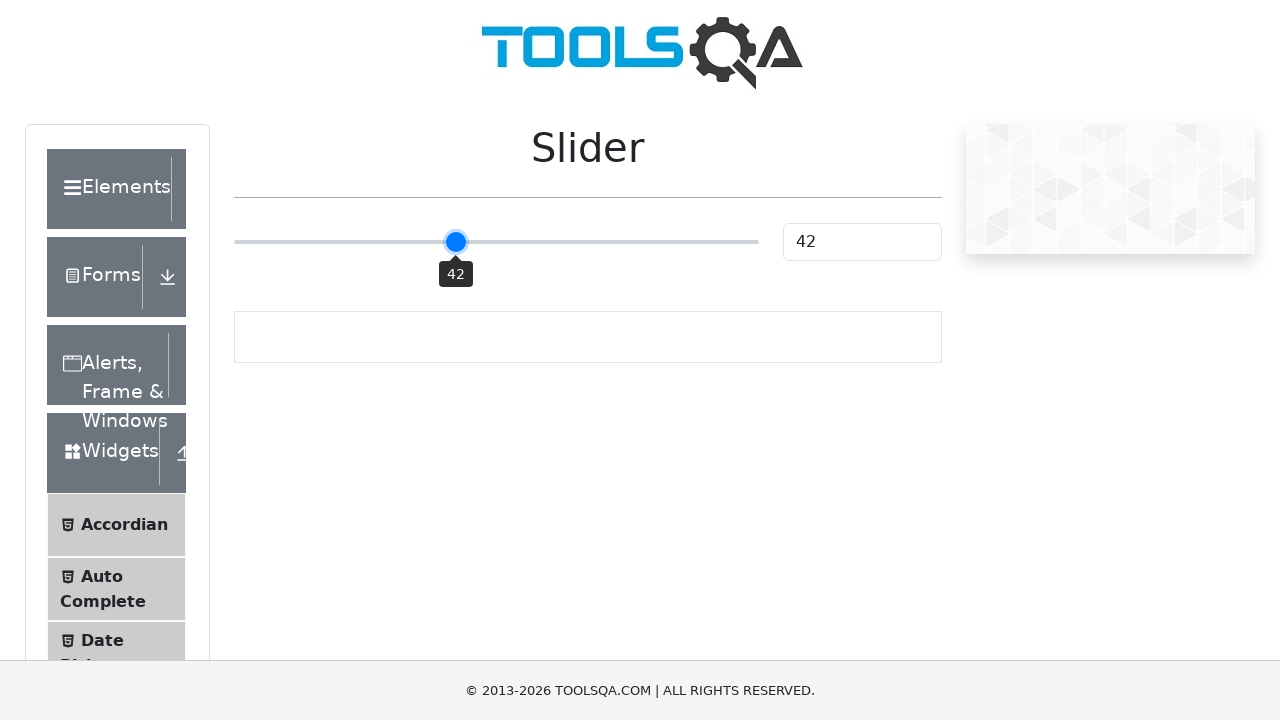

Hovered over slider element
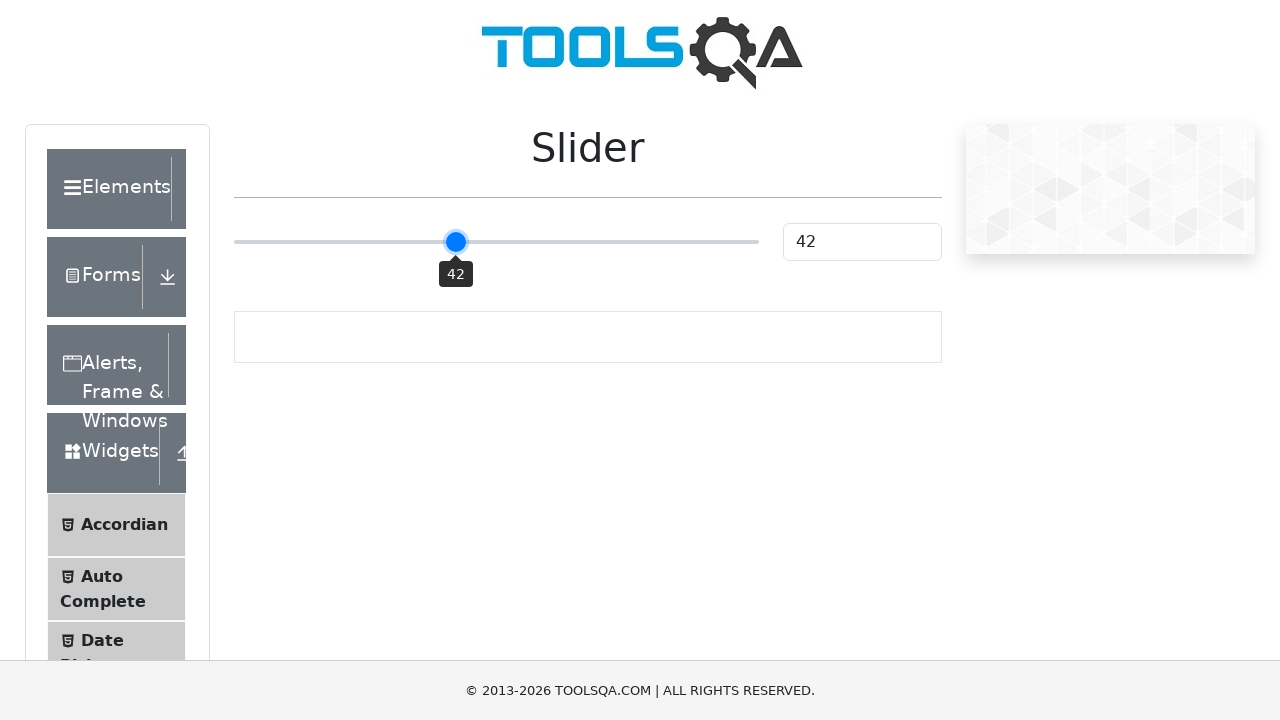

Mouse button pressed down on slider at (496, 242)
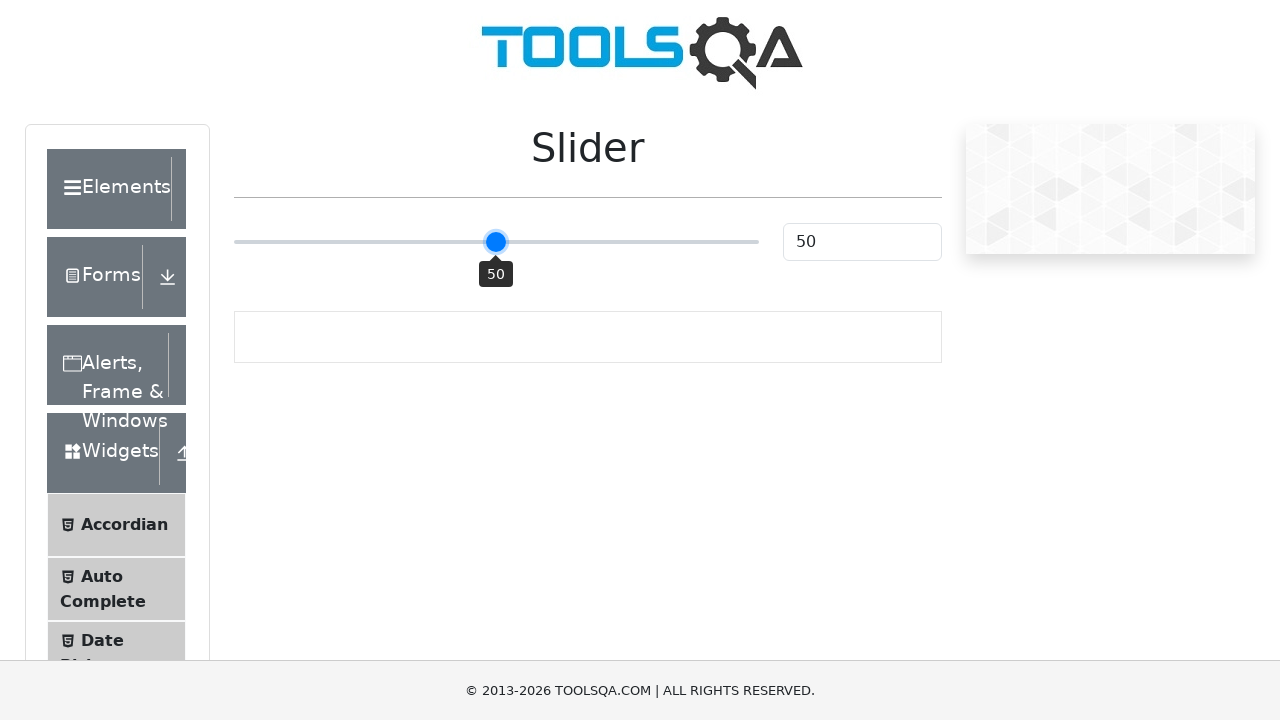

Mouse moved to position (offset: -37) at (459, 242)
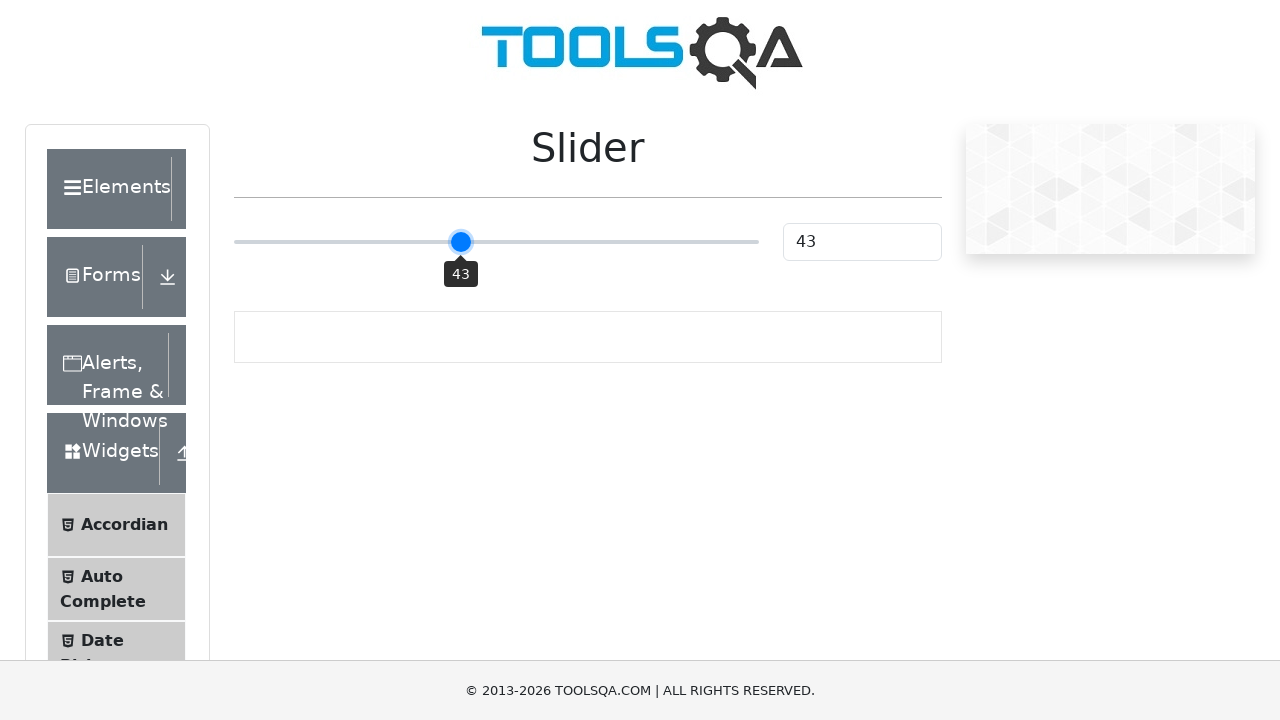

Mouse button released at (459, 242)
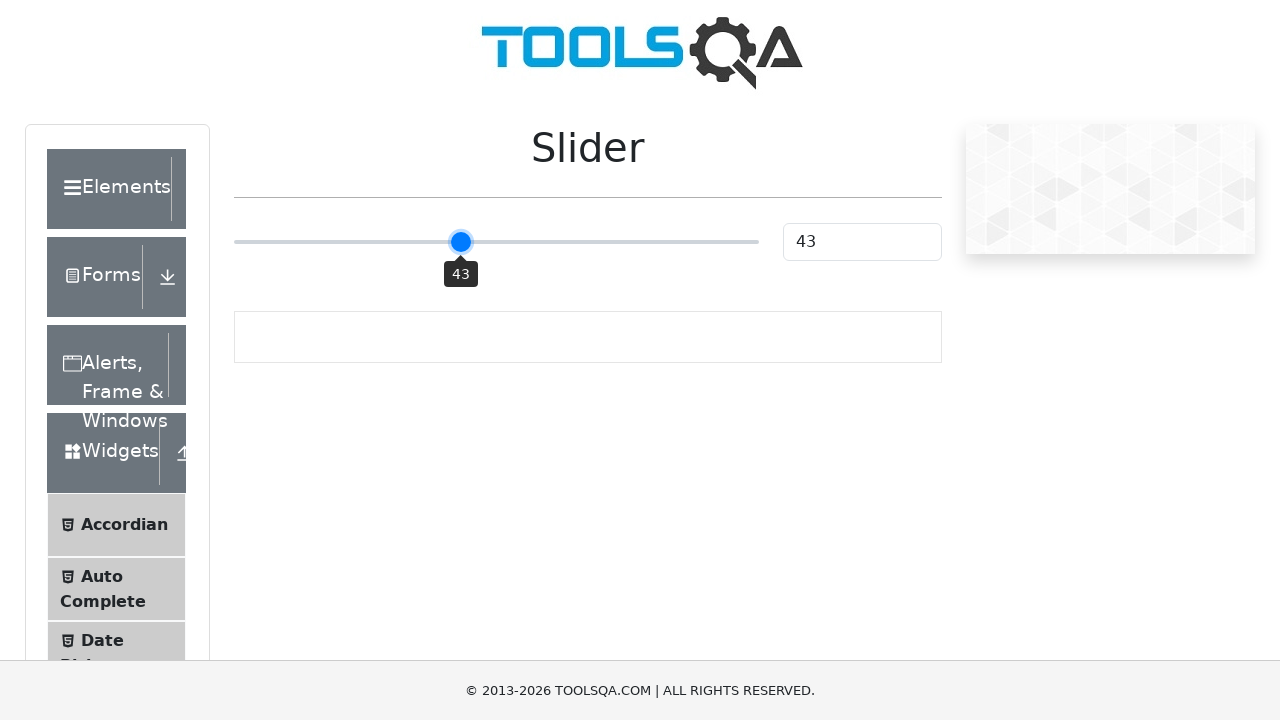

Slider value checked: 43
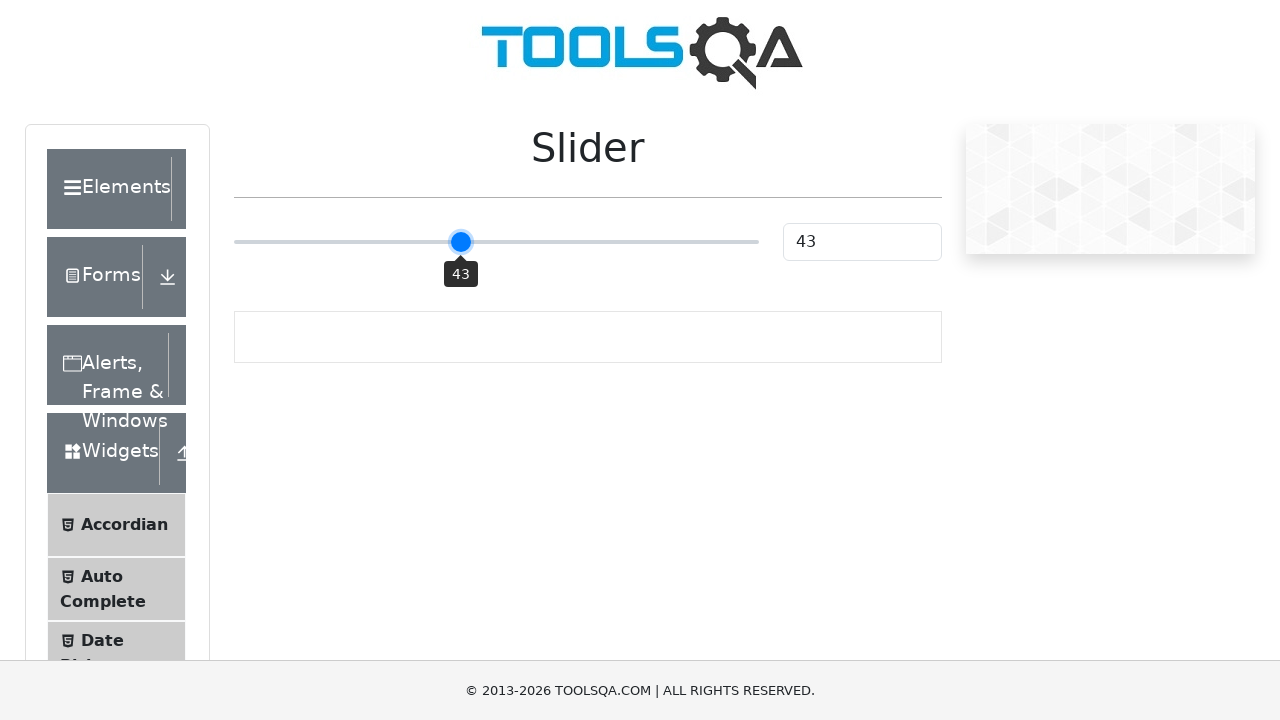

Hovered over slider element
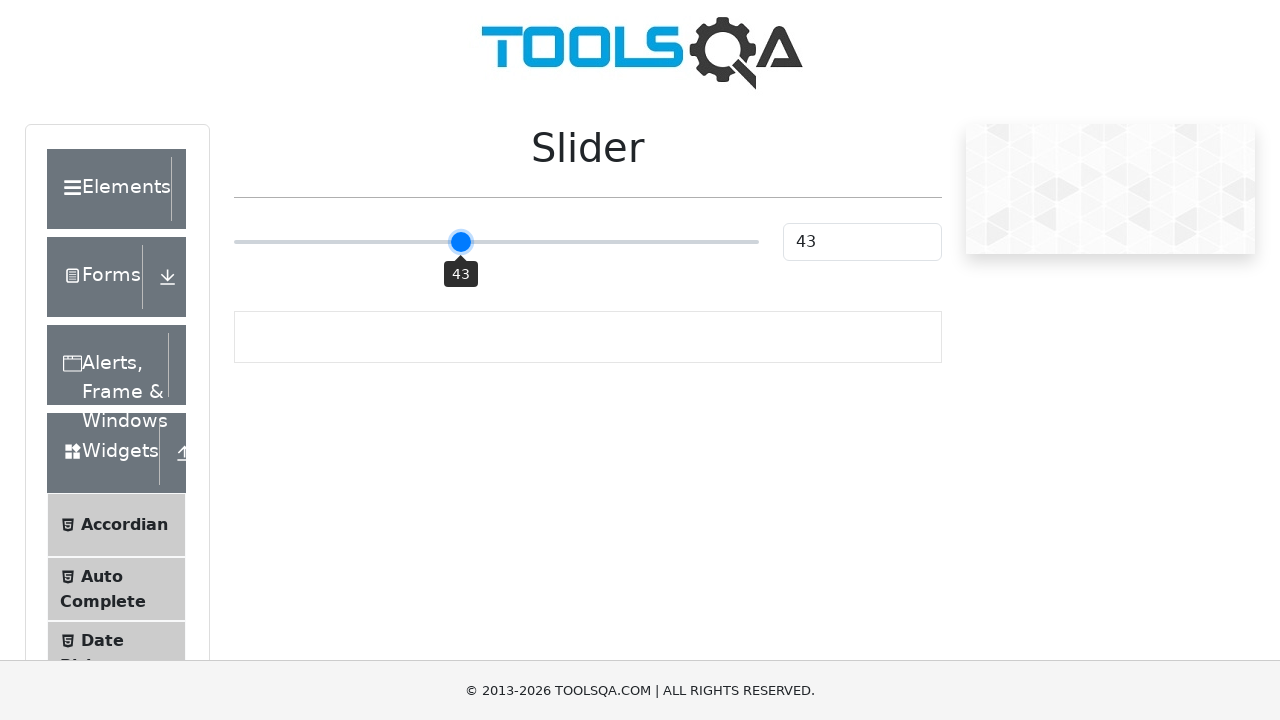

Mouse button pressed down on slider at (496, 242)
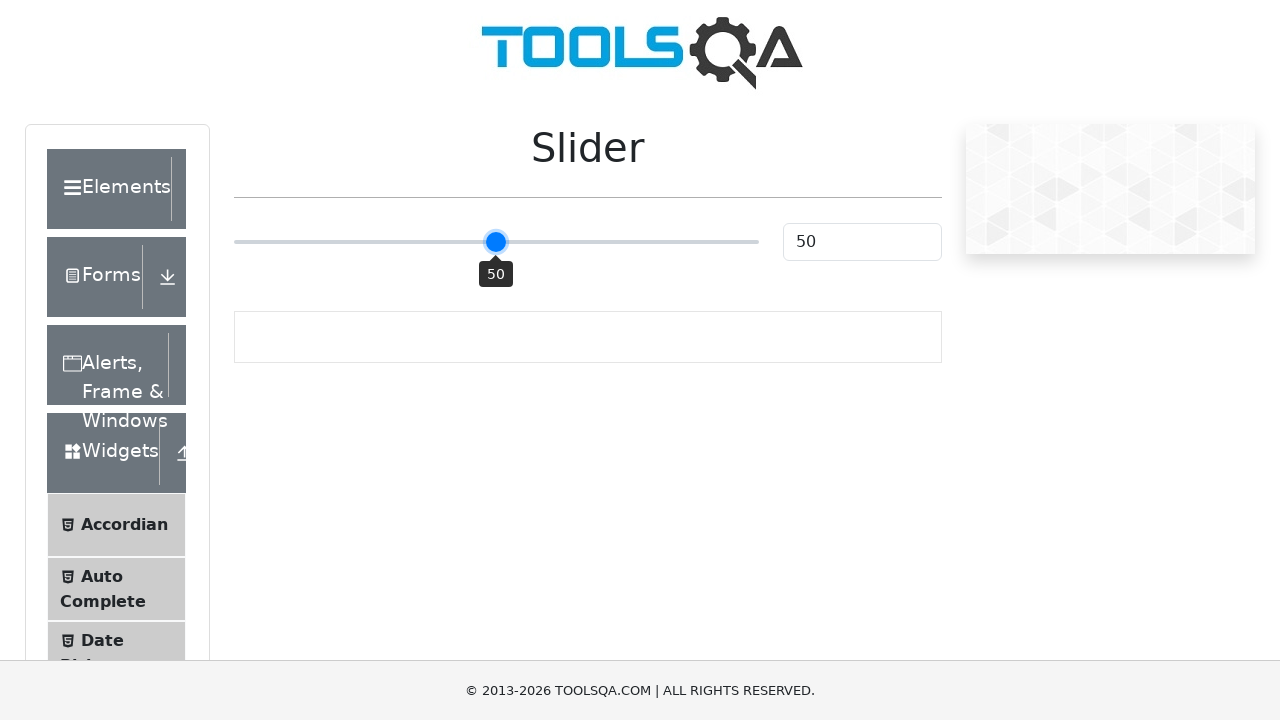

Mouse moved to position (offset: -32) at (464, 242)
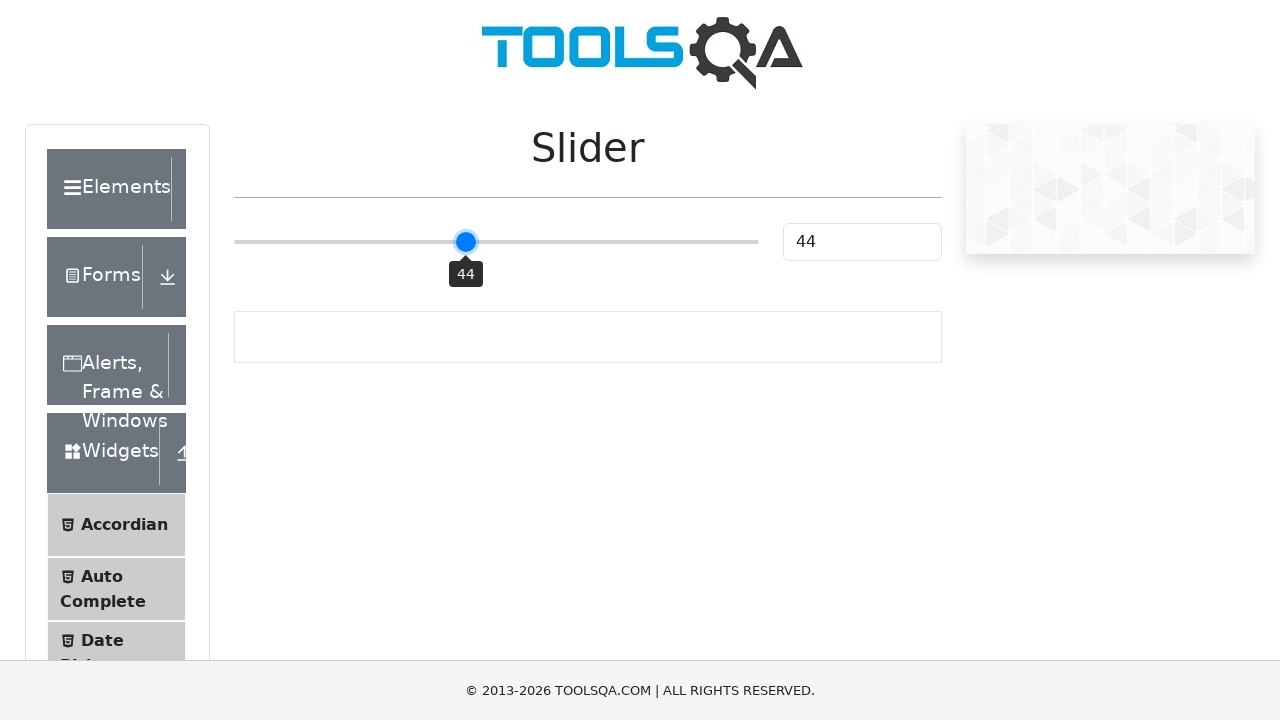

Mouse button released at (464, 242)
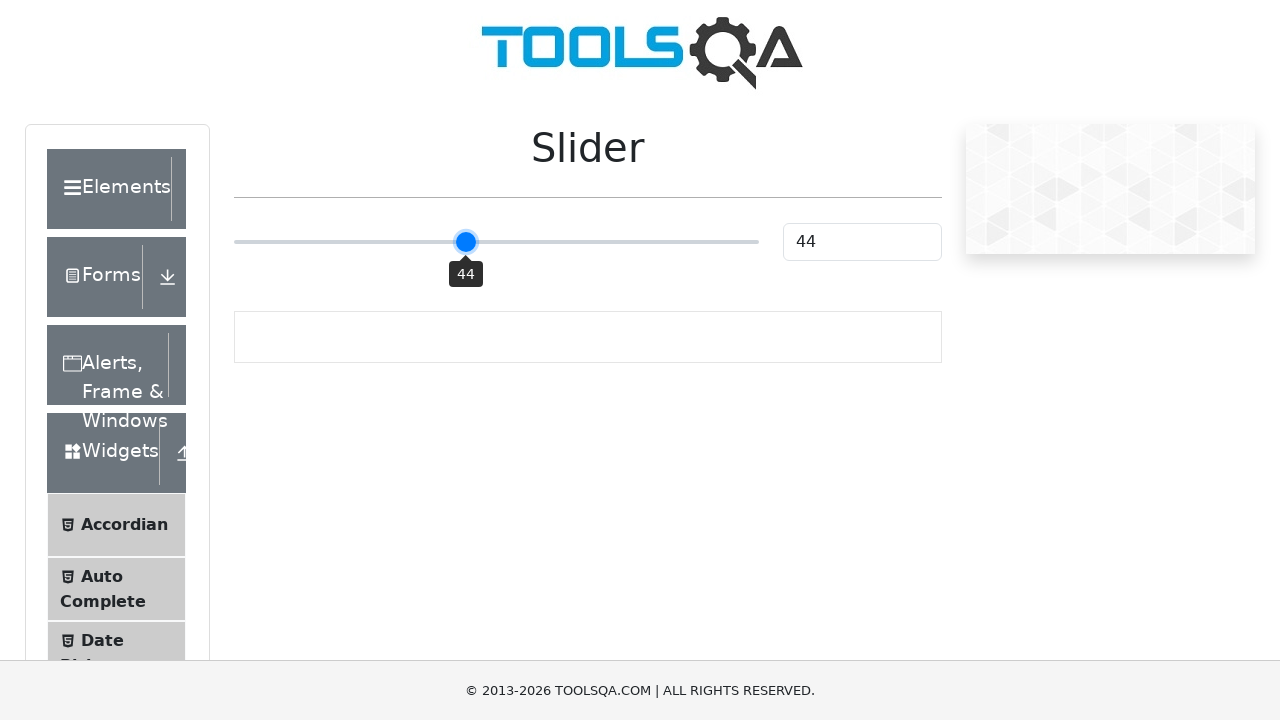

Slider value checked: 44
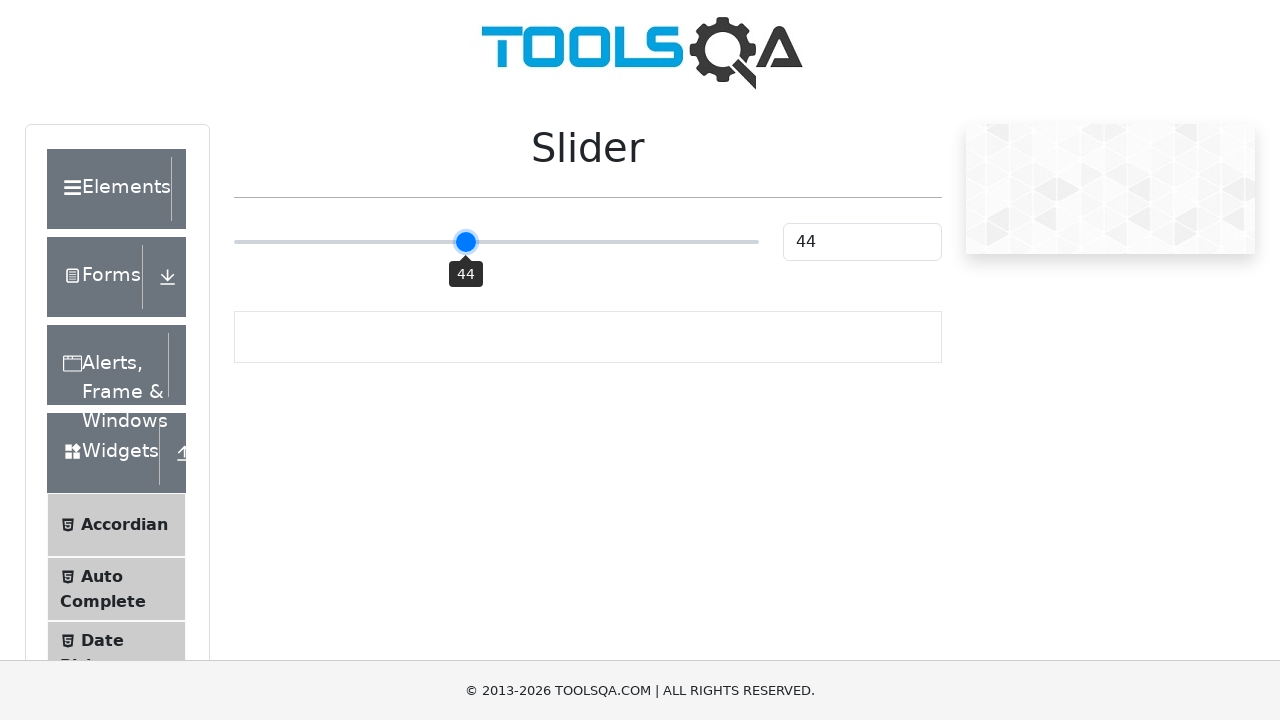

Hovered over slider element
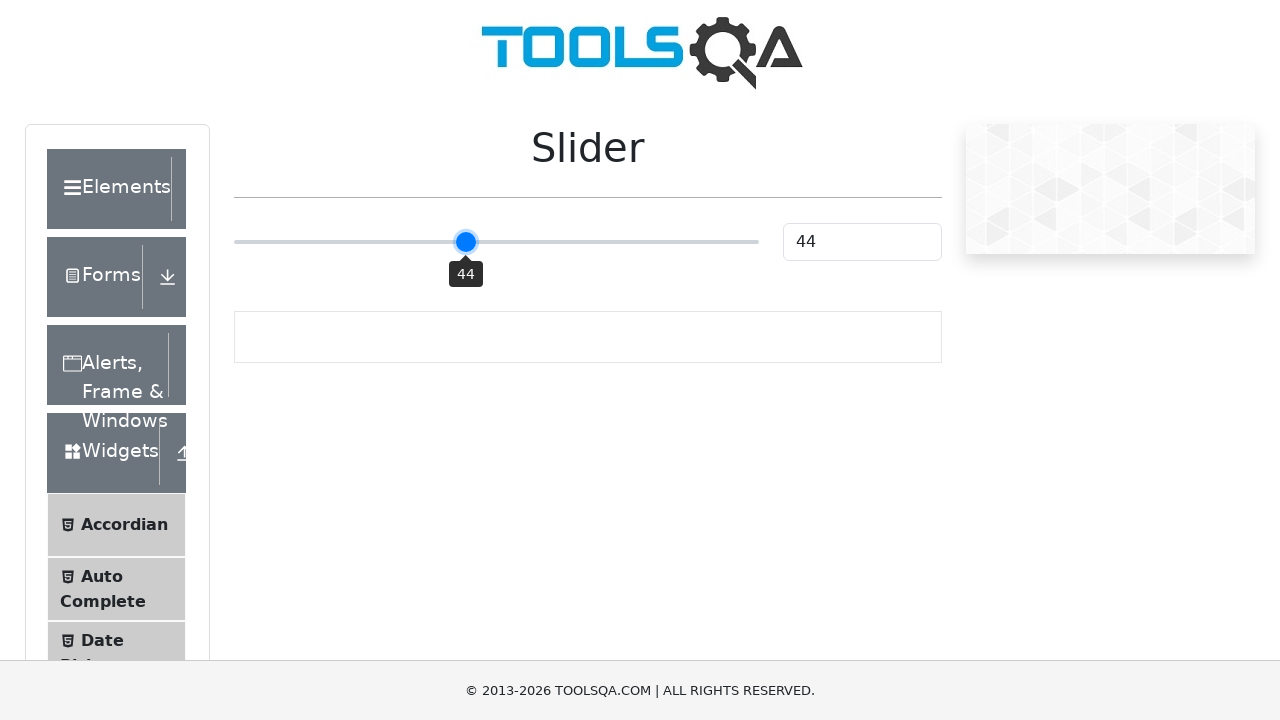

Mouse button pressed down on slider at (496, 242)
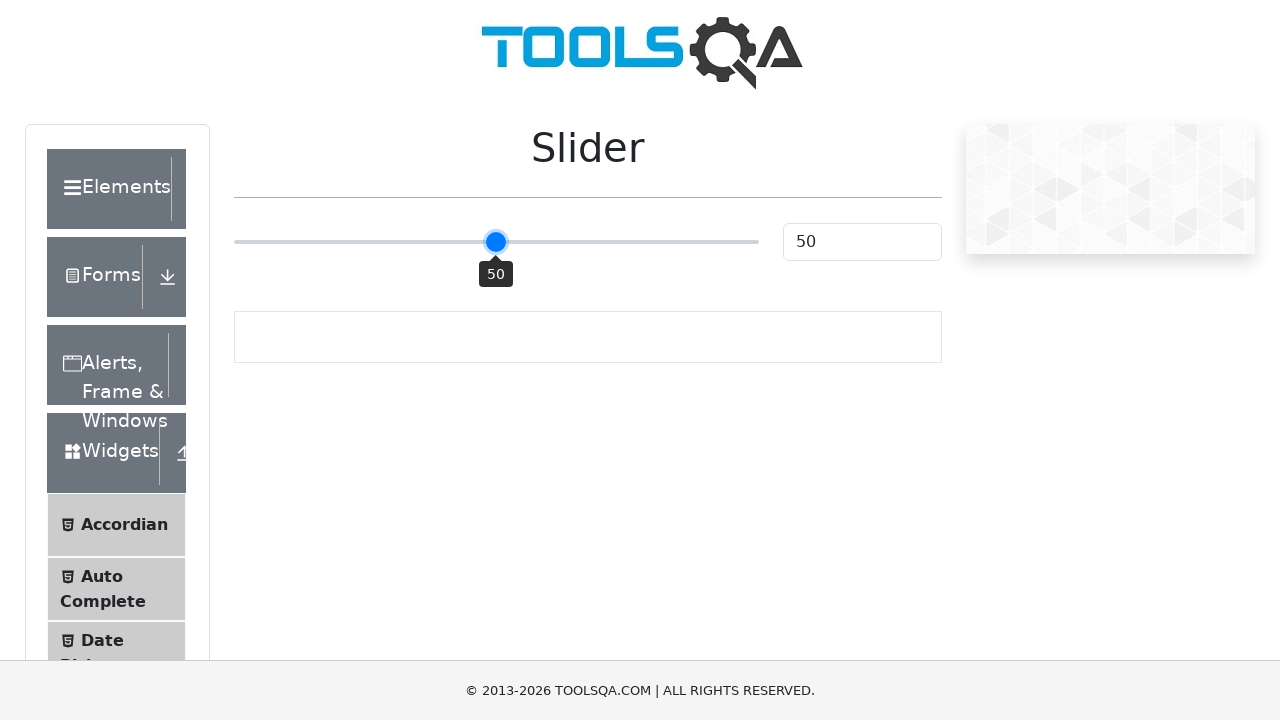

Mouse moved to position (offset: -27) at (469, 242)
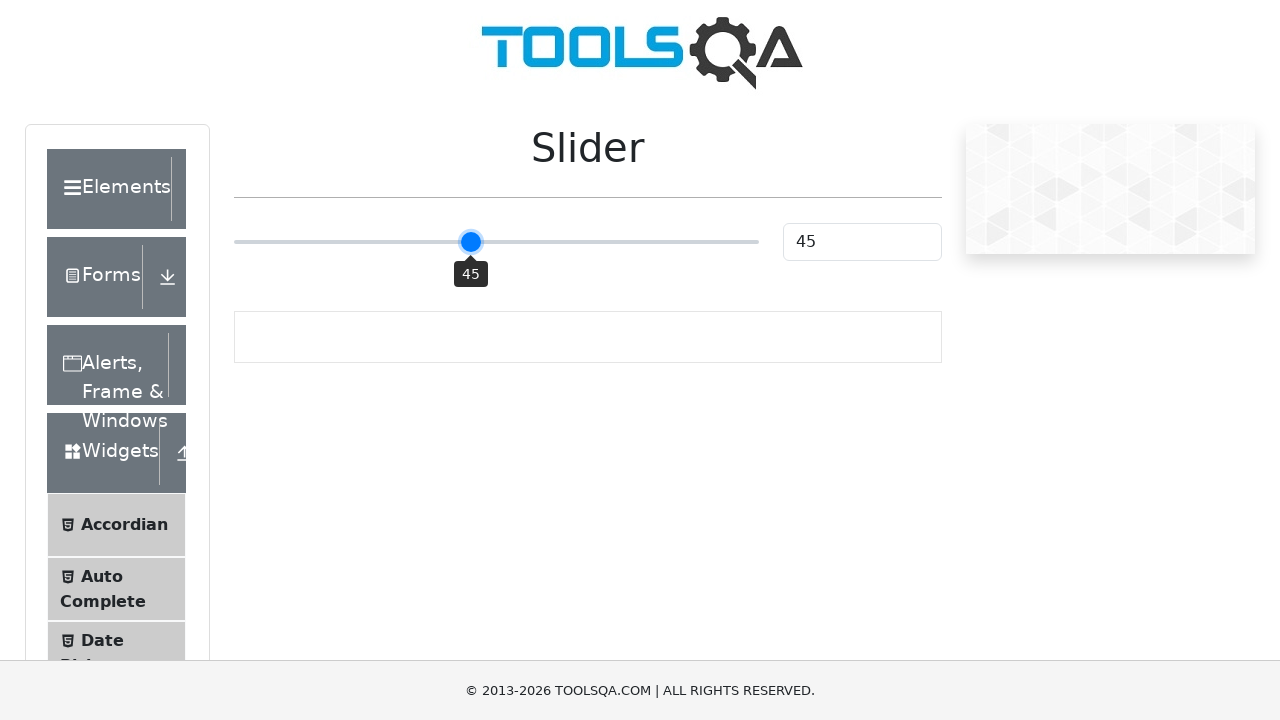

Mouse button released at (469, 242)
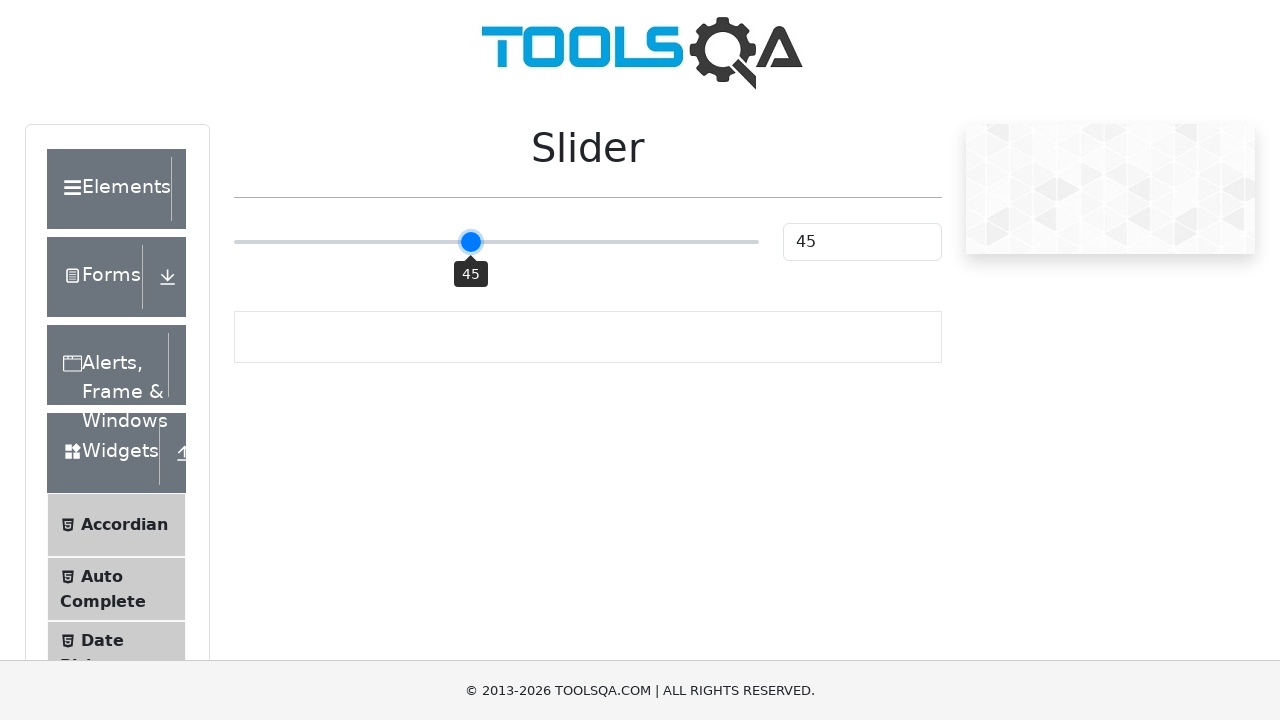

Slider value checked: 45
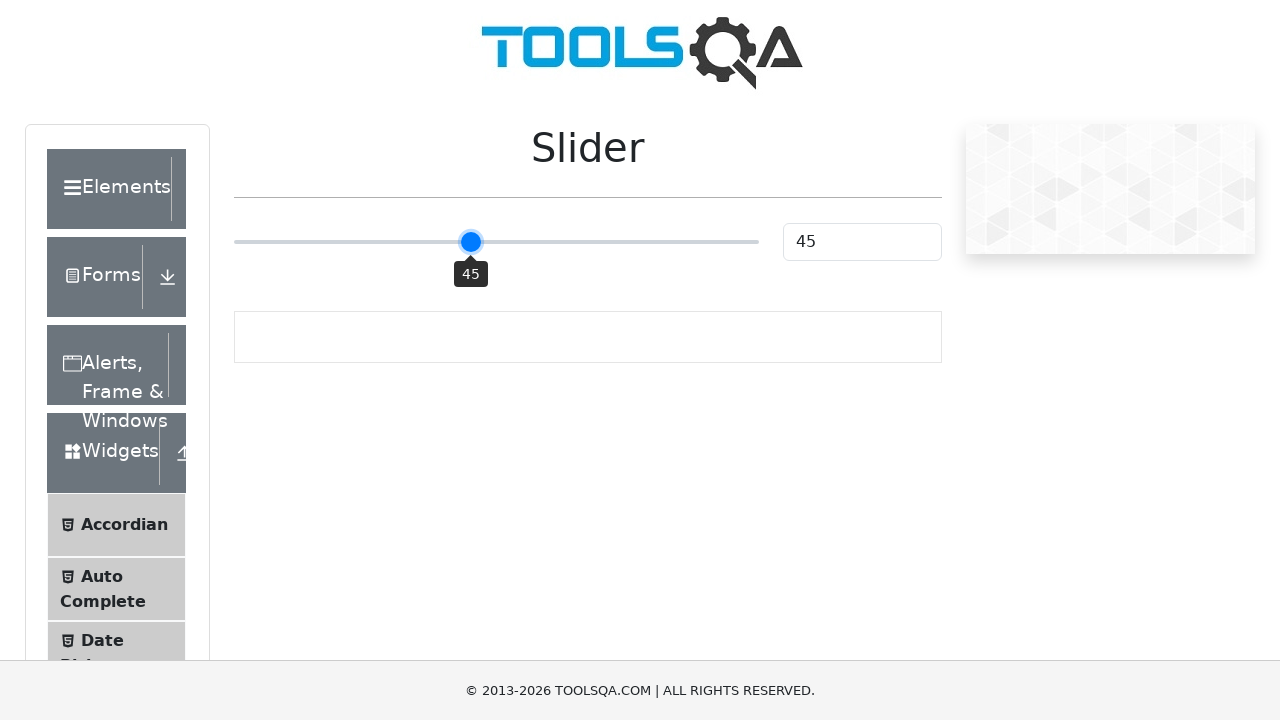

Hovered over slider element
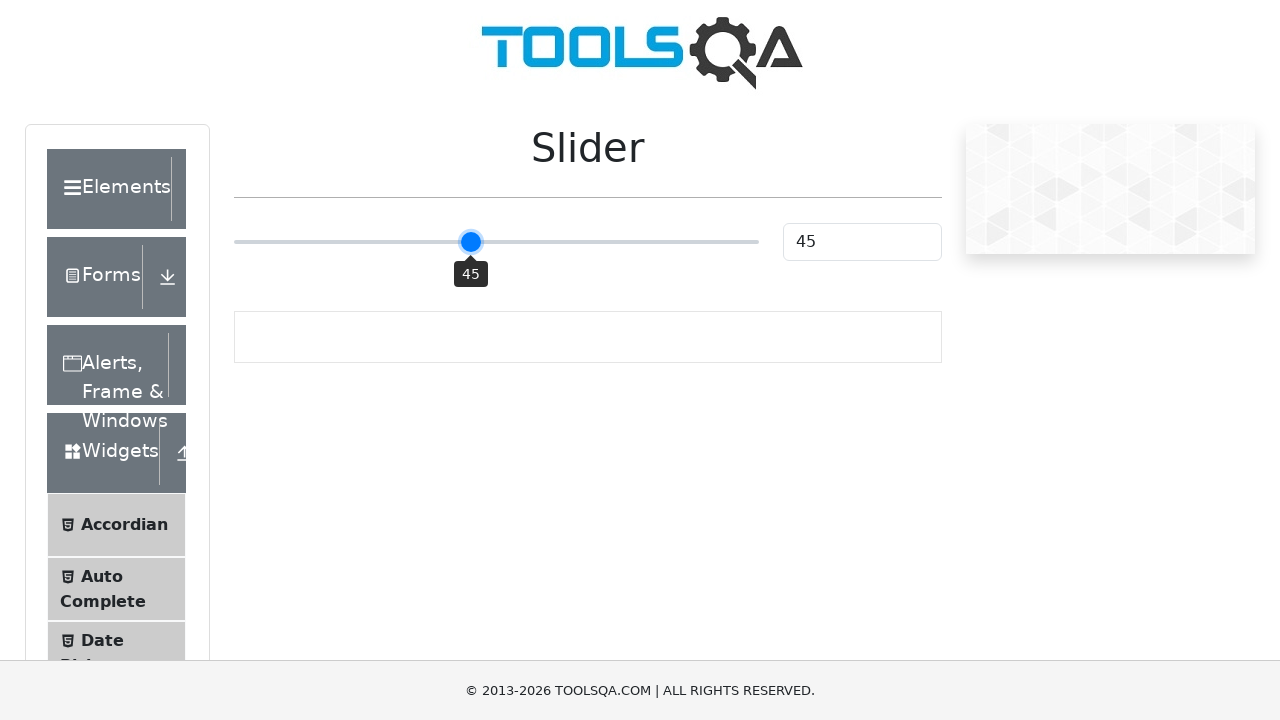

Mouse button pressed down on slider at (496, 242)
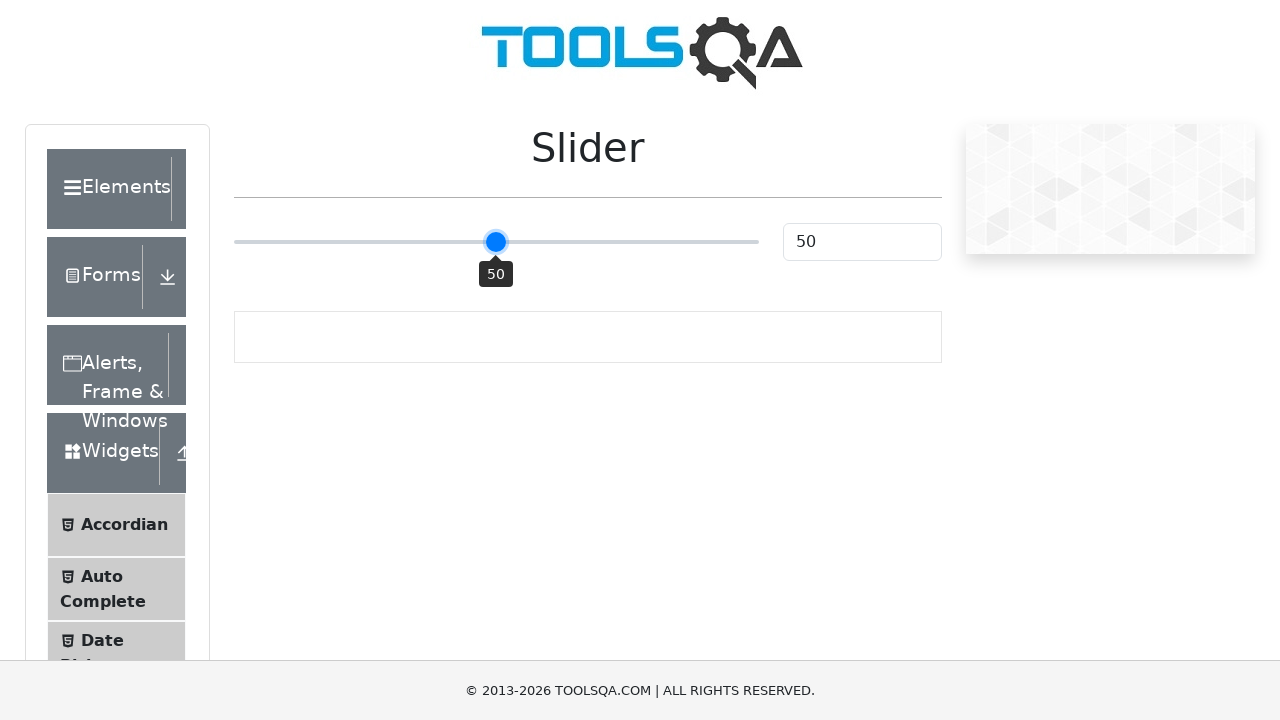

Mouse moved to position (offset: -22) at (474, 242)
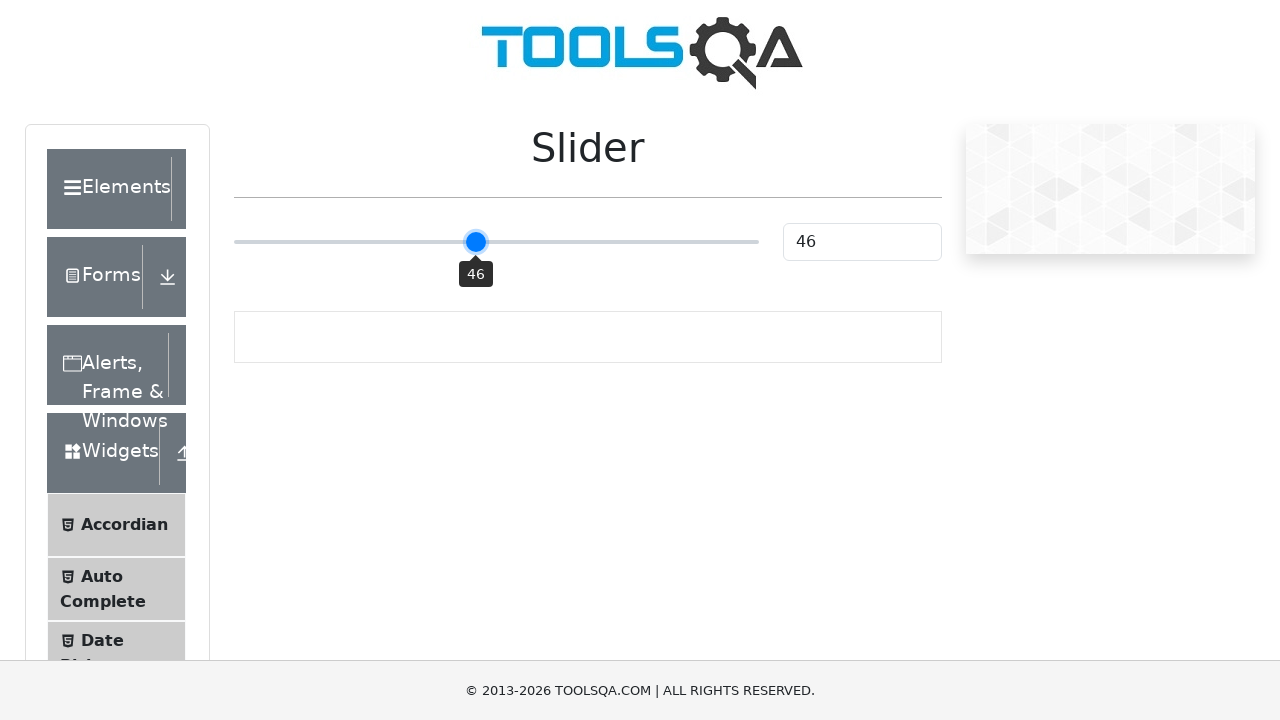

Mouse button released at (474, 242)
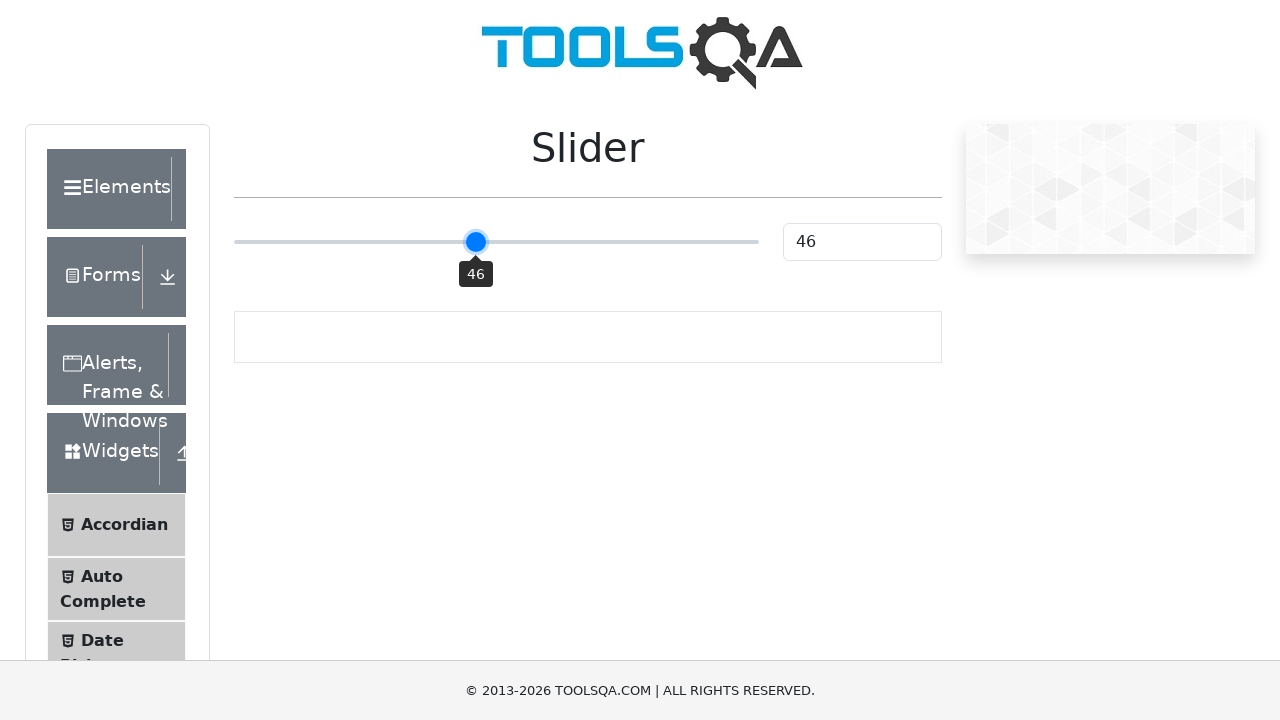

Slider value checked: 46
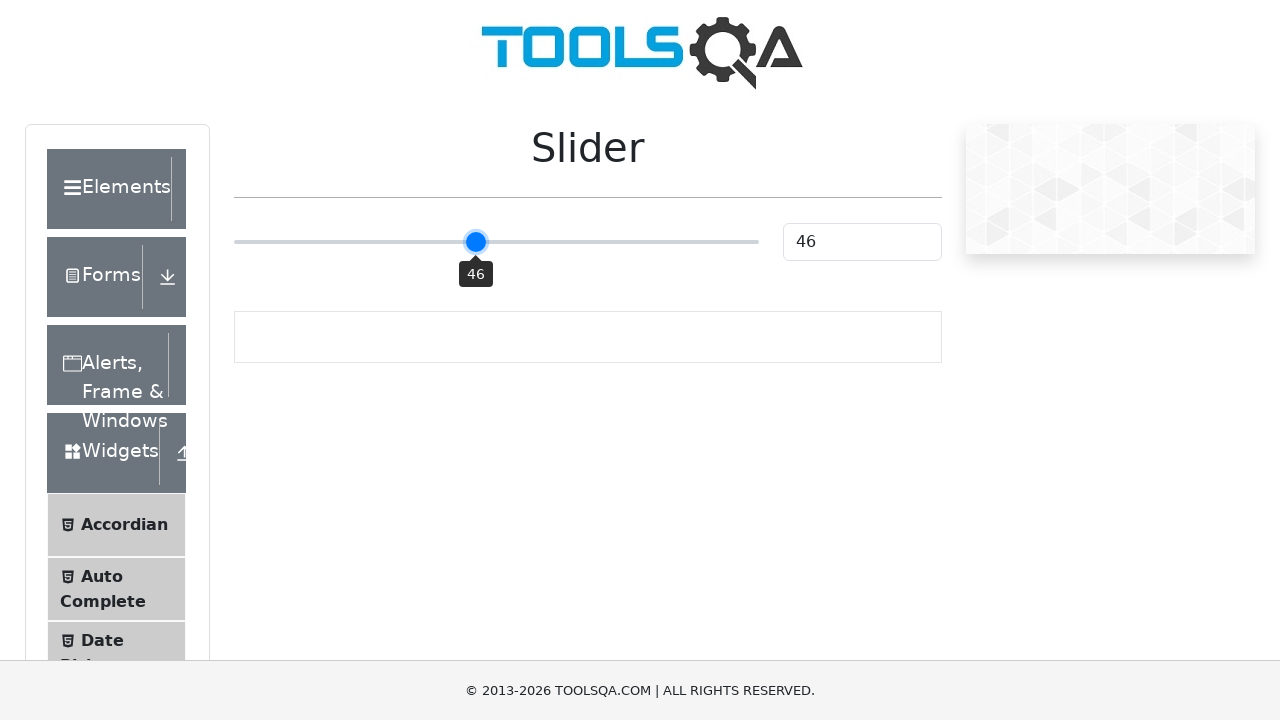

Hovered over slider element
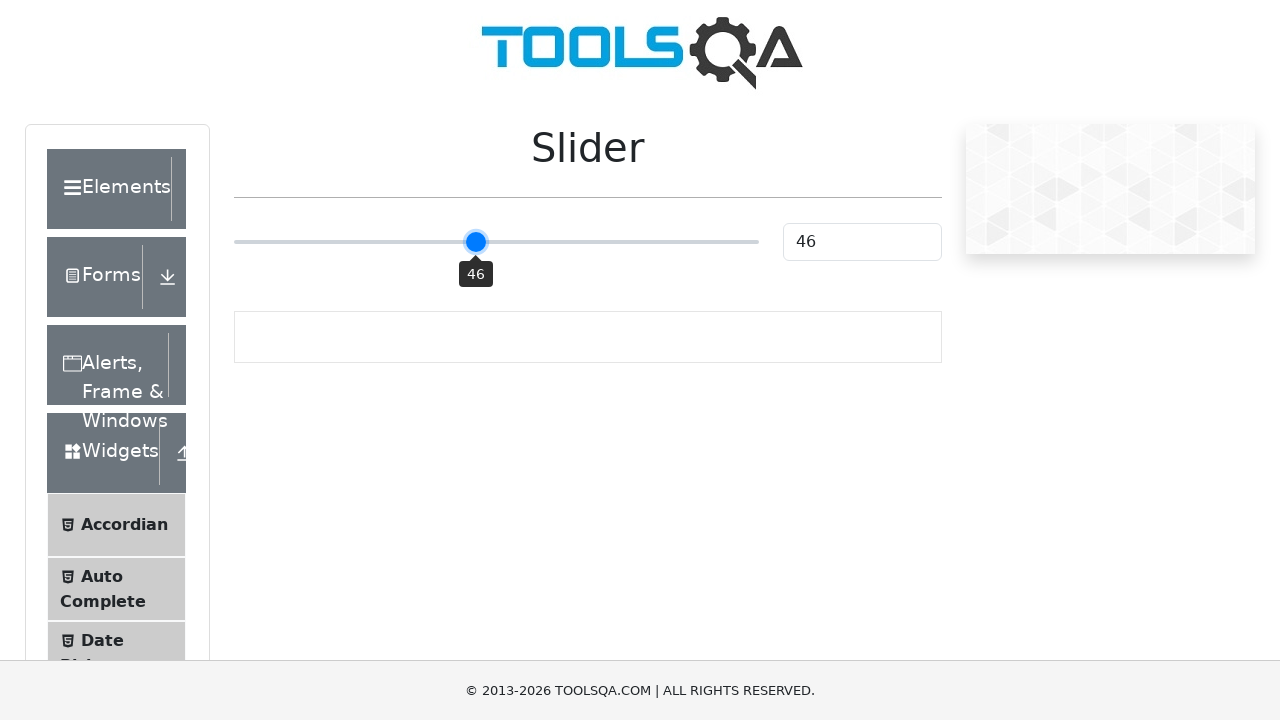

Mouse button pressed down on slider at (496, 242)
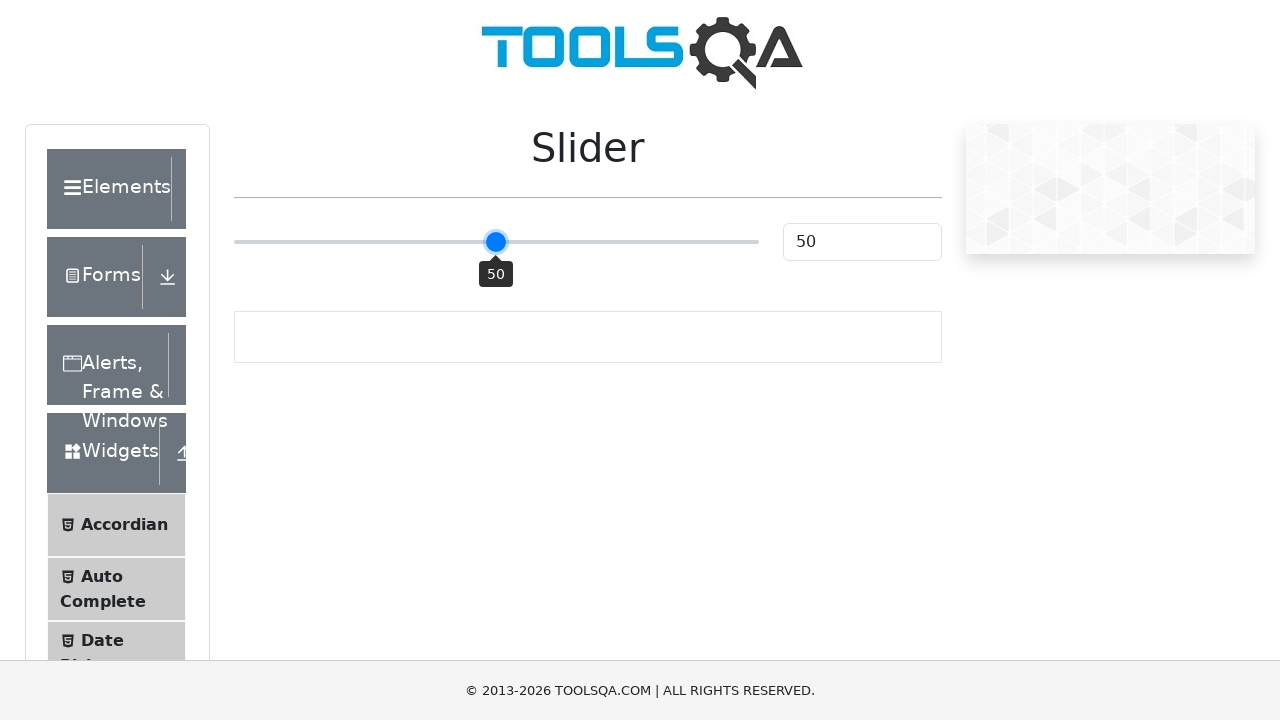

Mouse moved to position (offset: -17) at (479, 242)
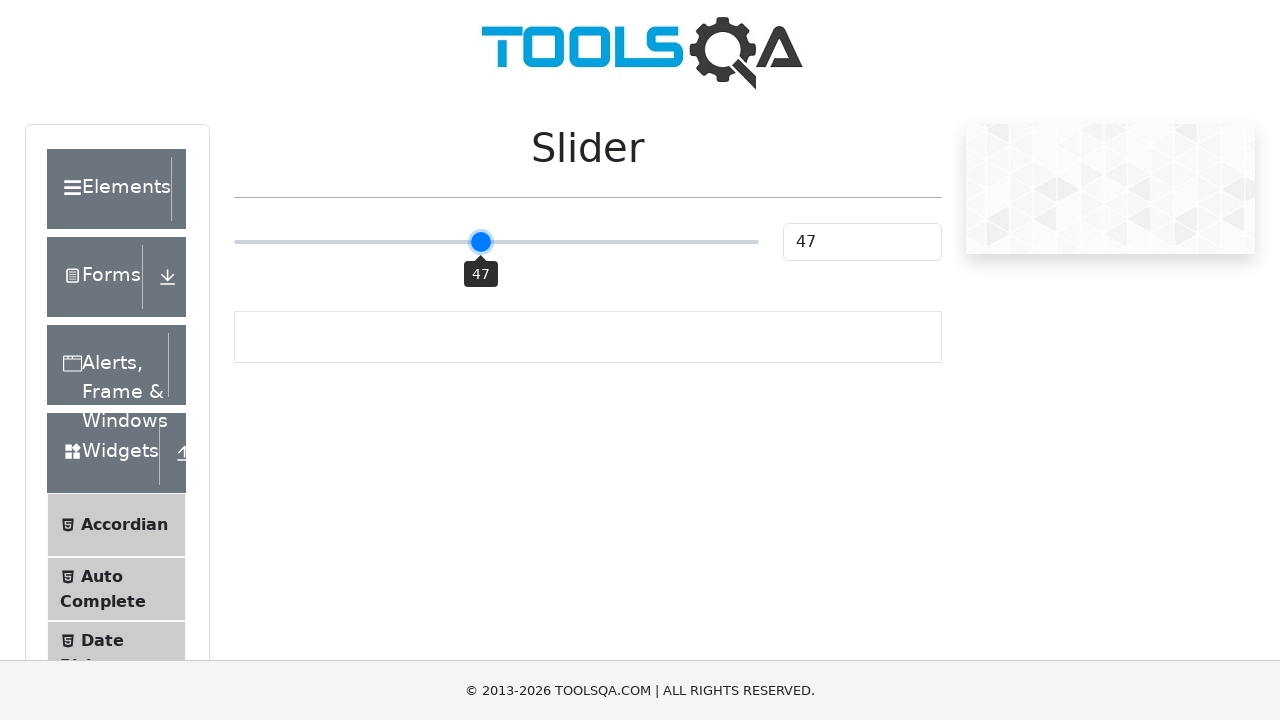

Mouse button released at (479, 242)
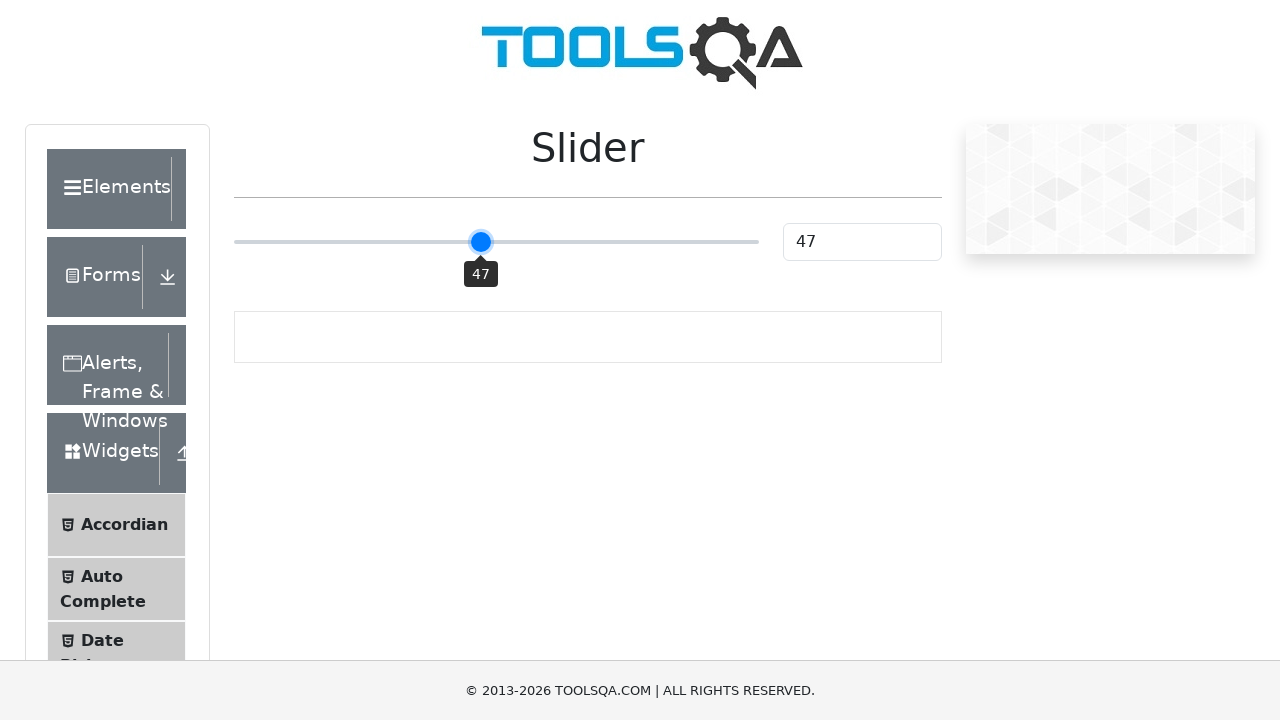

Slider value checked: 47
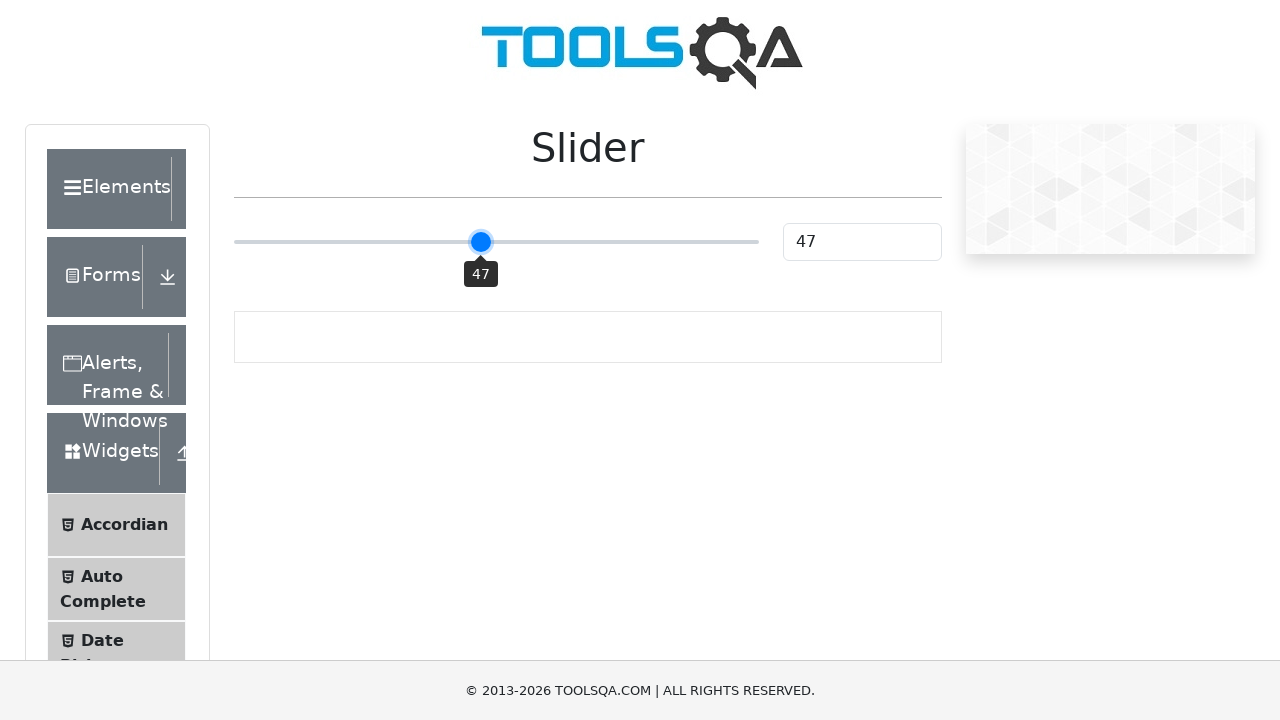

Hovered over slider element
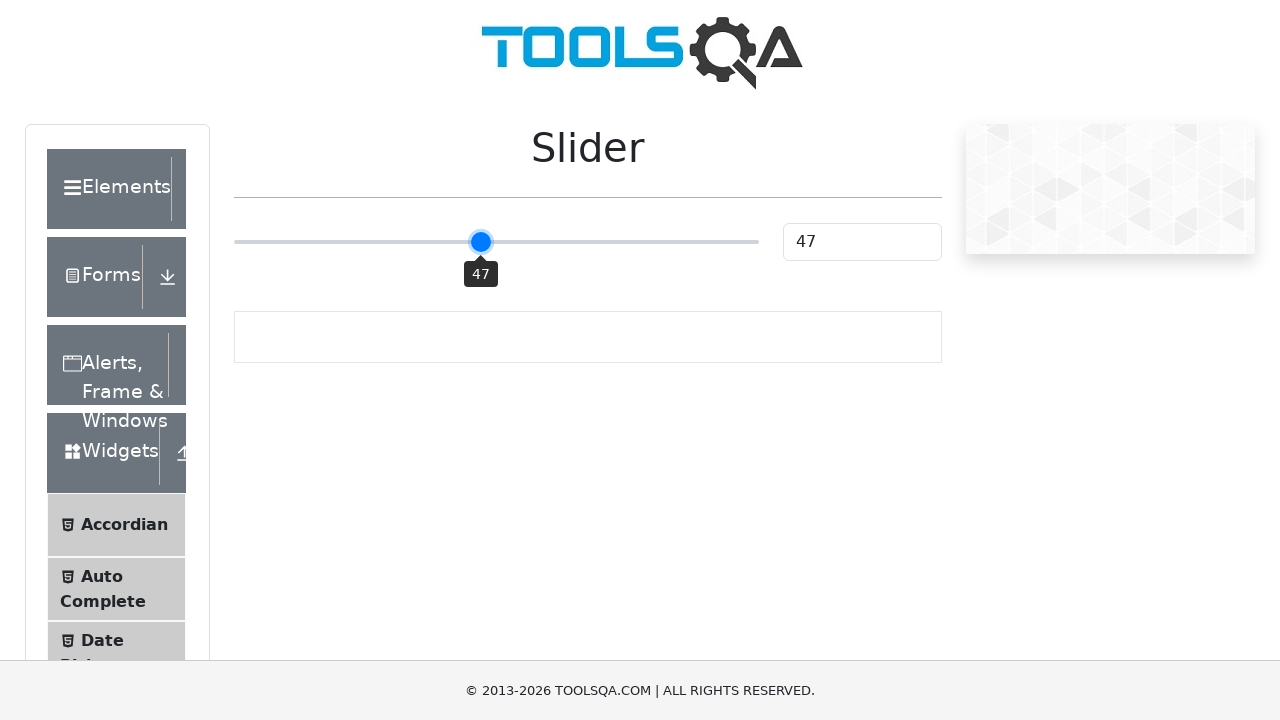

Mouse button pressed down on slider at (496, 242)
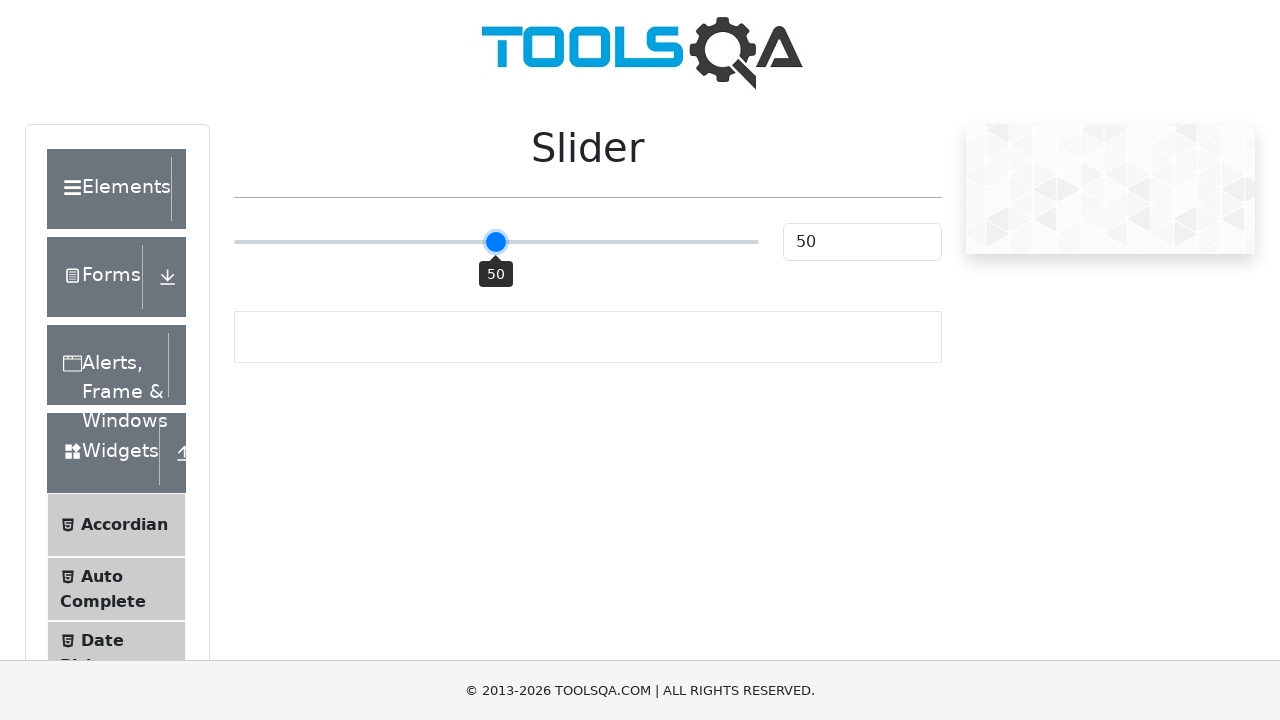

Mouse moved to position (offset: -12) at (484, 242)
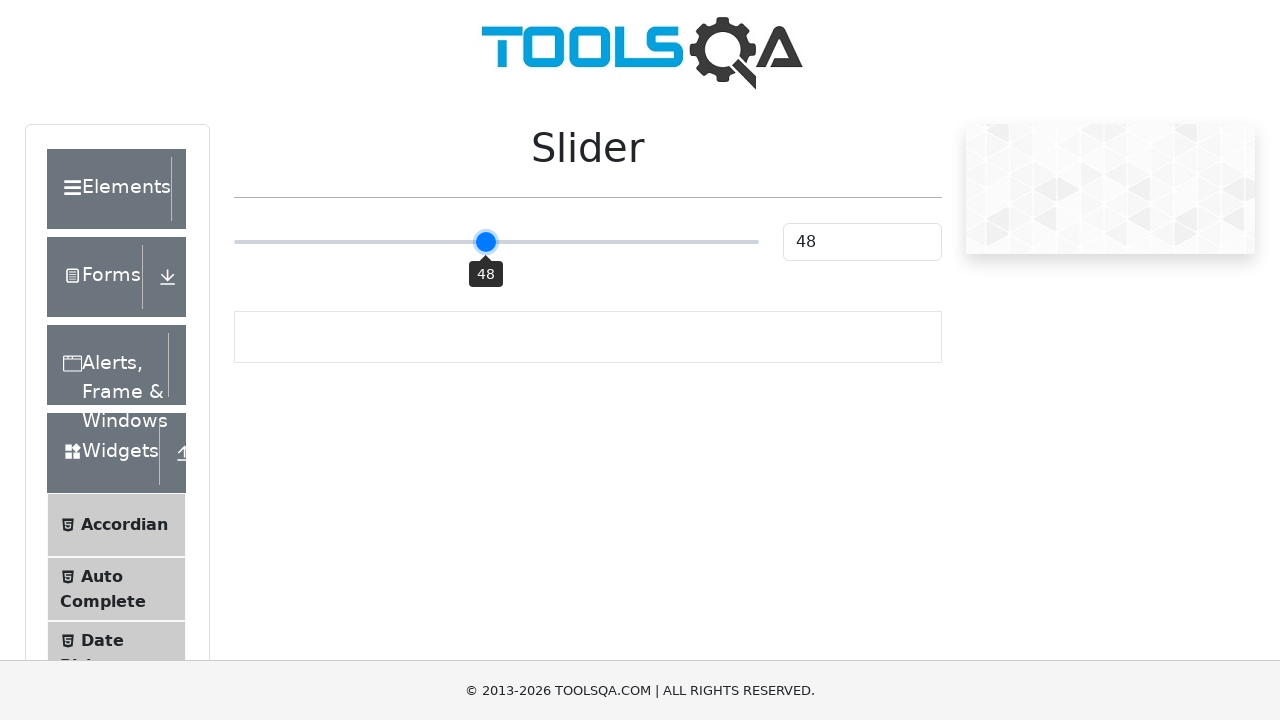

Mouse button released at (484, 242)
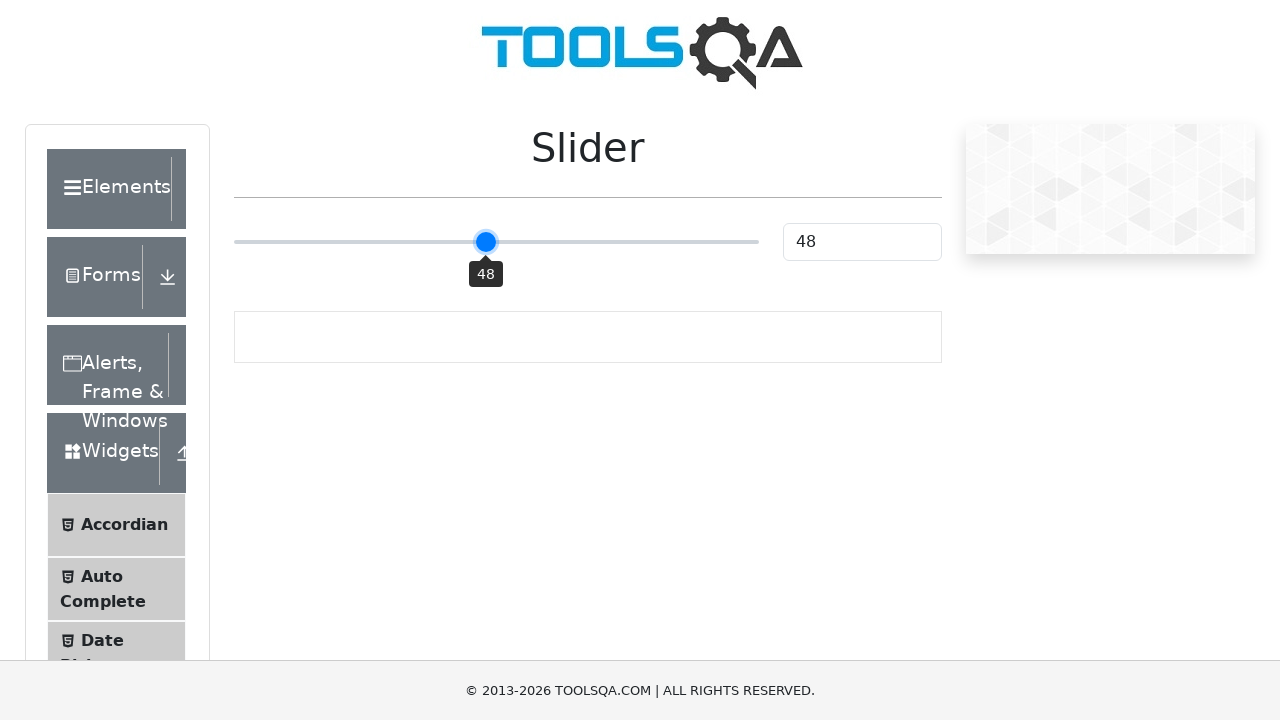

Slider value checked: 48
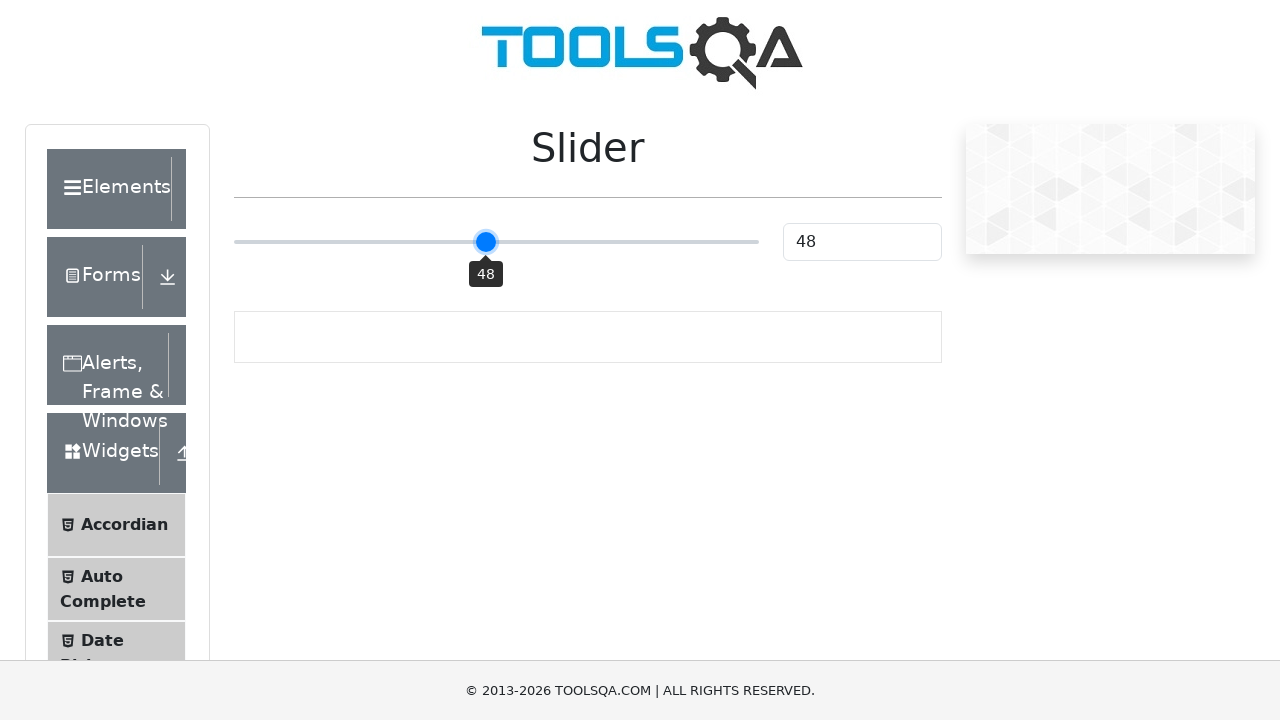

Hovered over slider element
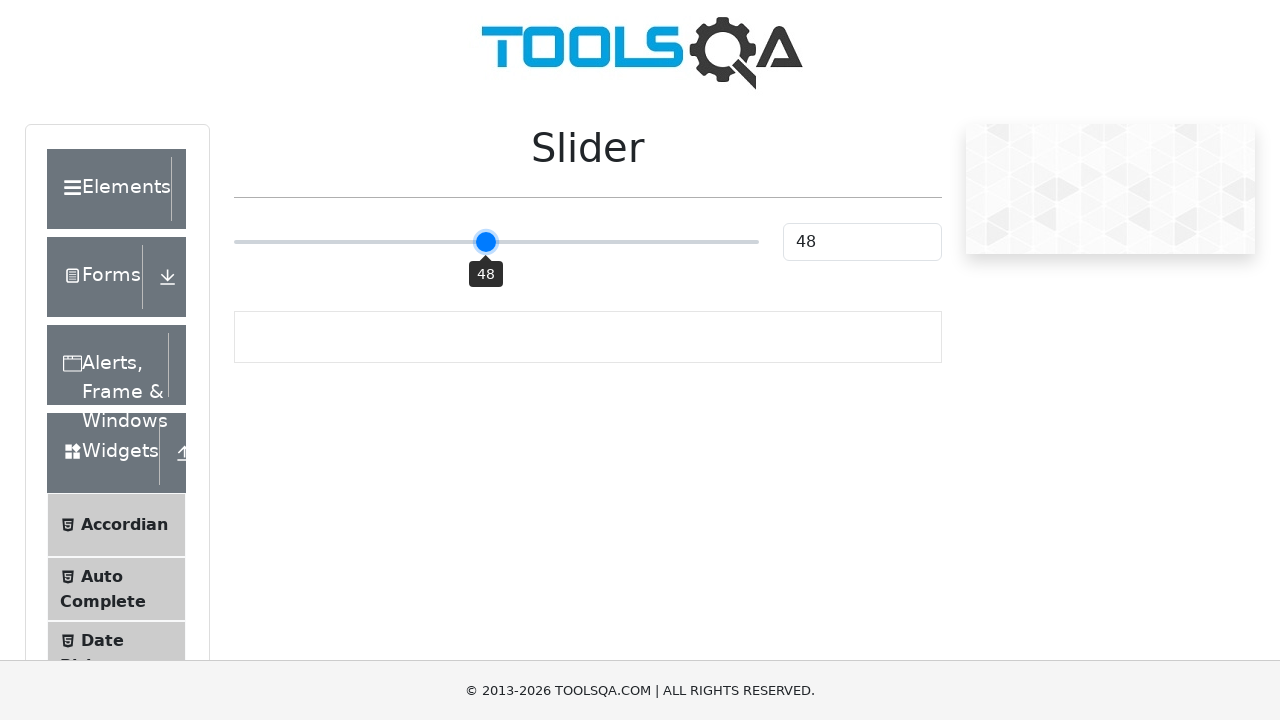

Mouse button pressed down on slider at (496, 242)
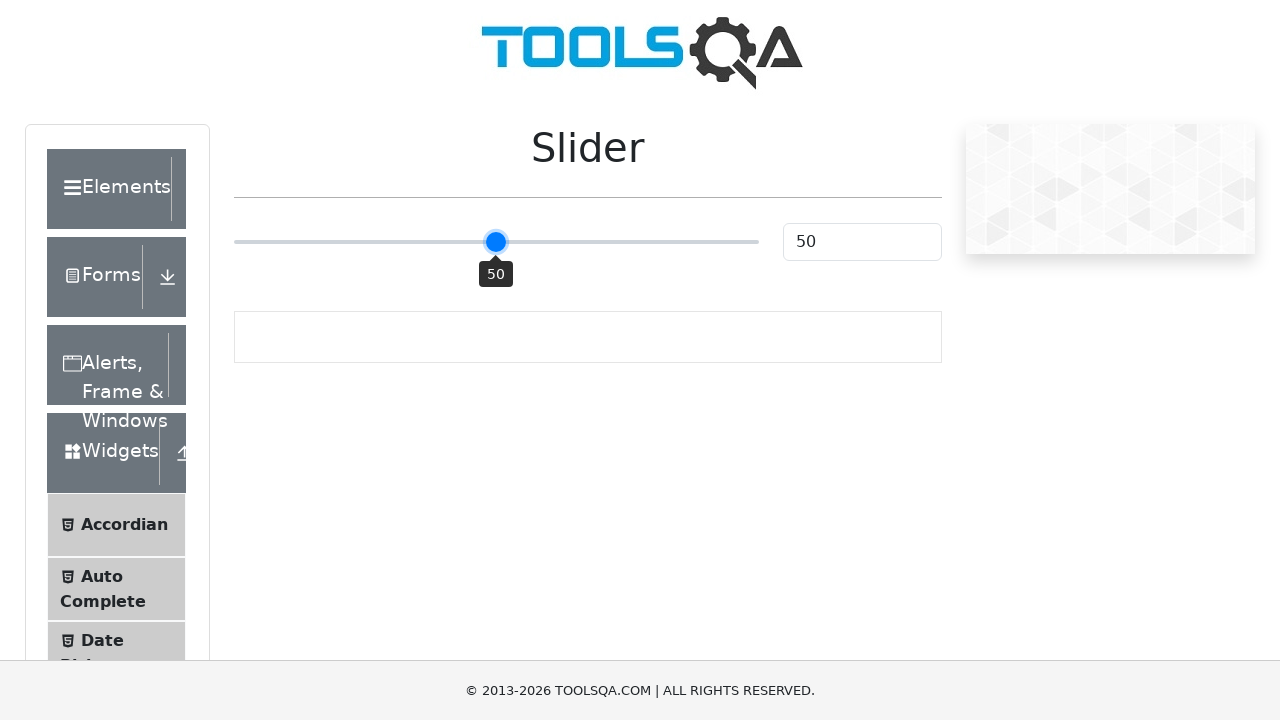

Mouse moved to position (offset: -7) at (489, 242)
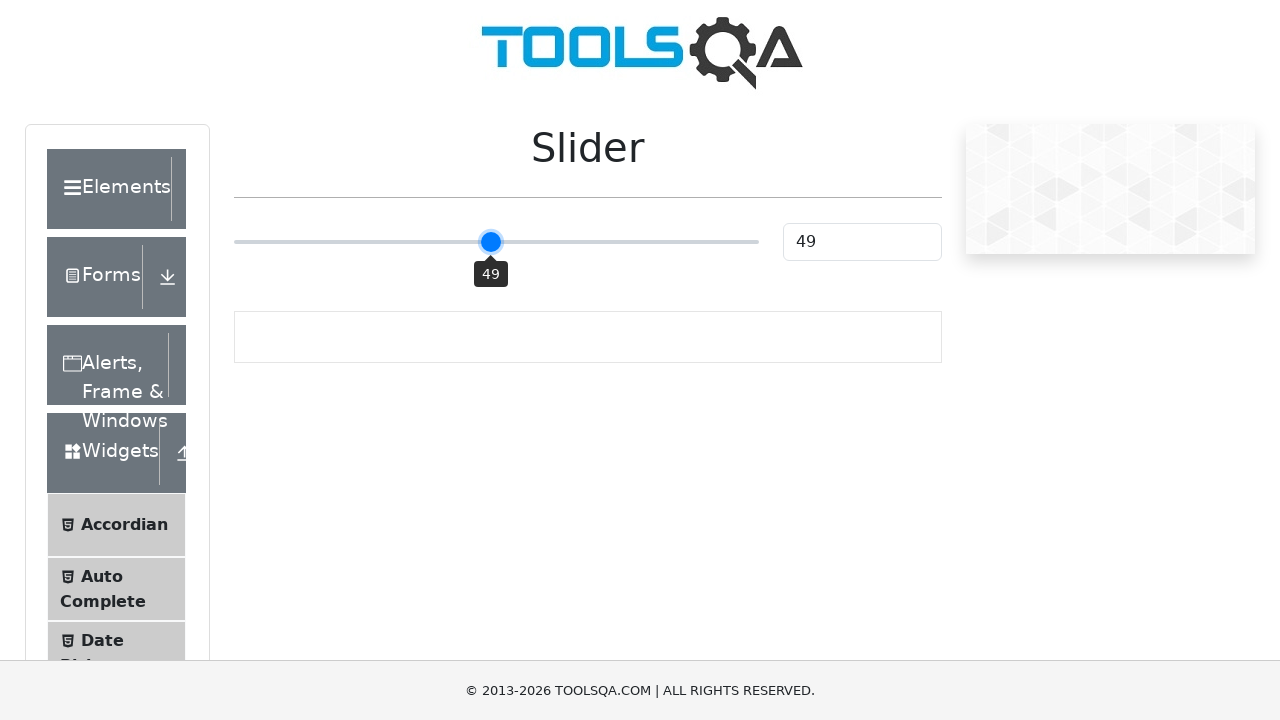

Mouse button released at (489, 242)
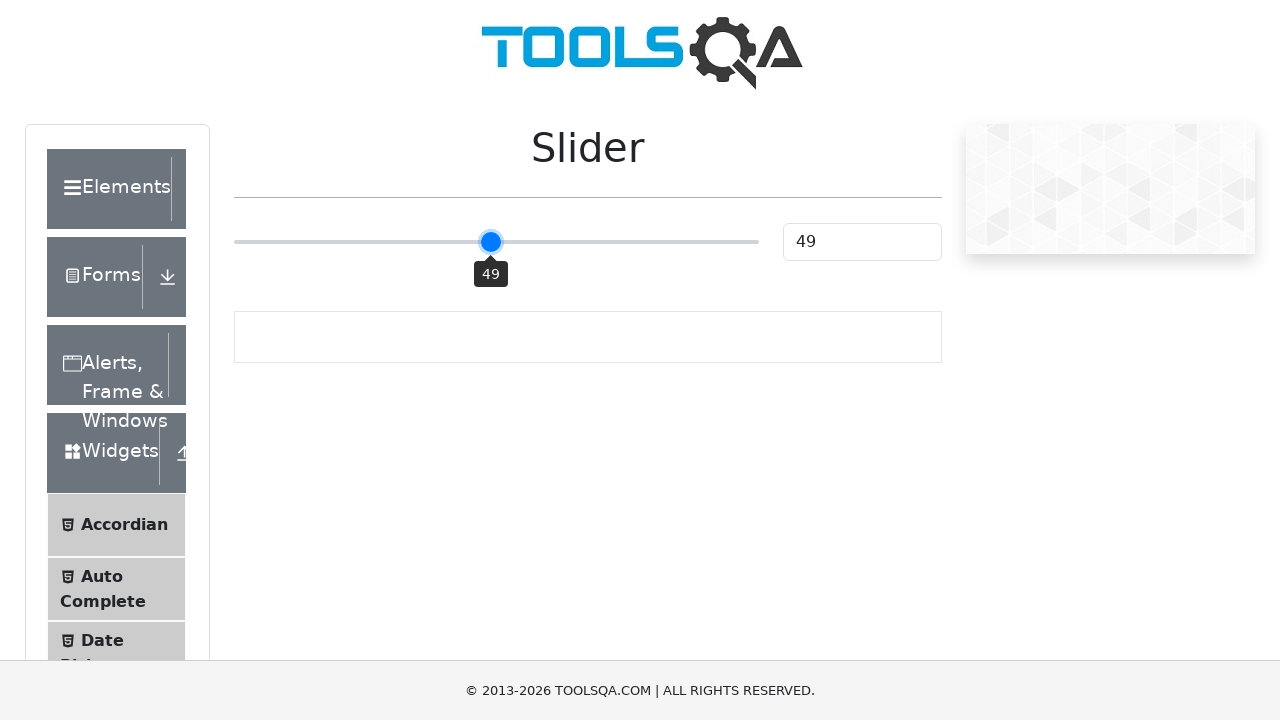

Slider value checked: 49
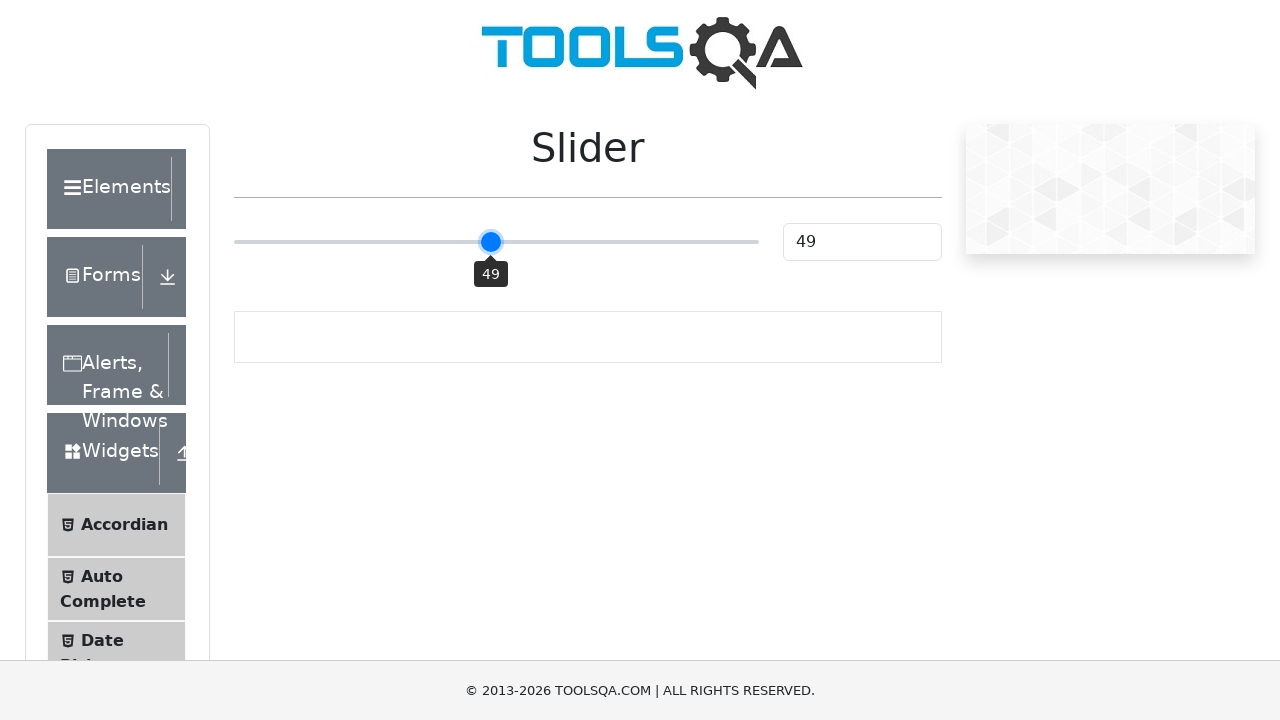

Hovered over slider element
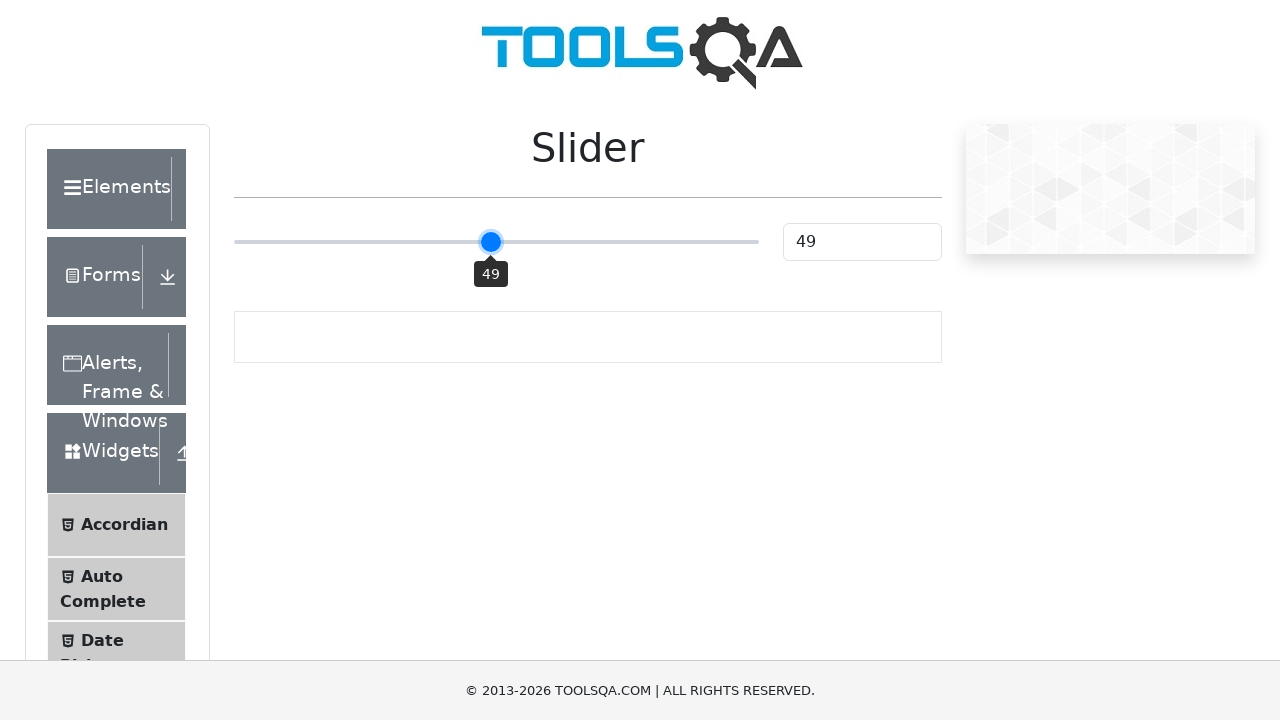

Mouse button pressed down on slider at (496, 242)
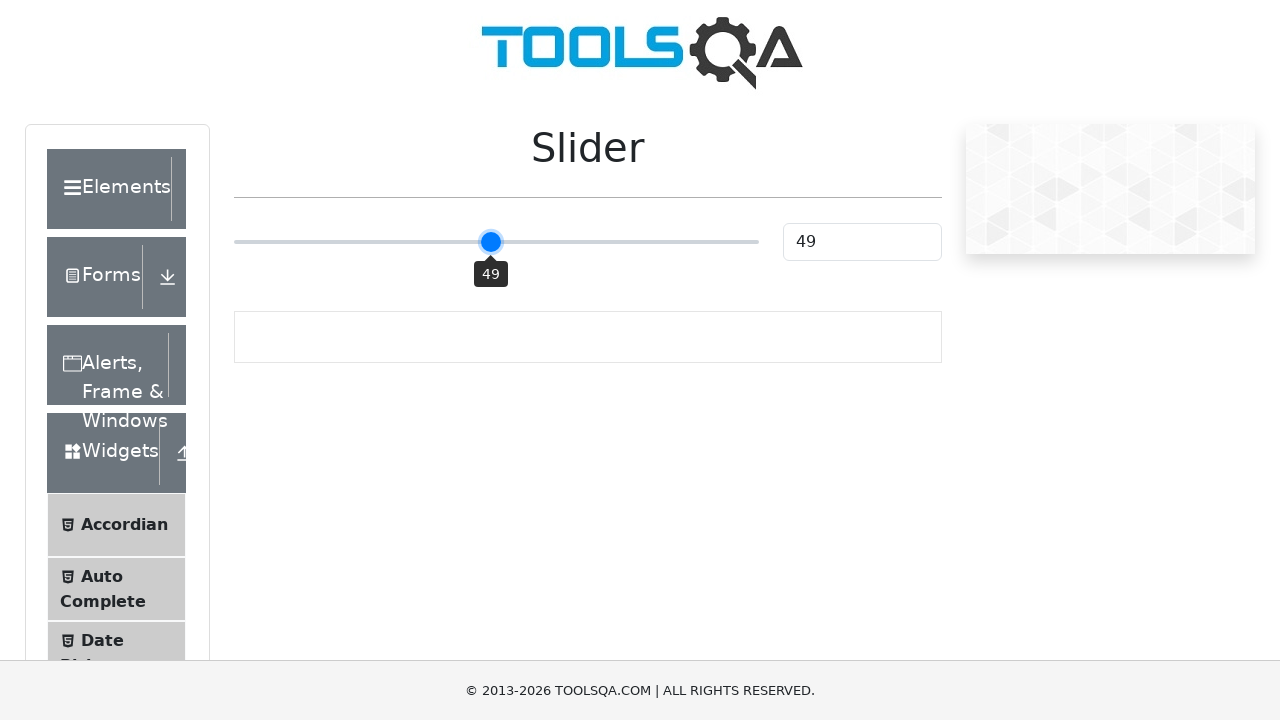

Mouse moved to position (offset: -2) at (494, 242)
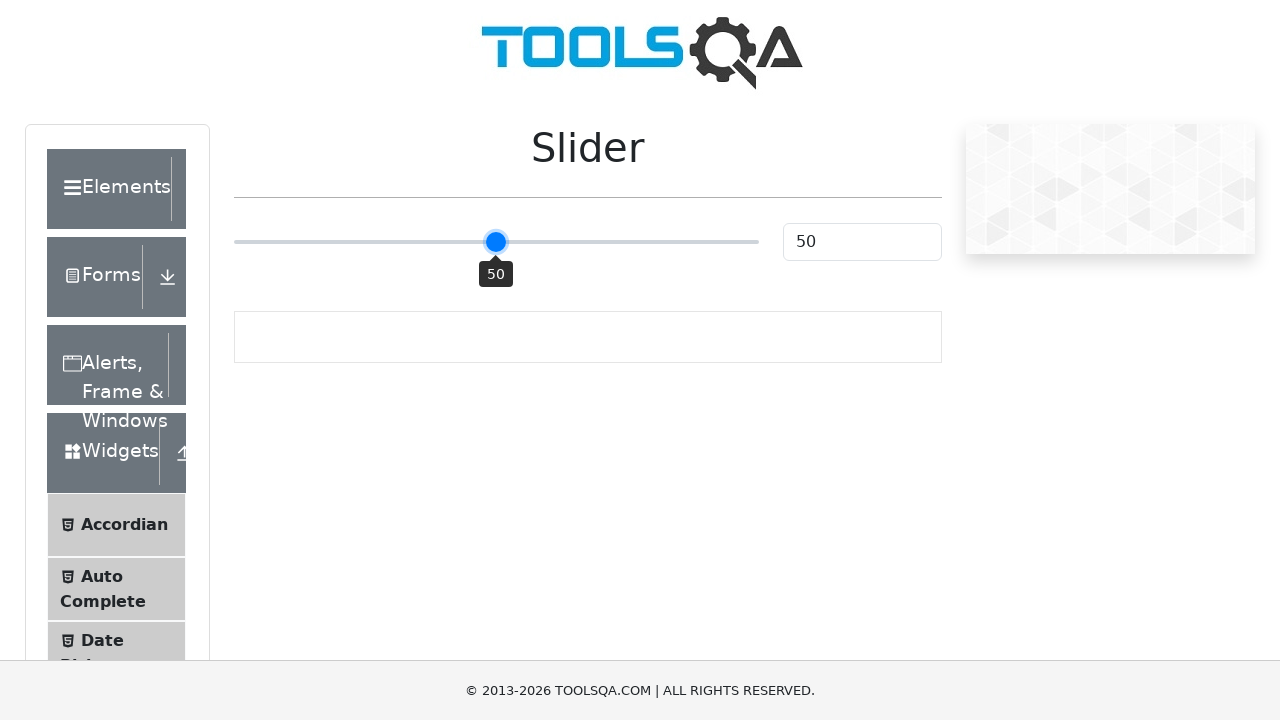

Mouse button released at (494, 242)
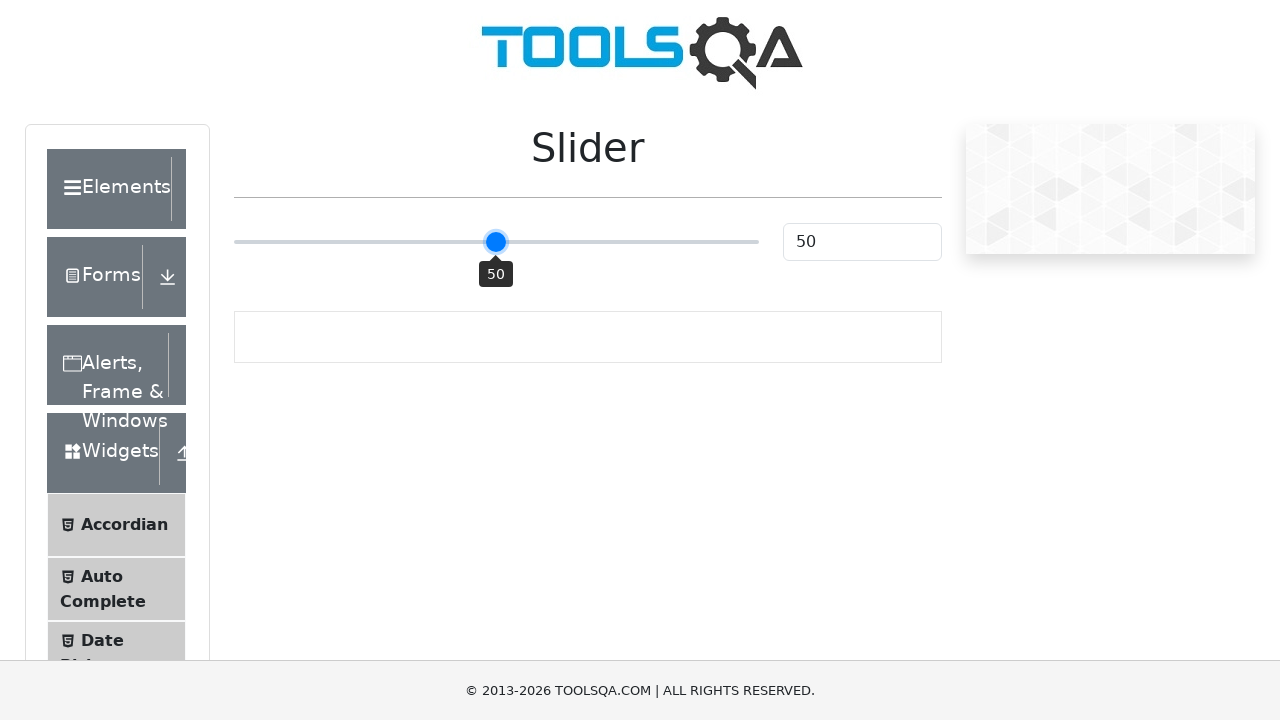

Slider value checked: 50
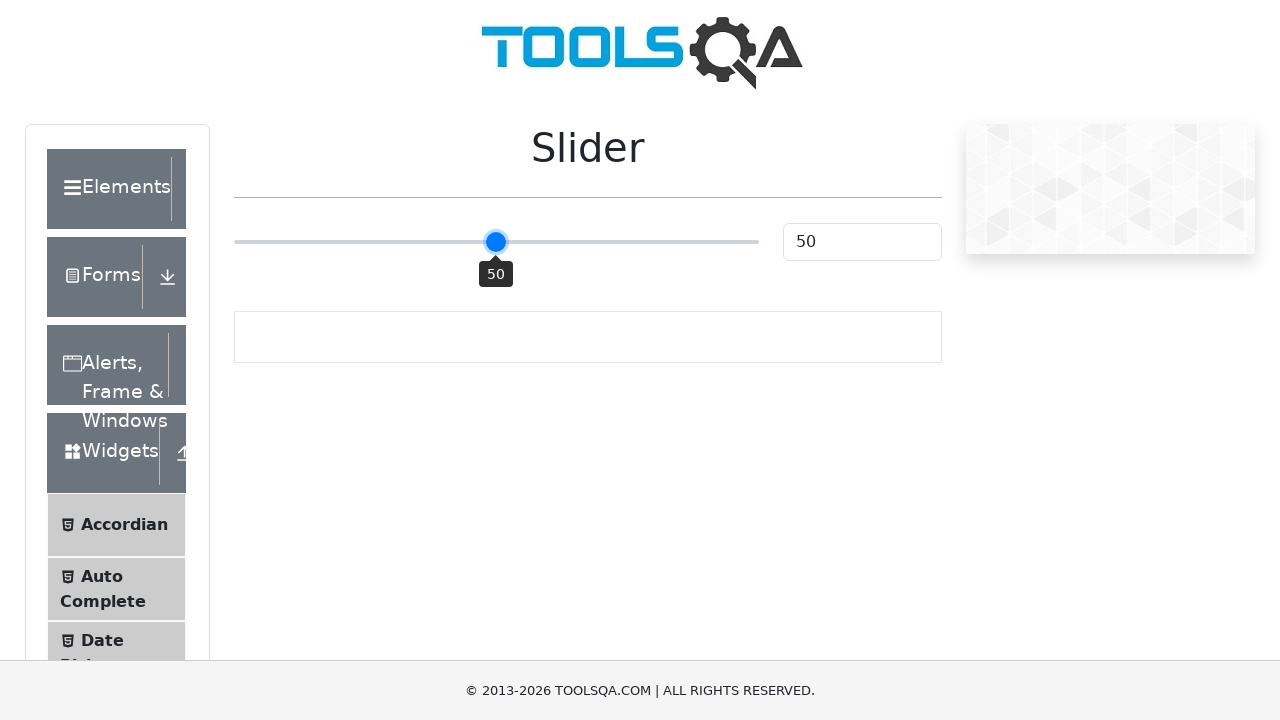

Hovered over slider element
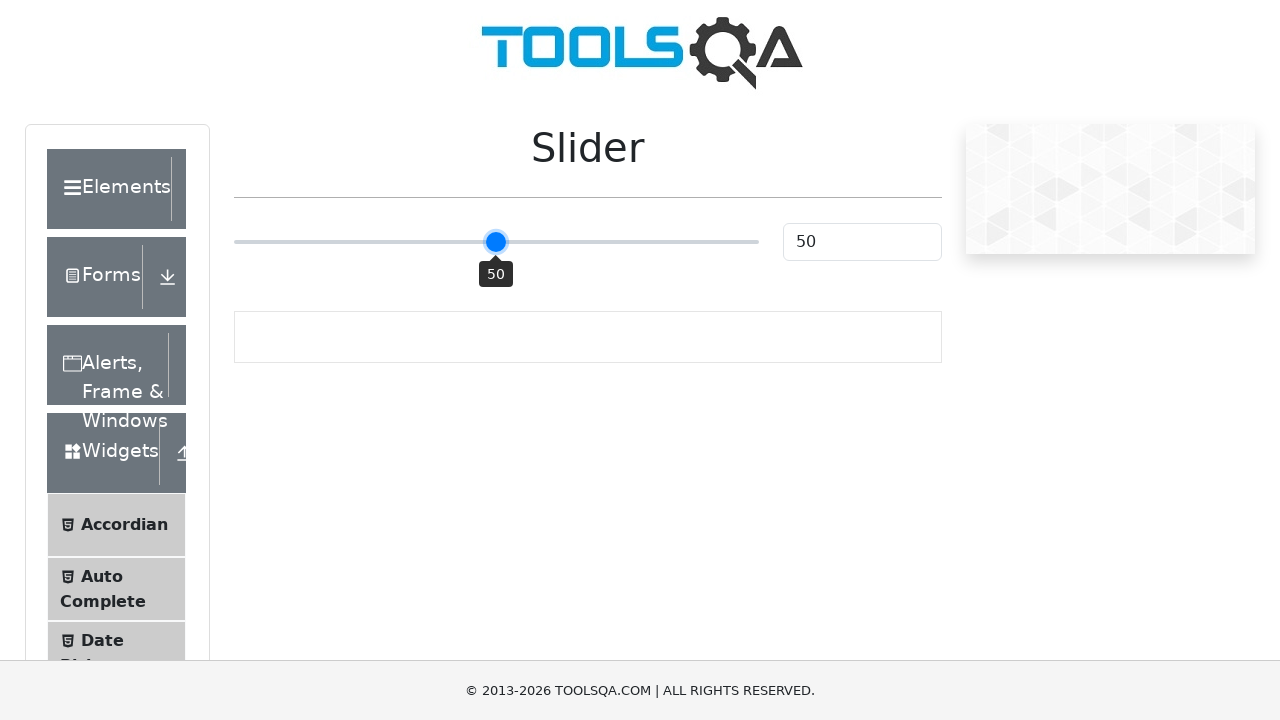

Mouse button pressed down on slider at (496, 242)
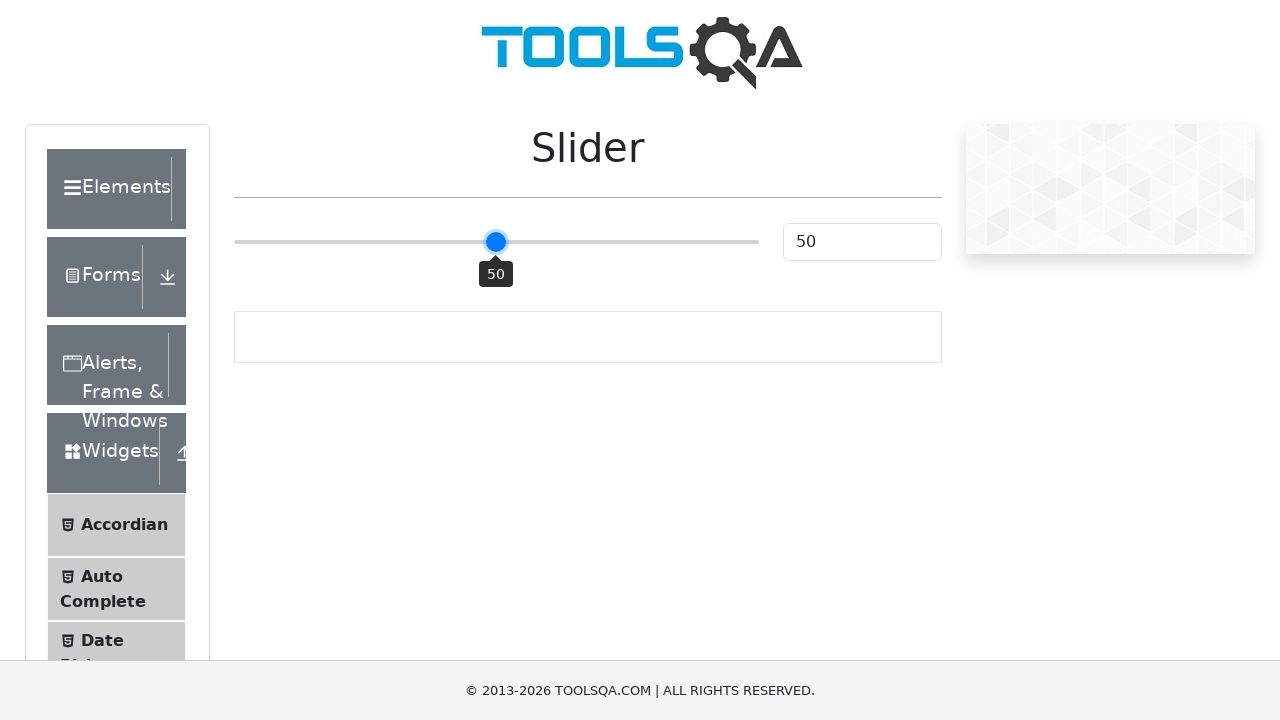

Mouse moved to position (offset: 3) at (499, 242)
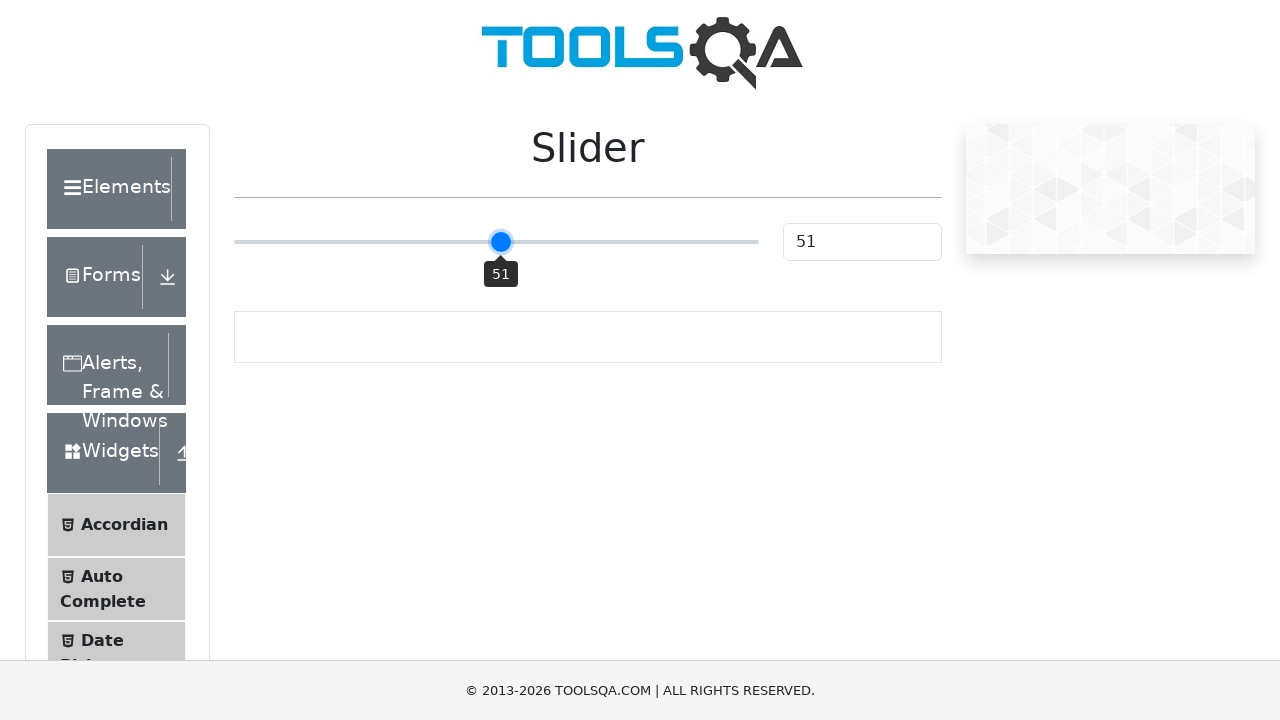

Mouse button released at (499, 242)
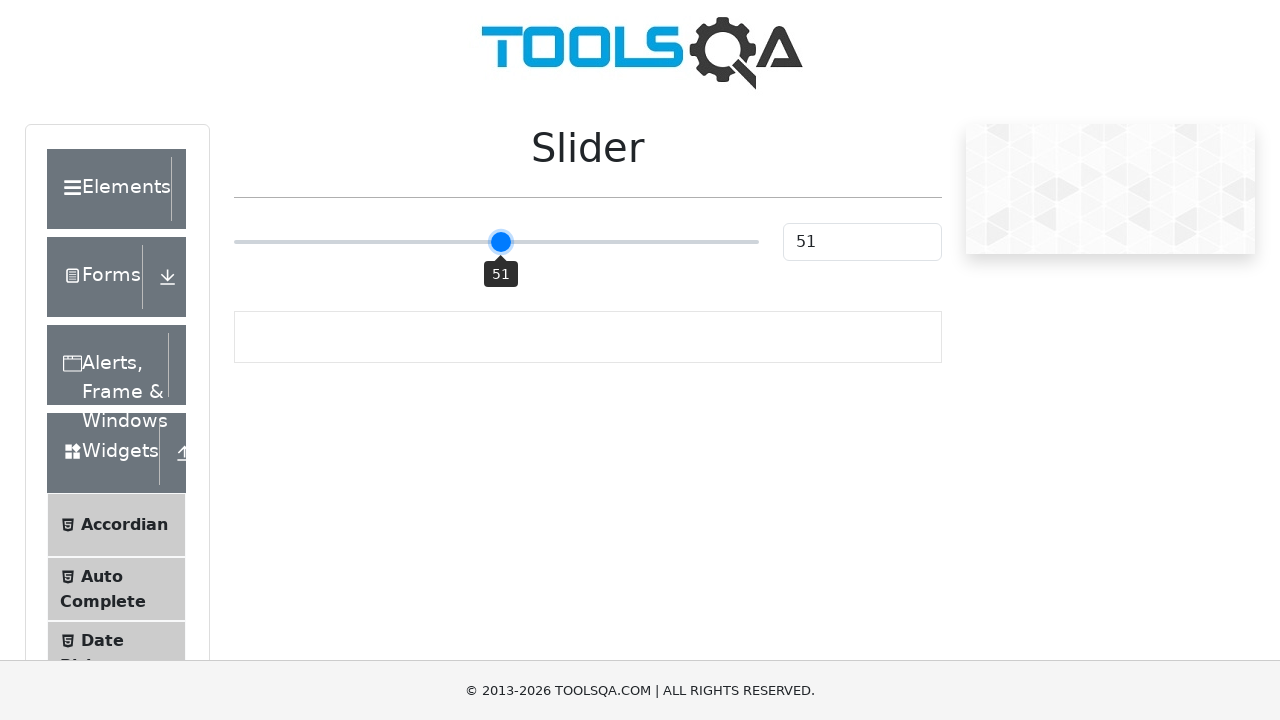

Slider value checked: 51
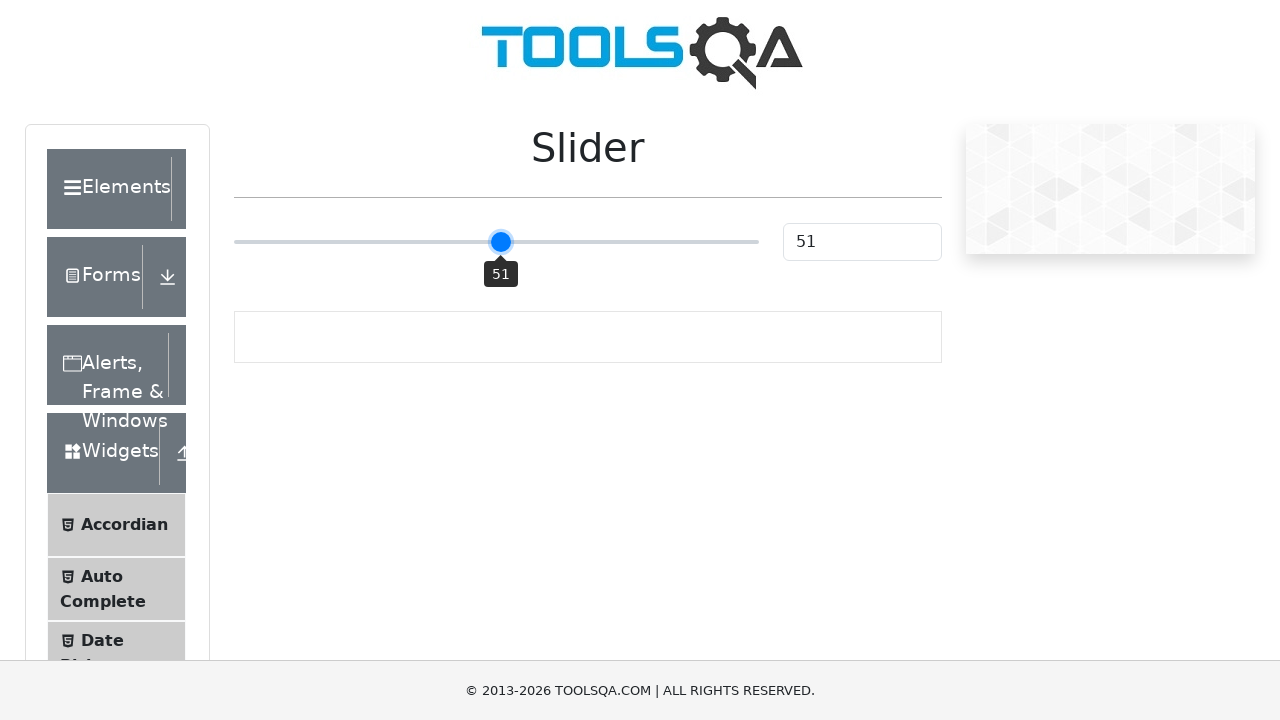

Hovered over slider element
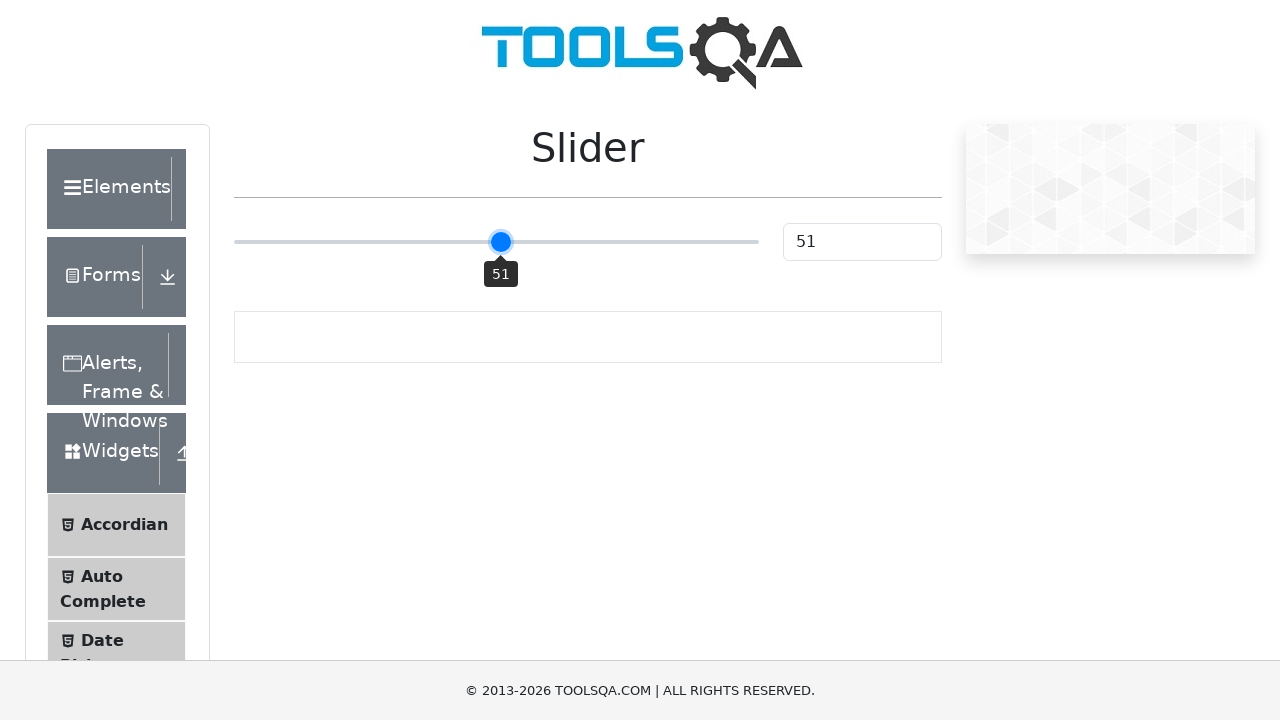

Mouse button pressed down on slider at (496, 242)
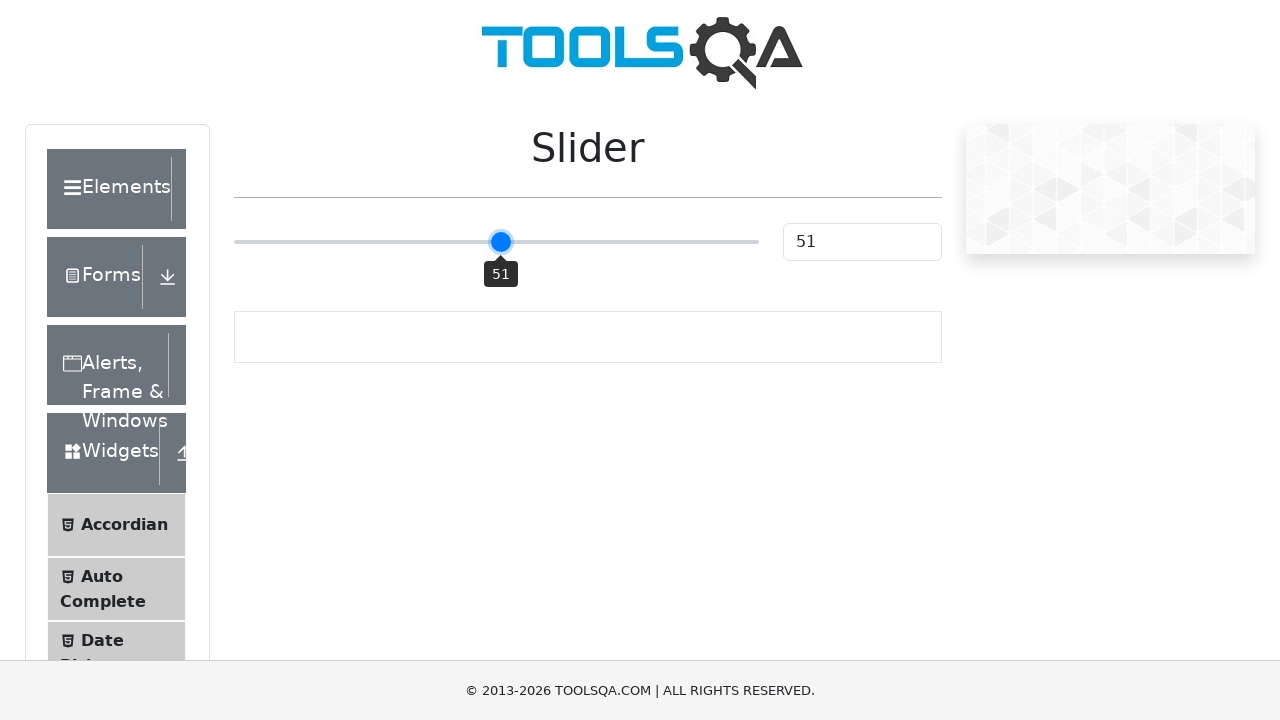

Mouse moved to position (offset: 8) at (504, 242)
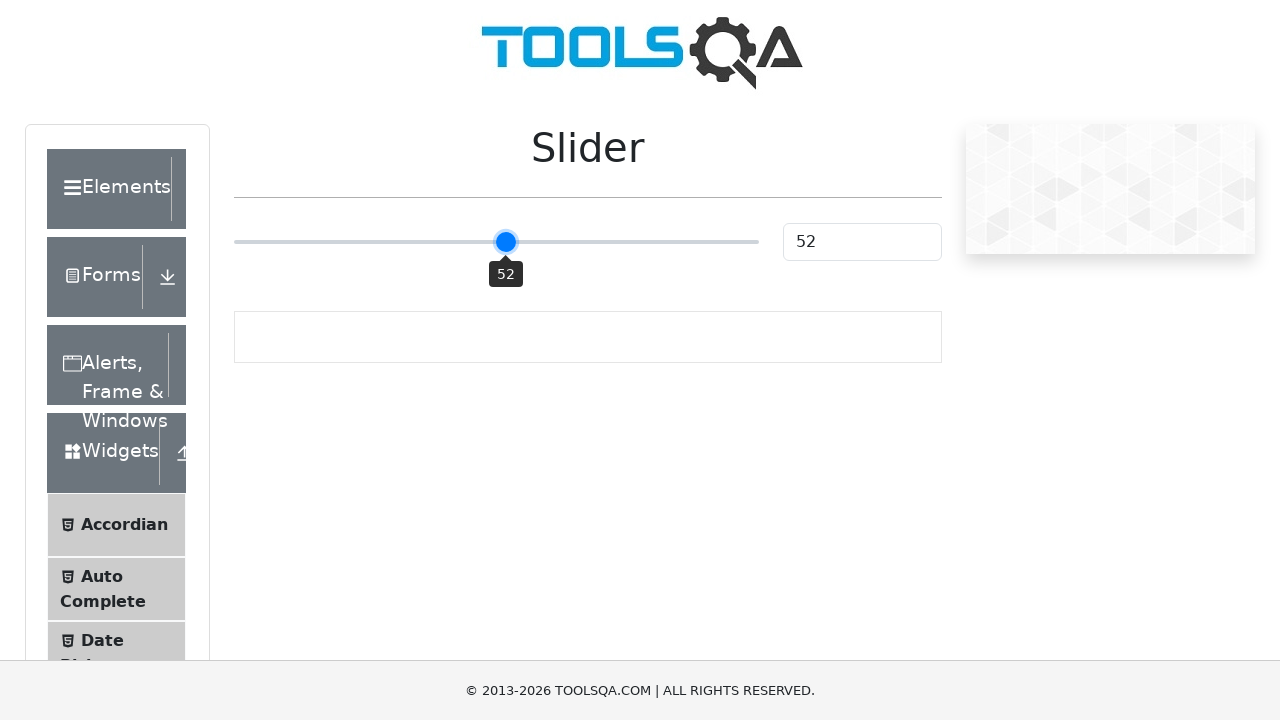

Mouse button released at (504, 242)
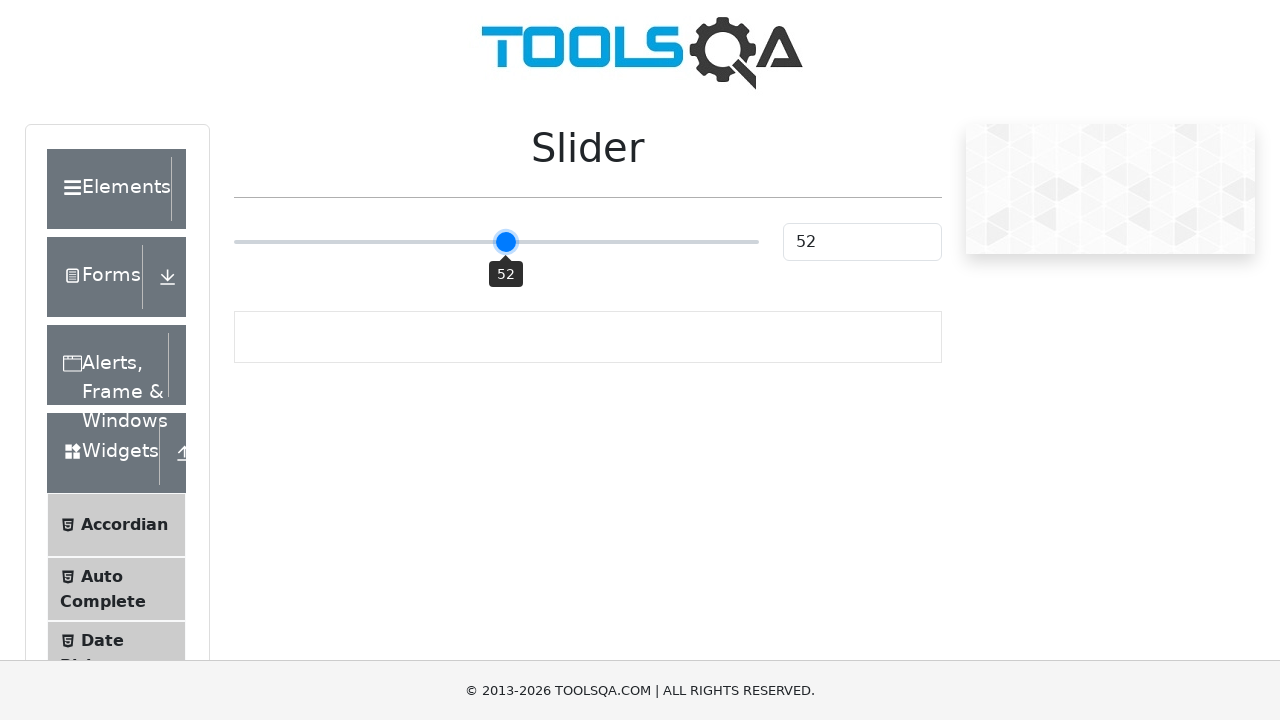

Slider value checked: 52
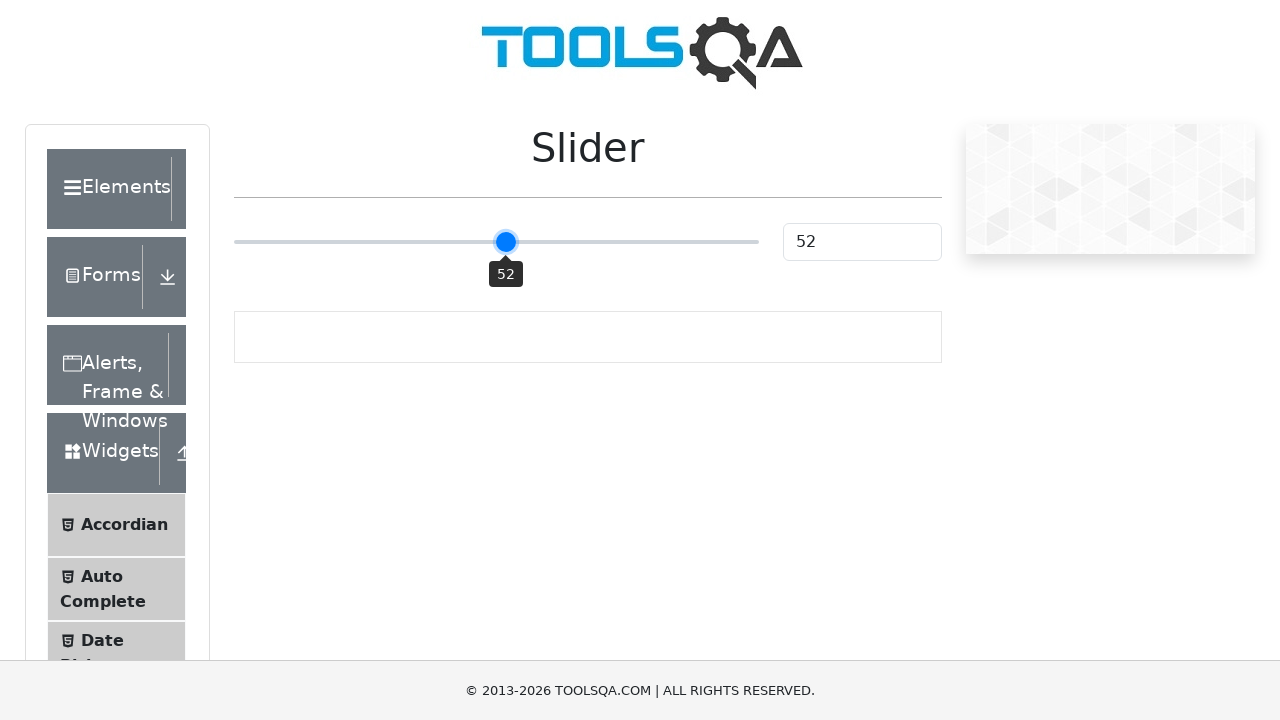

Hovered over slider element
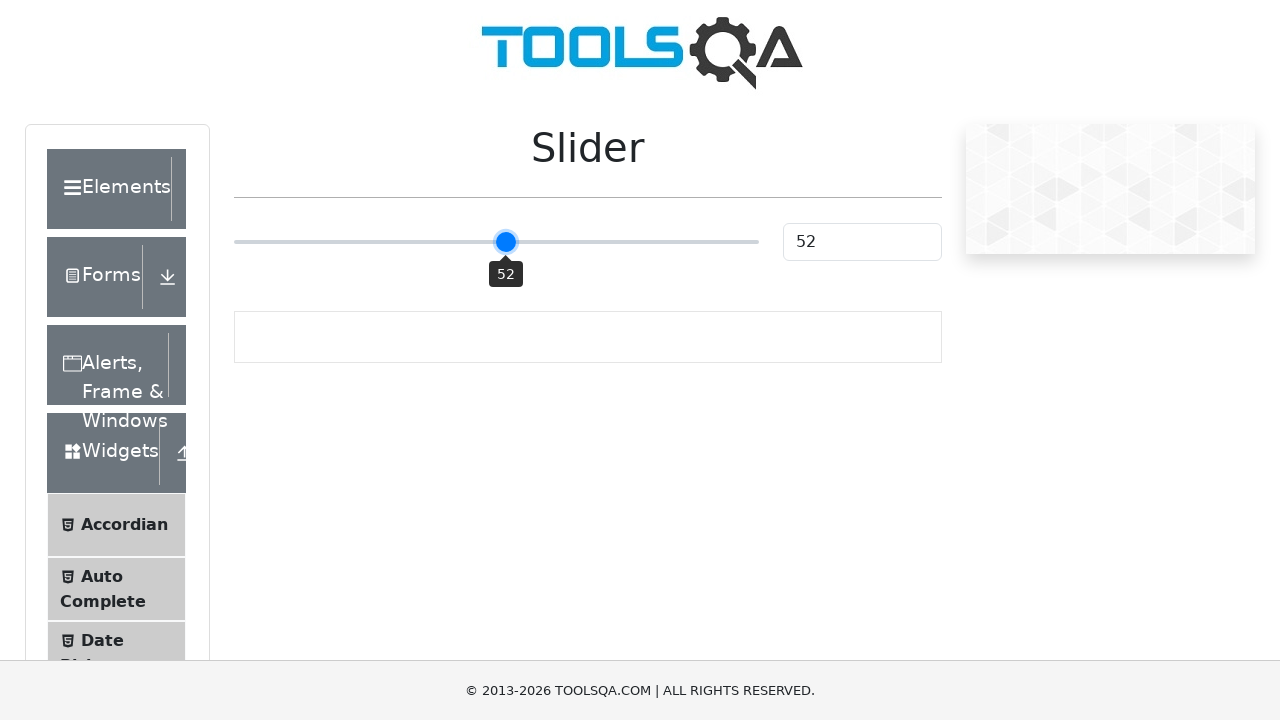

Mouse button pressed down on slider at (496, 242)
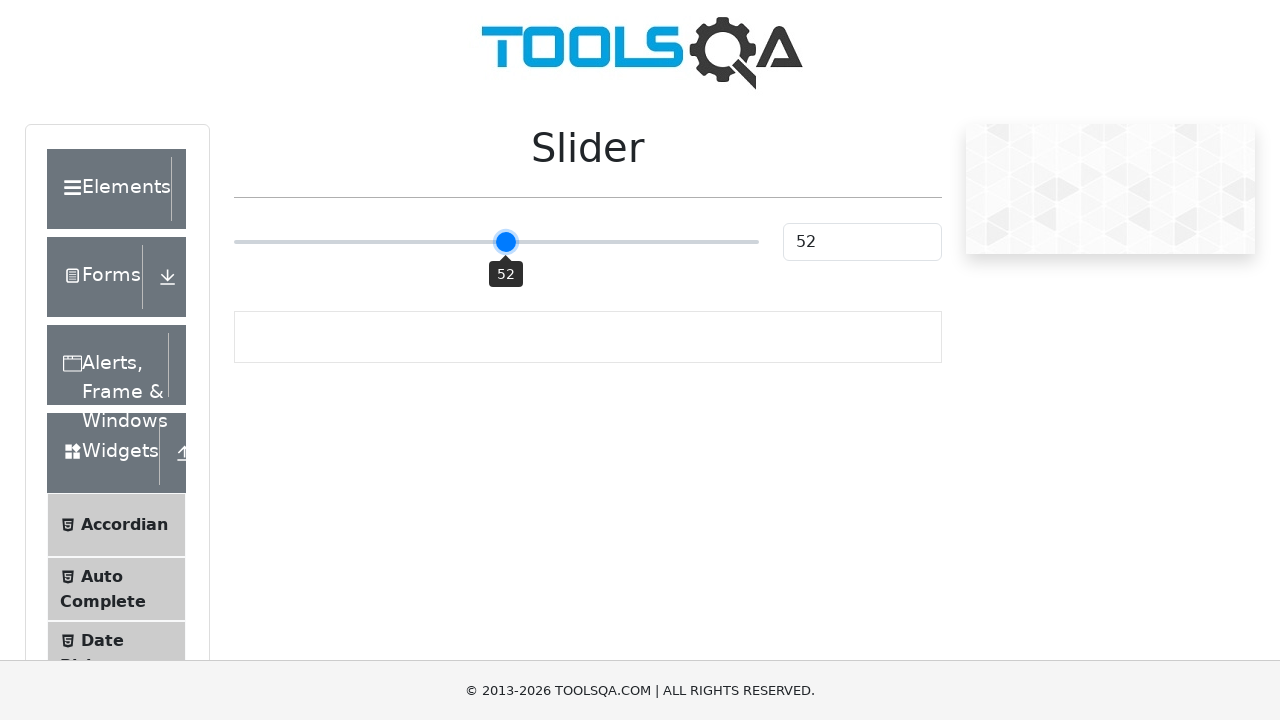

Mouse moved to position (offset: 13) at (509, 242)
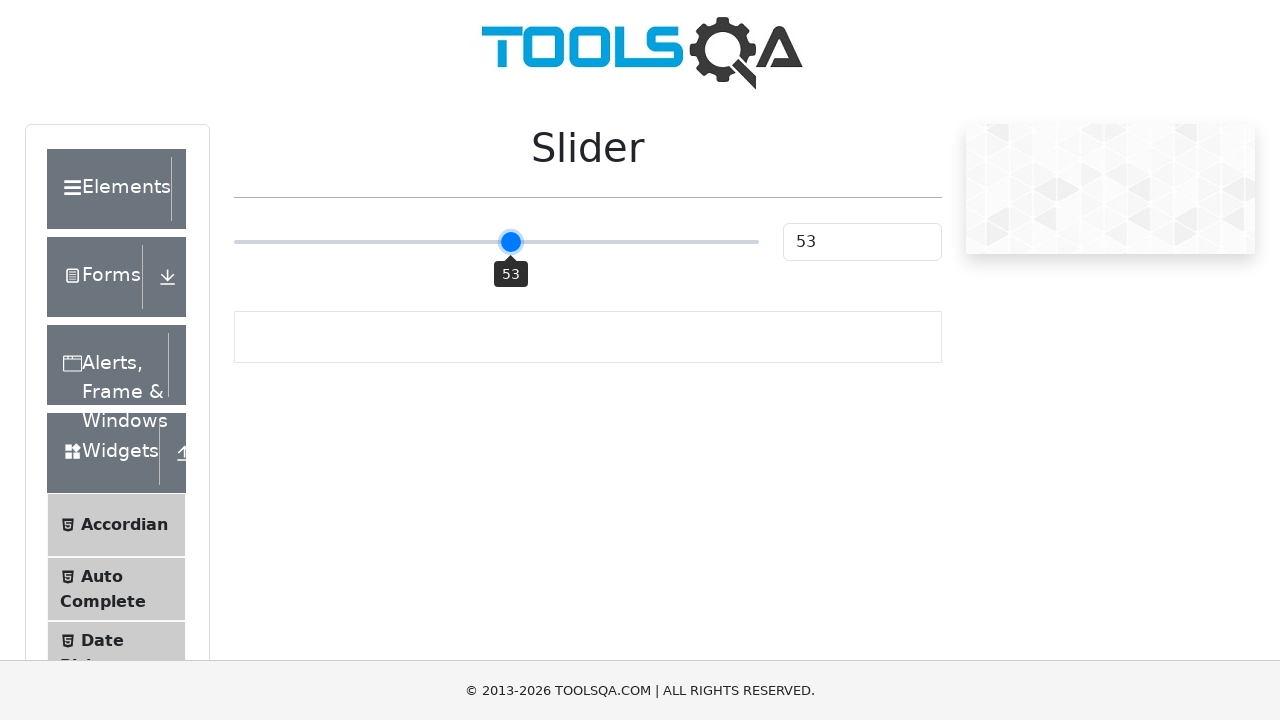

Mouse button released at (509, 242)
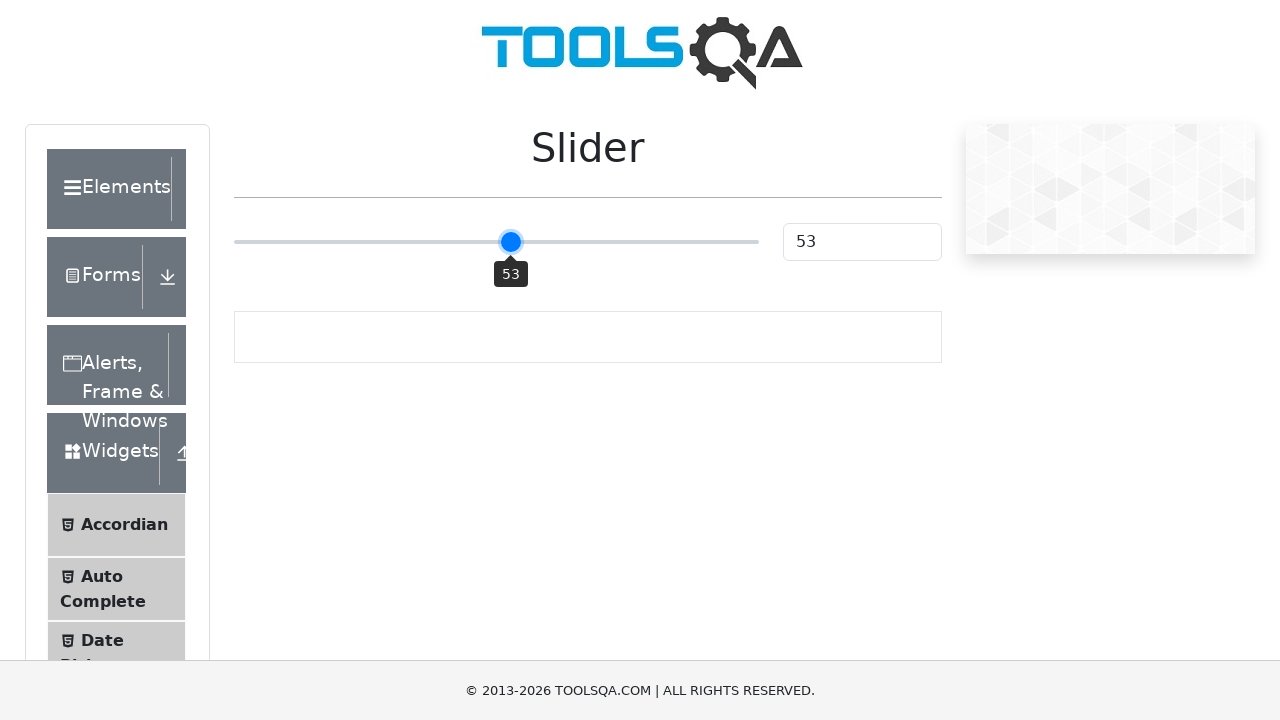

Slider value checked: 53
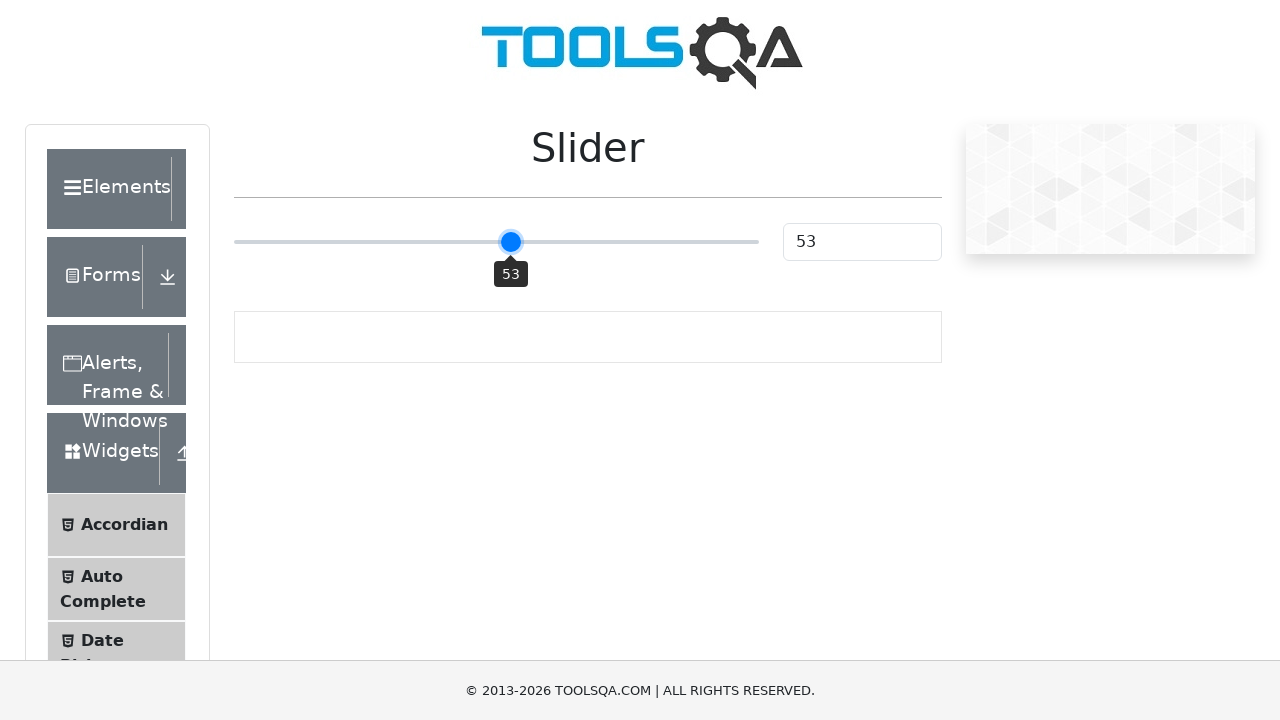

Hovered over slider element
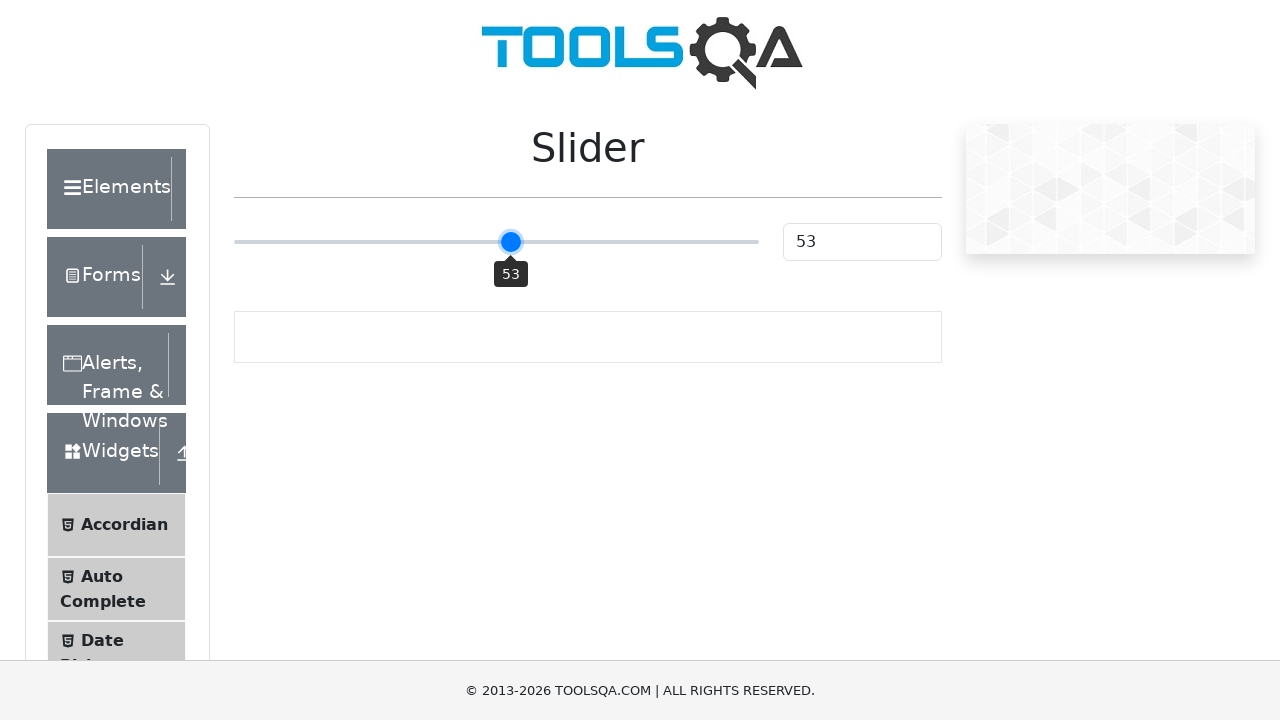

Mouse button pressed down on slider at (496, 242)
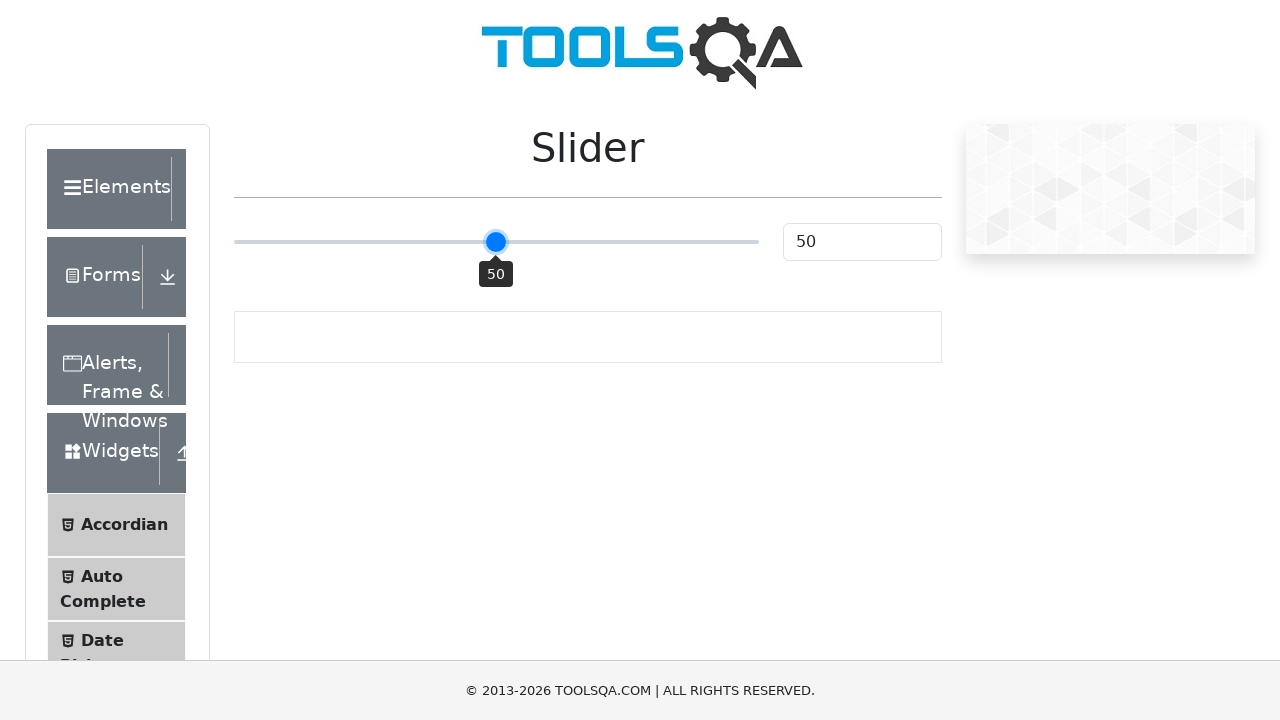

Mouse moved to position (offset: 18) at (514, 242)
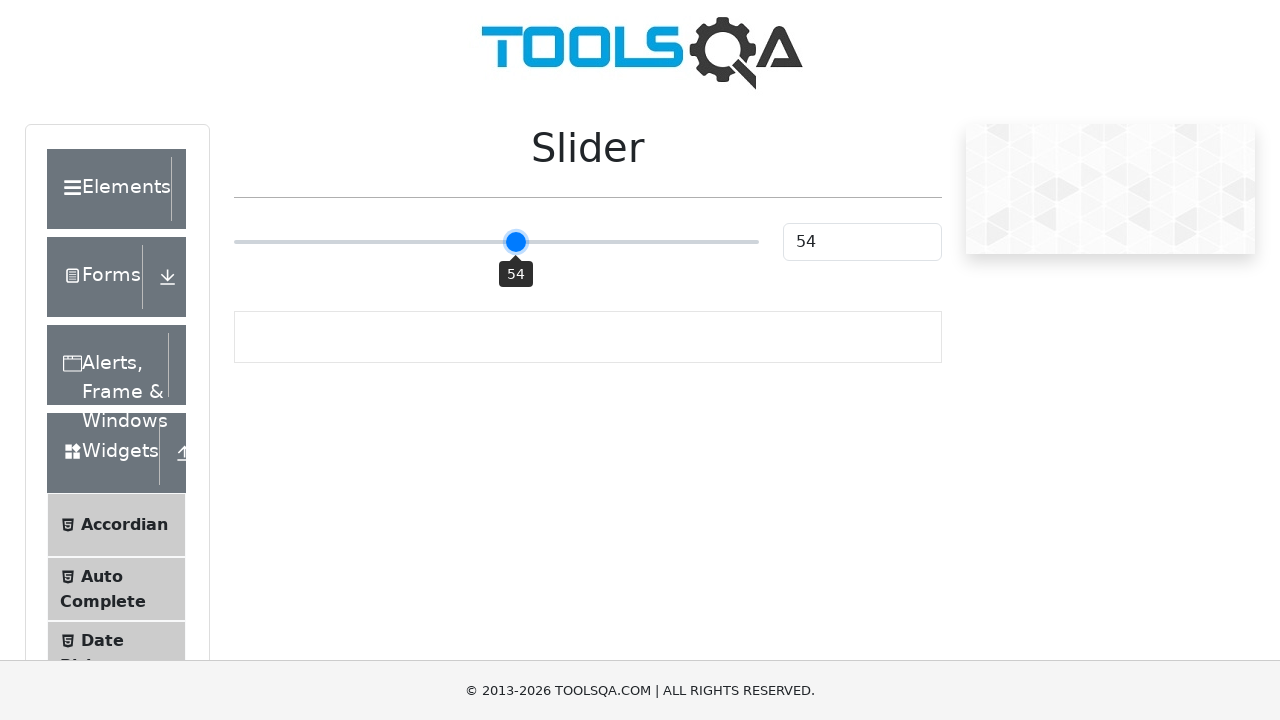

Mouse button released at (514, 242)
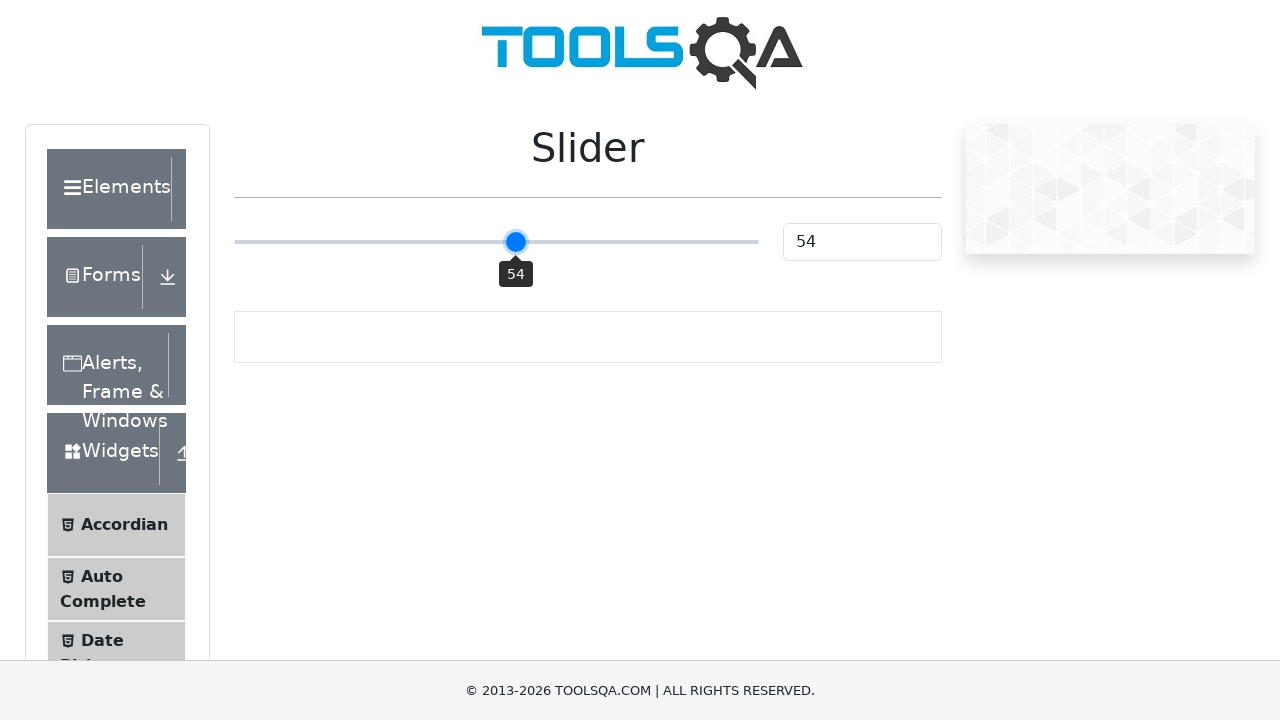

Slider value checked: 54
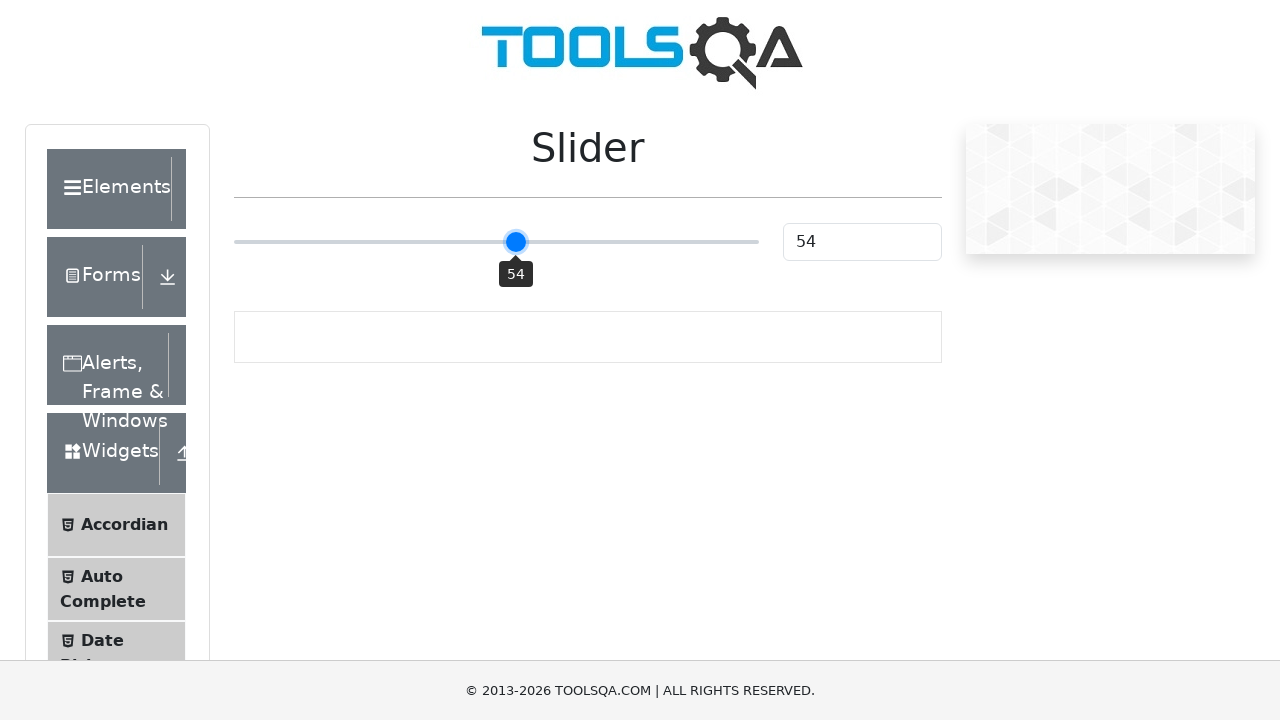

Hovered over slider element
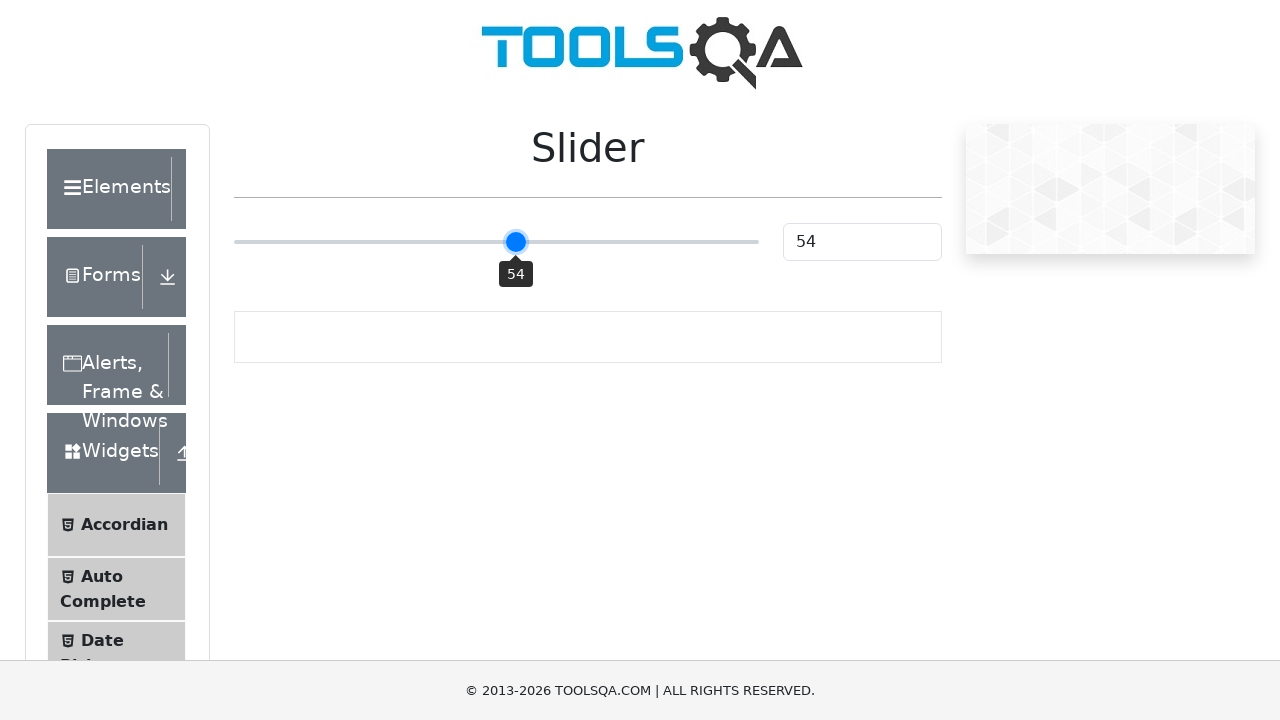

Mouse button pressed down on slider at (496, 242)
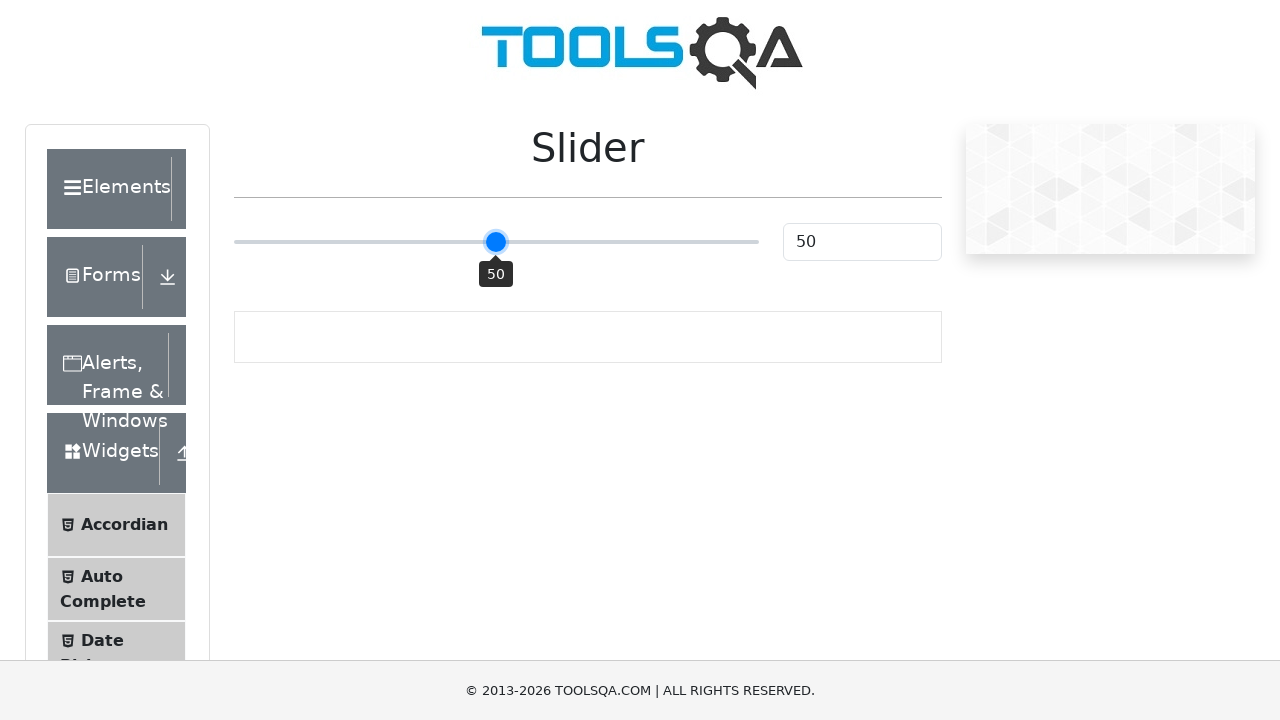

Mouse moved to position (offset: 23) at (519, 242)
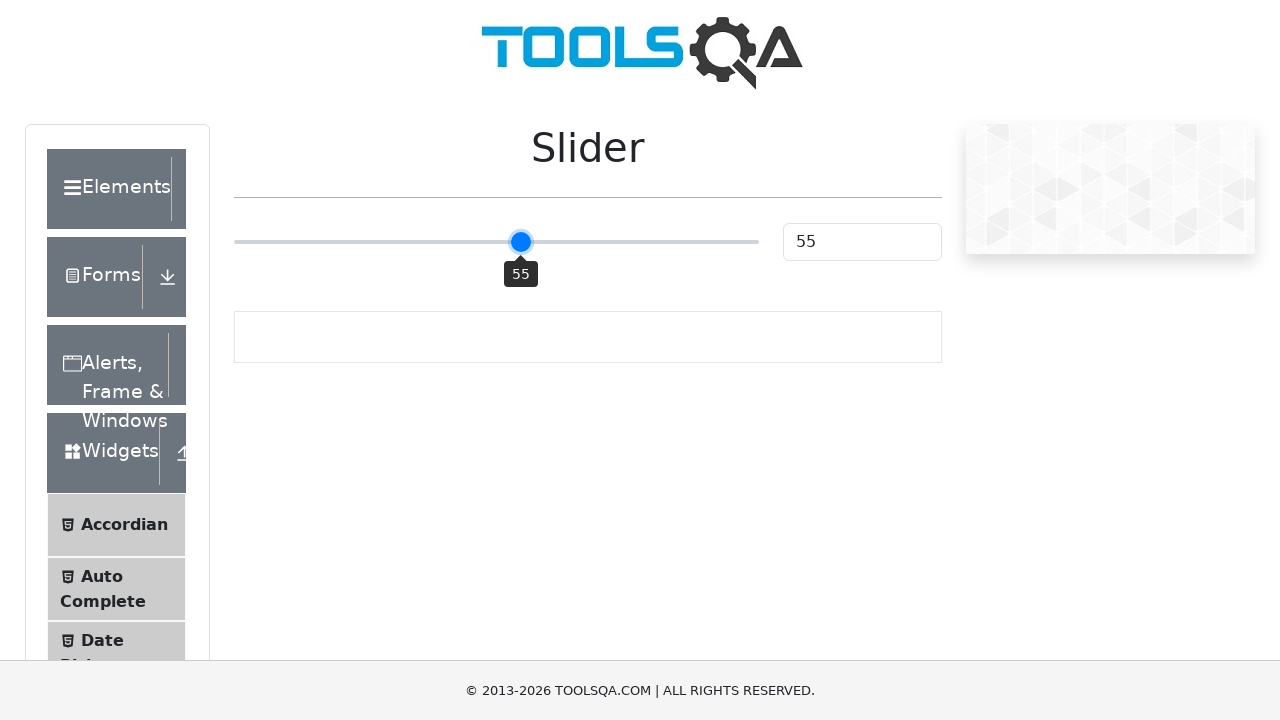

Mouse button released at (519, 242)
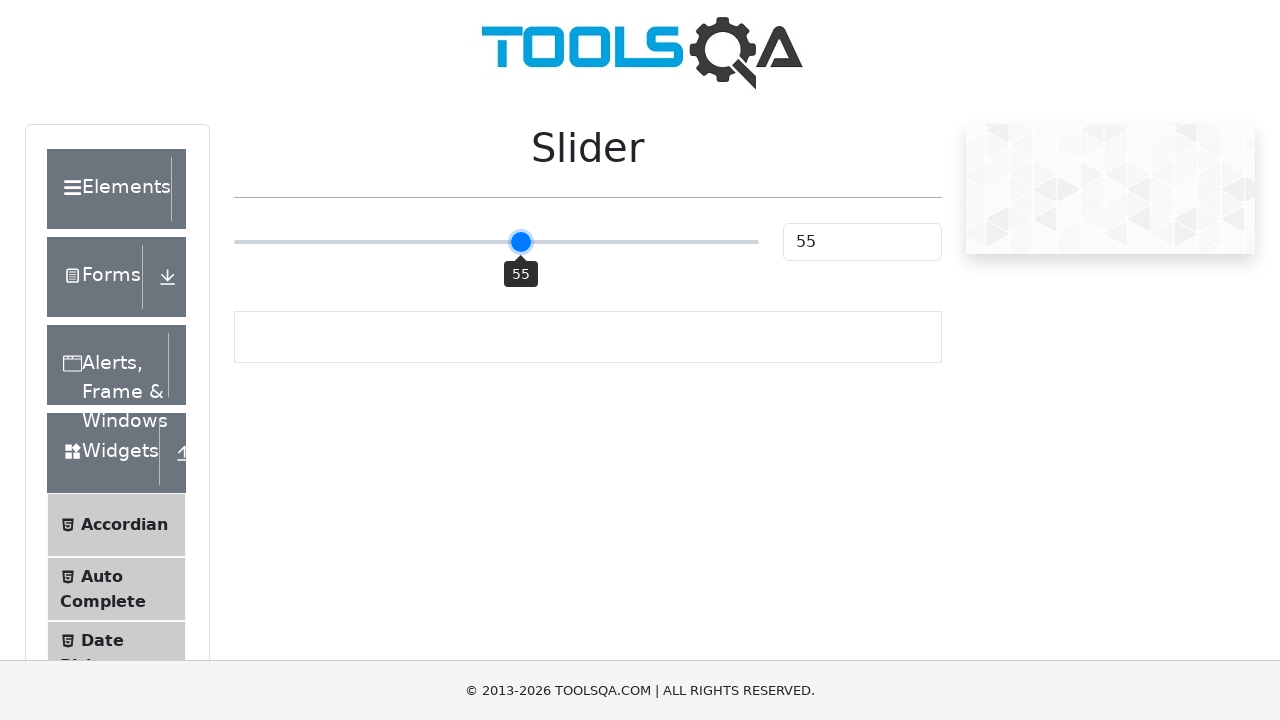

Slider value checked: 55
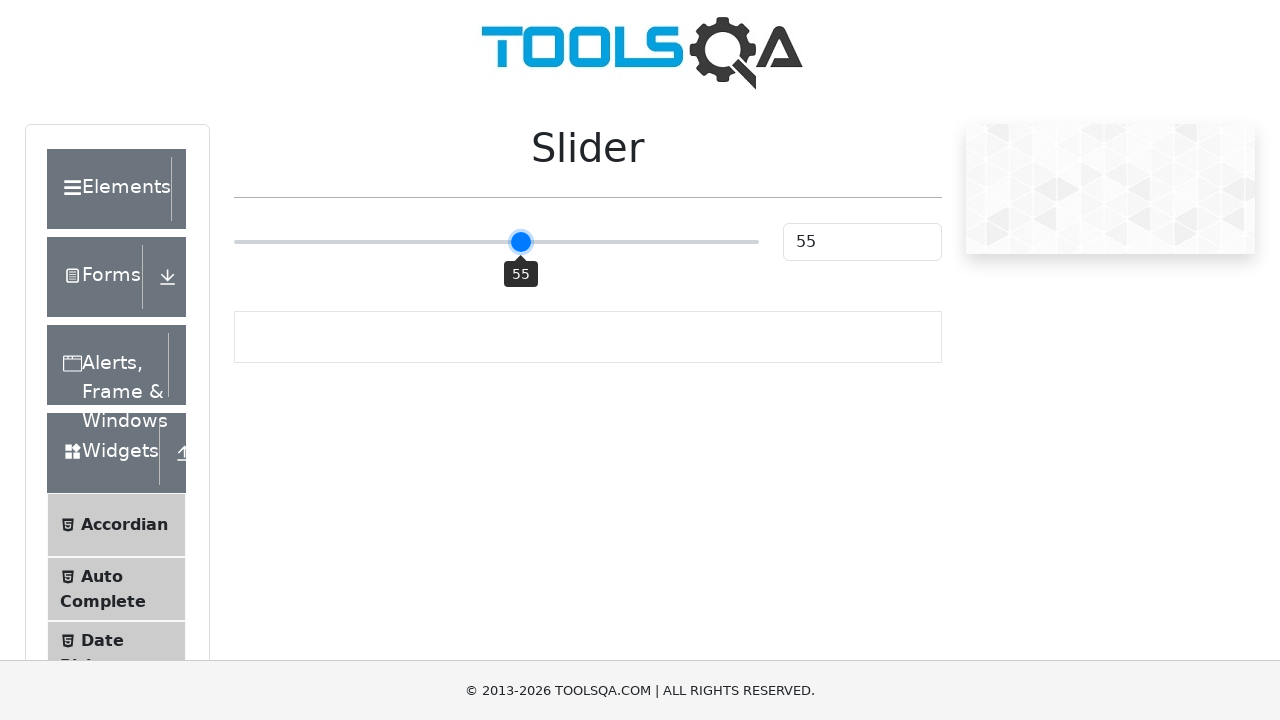

Hovered over slider element
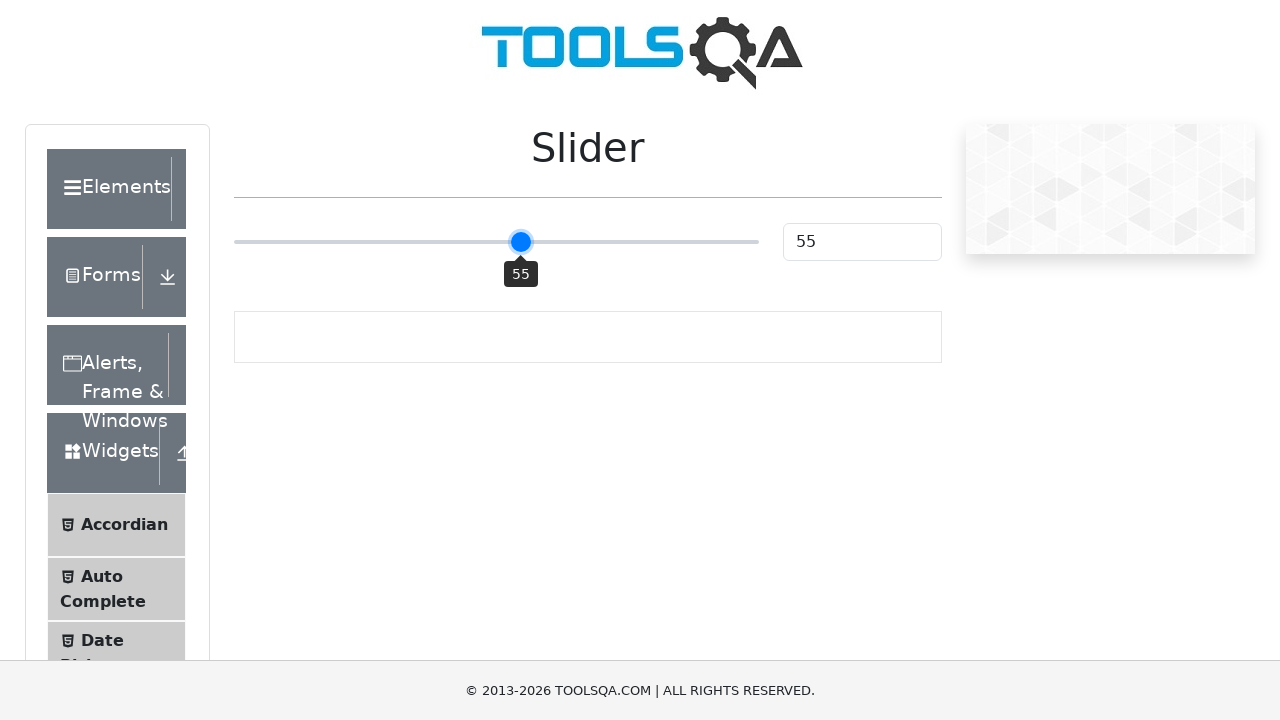

Mouse button pressed down on slider at (496, 242)
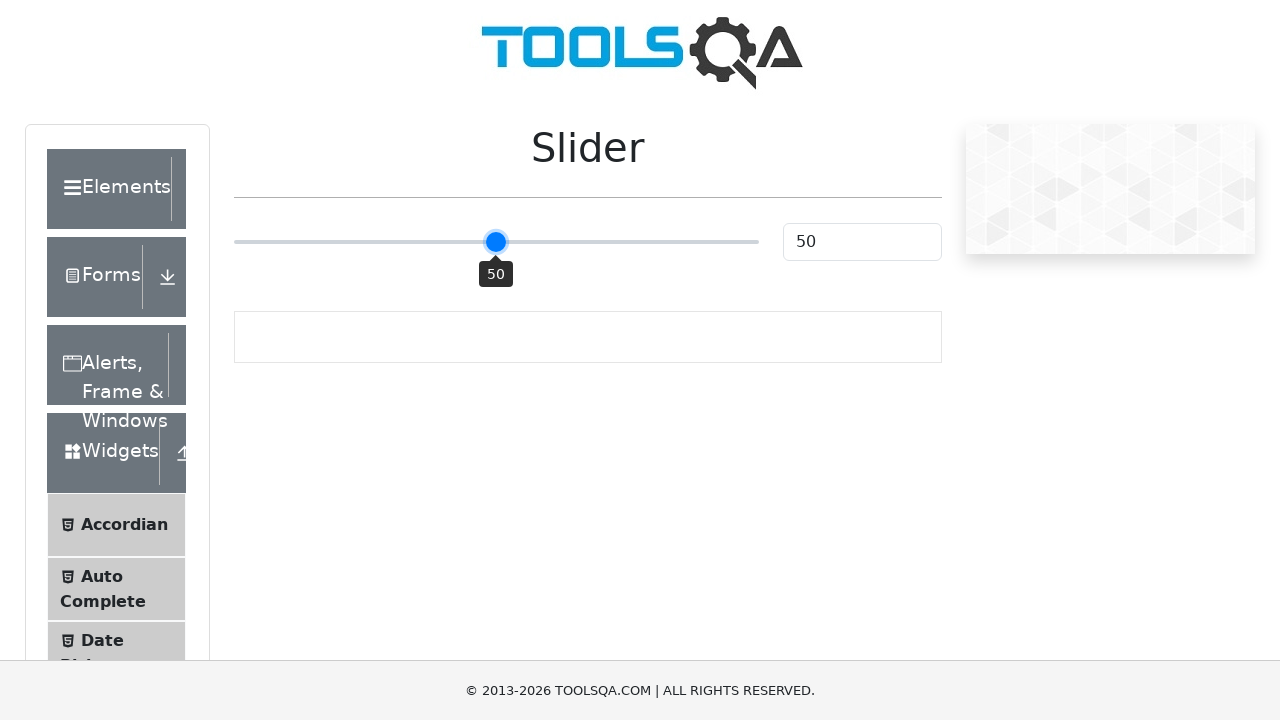

Mouse moved to position (offset: 28) at (524, 242)
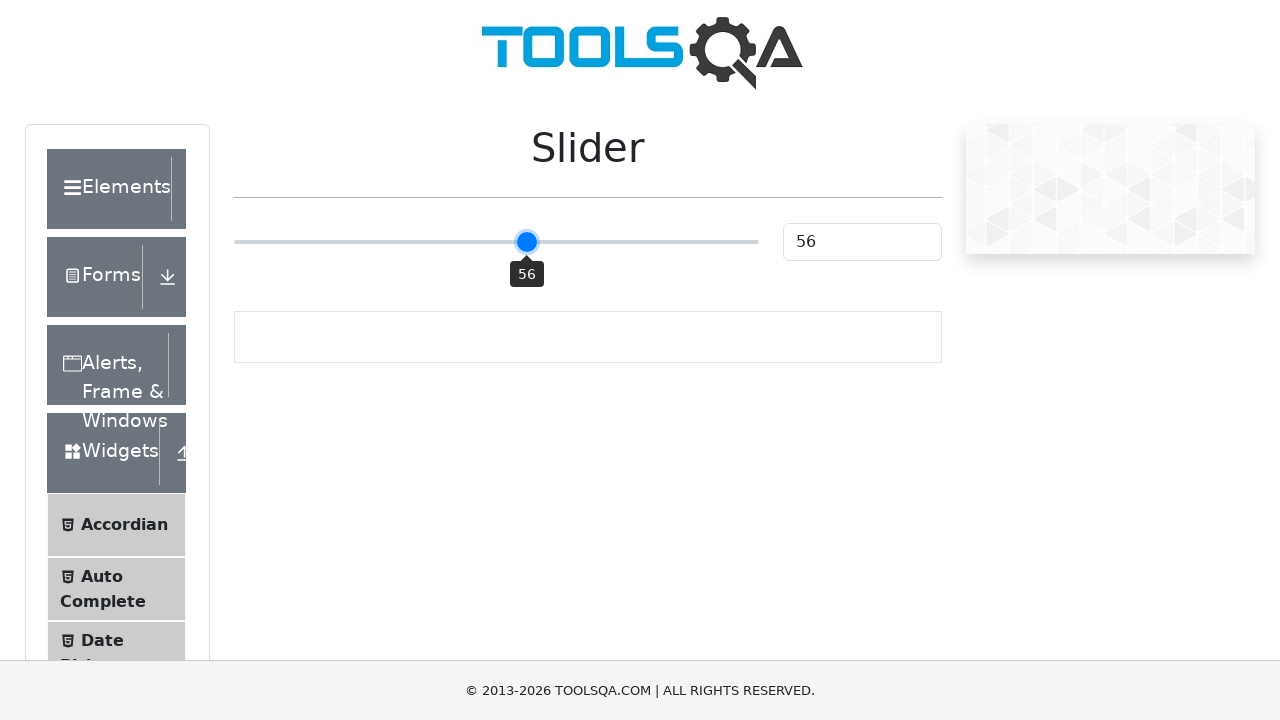

Mouse button released at (524, 242)
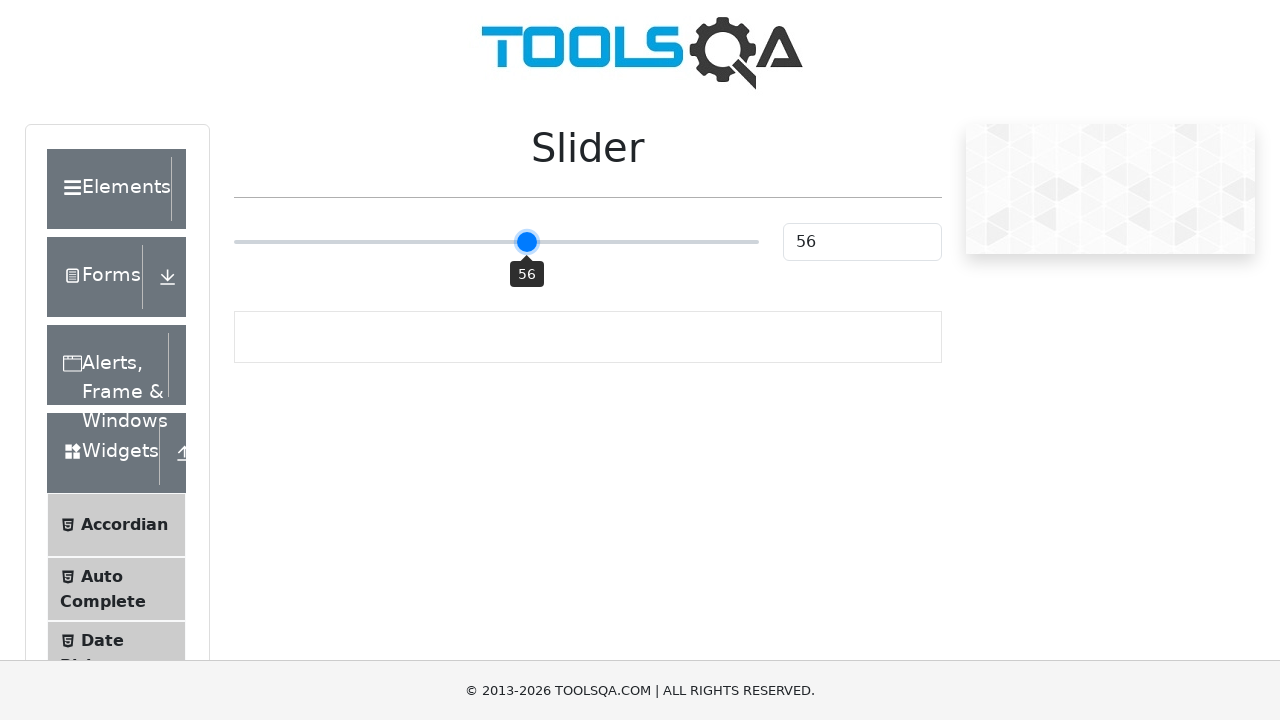

Slider value checked: 56
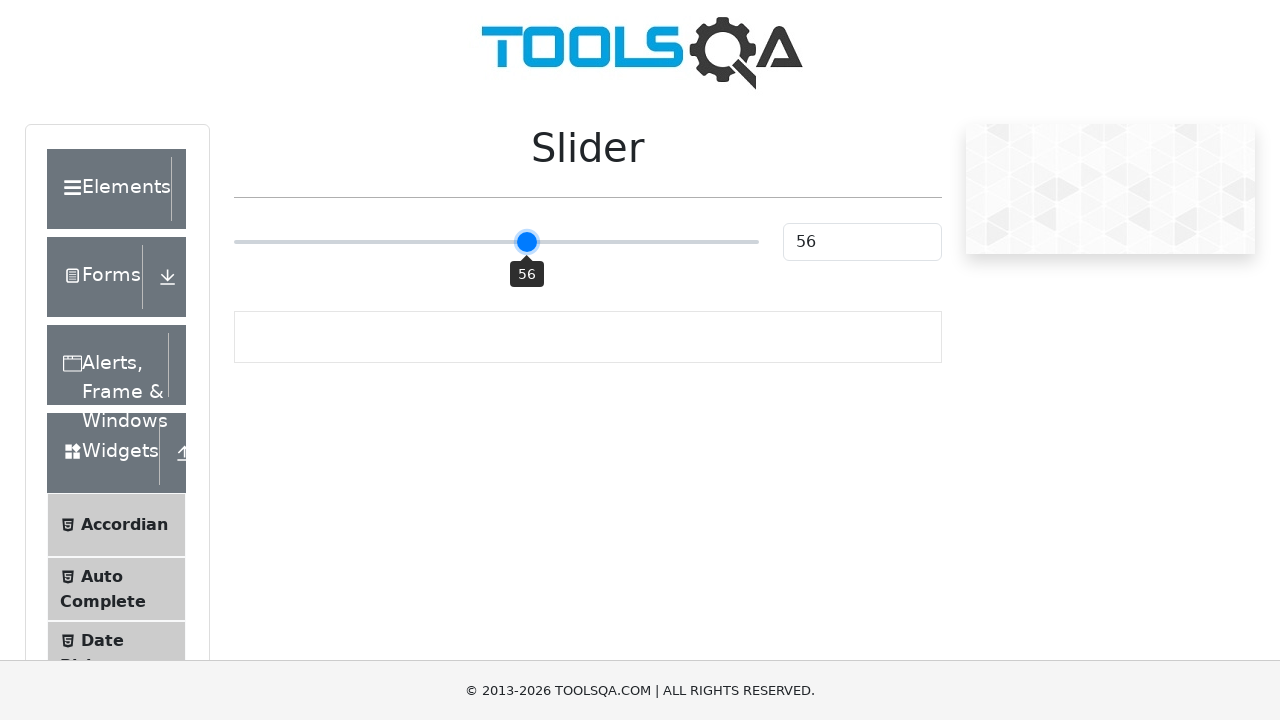

Hovered over slider element
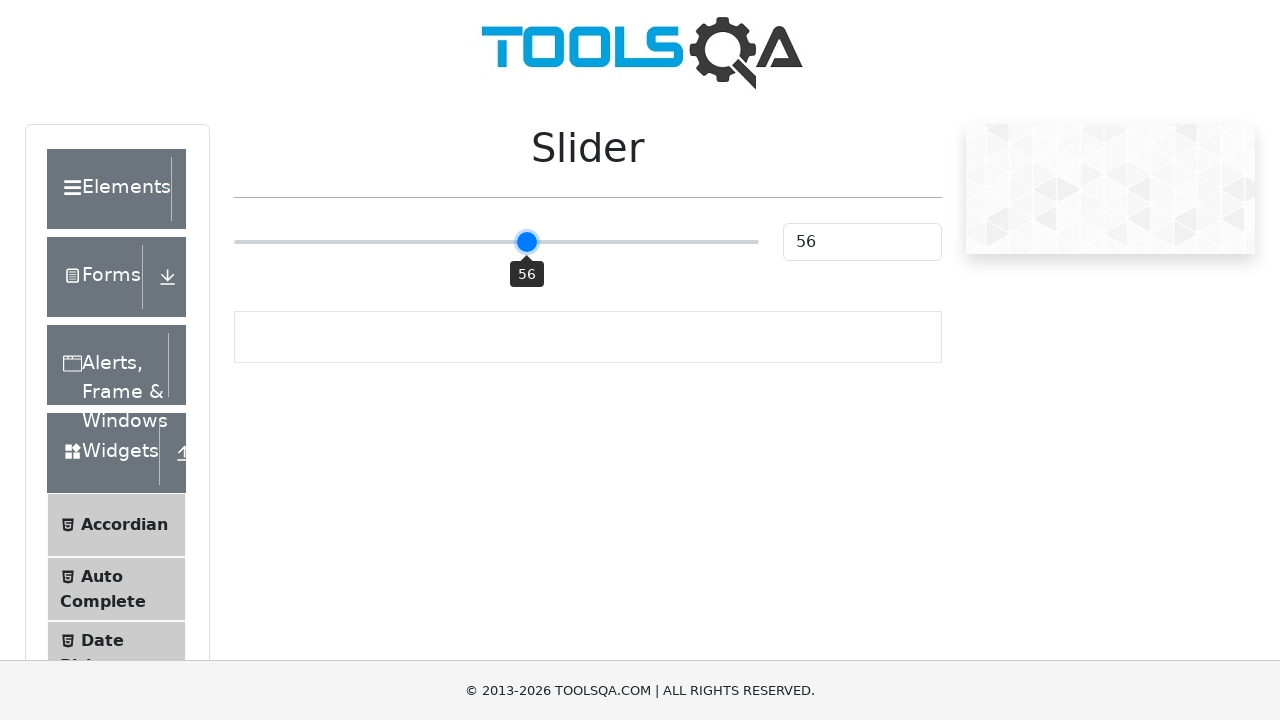

Mouse button pressed down on slider at (496, 242)
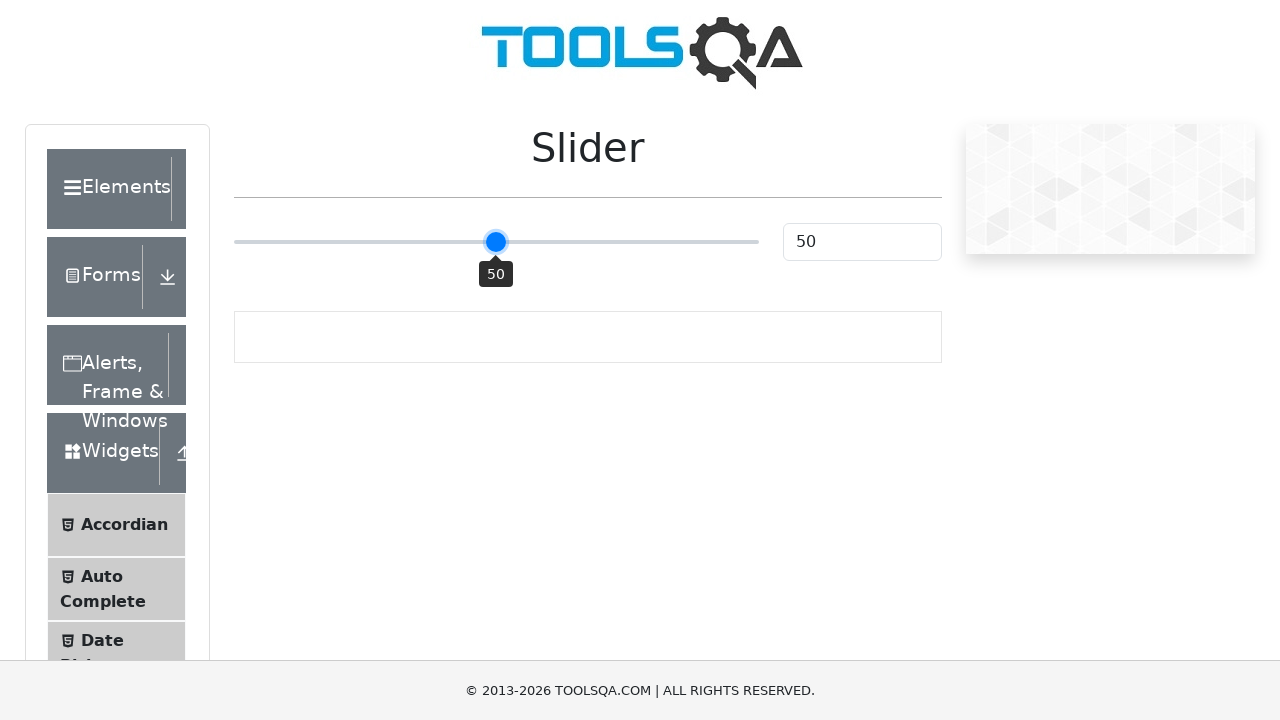

Mouse moved to position (offset: 33) at (529, 242)
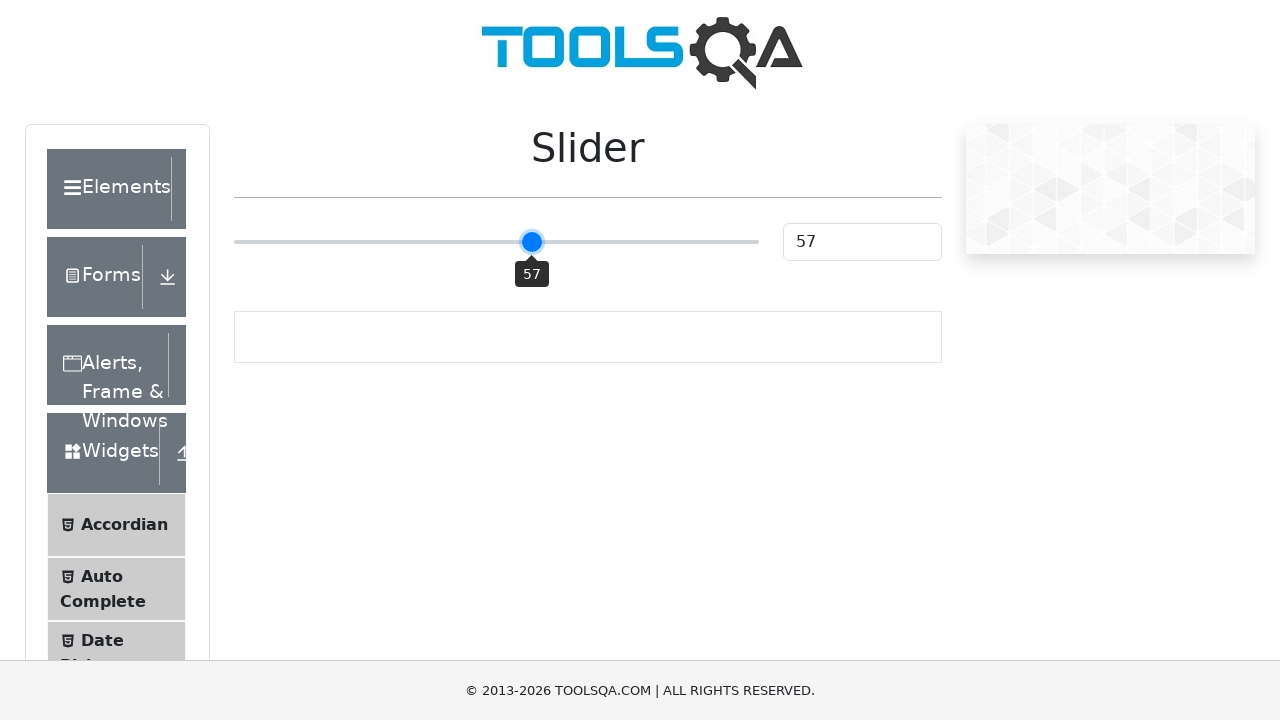

Mouse button released at (529, 242)
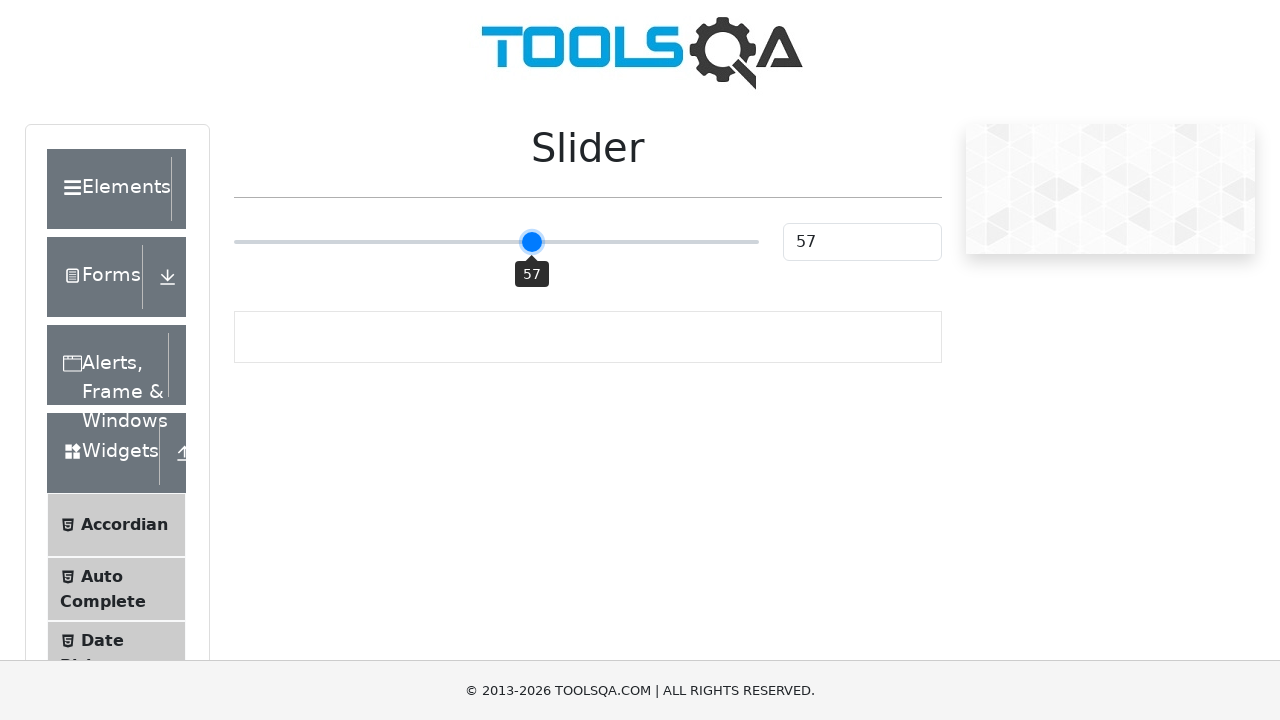

Slider value checked: 57
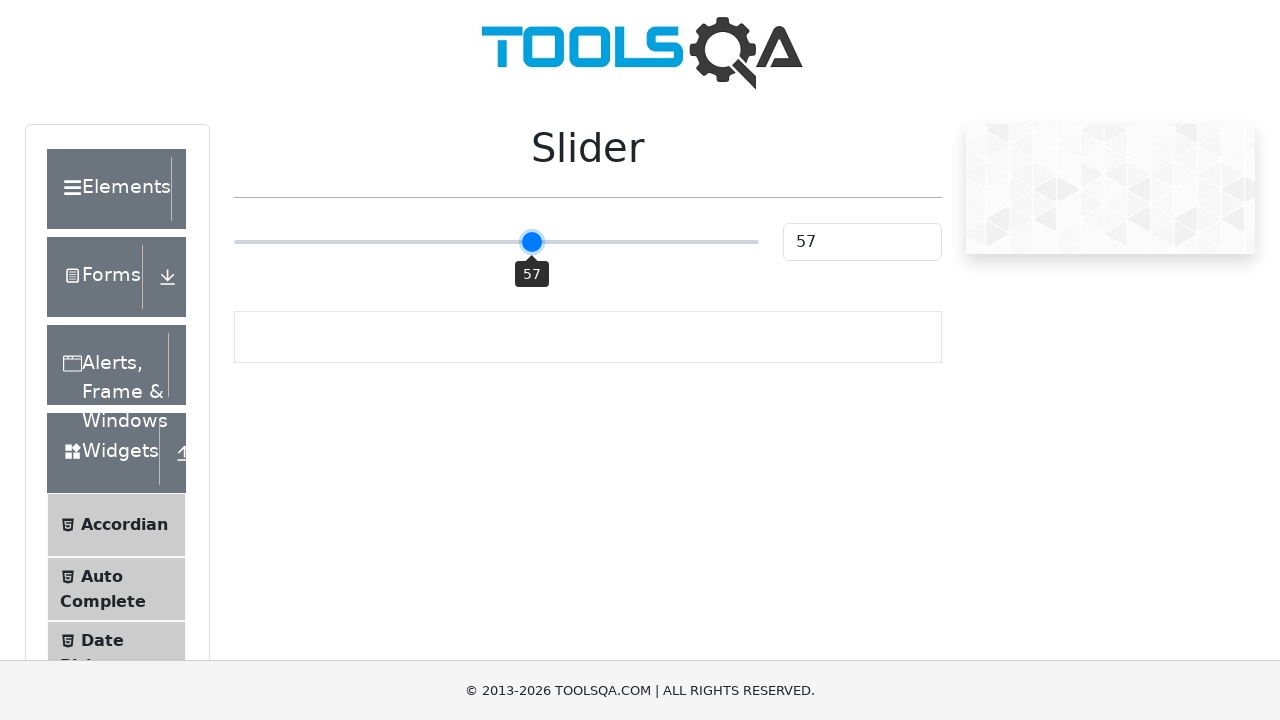

Hovered over slider element
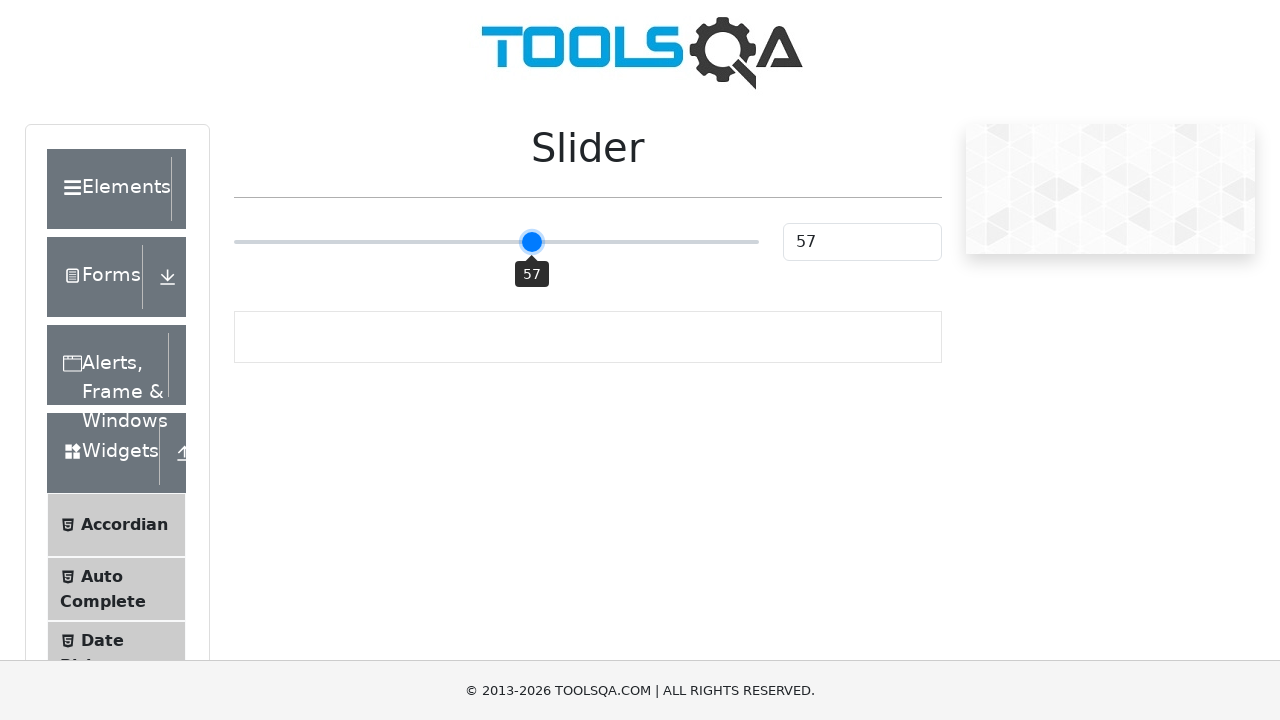

Mouse button pressed down on slider at (496, 242)
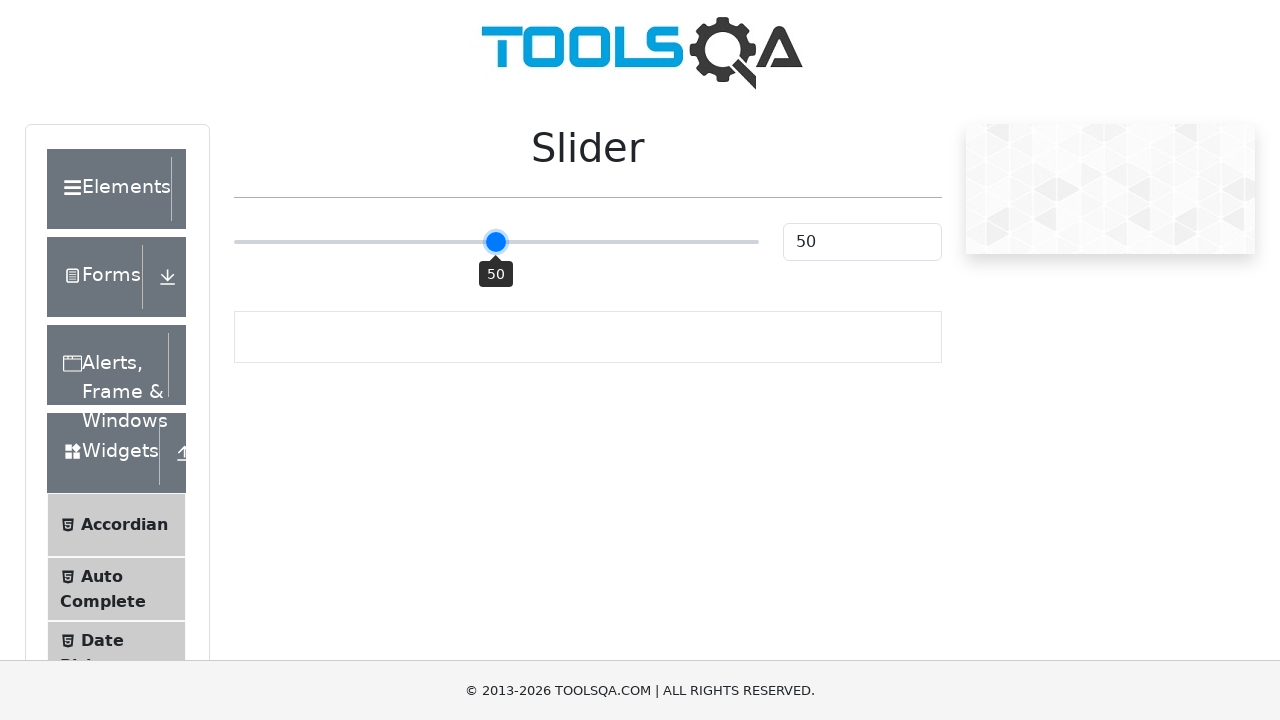

Mouse moved to position (offset: 38) at (534, 242)
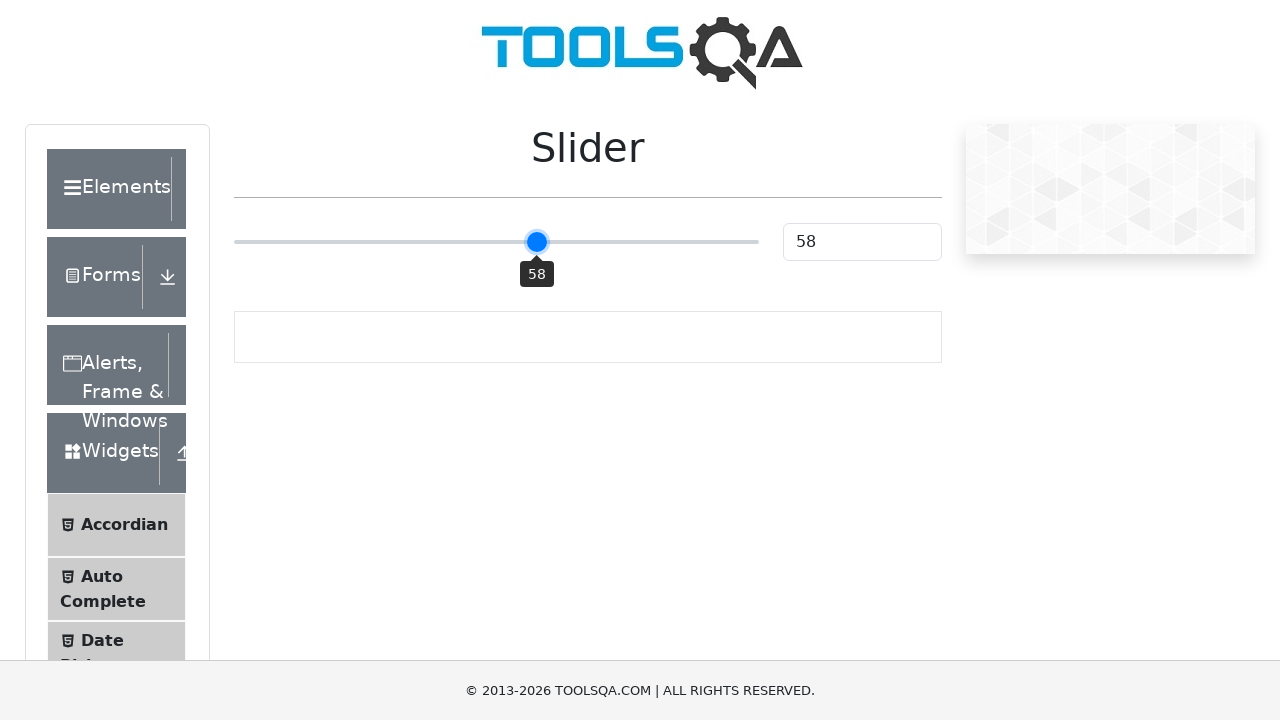

Mouse button released at (534, 242)
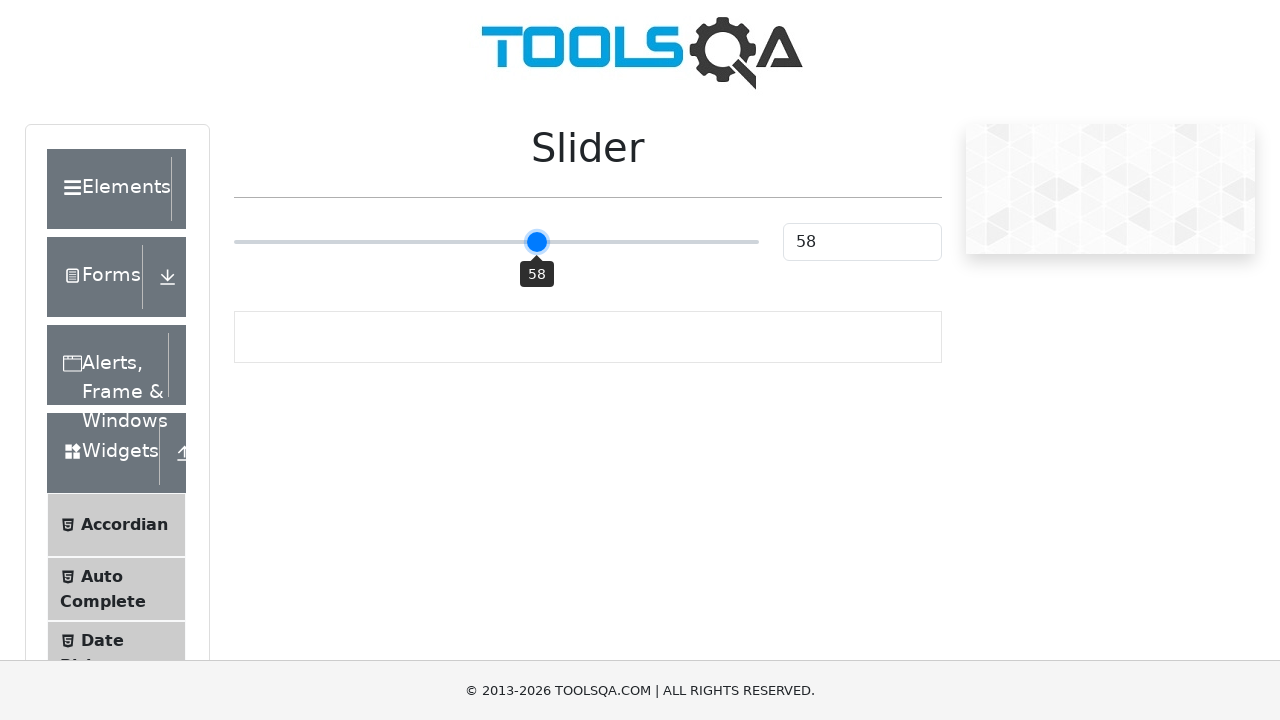

Slider value checked: 58
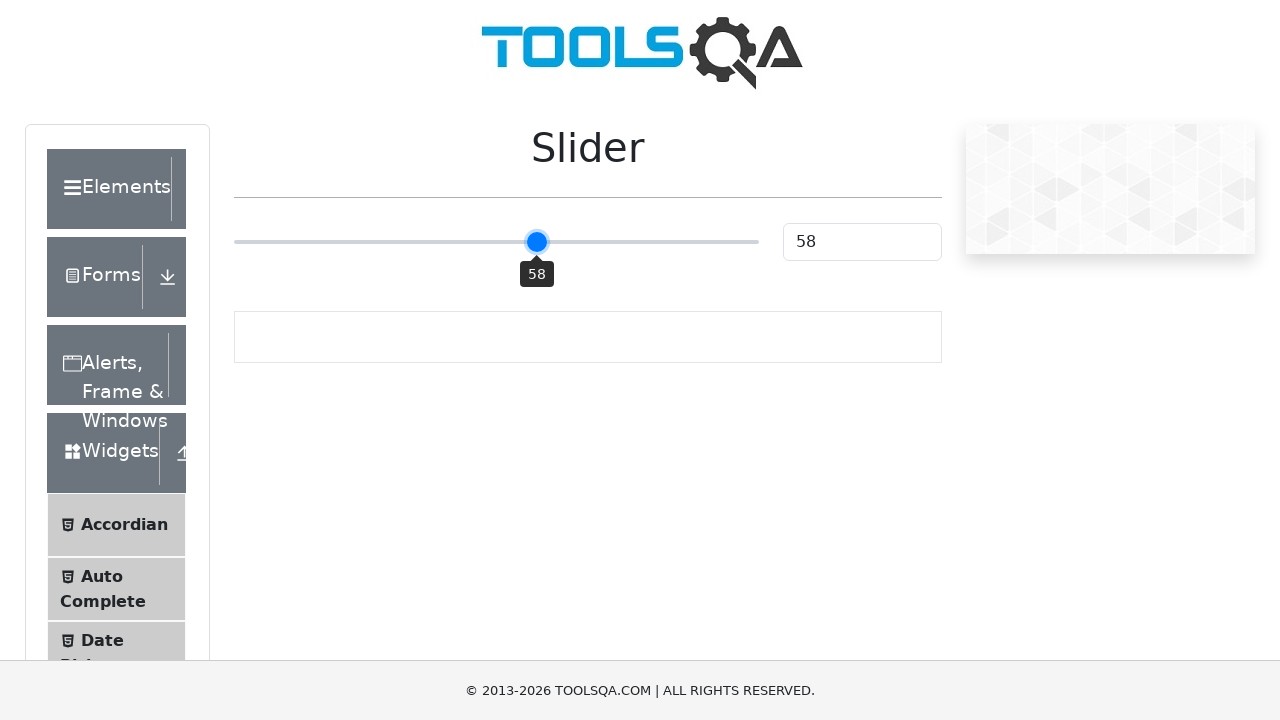

Hovered over slider element
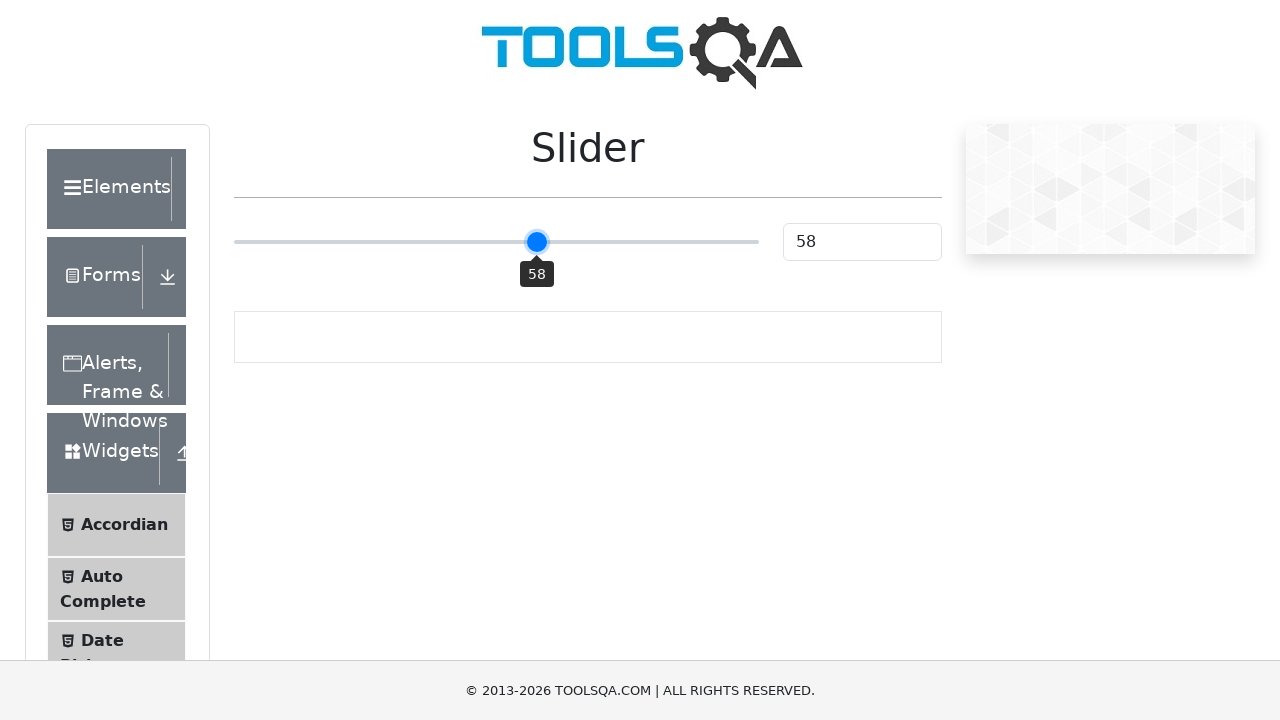

Mouse button pressed down on slider at (496, 242)
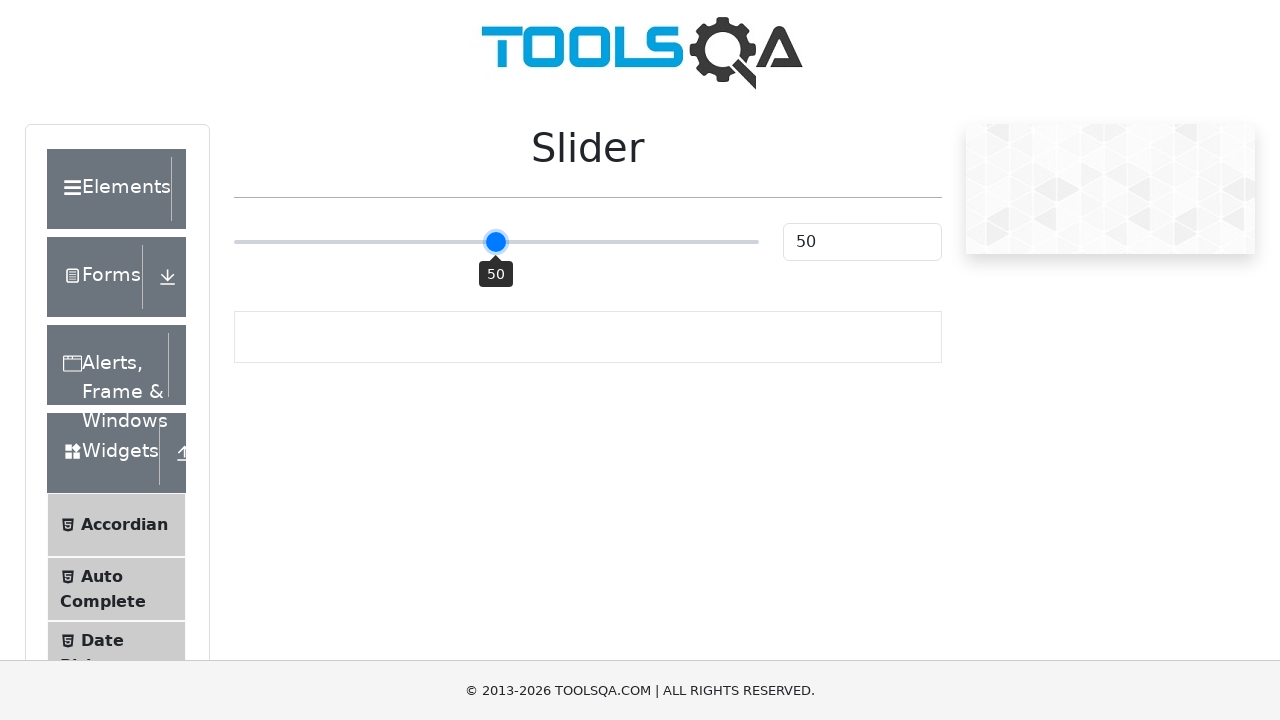

Mouse moved to position (offset: 43) at (539, 242)
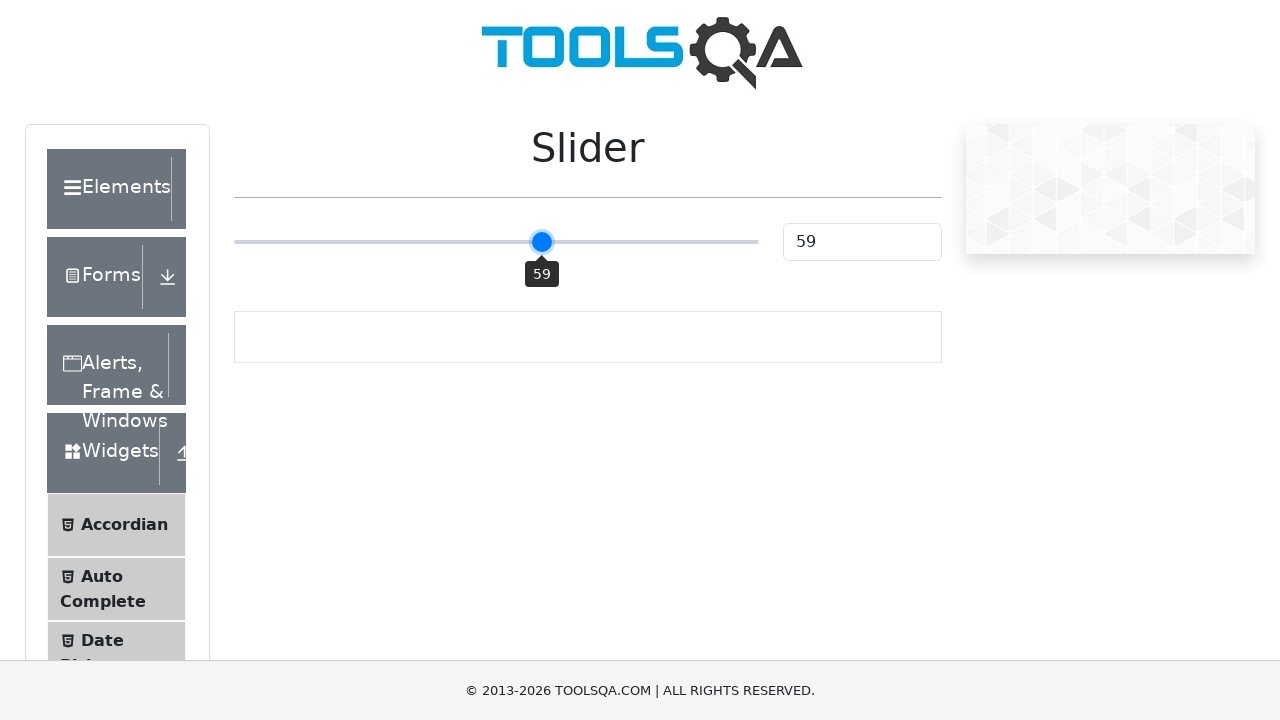

Mouse button released at (539, 242)
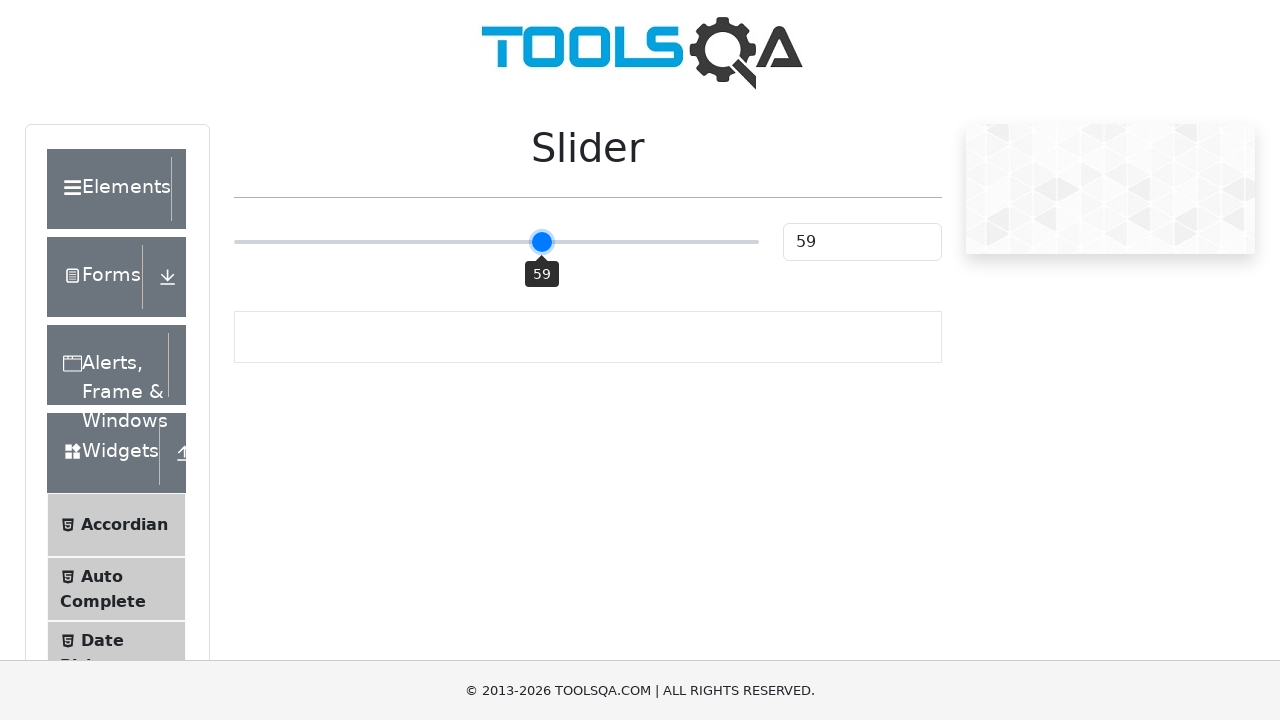

Slider value checked: 59
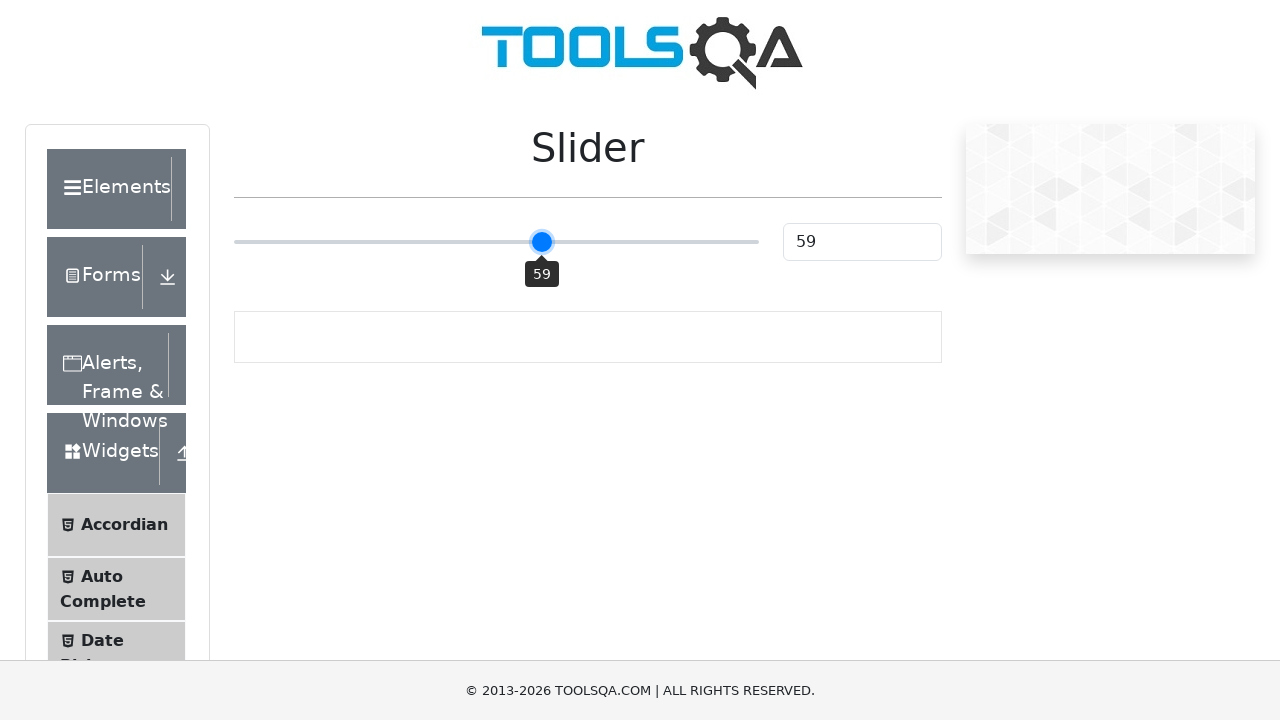

Hovered over slider element
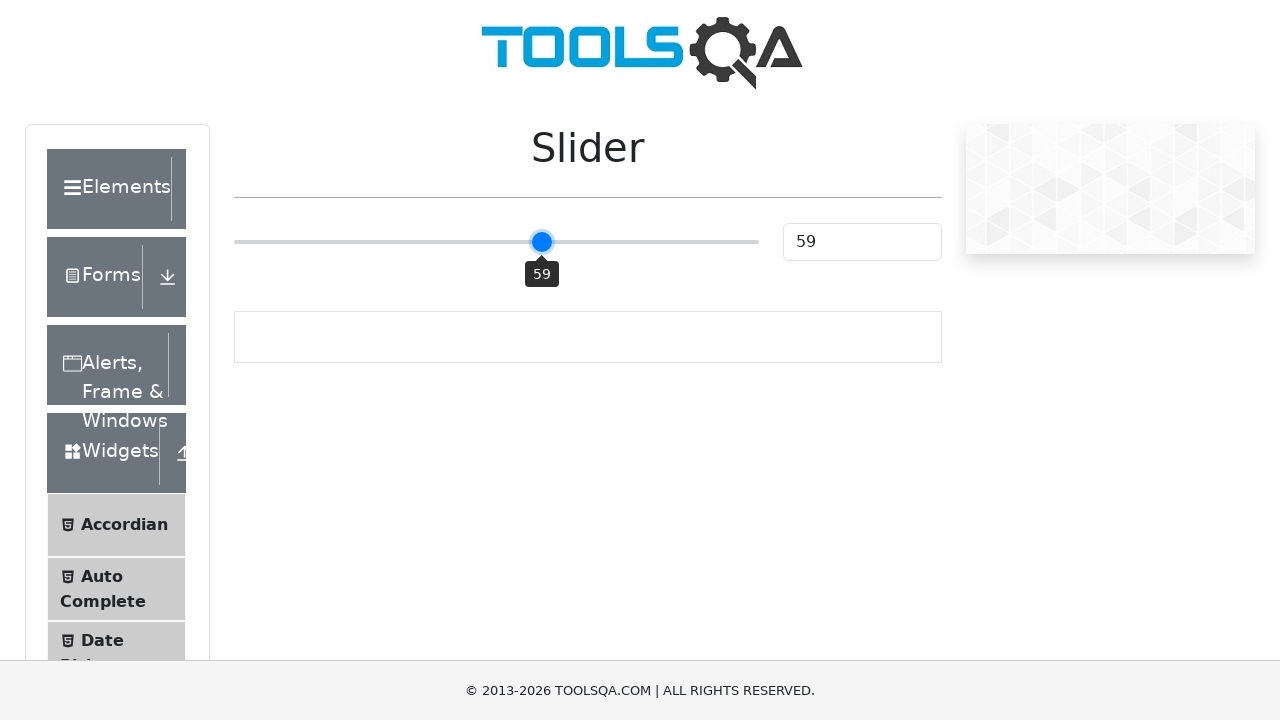

Mouse button pressed down on slider at (496, 242)
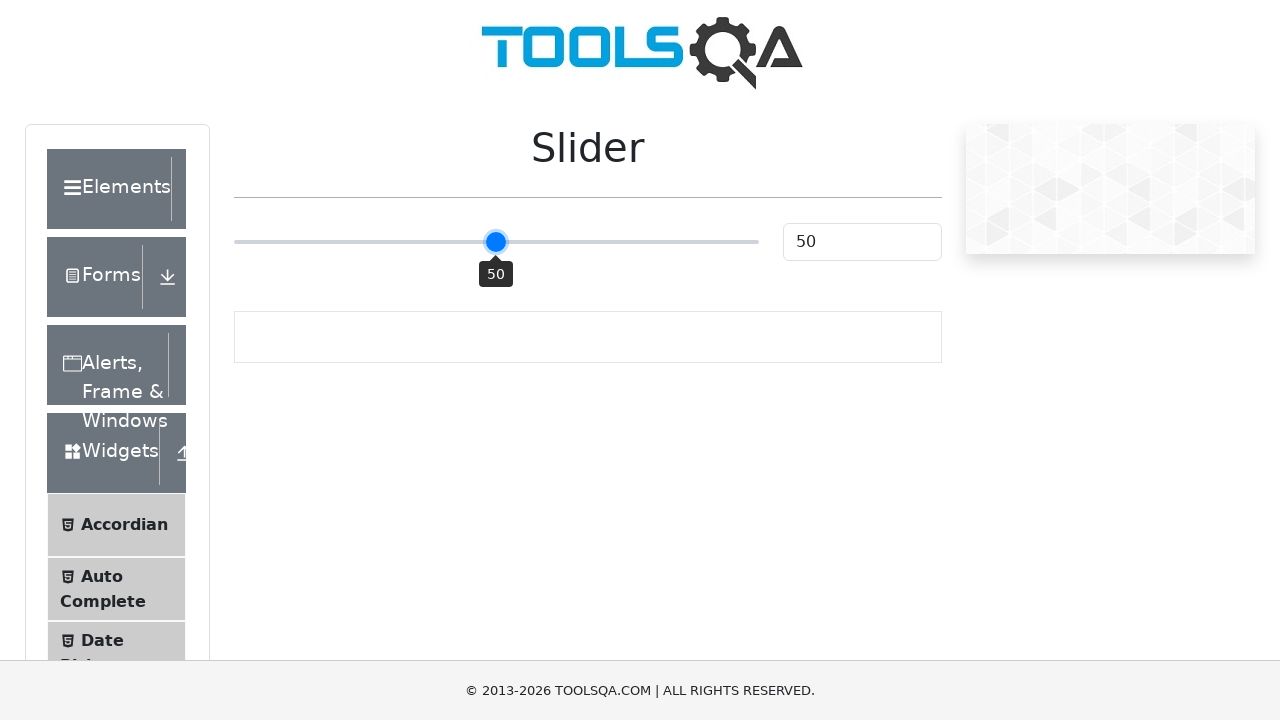

Mouse moved to position (offset: 48) at (544, 242)
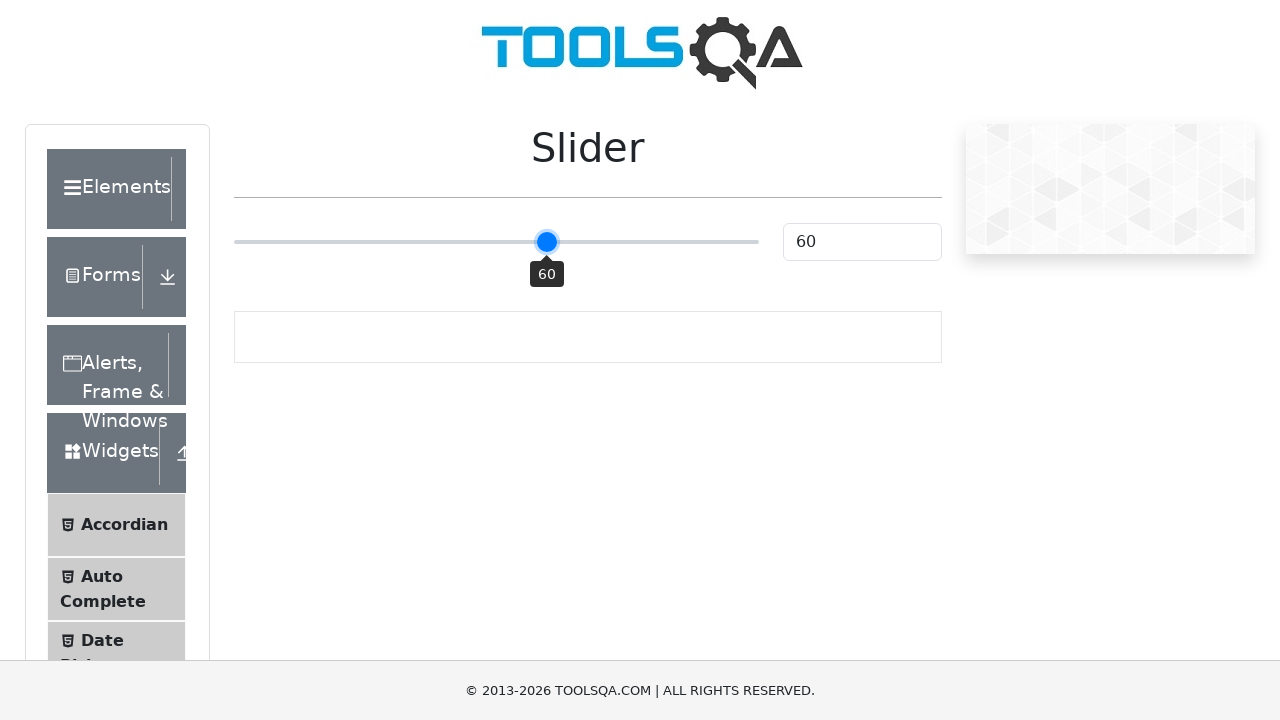

Mouse button released at (544, 242)
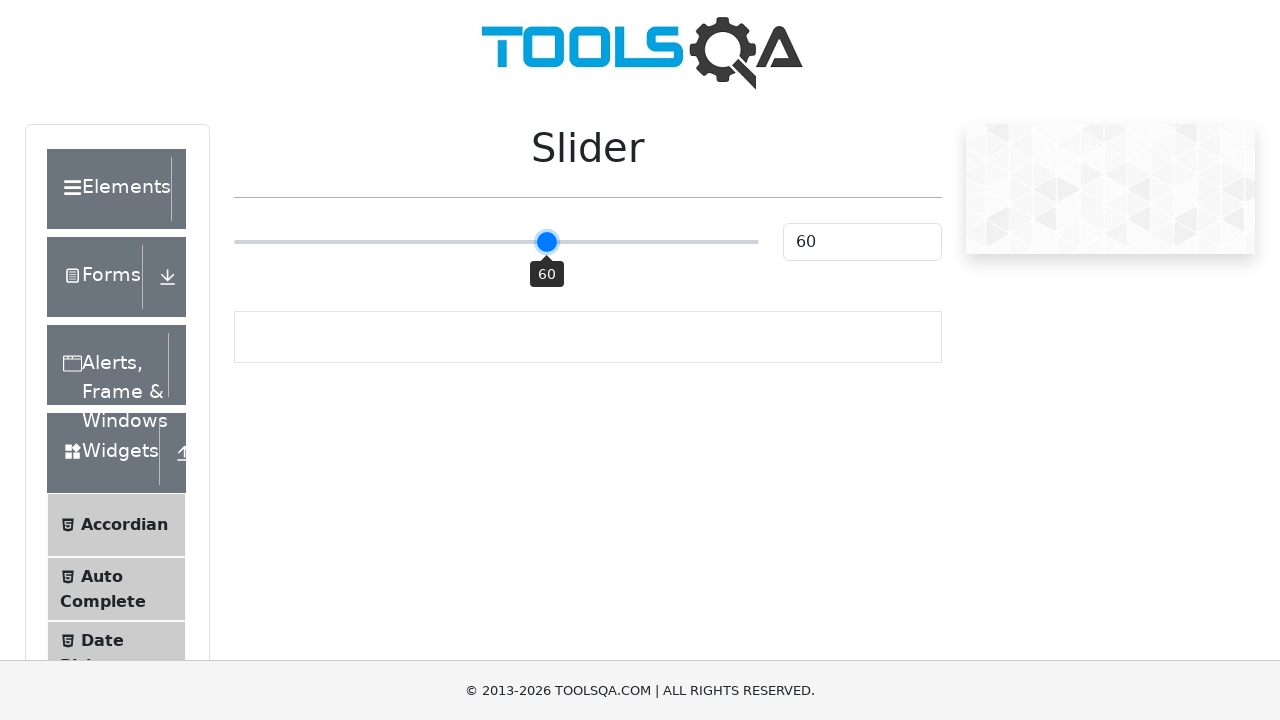

Slider value checked: 60
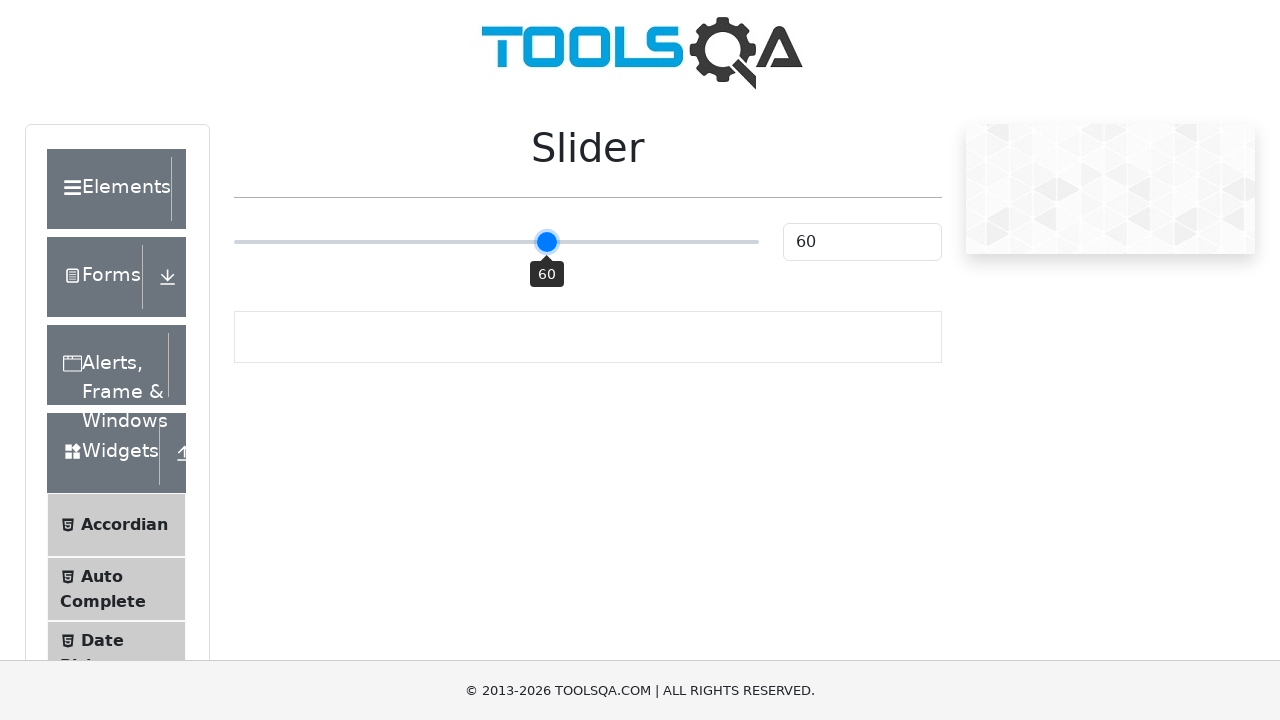

Hovered over slider element
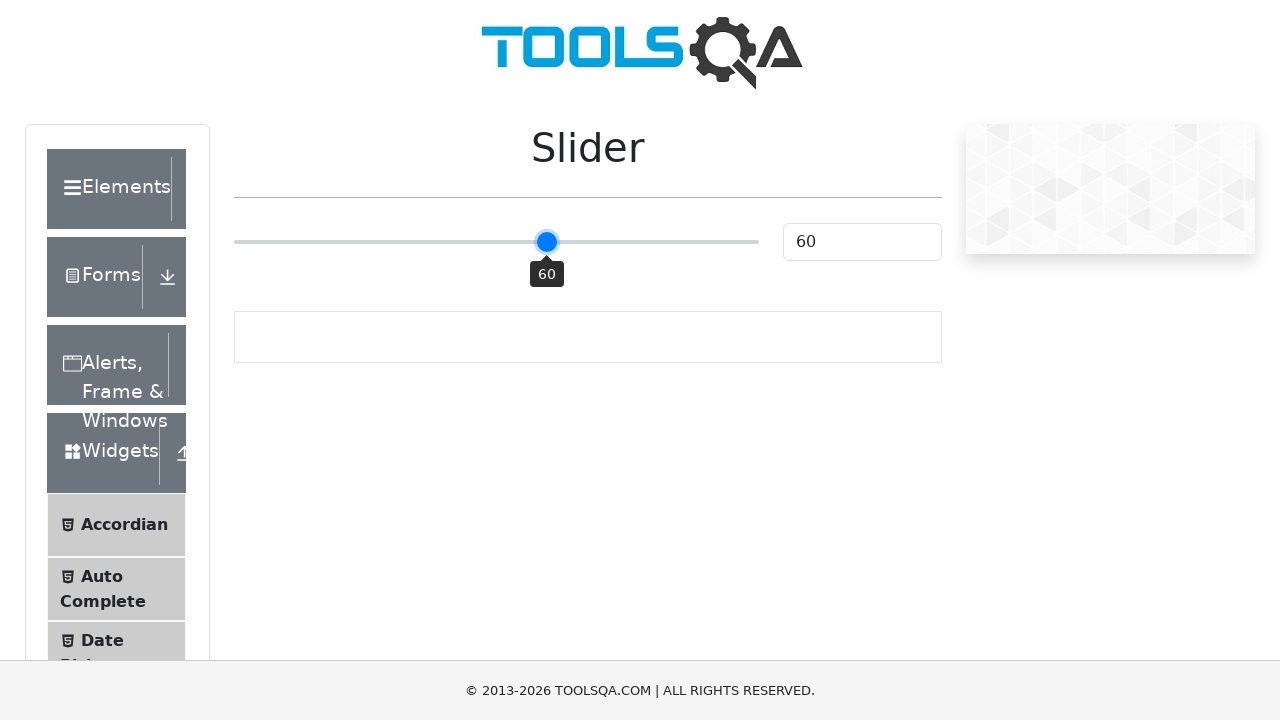

Mouse button pressed down on slider at (496, 242)
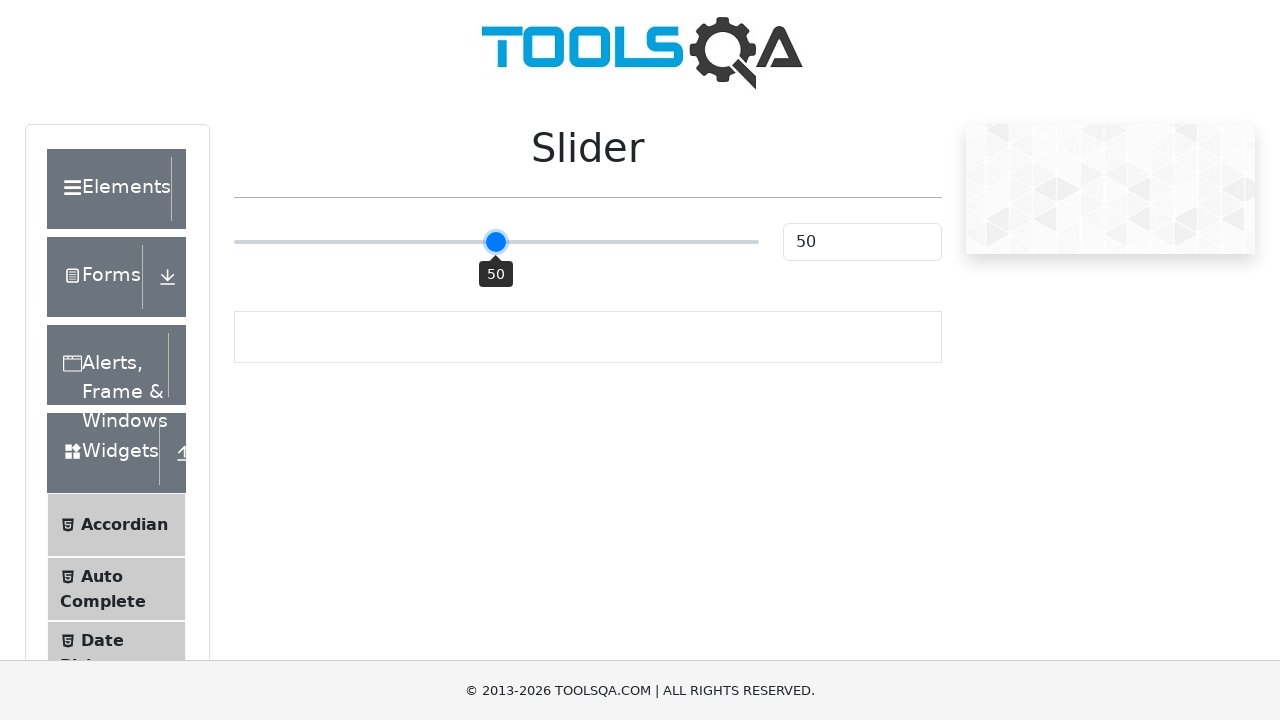

Mouse moved to position (offset: 53) at (549, 242)
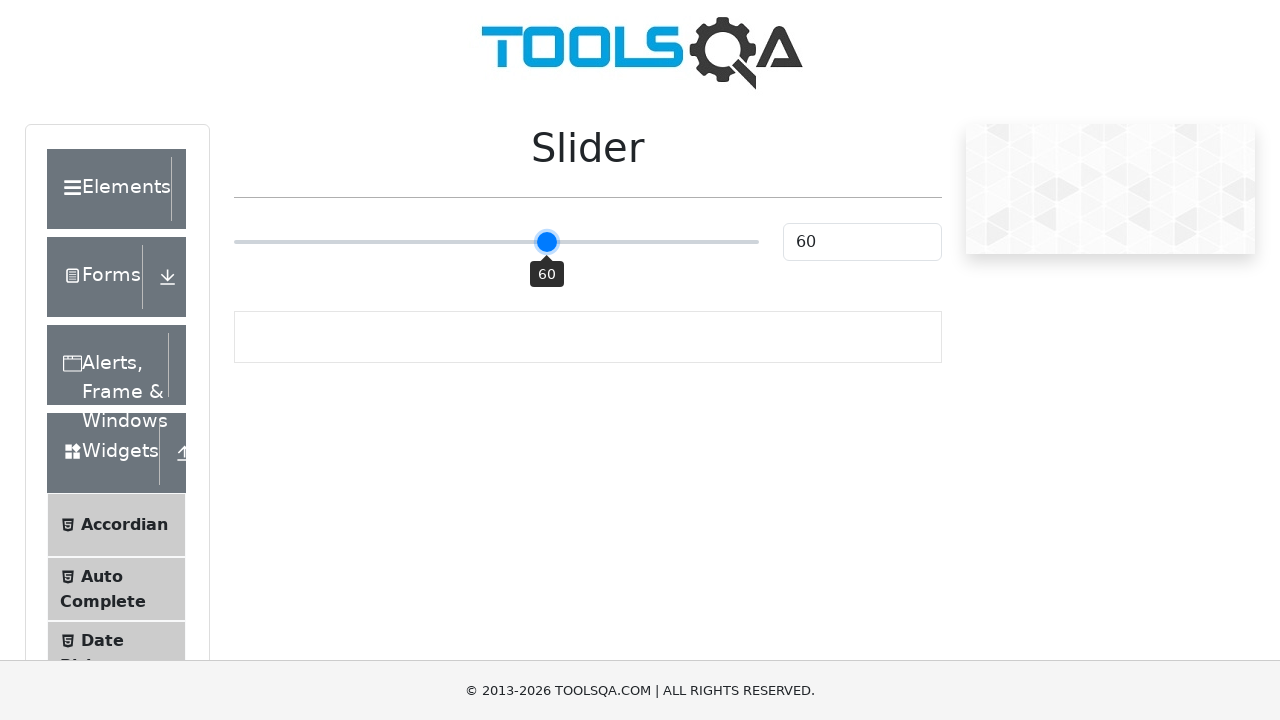

Mouse button released at (549, 242)
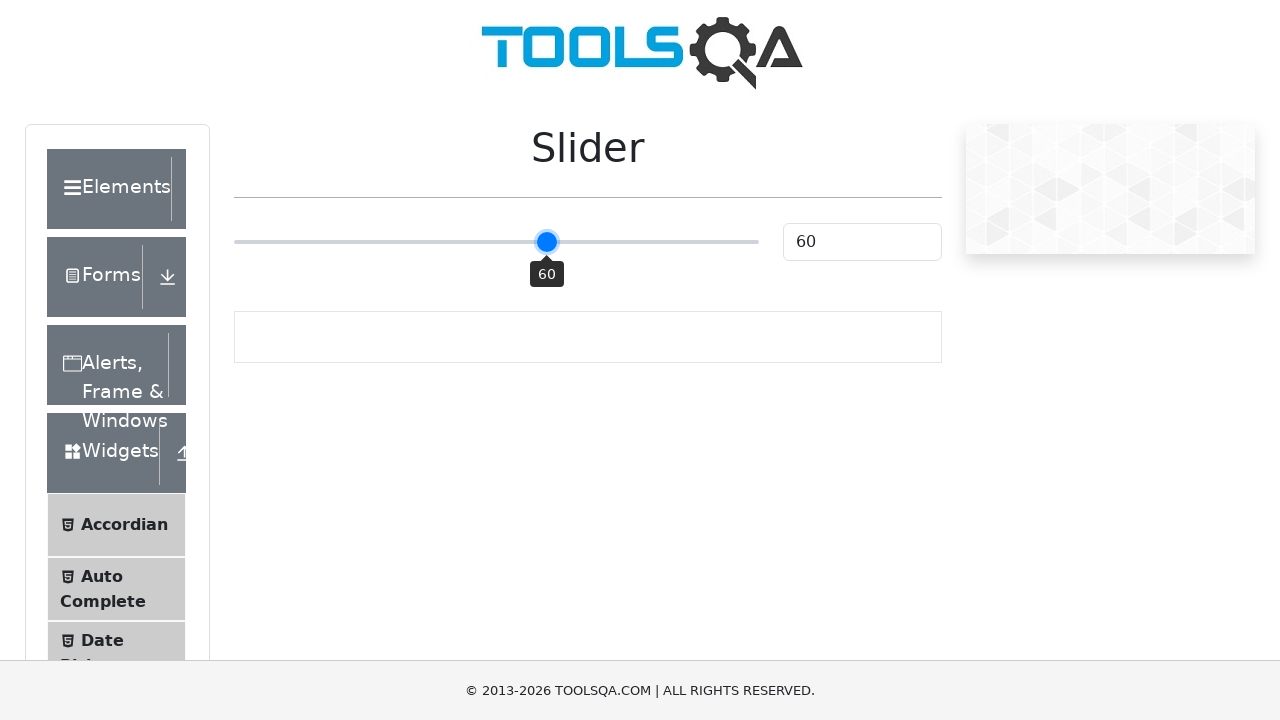

Slider value checked: 60
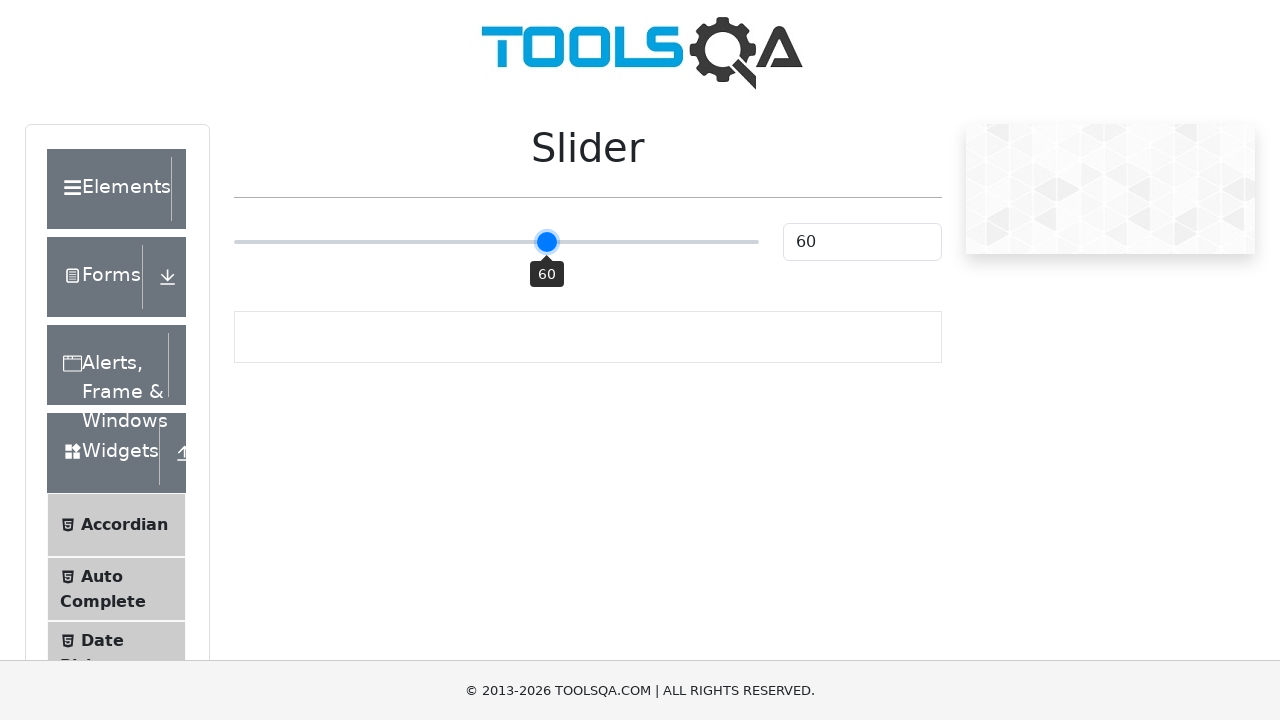

Hovered over slider element
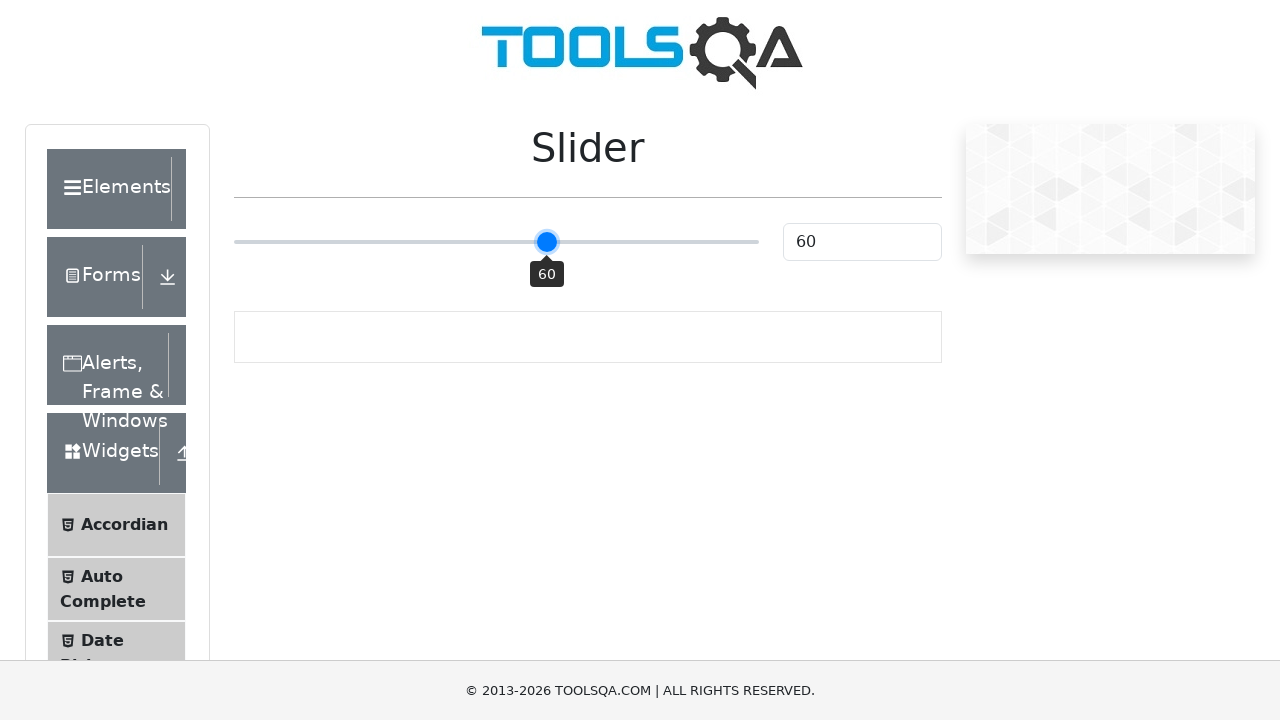

Mouse button pressed down on slider at (496, 242)
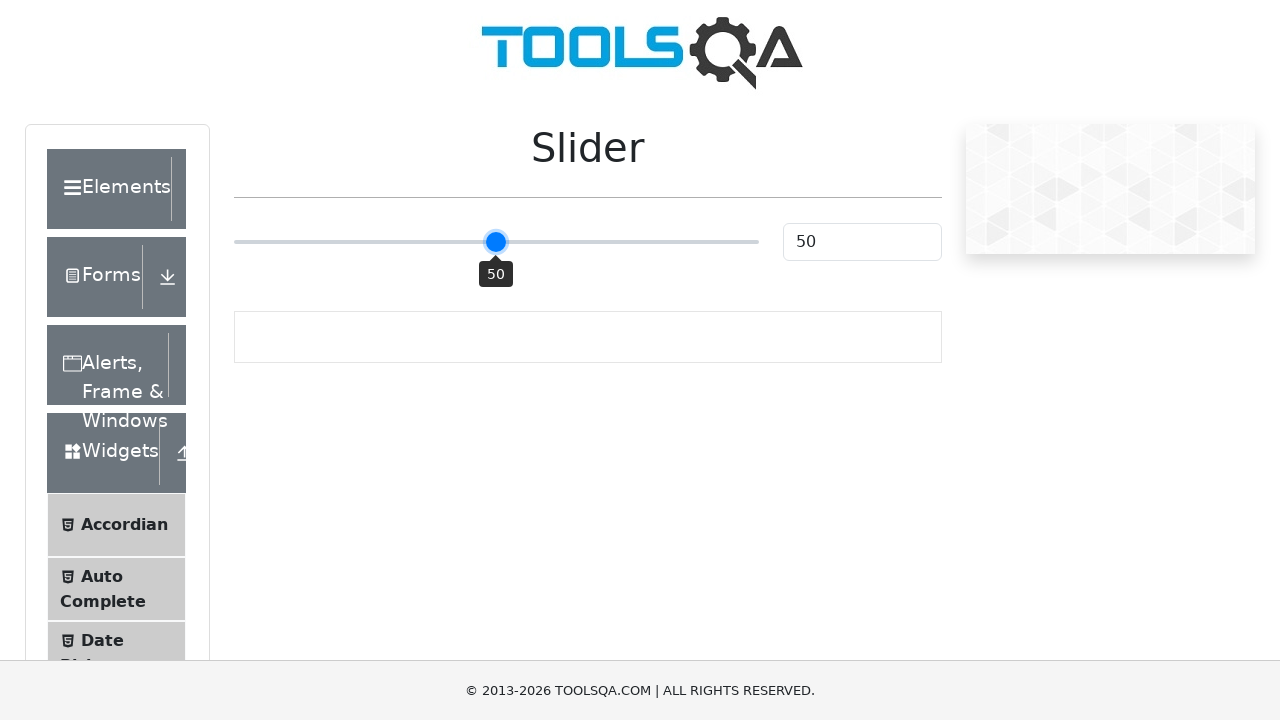

Mouse moved to position (offset: 58) at (554, 242)
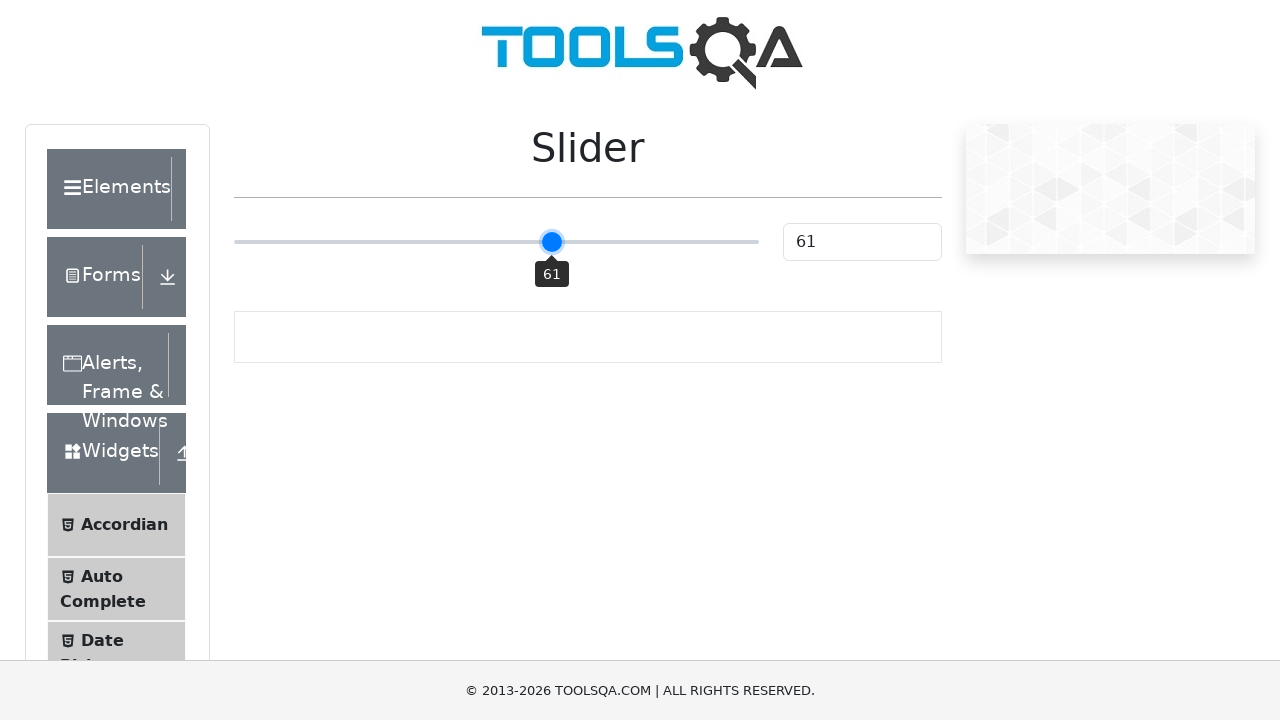

Mouse button released at (554, 242)
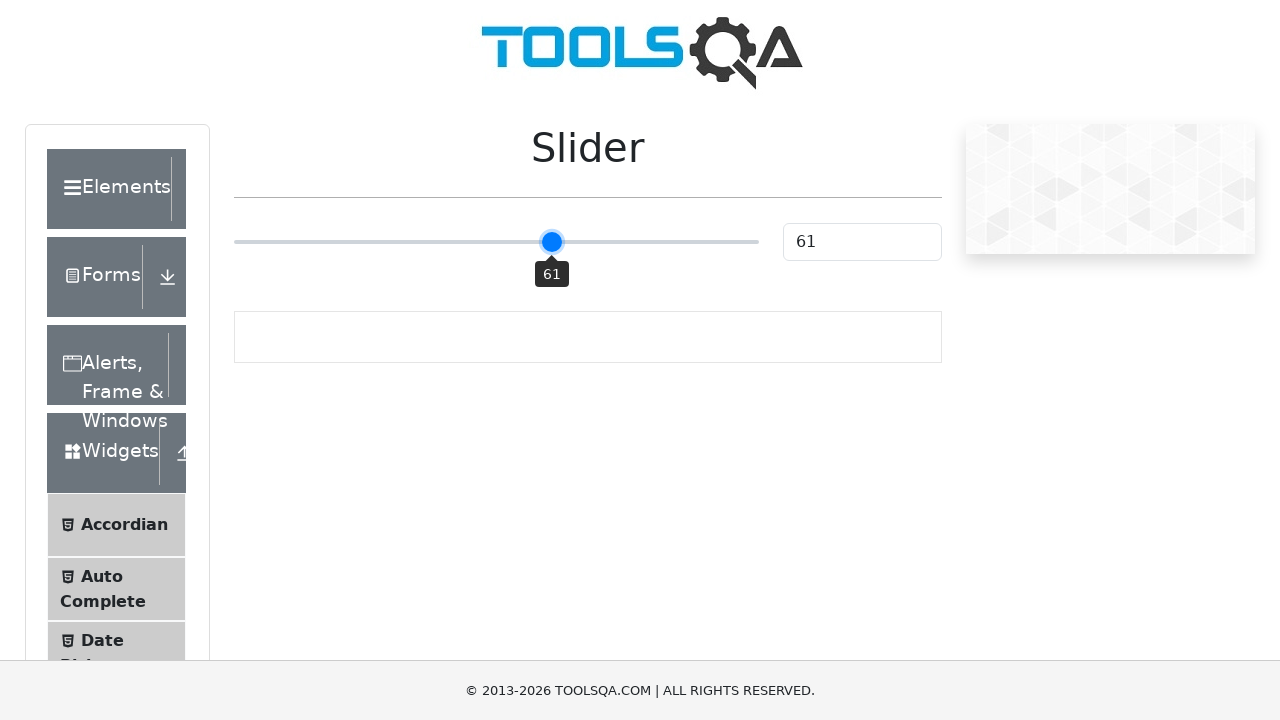

Slider value checked: 61
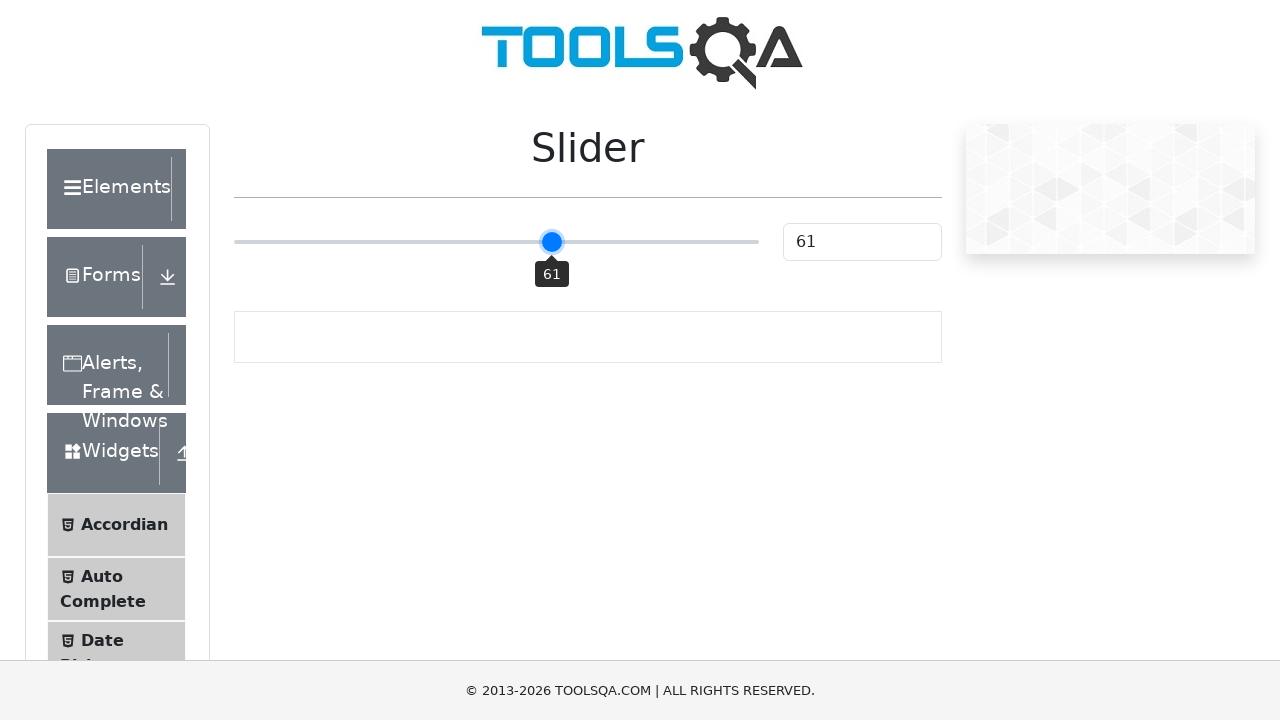

Hovered over slider element
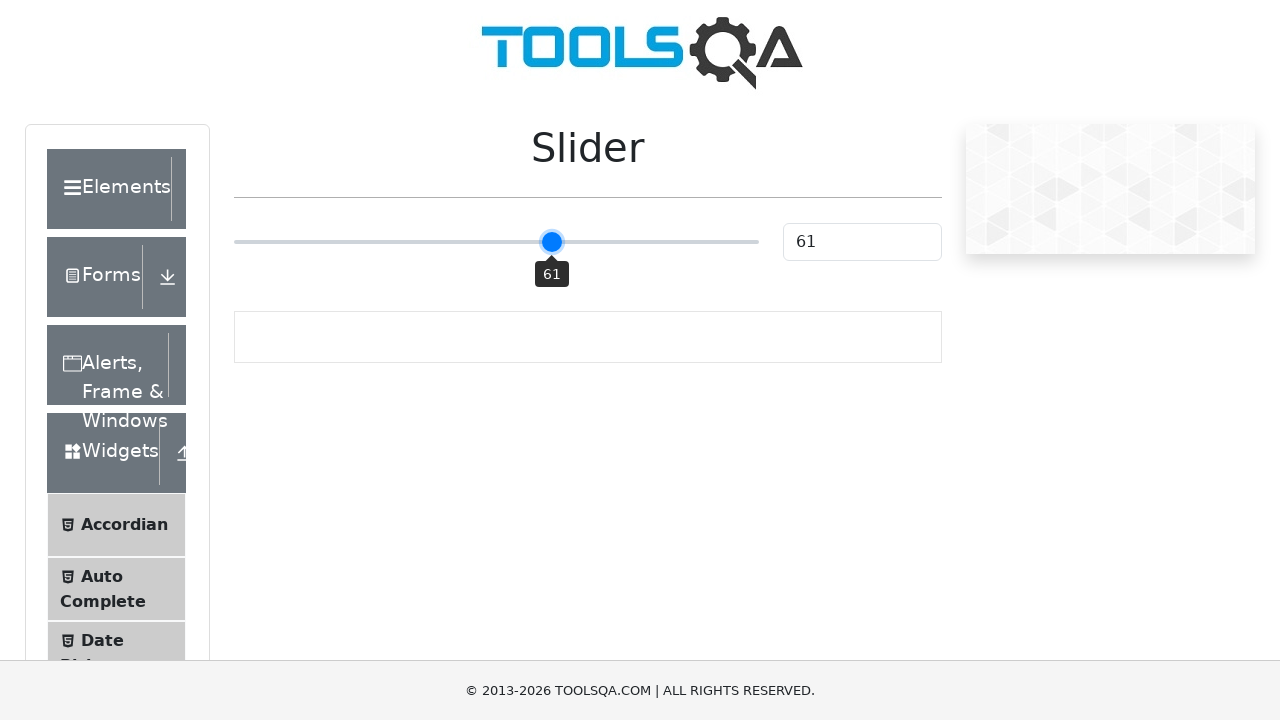

Mouse button pressed down on slider at (496, 242)
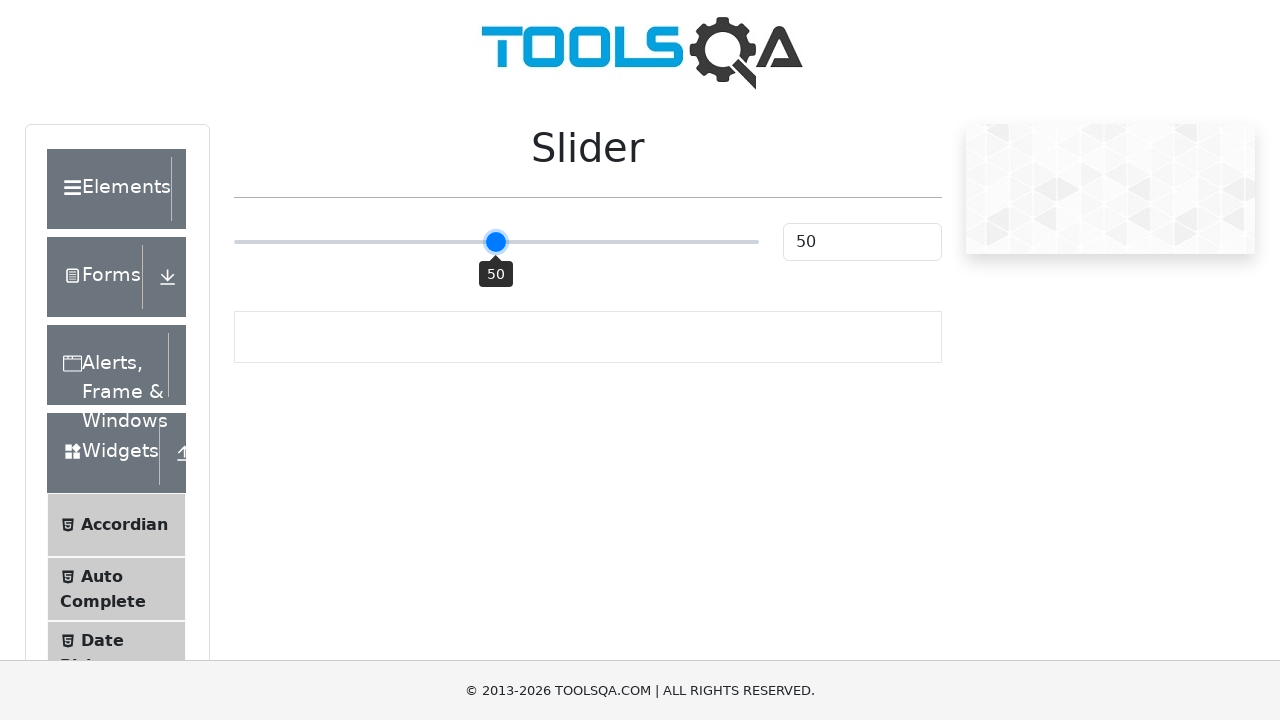

Mouse moved to position (offset: 63) at (559, 242)
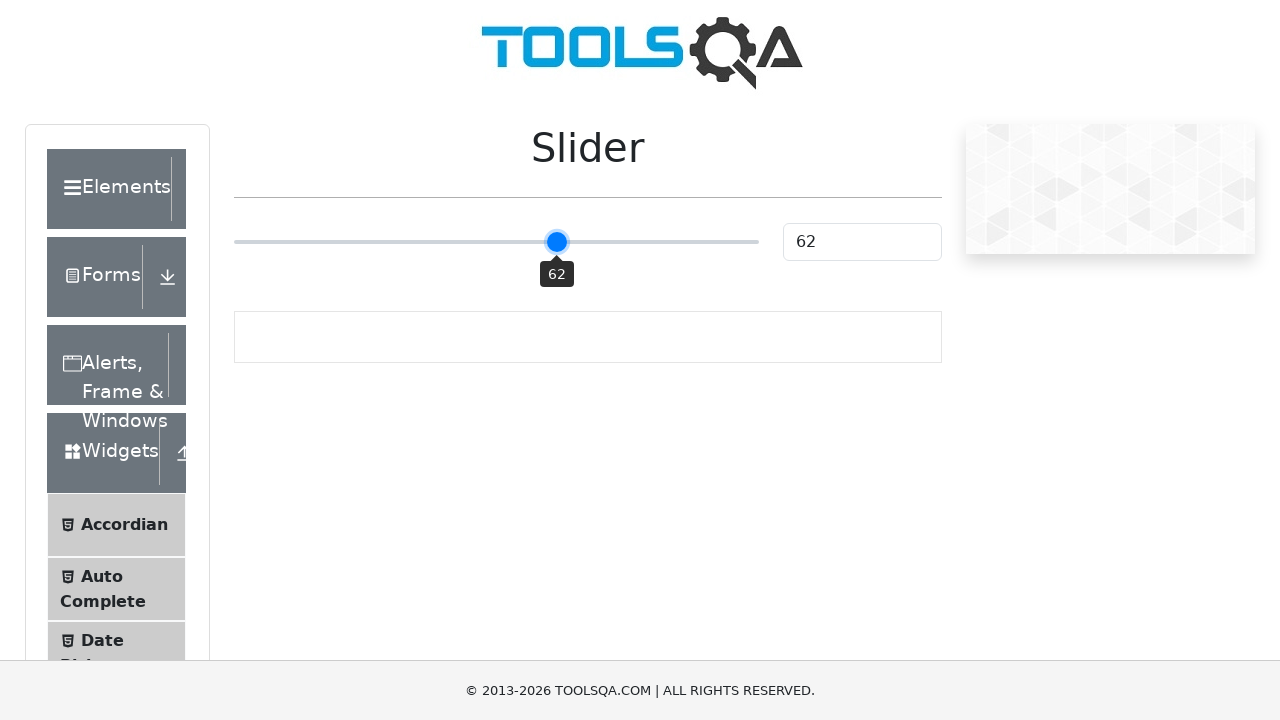

Mouse button released at (559, 242)
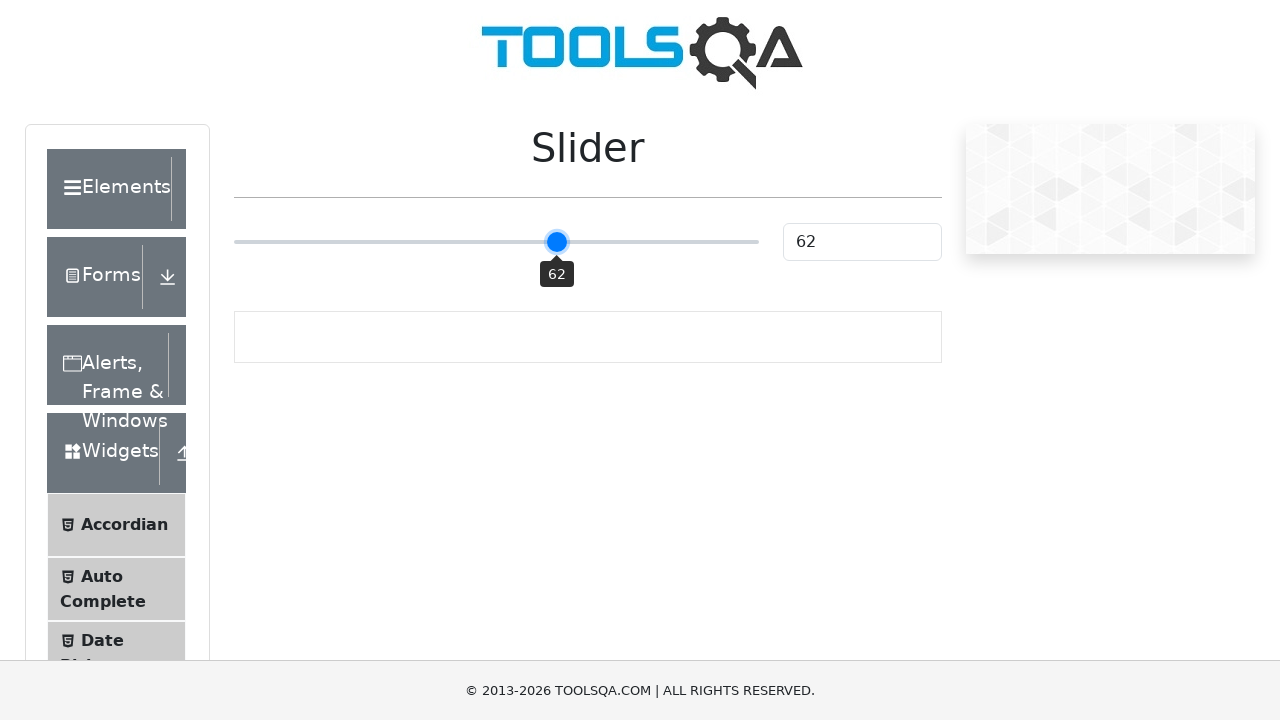

Slider value checked: 62
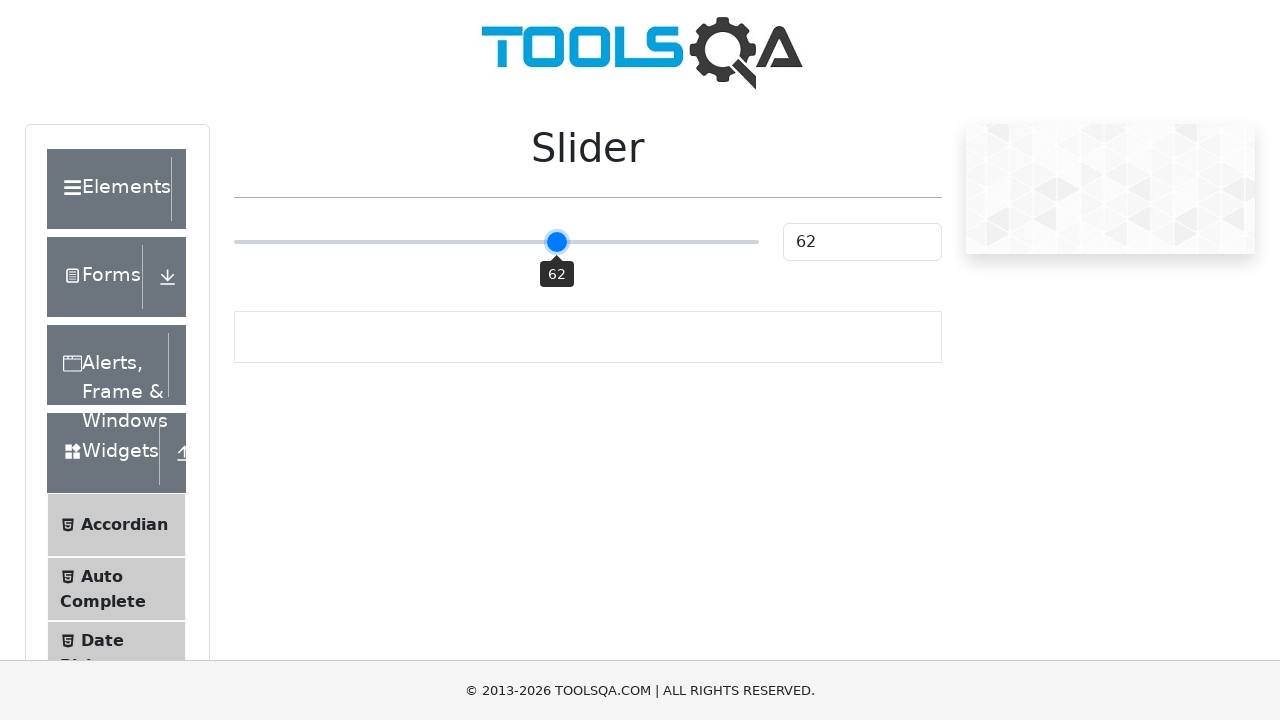

Hovered over slider element
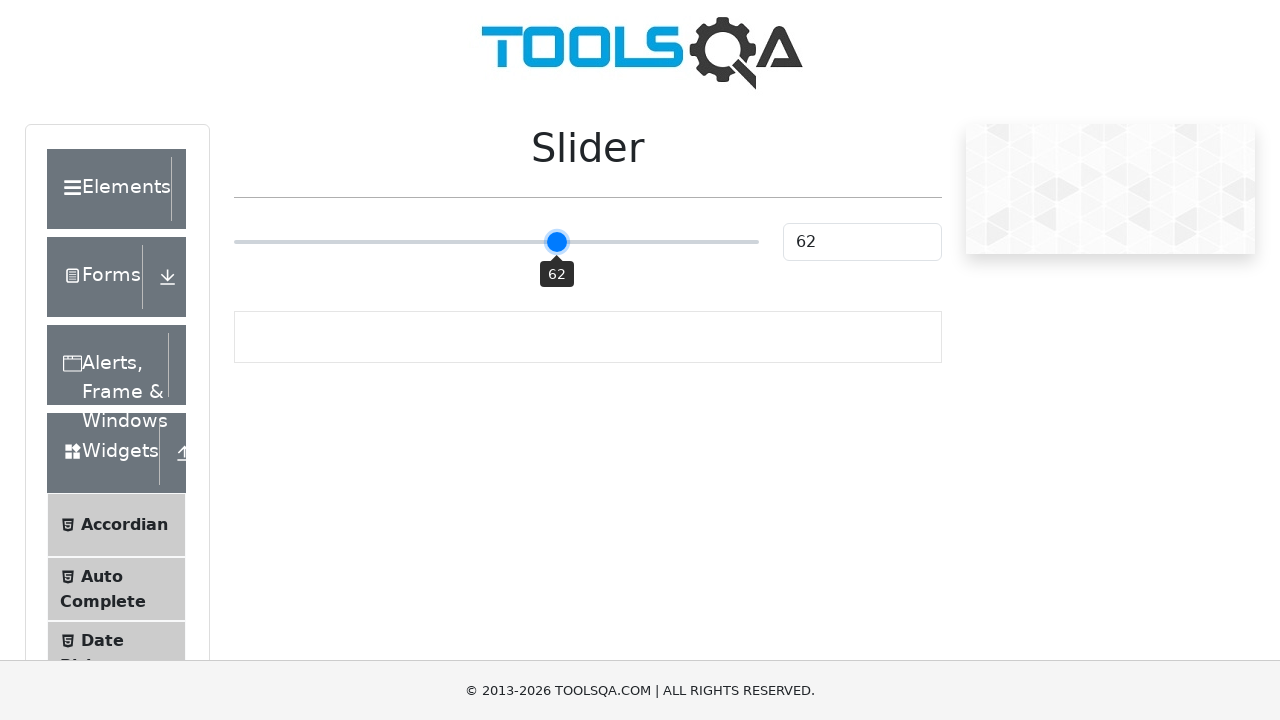

Mouse button pressed down on slider at (496, 242)
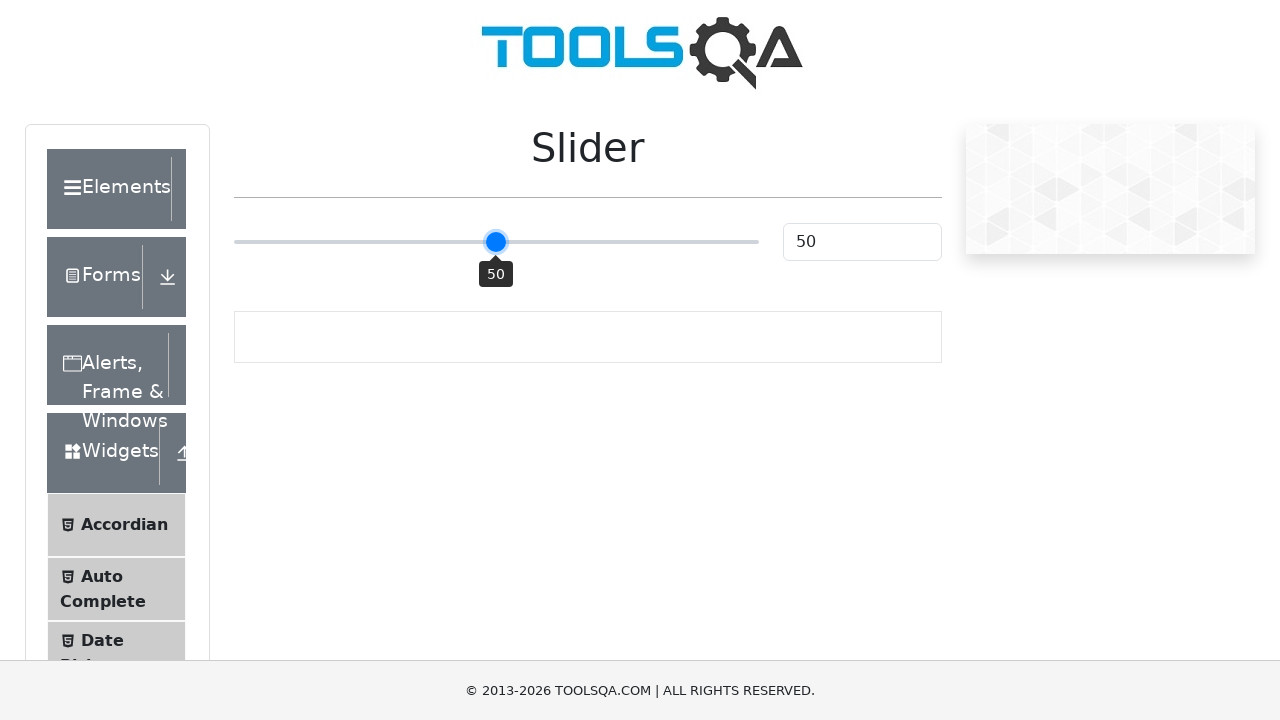

Mouse moved to position (offset: 68) at (564, 242)
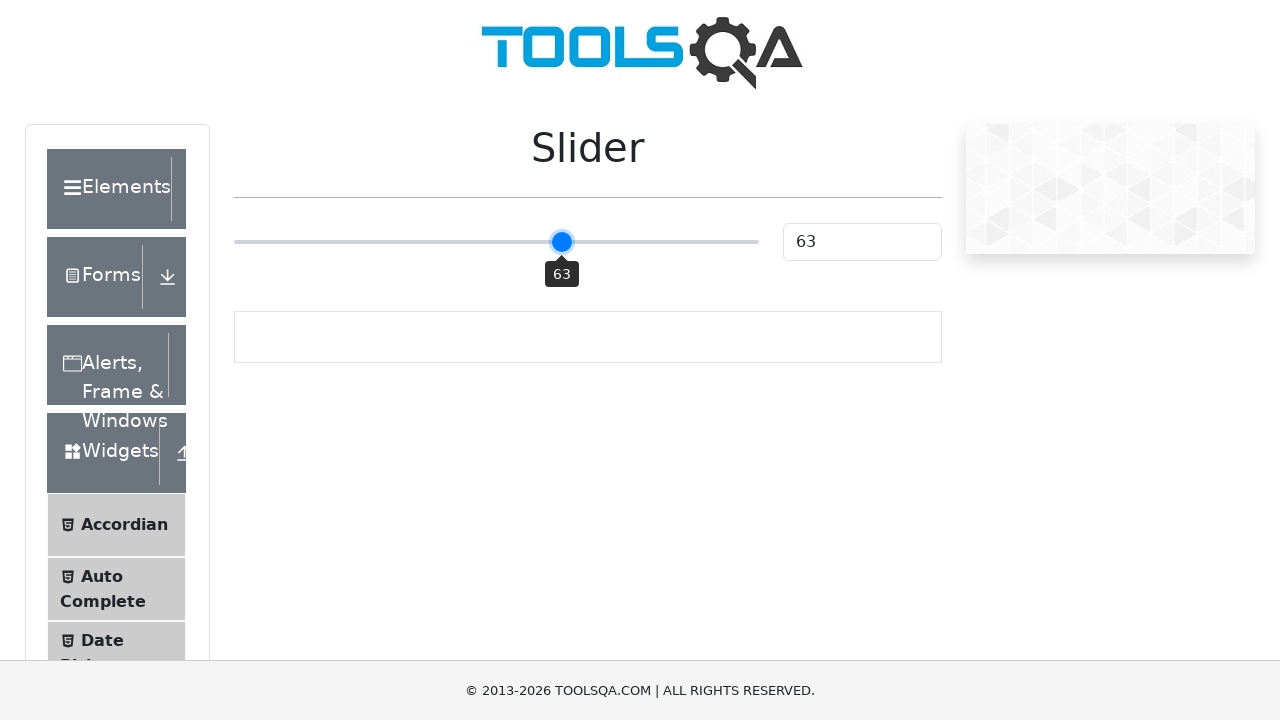

Mouse button released at (564, 242)
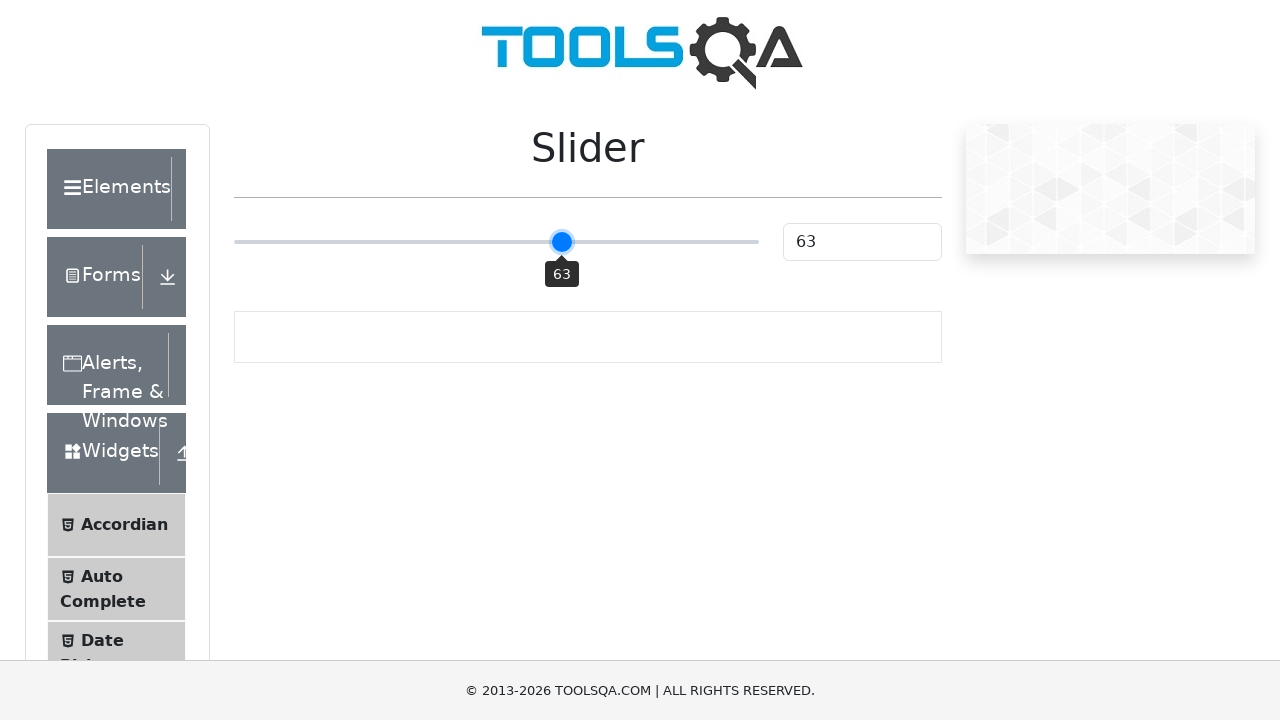

Slider value checked: 63
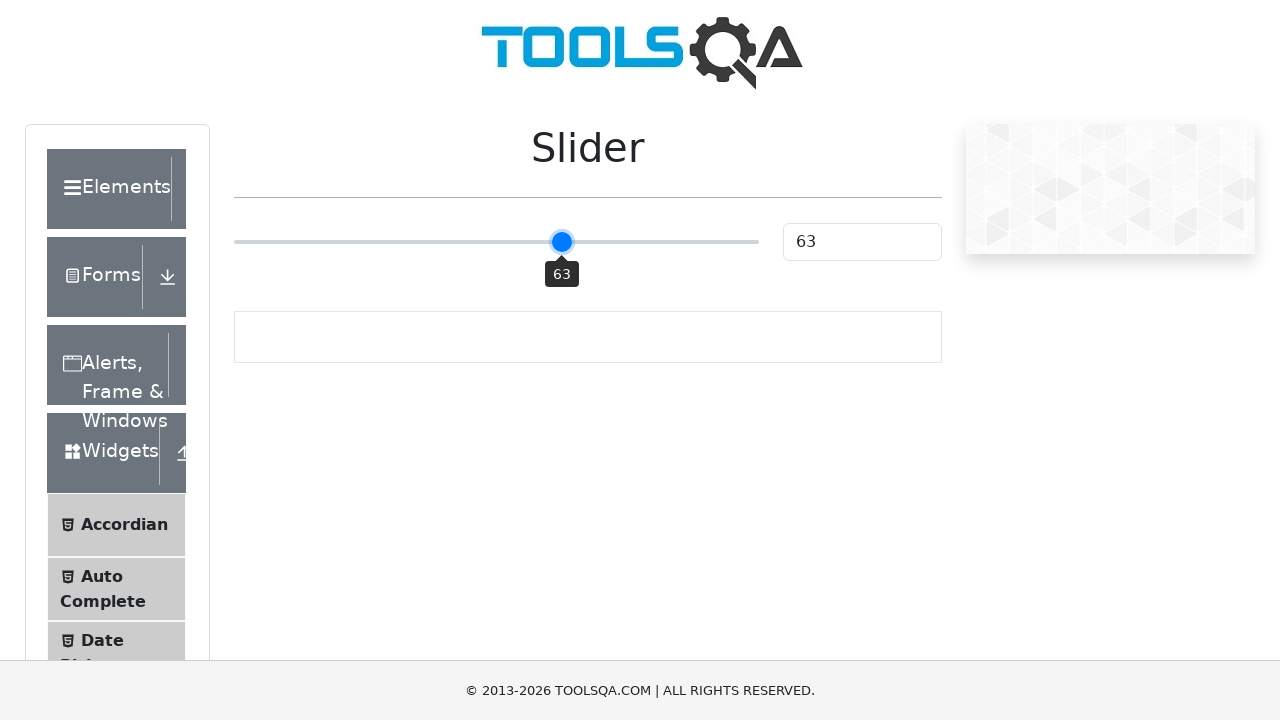

Hovered over slider element
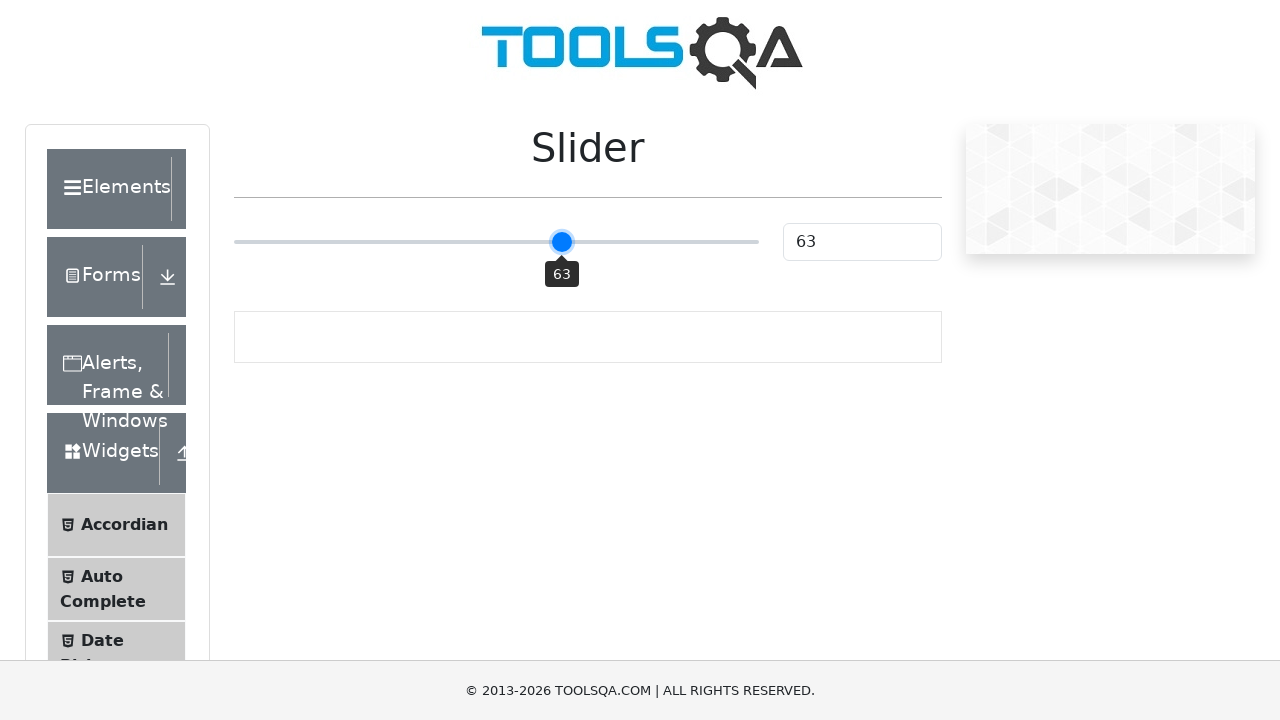

Mouse button pressed down on slider at (496, 242)
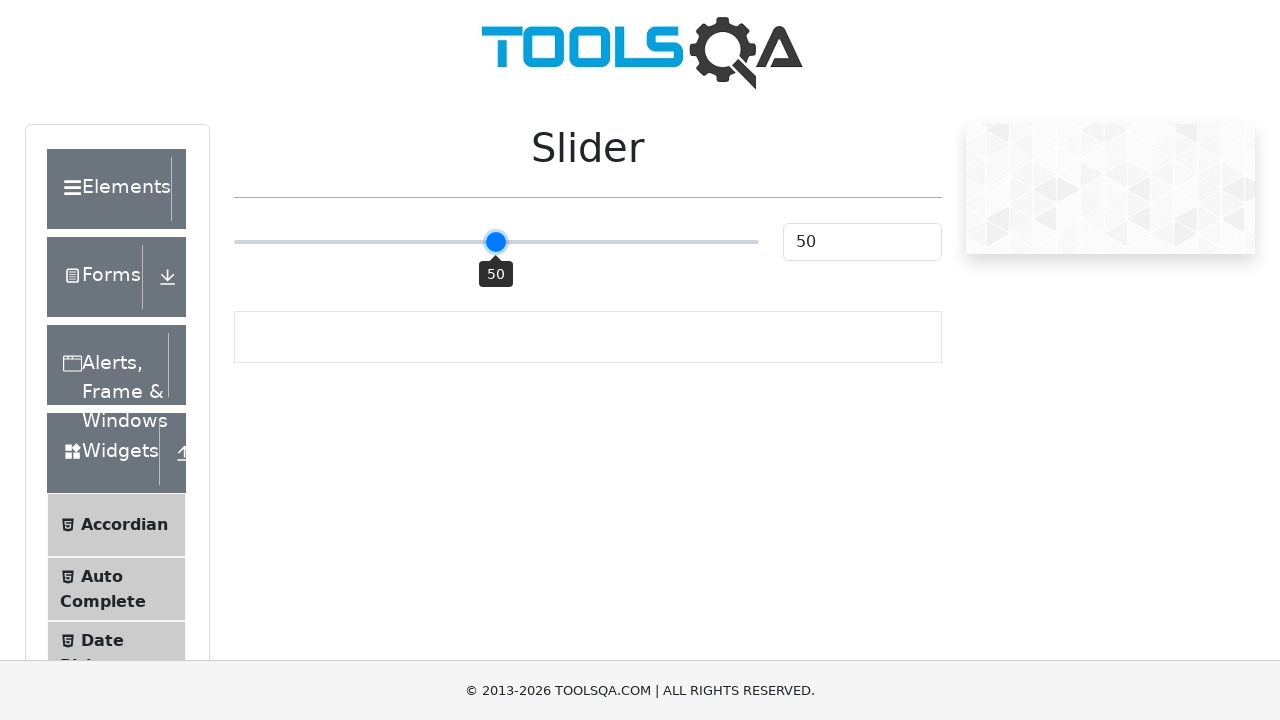

Mouse moved to position (offset: 73) at (569, 242)
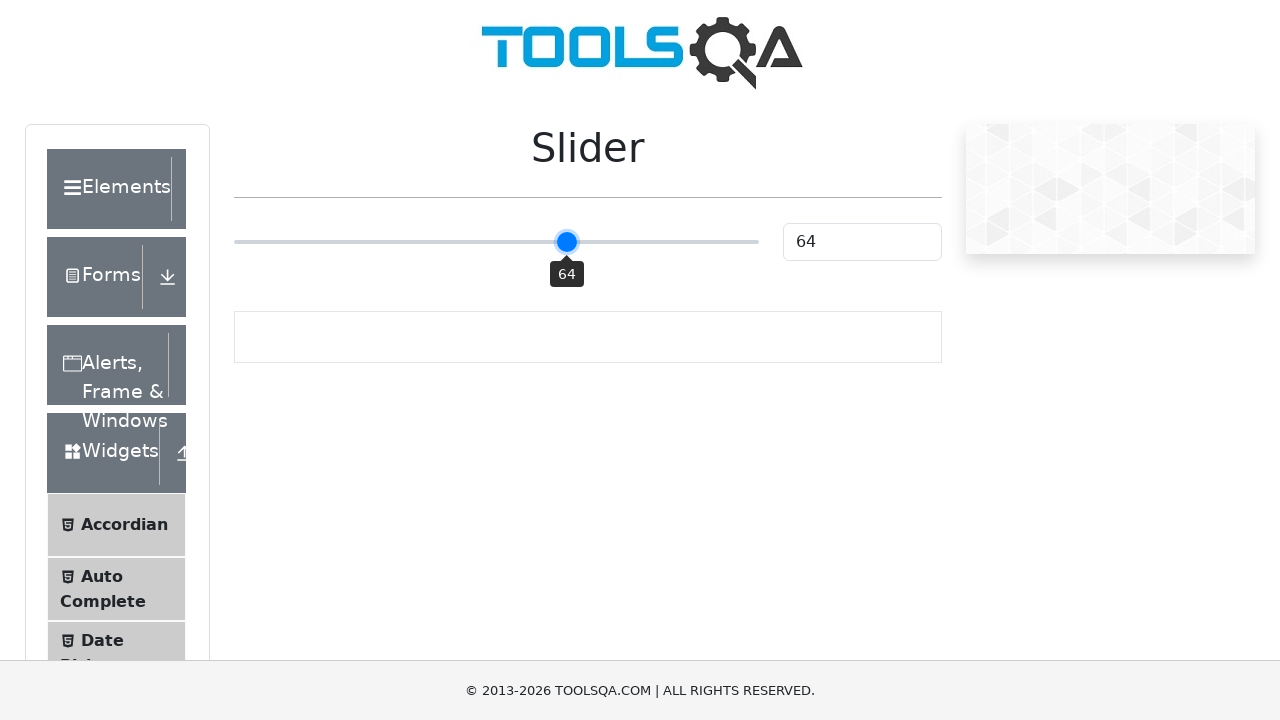

Mouse button released at (569, 242)
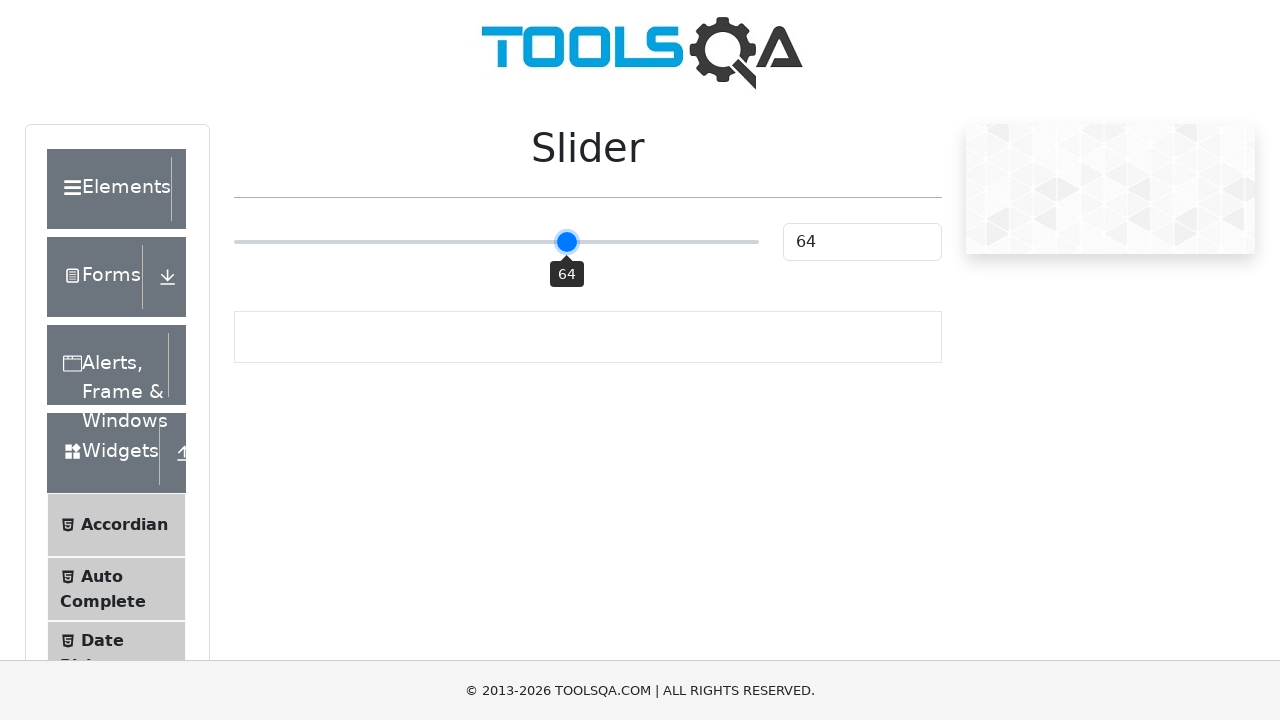

Slider value checked: 64
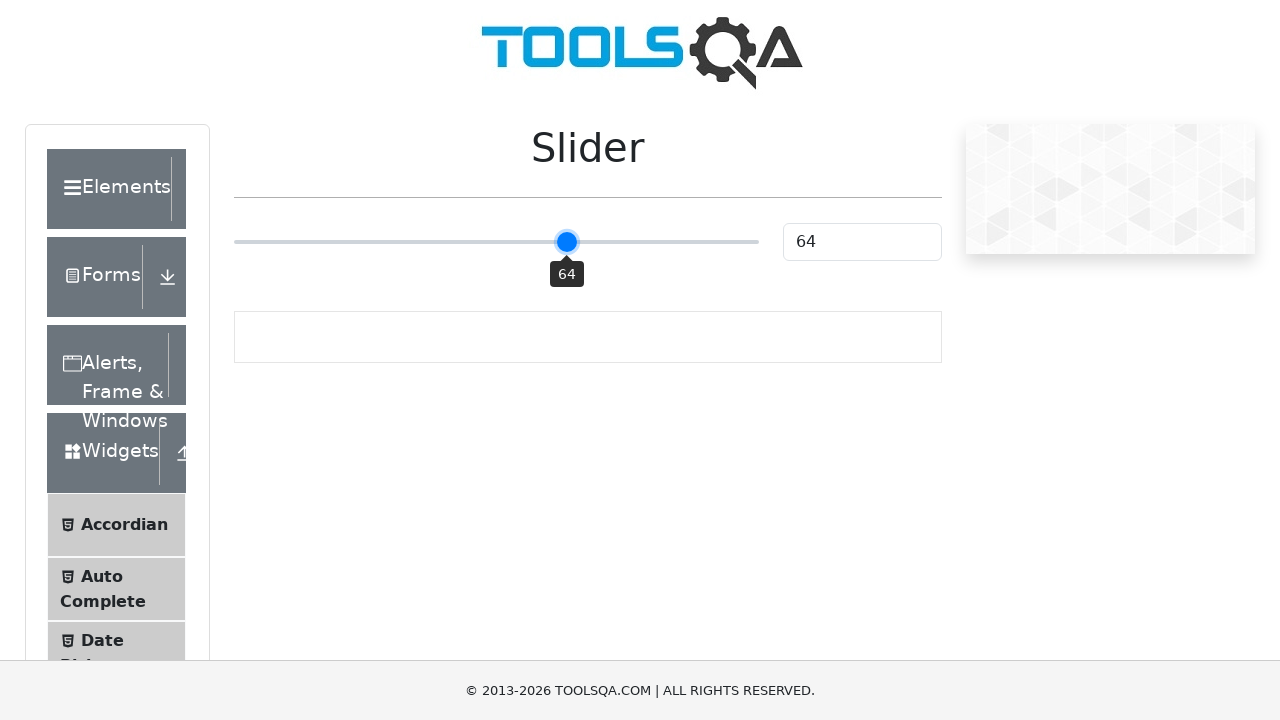

Hovered over slider element
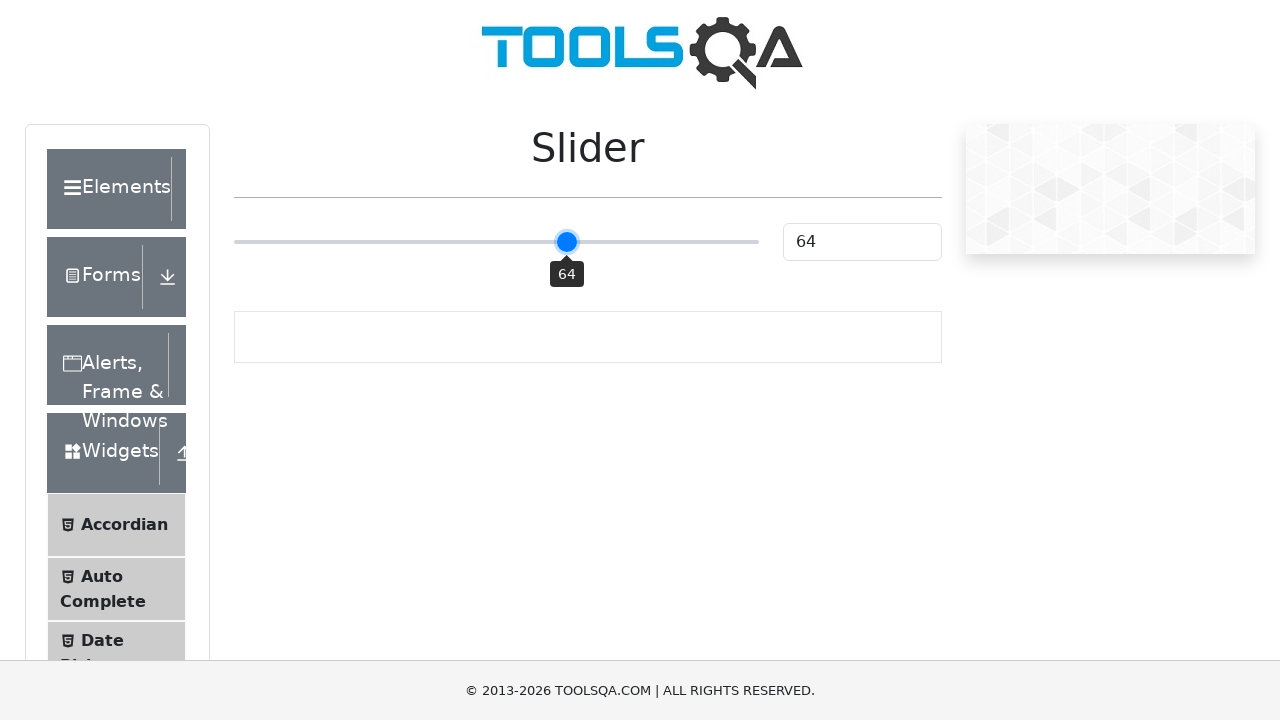

Mouse button pressed down on slider at (496, 242)
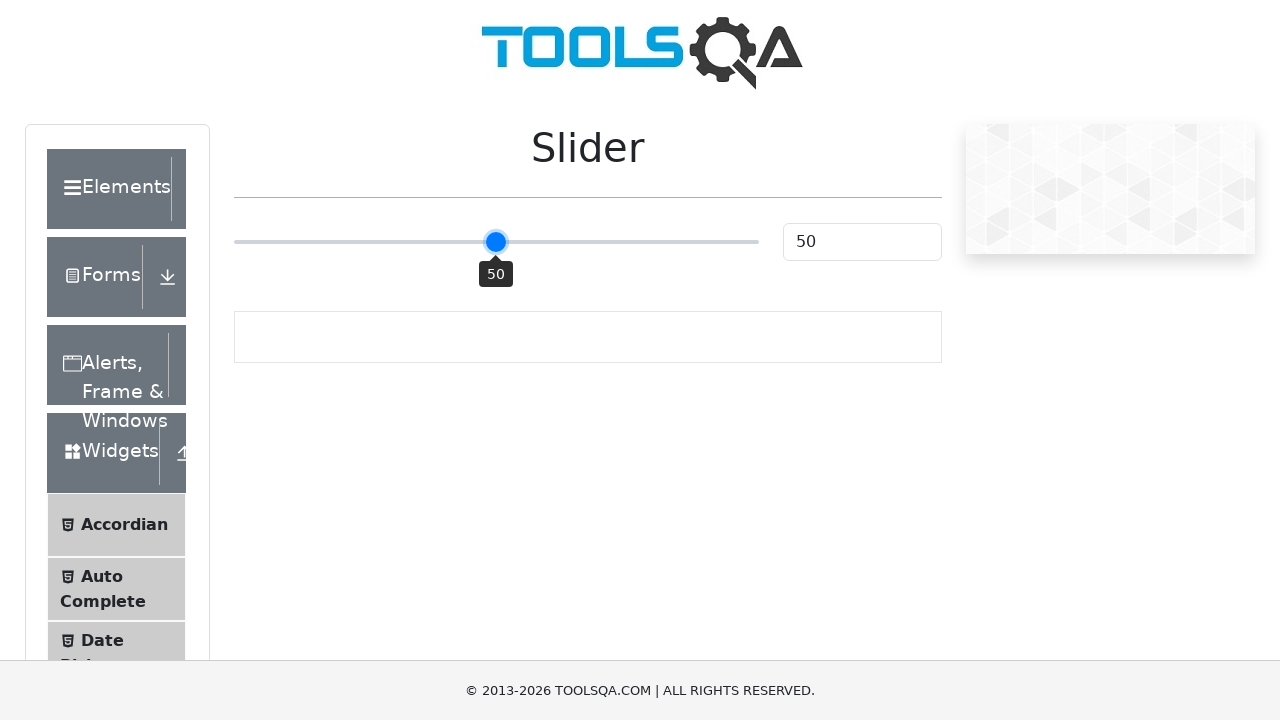

Mouse moved to position (offset: 78) at (574, 242)
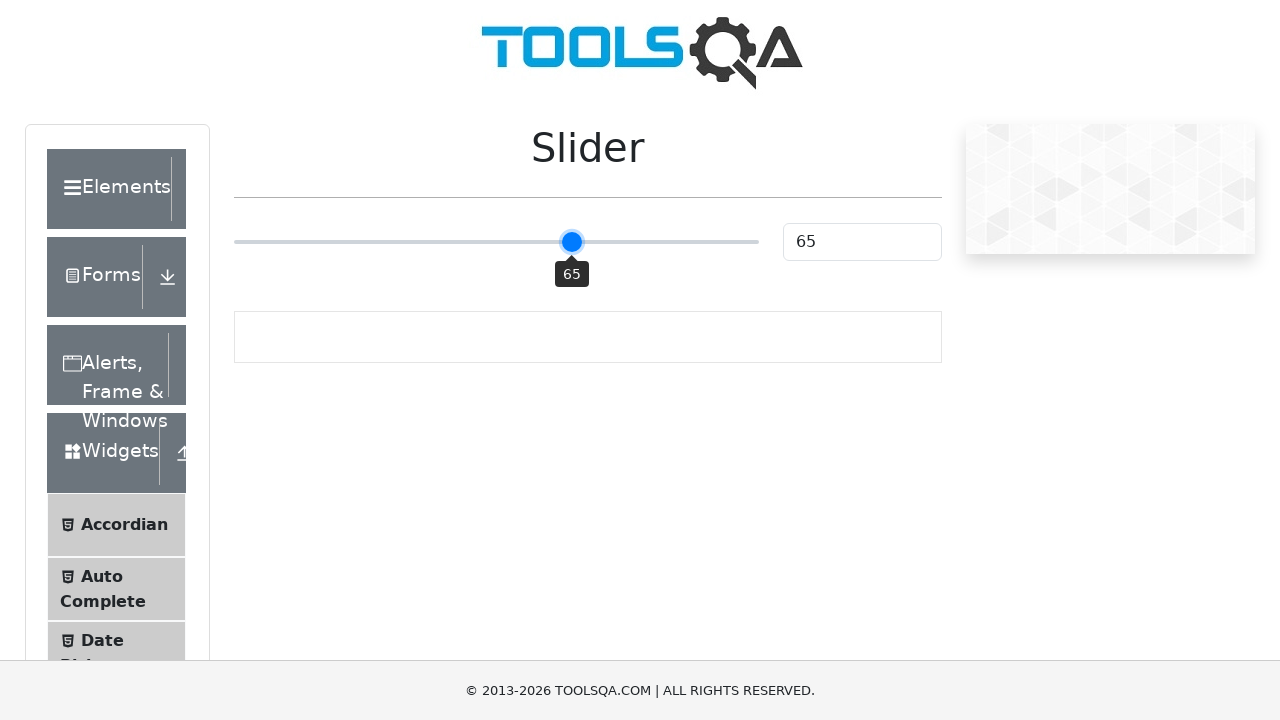

Mouse button released at (574, 242)
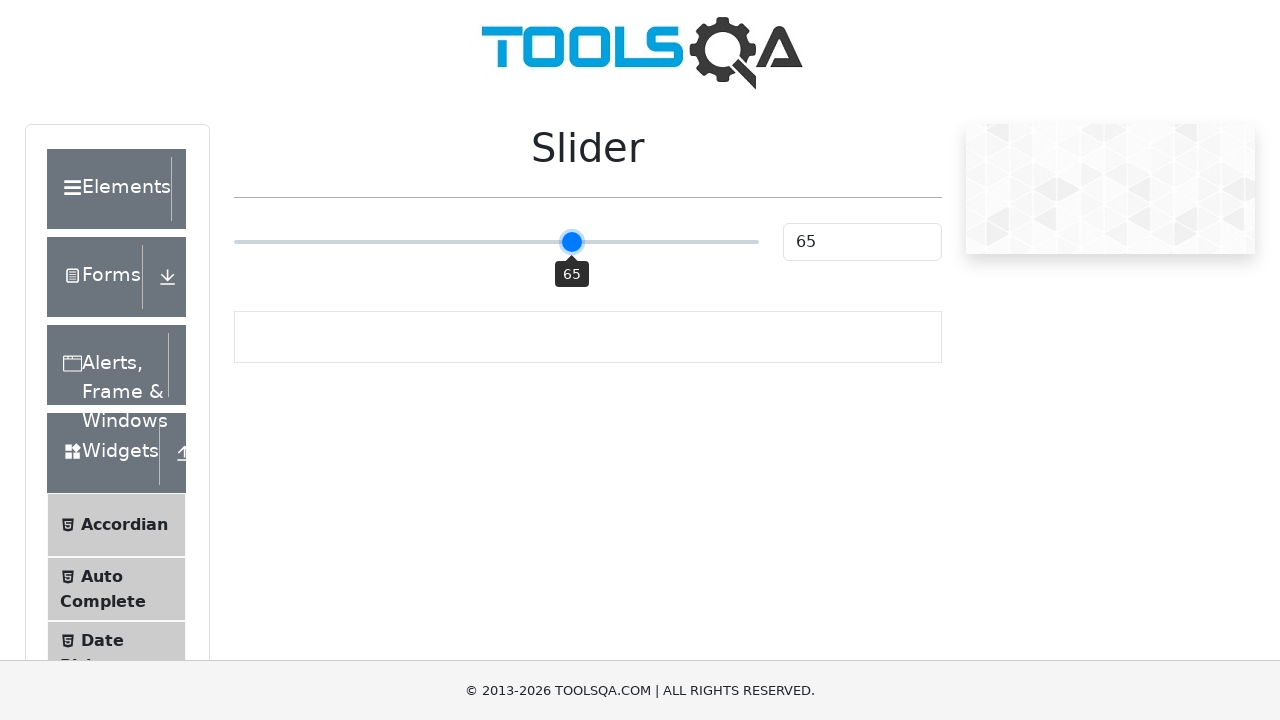

Slider value checked: 65
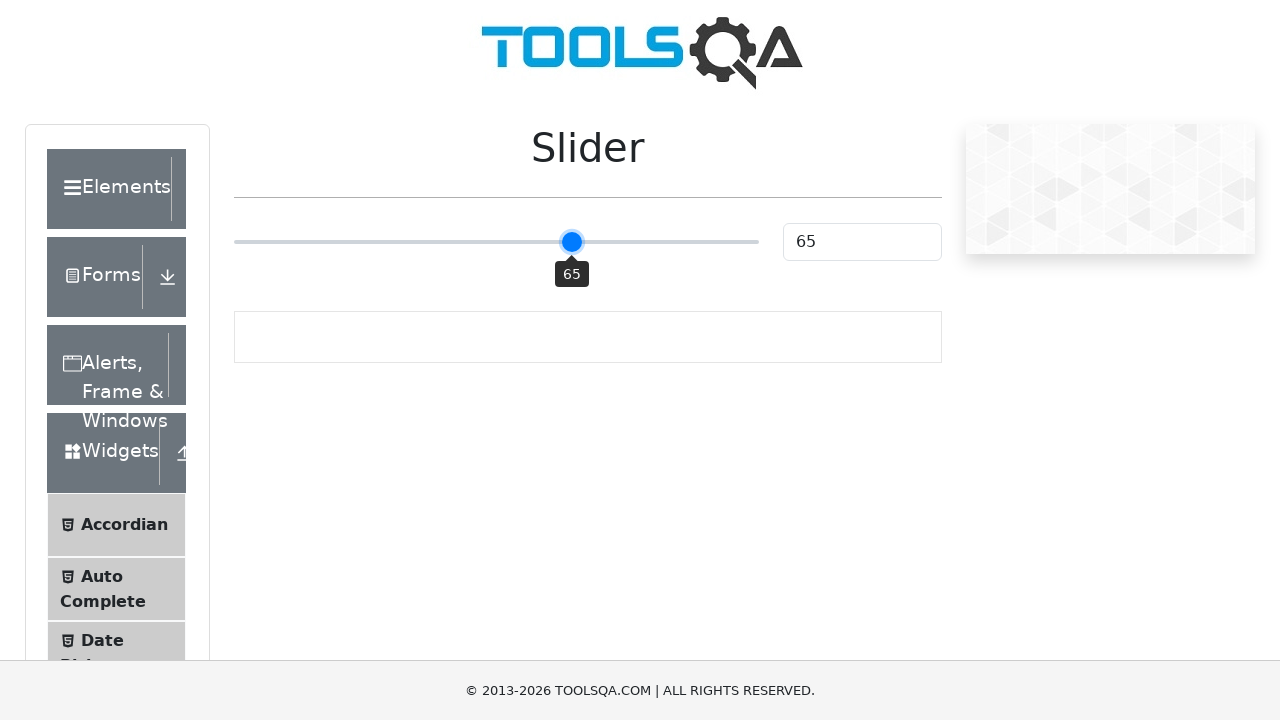

Hovered over slider element
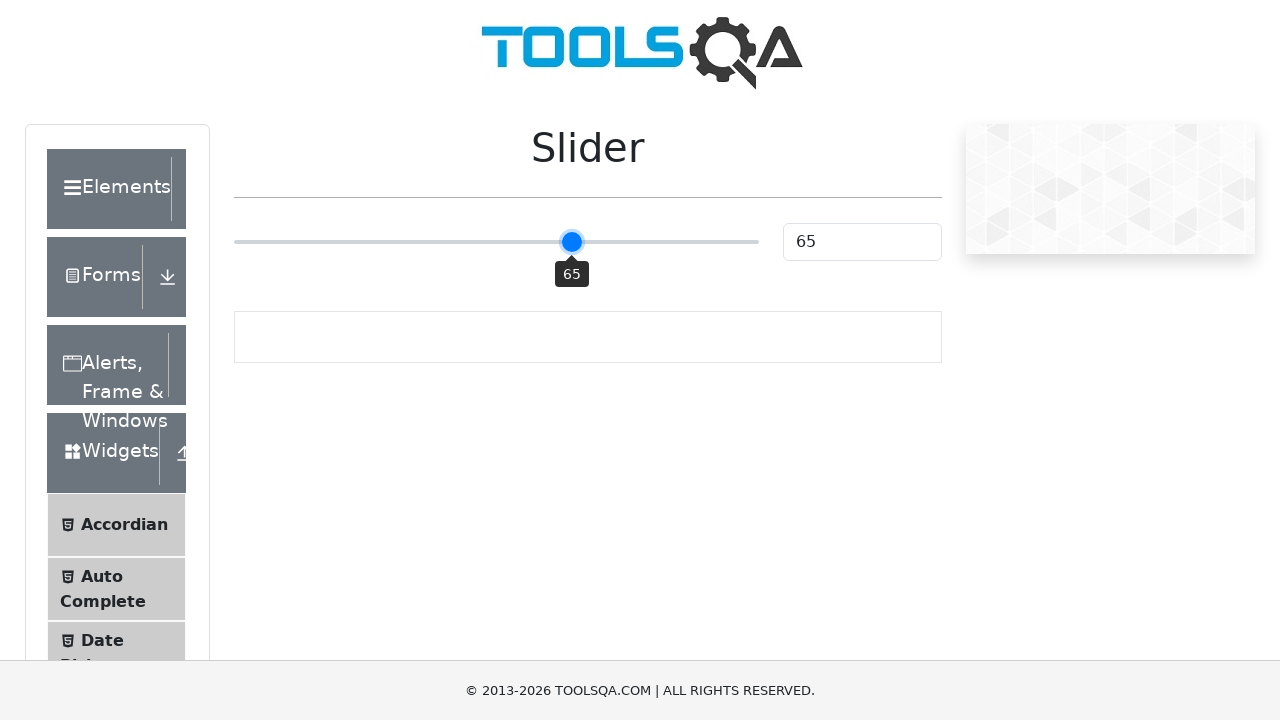

Mouse button pressed down on slider at (496, 242)
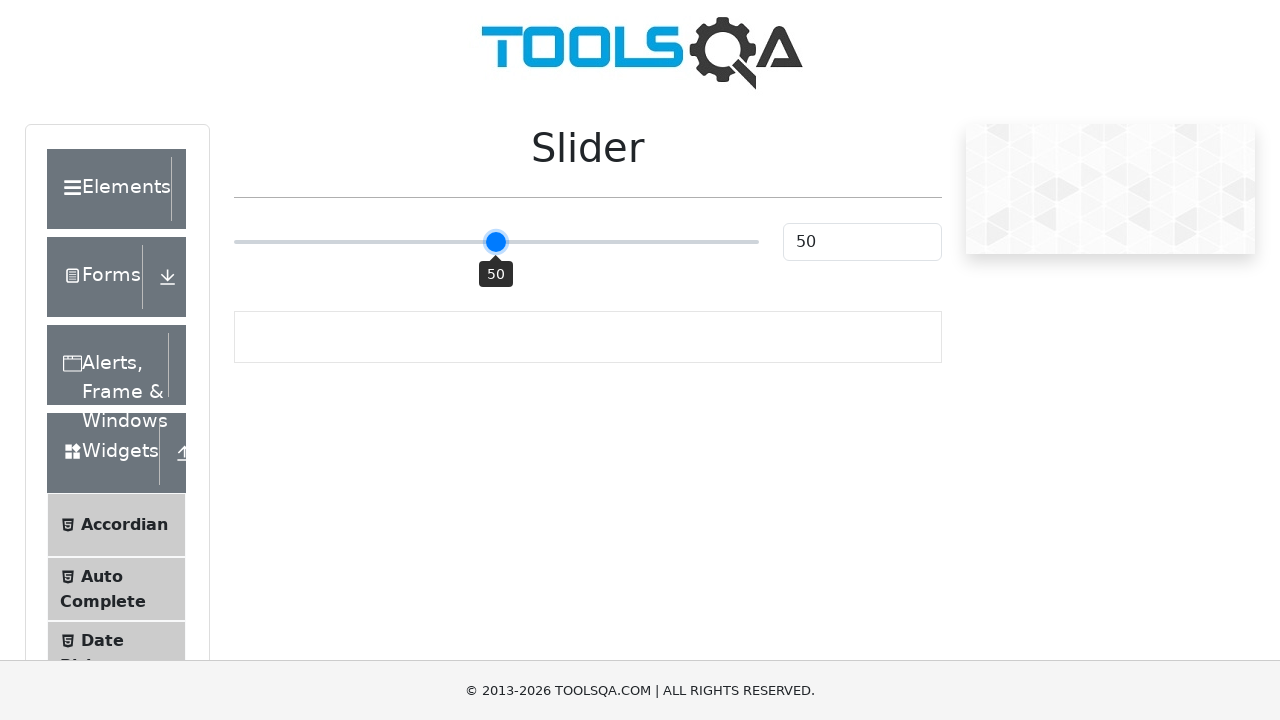

Mouse moved to position (offset: 83) at (579, 242)
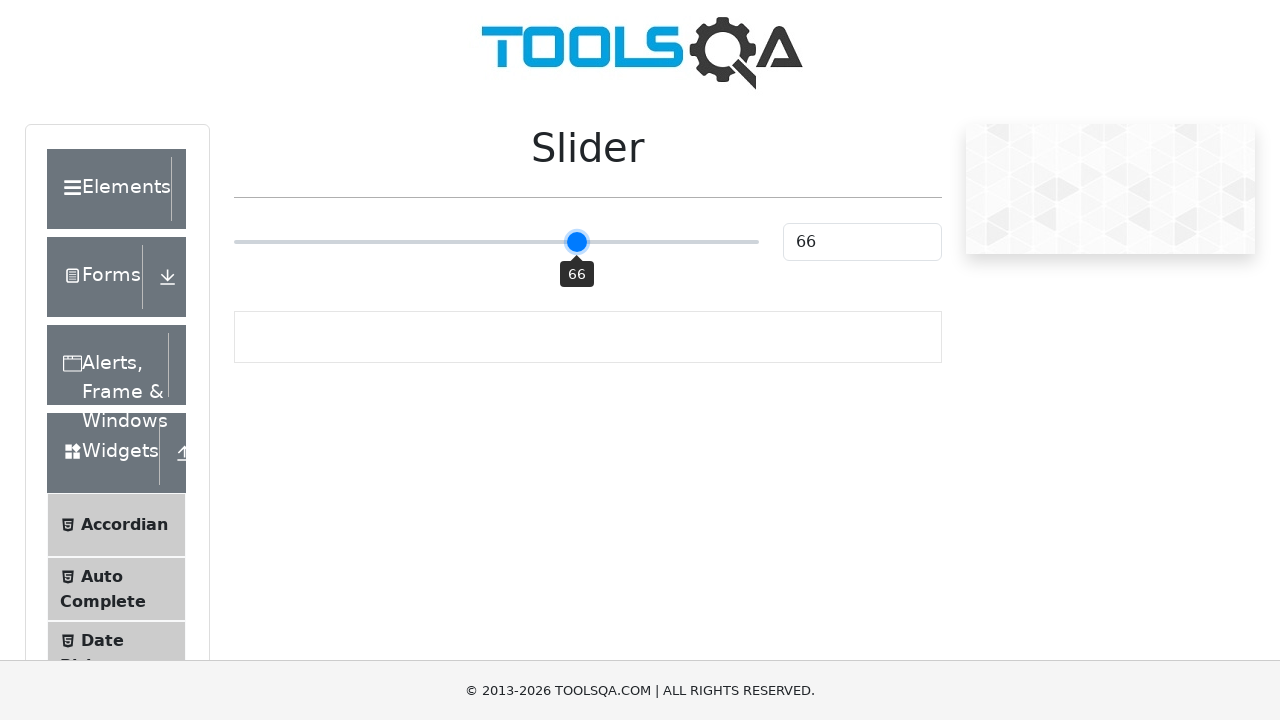

Mouse button released at (579, 242)
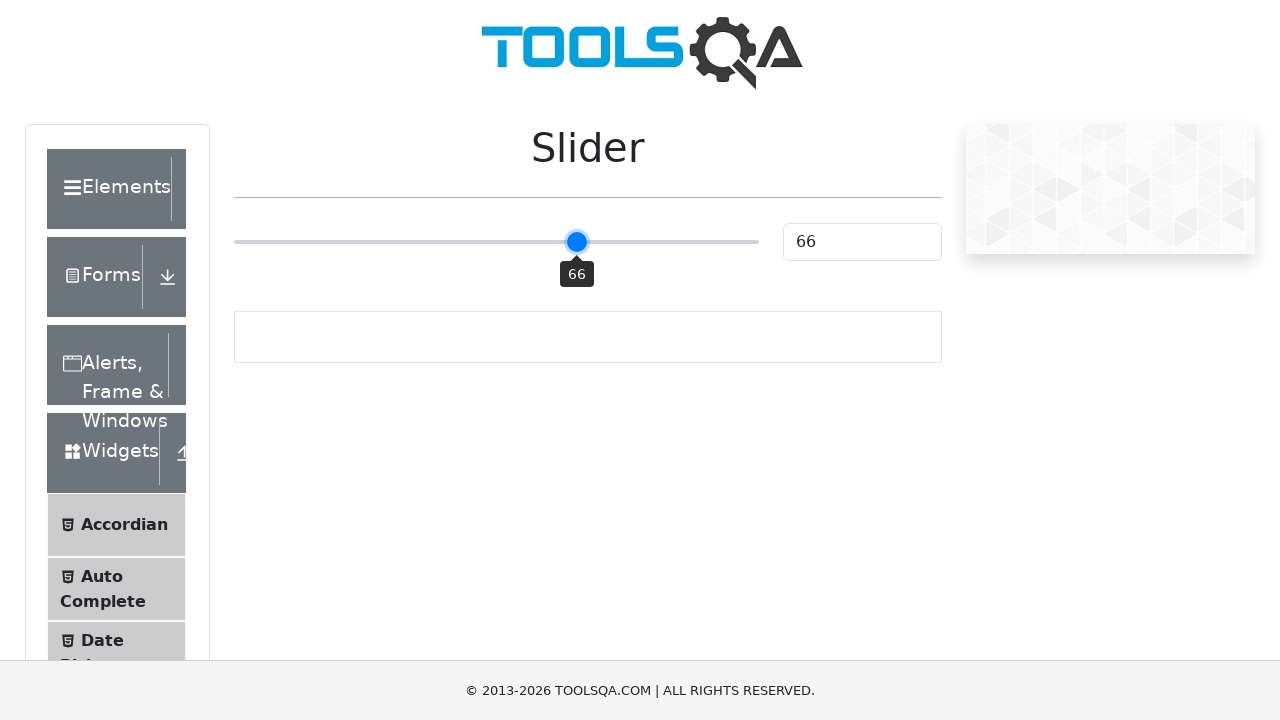

Slider value checked: 66
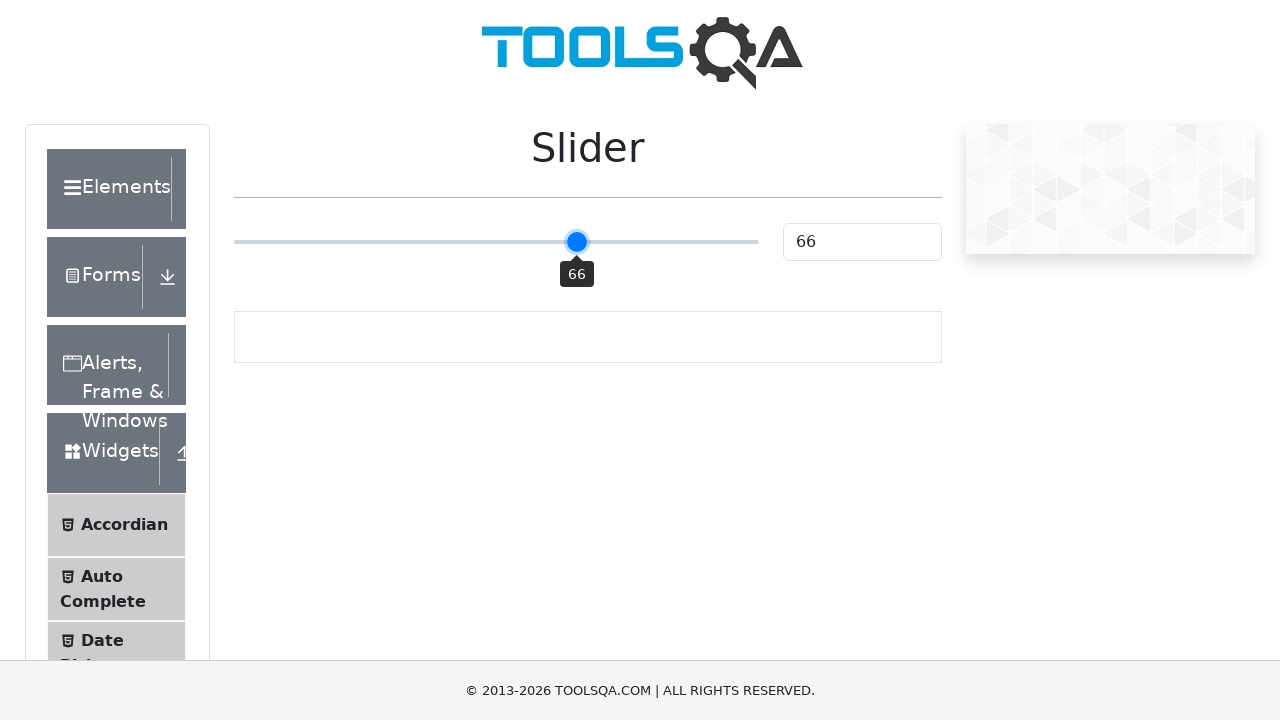

Hovered over slider element
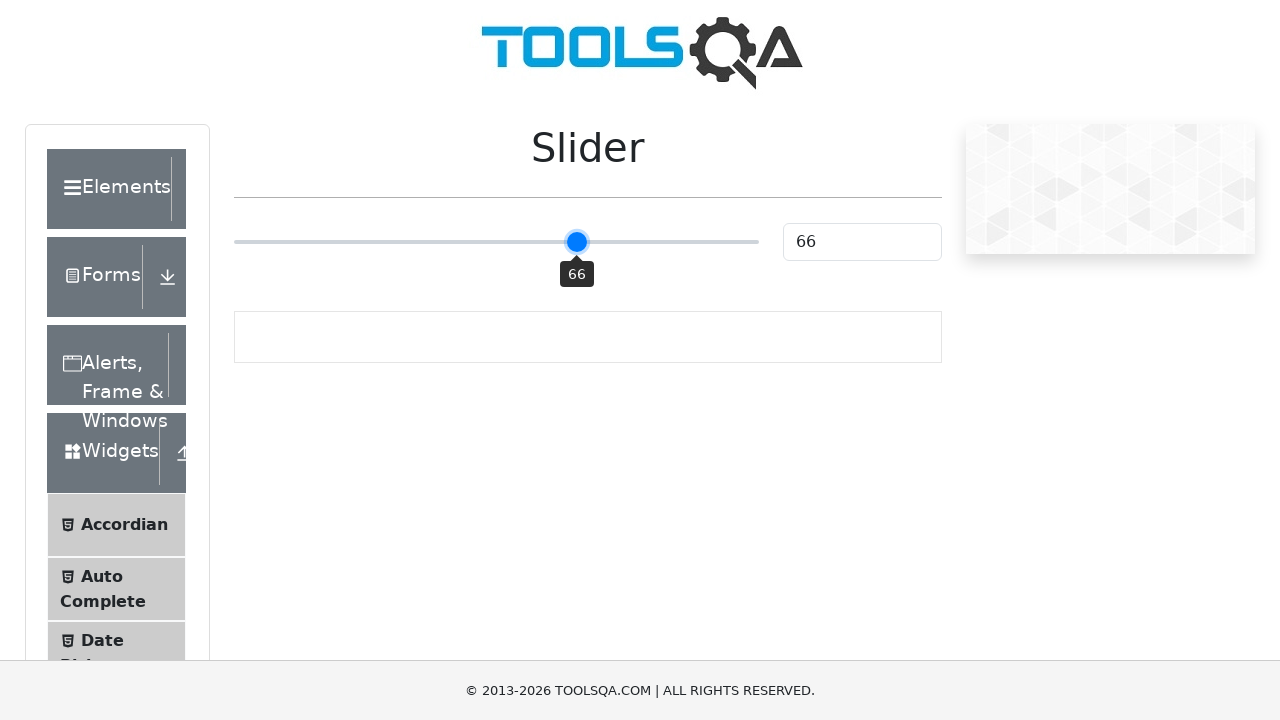

Mouse button pressed down on slider at (496, 242)
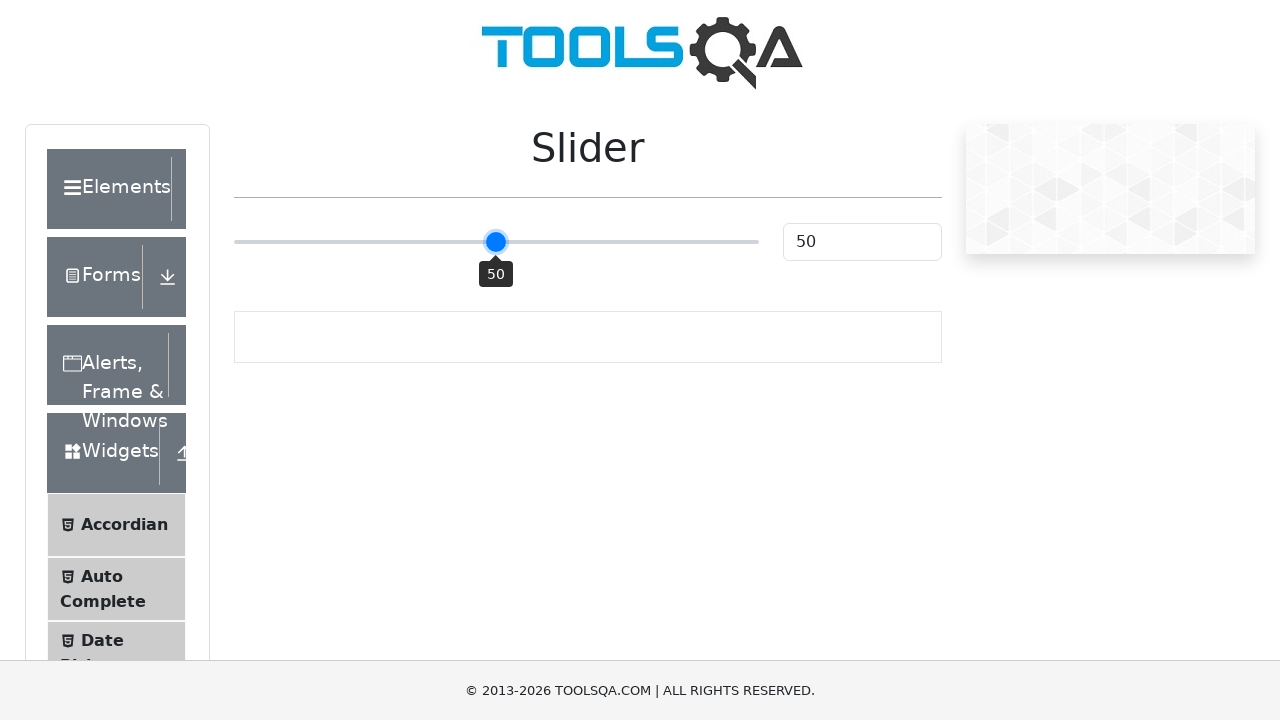

Mouse moved to position (offset: 88) at (584, 242)
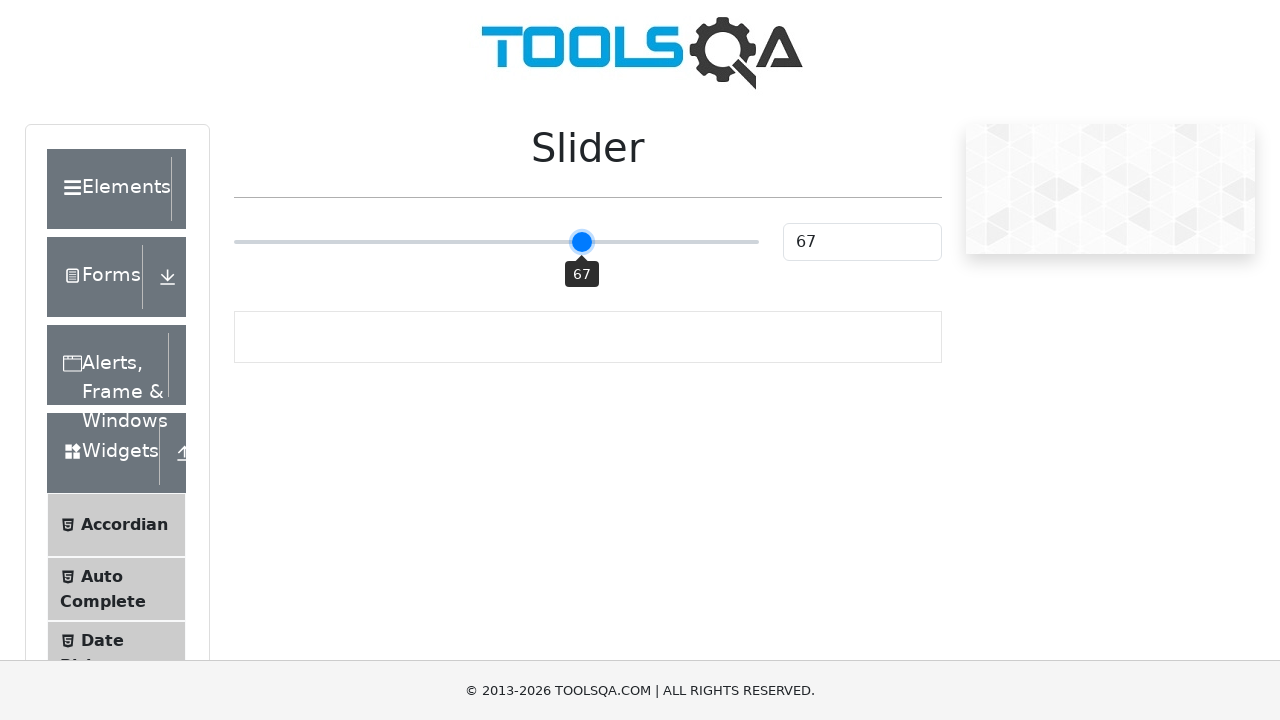

Mouse button released at (584, 242)
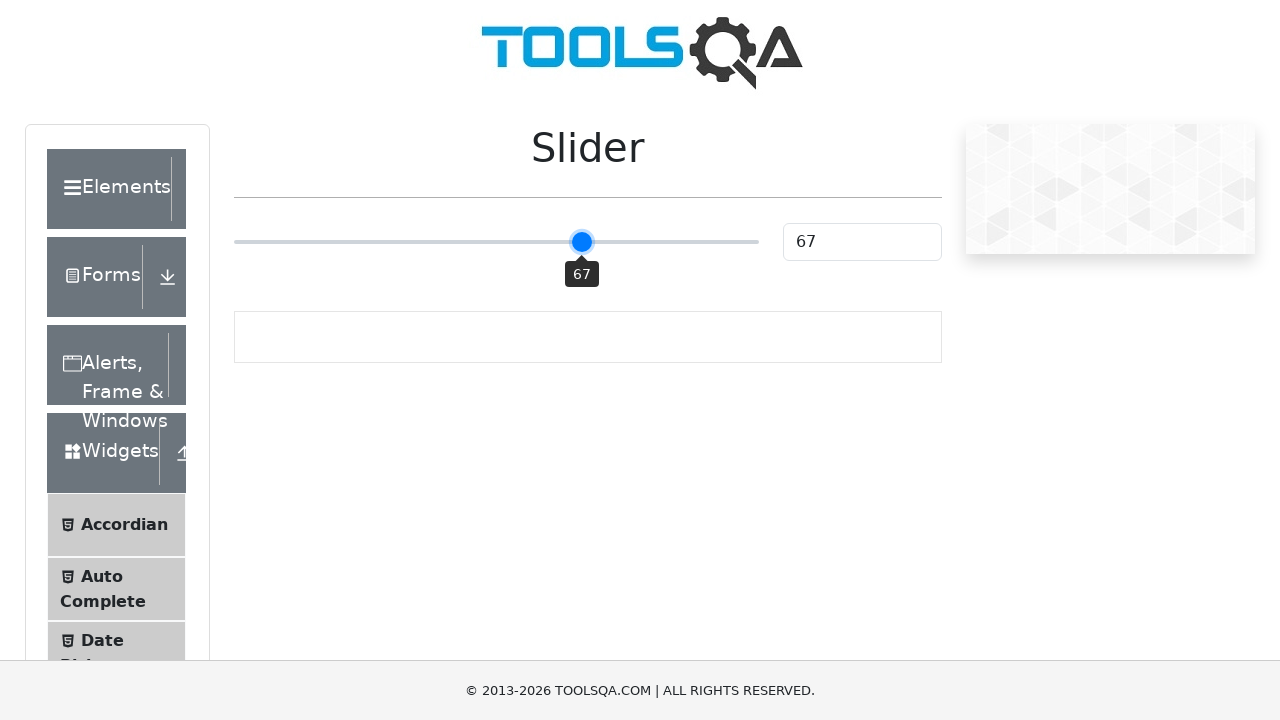

Slider value checked: 67
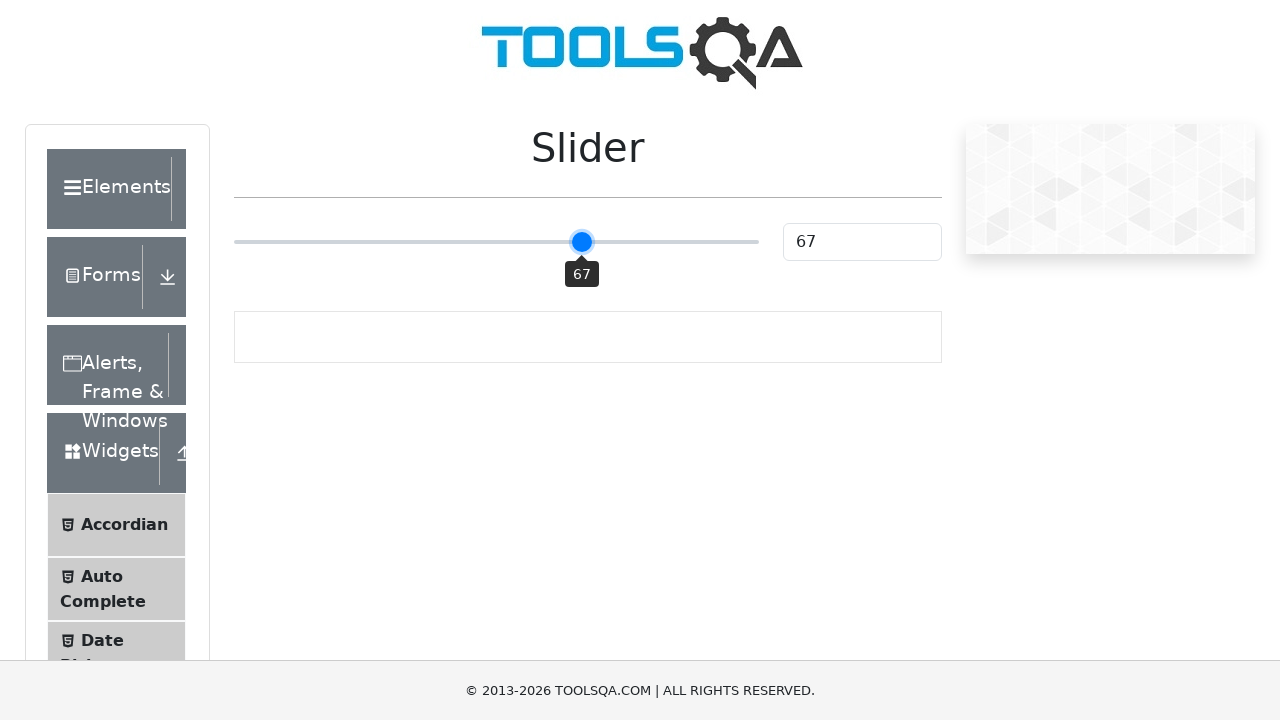

Hovered over slider element
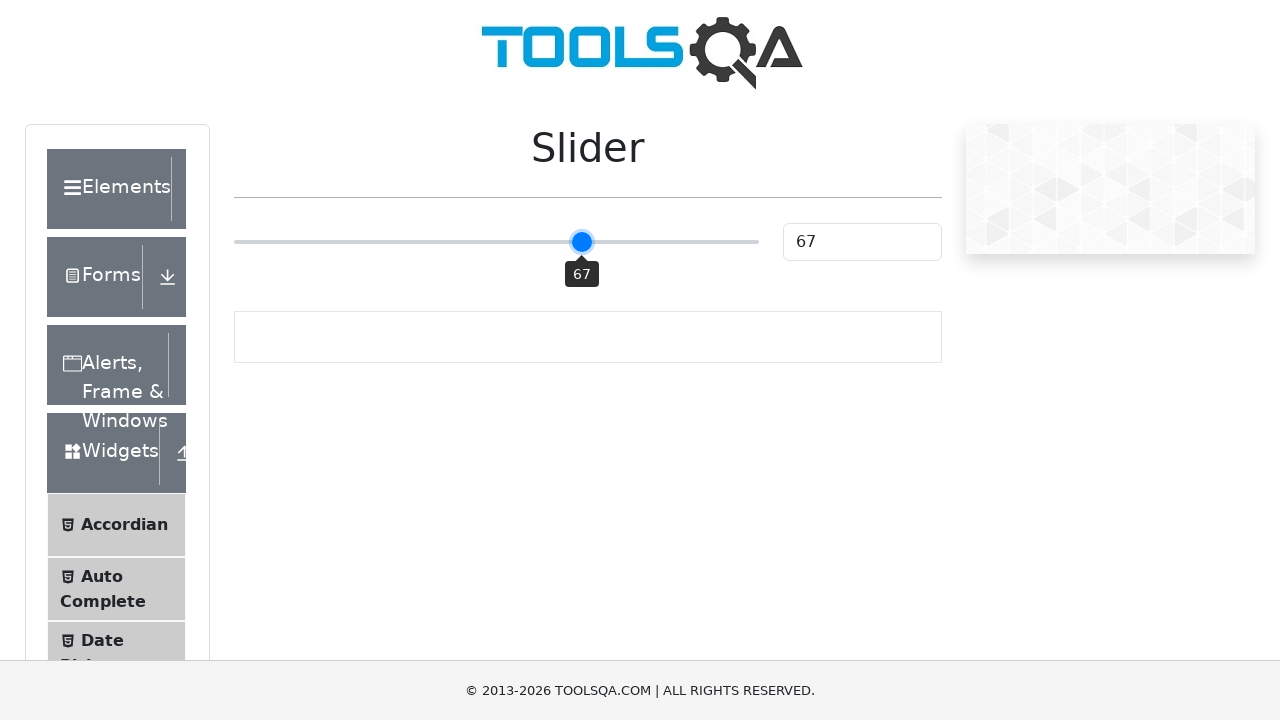

Mouse button pressed down on slider at (496, 242)
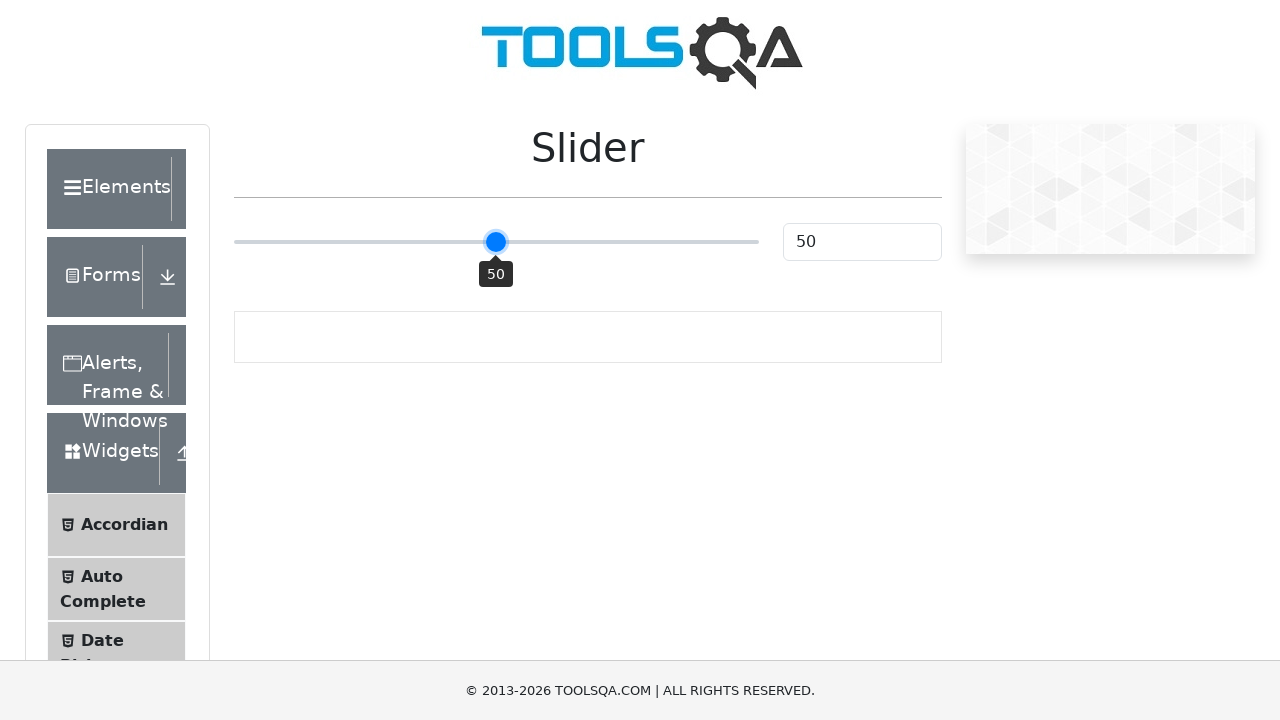

Mouse moved to position (offset: 93) at (589, 242)
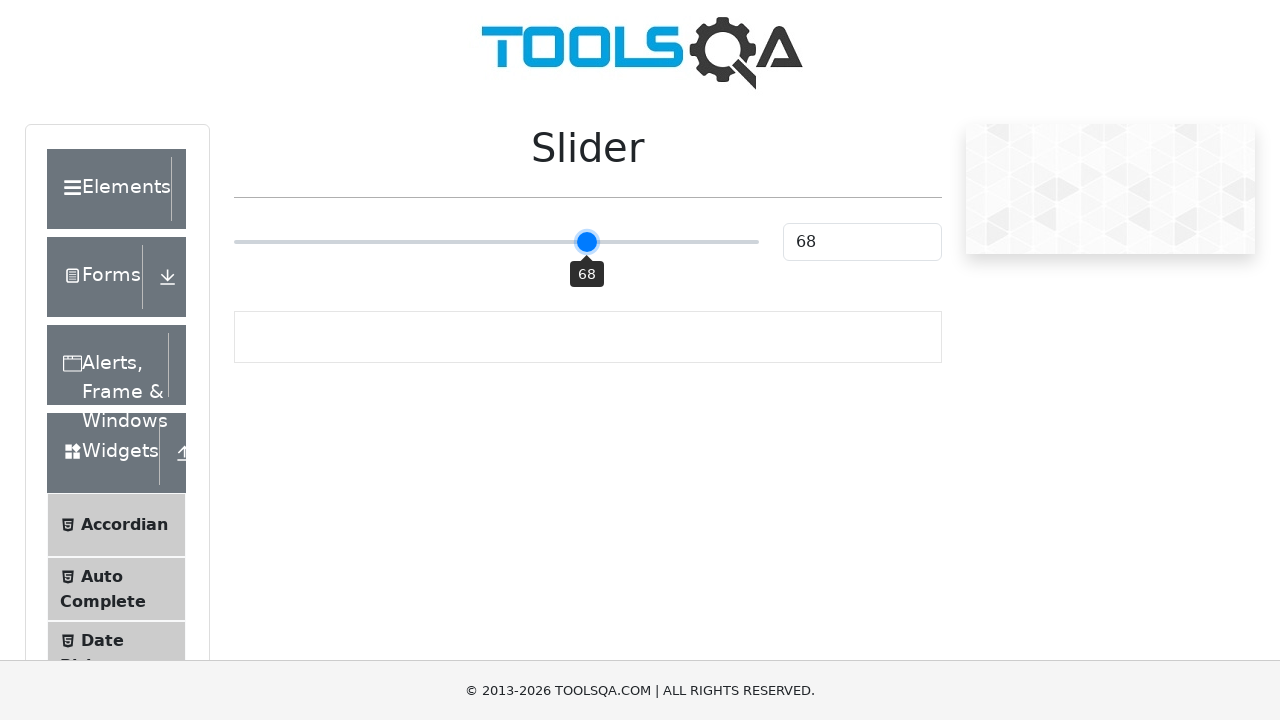

Mouse button released at (589, 242)
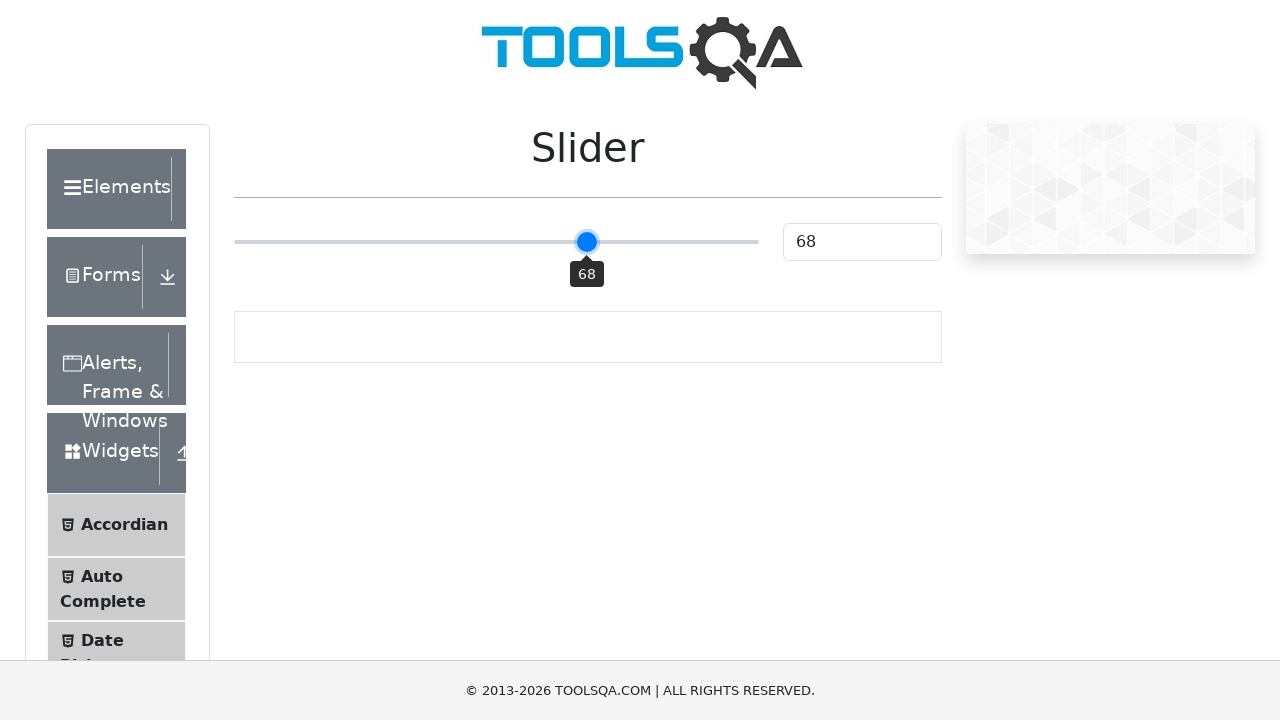

Slider value checked: 68
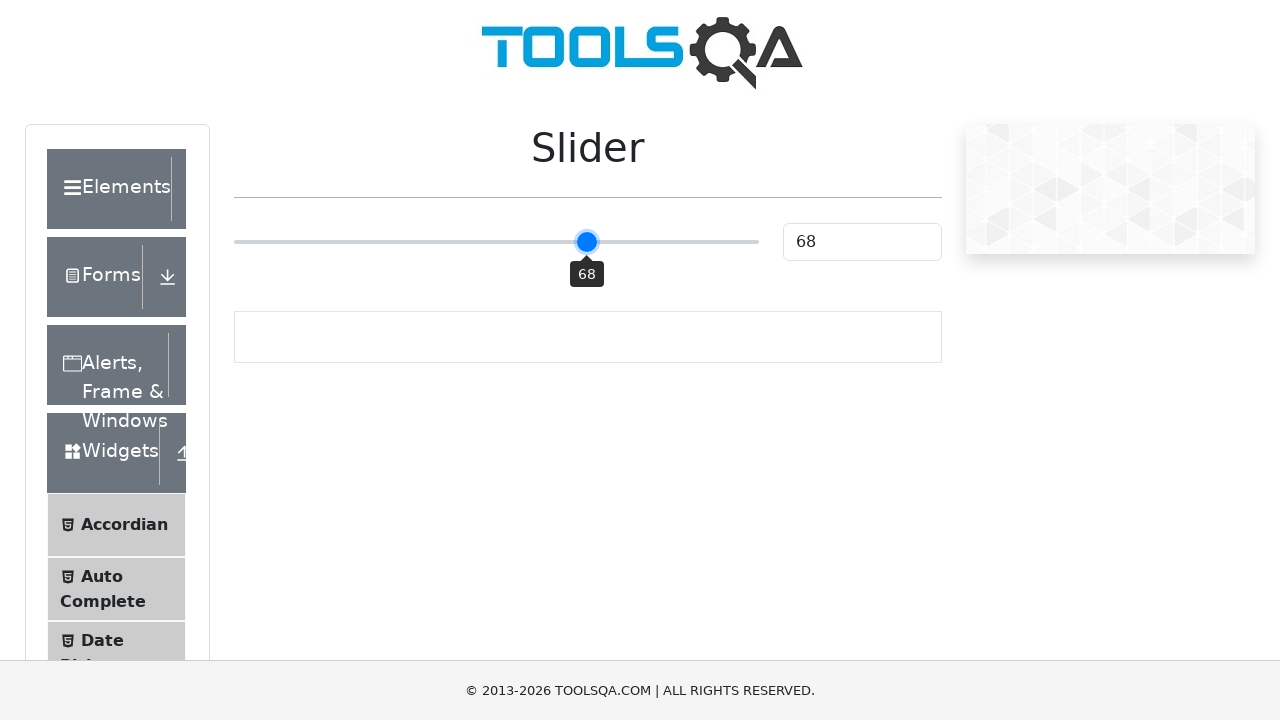

Hovered over slider element
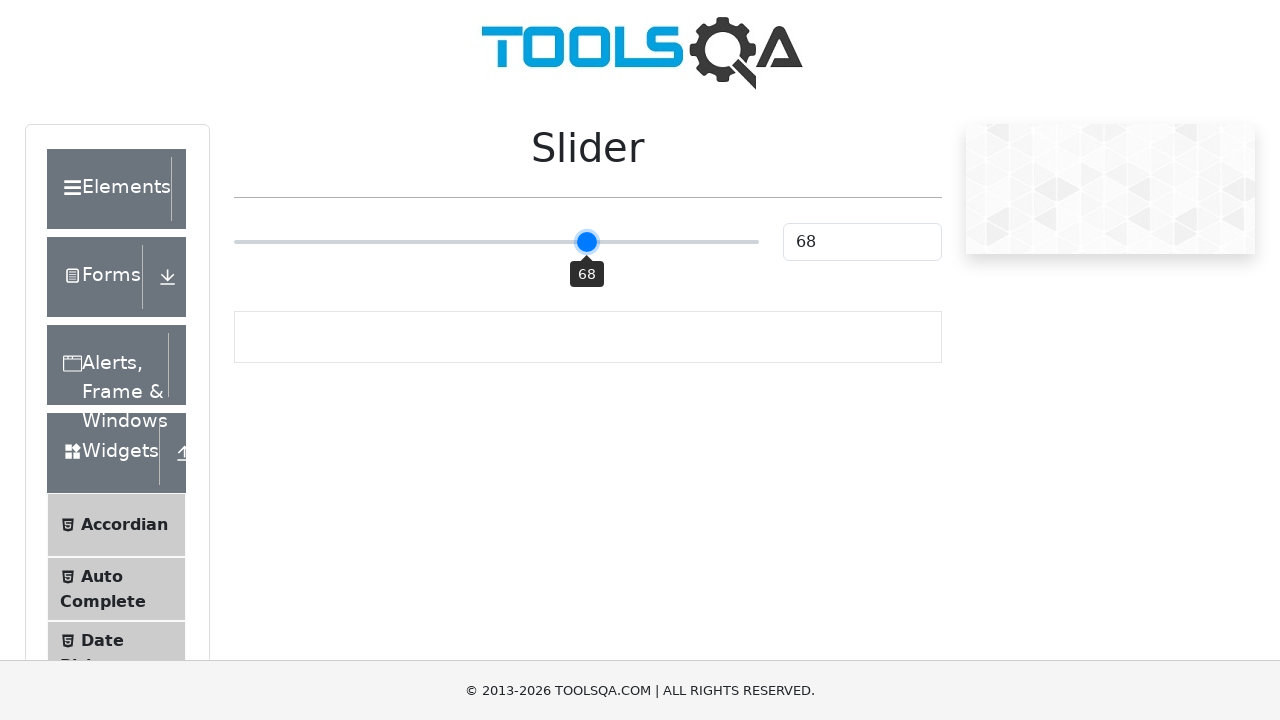

Mouse button pressed down on slider at (496, 242)
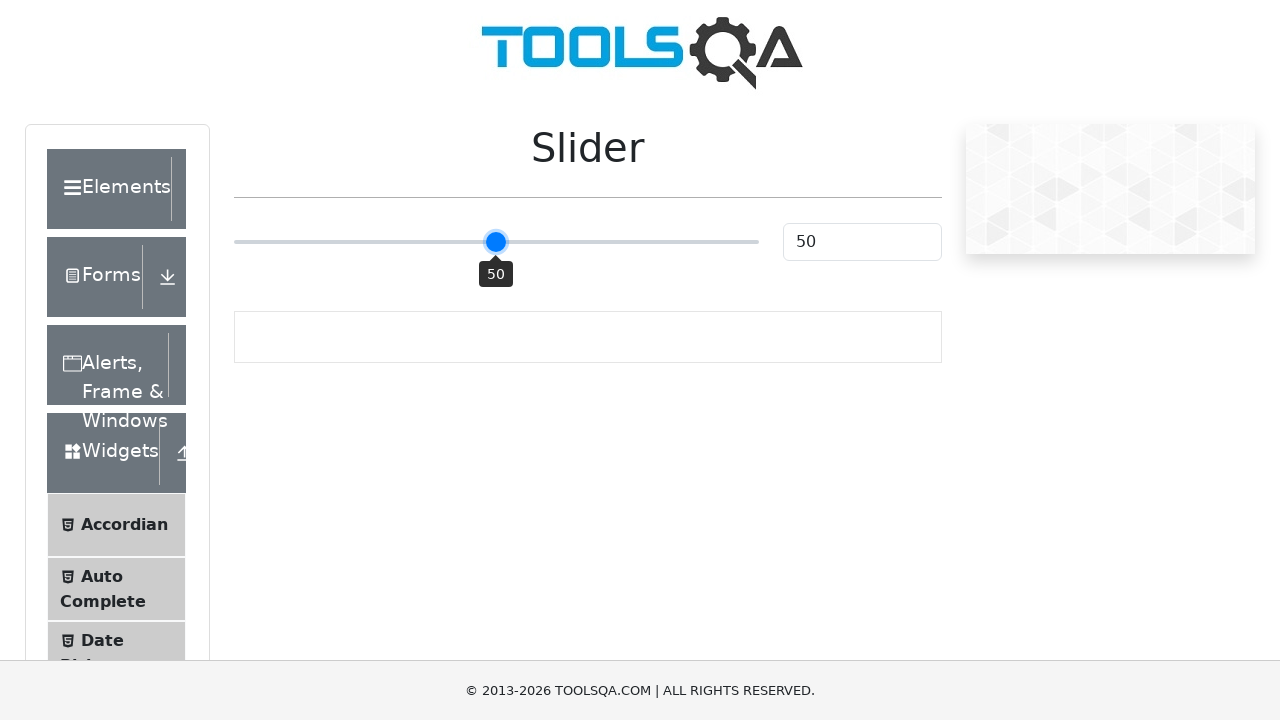

Mouse moved to position (offset: 98) at (594, 242)
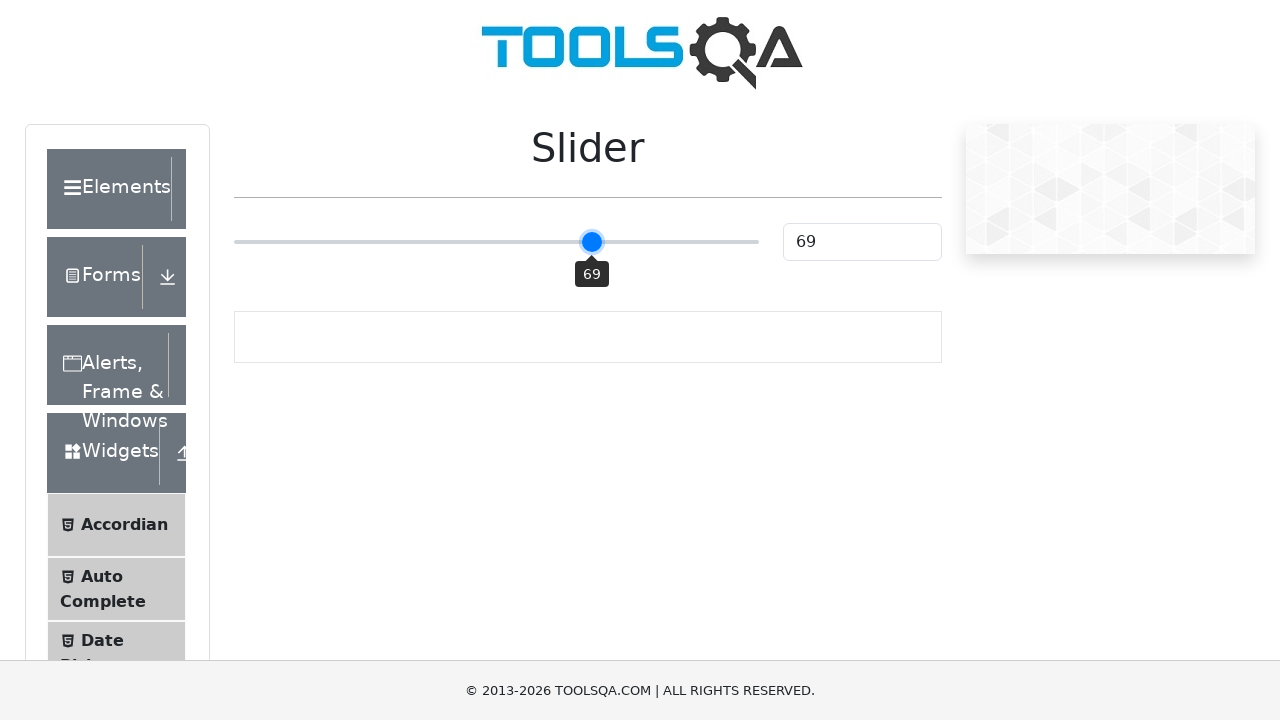

Mouse button released at (594, 242)
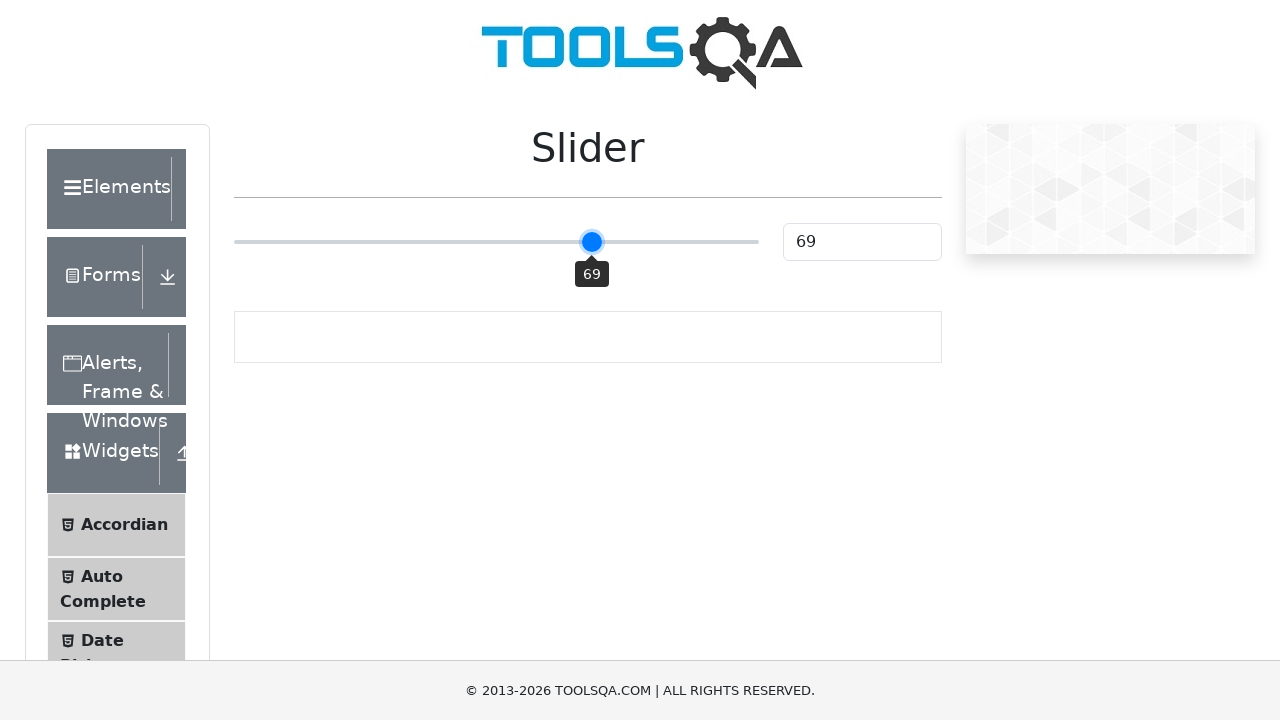

Slider value checked: 69
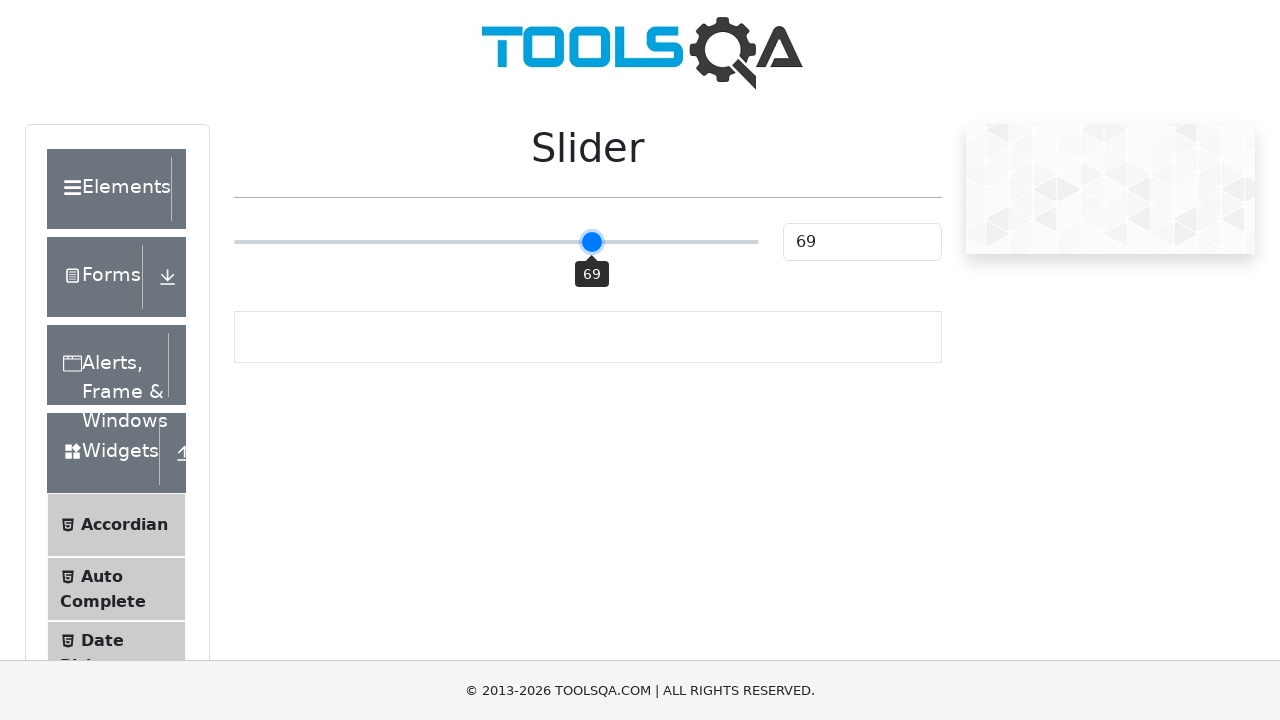

Hovered over slider element
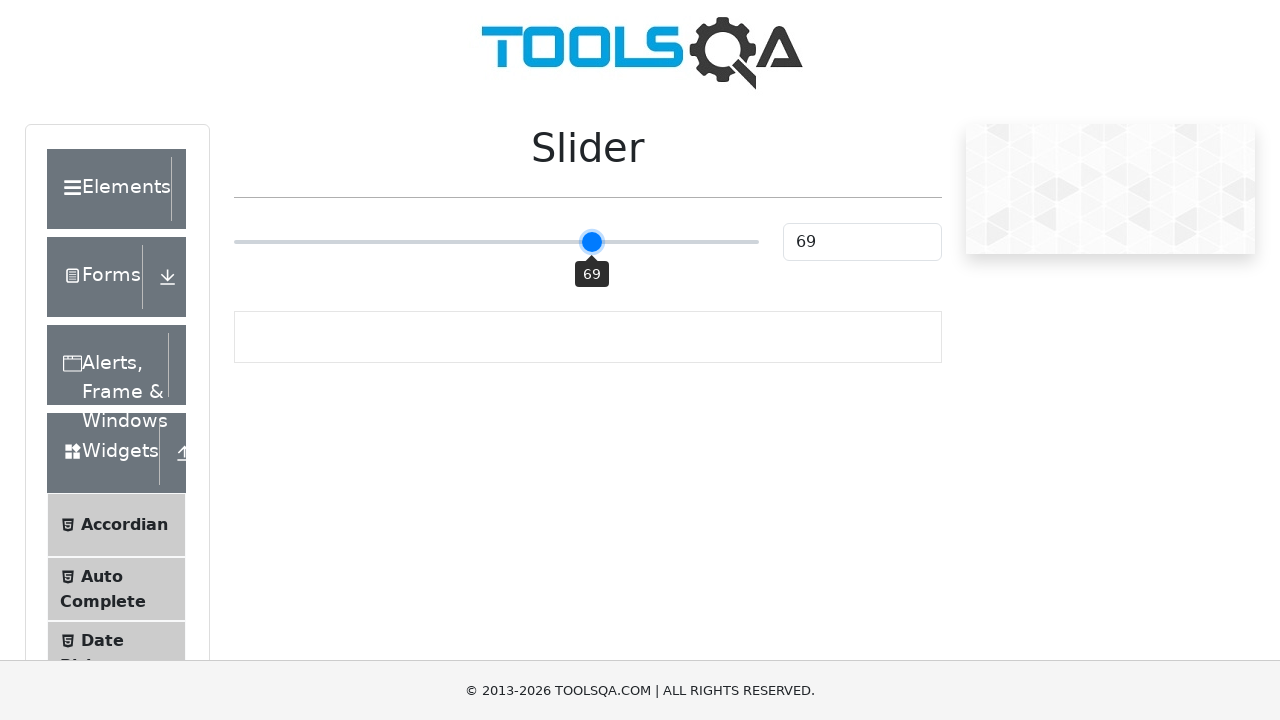

Mouse button pressed down on slider at (496, 242)
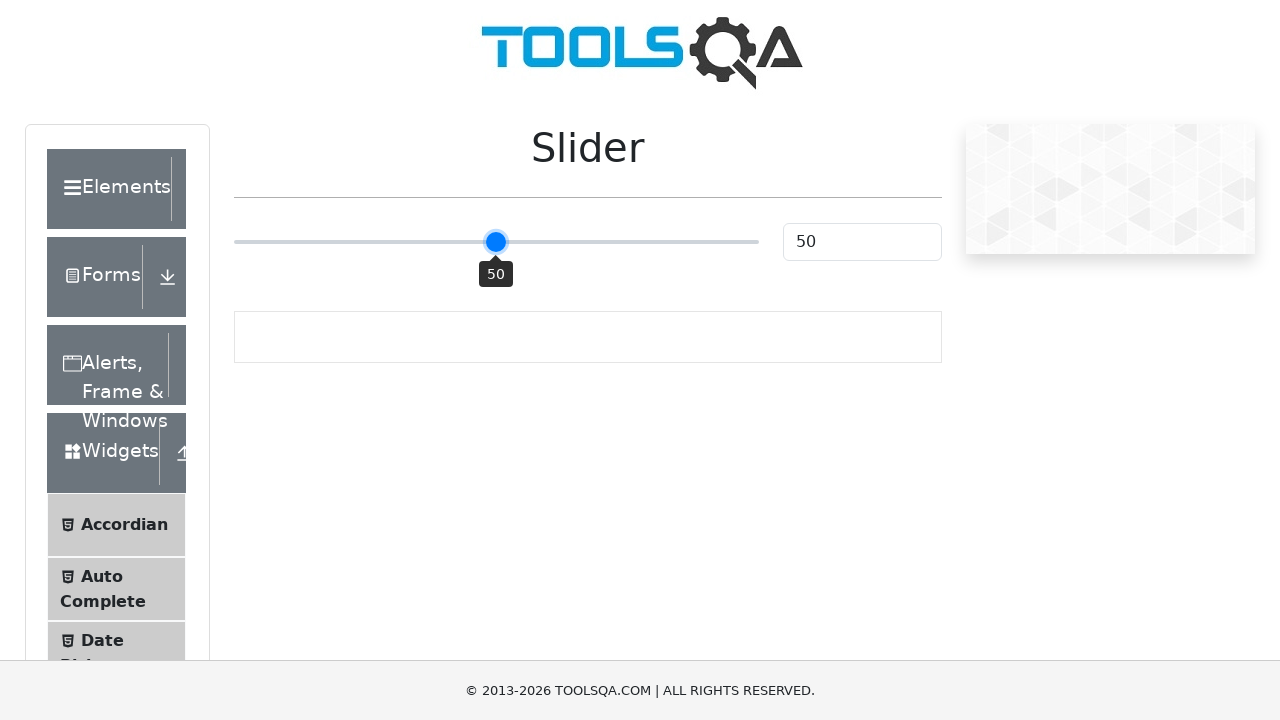

Mouse moved to position (offset: 103) at (599, 242)
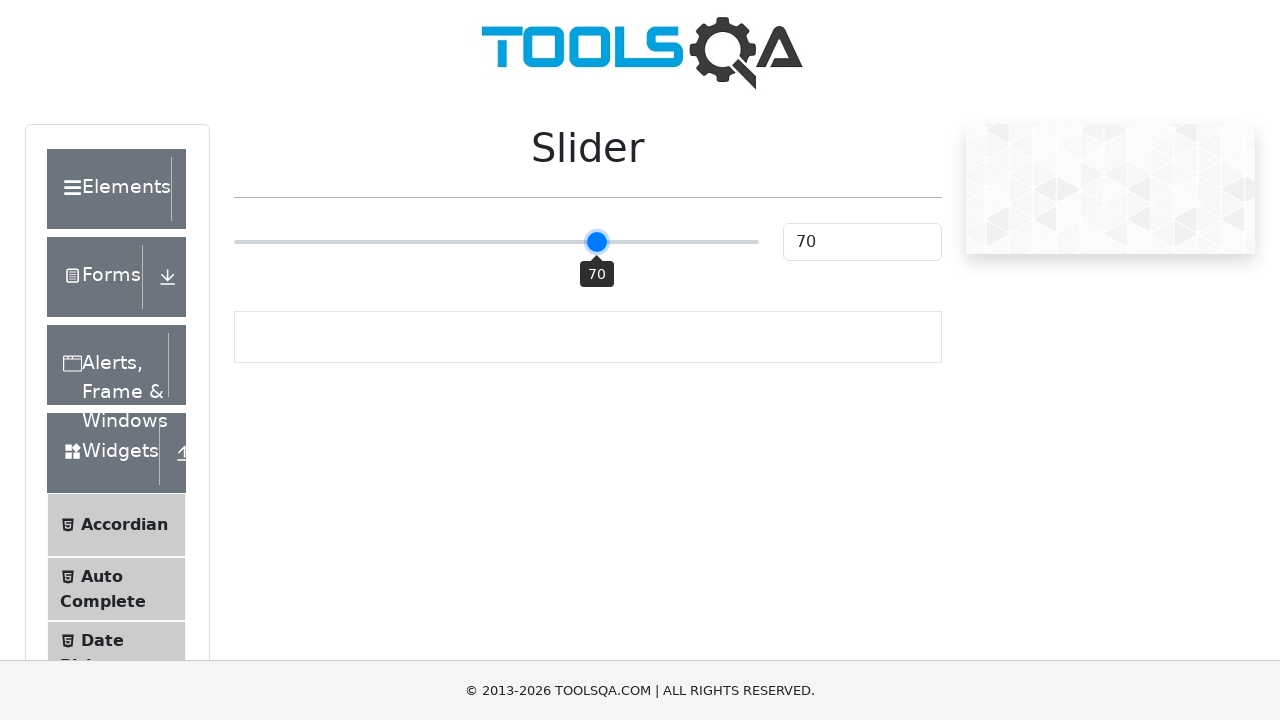

Mouse button released at (599, 242)
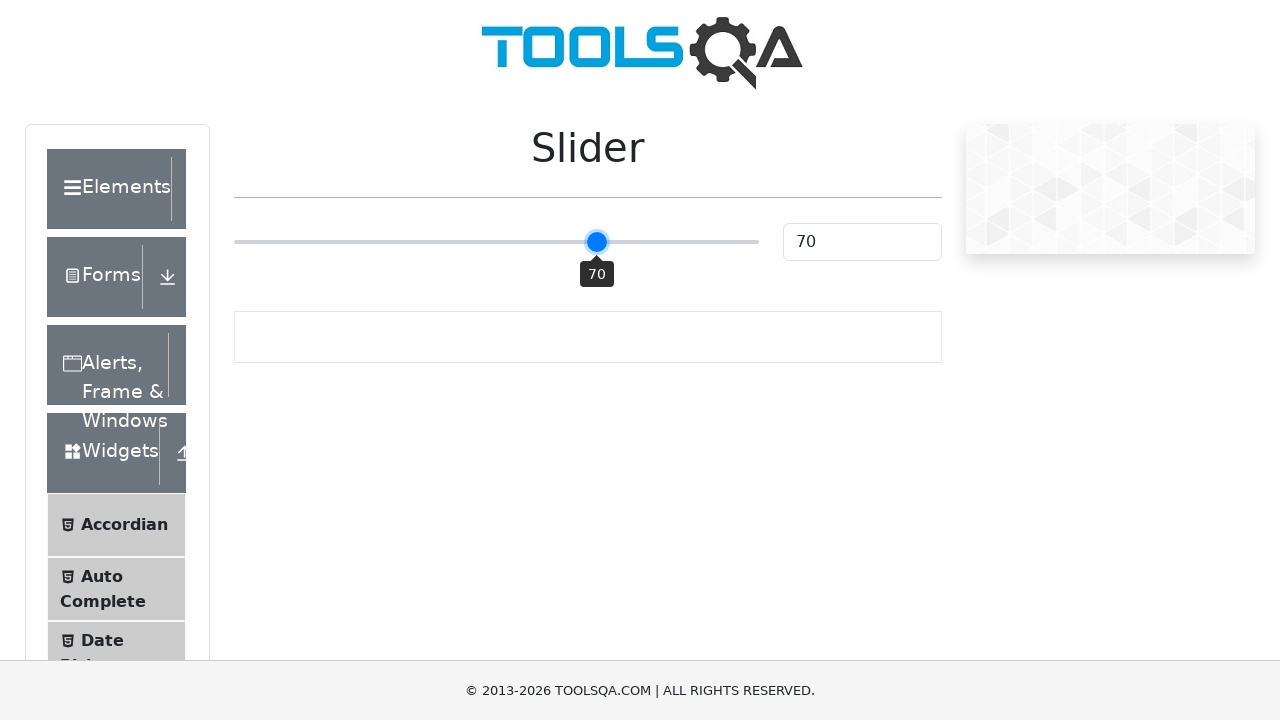

Slider value checked: 70
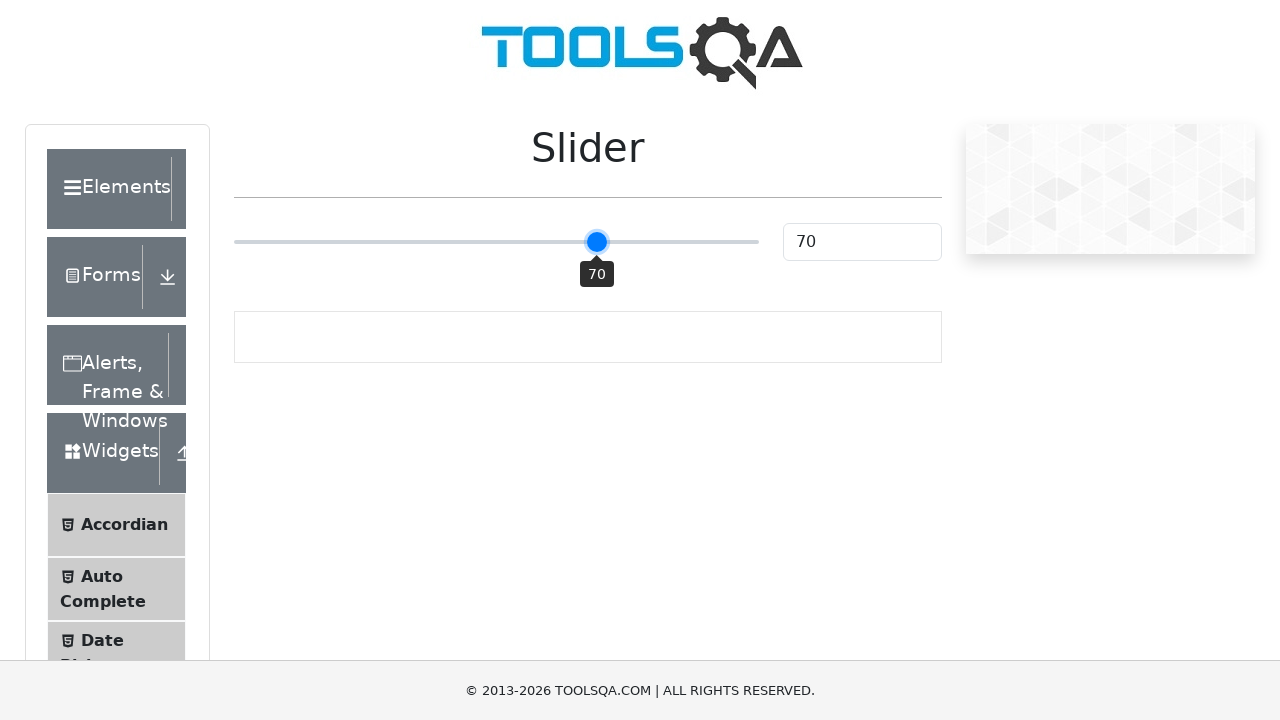

Hovered over slider element
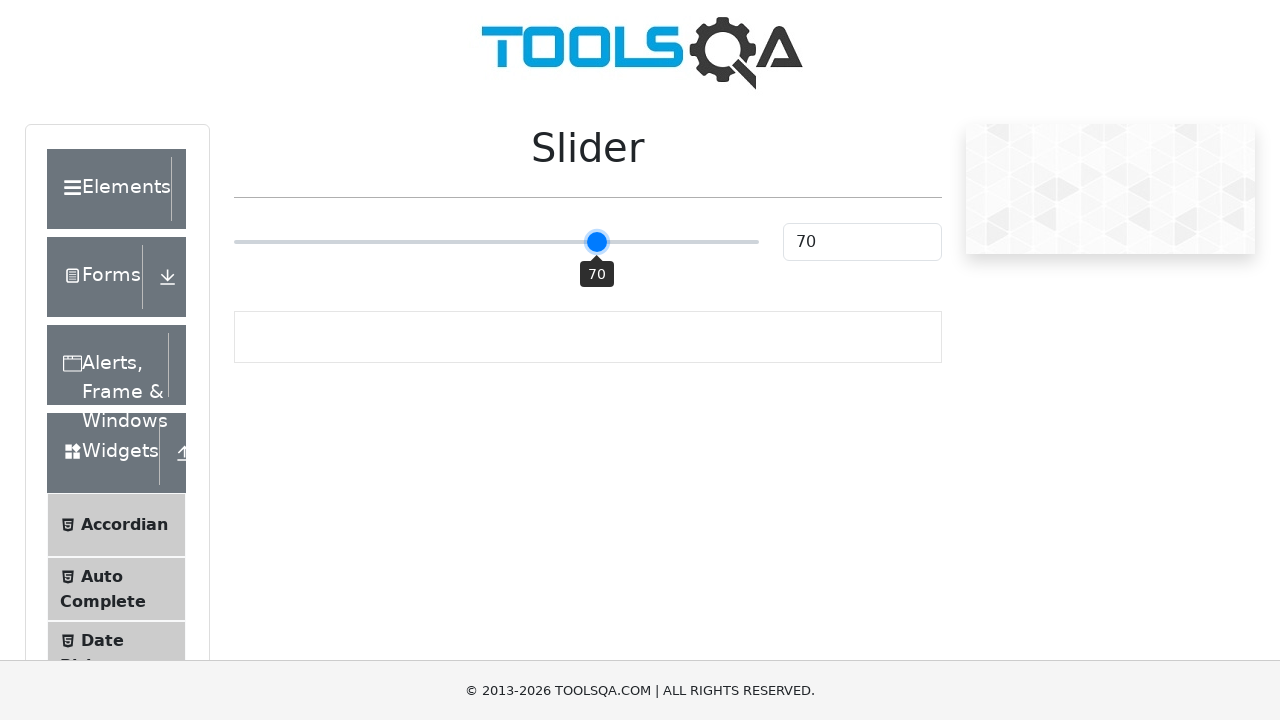

Mouse button pressed down on slider at (496, 242)
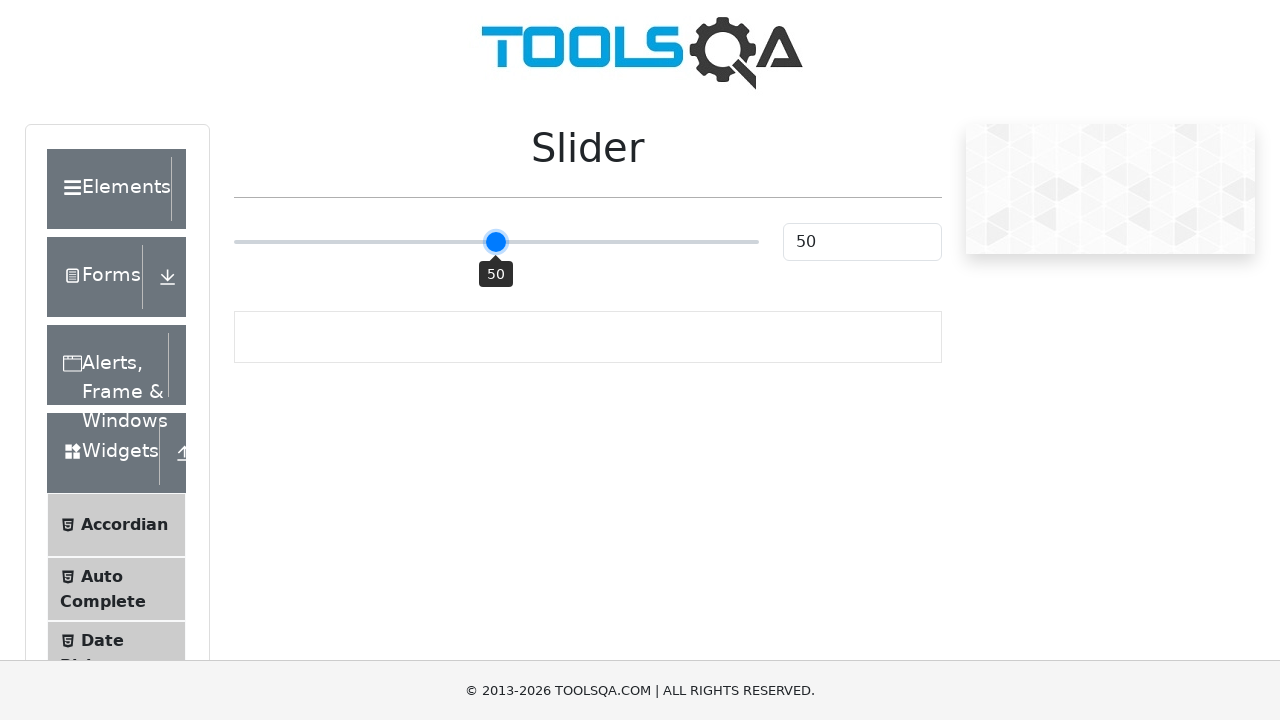

Mouse moved to position (offset: 108) at (604, 242)
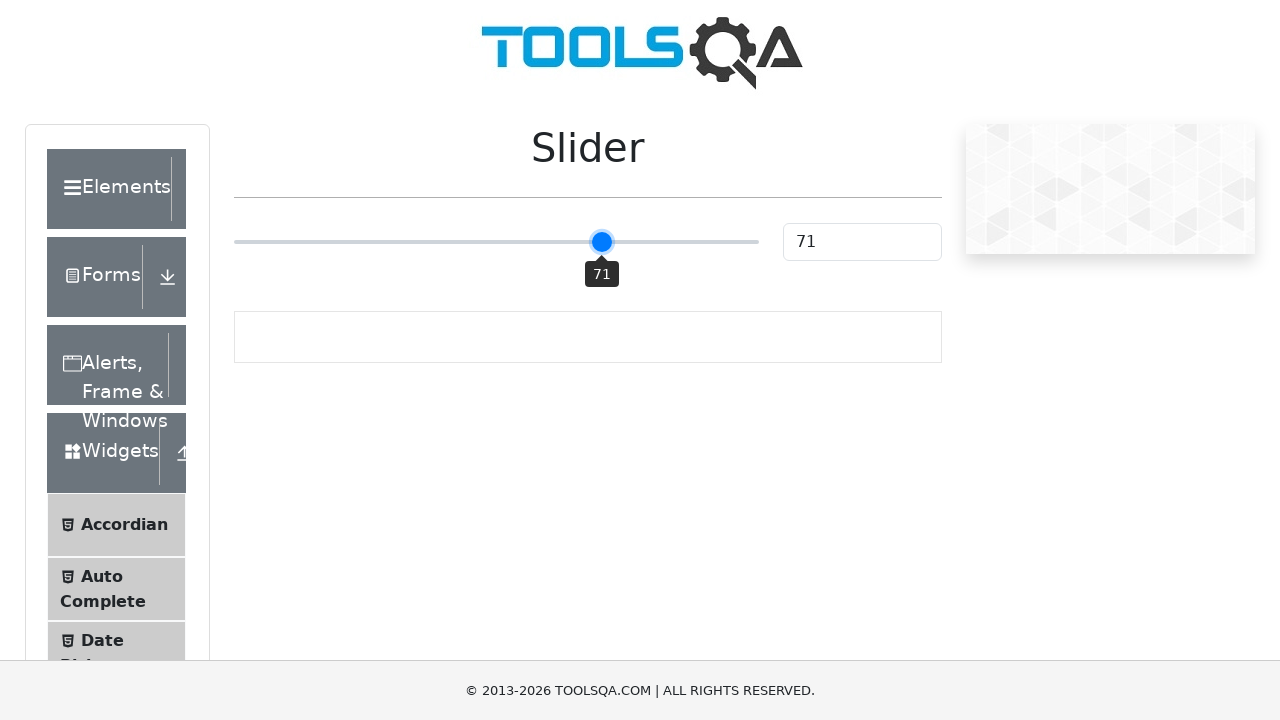

Mouse button released at (604, 242)
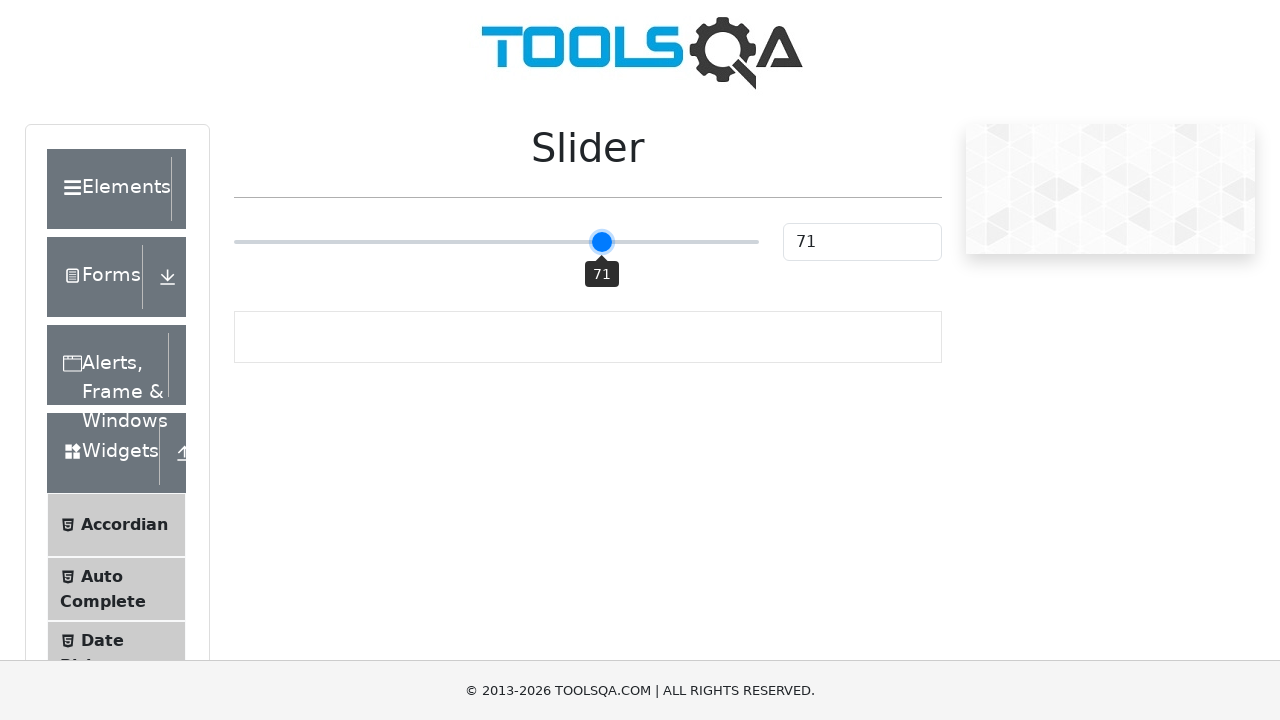

Slider value checked: 71
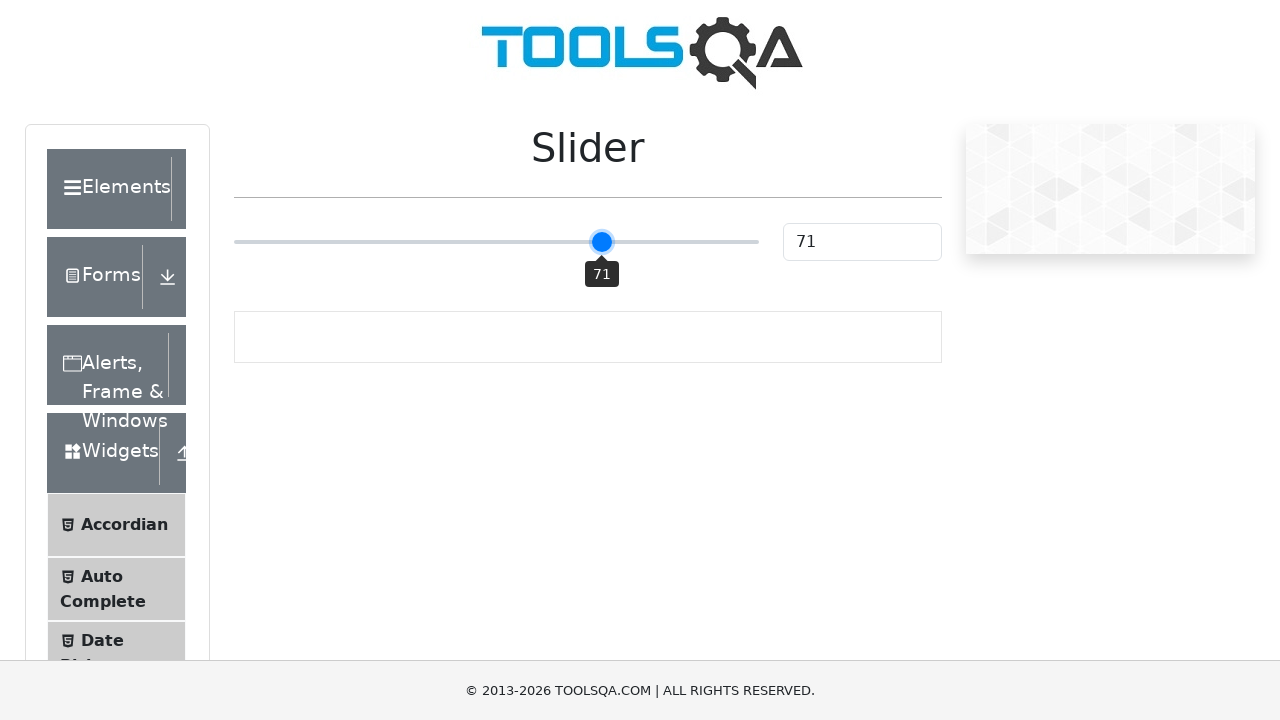

Slider value 71 exceeds threshold of 70, dragging complete
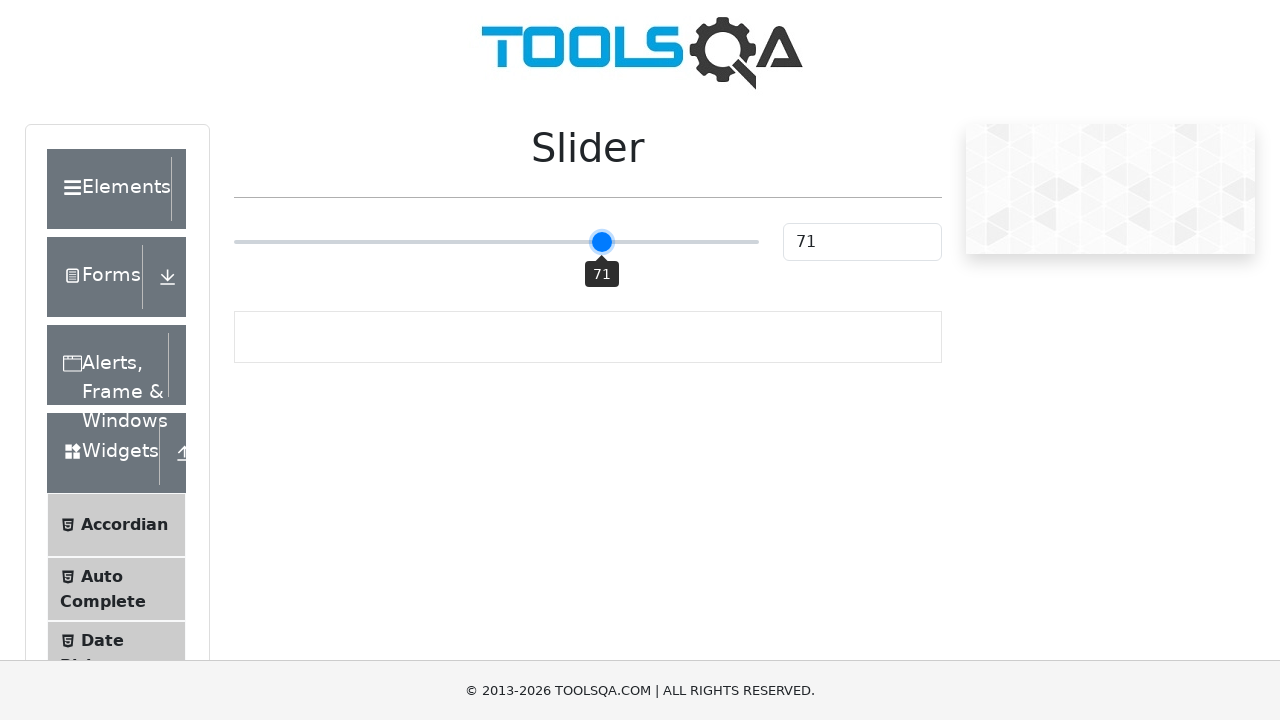

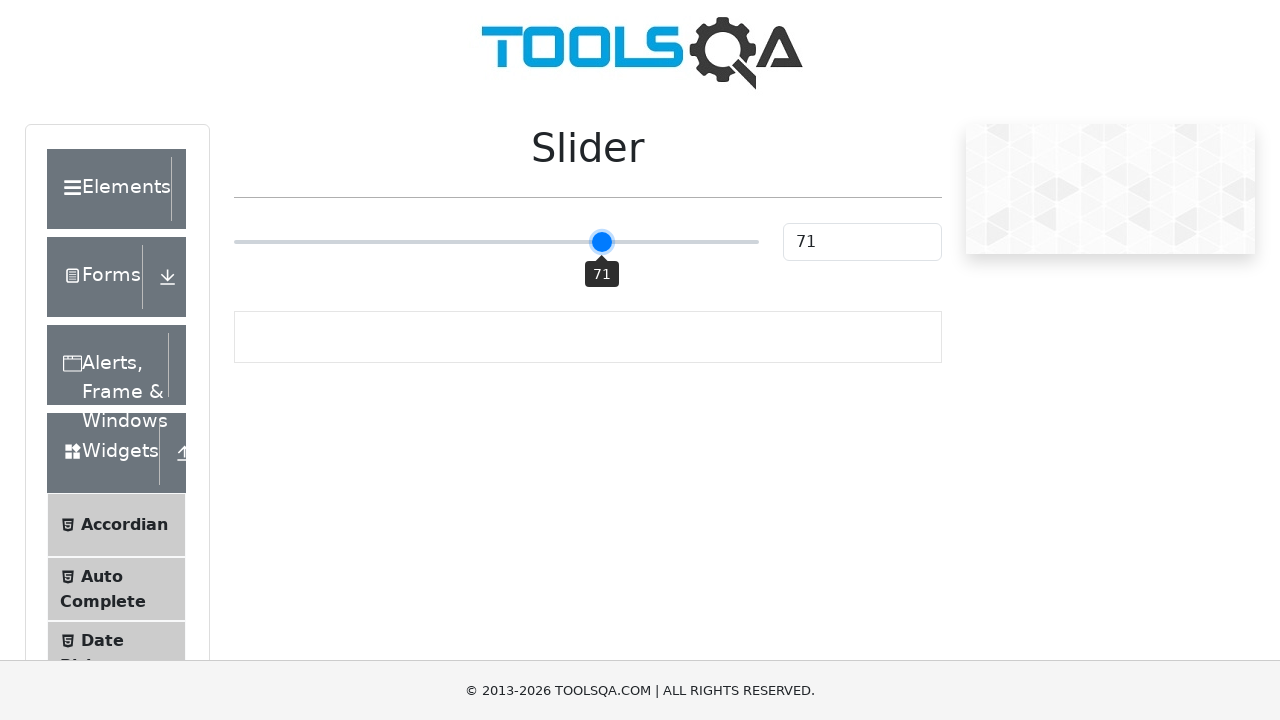